Tests addition operation on a calculator by performing all combinations of single-digit additions (0+0 through 9+9) with clearing the display before each operation

Starting URL: https://igorsmasc.github.io/calculadora_atividade_selenium/

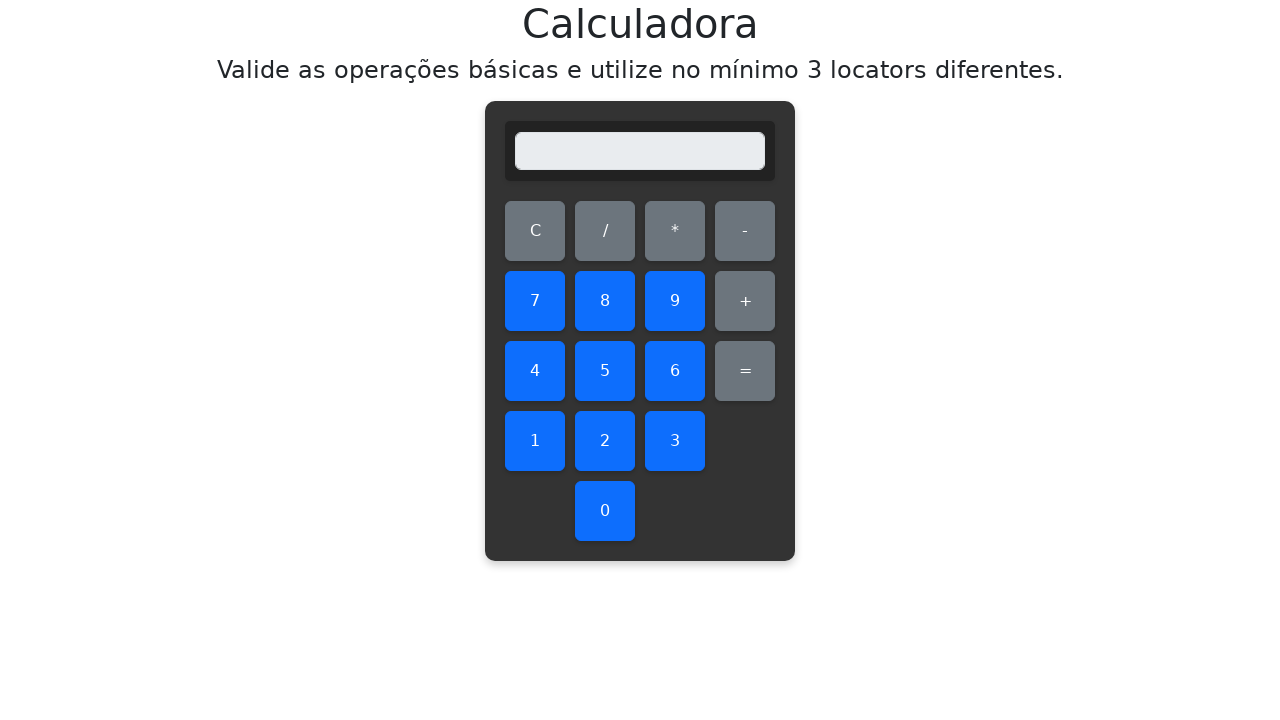

Cleared display before testing addition 0+0 at (535, 231) on #clear
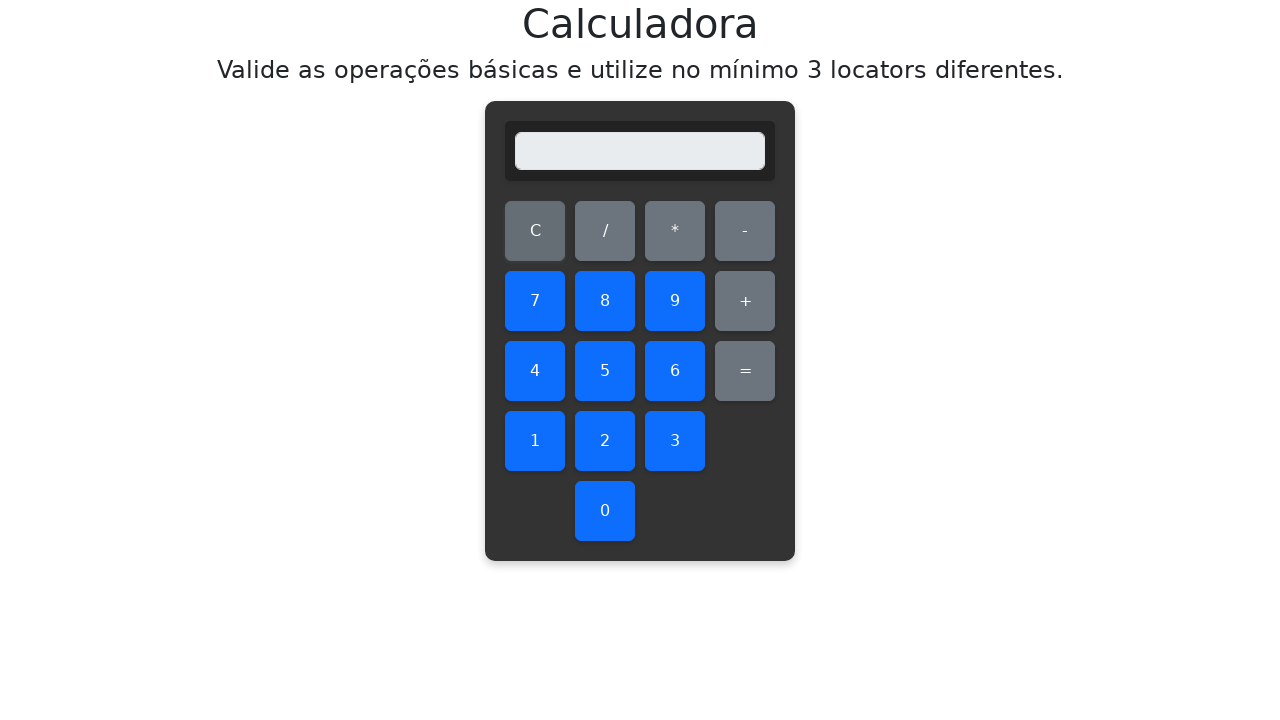

Clicked first number: 0 at (605, 511) on #zero
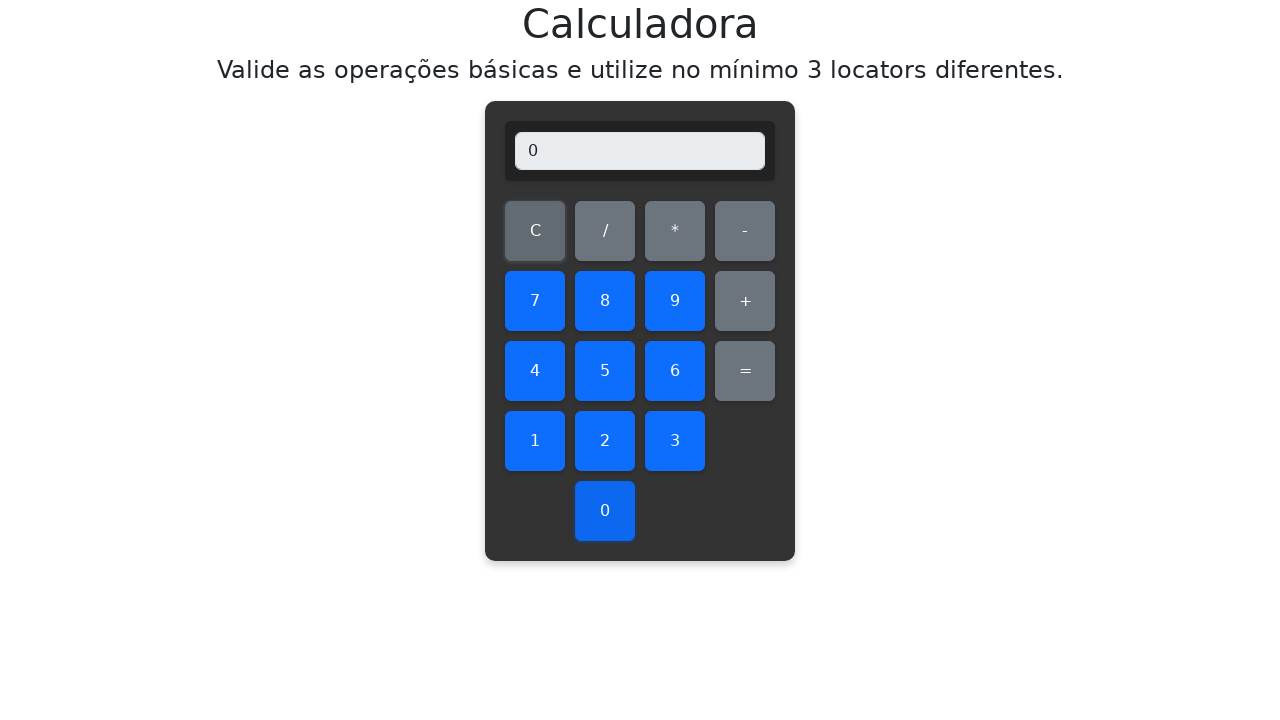

Clicked addition operator at (745, 301) on #add
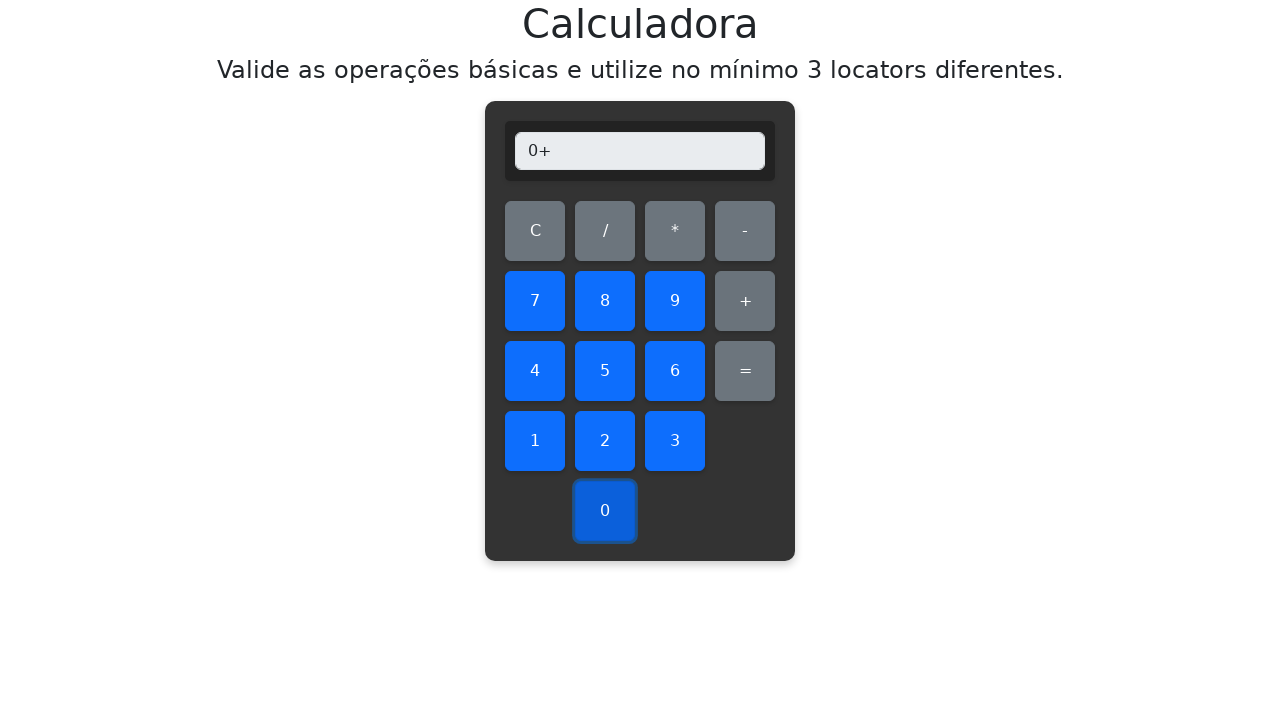

Clicked second number: 0 at (605, 511) on #zero
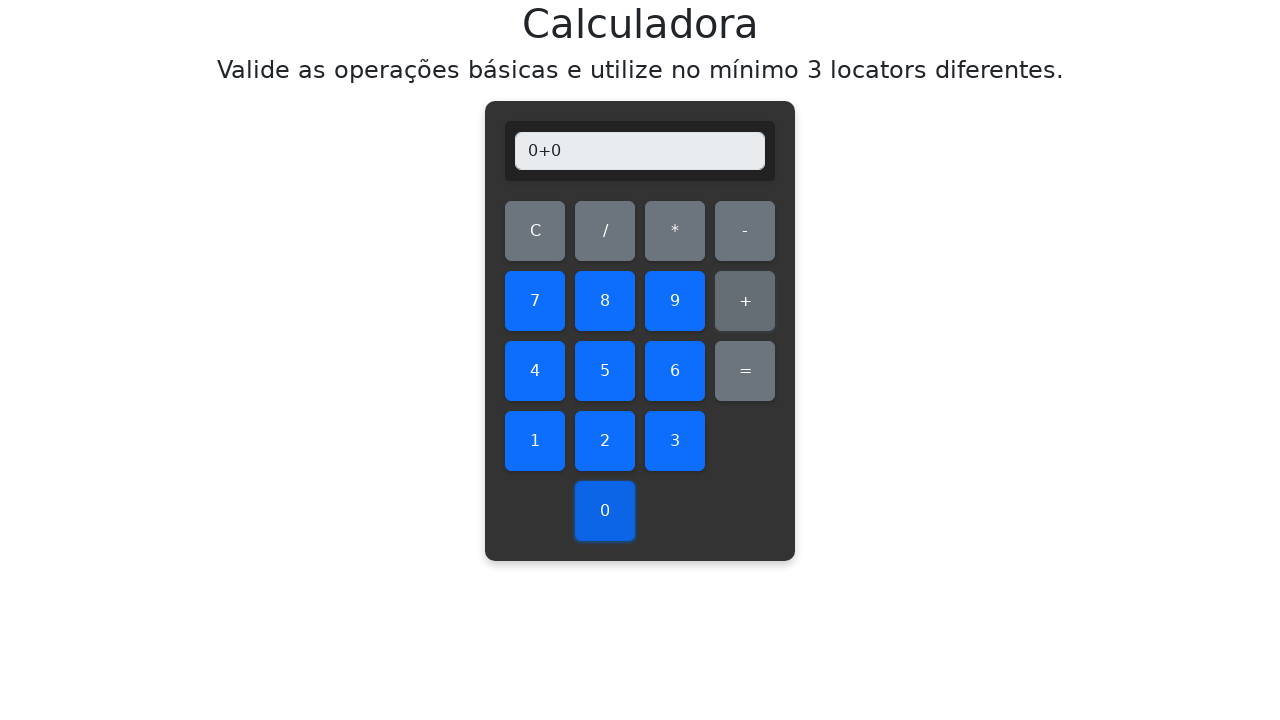

Clicked equals button to compute result at (745, 371) on #equals
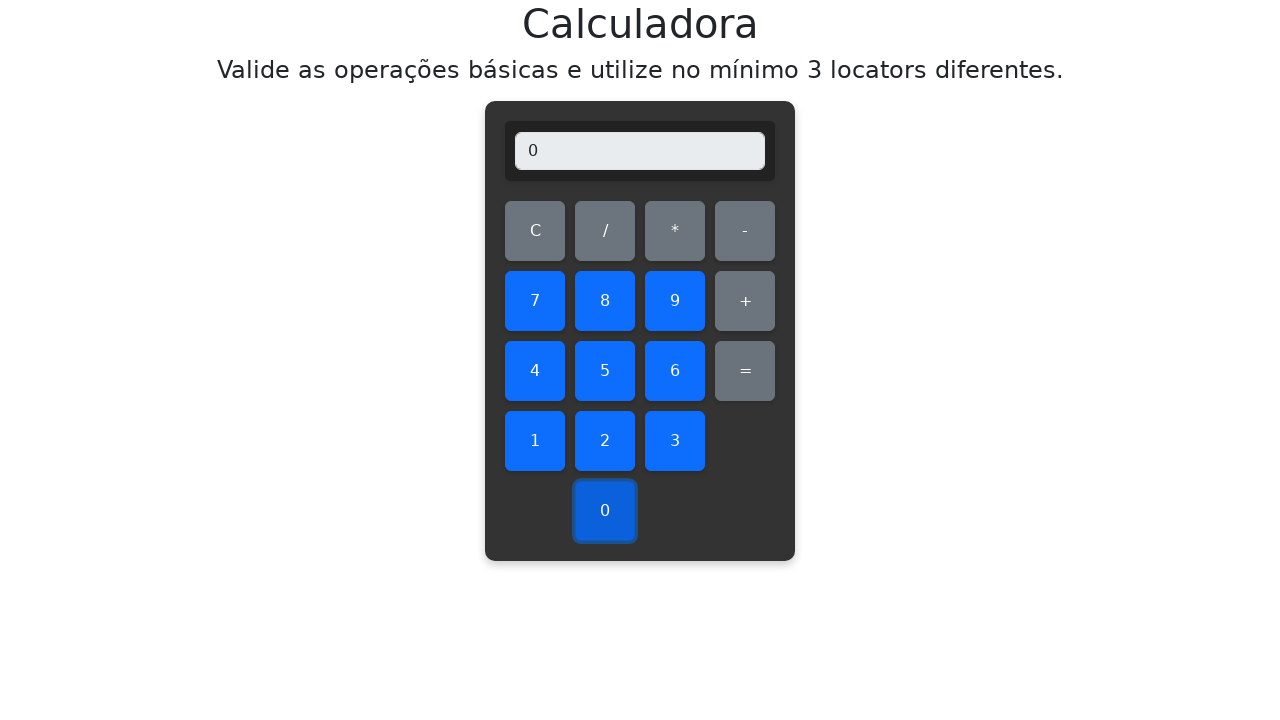

Verified addition result: 0+0=0, display shows 0
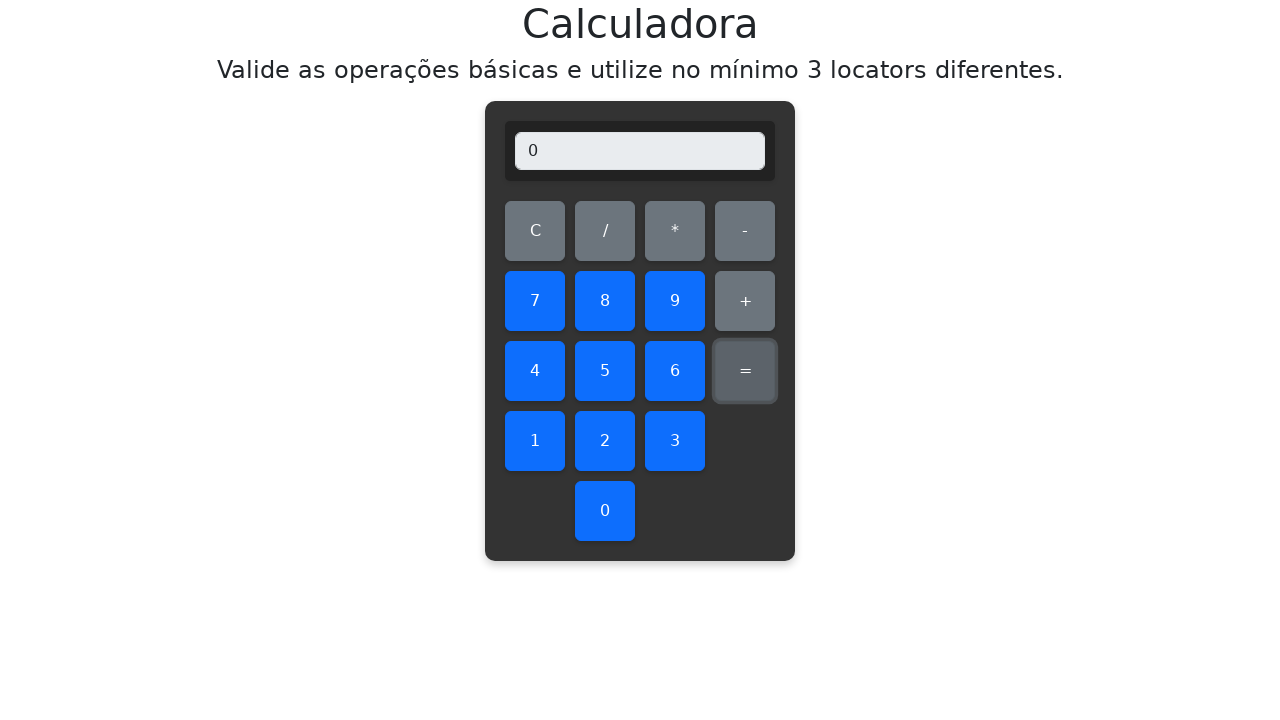

Cleared display before testing addition 0+1 at (535, 231) on #clear
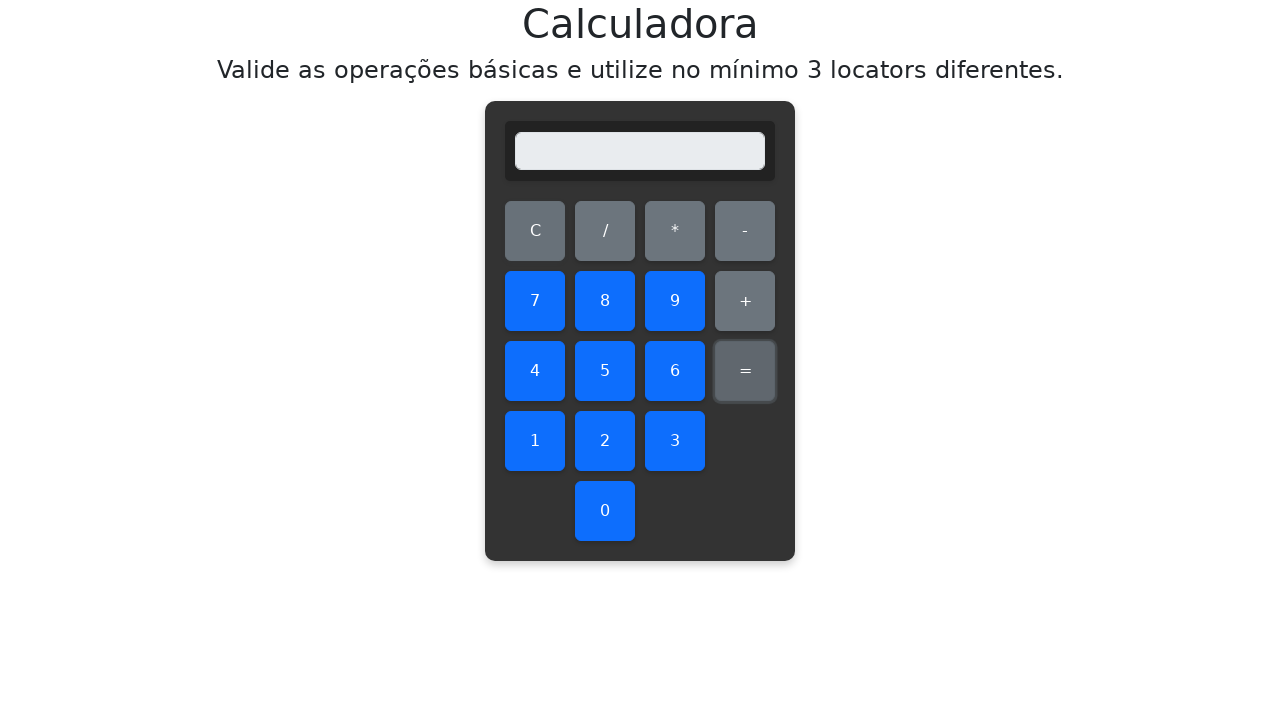

Clicked first number: 0 at (605, 511) on #zero
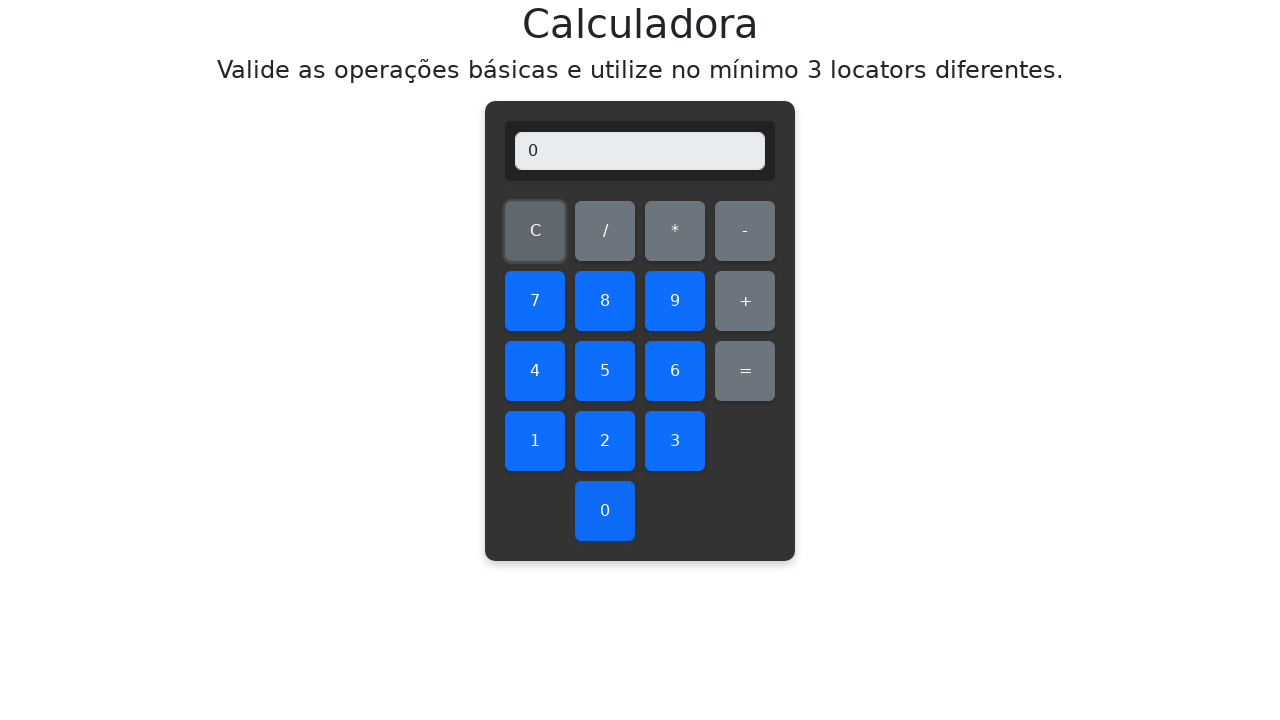

Clicked addition operator at (745, 301) on #add
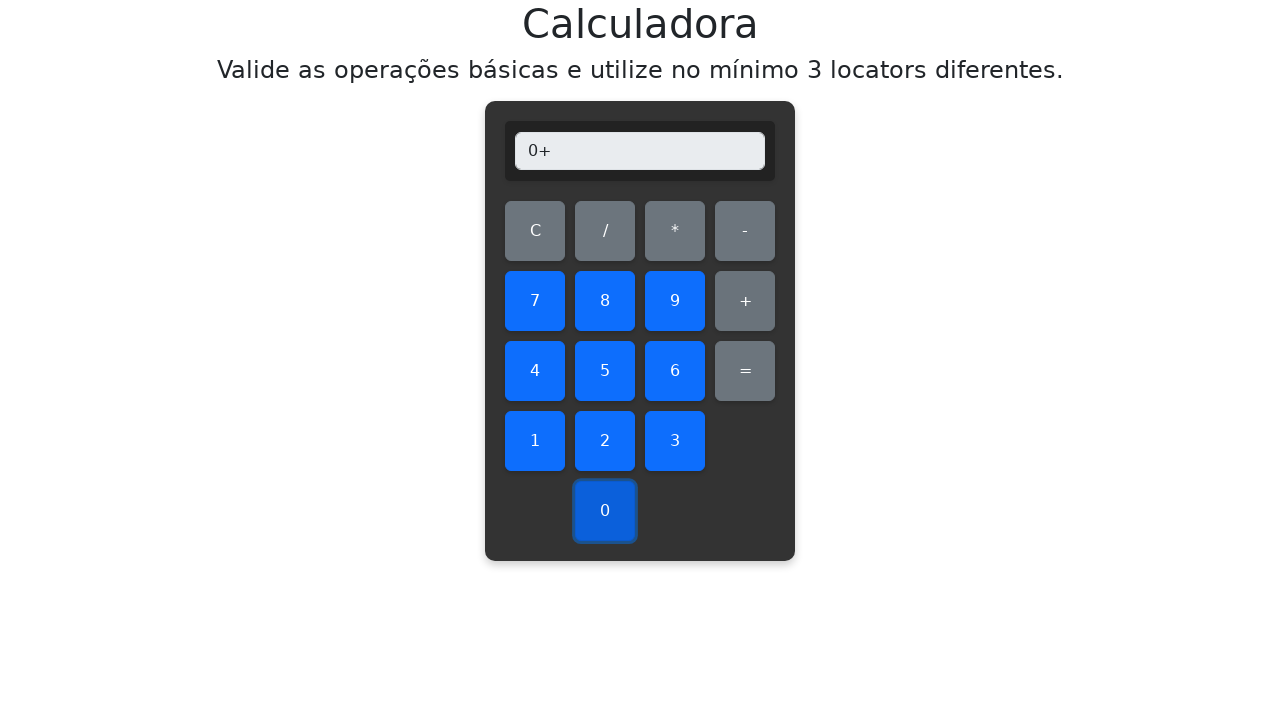

Clicked second number: 1 at (535, 441) on #one
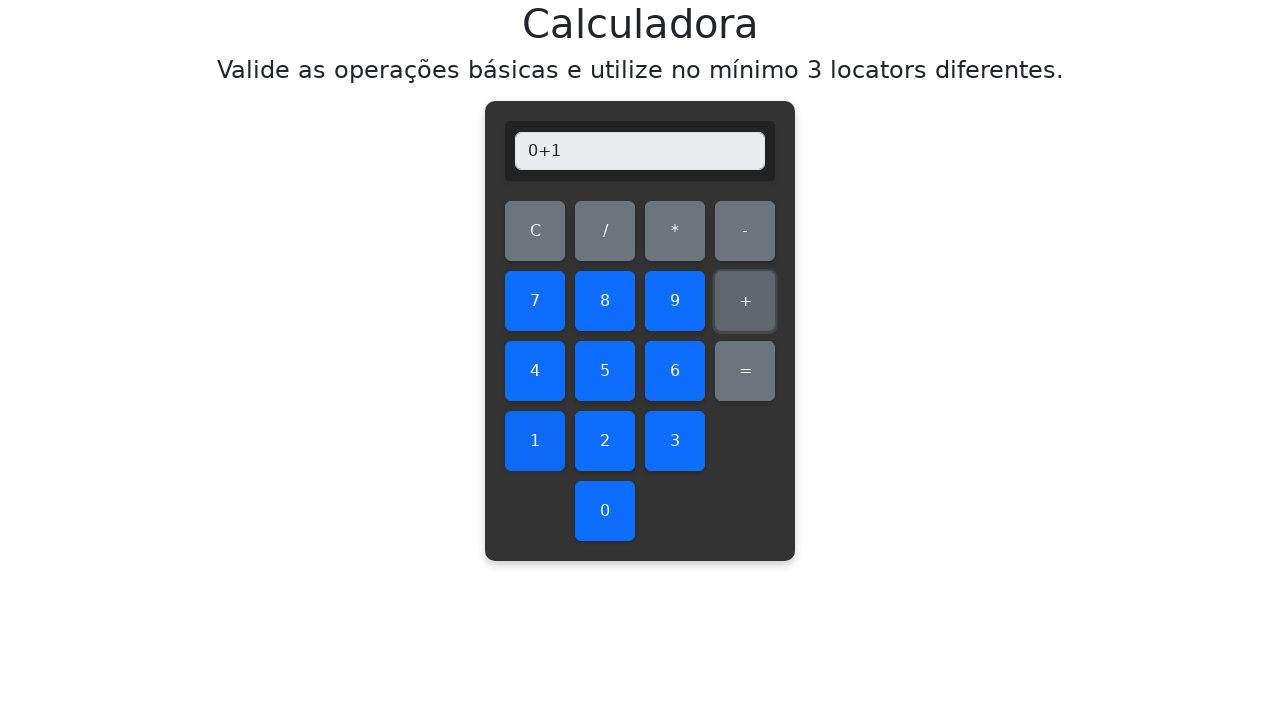

Clicked equals button to compute result at (745, 371) on #equals
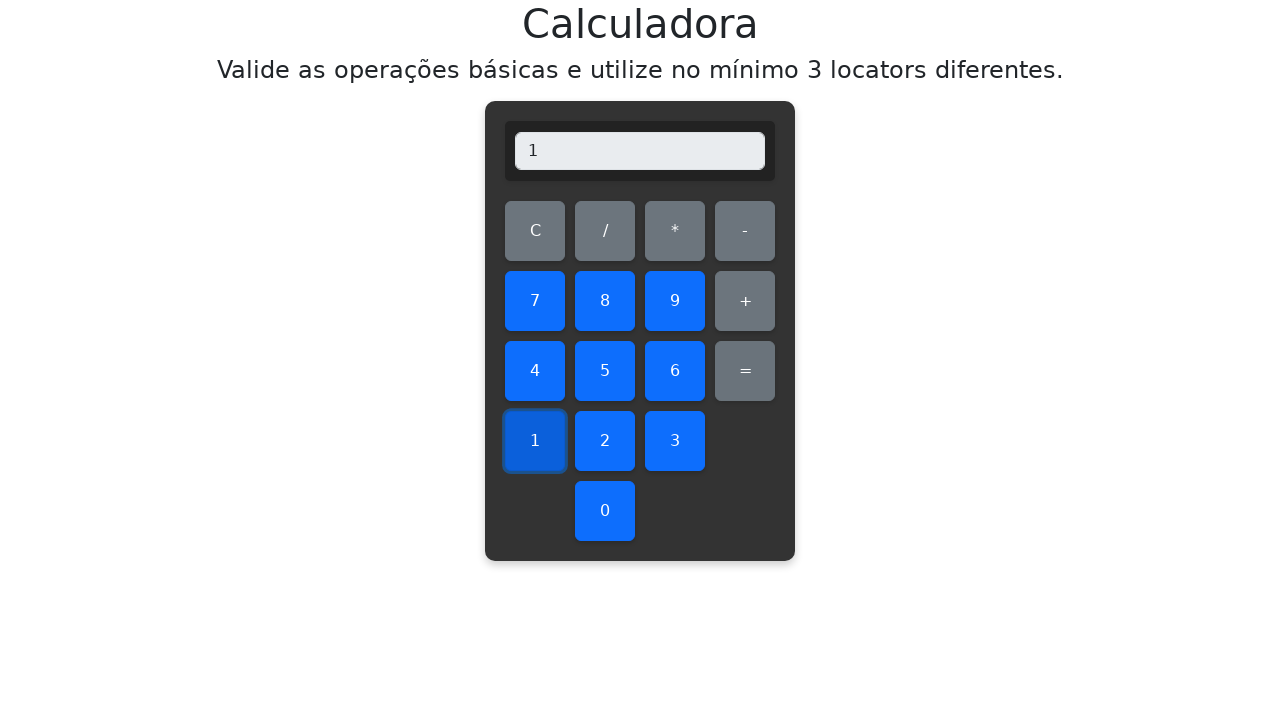

Verified addition result: 0+1=1, display shows 1
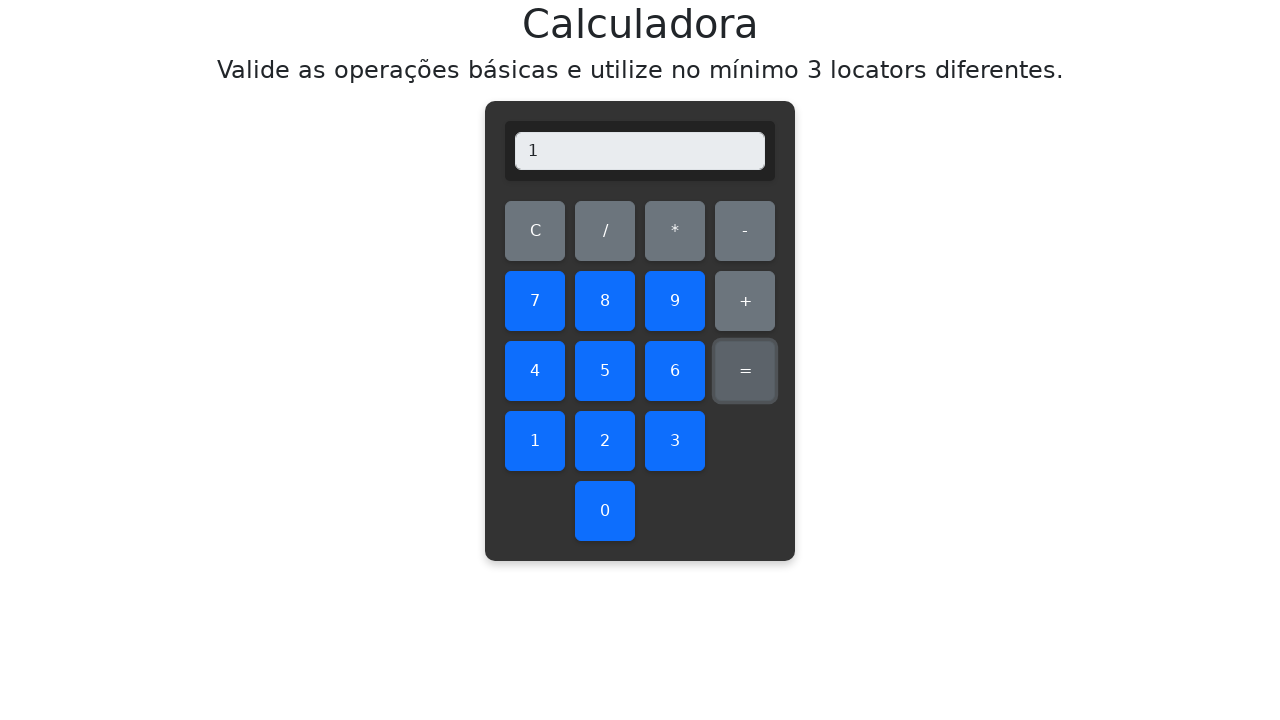

Cleared display before testing addition 0+2 at (535, 231) on #clear
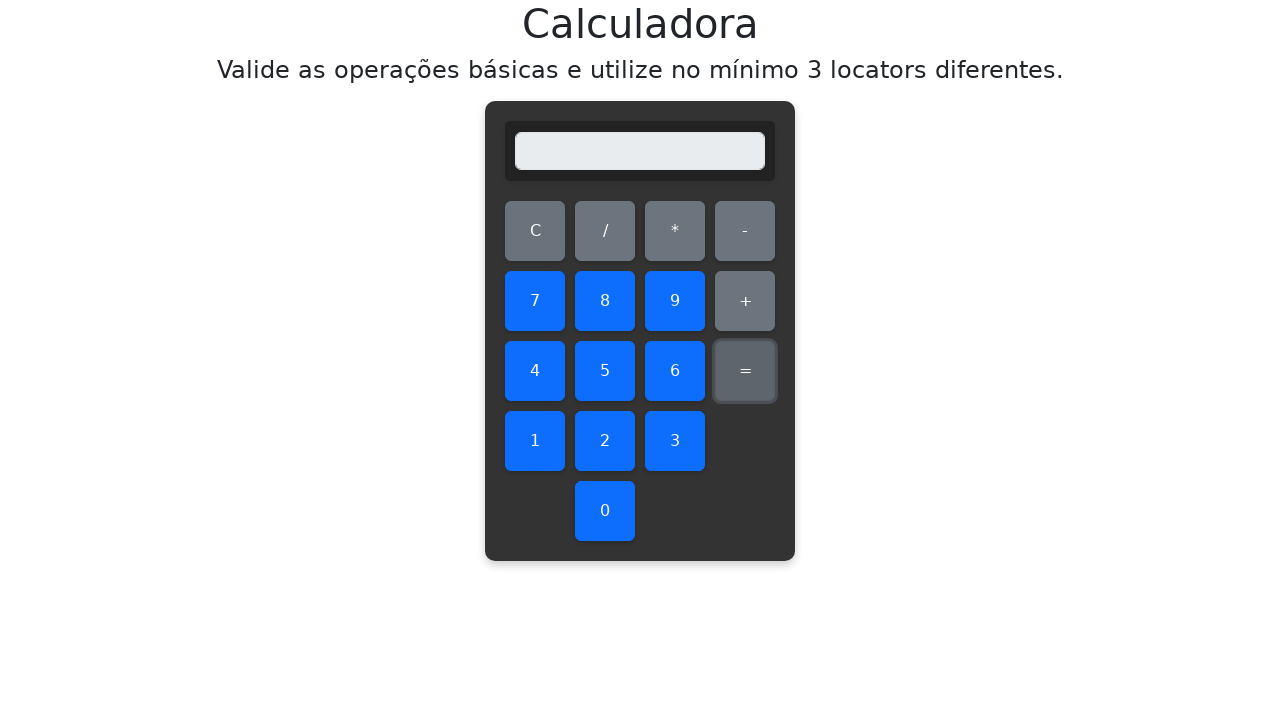

Clicked first number: 0 at (605, 511) on #zero
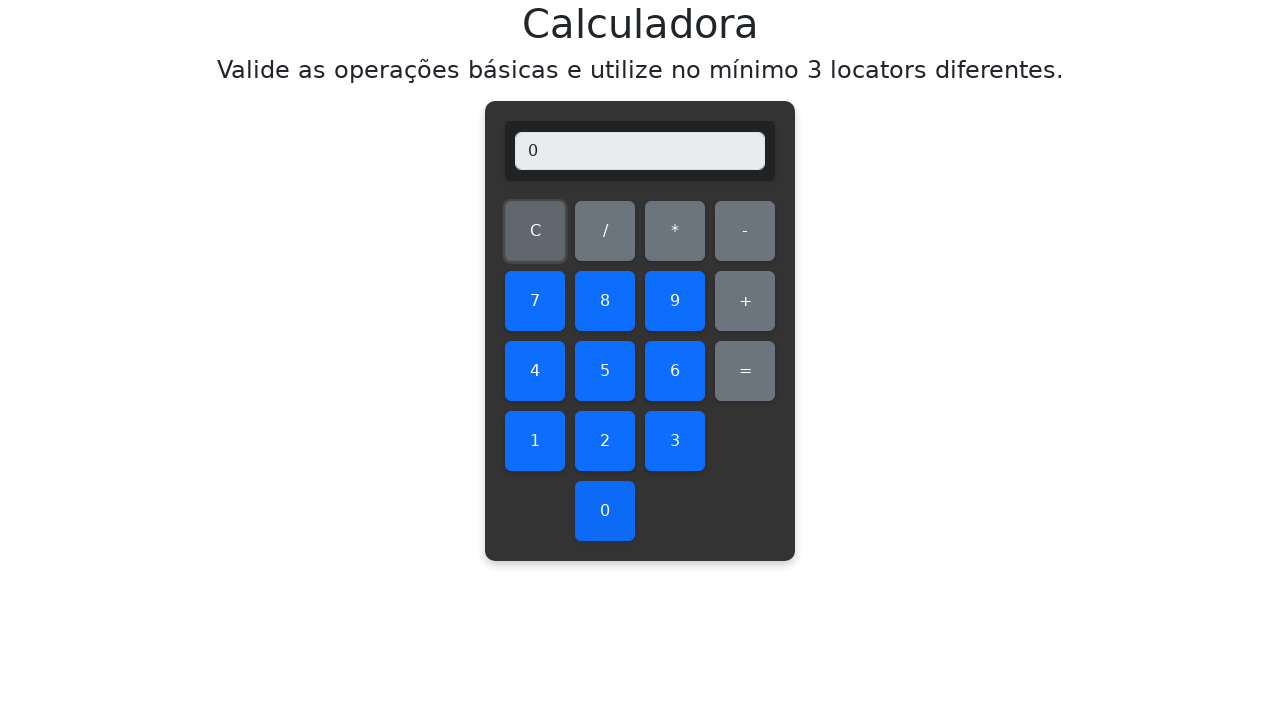

Clicked addition operator at (745, 301) on #add
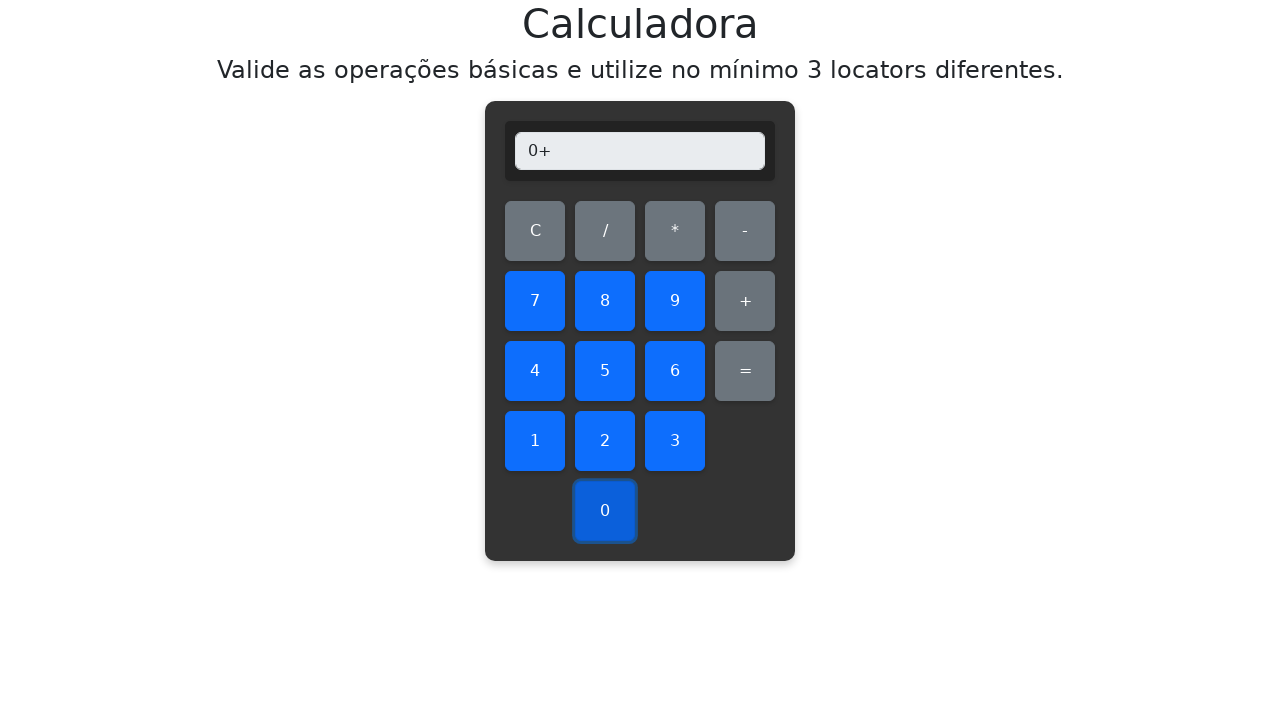

Clicked second number: 2 at (605, 441) on #two
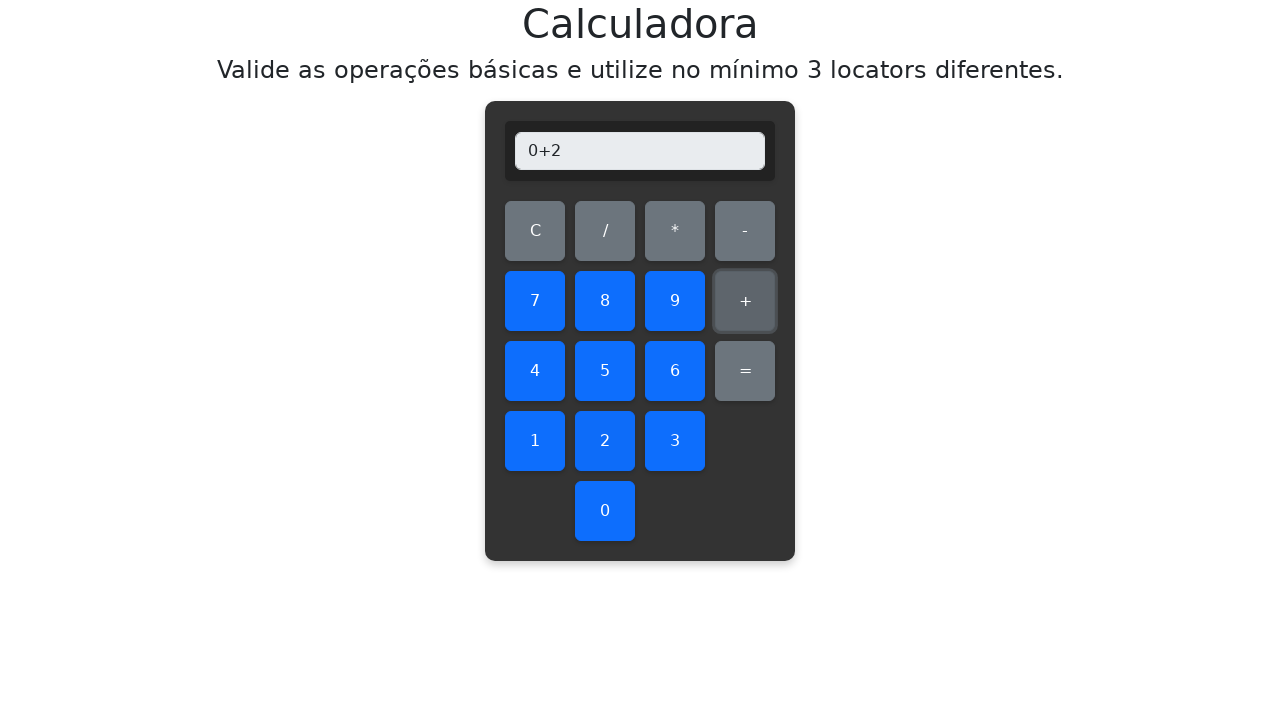

Clicked equals button to compute result at (745, 371) on #equals
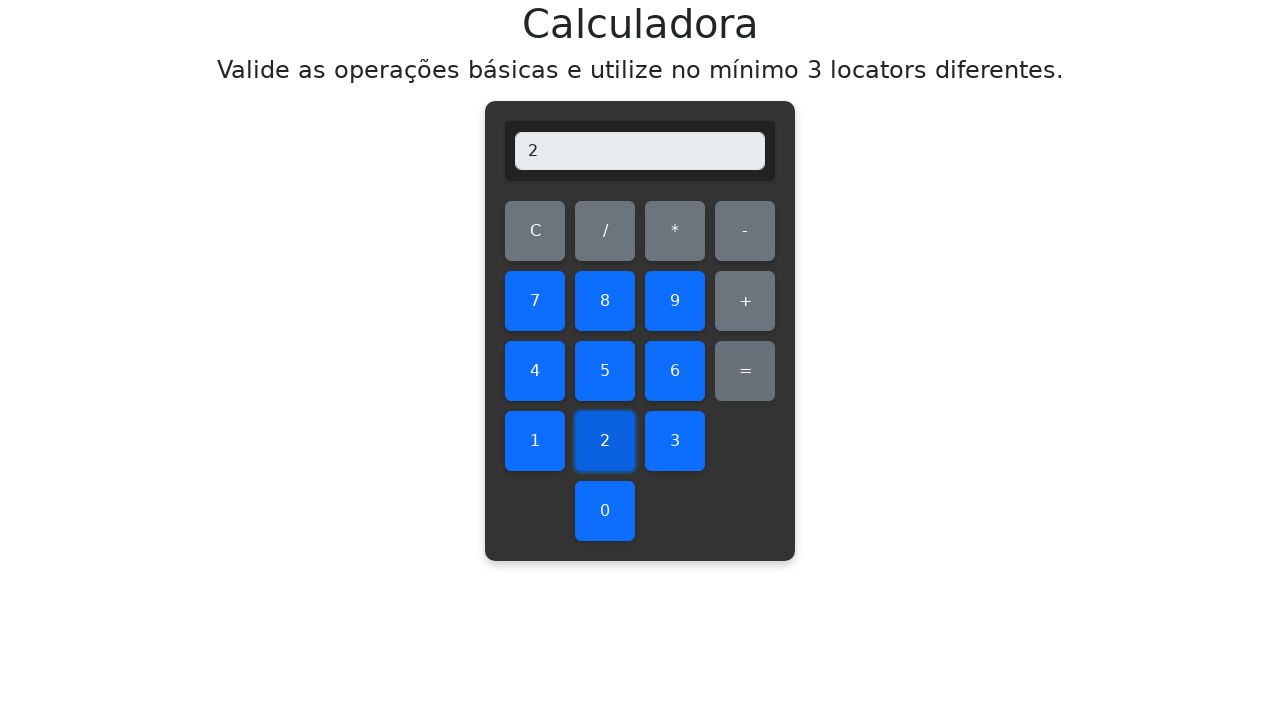

Verified addition result: 0+2=2, display shows 2
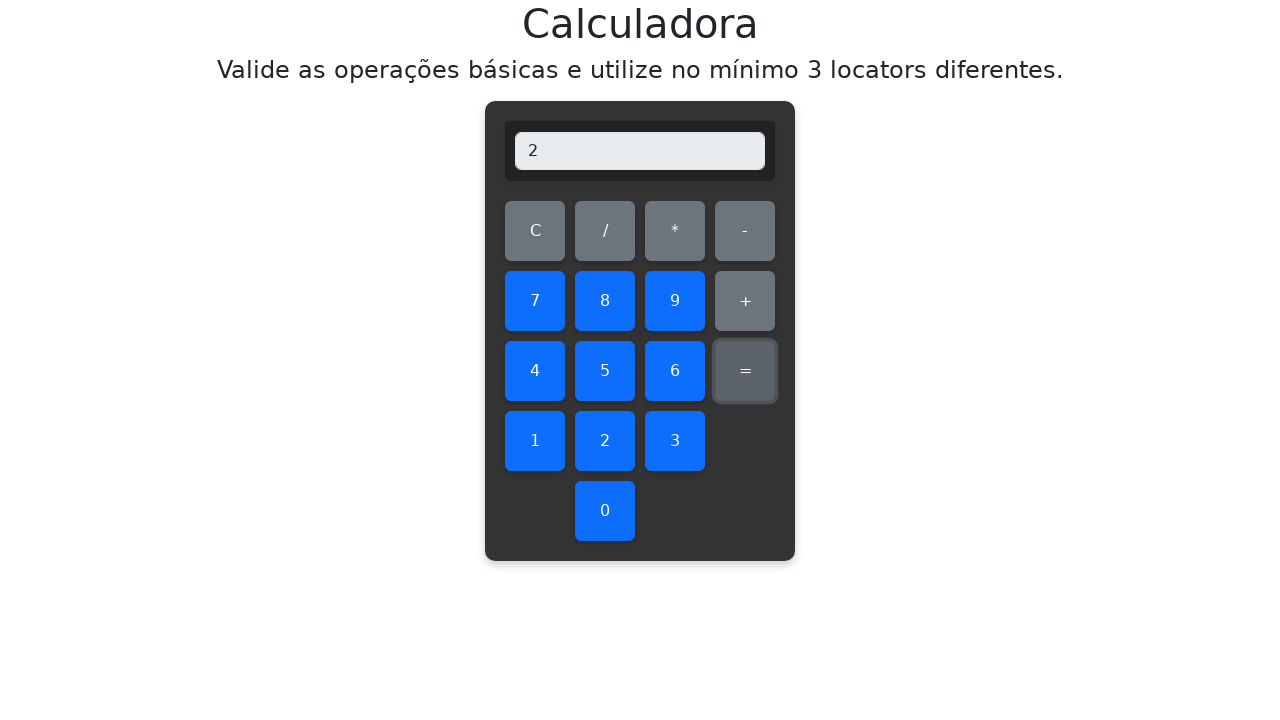

Cleared display before testing addition 0+3 at (535, 231) on #clear
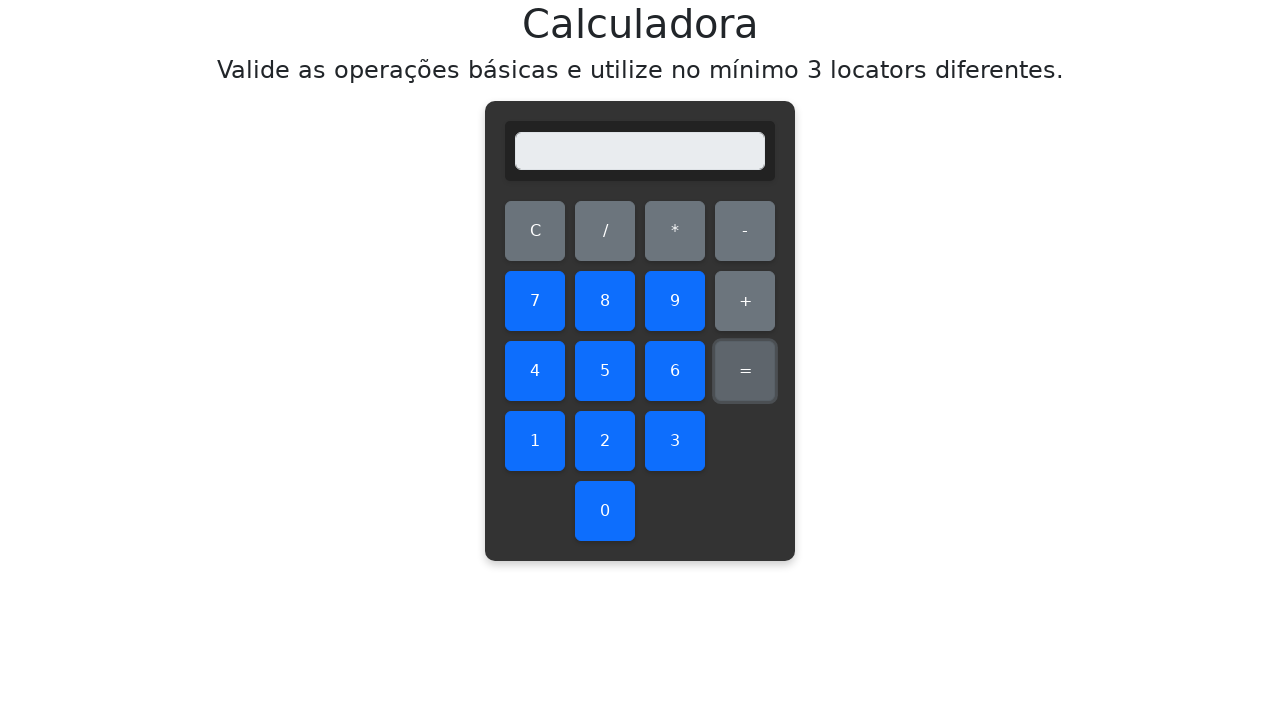

Clicked first number: 0 at (605, 511) on #zero
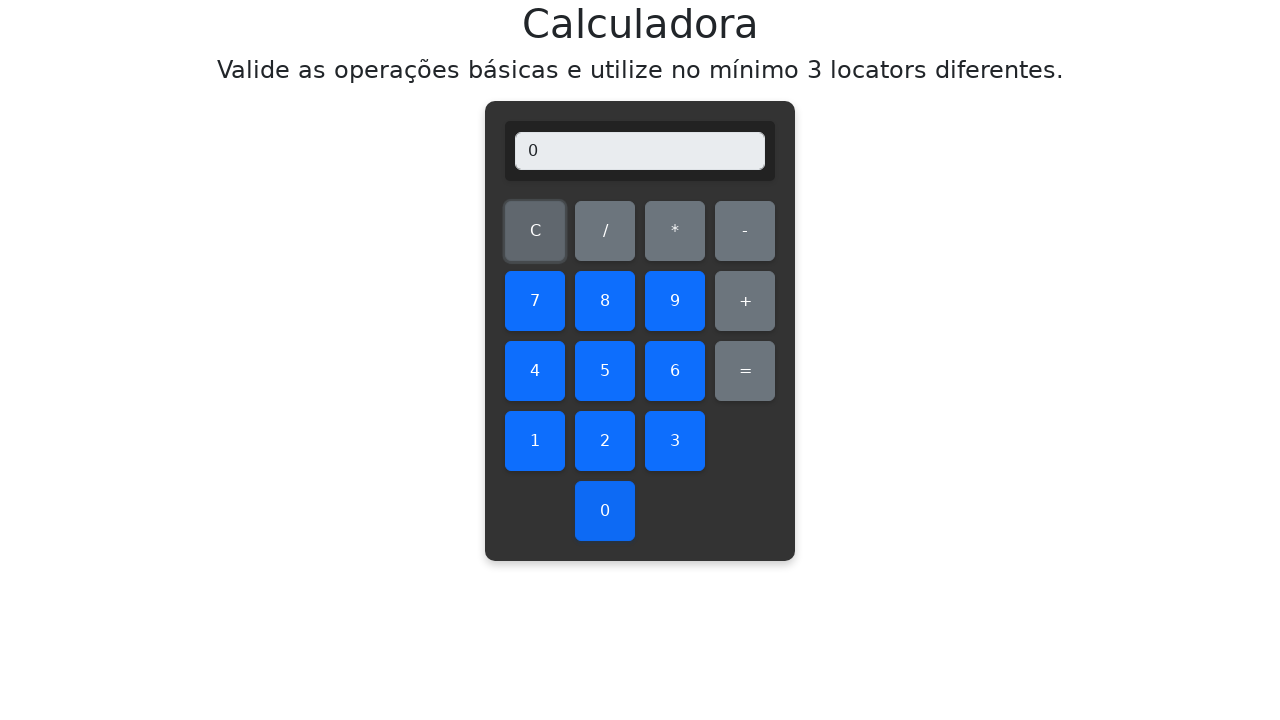

Clicked addition operator at (745, 301) on #add
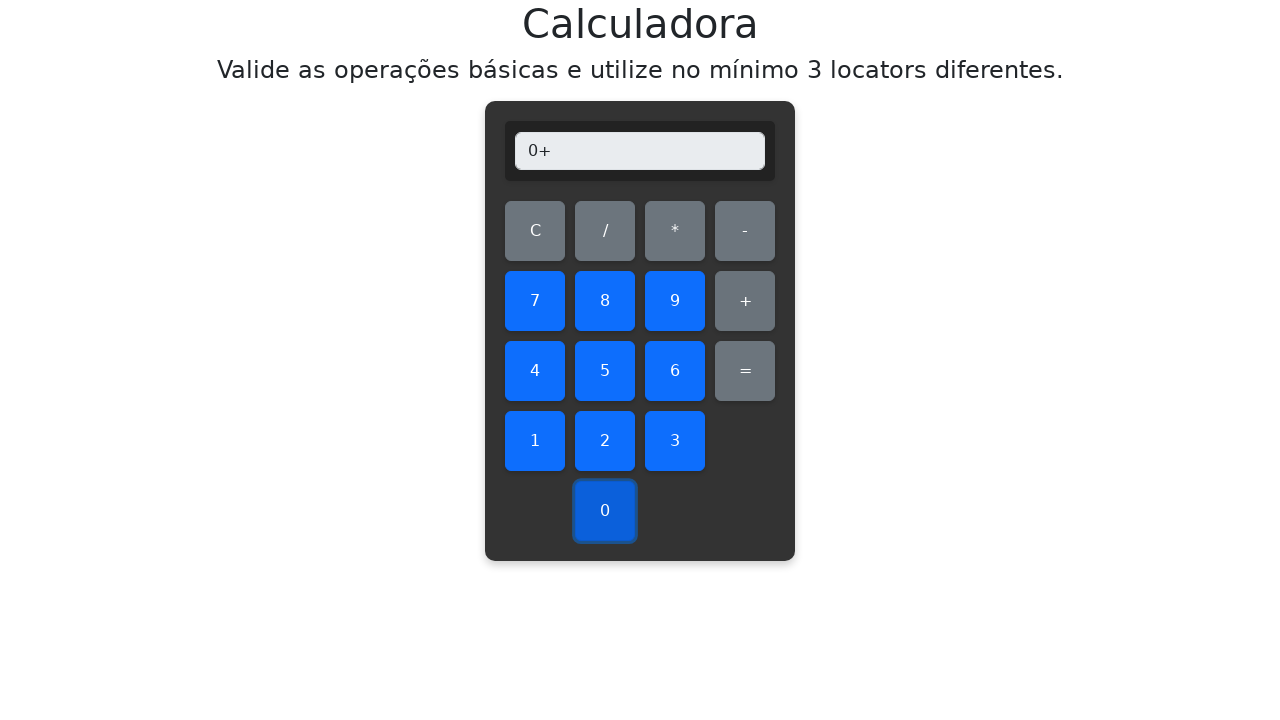

Clicked second number: 3 at (675, 441) on #three
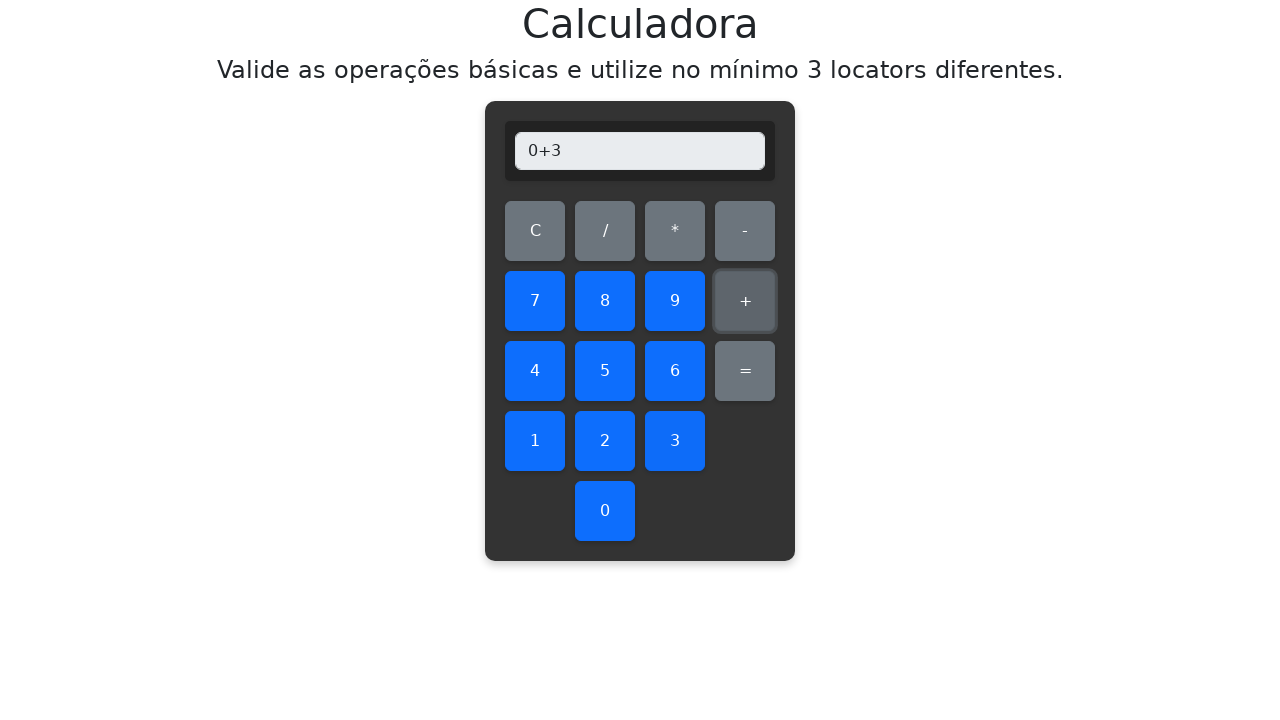

Clicked equals button to compute result at (745, 371) on #equals
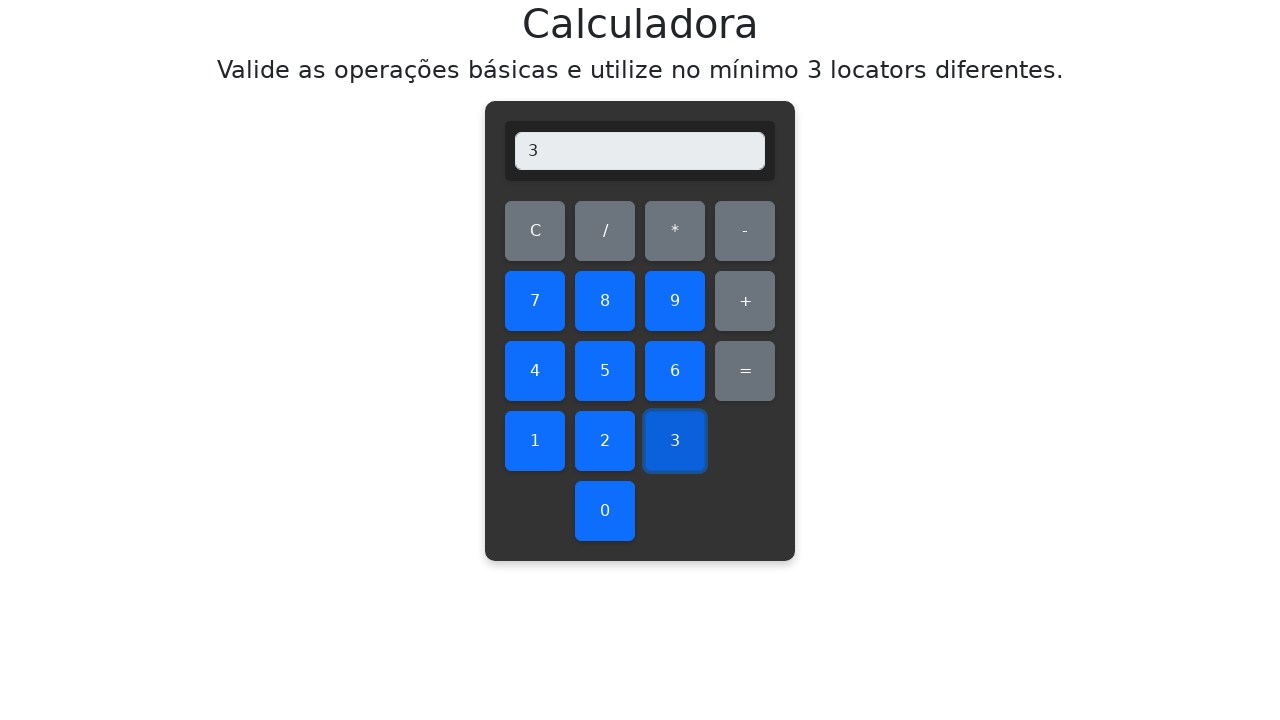

Verified addition result: 0+3=3, display shows 3
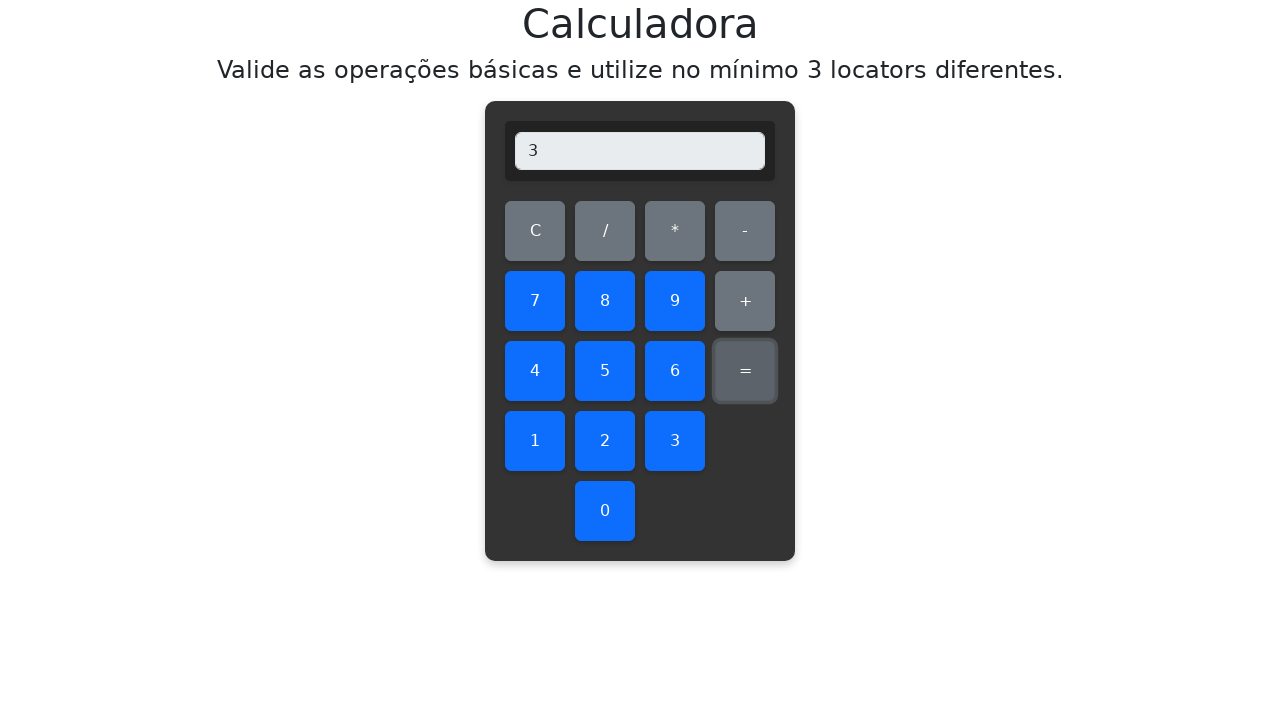

Cleared display before testing addition 0+4 at (535, 231) on #clear
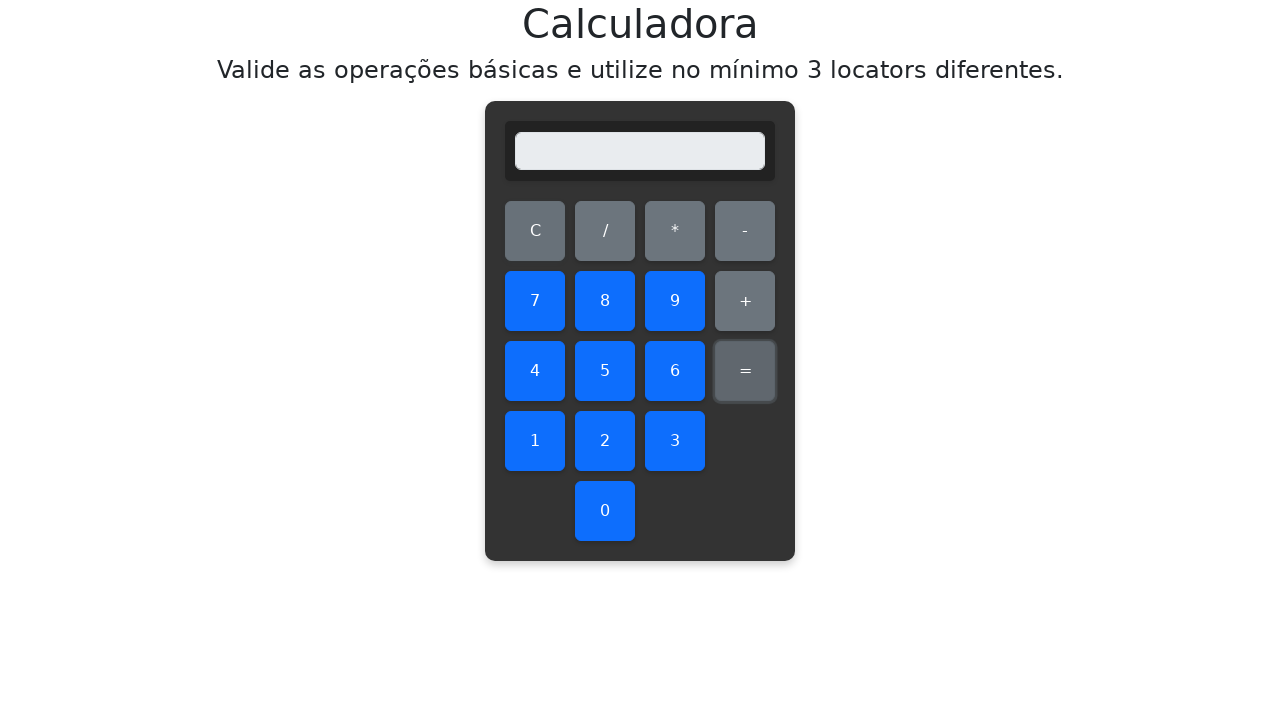

Clicked first number: 0 at (605, 511) on #zero
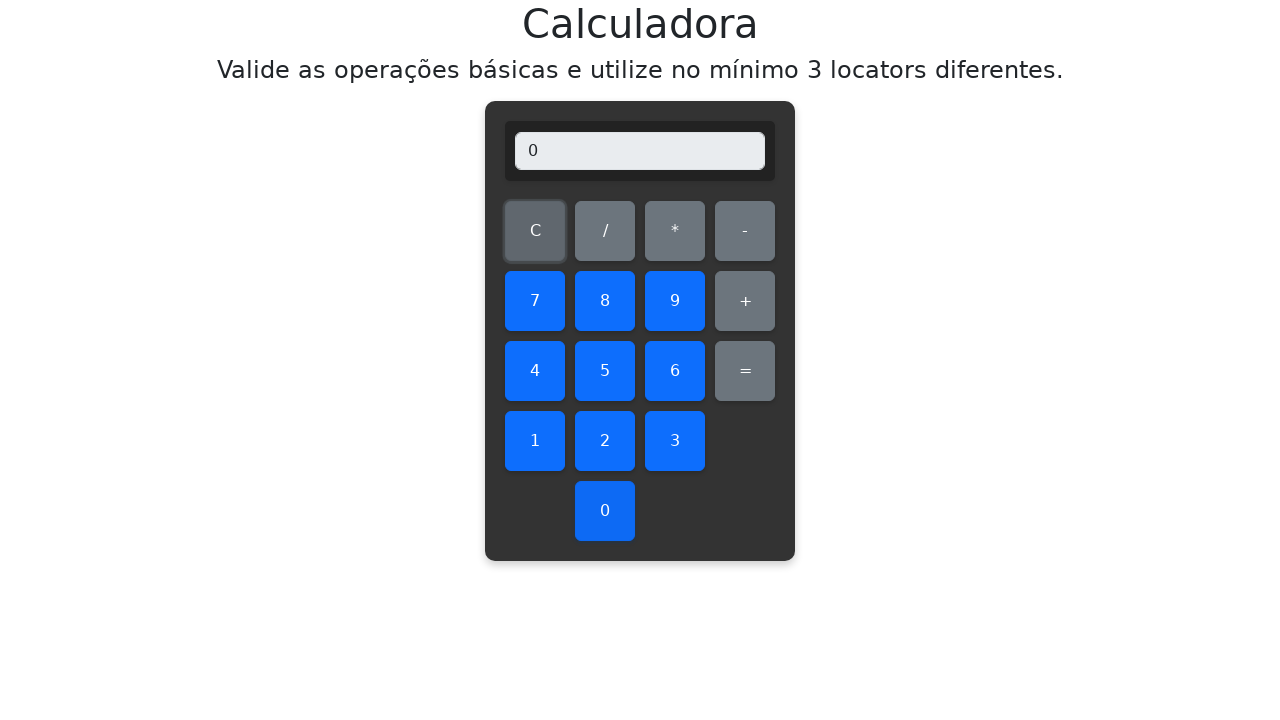

Clicked addition operator at (745, 301) on #add
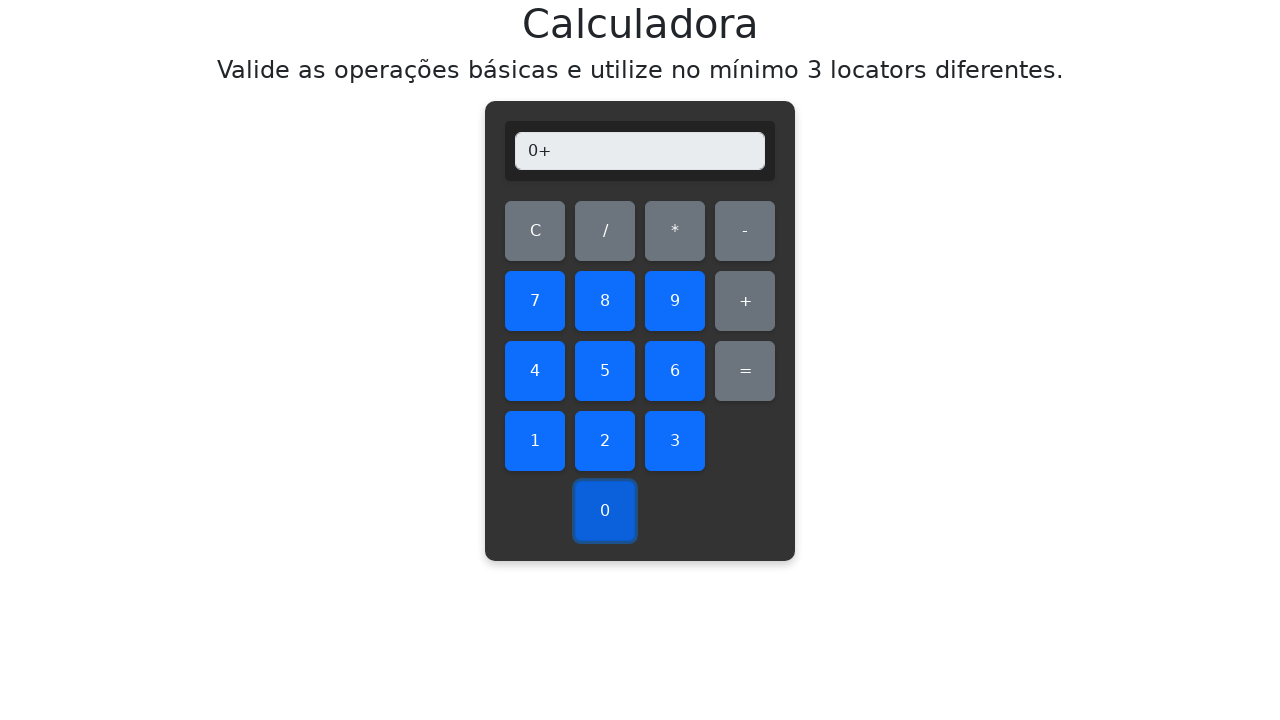

Clicked second number: 4 at (535, 371) on #four
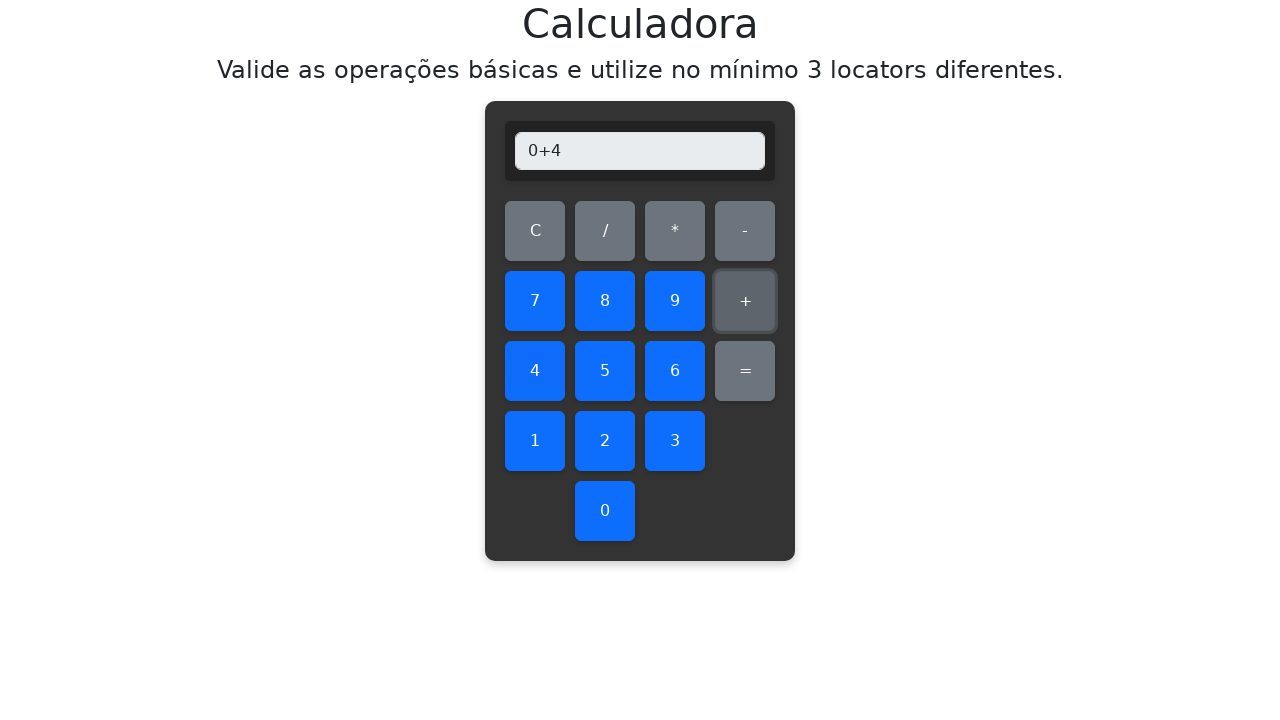

Clicked equals button to compute result at (745, 371) on #equals
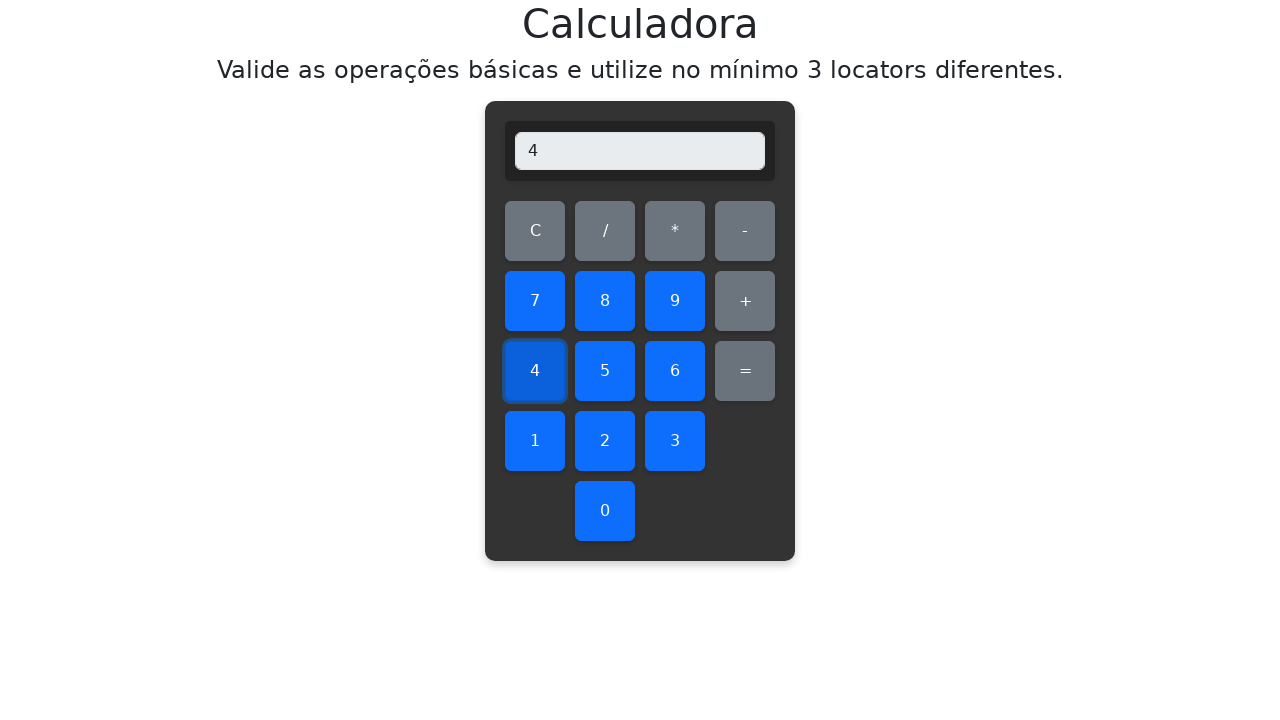

Verified addition result: 0+4=4, display shows 4
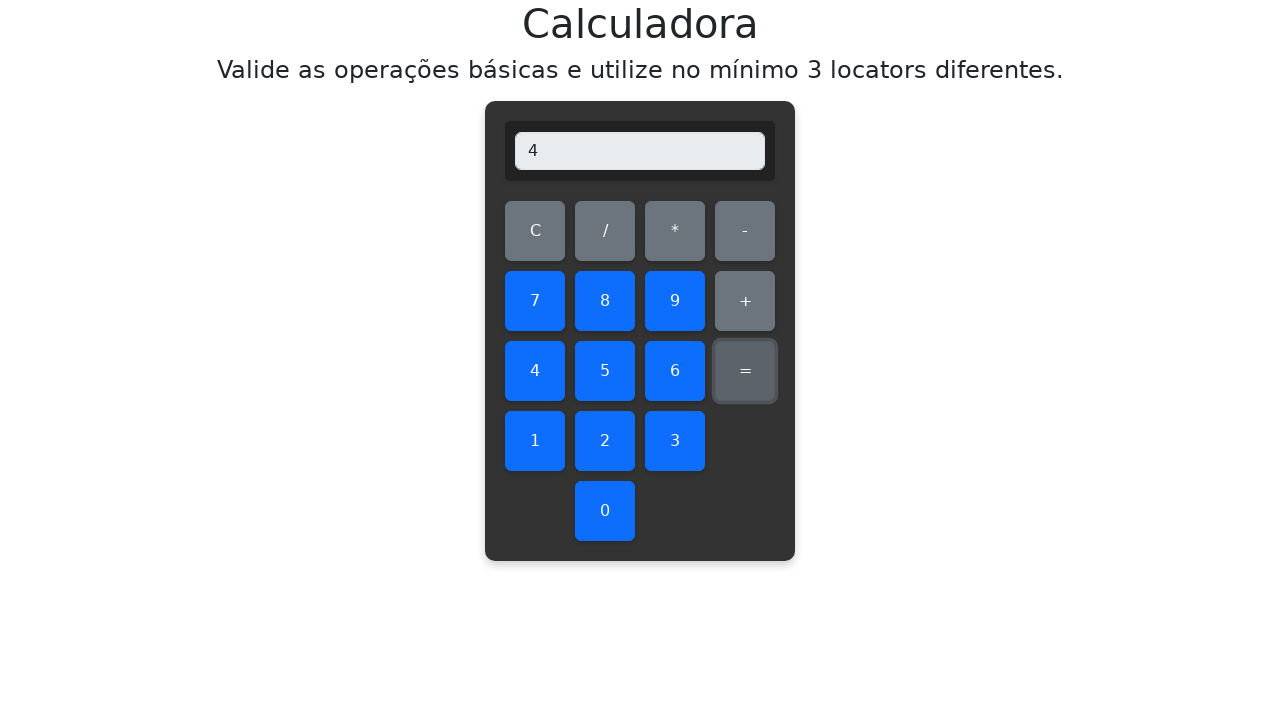

Cleared display before testing addition 0+5 at (535, 231) on #clear
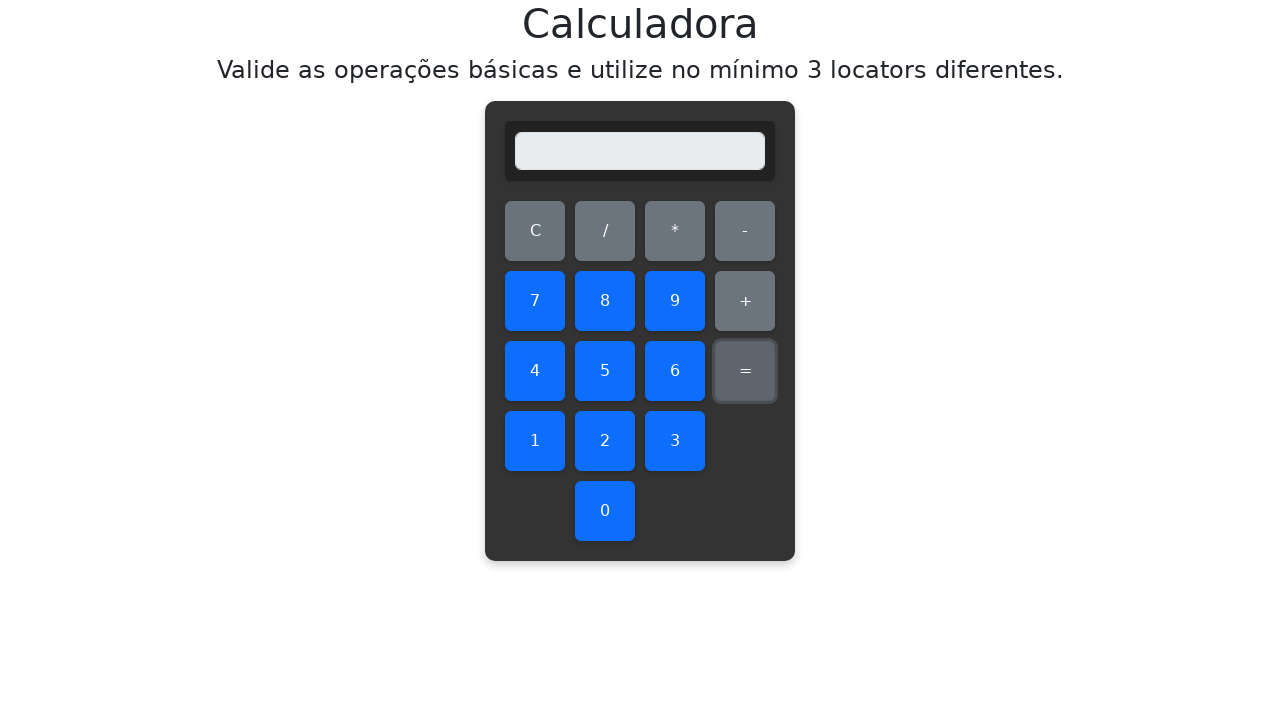

Clicked first number: 0 at (605, 511) on #zero
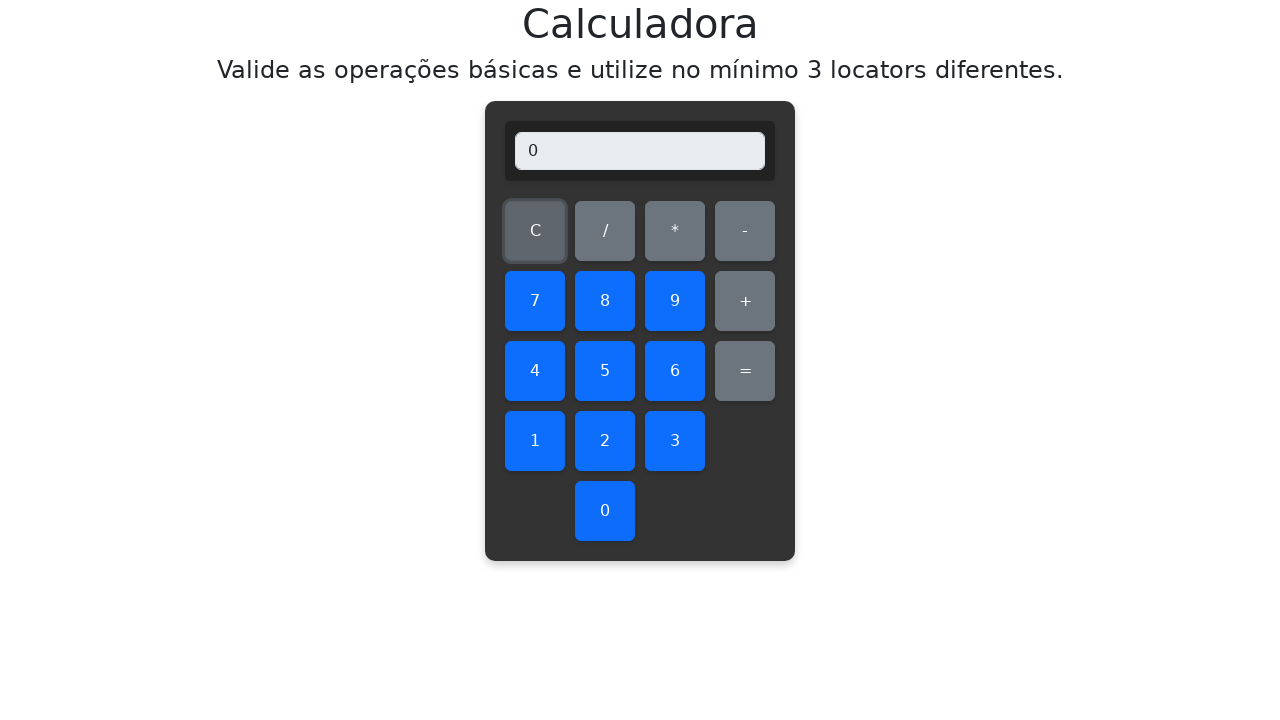

Clicked addition operator at (745, 301) on #add
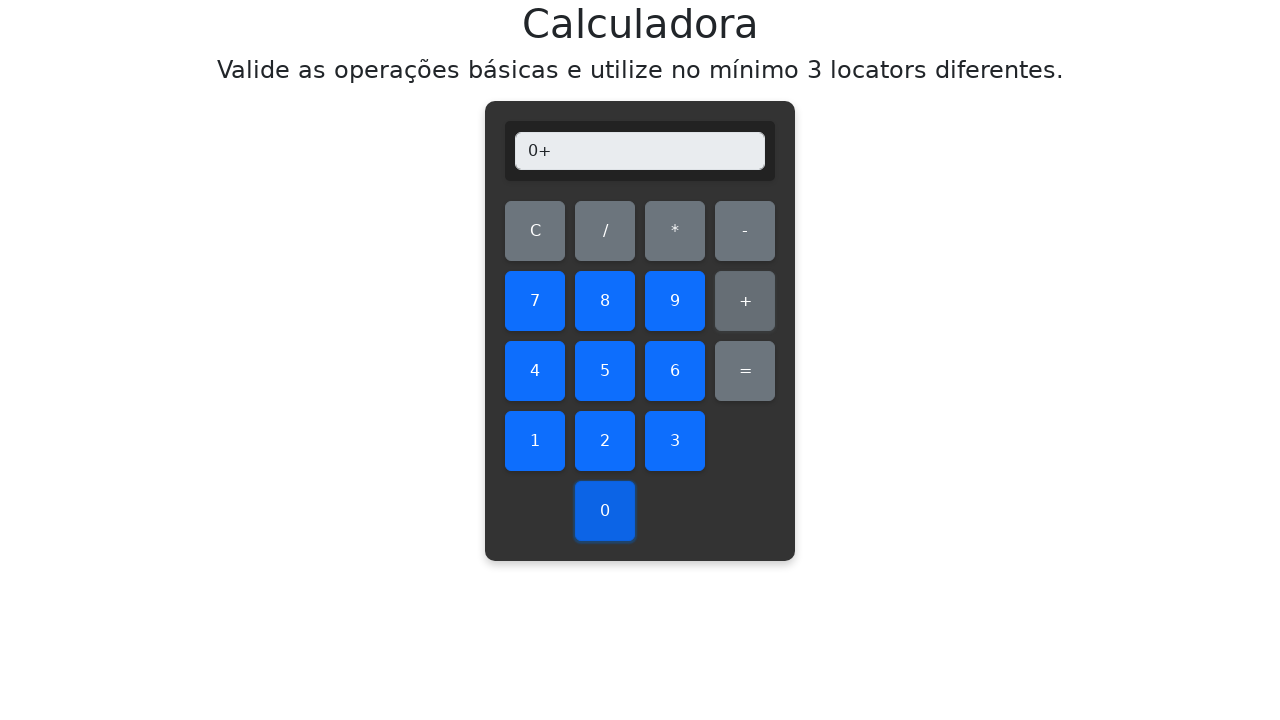

Clicked second number: 5 at (605, 371) on #five
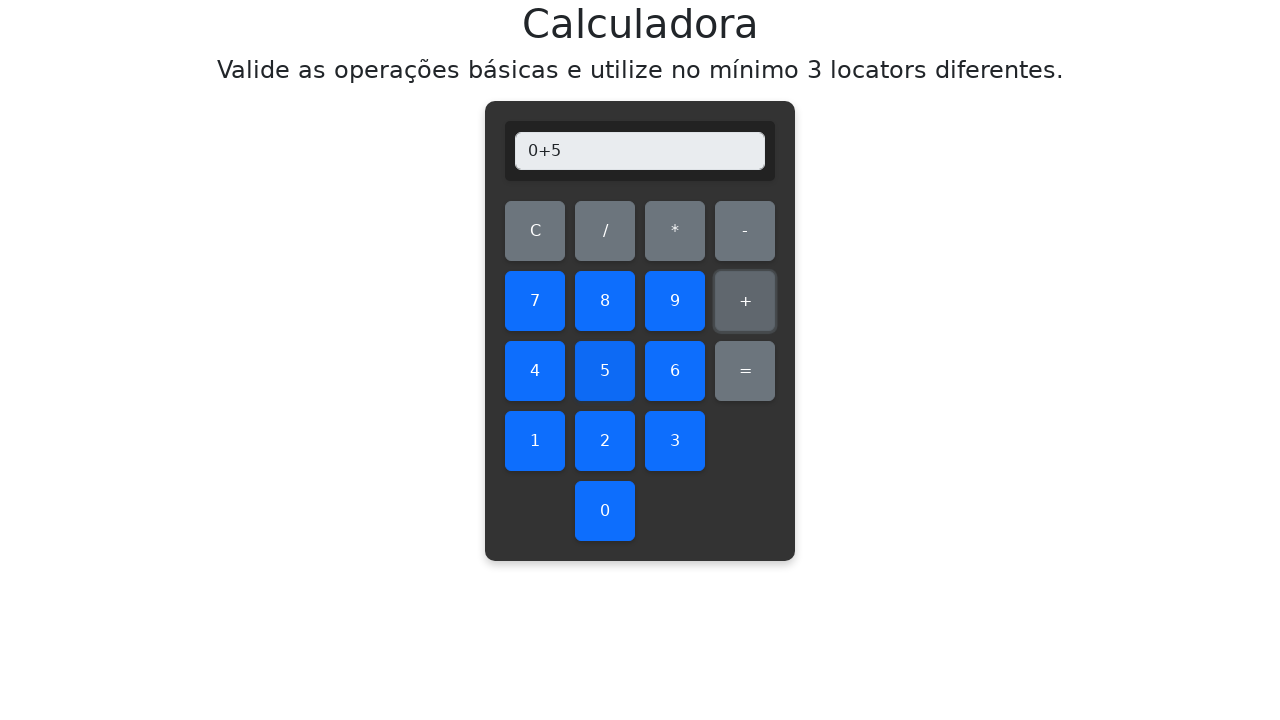

Clicked equals button to compute result at (745, 371) on #equals
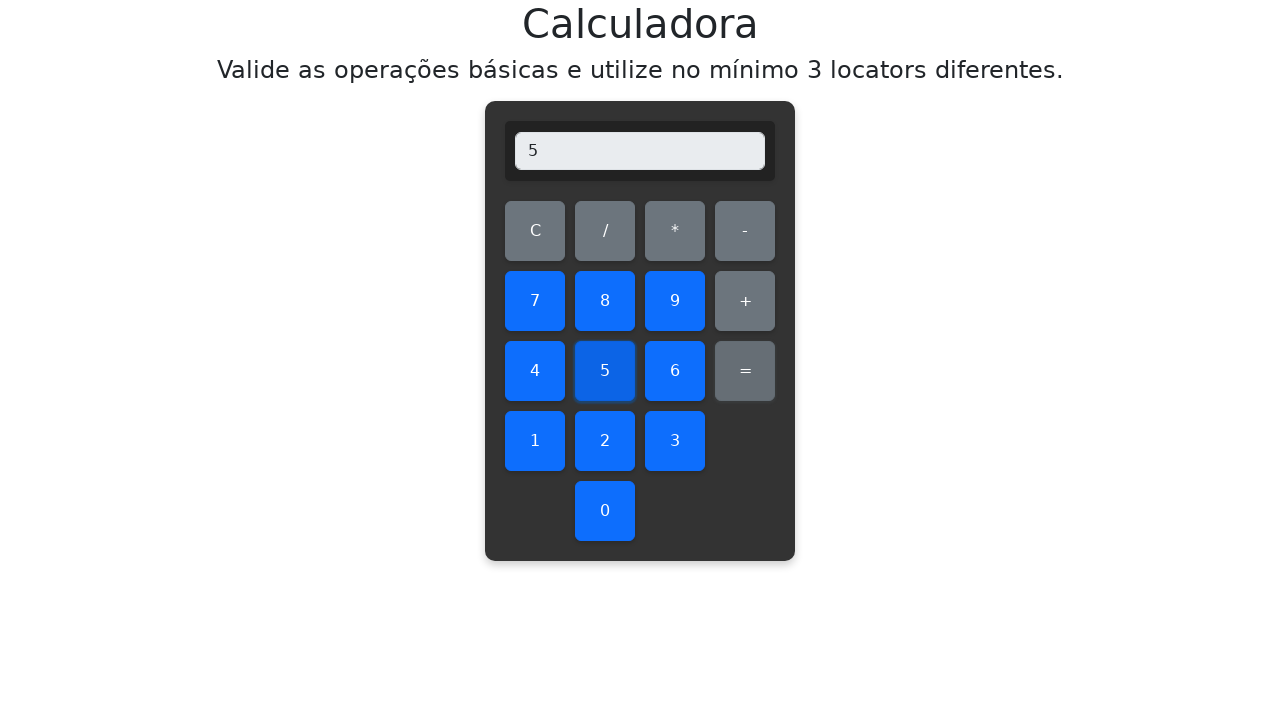

Verified addition result: 0+5=5, display shows 5
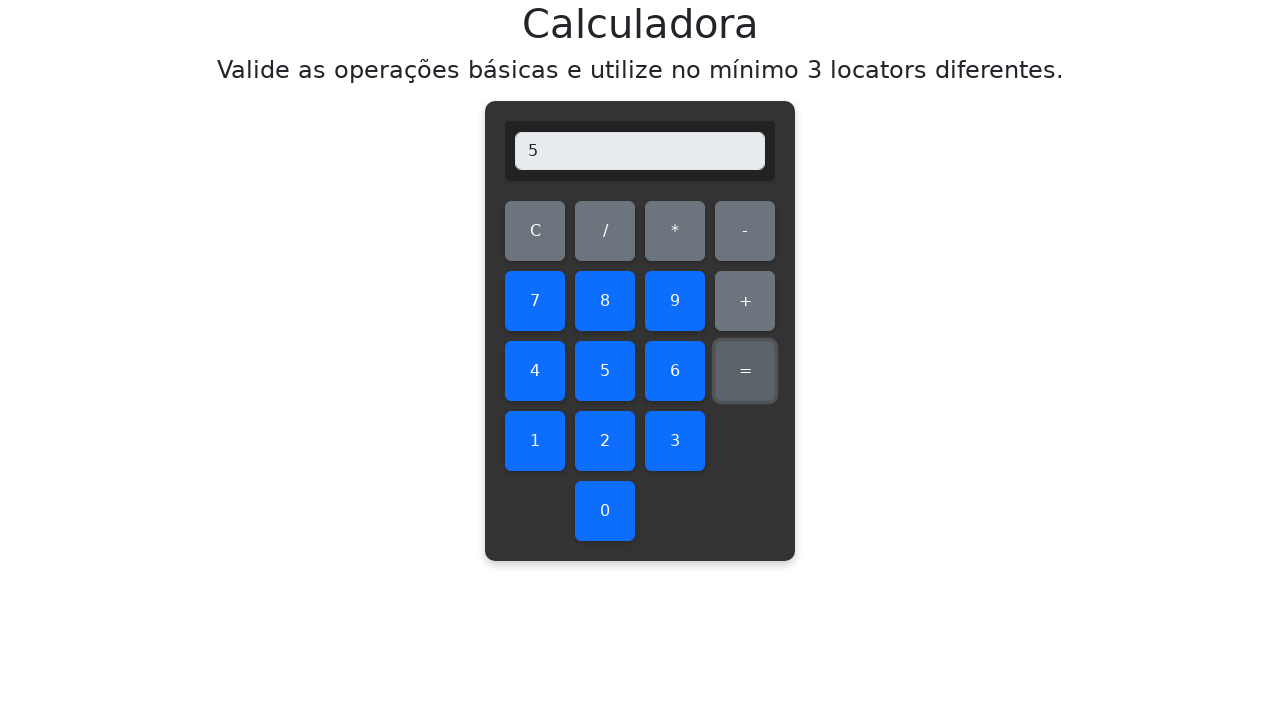

Cleared display before testing addition 0+6 at (535, 231) on #clear
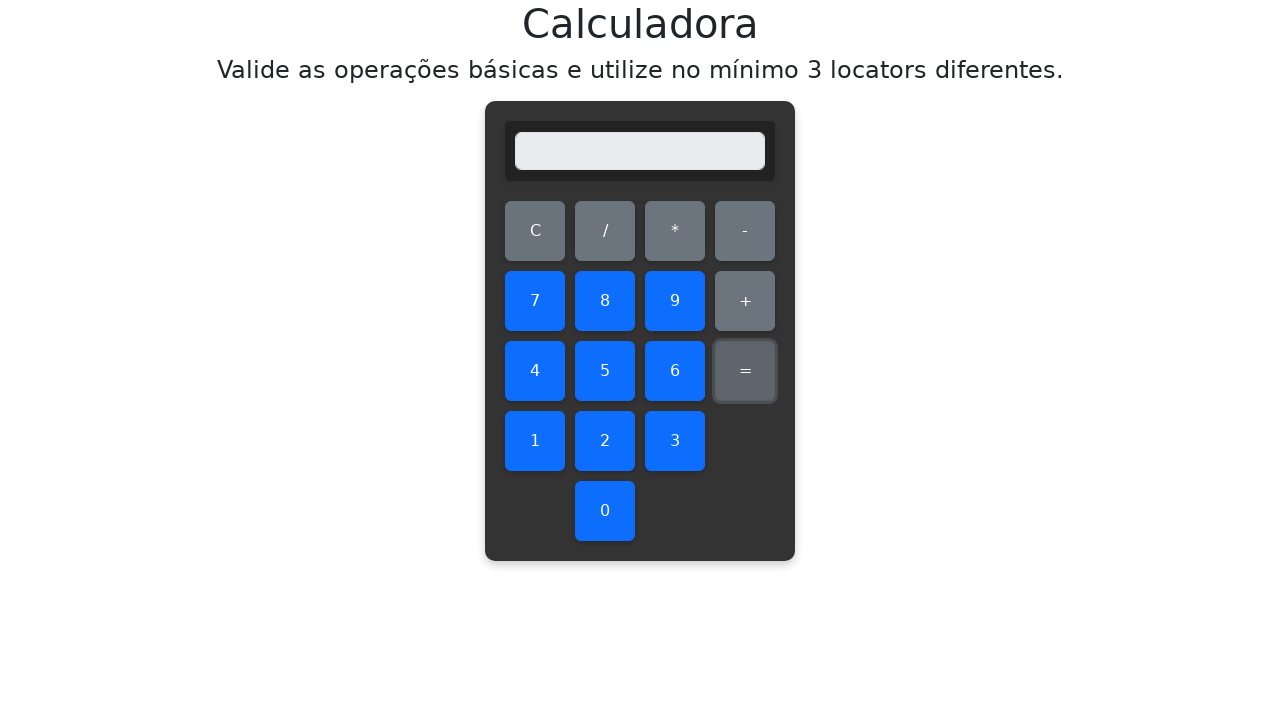

Clicked first number: 0 at (605, 511) on #zero
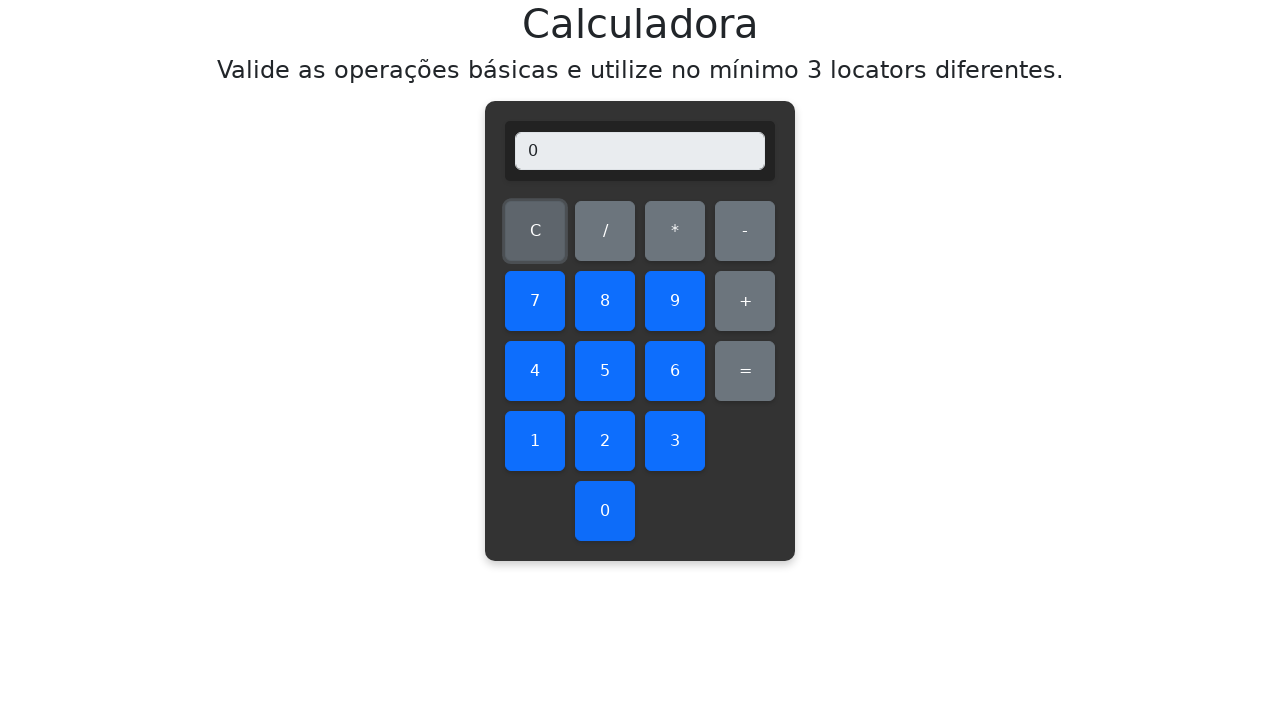

Clicked addition operator at (745, 301) on #add
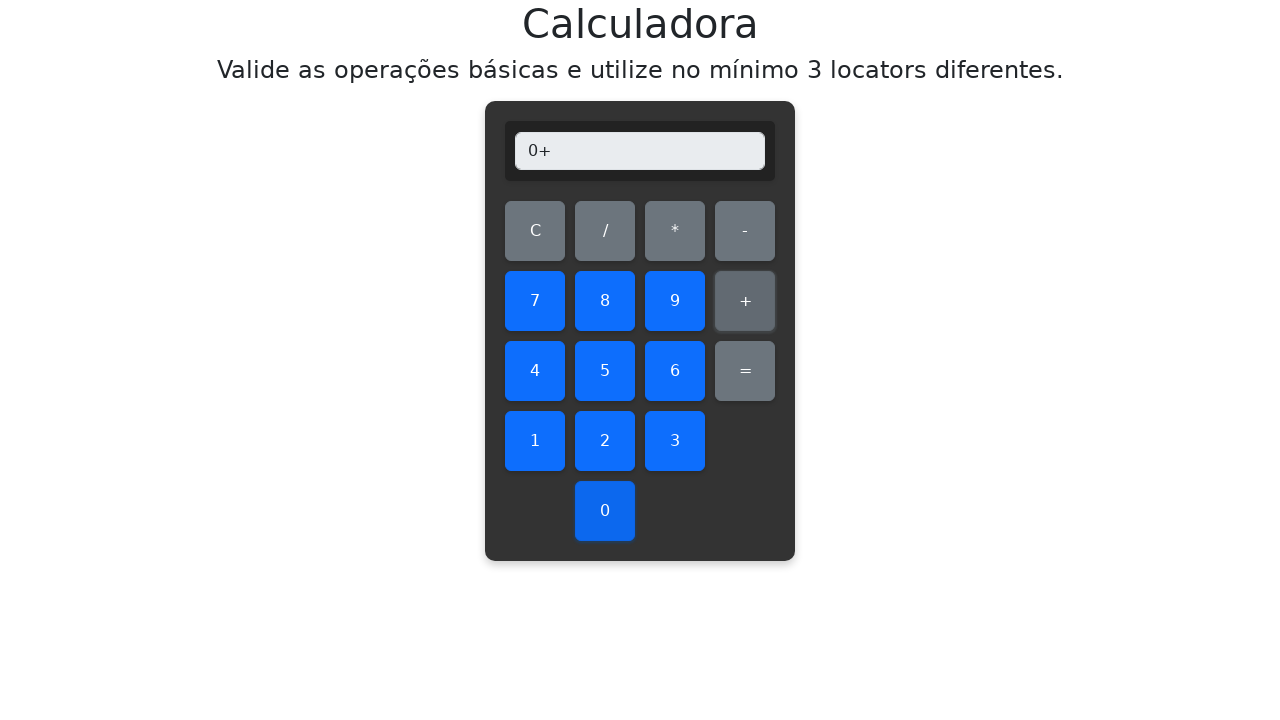

Clicked second number: 6 at (675, 371) on #six
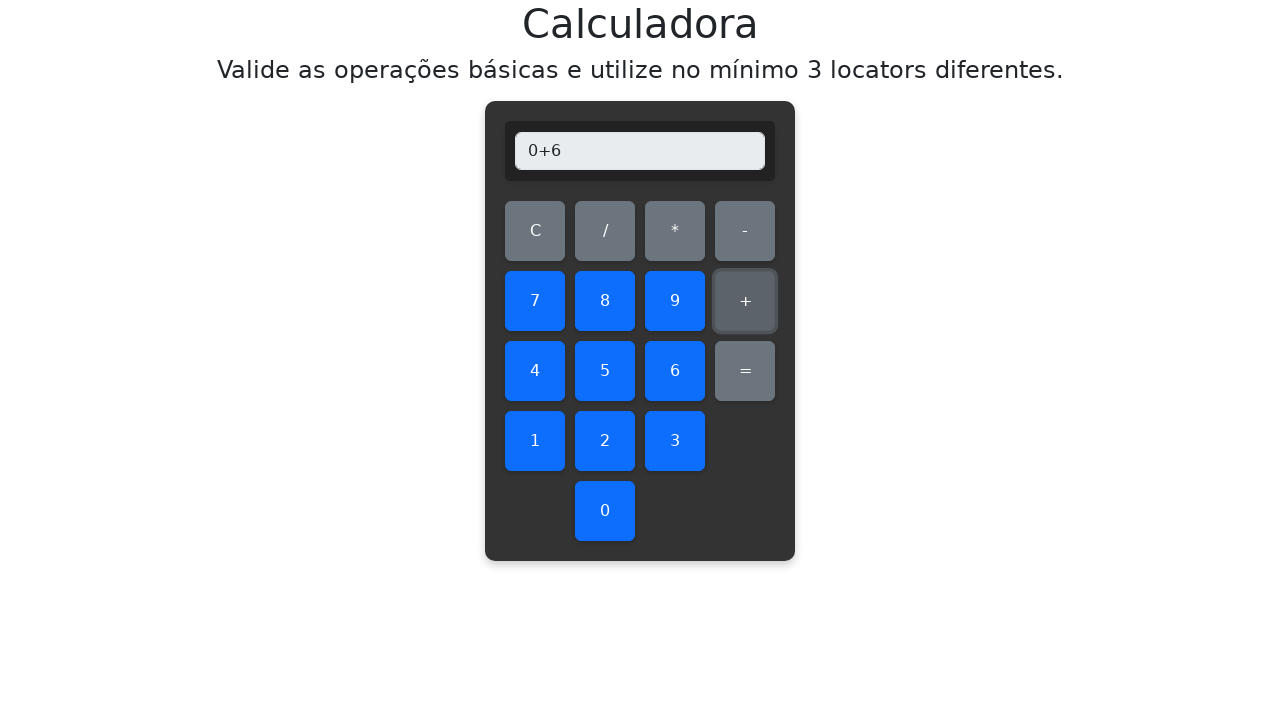

Clicked equals button to compute result at (745, 371) on #equals
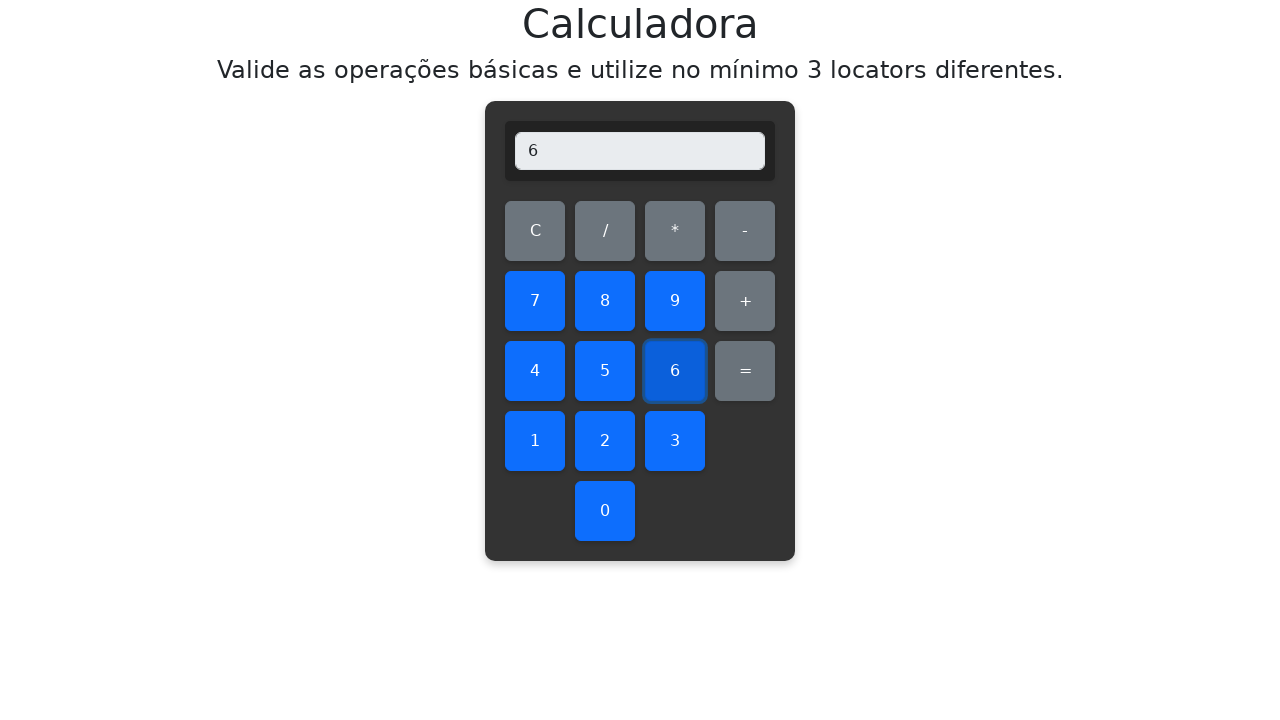

Verified addition result: 0+6=6, display shows 6
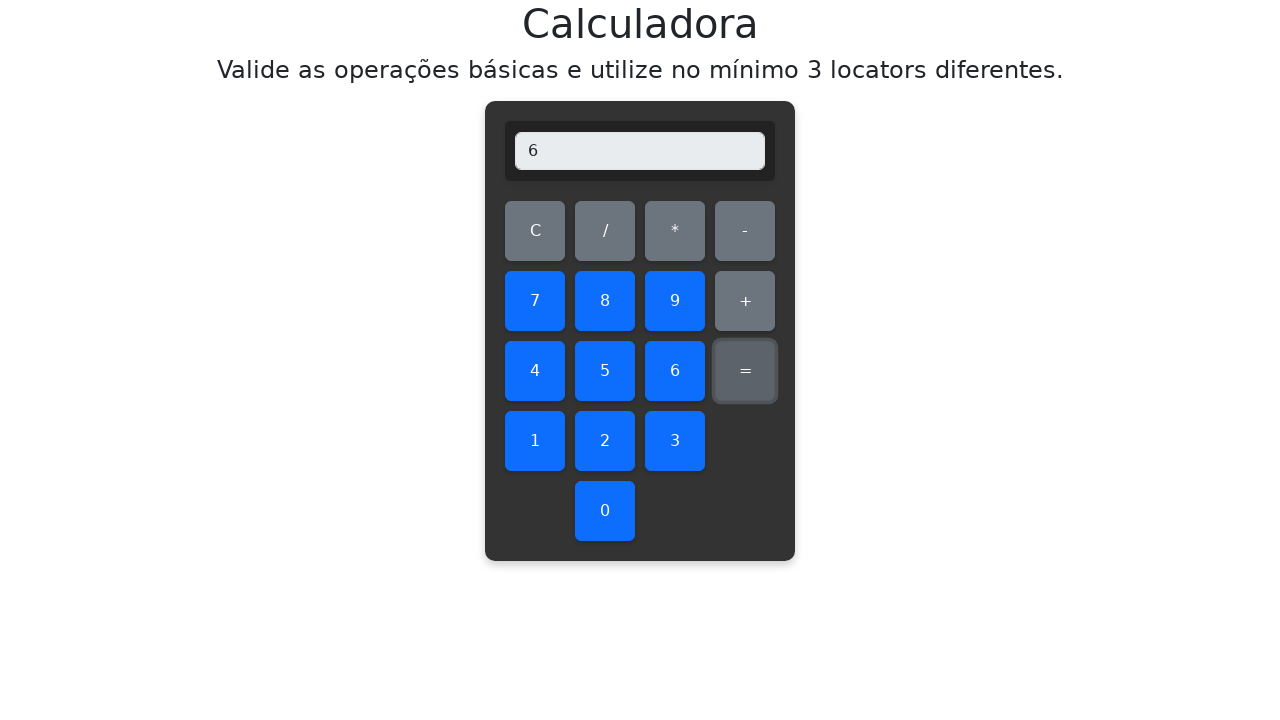

Cleared display before testing addition 0+7 at (535, 231) on #clear
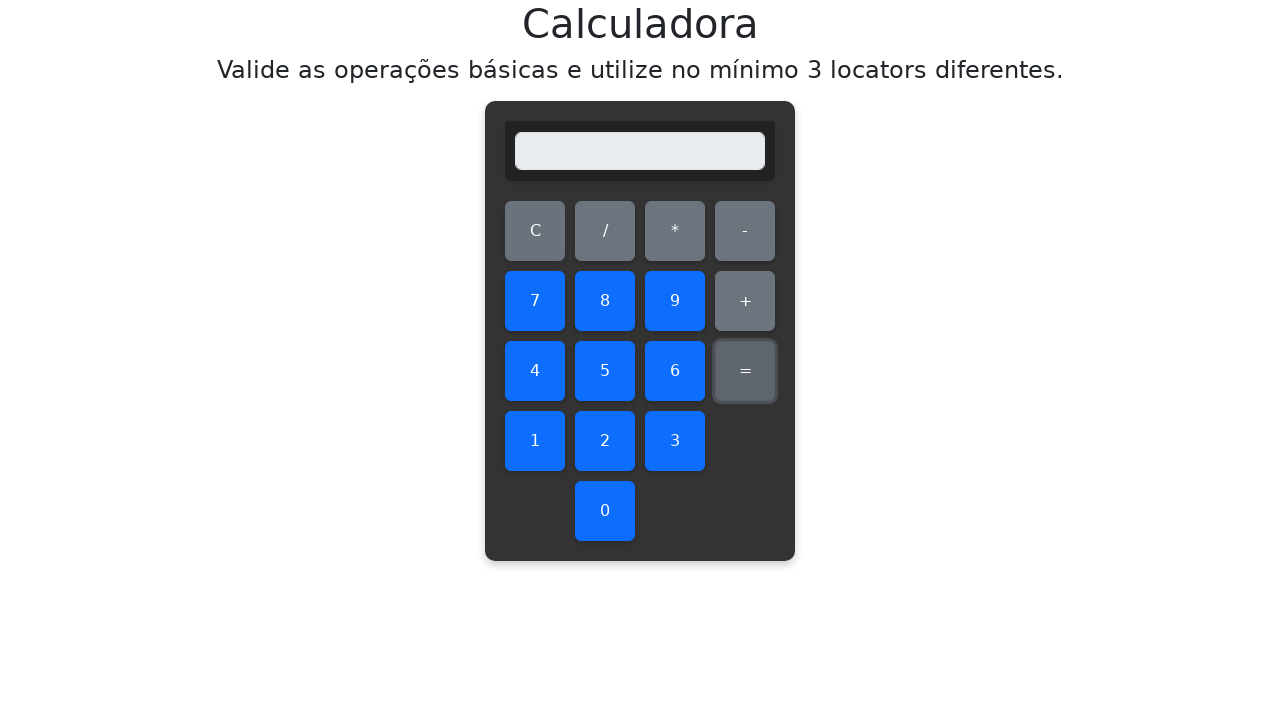

Clicked first number: 0 at (605, 511) on #zero
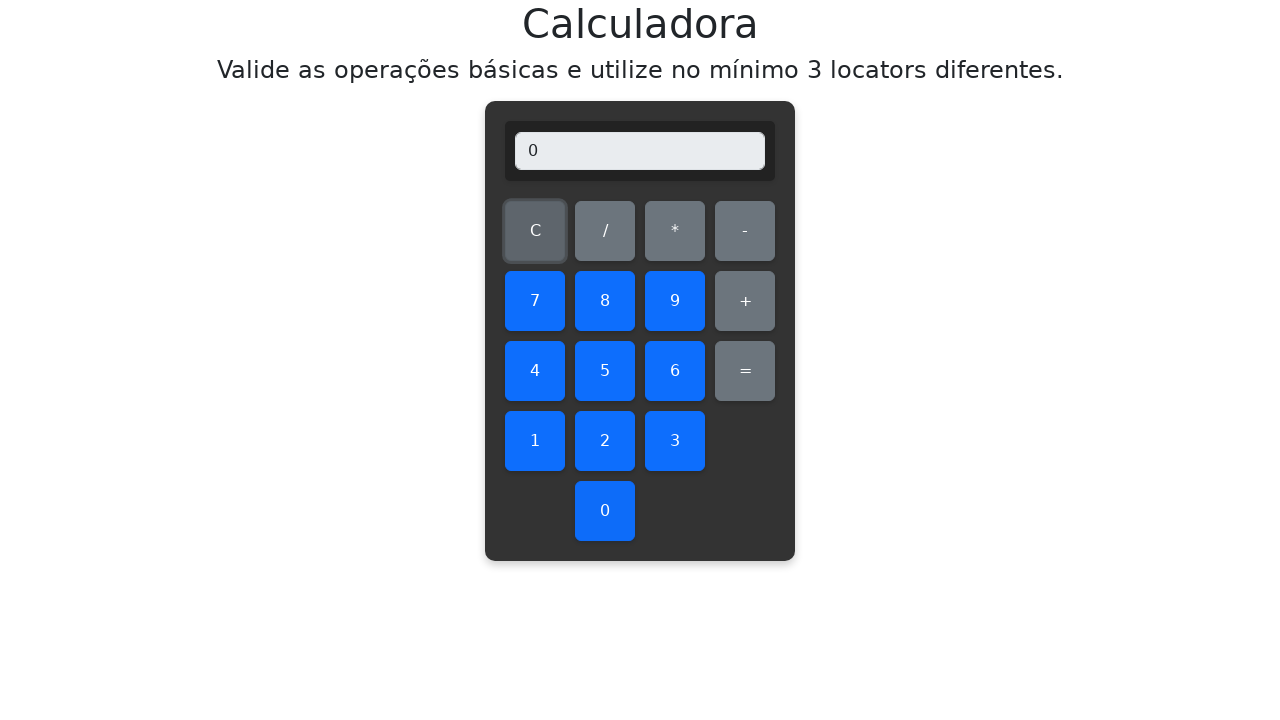

Clicked addition operator at (745, 301) on #add
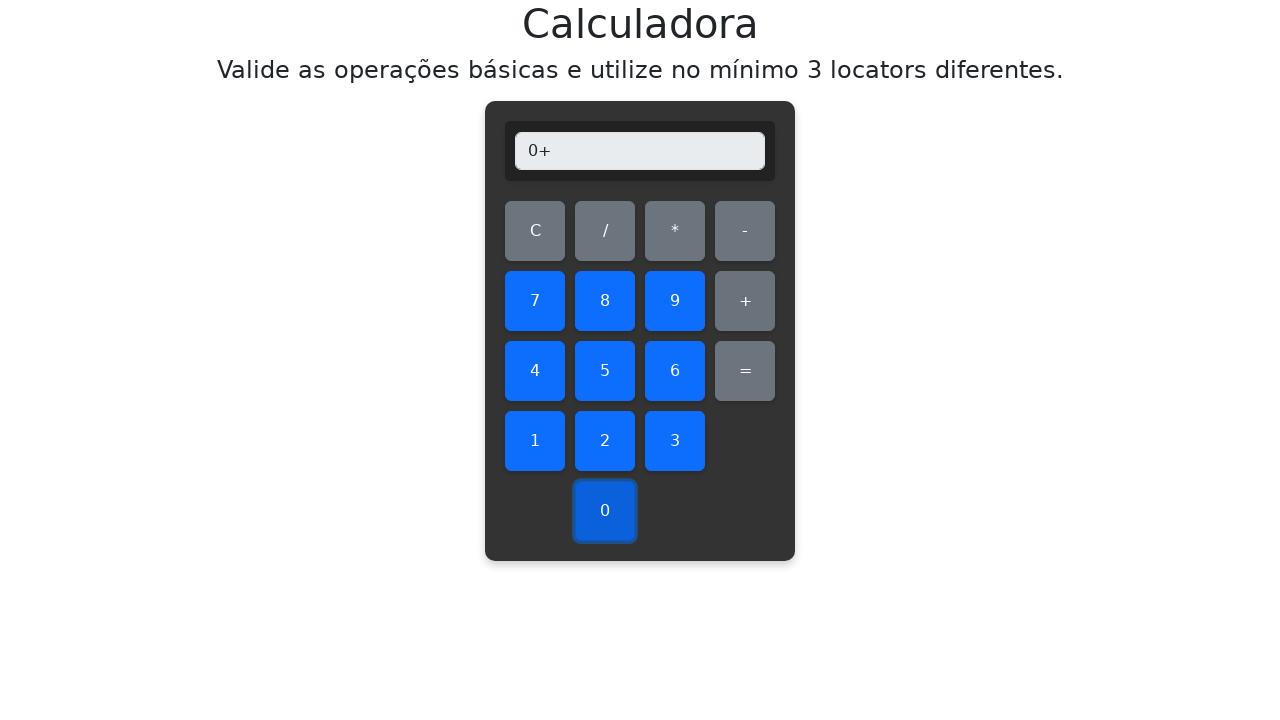

Clicked second number: 7 at (535, 301) on #seven
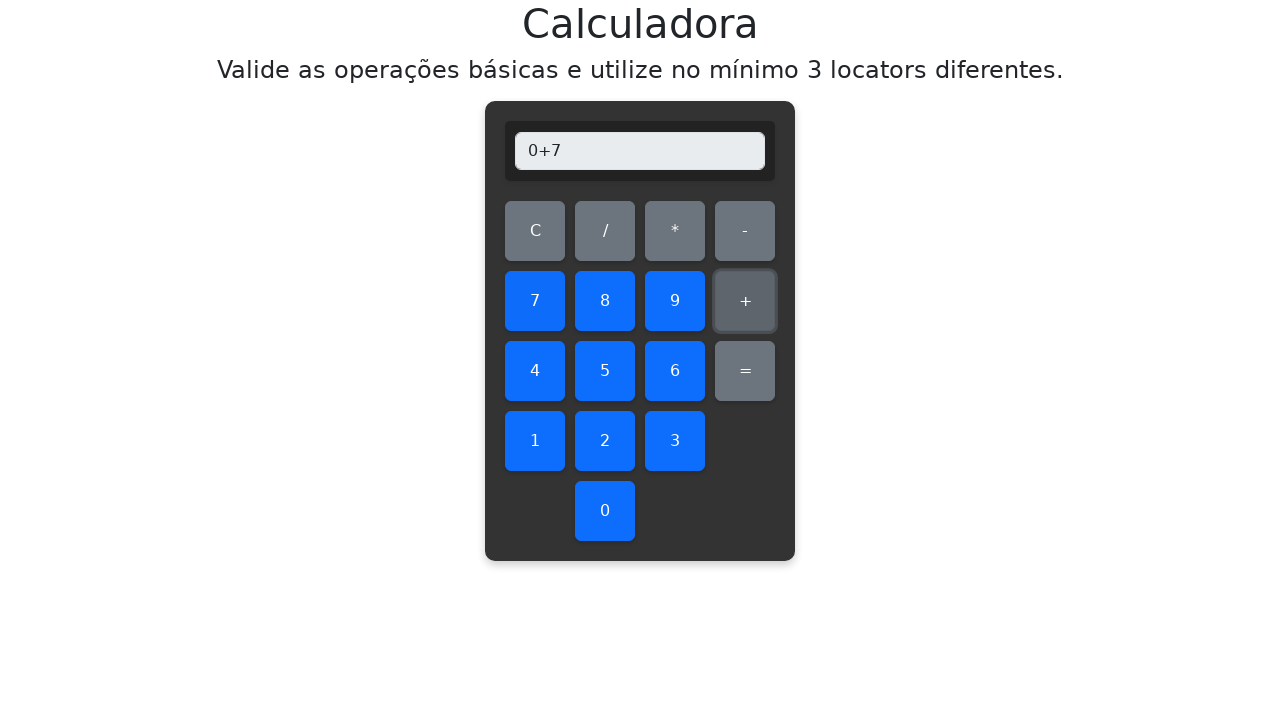

Clicked equals button to compute result at (745, 371) on #equals
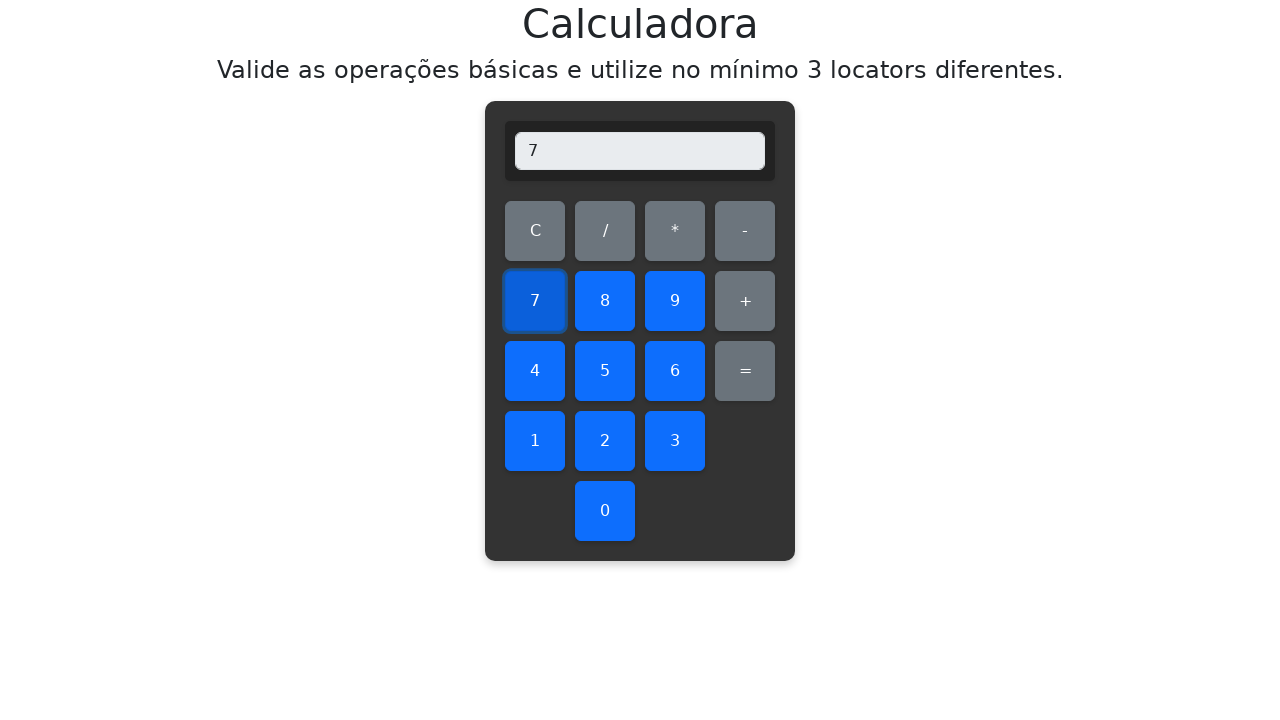

Verified addition result: 0+7=7, display shows 7
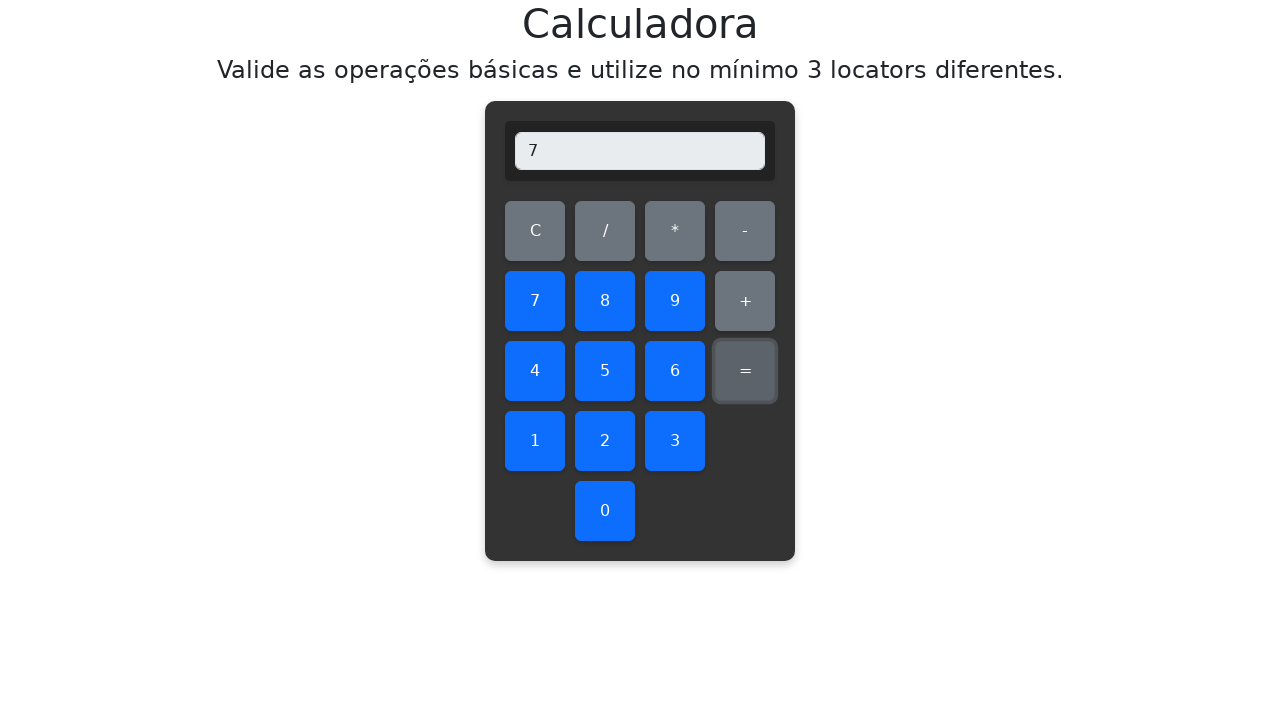

Cleared display before testing addition 0+8 at (535, 231) on #clear
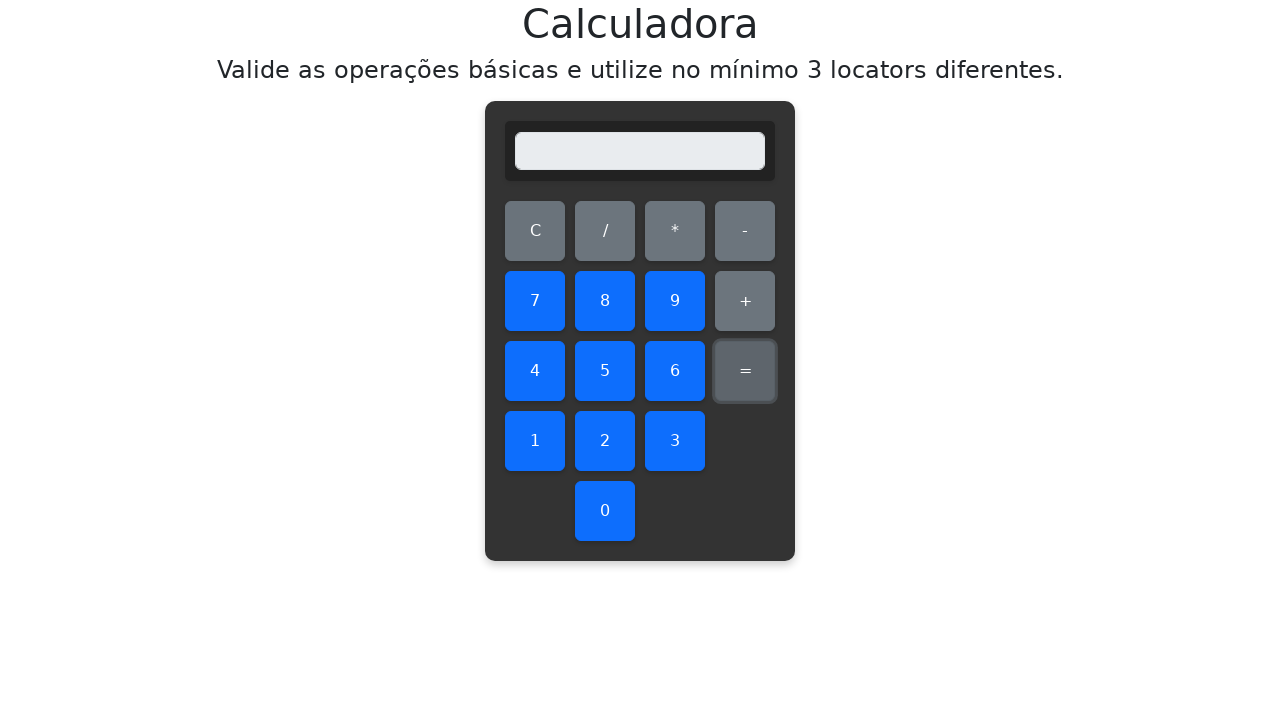

Clicked first number: 0 at (605, 511) on #zero
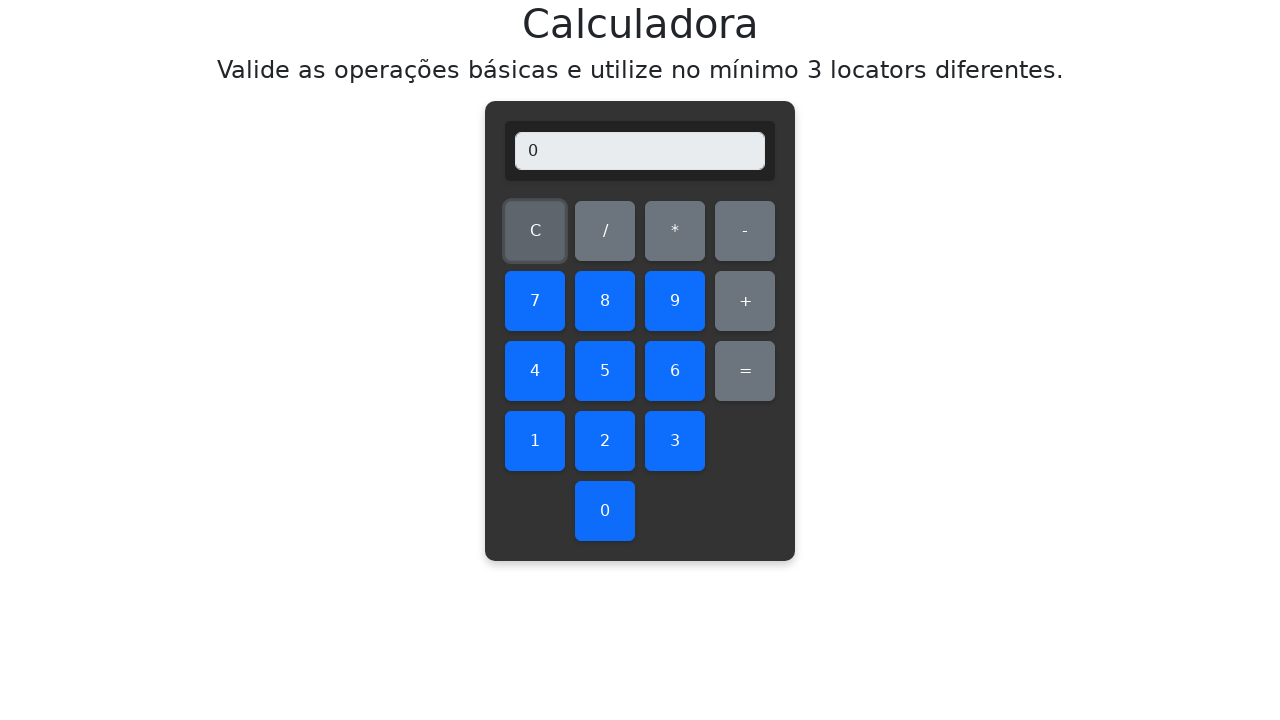

Clicked addition operator at (745, 301) on #add
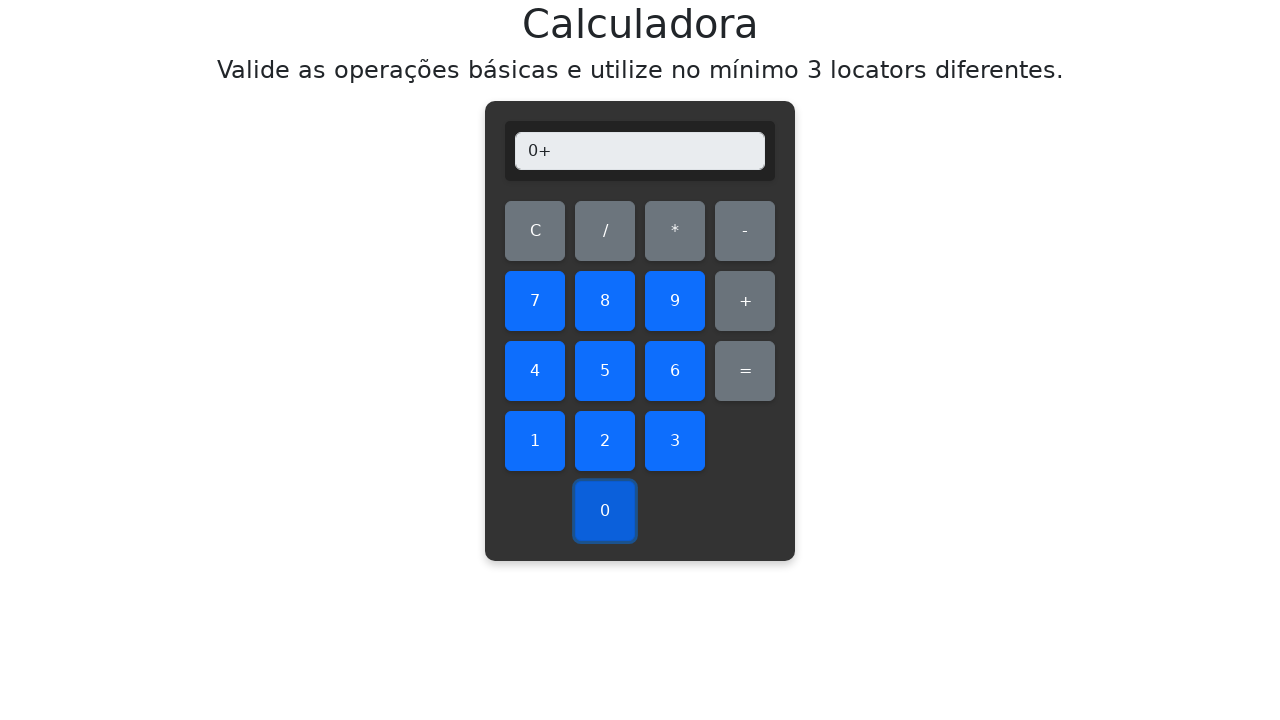

Clicked second number: 8 at (605, 301) on #eight
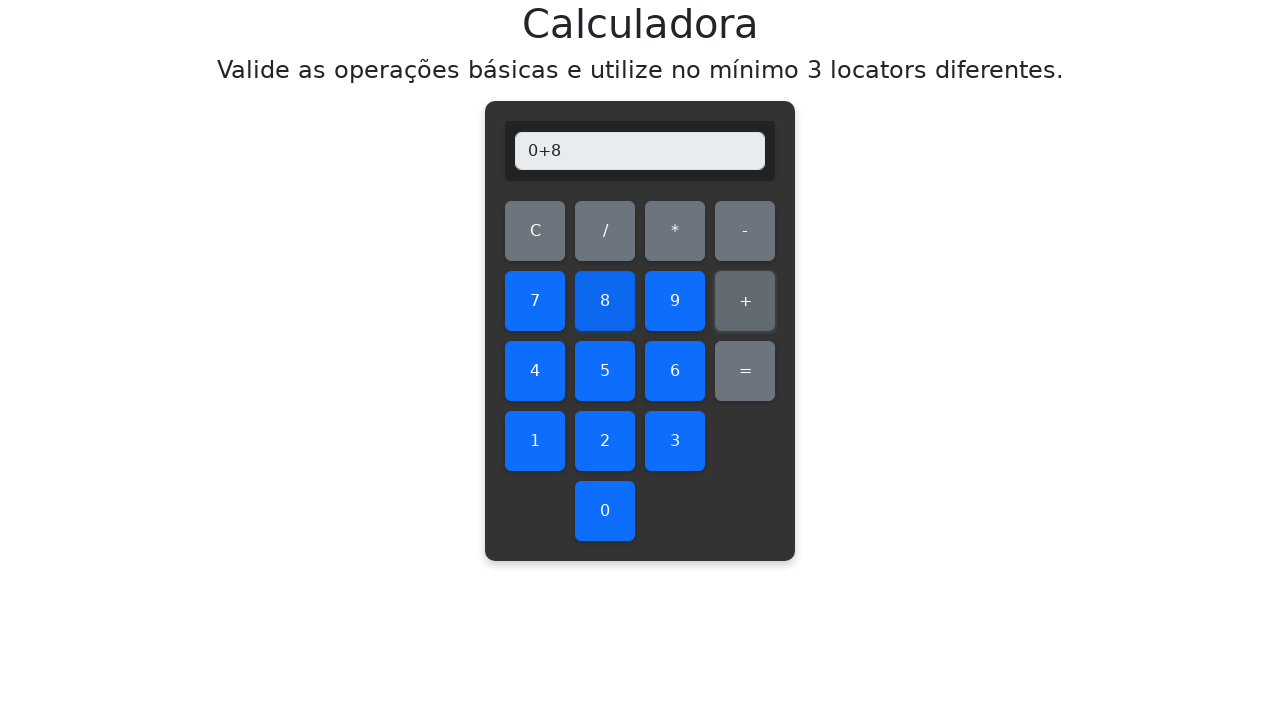

Clicked equals button to compute result at (745, 371) on #equals
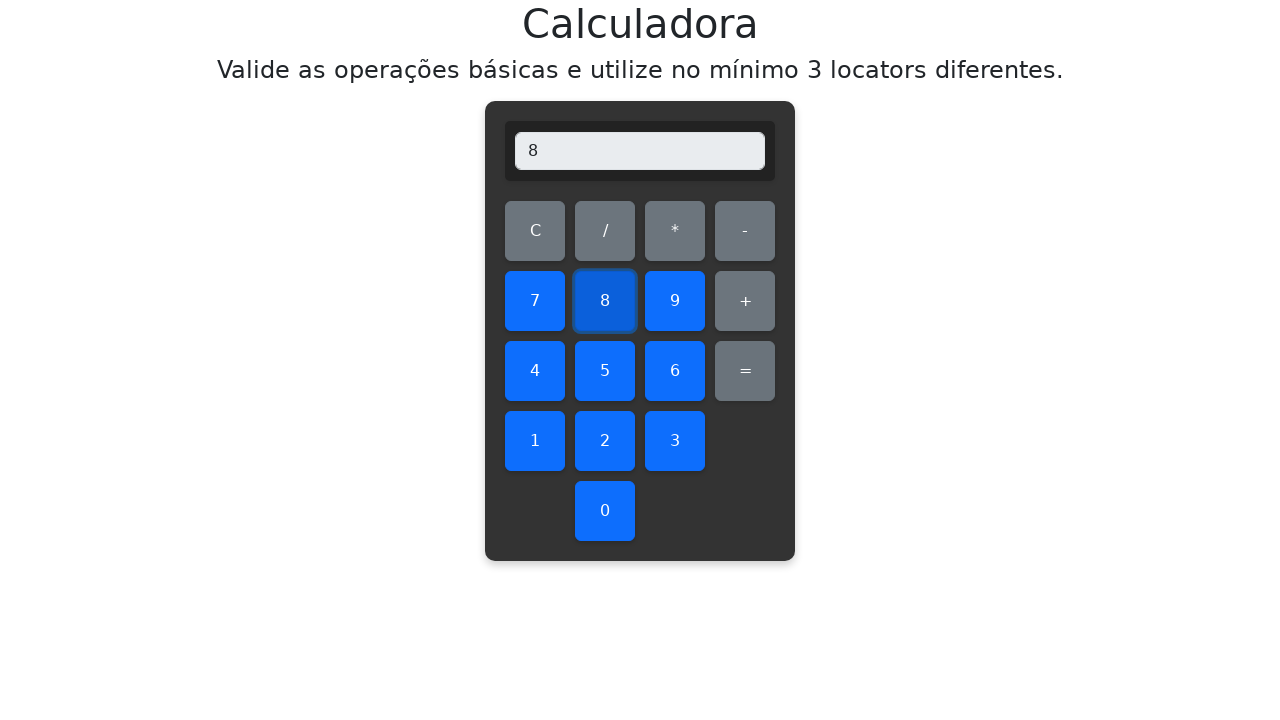

Verified addition result: 0+8=8, display shows 8
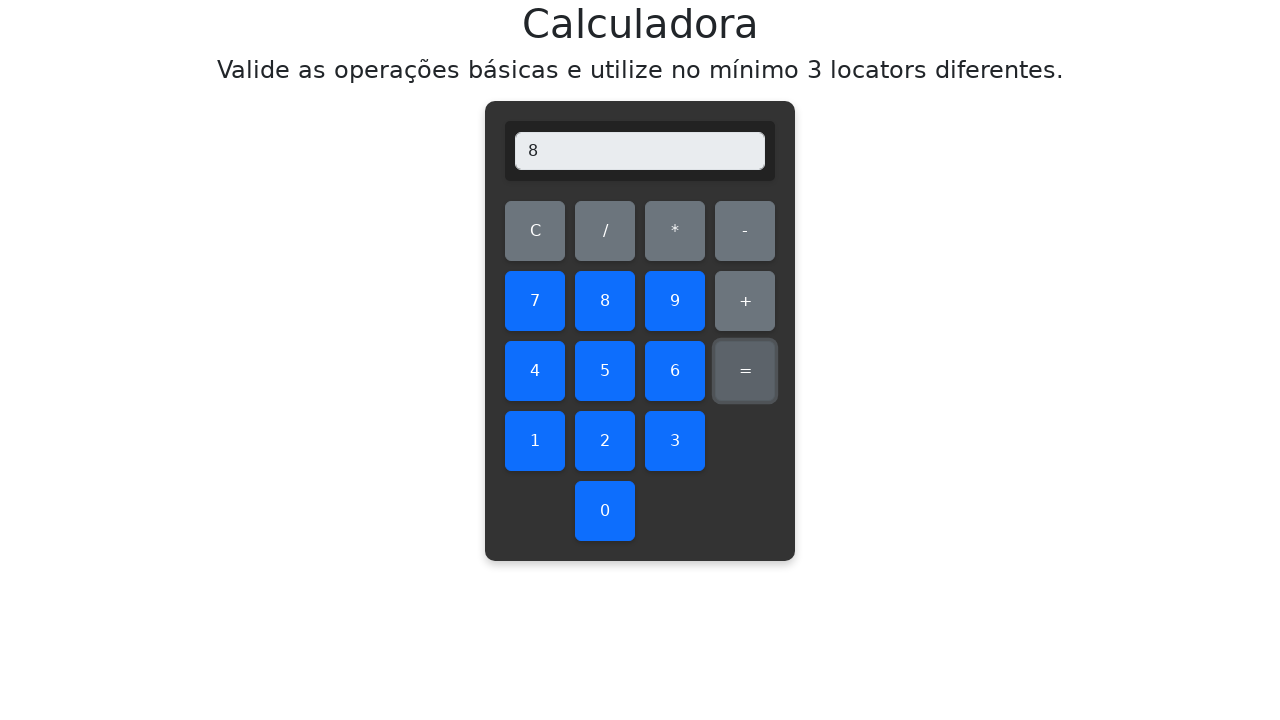

Cleared display before testing addition 0+9 at (535, 231) on #clear
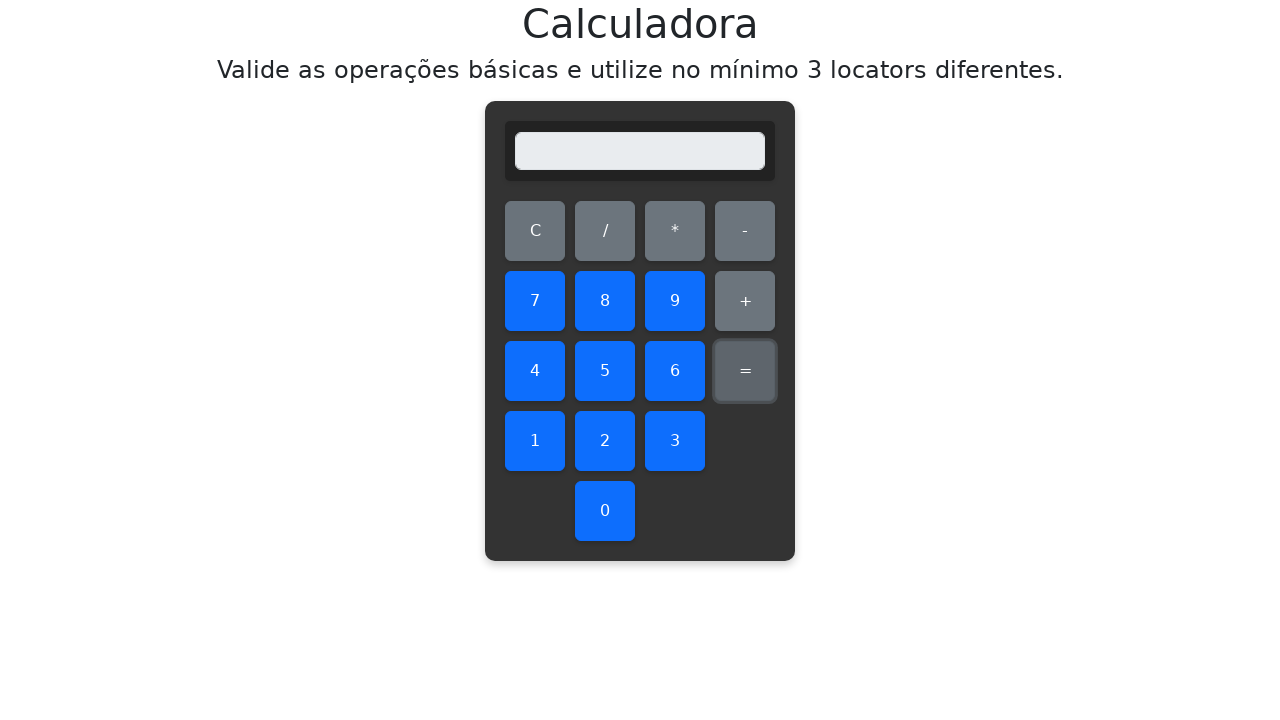

Clicked first number: 0 at (605, 511) on #zero
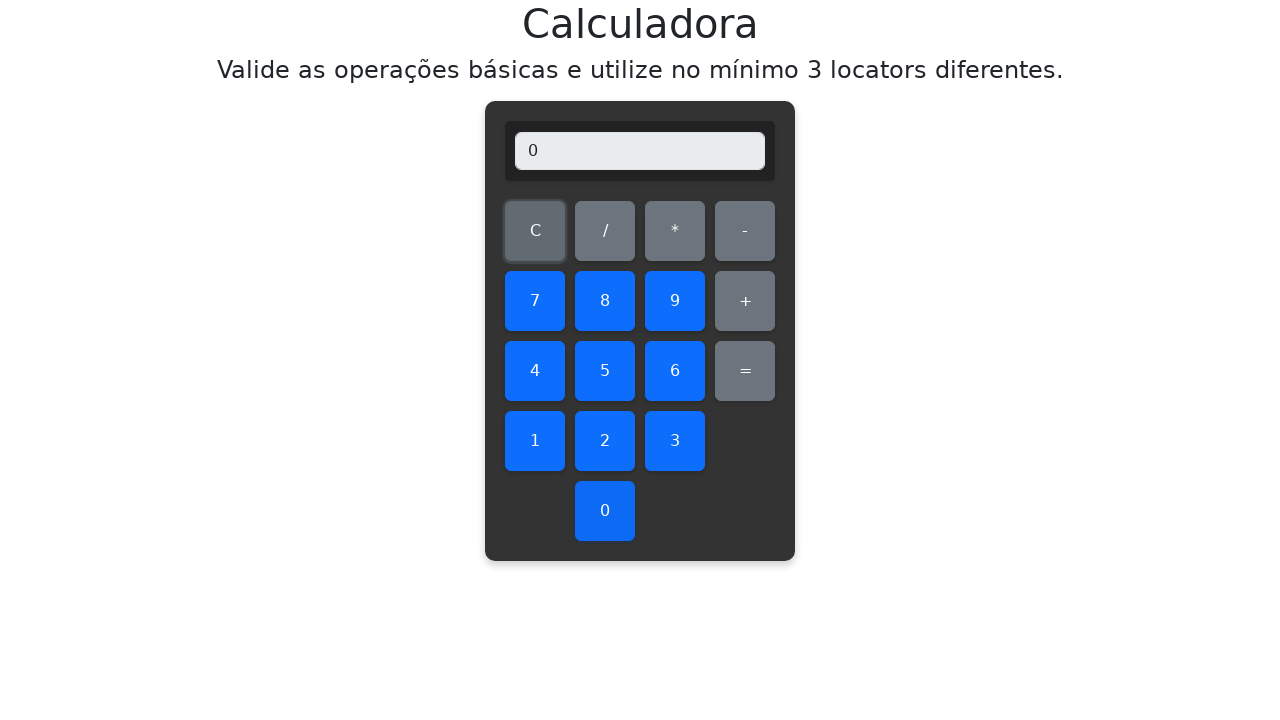

Clicked addition operator at (745, 301) on #add
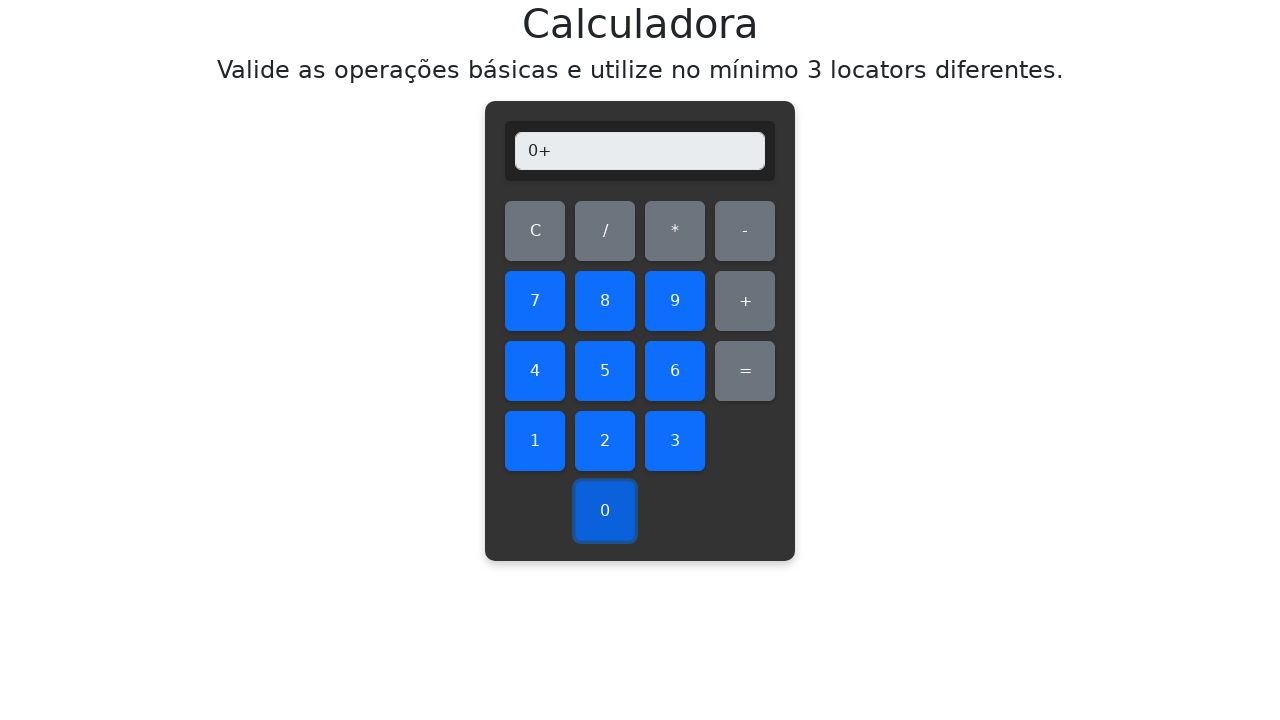

Clicked second number: 9 at (675, 301) on #nine
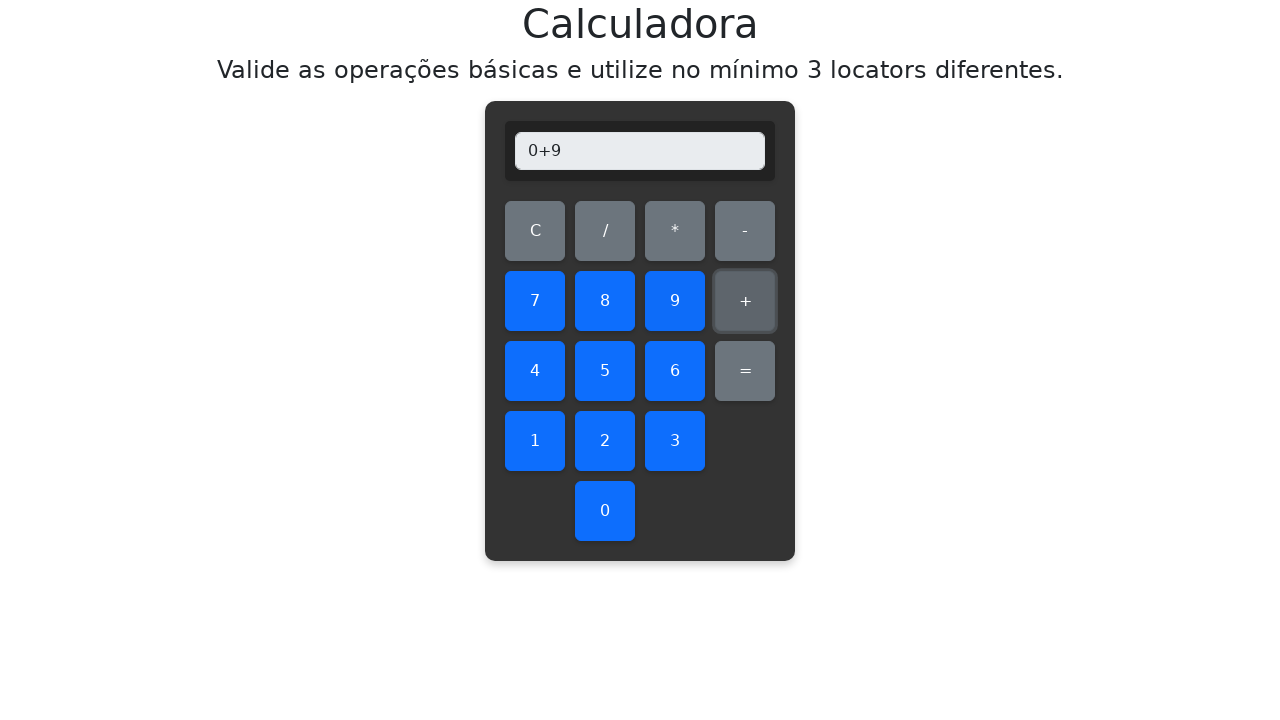

Clicked equals button to compute result at (745, 371) on #equals
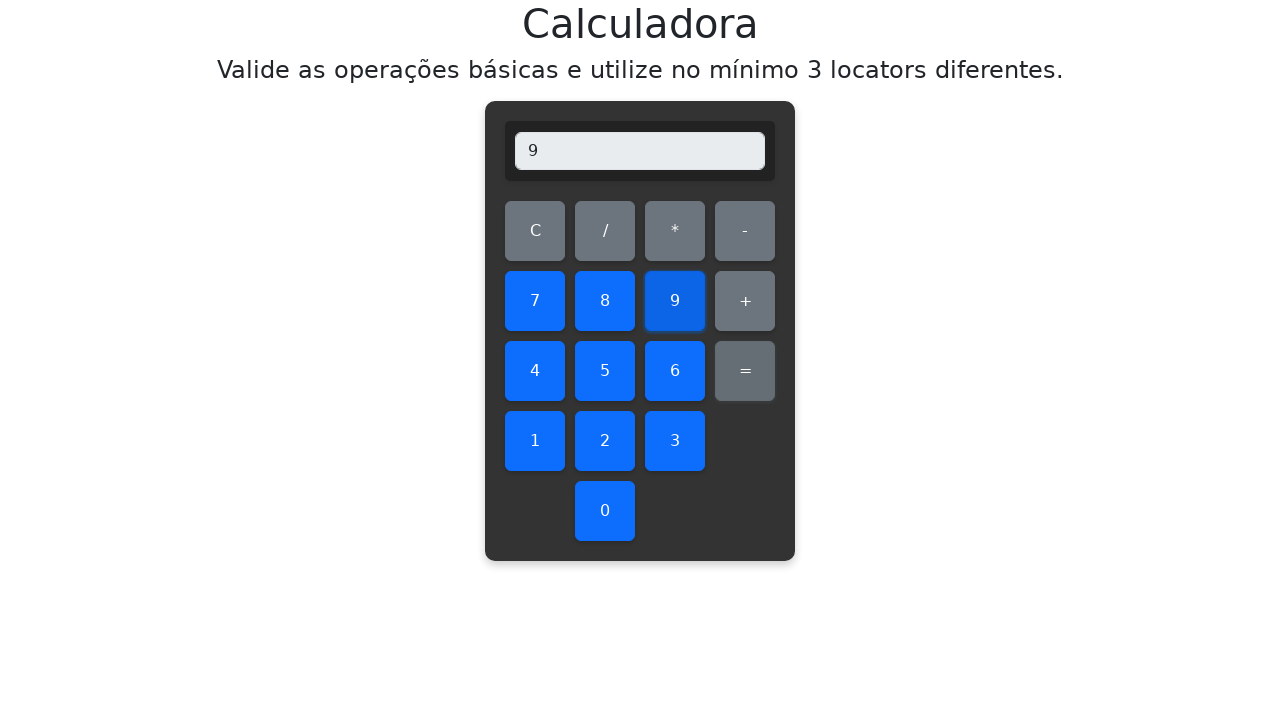

Verified addition result: 0+9=9, display shows 9
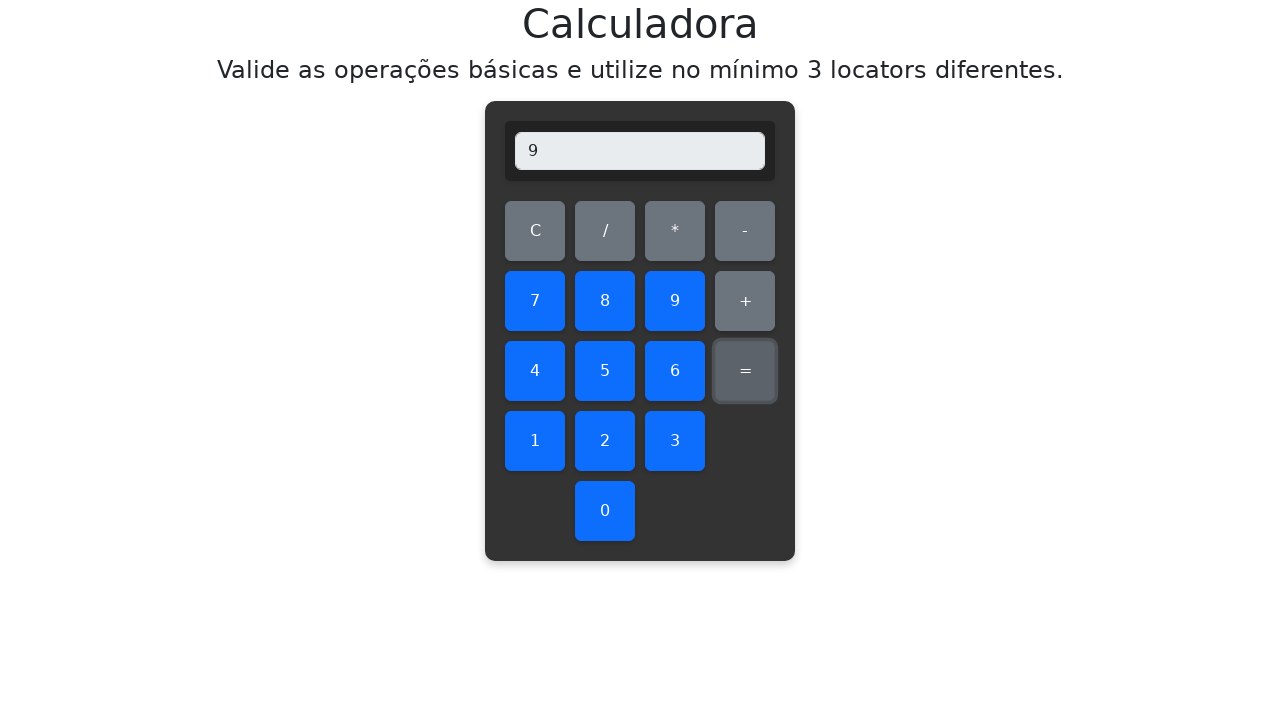

Cleared display before testing addition 1+0 at (535, 231) on #clear
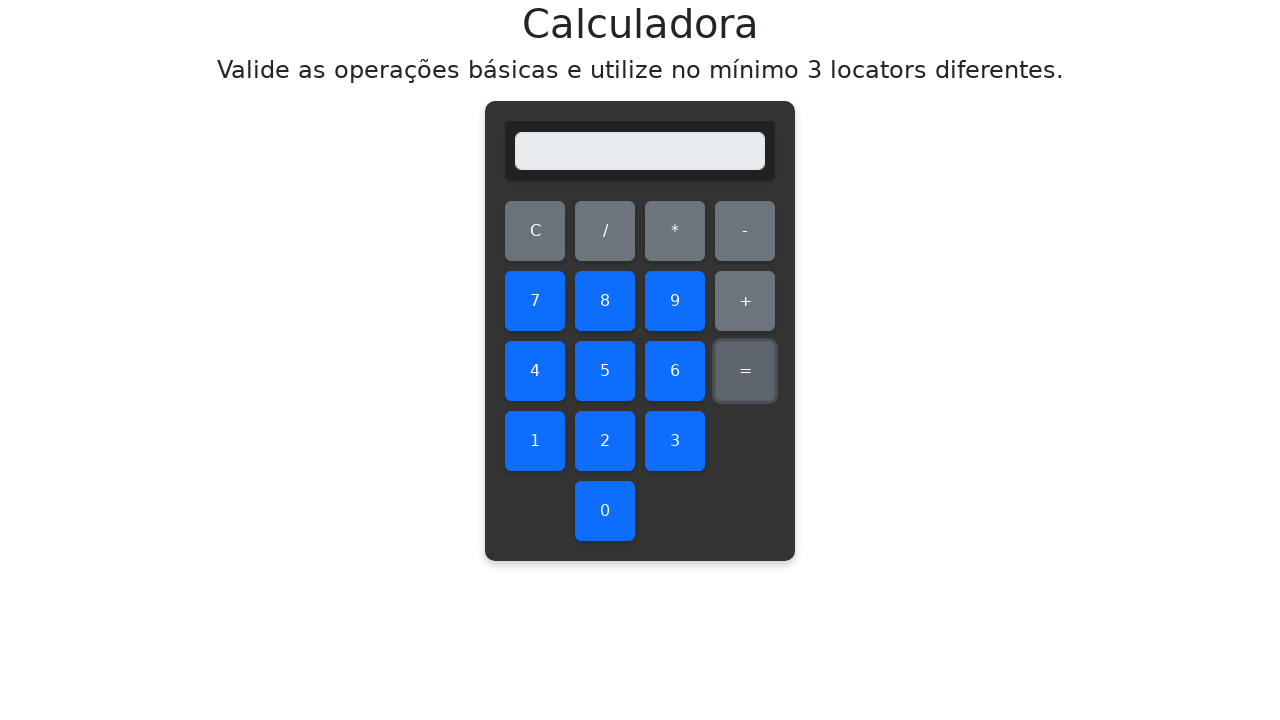

Clicked first number: 1 at (535, 441) on #one
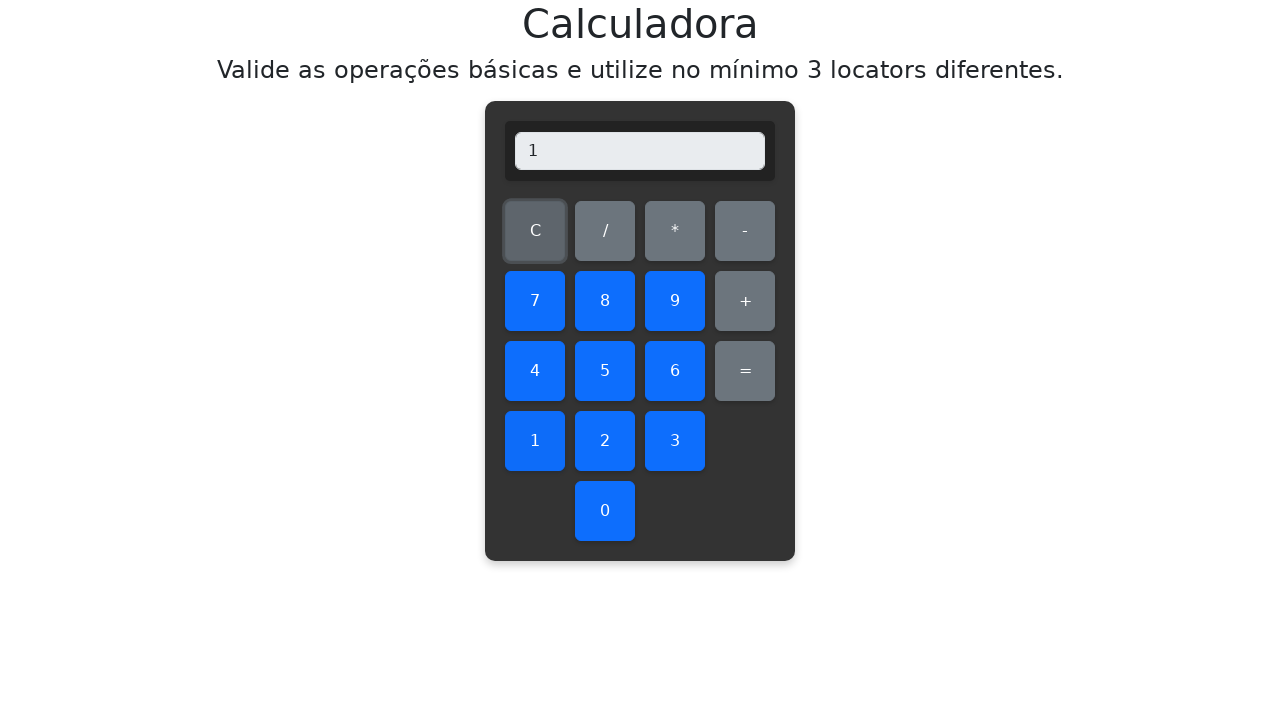

Clicked addition operator at (745, 301) on #add
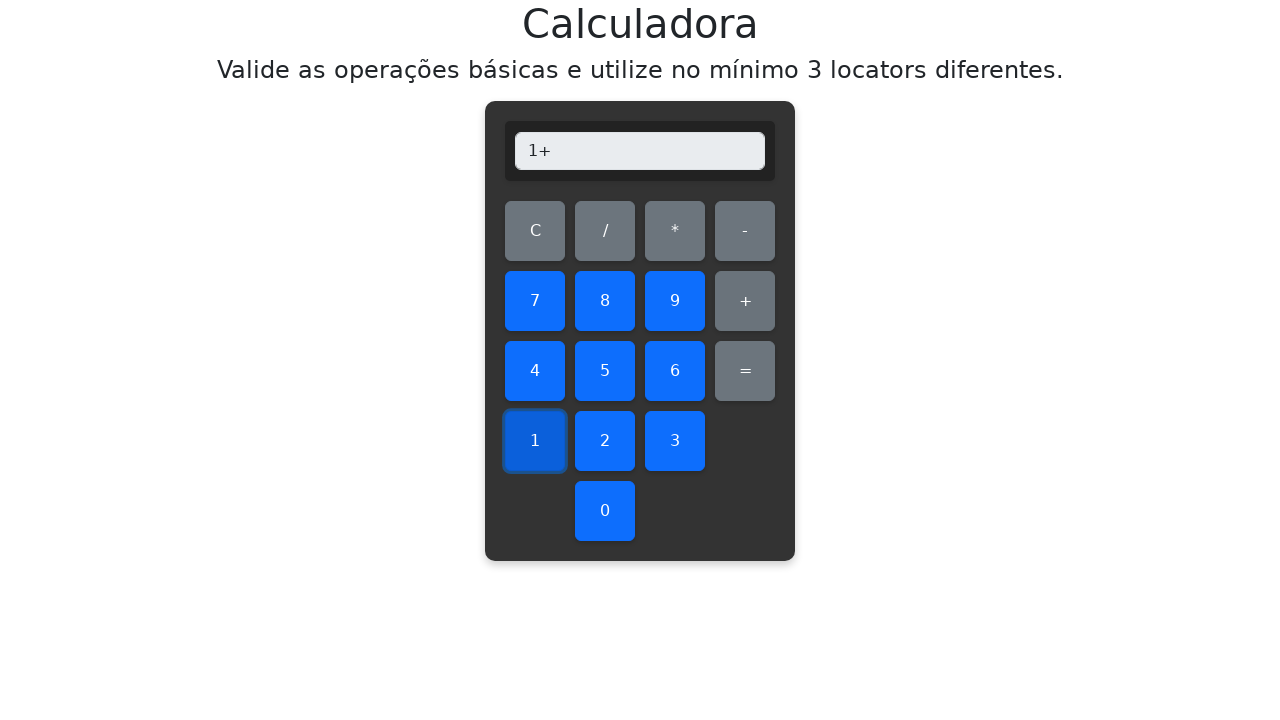

Clicked second number: 0 at (605, 511) on #zero
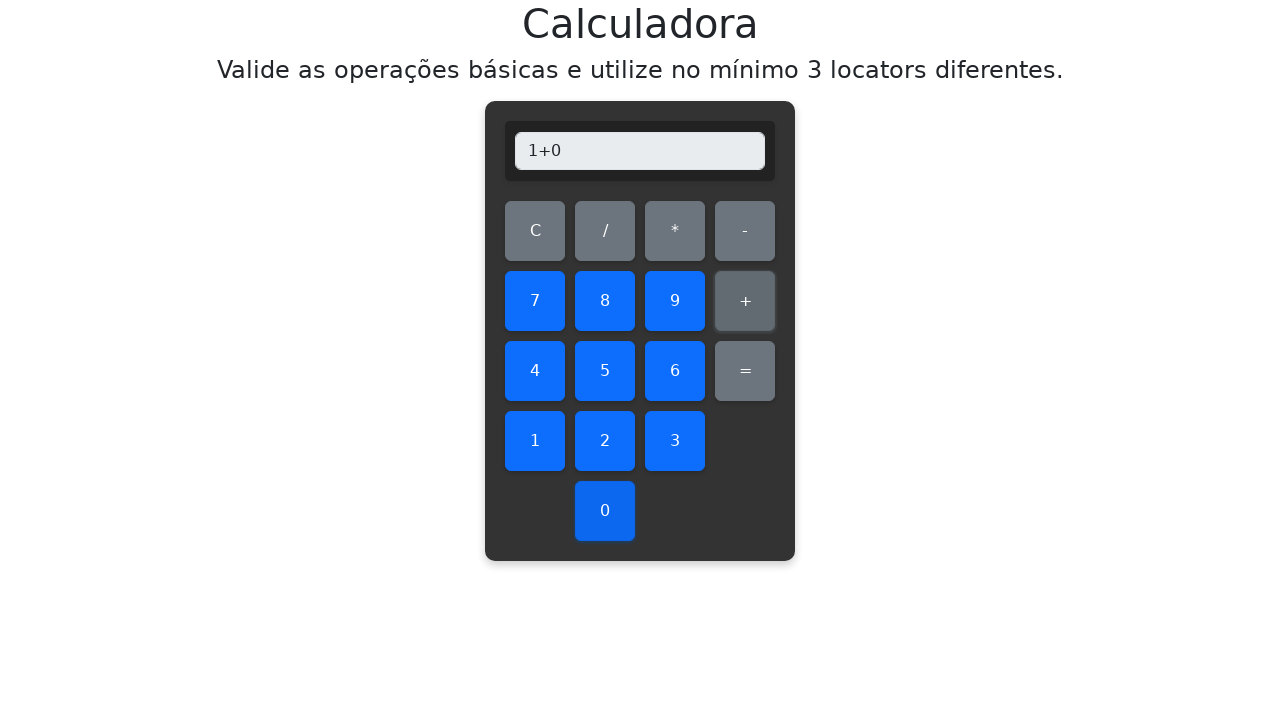

Clicked equals button to compute result at (745, 371) on #equals
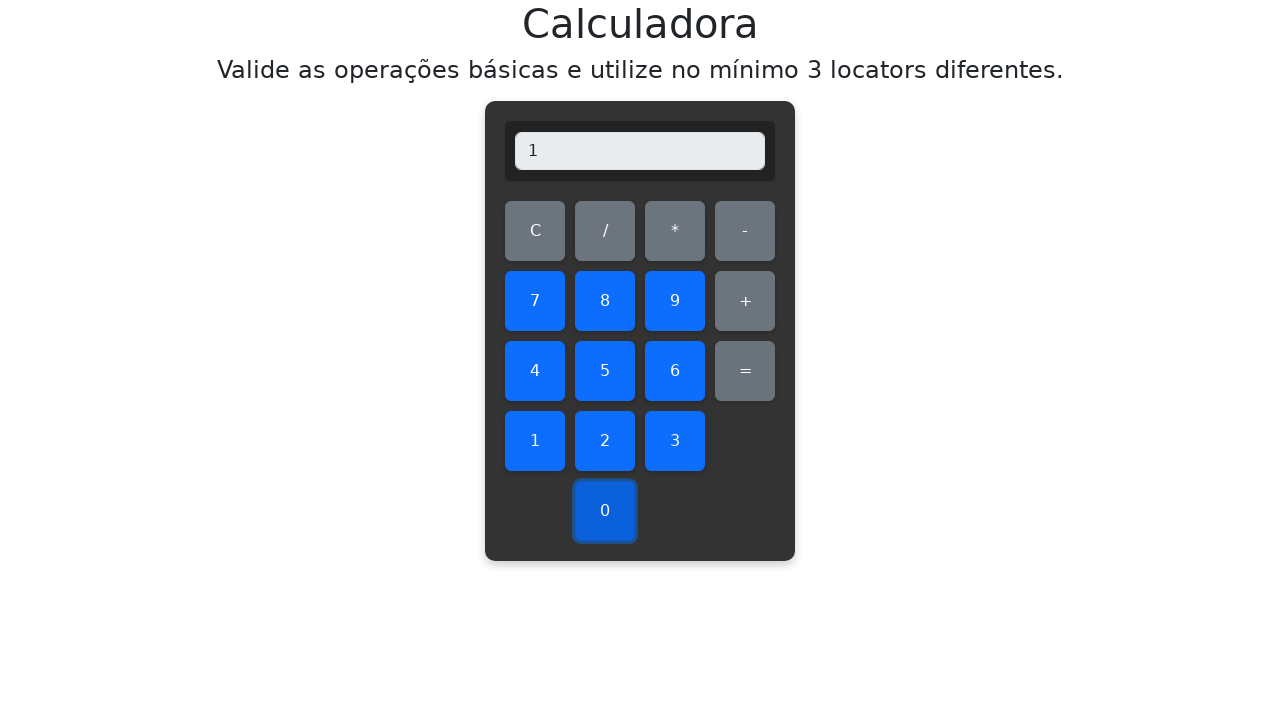

Verified addition result: 1+0=1, display shows 1
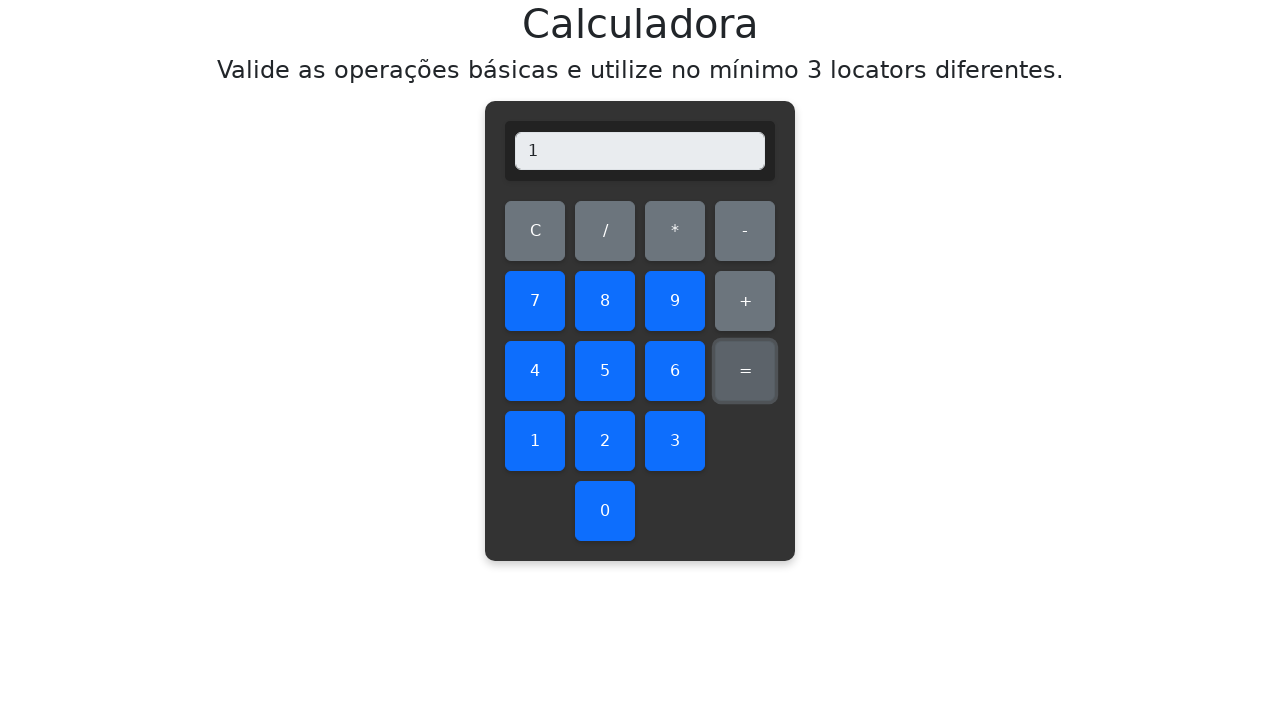

Cleared display before testing addition 1+1 at (535, 231) on #clear
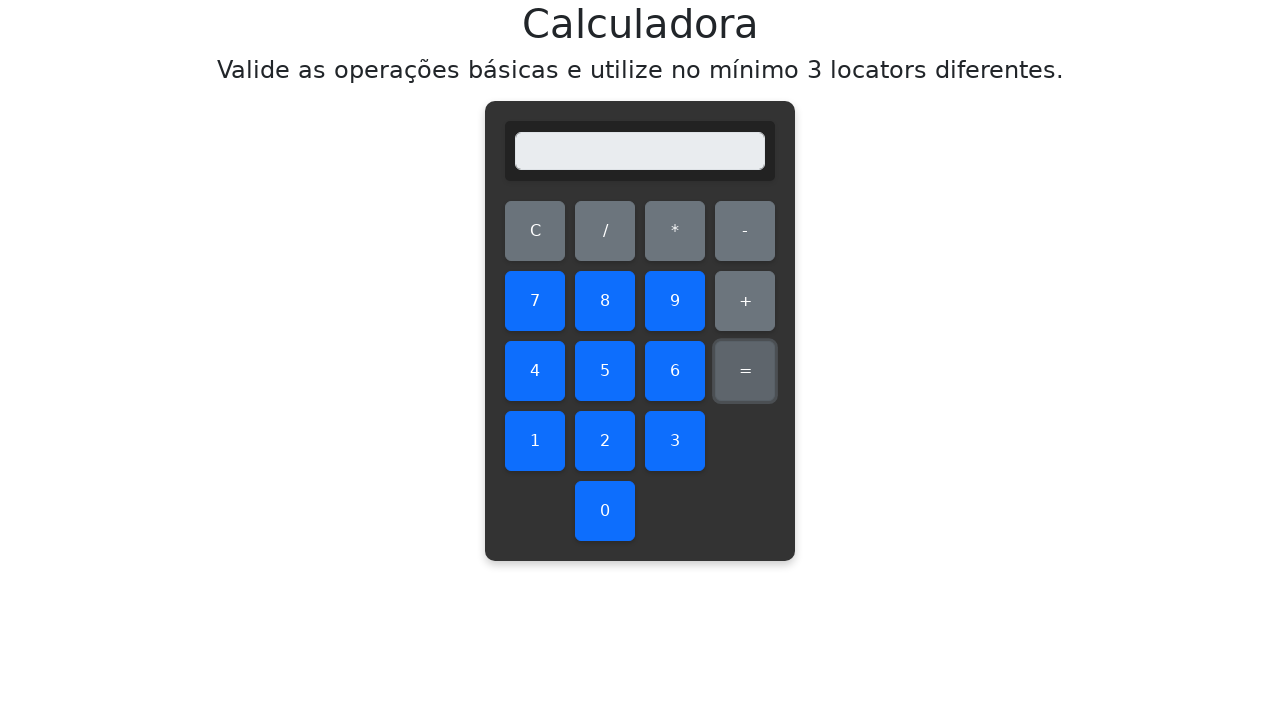

Clicked first number: 1 at (535, 441) on #one
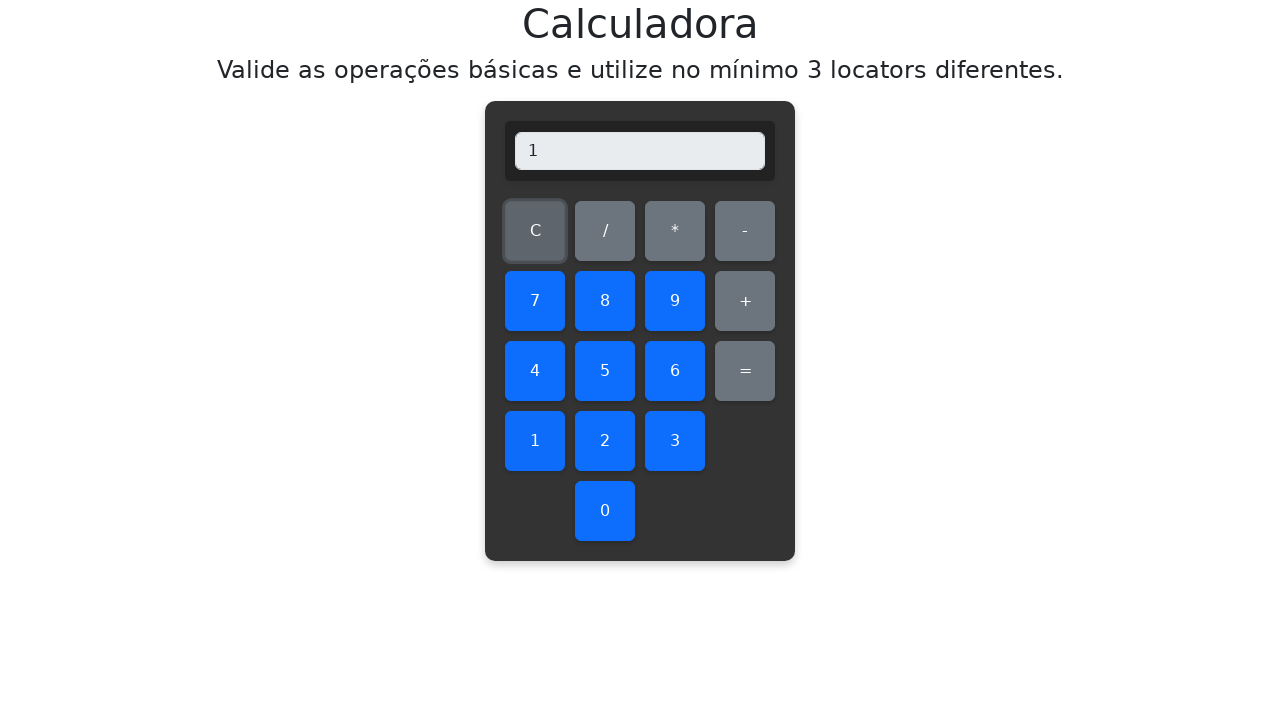

Clicked addition operator at (745, 301) on #add
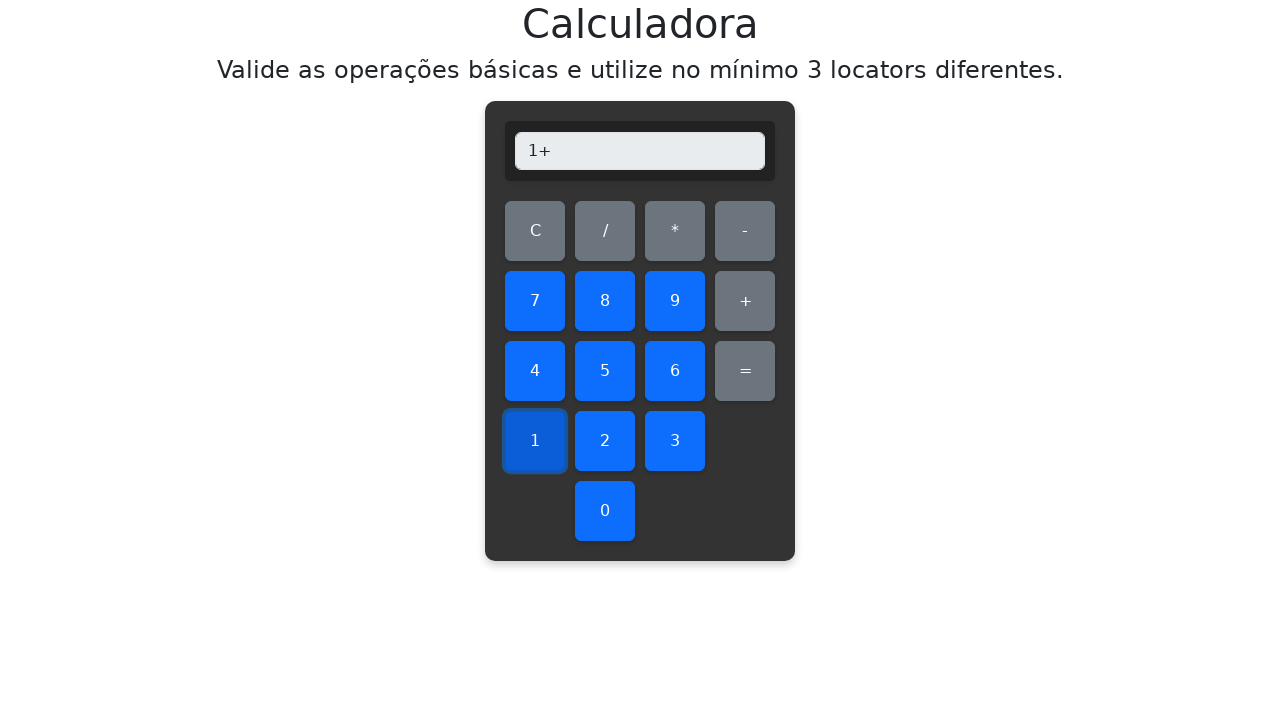

Clicked second number: 1 at (535, 441) on #one
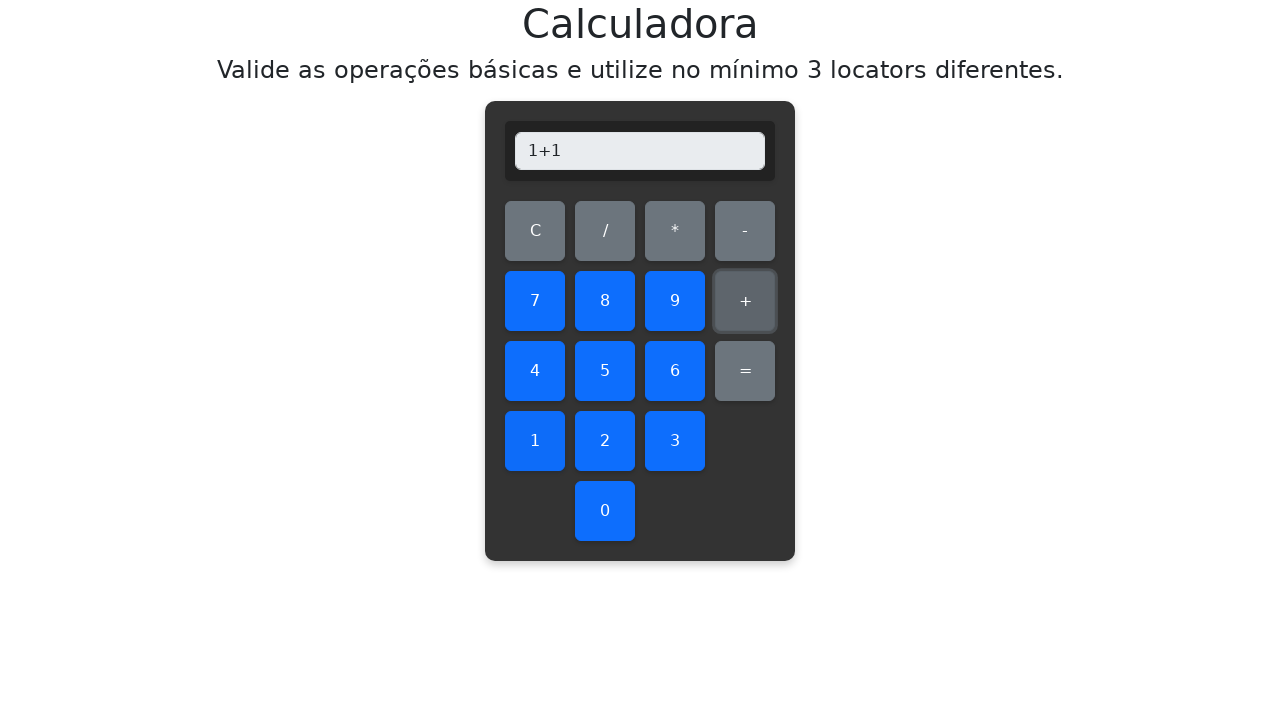

Clicked equals button to compute result at (745, 371) on #equals
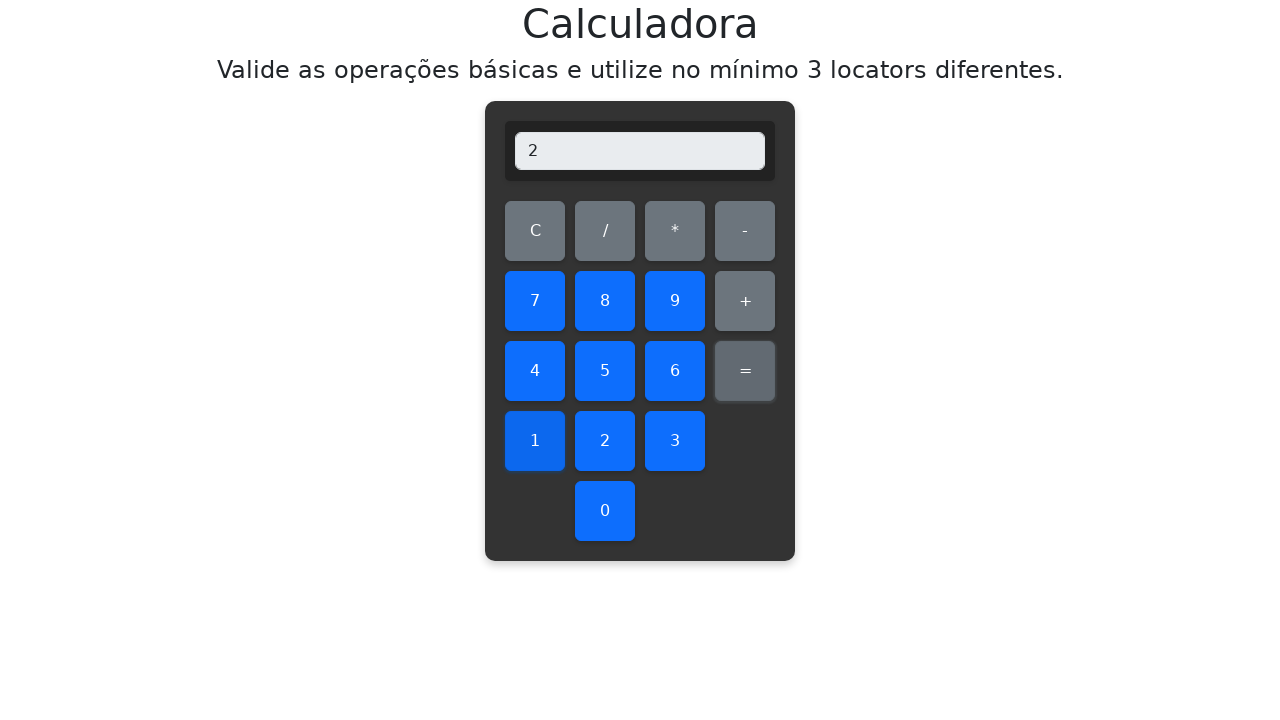

Verified addition result: 1+1=2, display shows 2
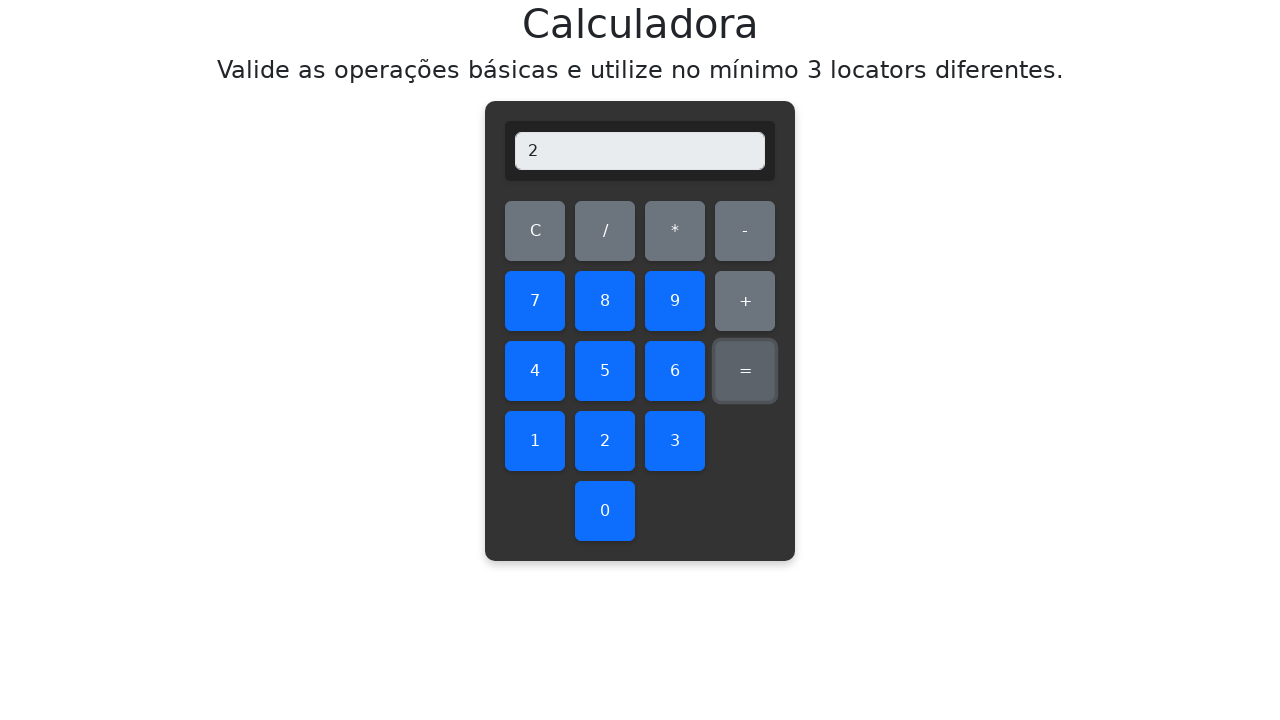

Cleared display before testing addition 1+2 at (535, 231) on #clear
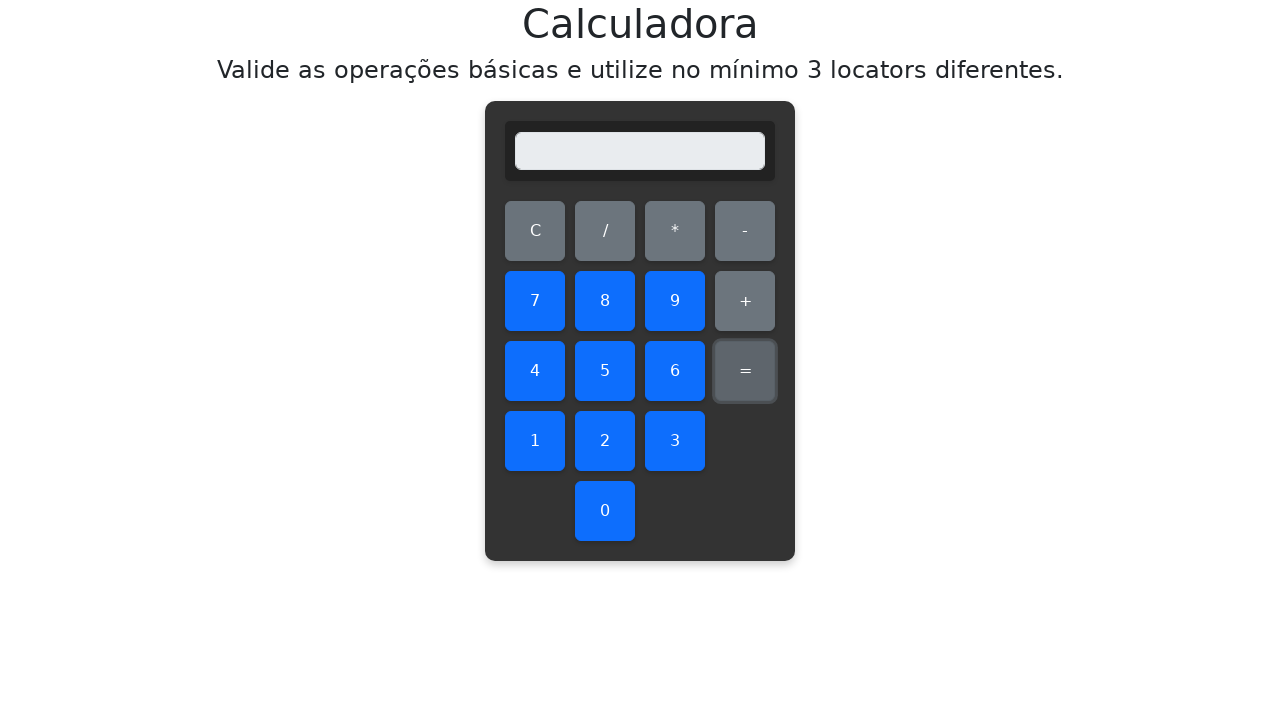

Clicked first number: 1 at (535, 441) on #one
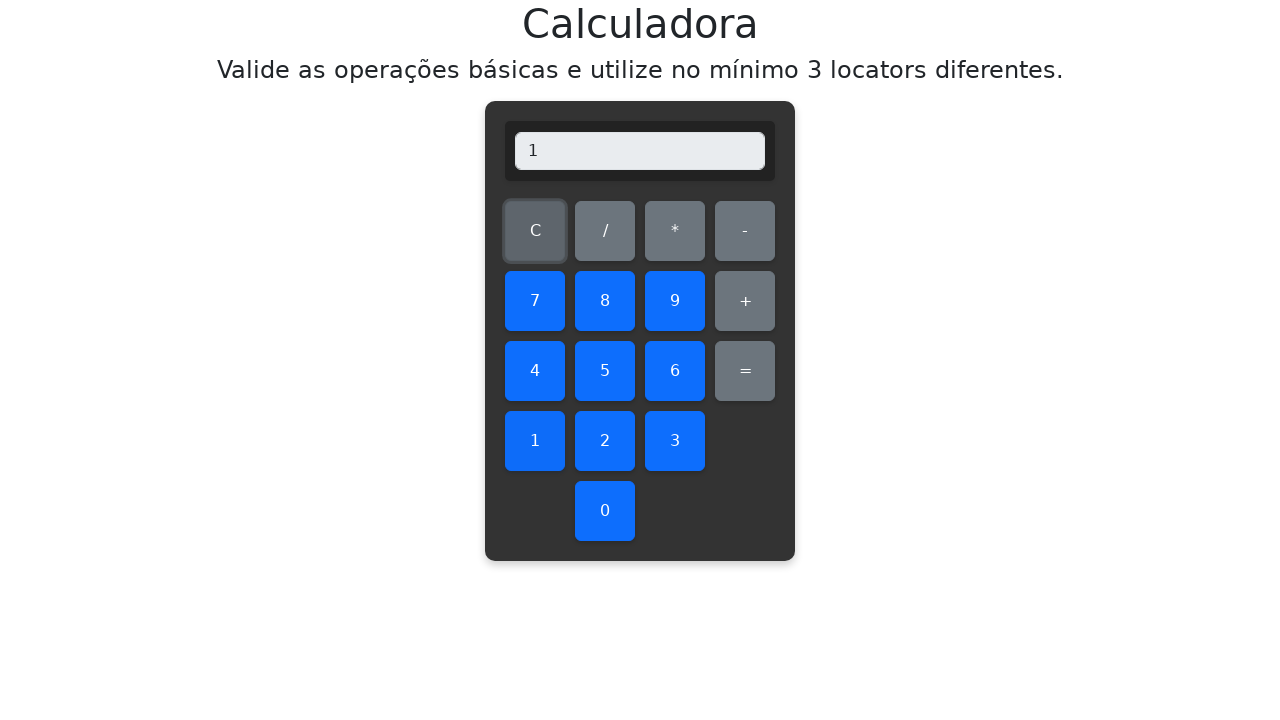

Clicked addition operator at (745, 301) on #add
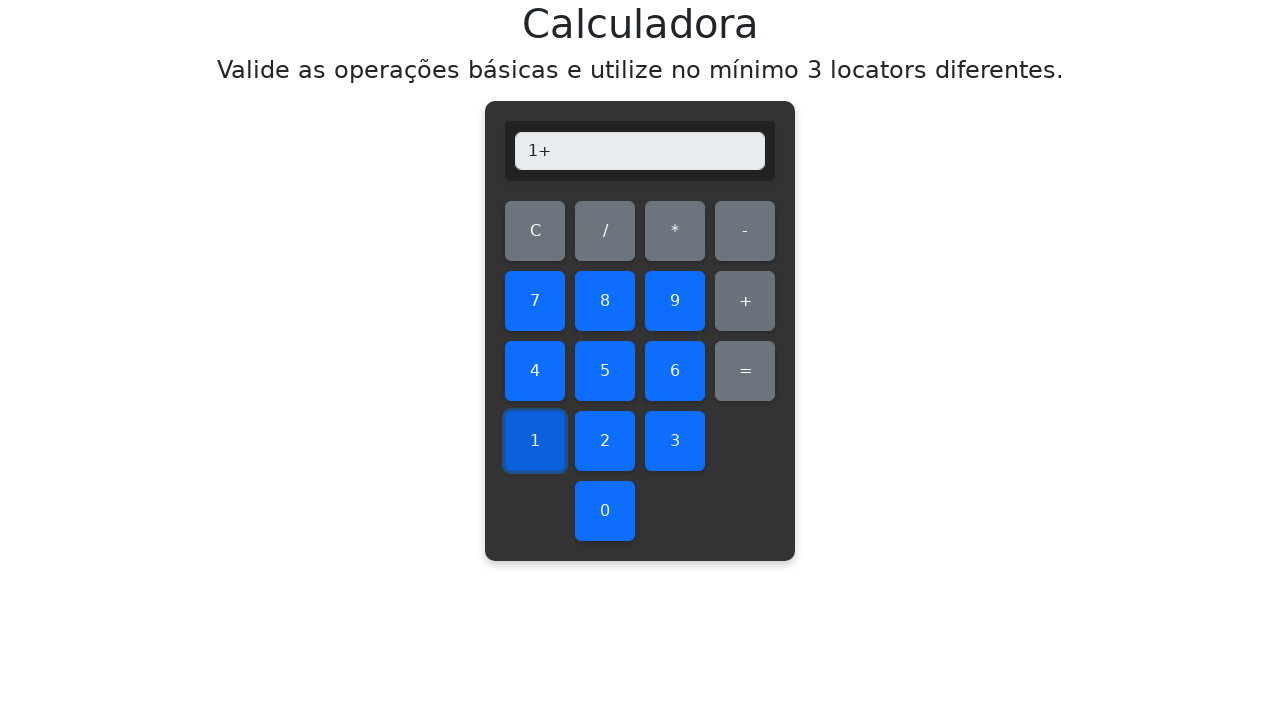

Clicked second number: 2 at (605, 441) on #two
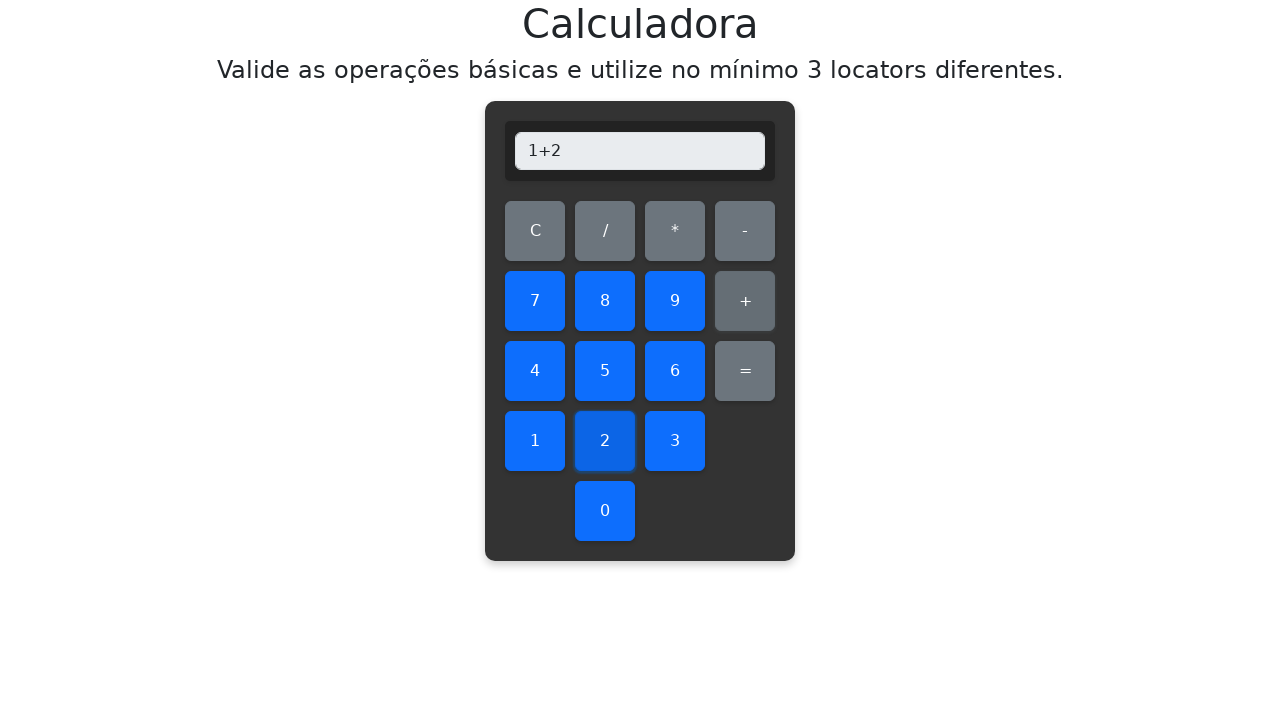

Clicked equals button to compute result at (745, 371) on #equals
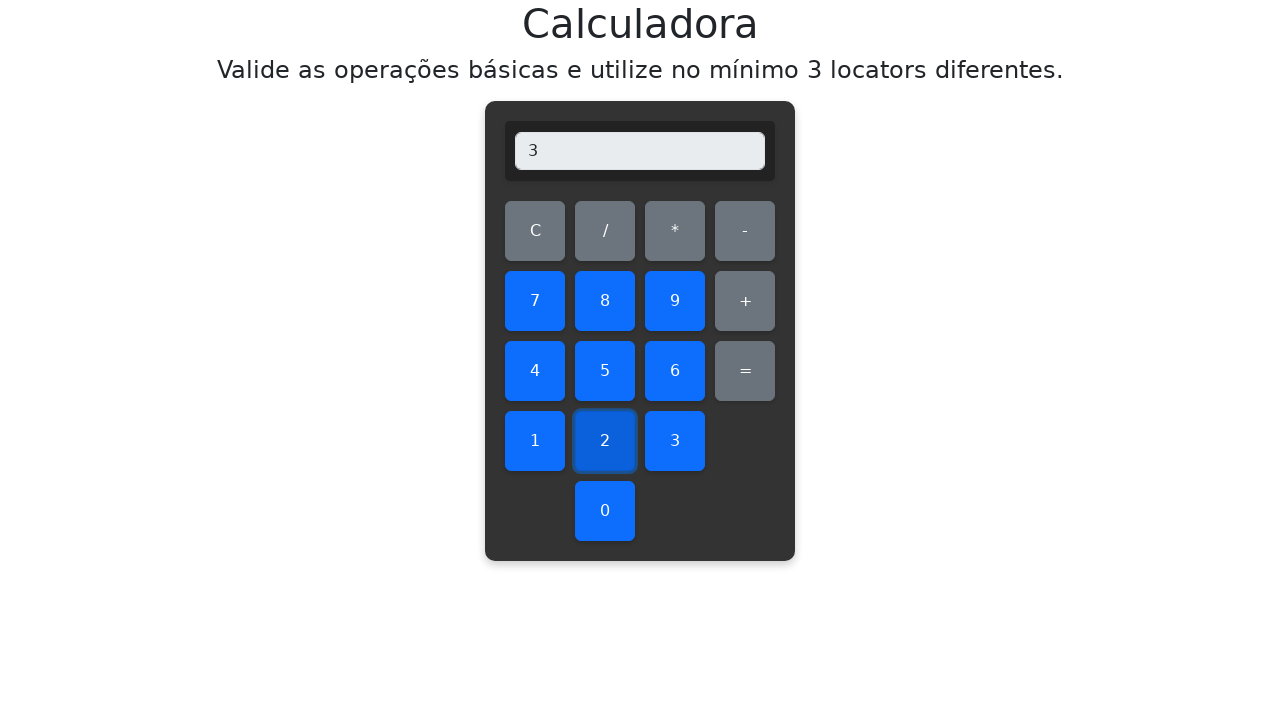

Verified addition result: 1+2=3, display shows 3
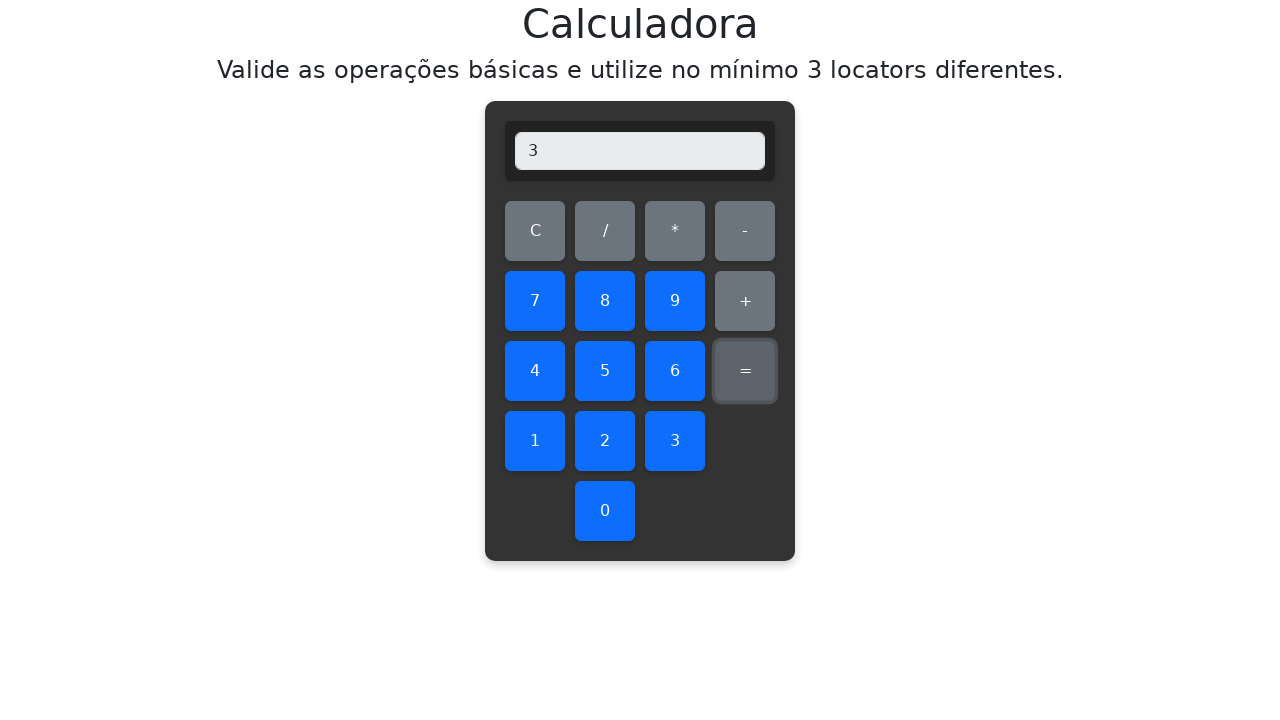

Cleared display before testing addition 1+3 at (535, 231) on #clear
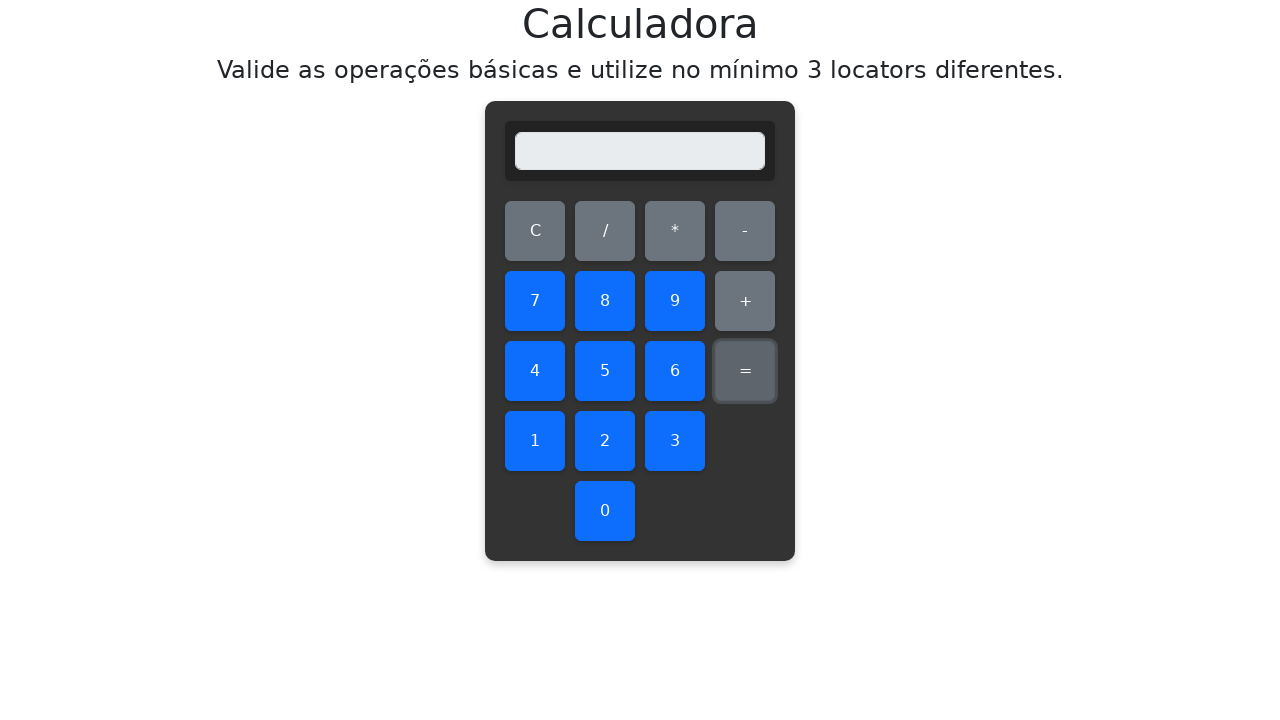

Clicked first number: 1 at (535, 441) on #one
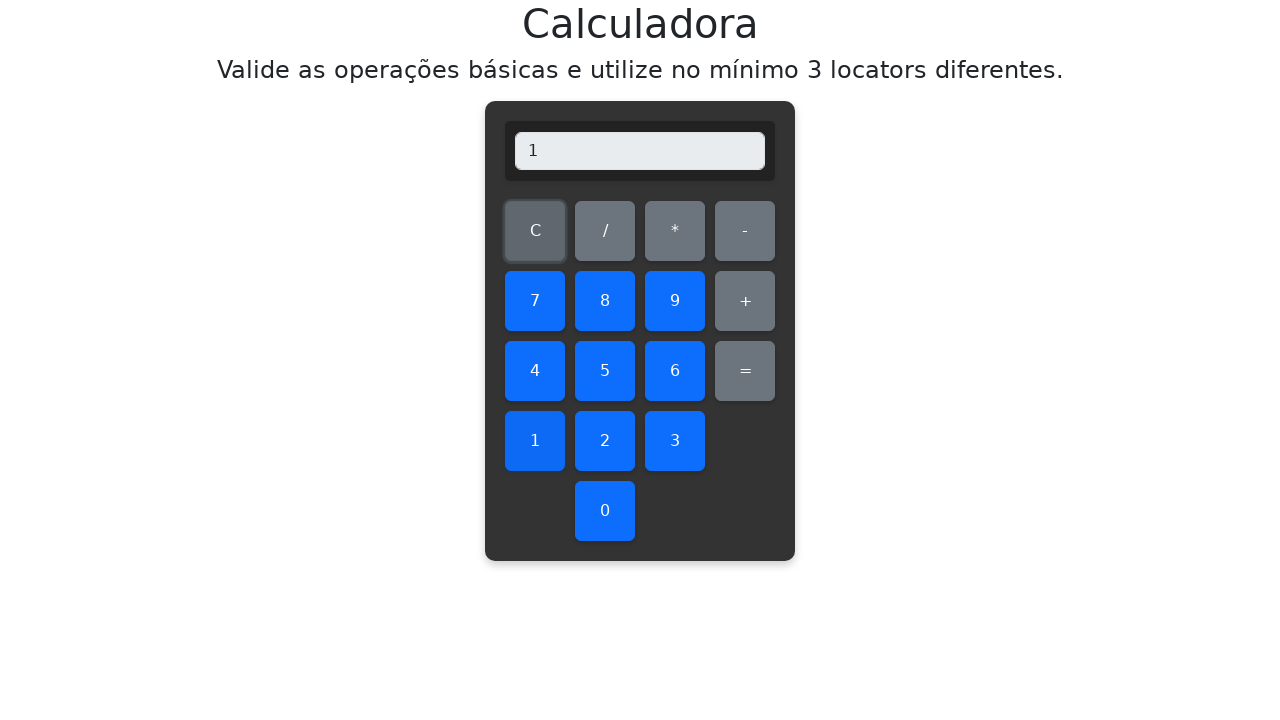

Clicked addition operator at (745, 301) on #add
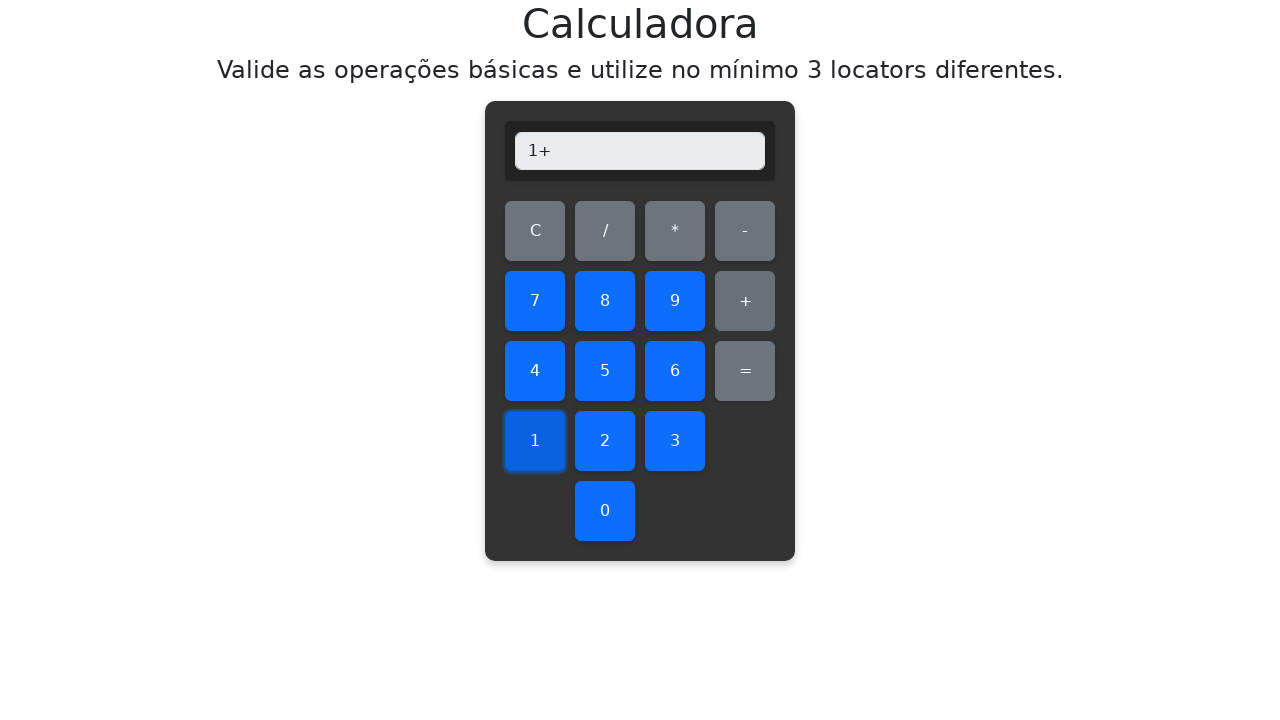

Clicked second number: 3 at (675, 441) on #three
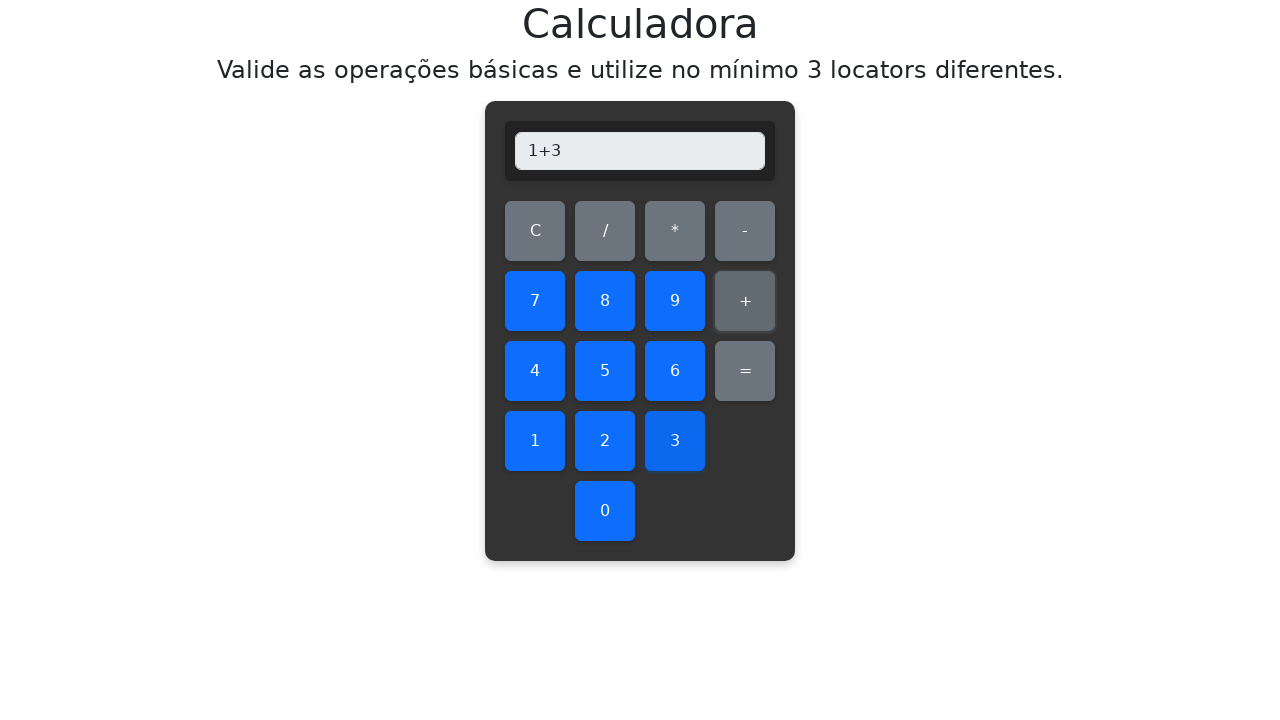

Clicked equals button to compute result at (745, 371) on #equals
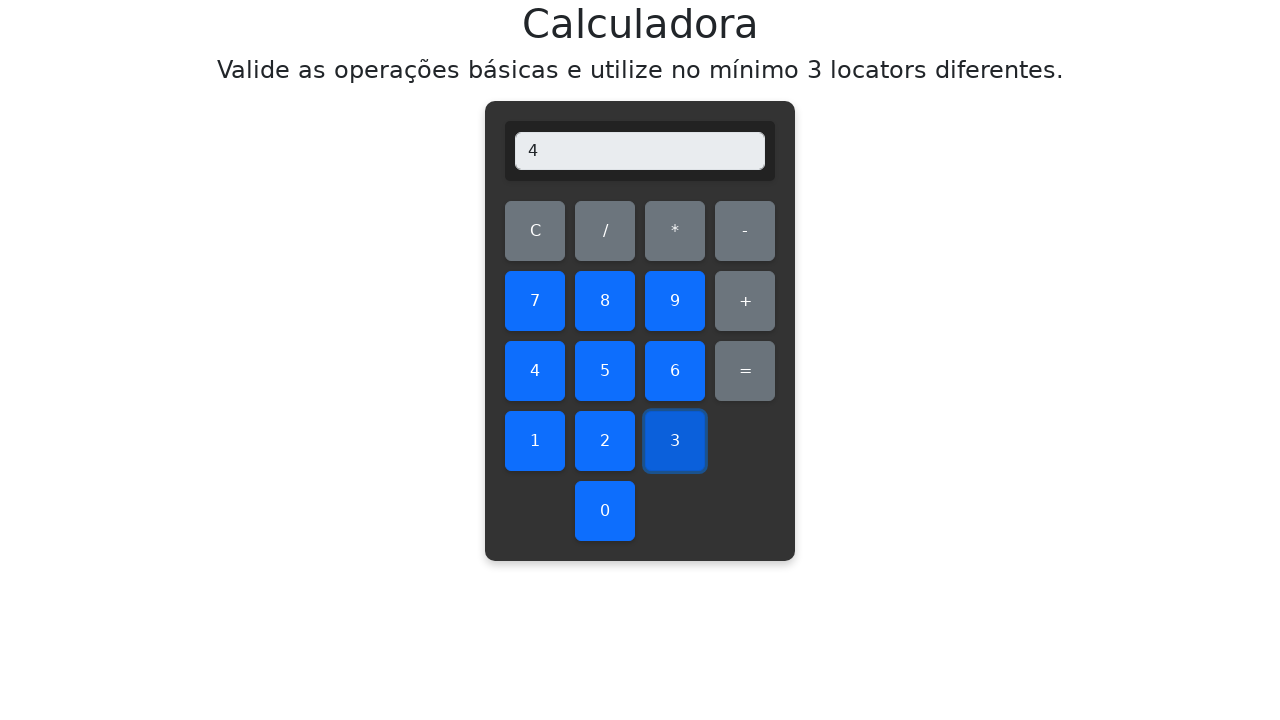

Verified addition result: 1+3=4, display shows 4
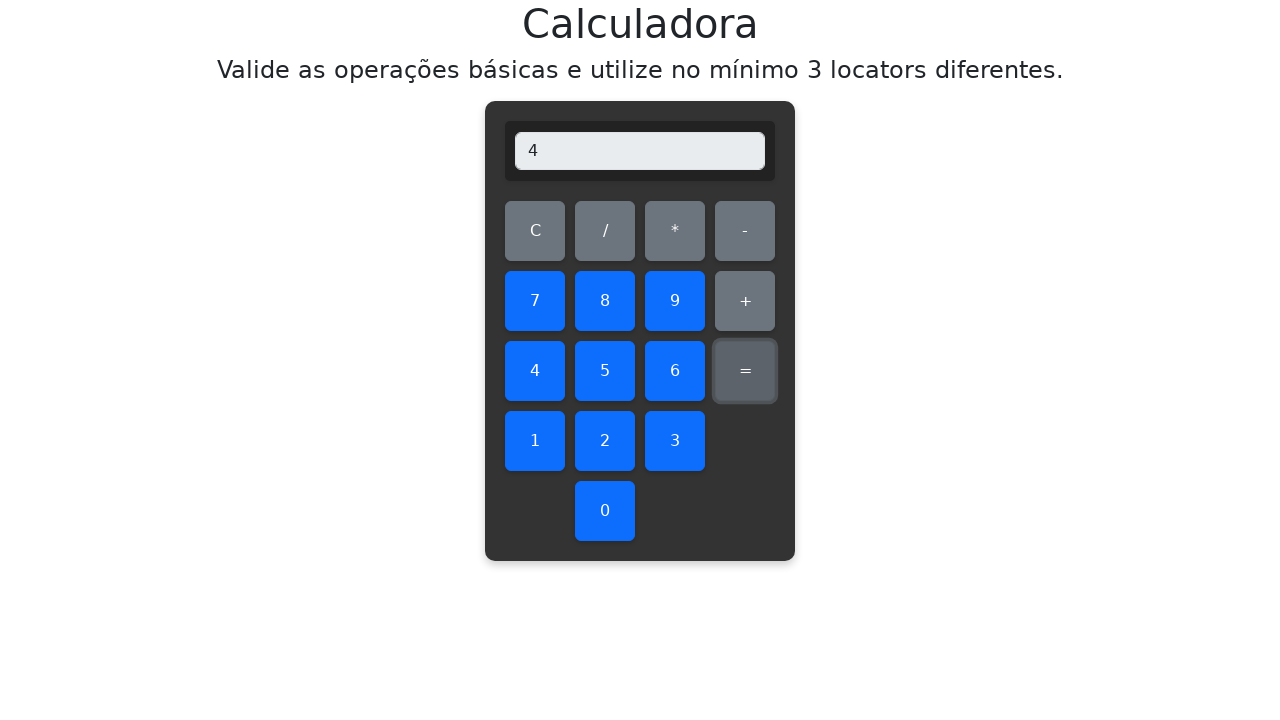

Cleared display before testing addition 1+4 at (535, 231) on #clear
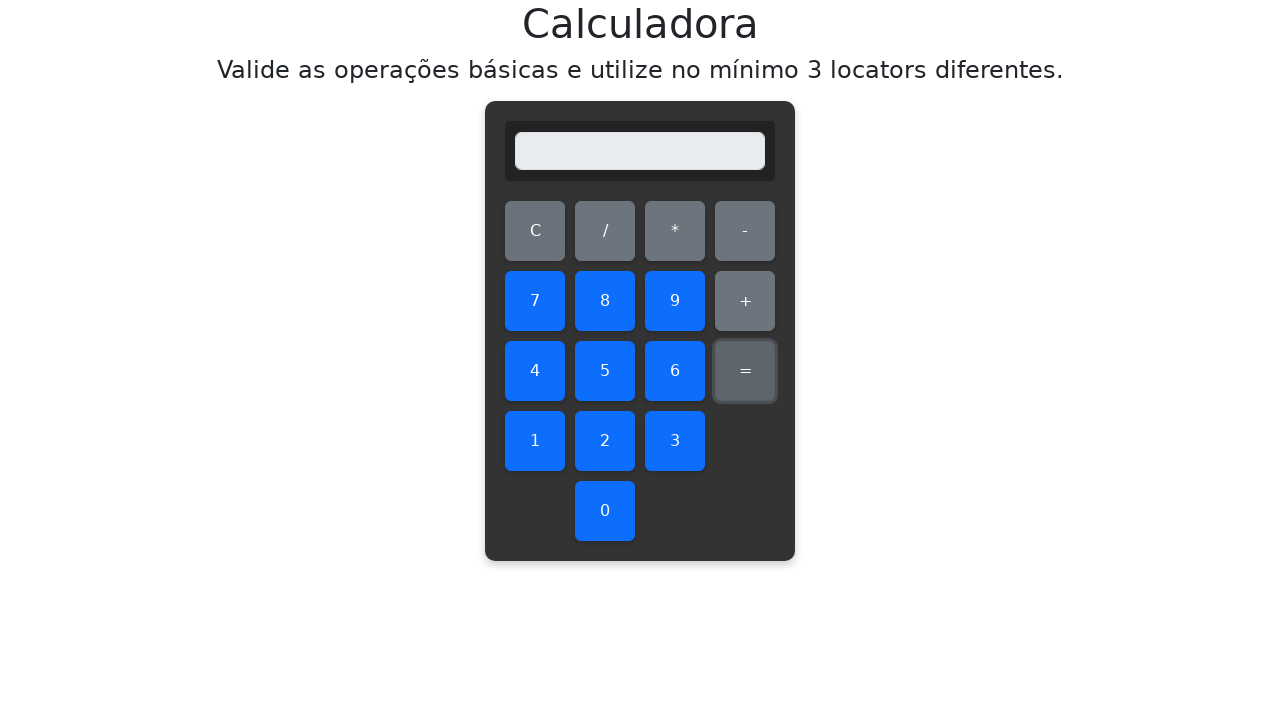

Clicked first number: 1 at (535, 441) on #one
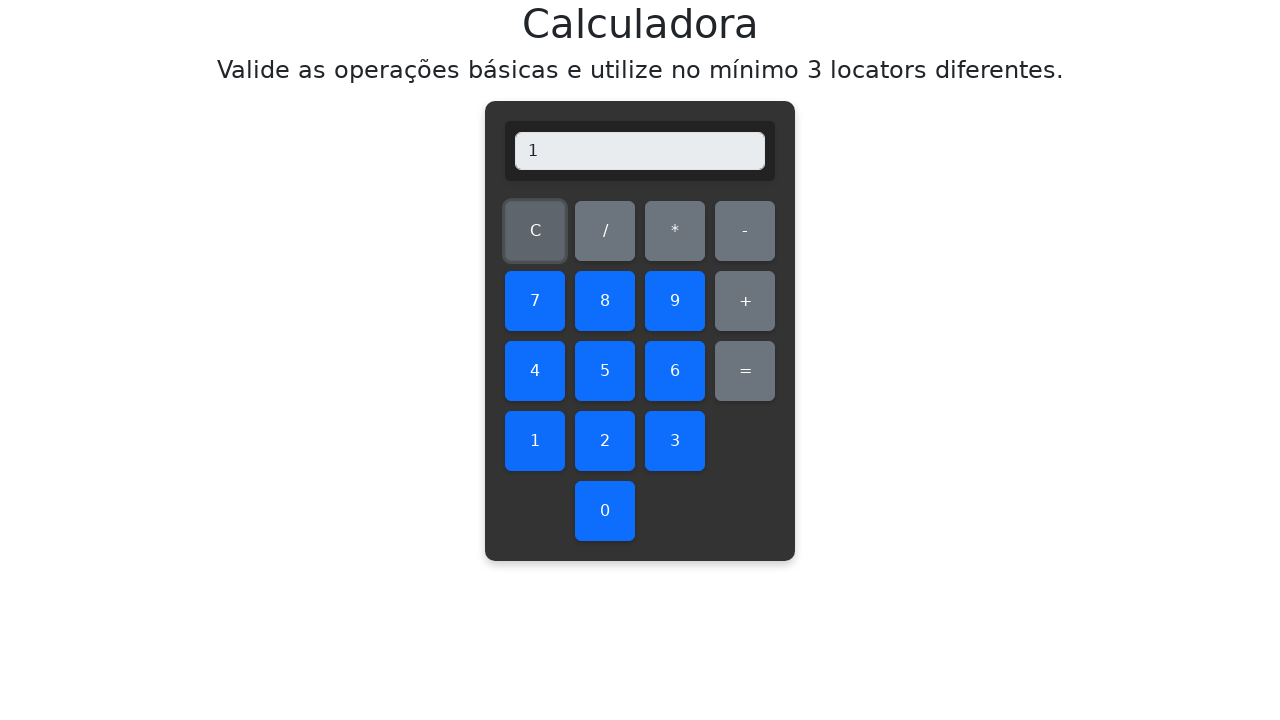

Clicked addition operator at (745, 301) on #add
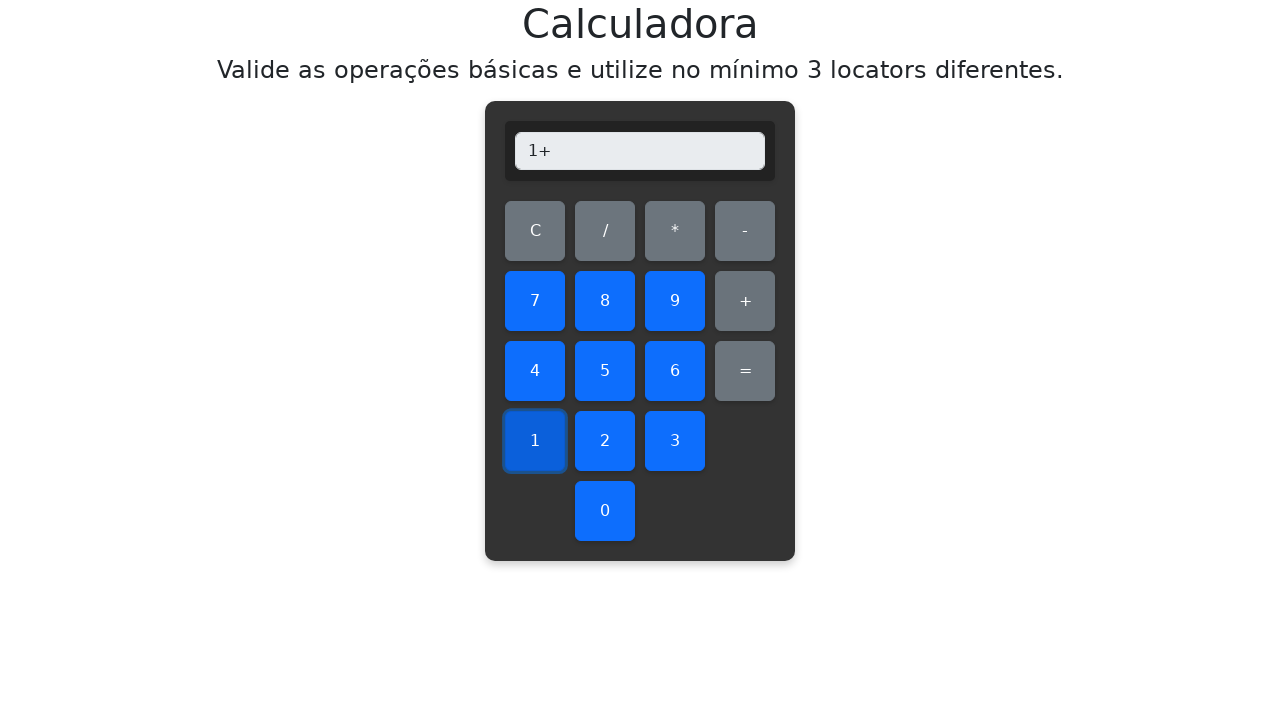

Clicked second number: 4 at (535, 371) on #four
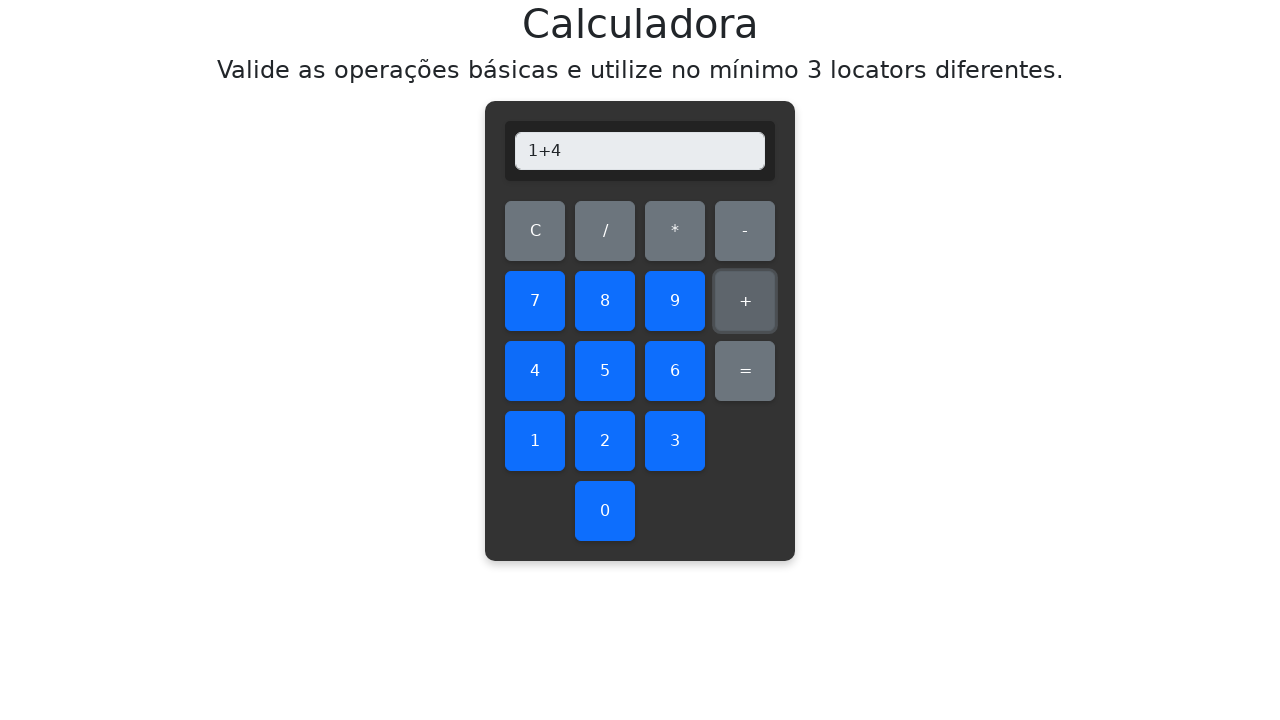

Clicked equals button to compute result at (745, 371) on #equals
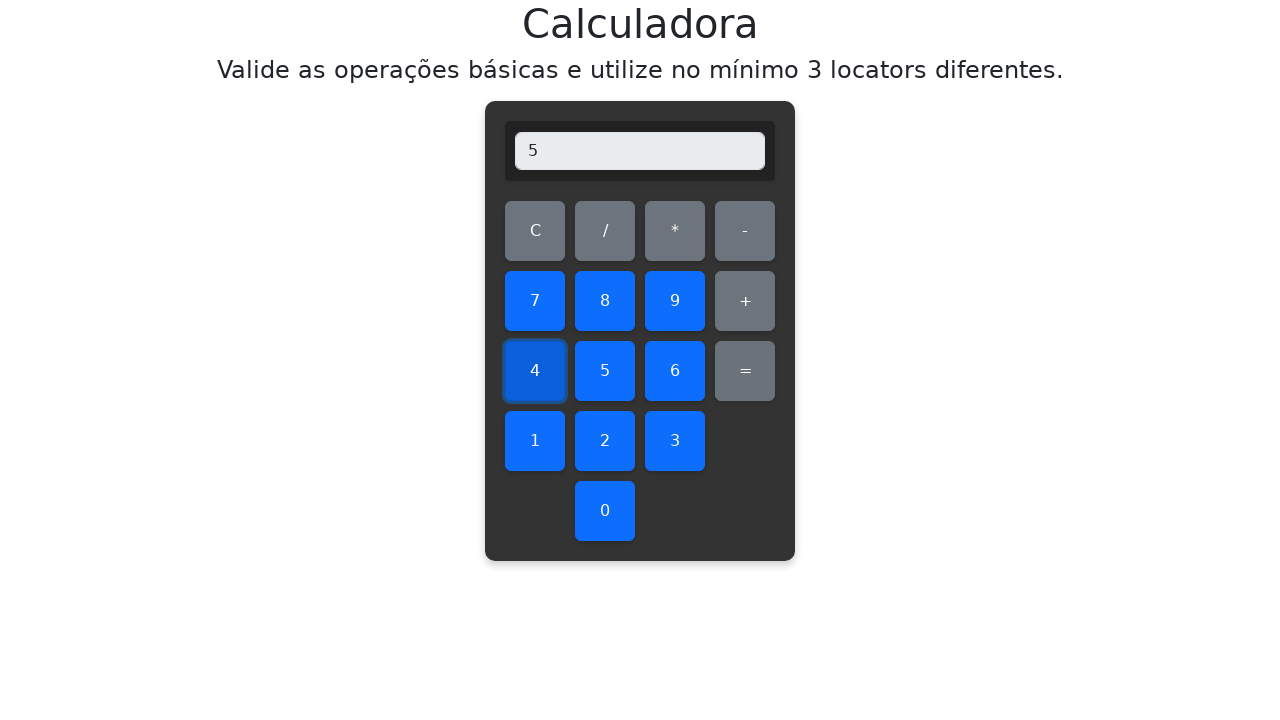

Verified addition result: 1+4=5, display shows 5
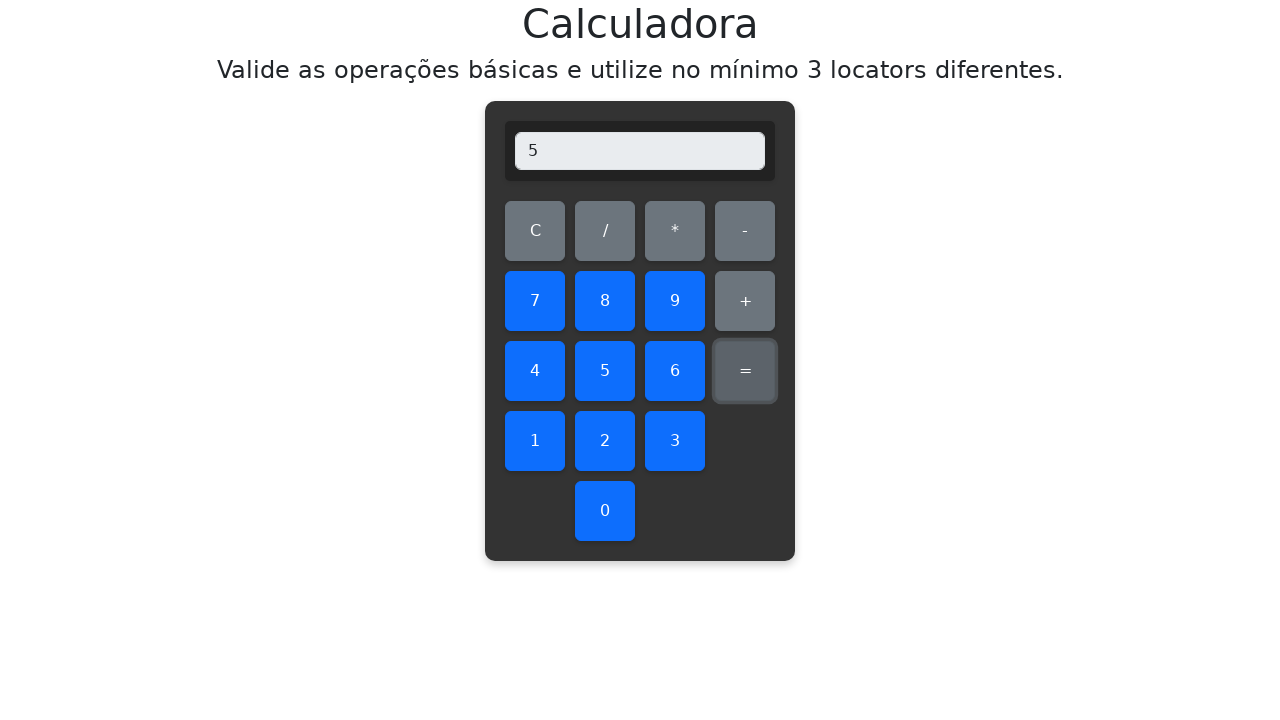

Cleared display before testing addition 1+5 at (535, 231) on #clear
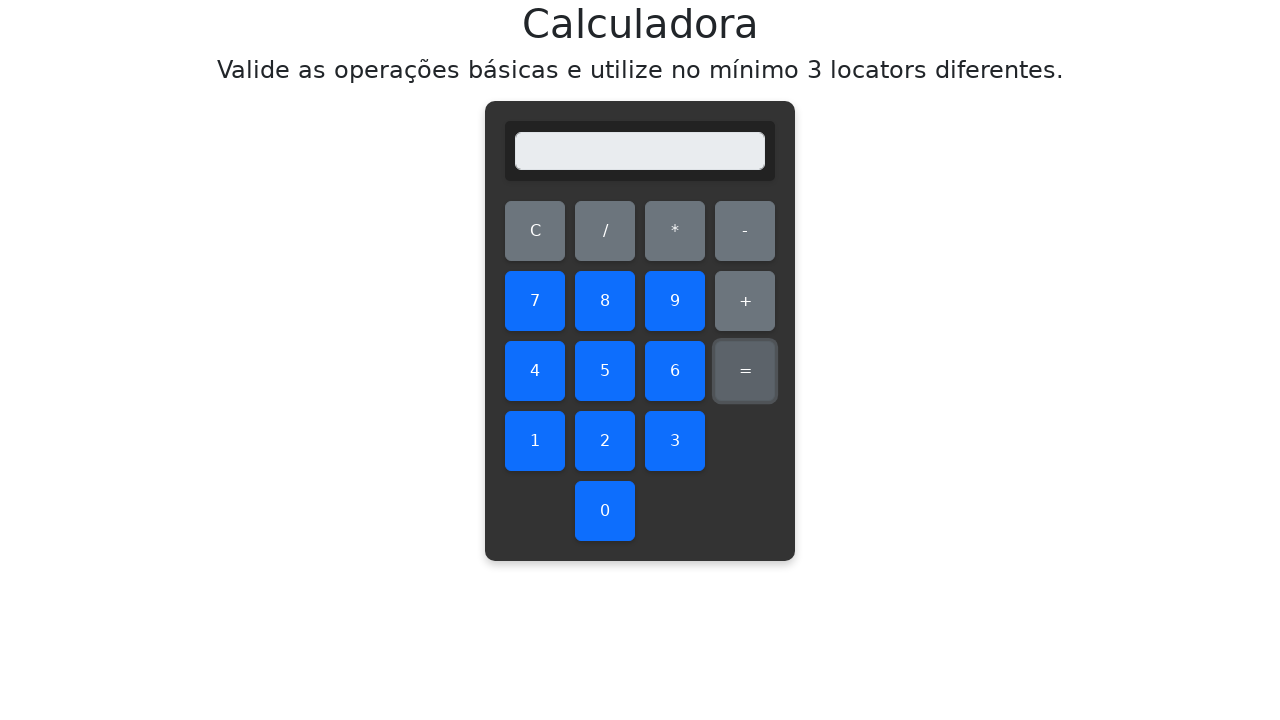

Clicked first number: 1 at (535, 441) on #one
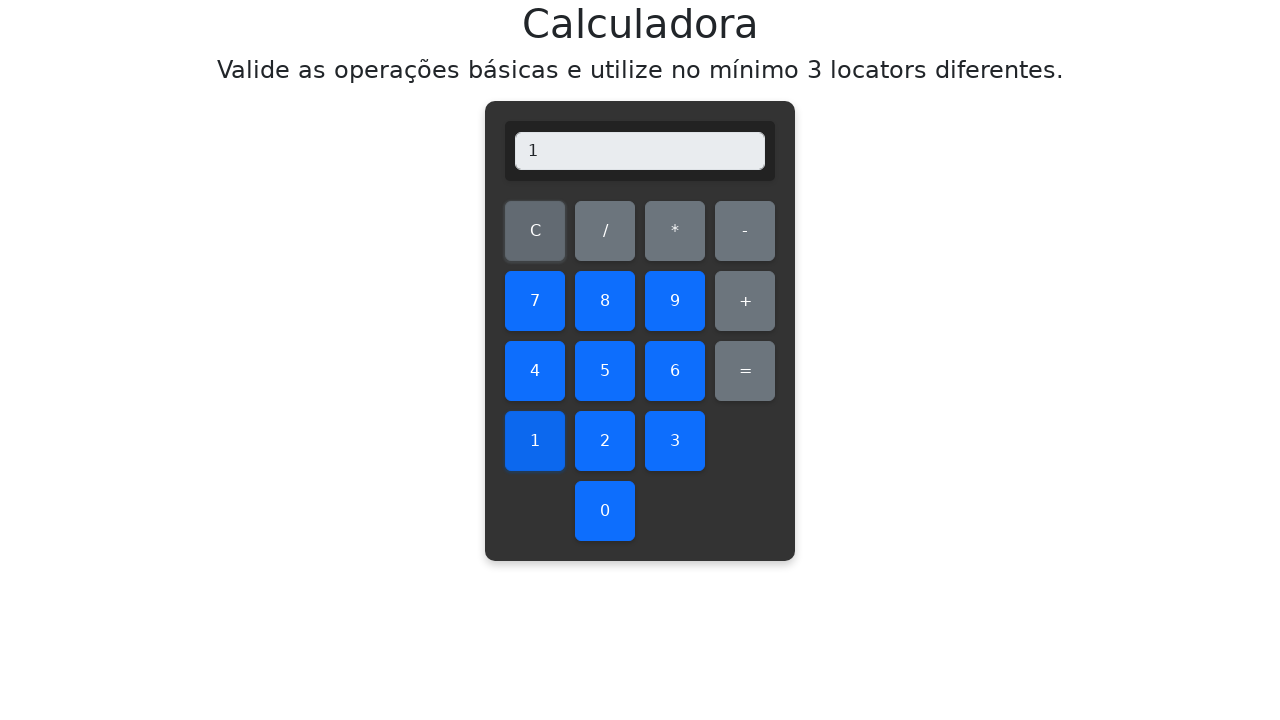

Clicked addition operator at (745, 301) on #add
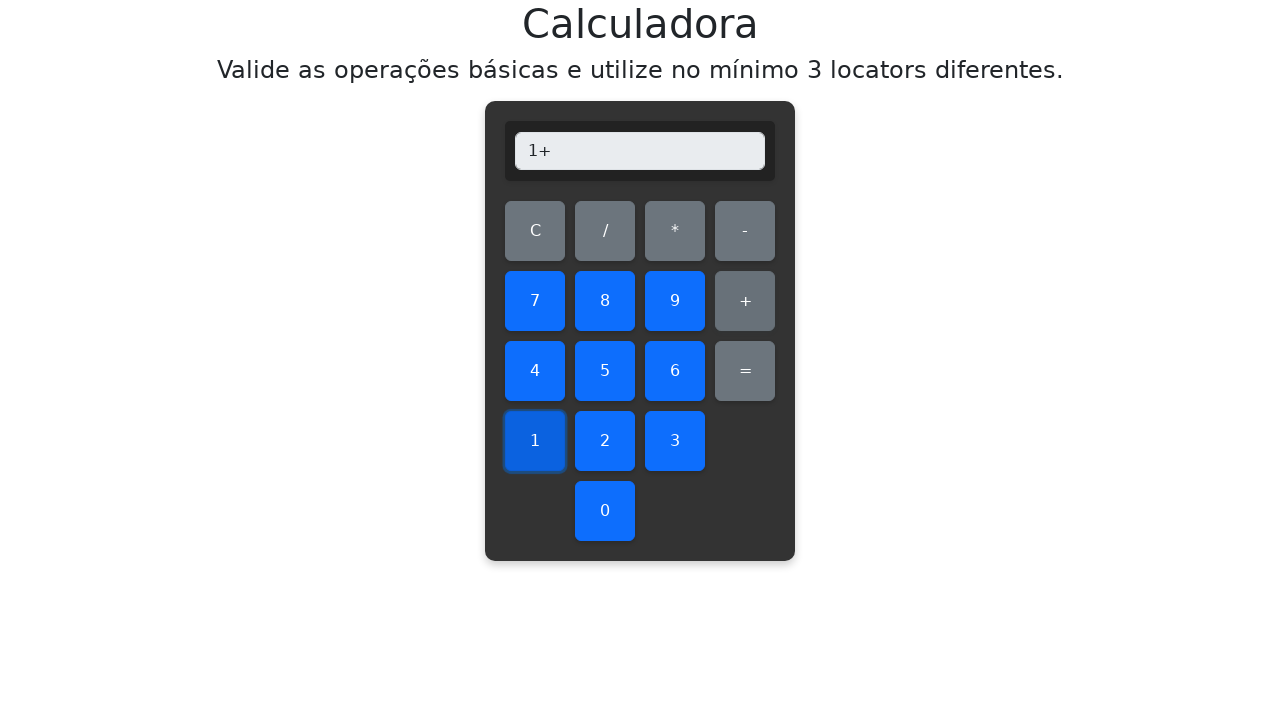

Clicked second number: 5 at (605, 371) on #five
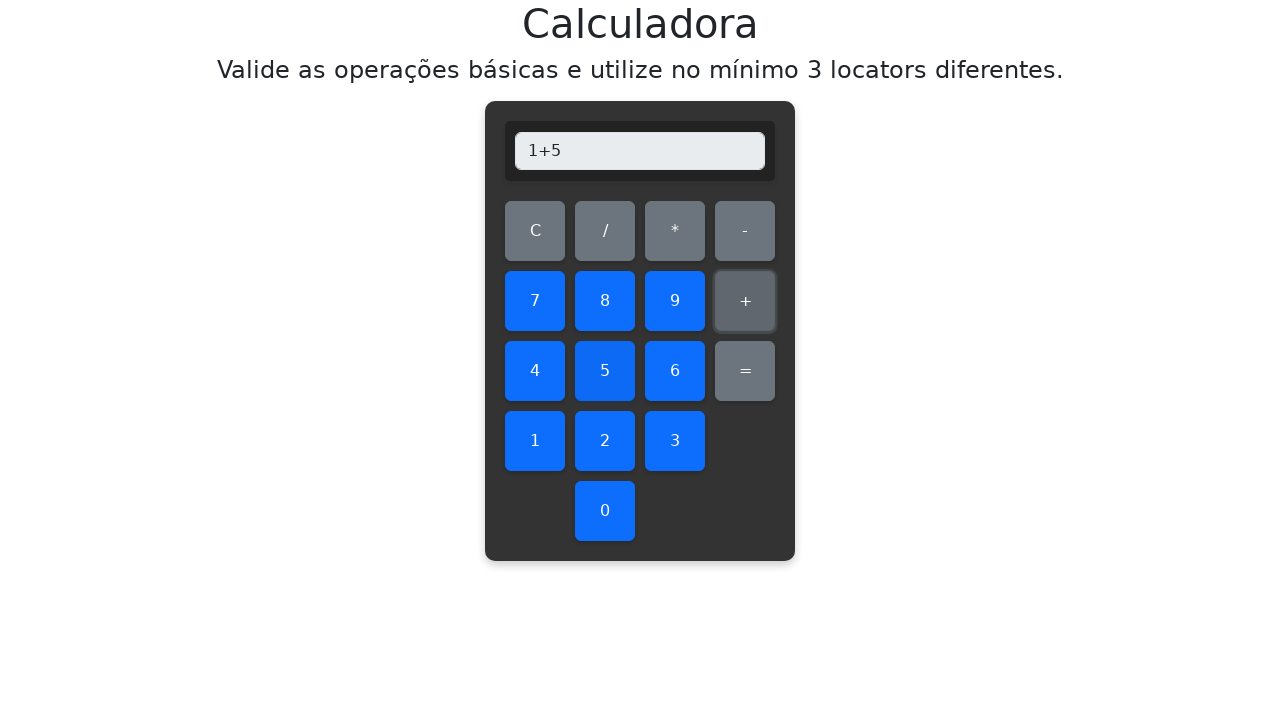

Clicked equals button to compute result at (745, 371) on #equals
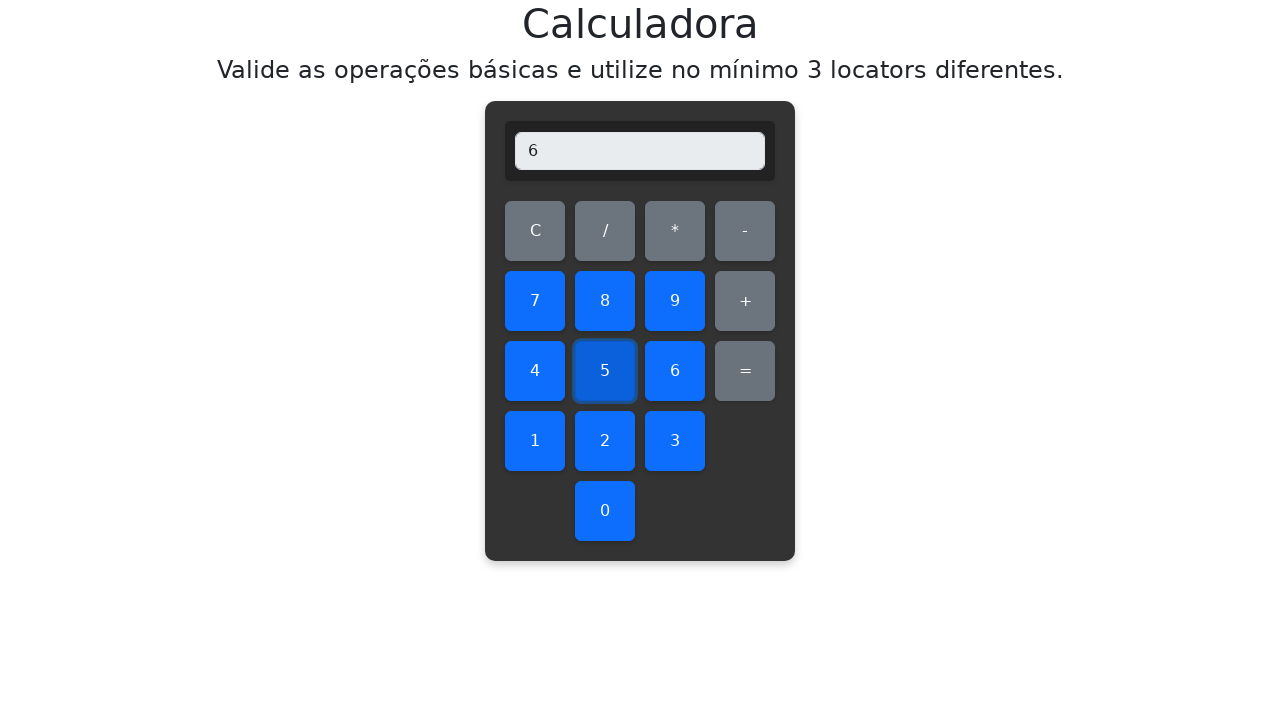

Verified addition result: 1+5=6, display shows 6
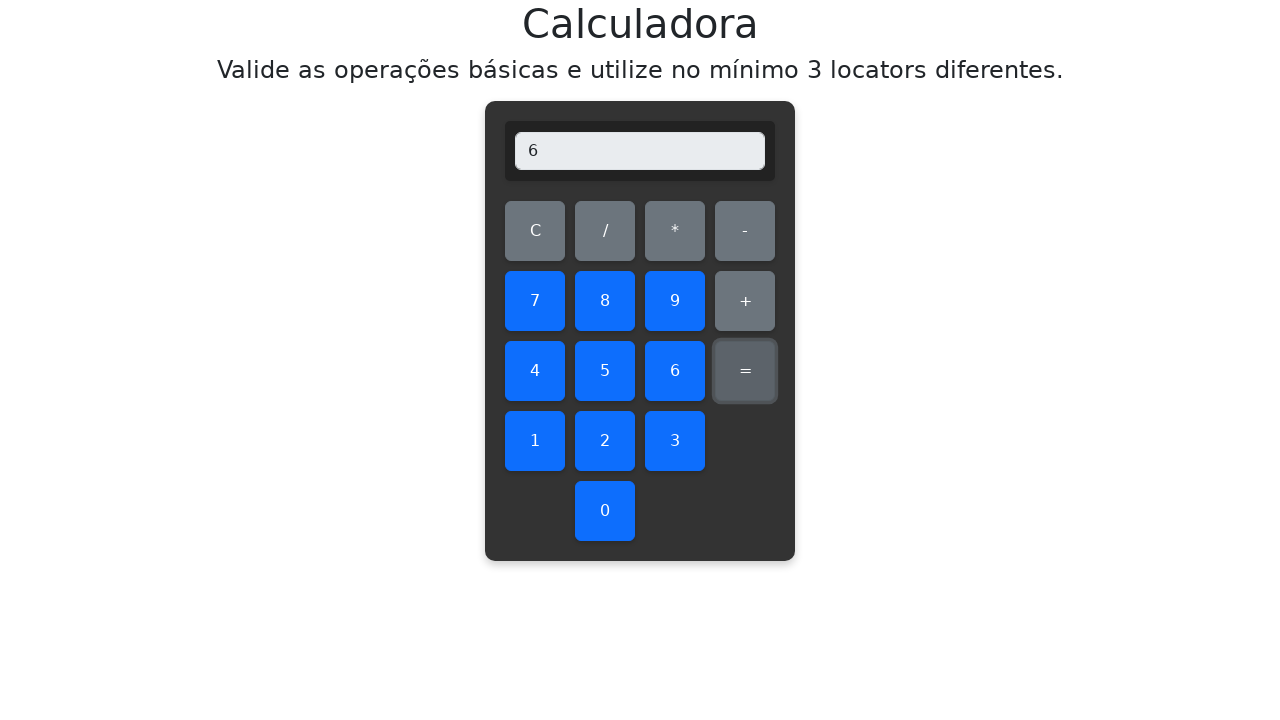

Cleared display before testing addition 1+6 at (535, 231) on #clear
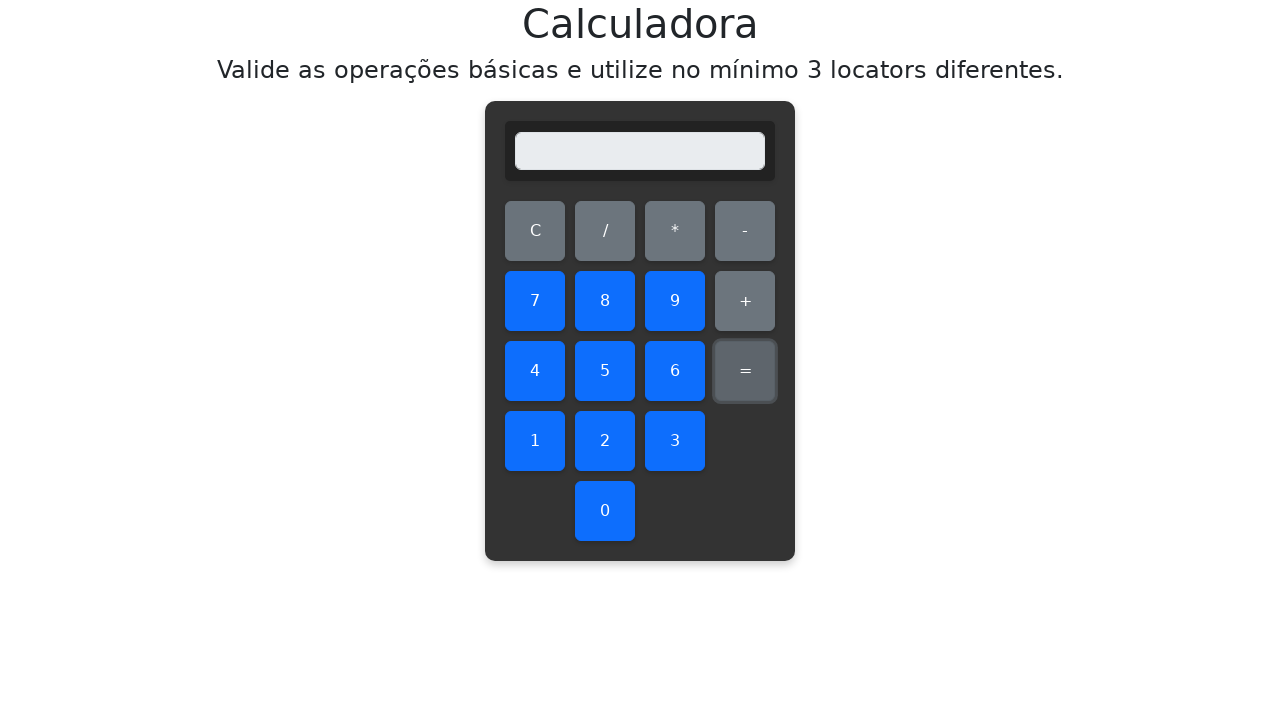

Clicked first number: 1 at (535, 441) on #one
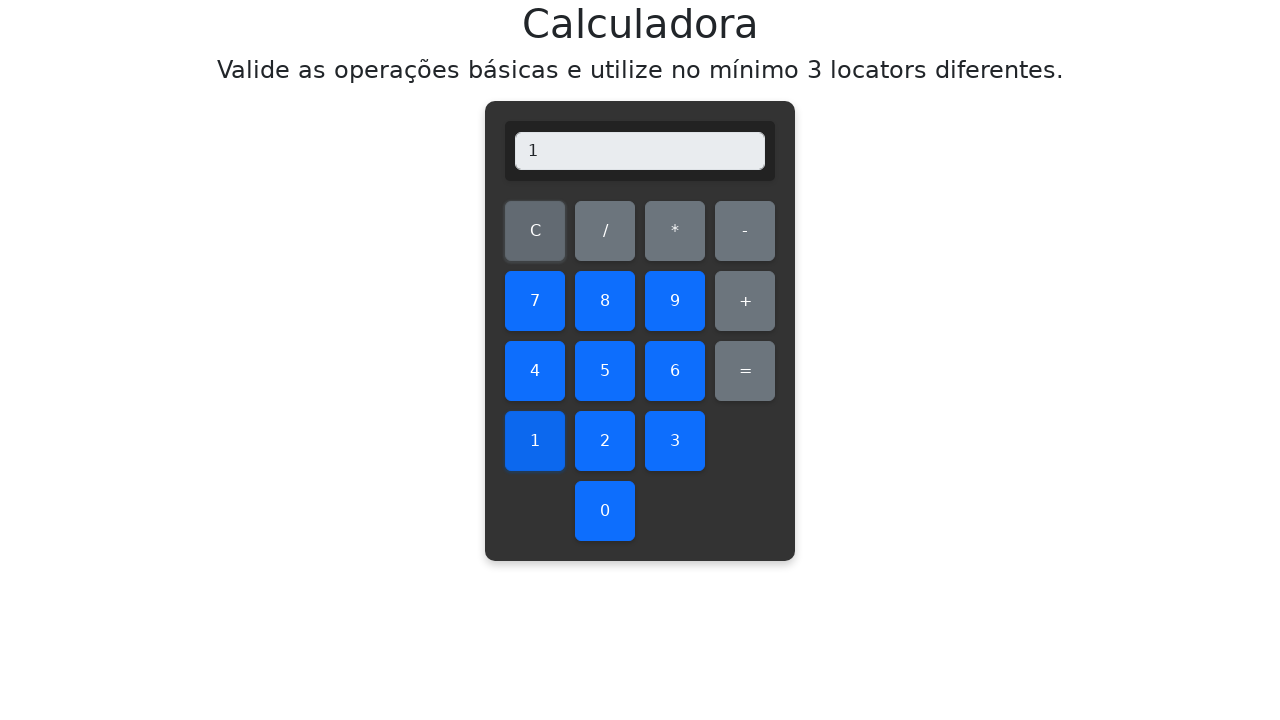

Clicked addition operator at (745, 301) on #add
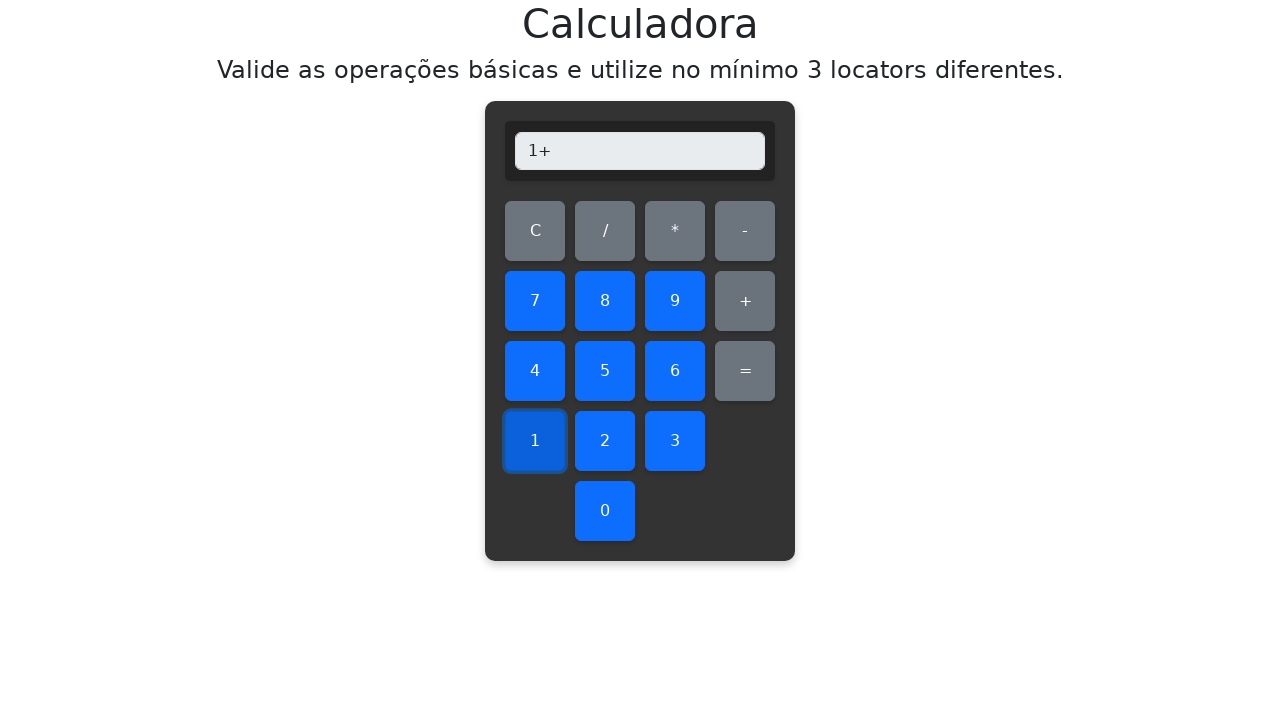

Clicked second number: 6 at (675, 371) on #six
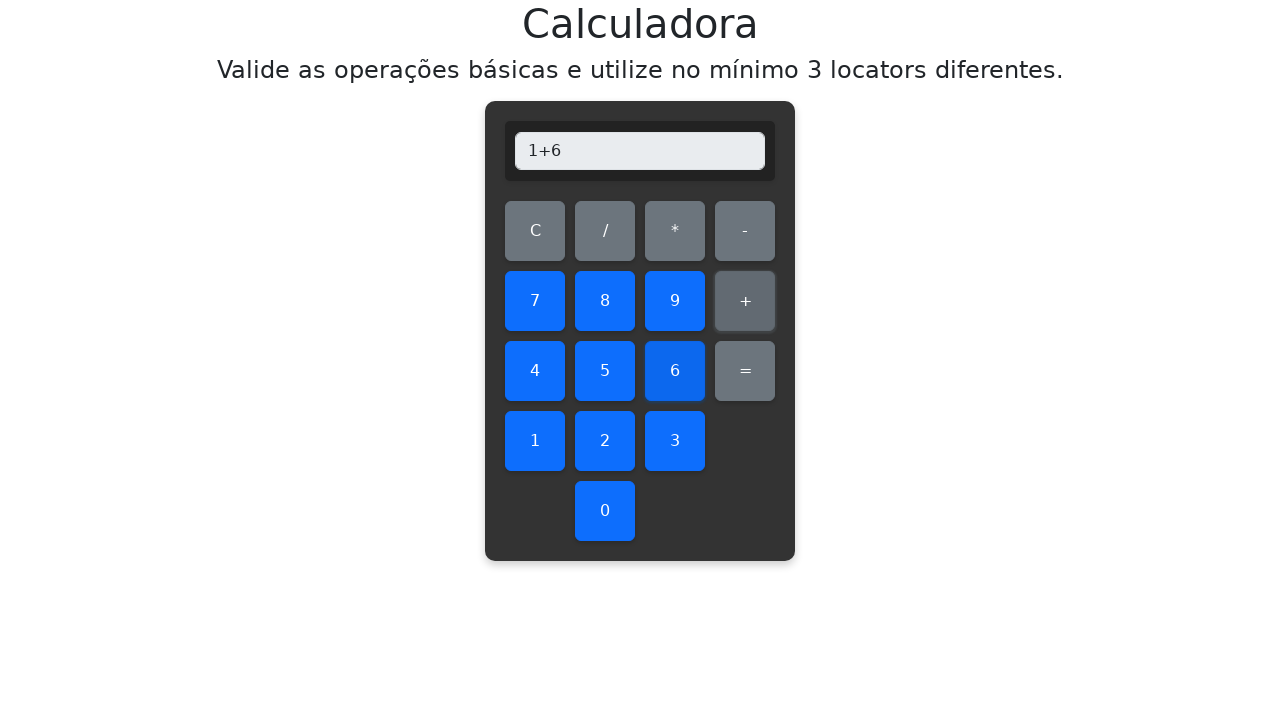

Clicked equals button to compute result at (745, 371) on #equals
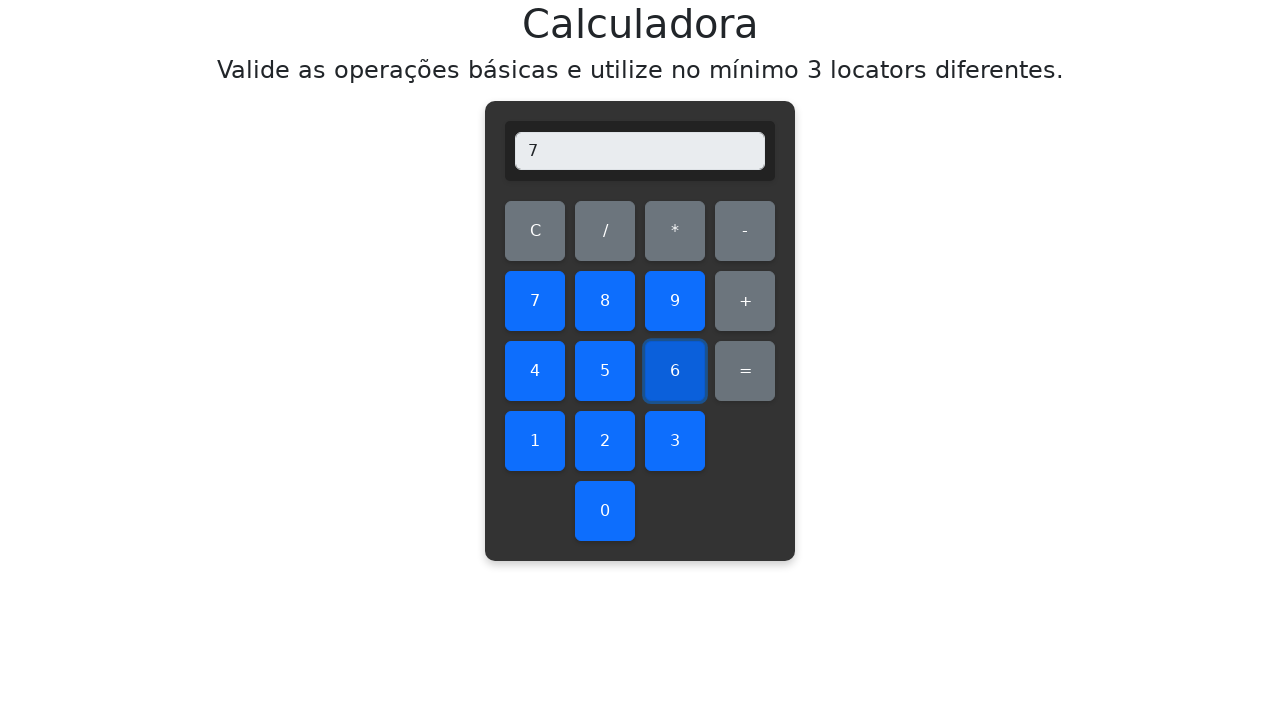

Verified addition result: 1+6=7, display shows 7
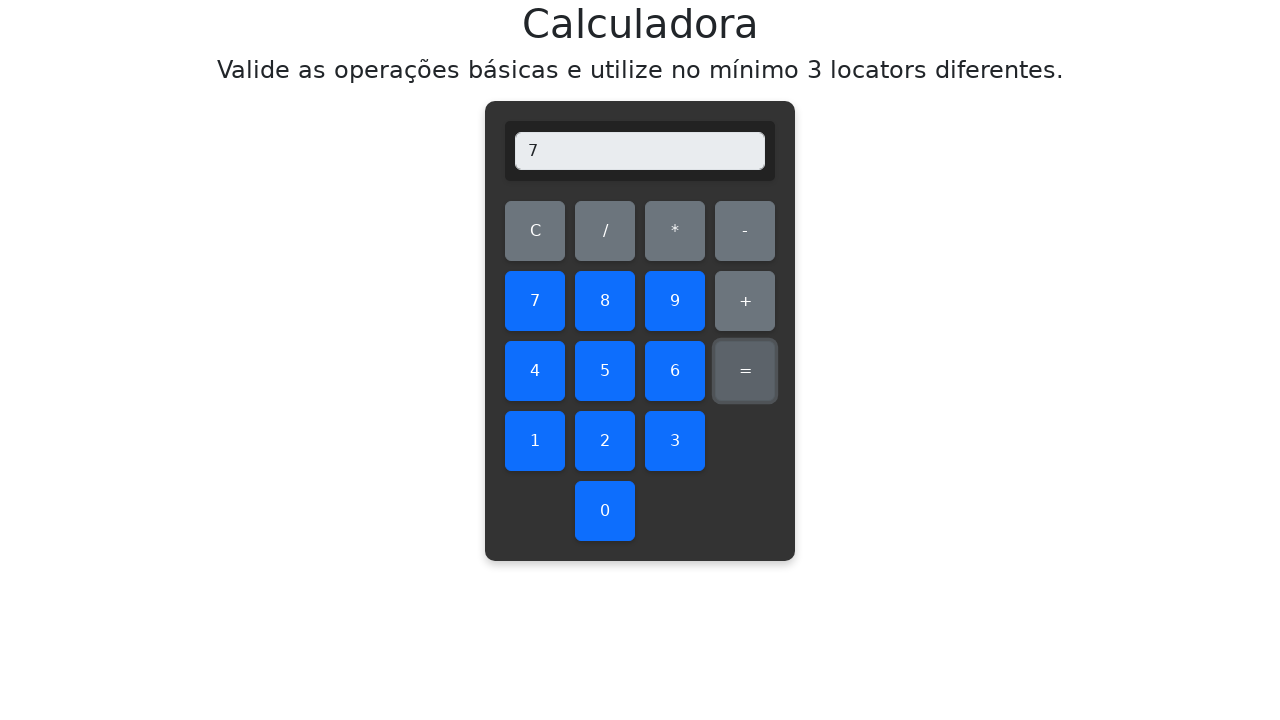

Cleared display before testing addition 1+7 at (535, 231) on #clear
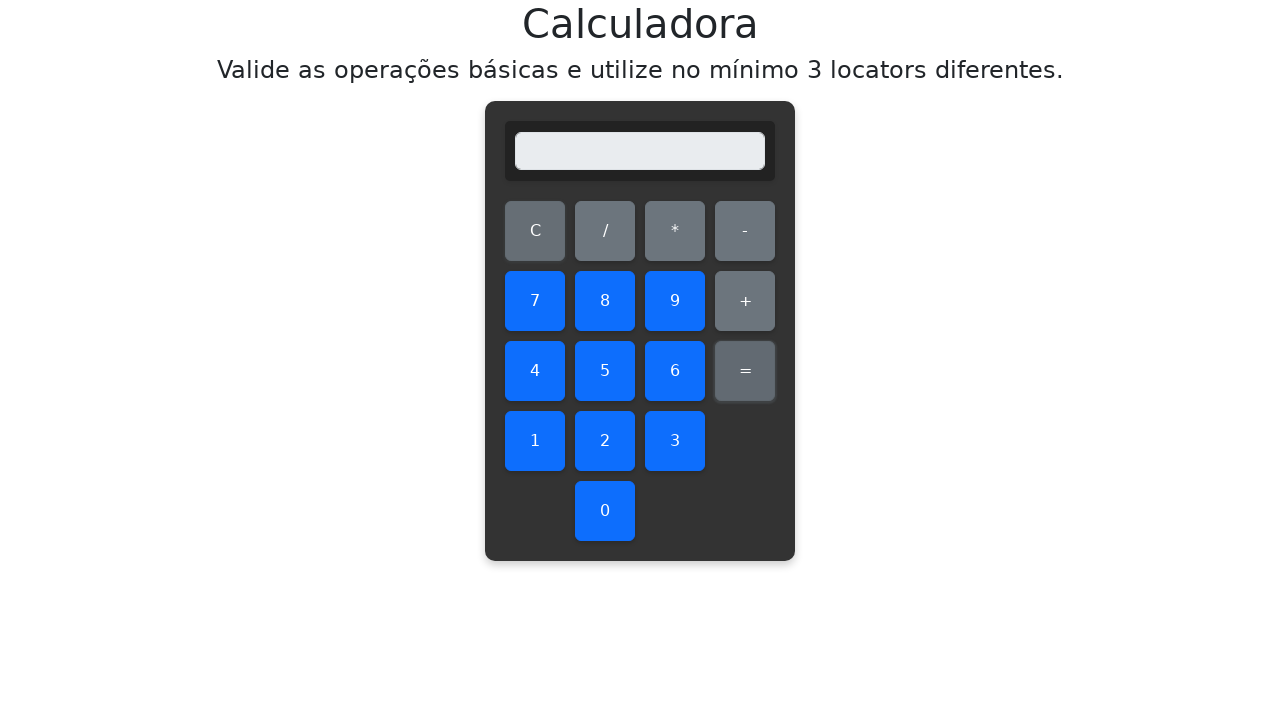

Clicked first number: 1 at (535, 441) on #one
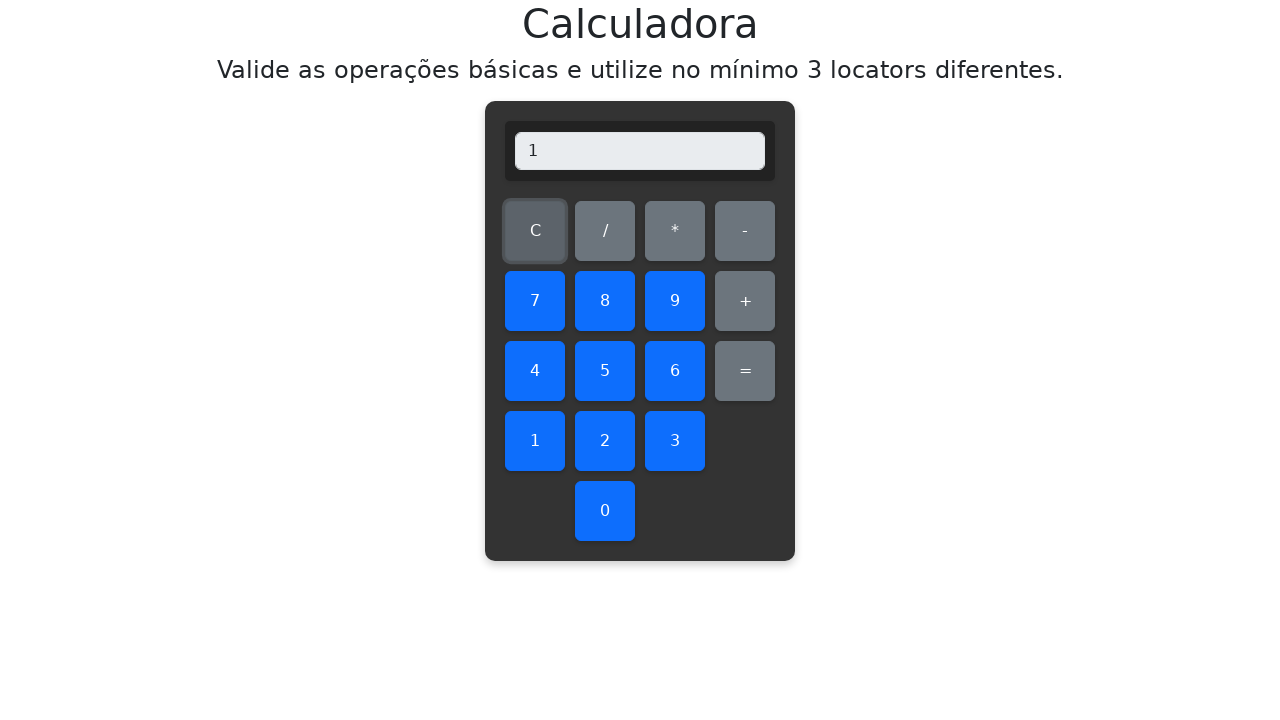

Clicked addition operator at (745, 301) on #add
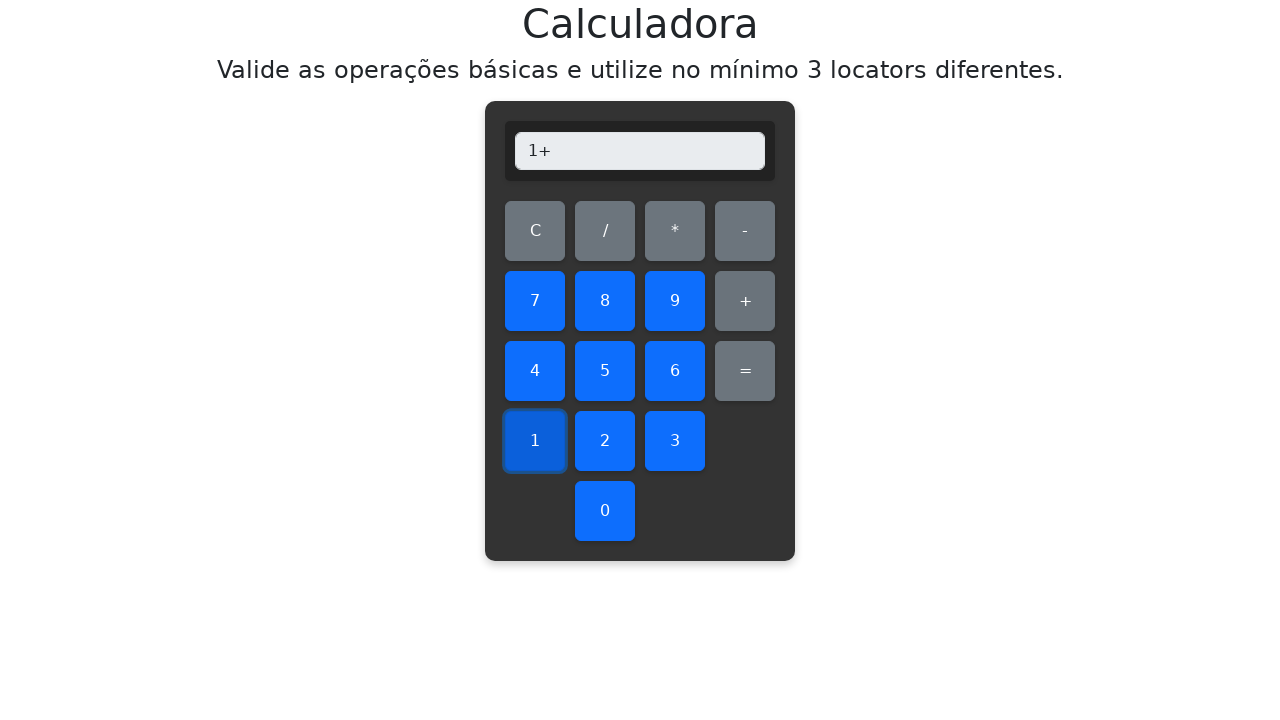

Clicked second number: 7 at (535, 301) on #seven
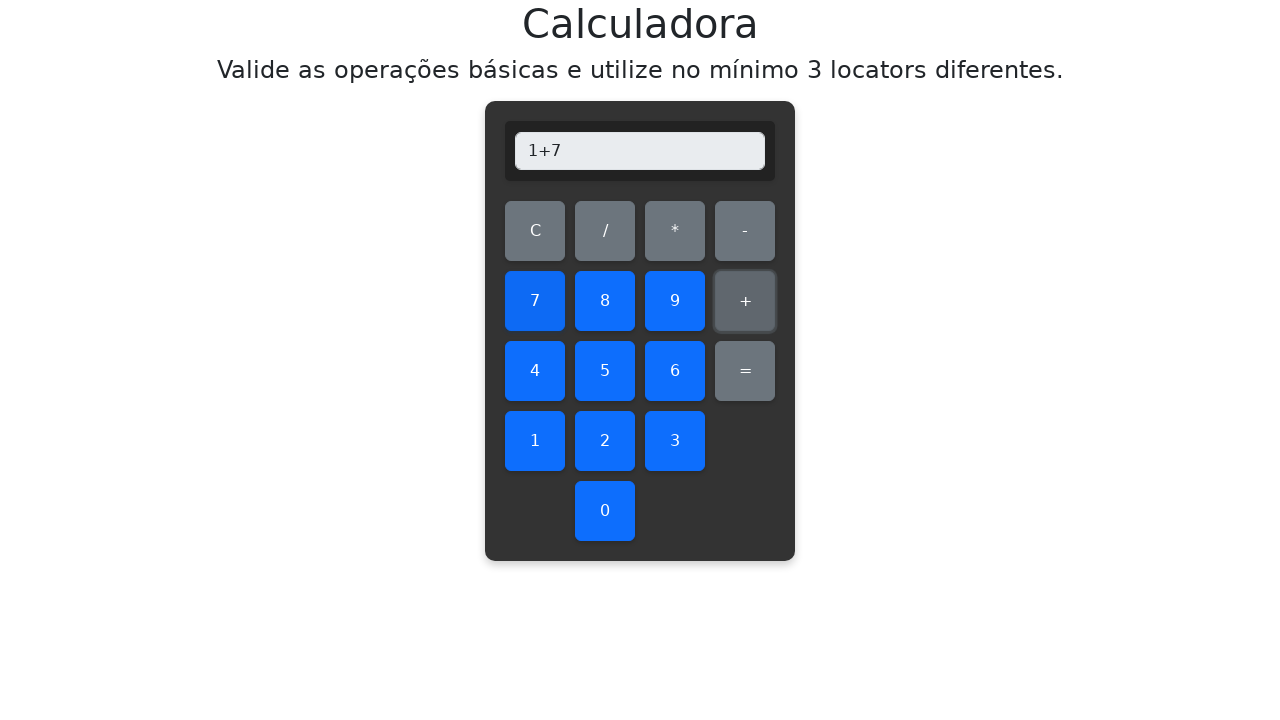

Clicked equals button to compute result at (745, 371) on #equals
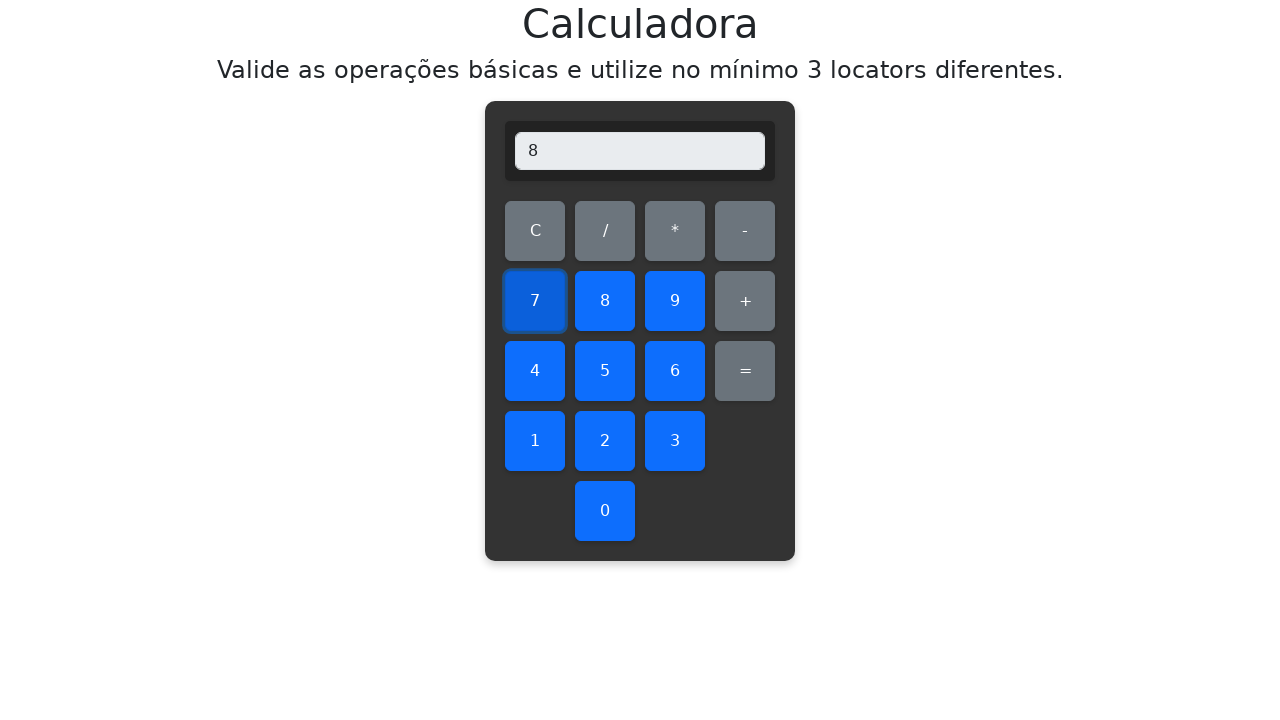

Verified addition result: 1+7=8, display shows 8
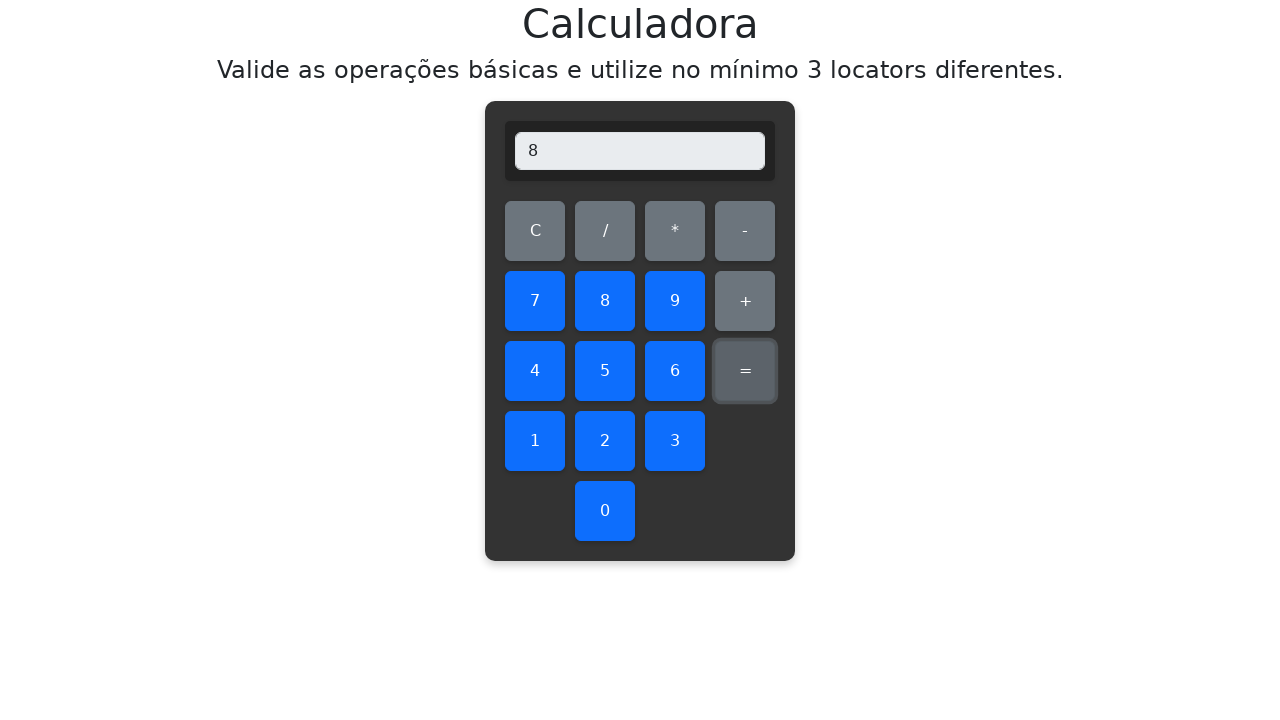

Cleared display before testing addition 1+8 at (535, 231) on #clear
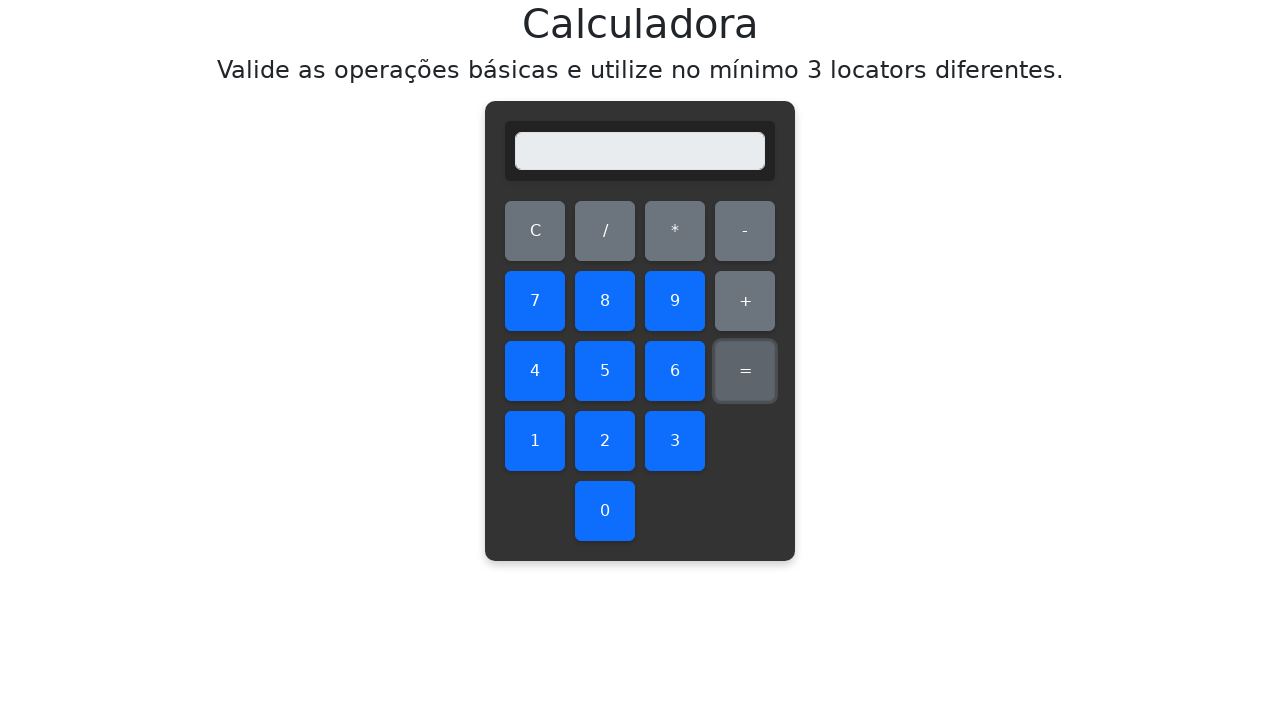

Clicked first number: 1 at (535, 441) on #one
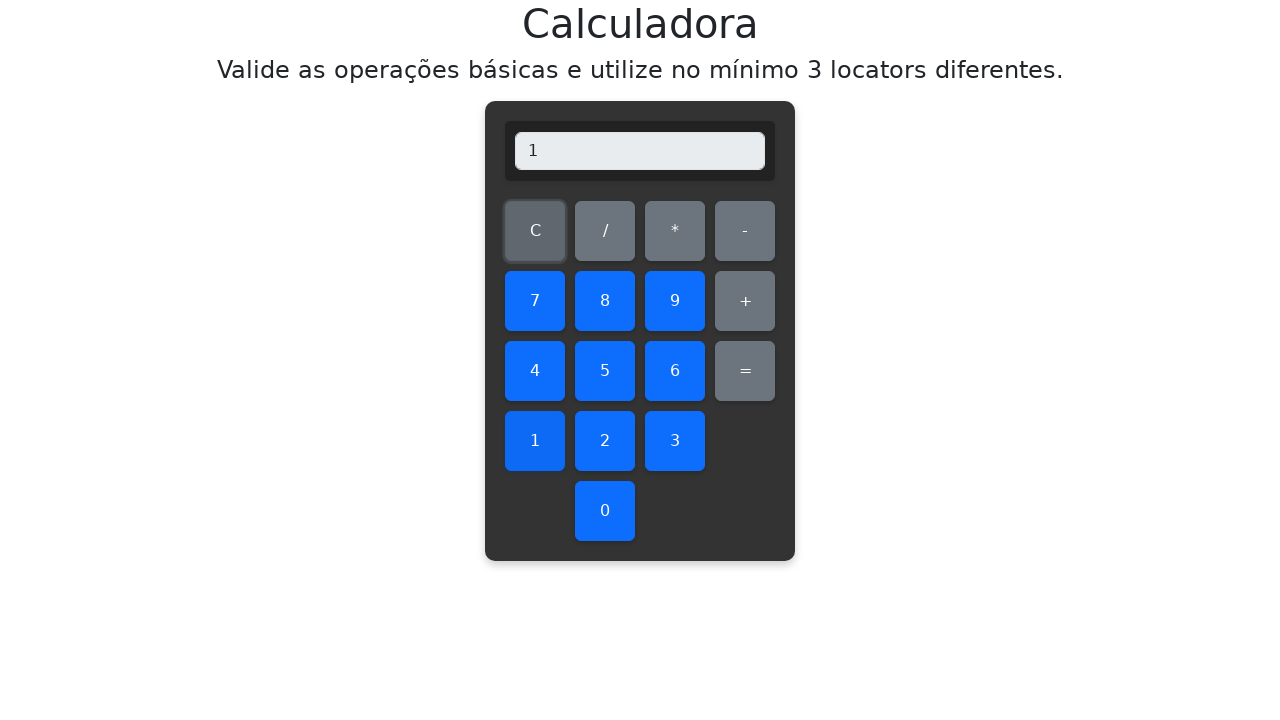

Clicked addition operator at (745, 301) on #add
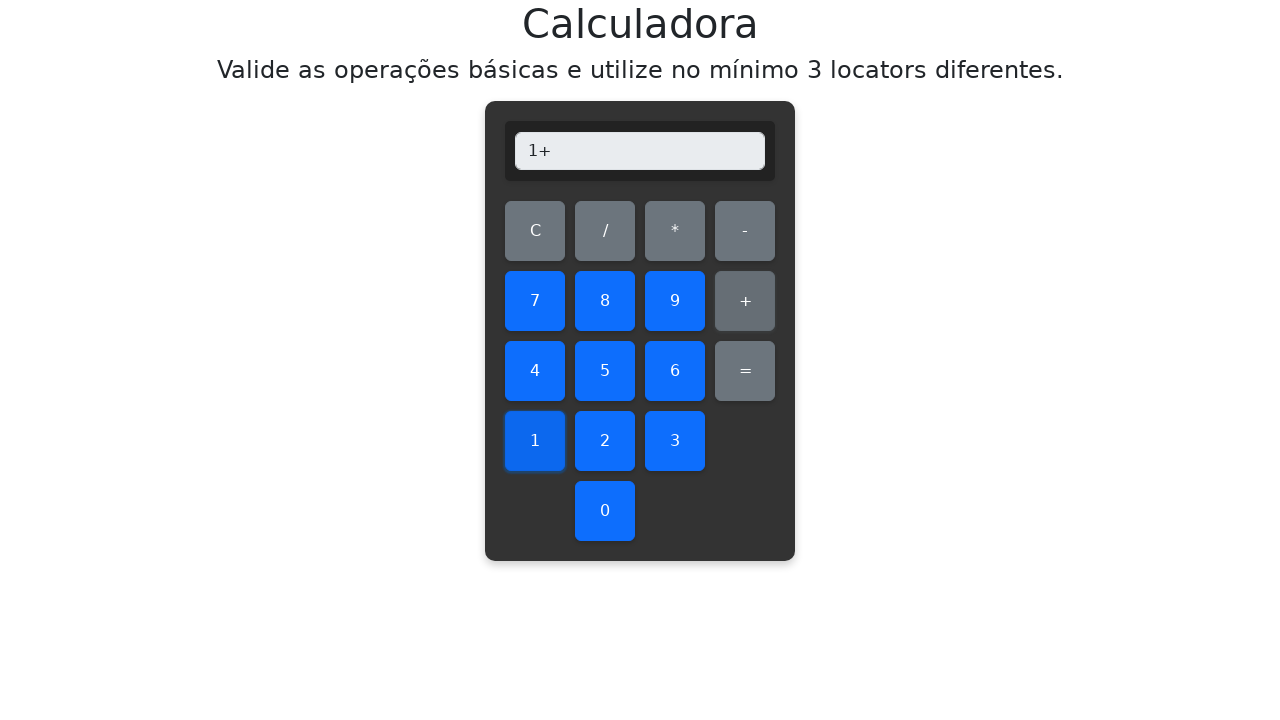

Clicked second number: 8 at (605, 301) on #eight
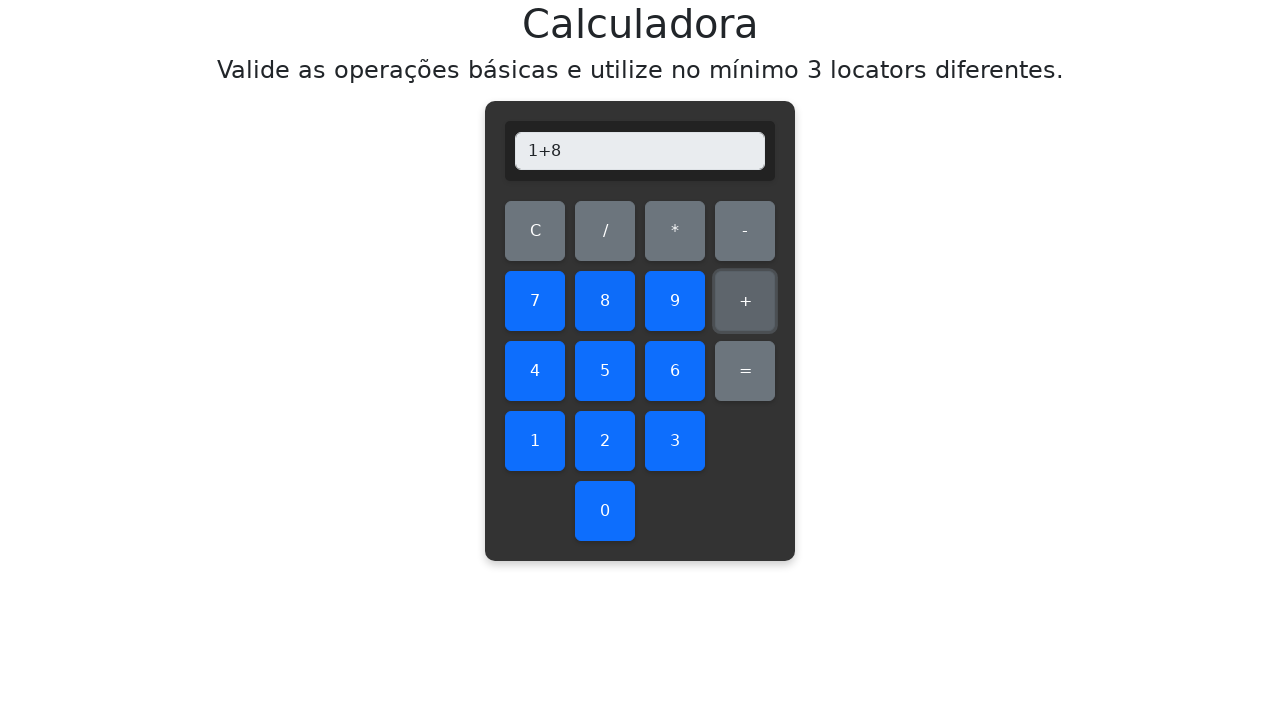

Clicked equals button to compute result at (745, 371) on #equals
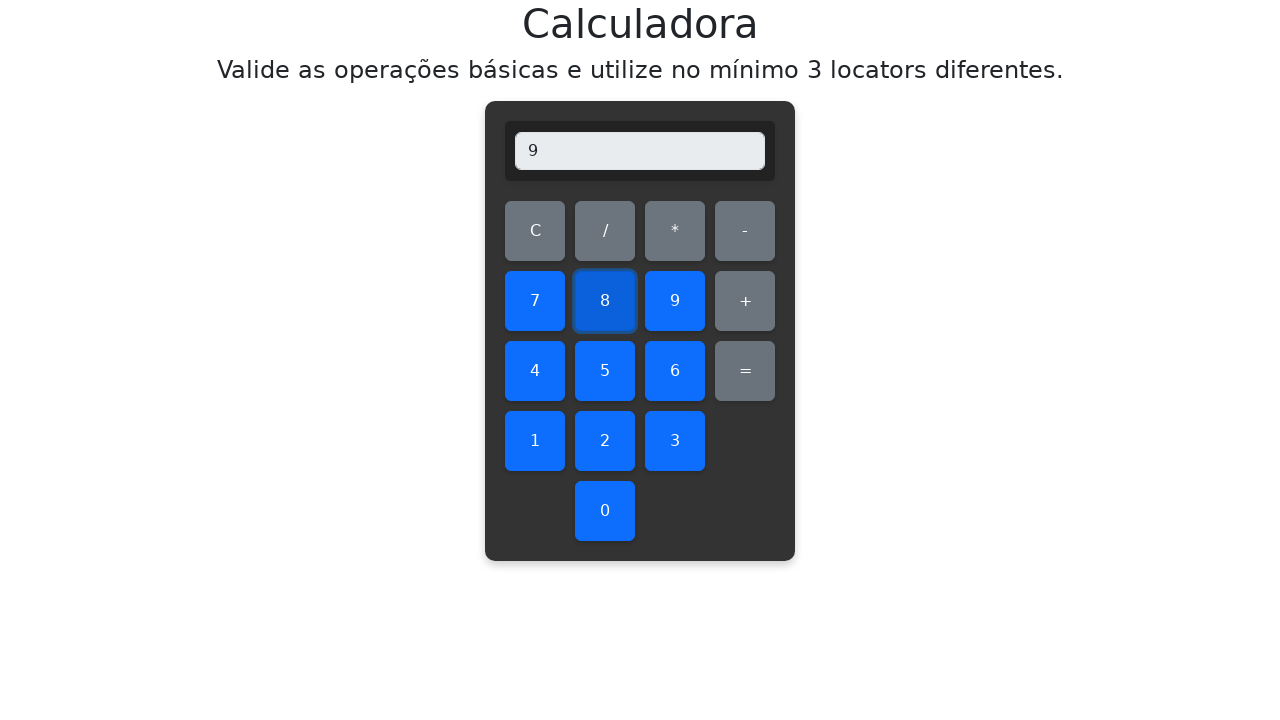

Verified addition result: 1+8=9, display shows 9
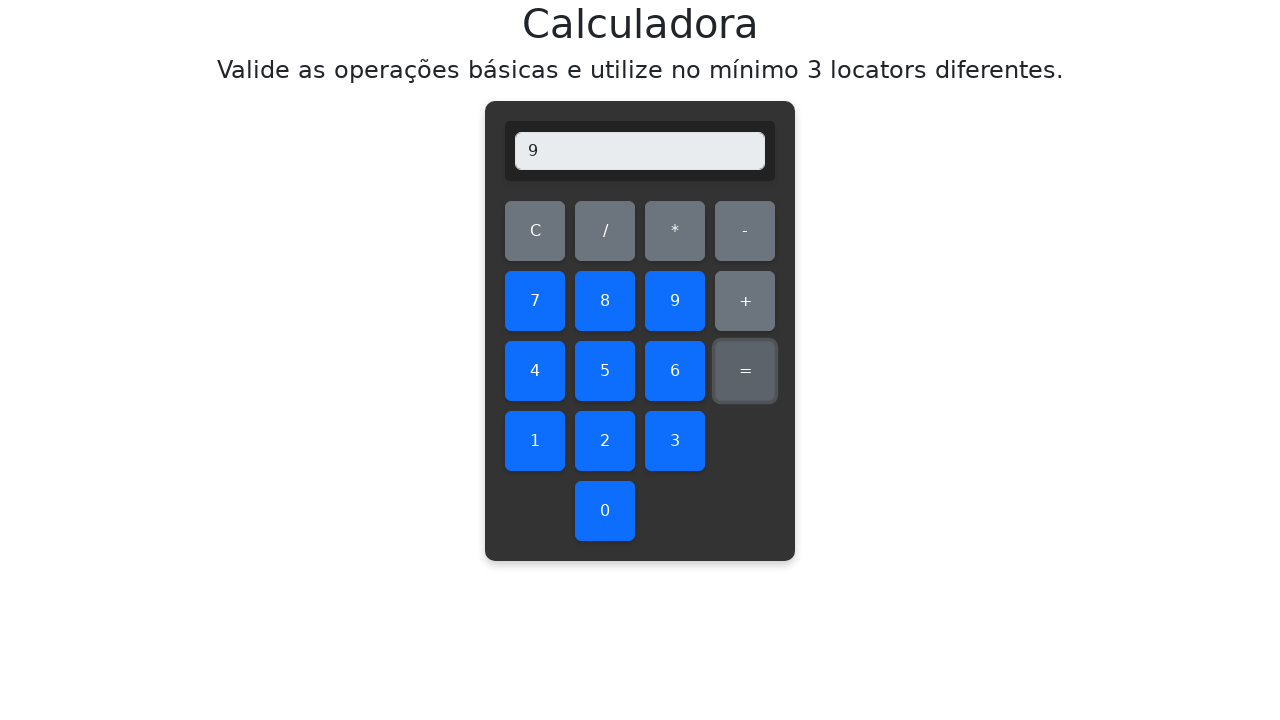

Cleared display before testing addition 1+9 at (535, 231) on #clear
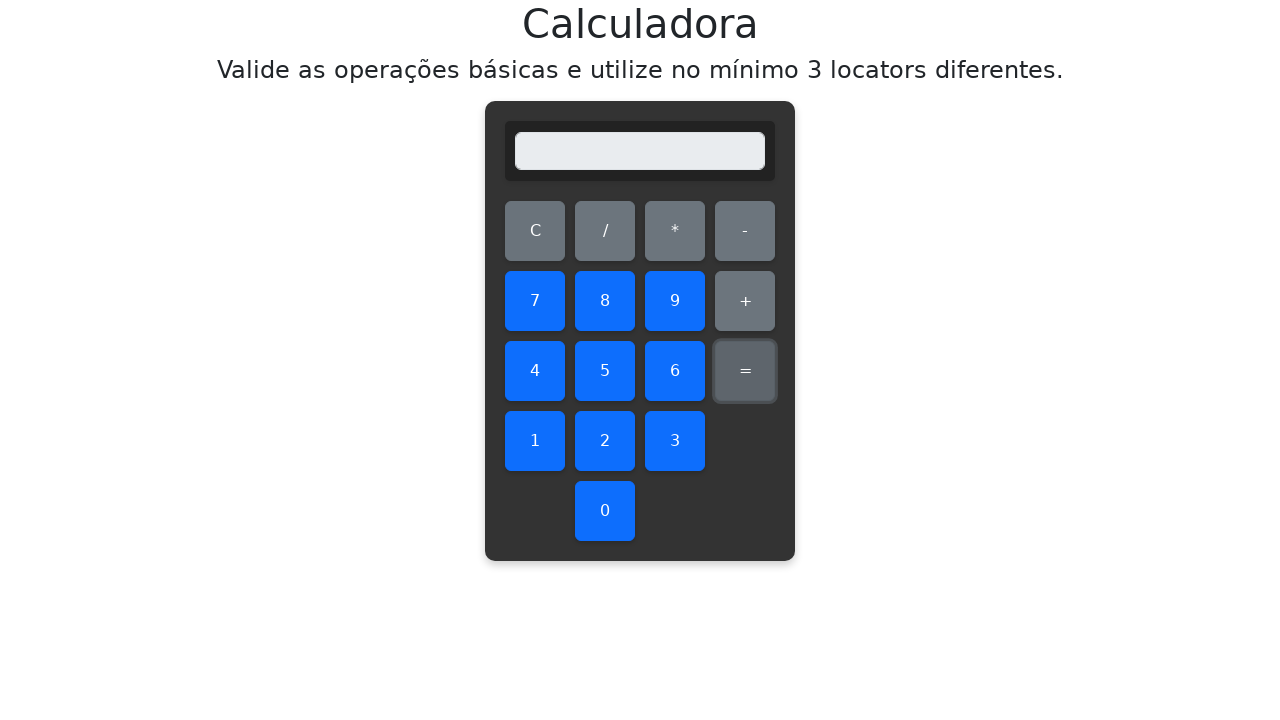

Clicked first number: 1 at (535, 441) on #one
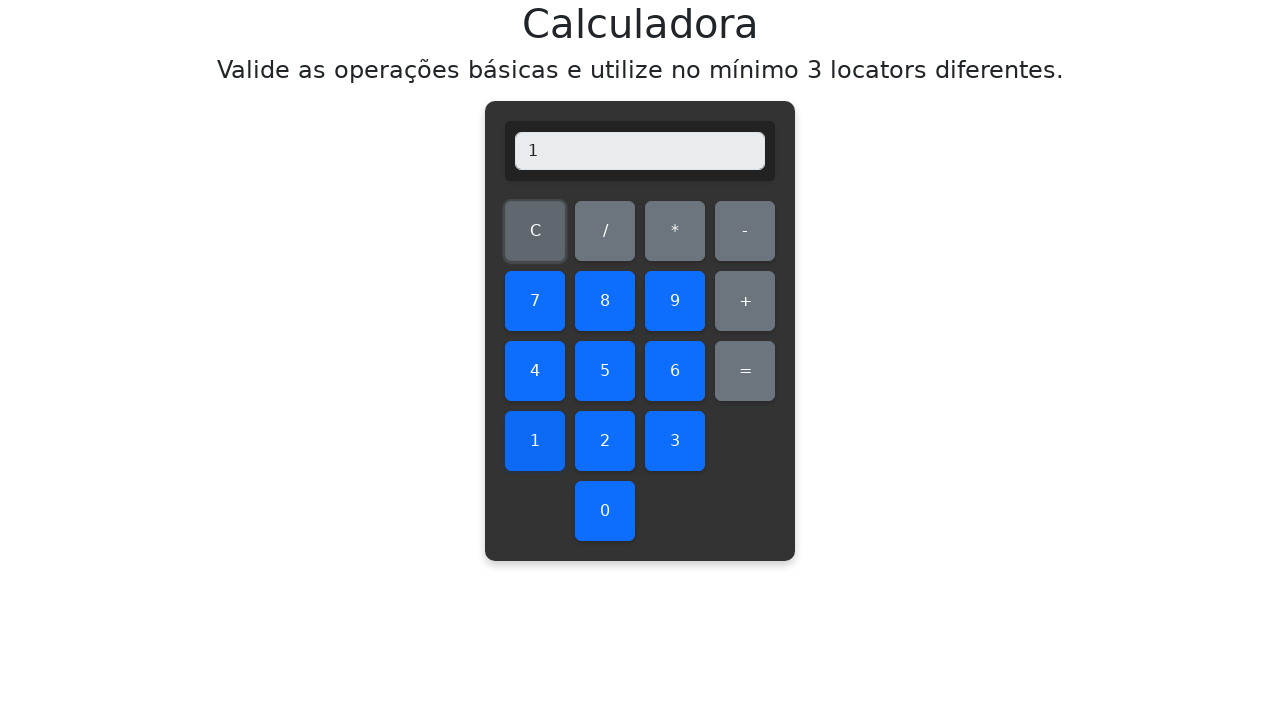

Clicked addition operator at (745, 301) on #add
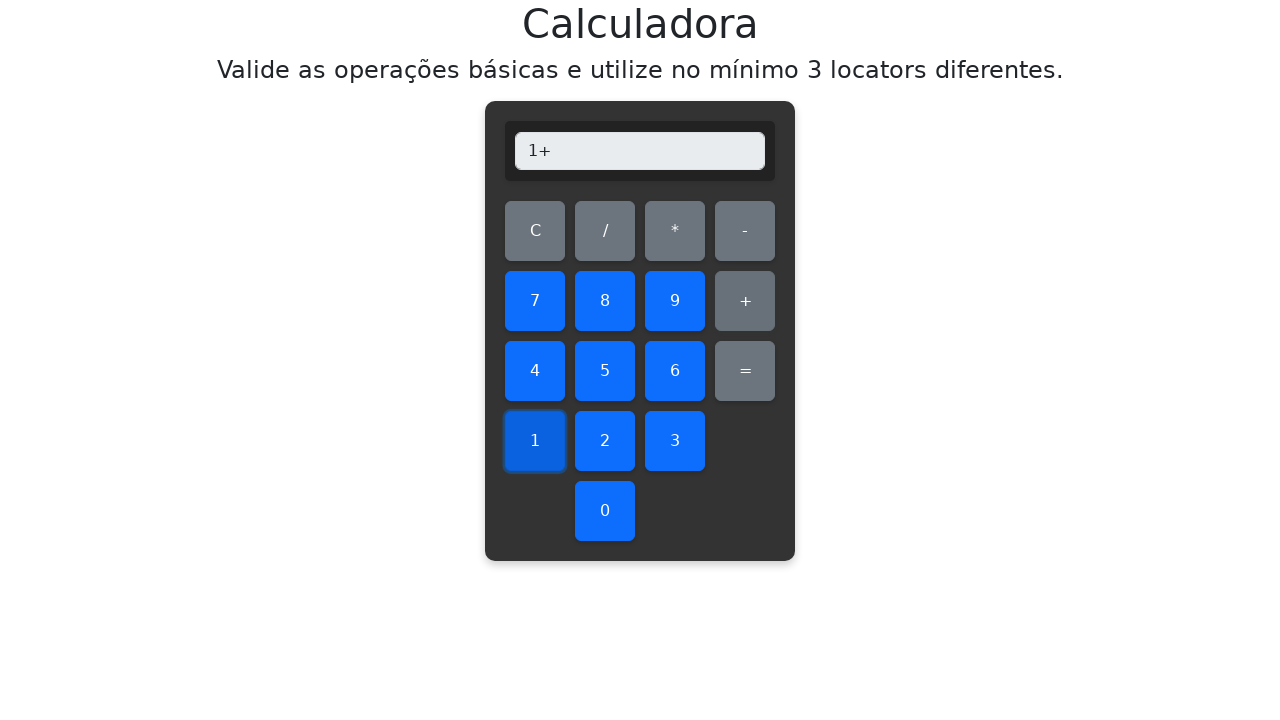

Clicked second number: 9 at (675, 301) on #nine
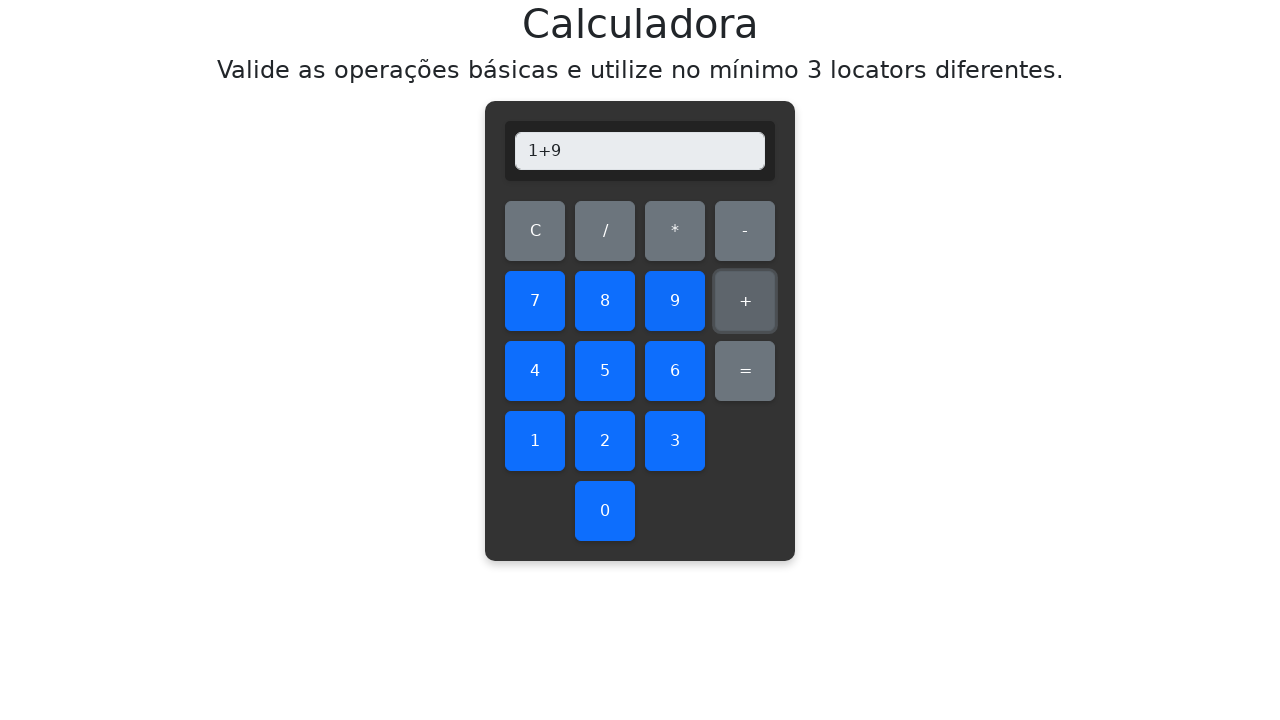

Clicked equals button to compute result at (745, 371) on #equals
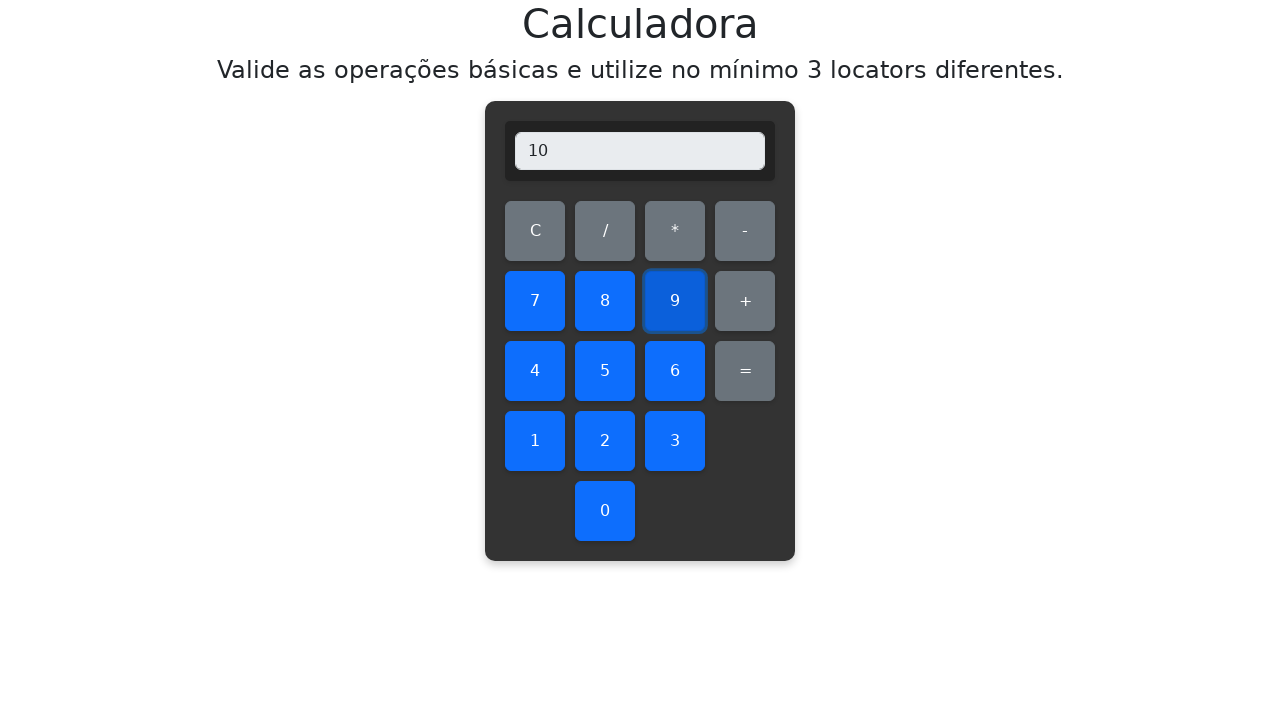

Verified addition result: 1+9=10, display shows 10
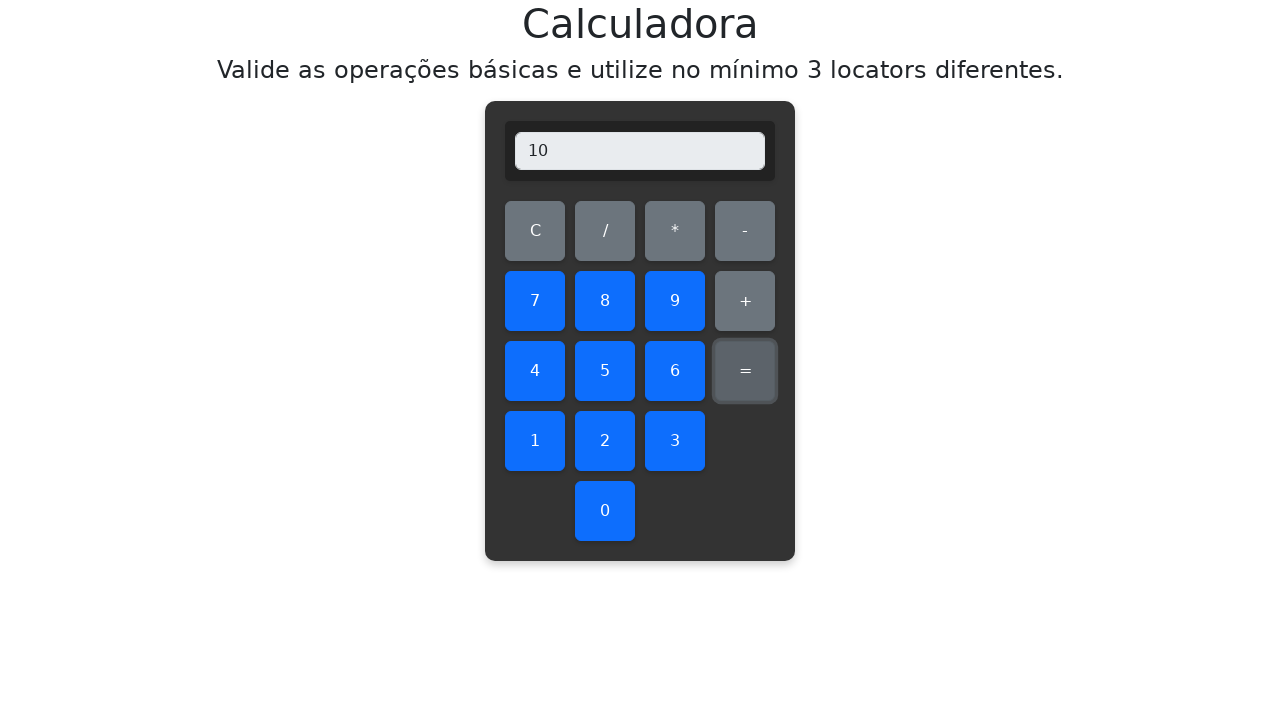

Cleared display before testing addition 2+0 at (535, 231) on #clear
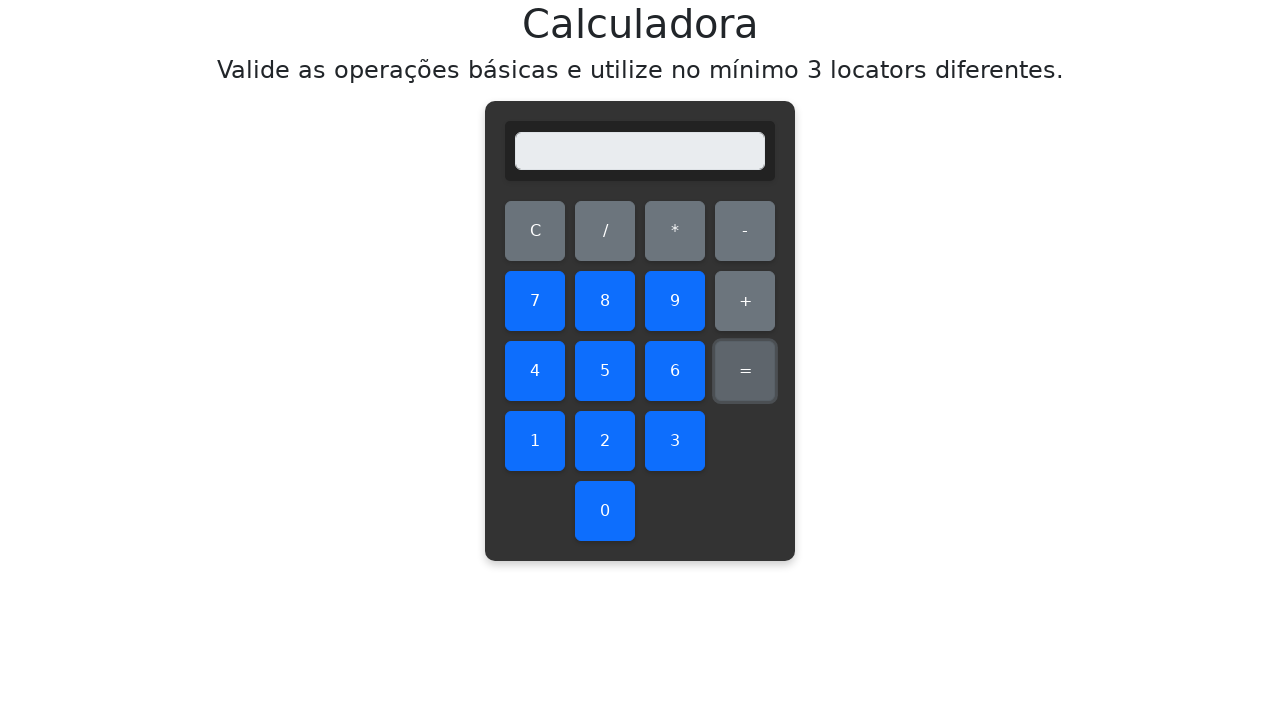

Clicked first number: 2 at (605, 441) on #two
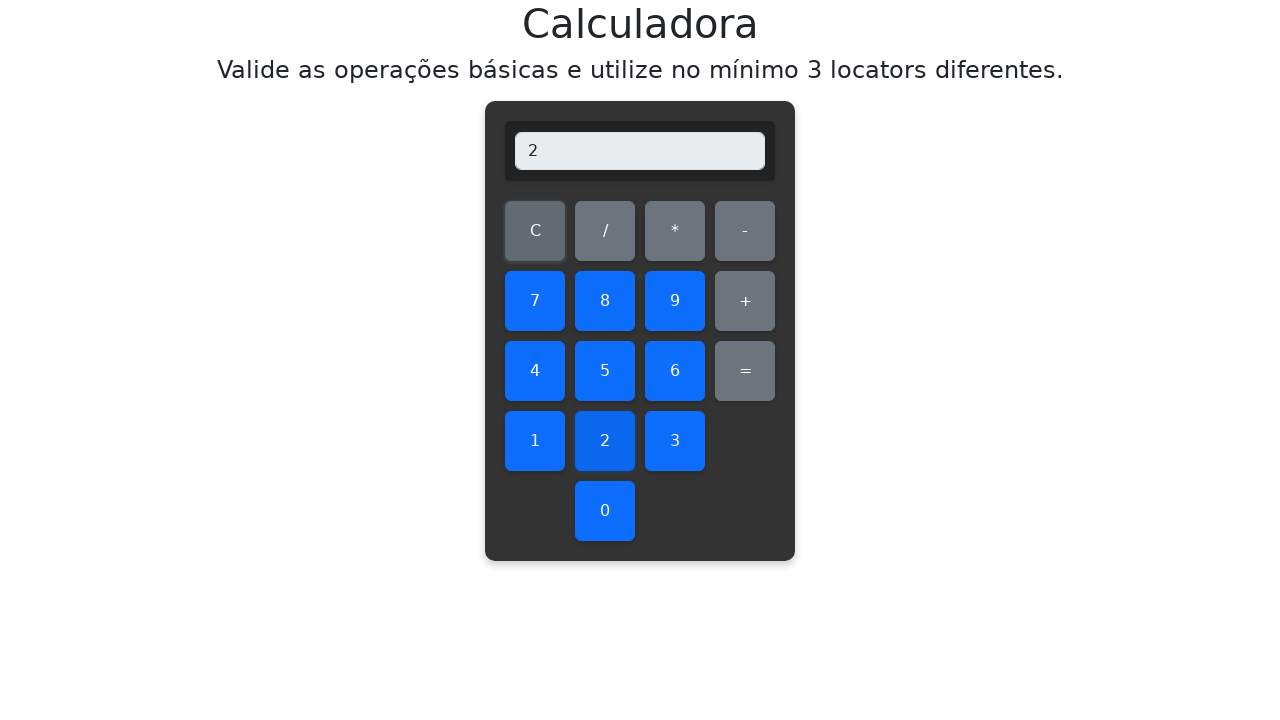

Clicked addition operator at (745, 301) on #add
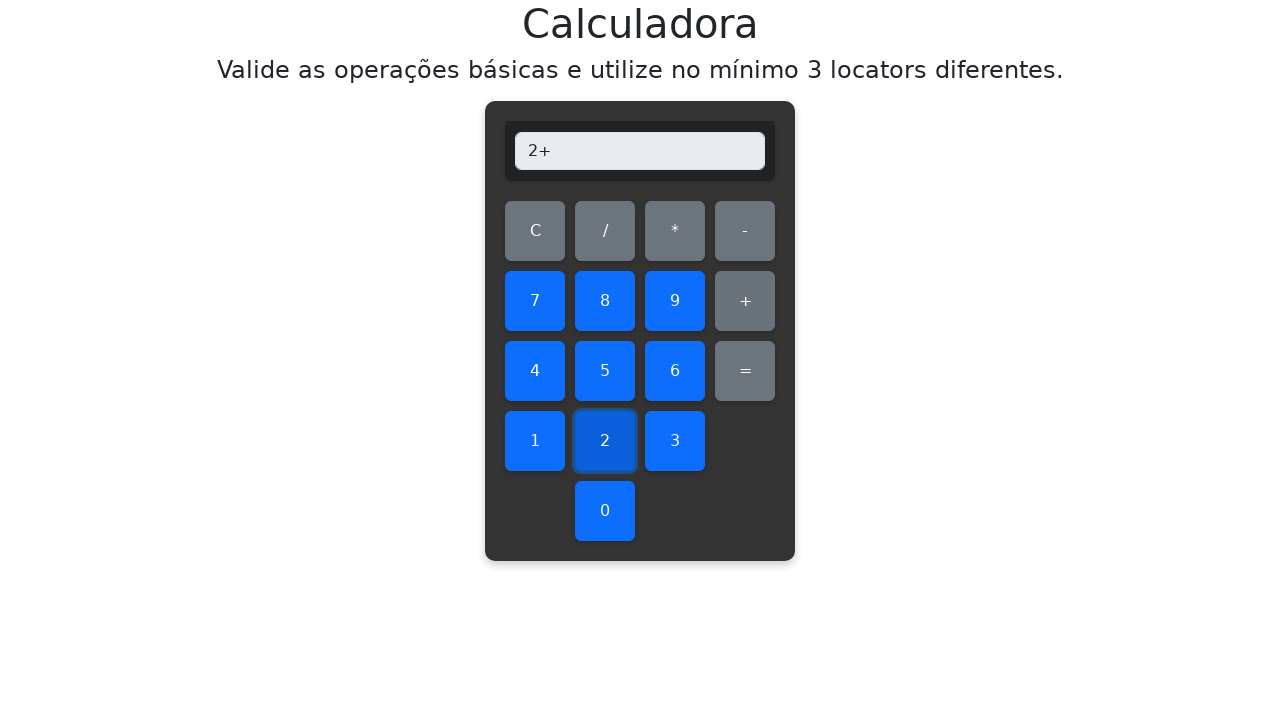

Clicked second number: 0 at (605, 511) on #zero
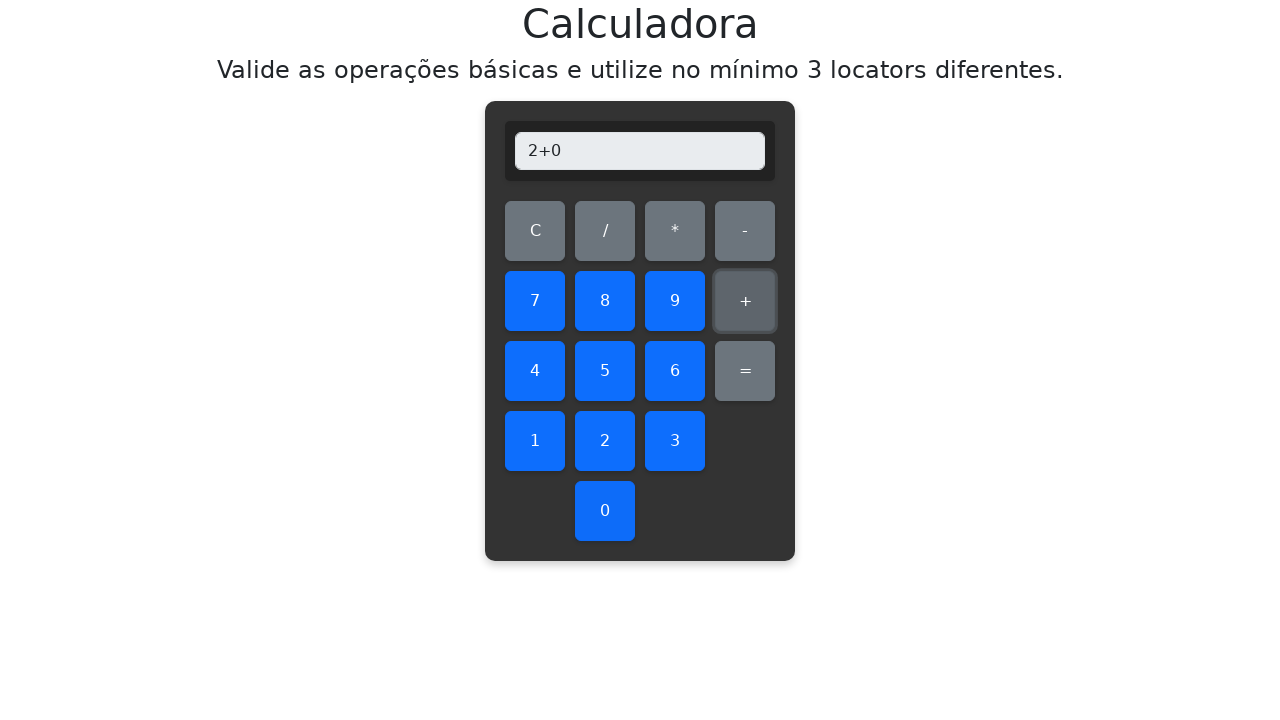

Clicked equals button to compute result at (745, 371) on #equals
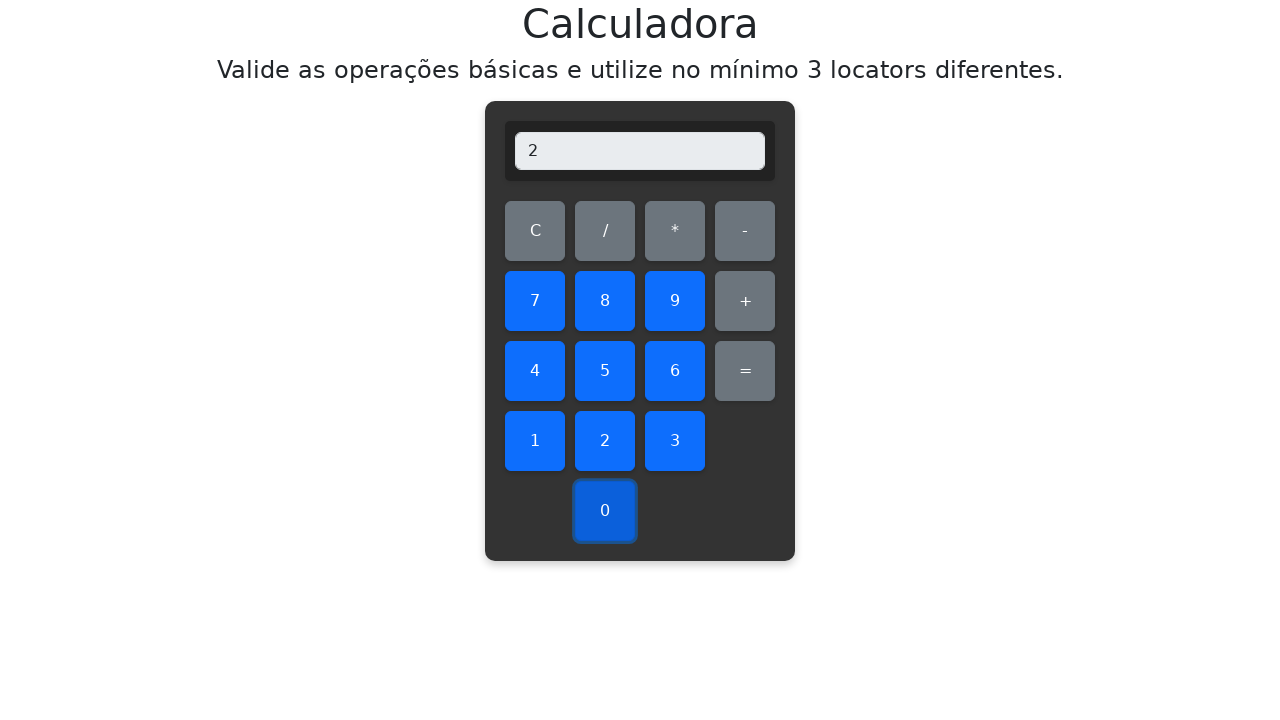

Verified addition result: 2+0=2, display shows 2
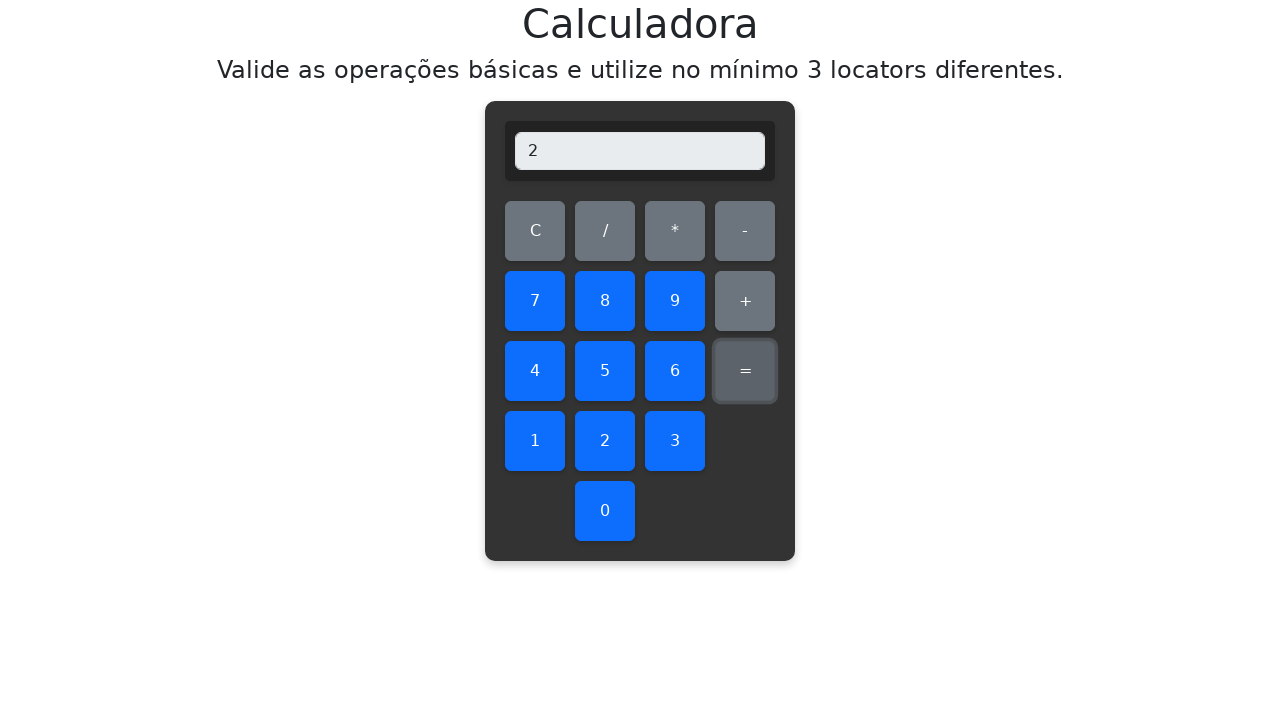

Cleared display before testing addition 2+1 at (535, 231) on #clear
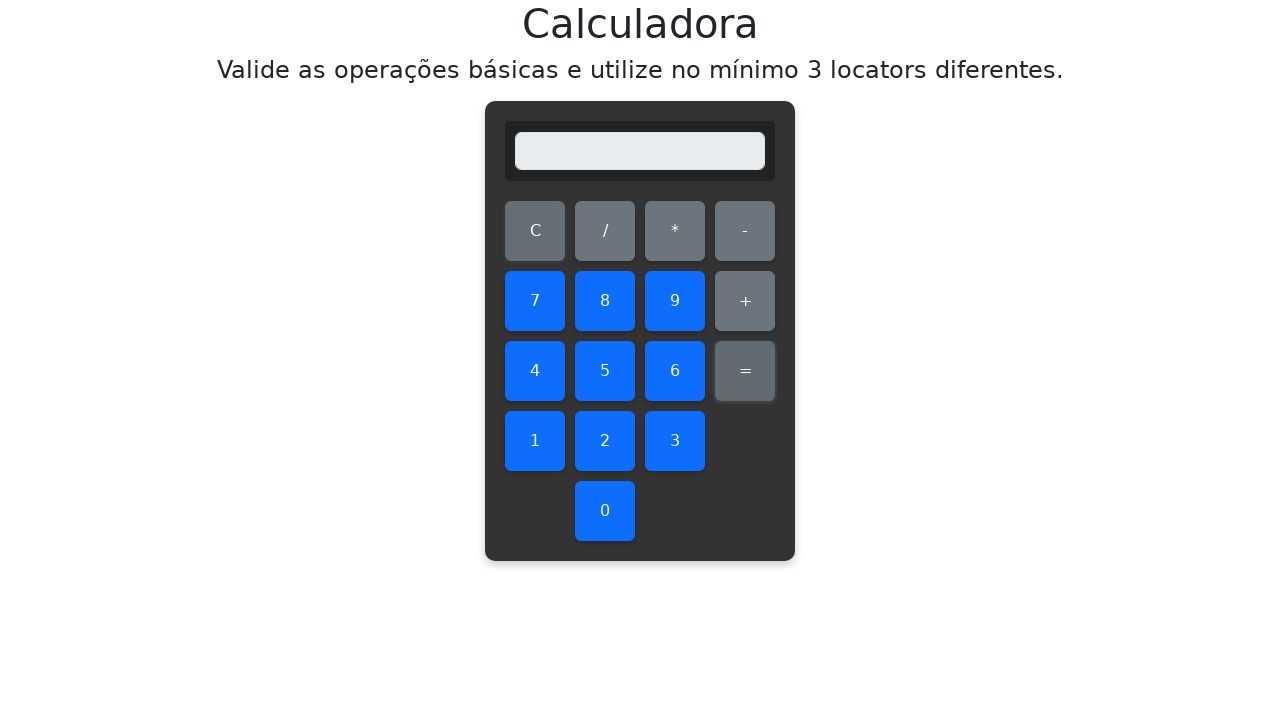

Clicked first number: 2 at (605, 441) on #two
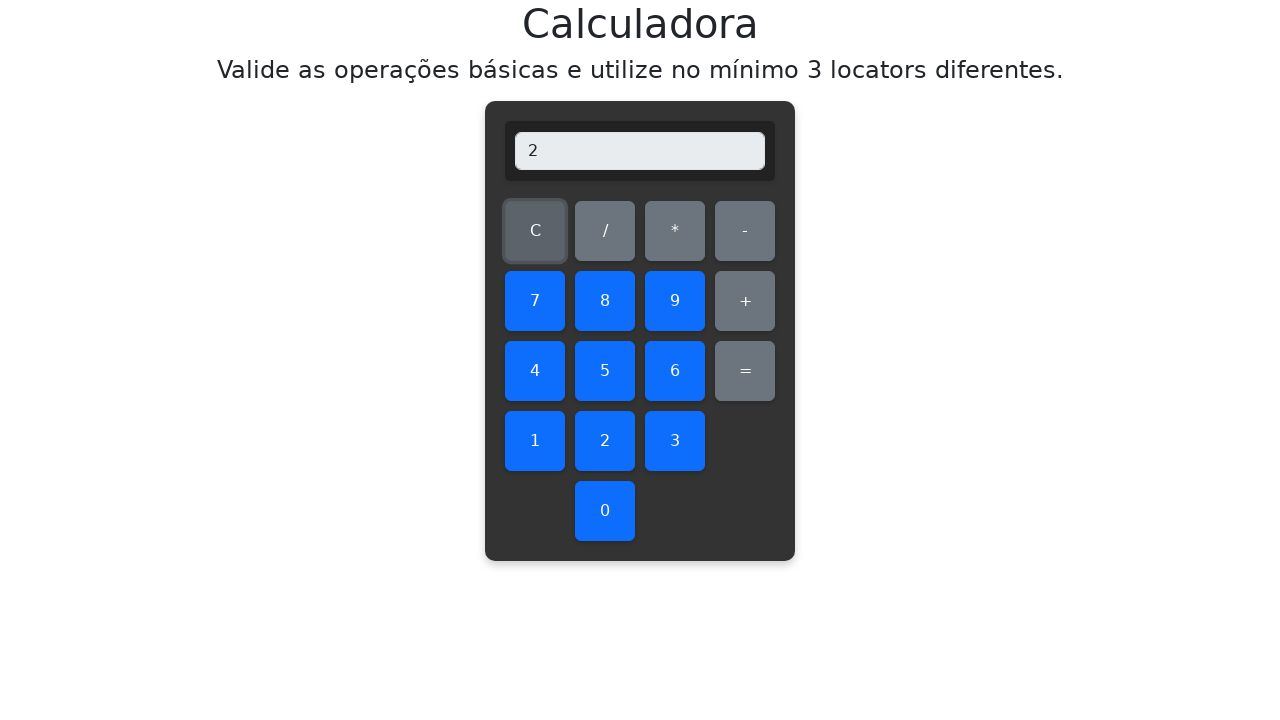

Clicked addition operator at (745, 301) on #add
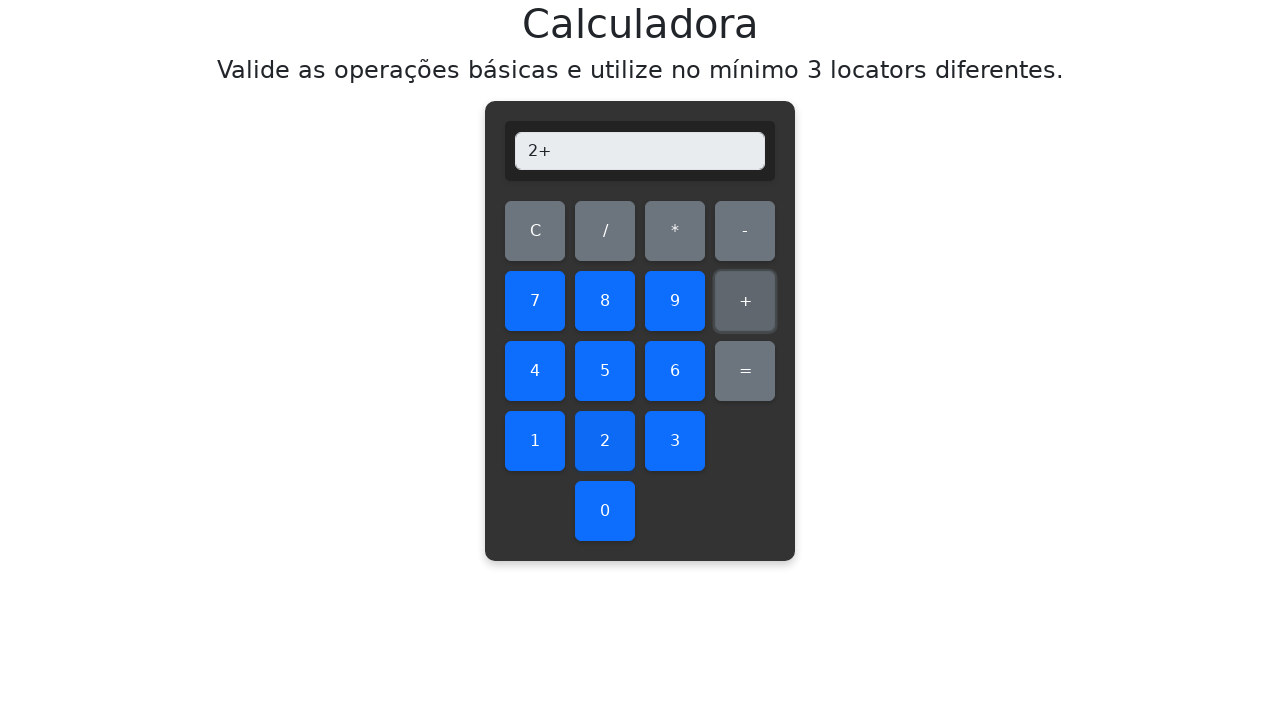

Clicked second number: 1 at (535, 441) on #one
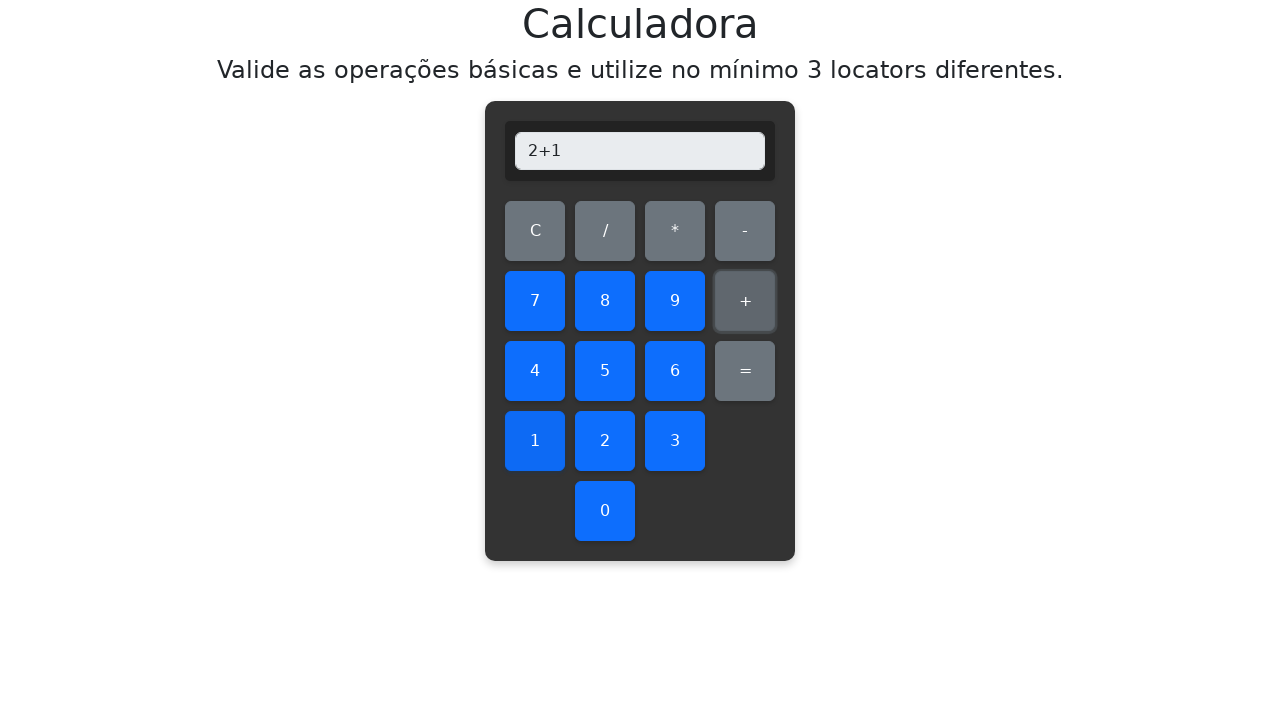

Clicked equals button to compute result at (745, 371) on #equals
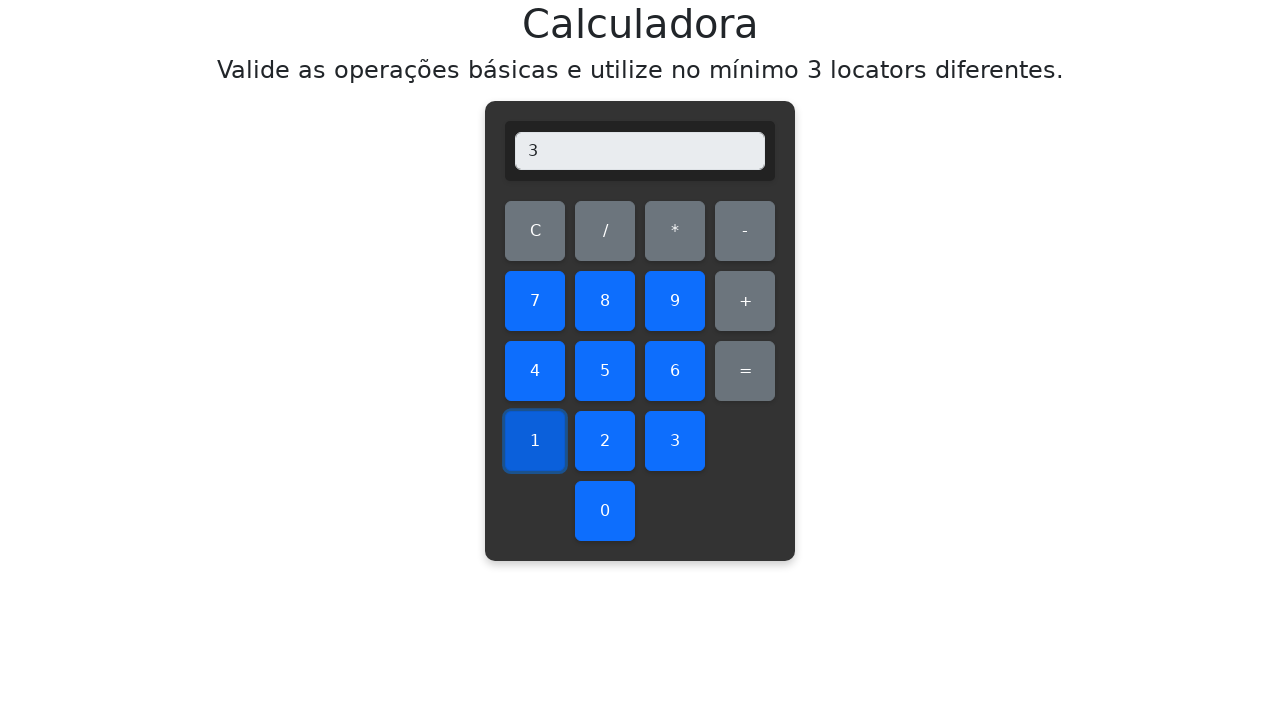

Verified addition result: 2+1=3, display shows 3
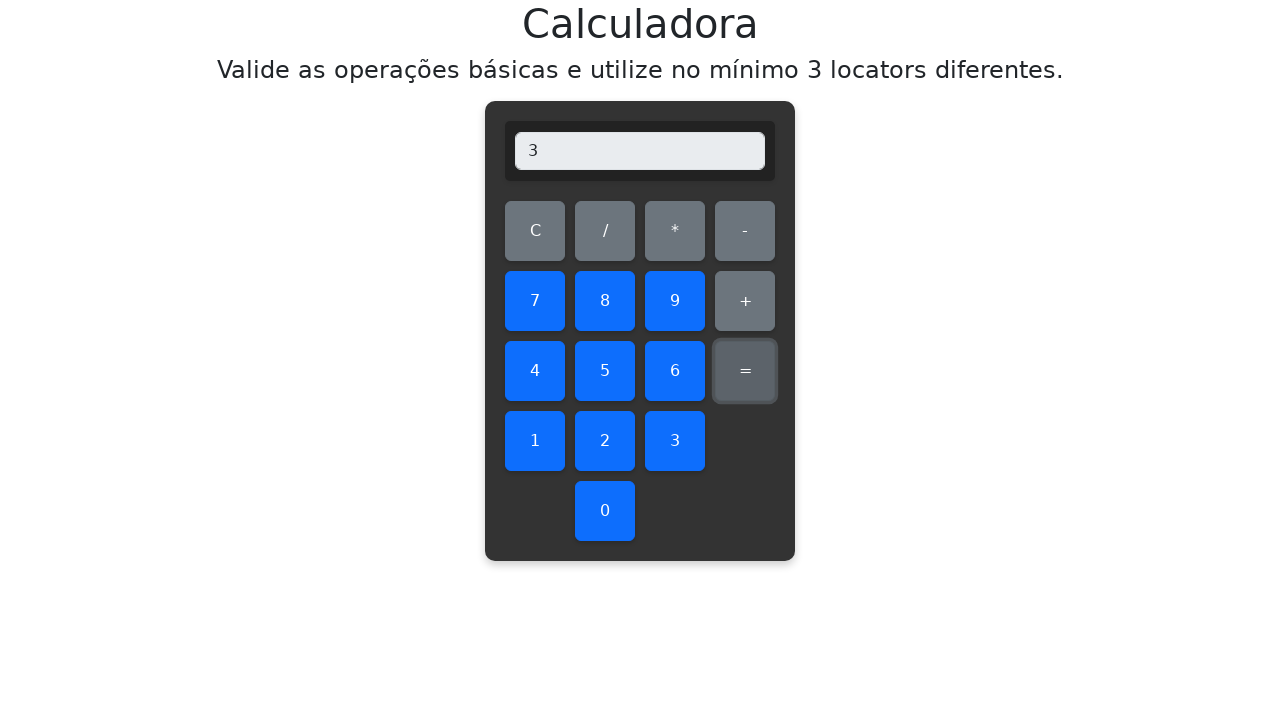

Cleared display before testing addition 2+2 at (535, 231) on #clear
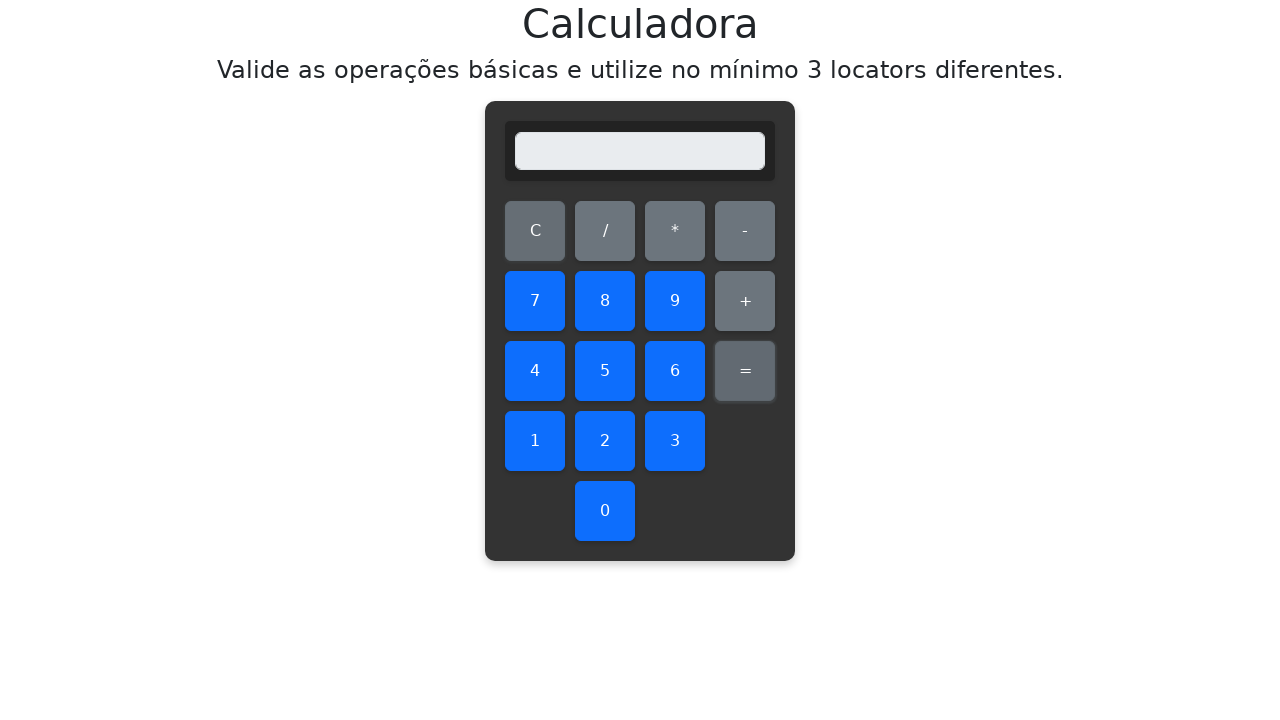

Clicked first number: 2 at (605, 441) on #two
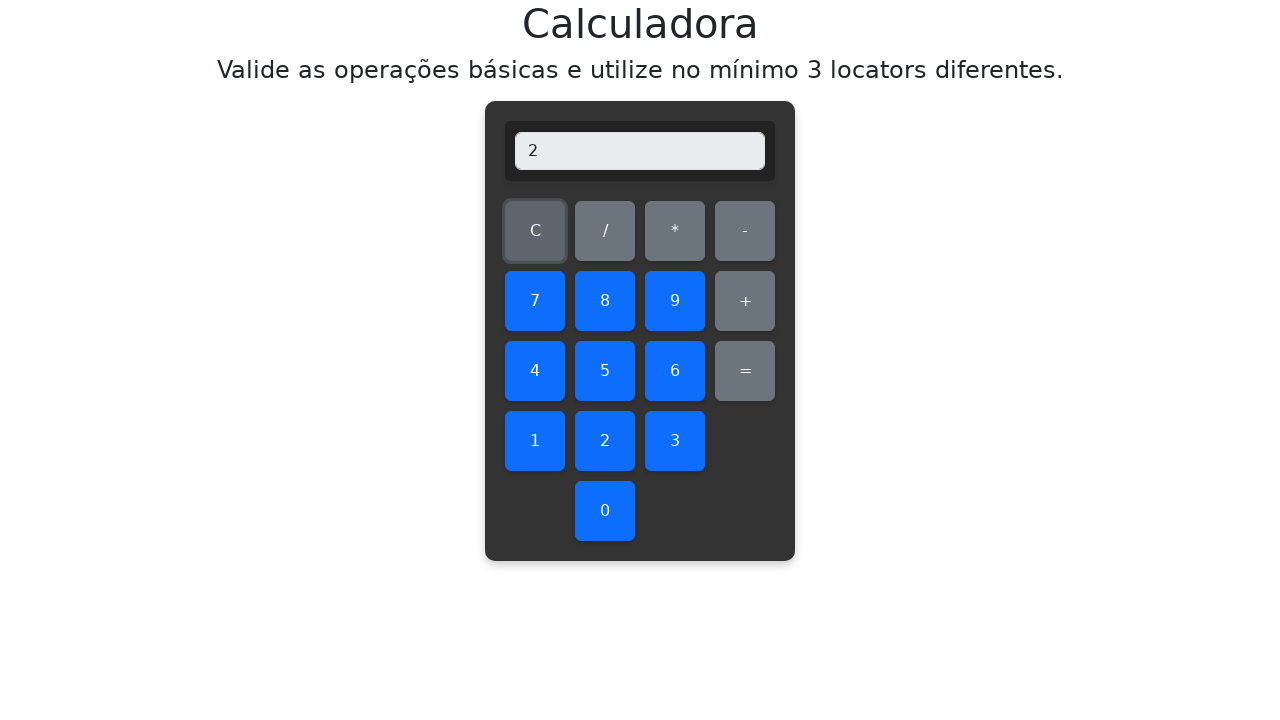

Clicked addition operator at (745, 301) on #add
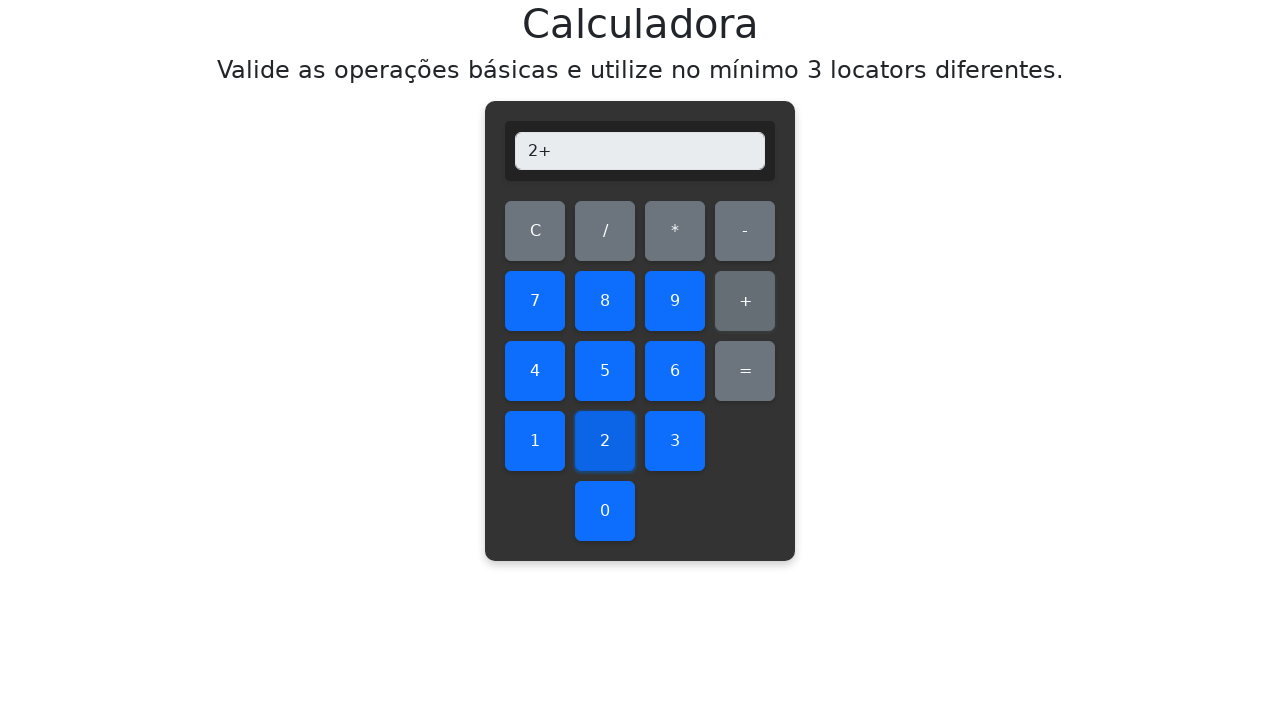

Clicked second number: 2 at (605, 441) on #two
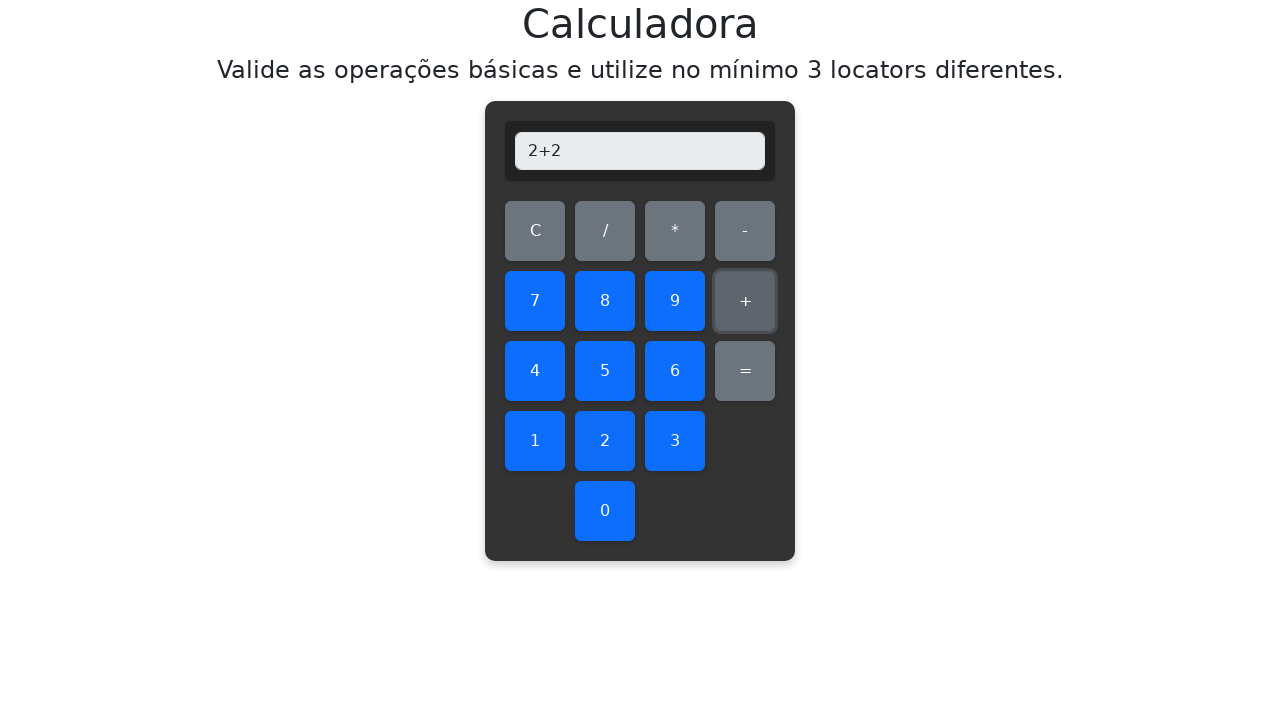

Clicked equals button to compute result at (745, 371) on #equals
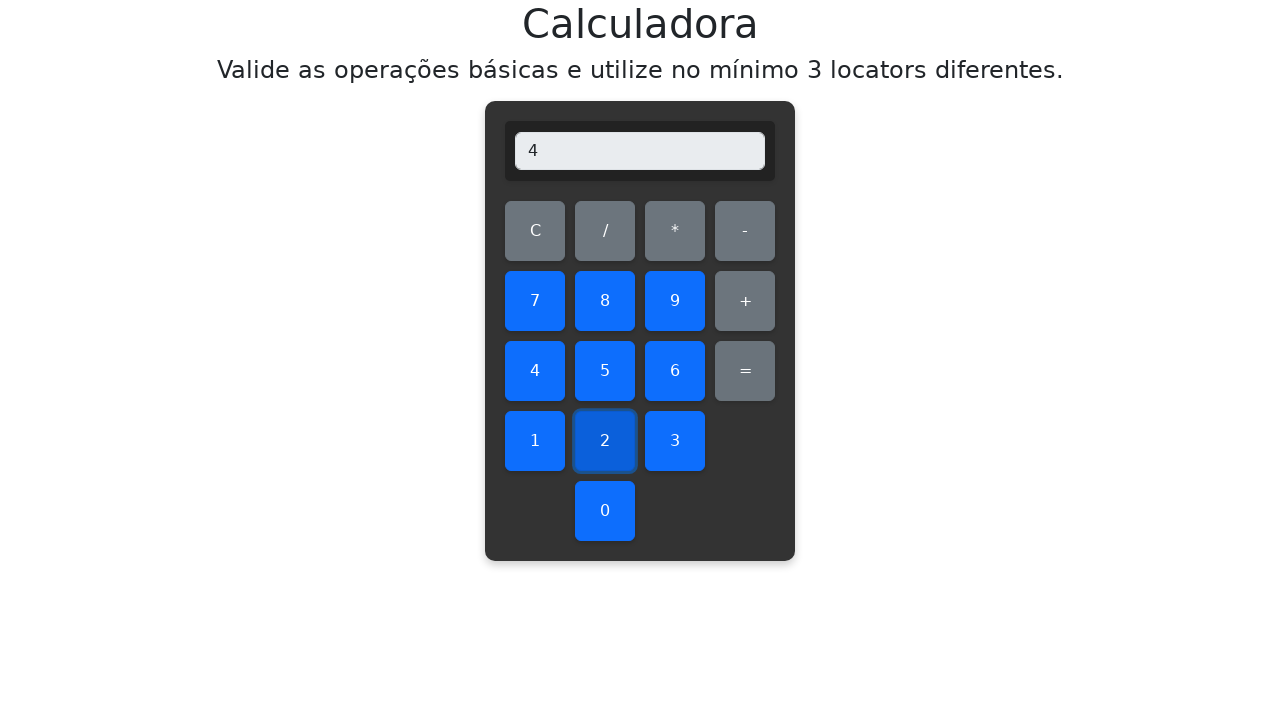

Verified addition result: 2+2=4, display shows 4
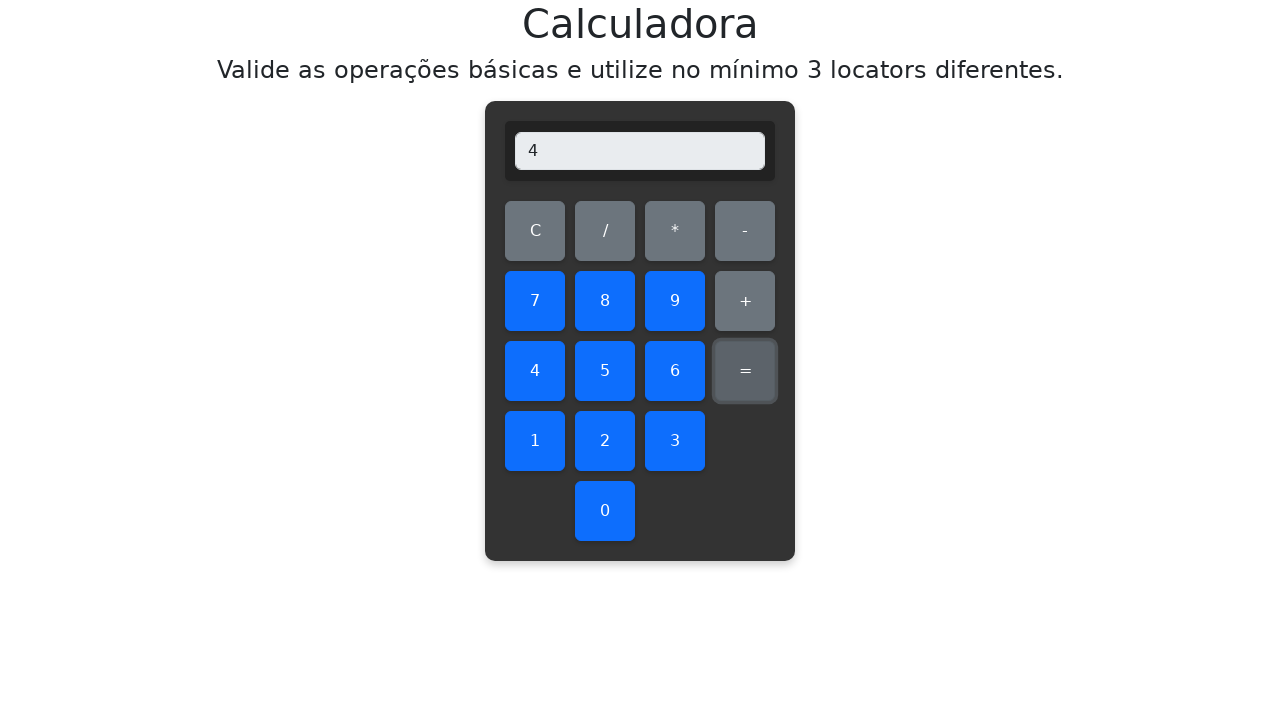

Cleared display before testing addition 2+3 at (535, 231) on #clear
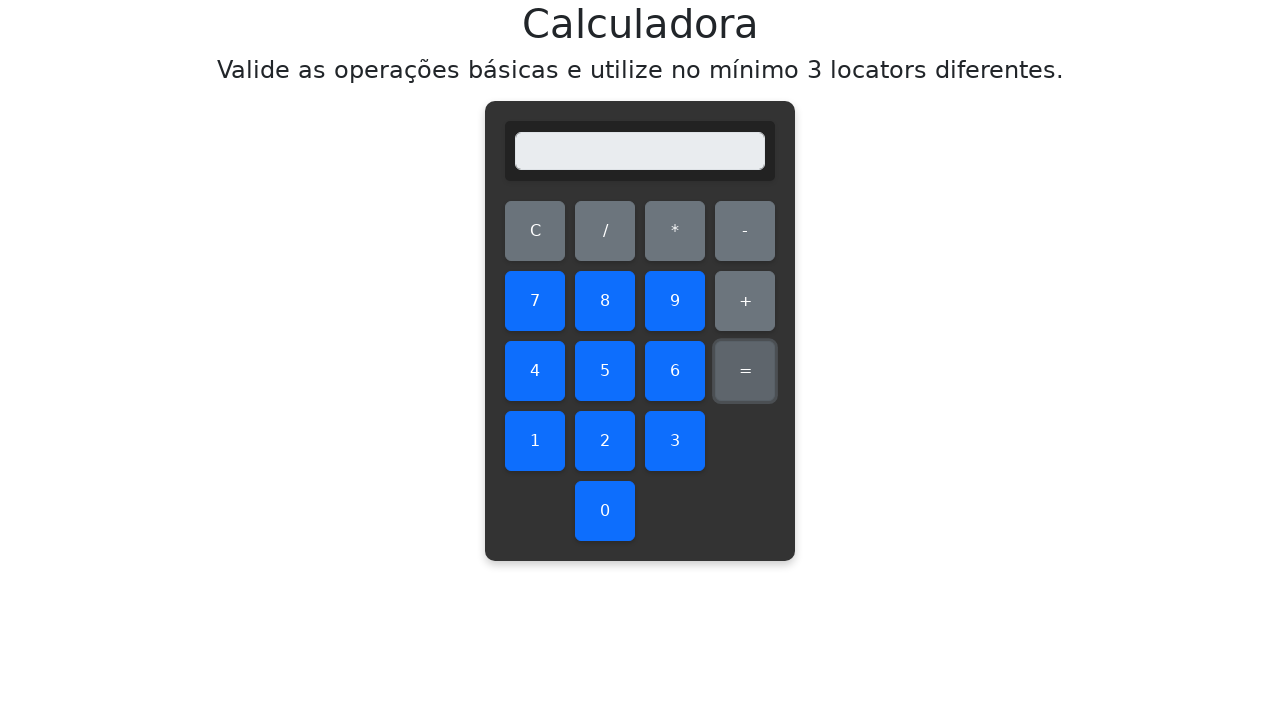

Clicked first number: 2 at (605, 441) on #two
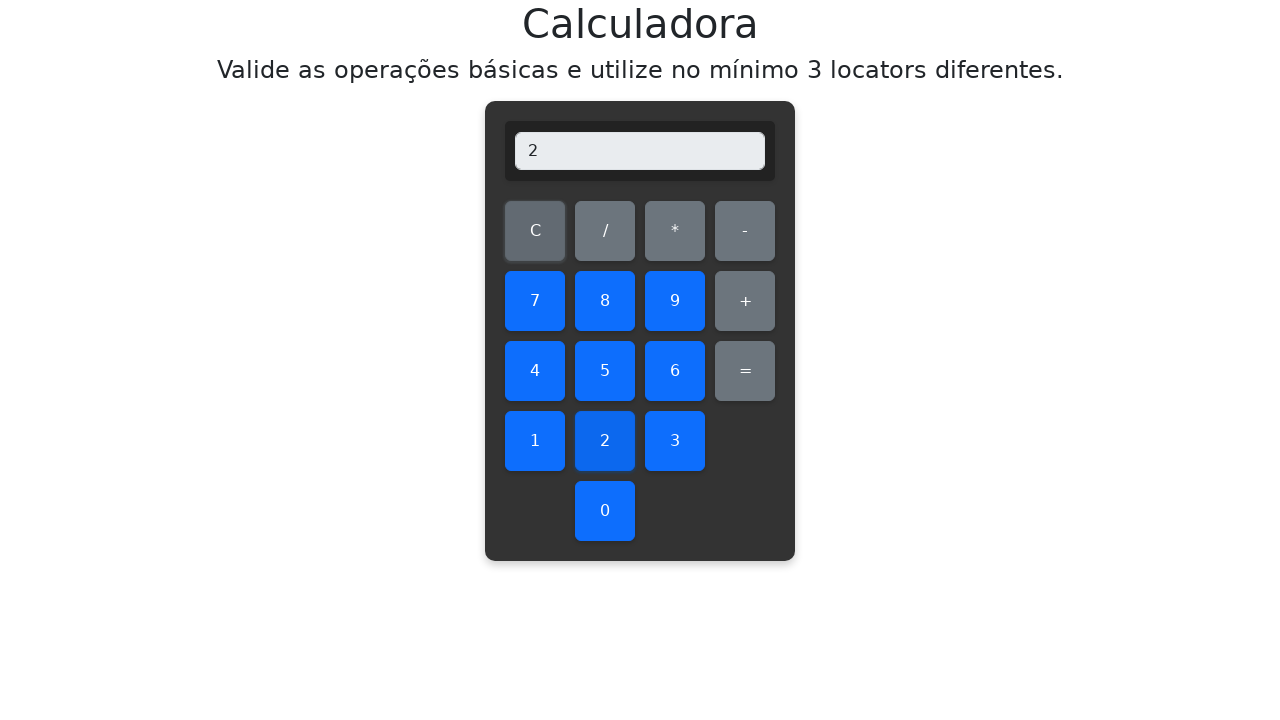

Clicked addition operator at (745, 301) on #add
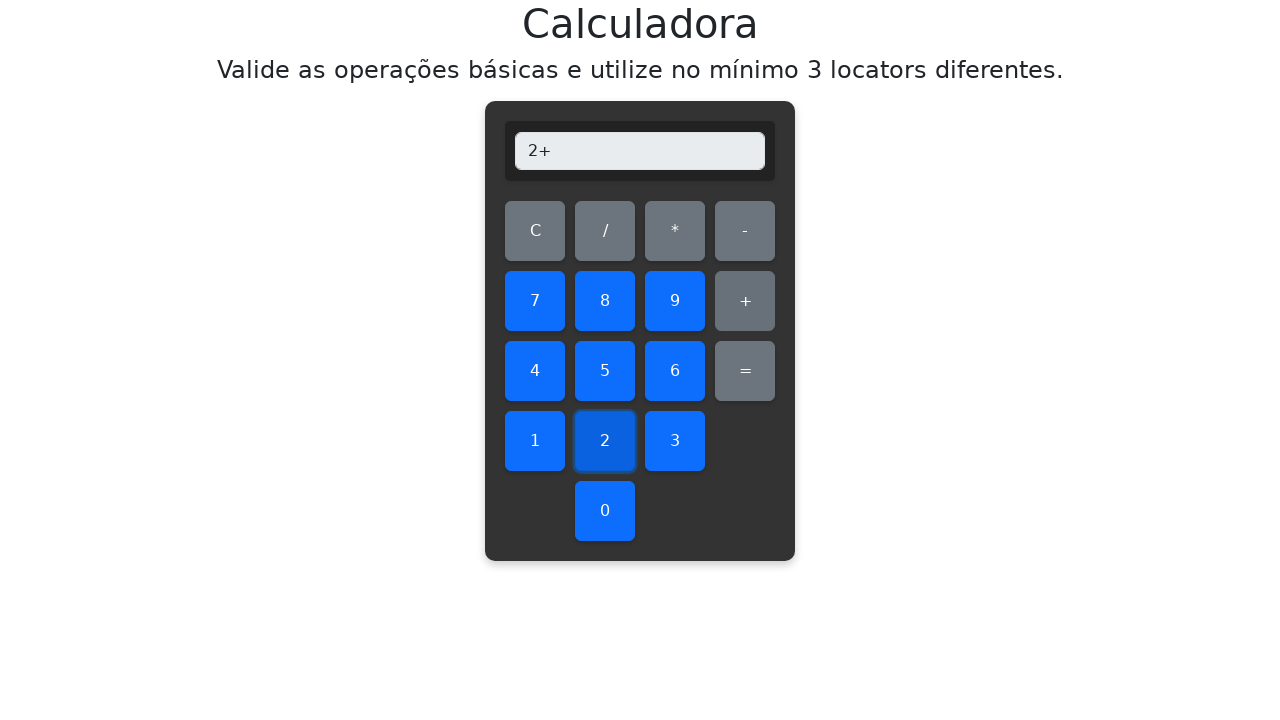

Clicked second number: 3 at (675, 441) on #three
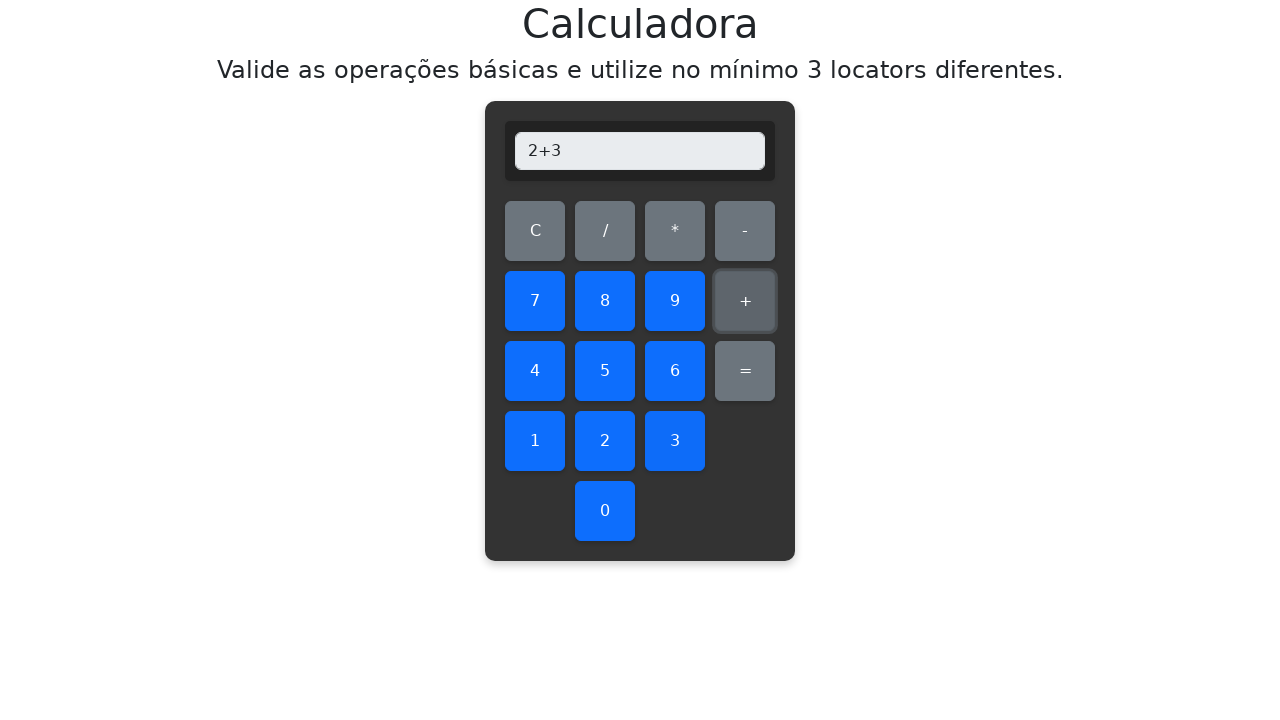

Clicked equals button to compute result at (745, 371) on #equals
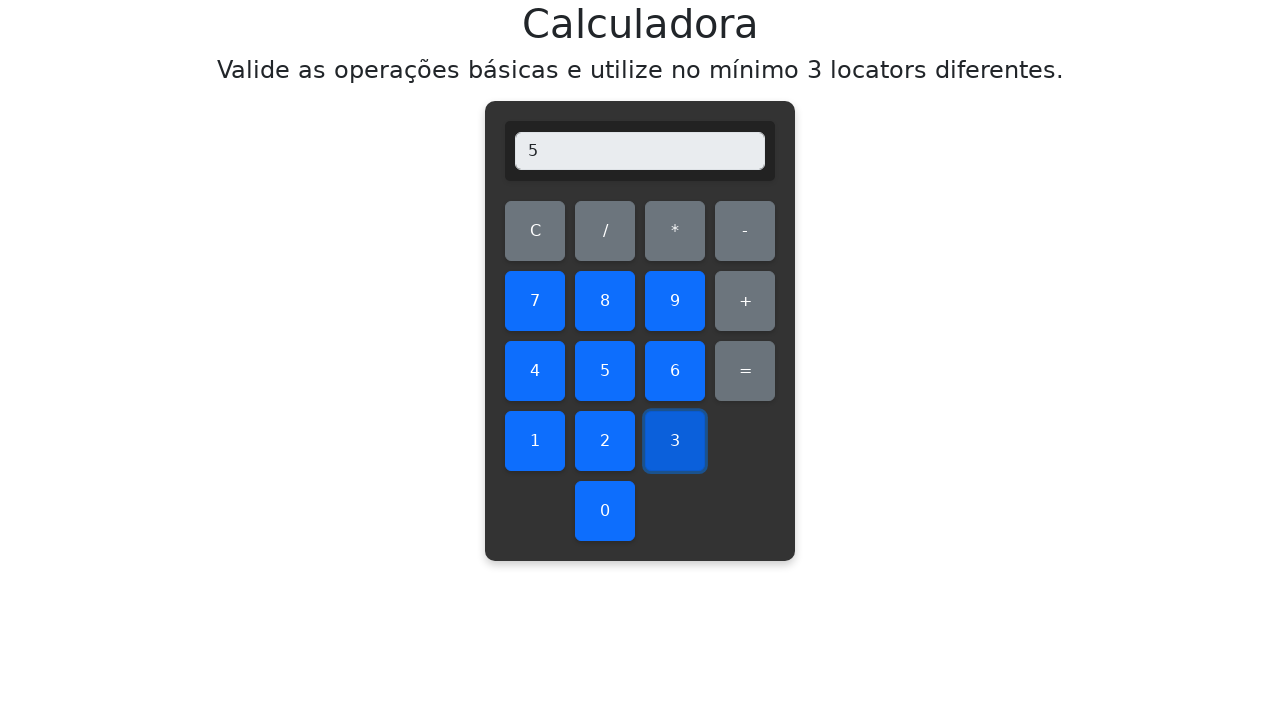

Verified addition result: 2+3=5, display shows 5
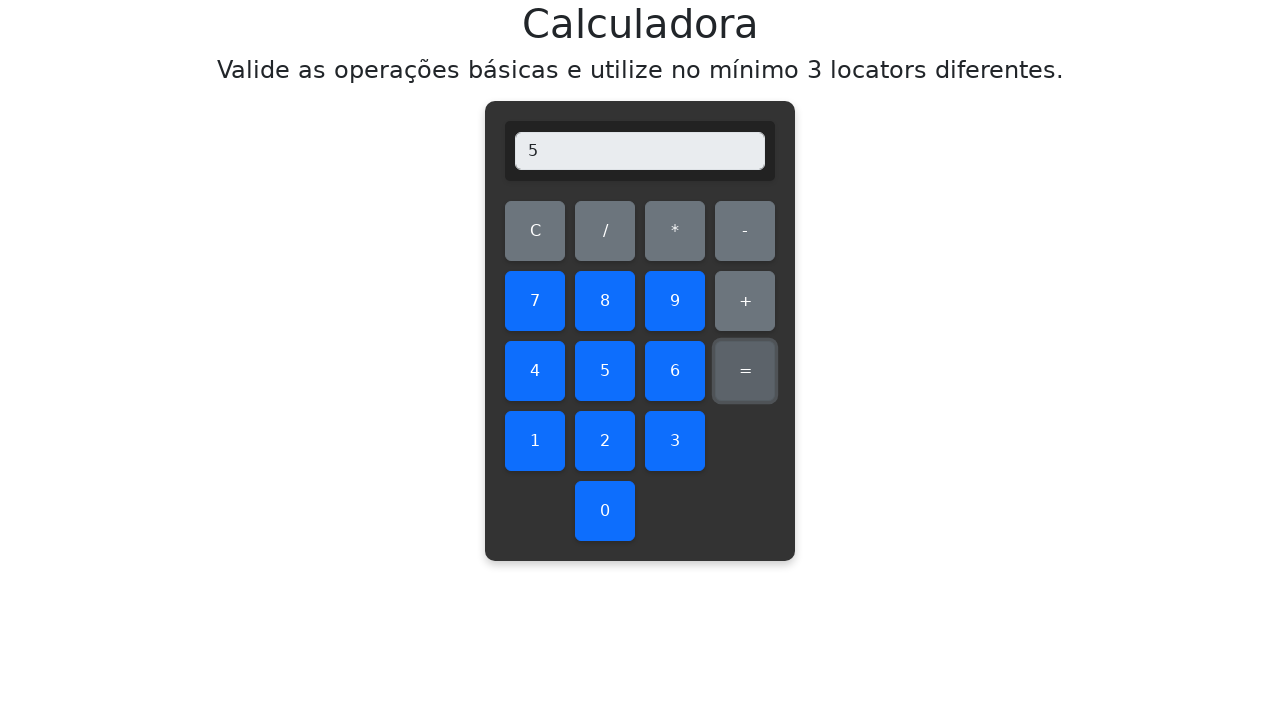

Cleared display before testing addition 2+4 at (535, 231) on #clear
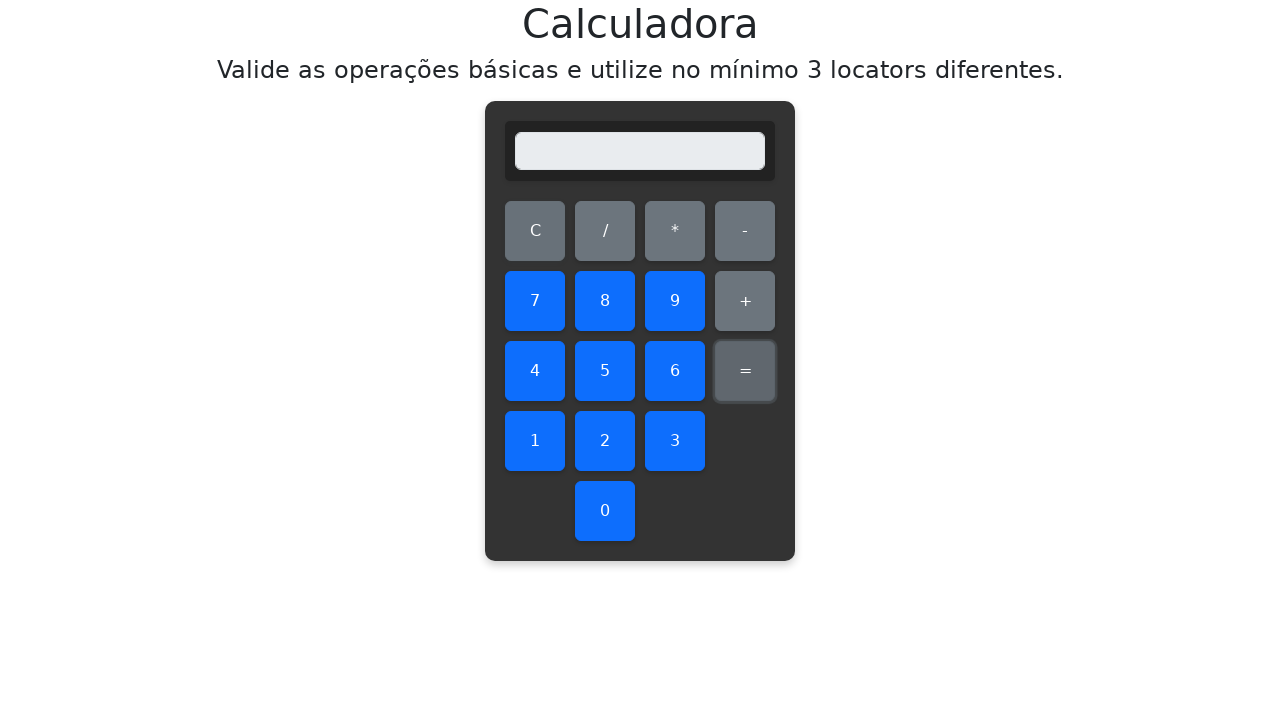

Clicked first number: 2 at (605, 441) on #two
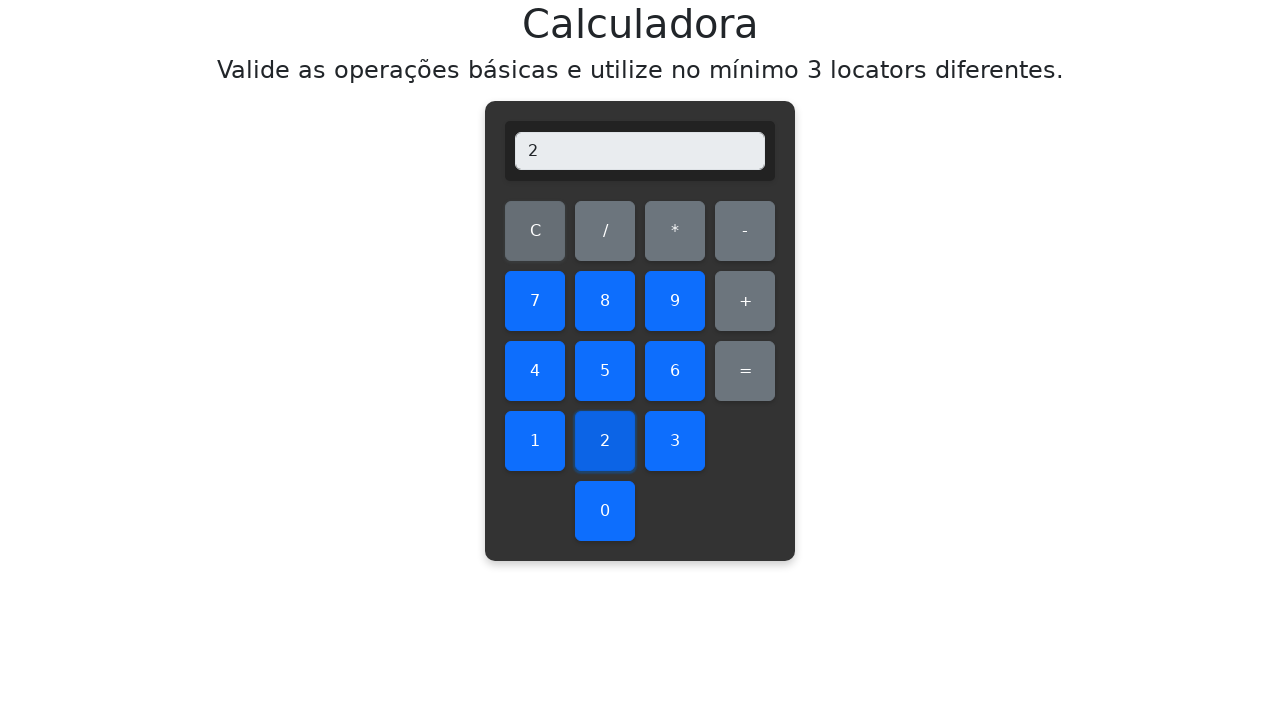

Clicked addition operator at (745, 301) on #add
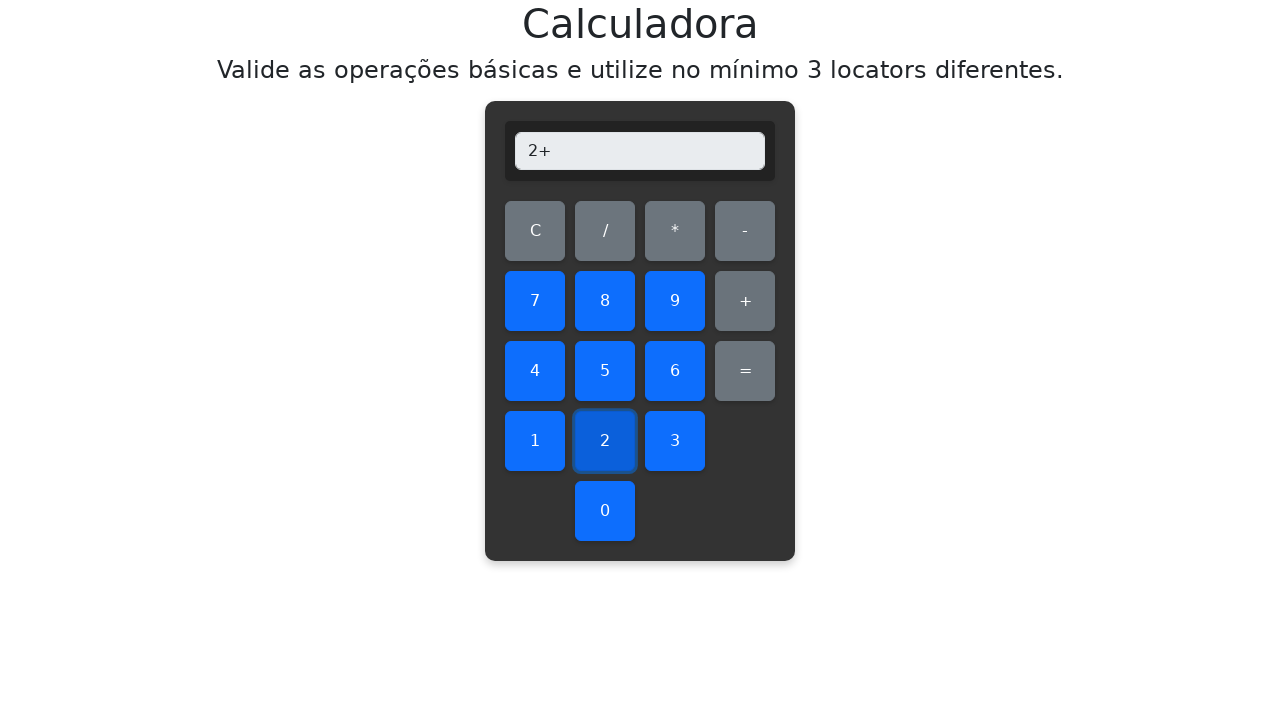

Clicked second number: 4 at (535, 371) on #four
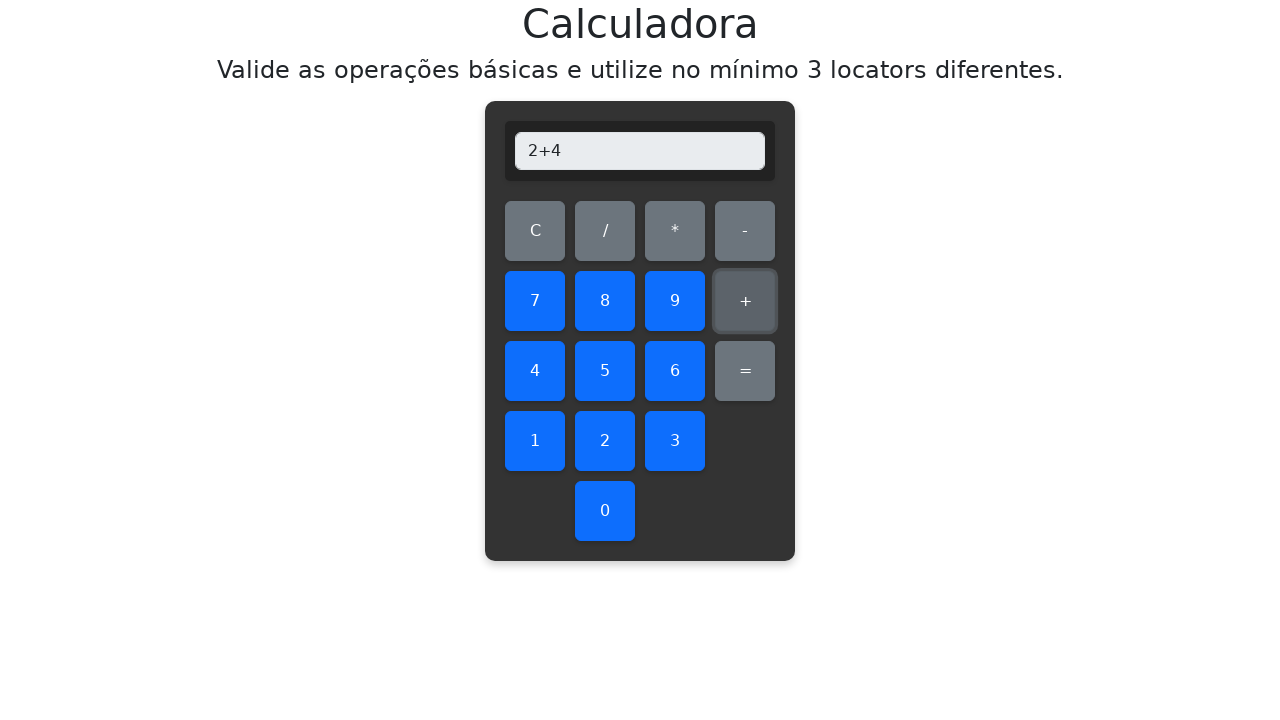

Clicked equals button to compute result at (745, 371) on #equals
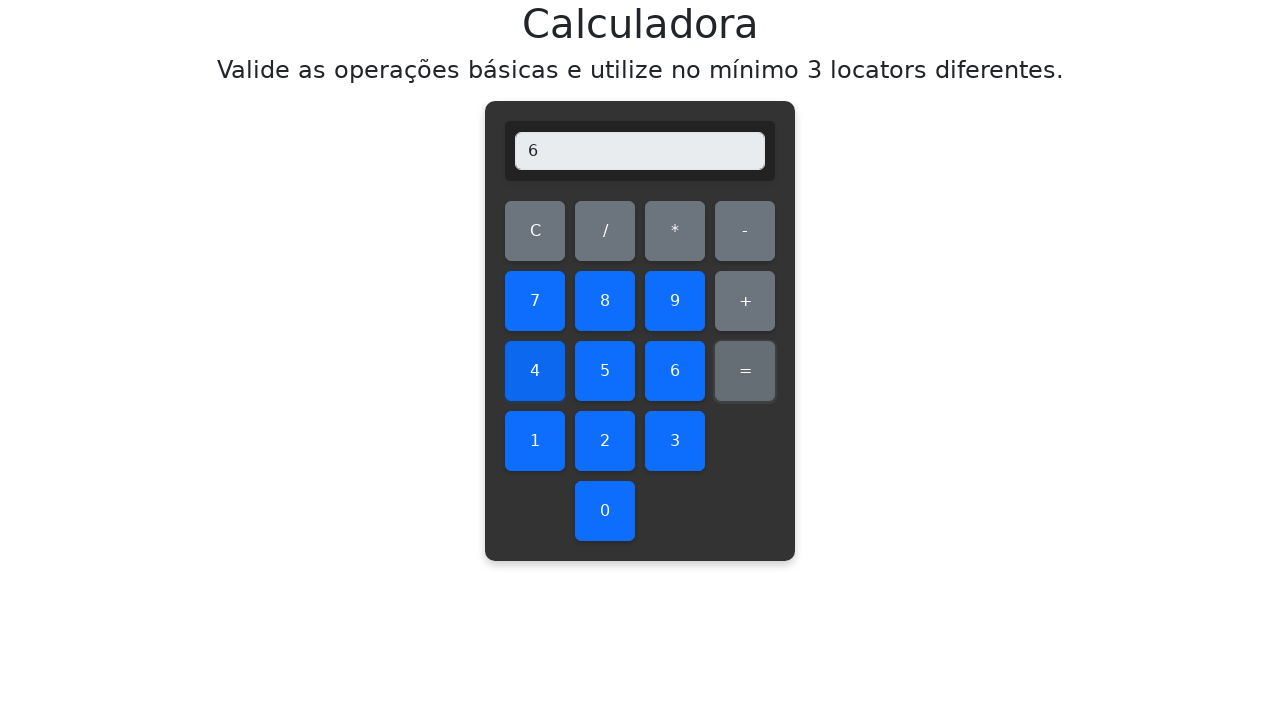

Verified addition result: 2+4=6, display shows 6
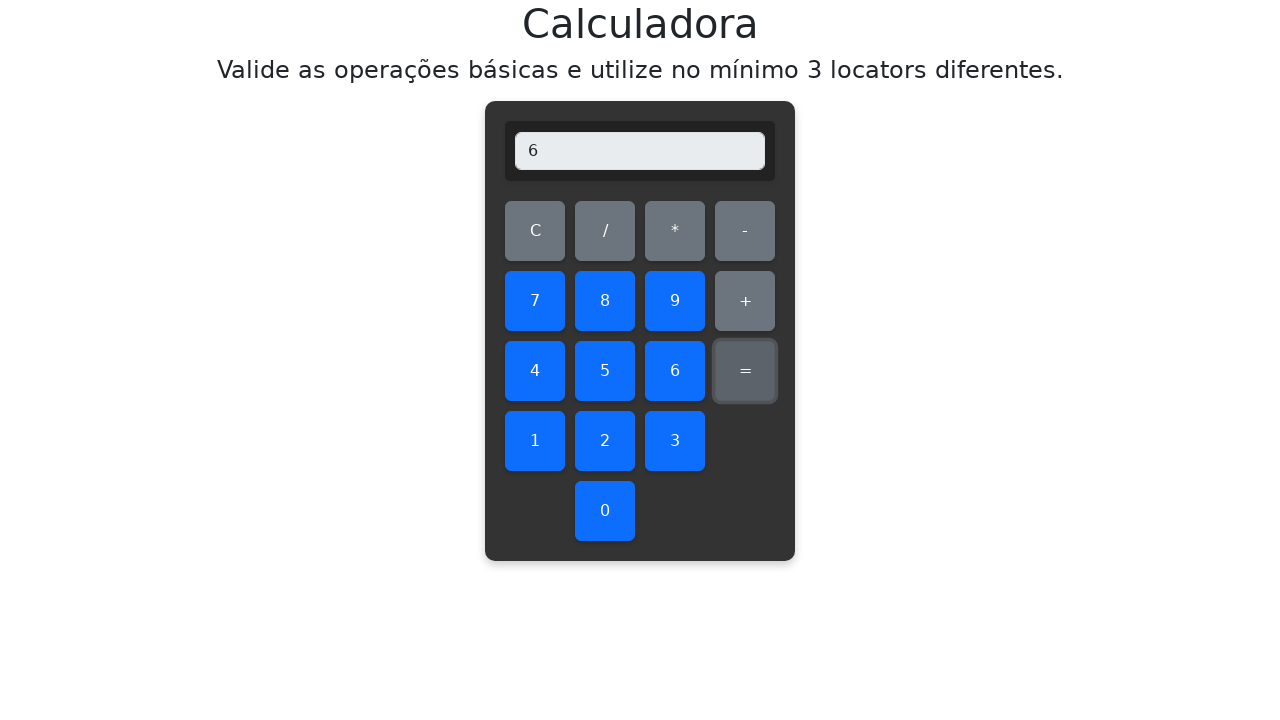

Cleared display before testing addition 2+5 at (535, 231) on #clear
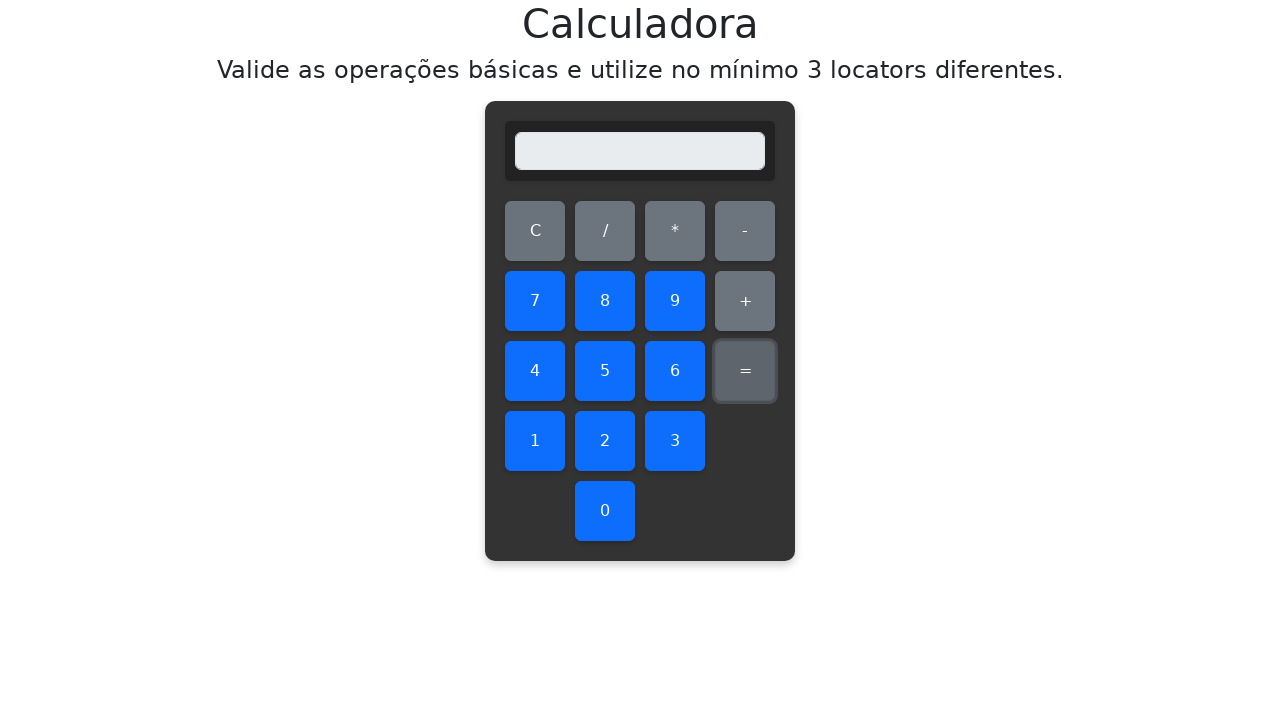

Clicked first number: 2 at (605, 441) on #two
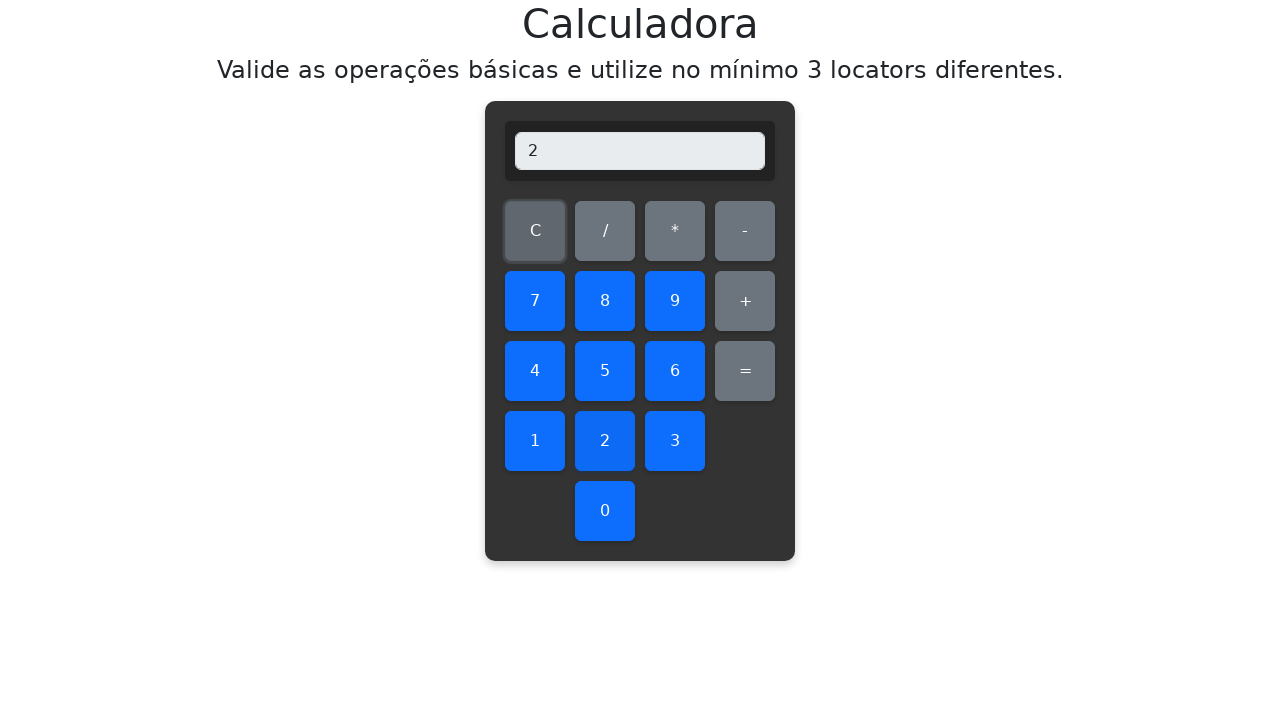

Clicked addition operator at (745, 301) on #add
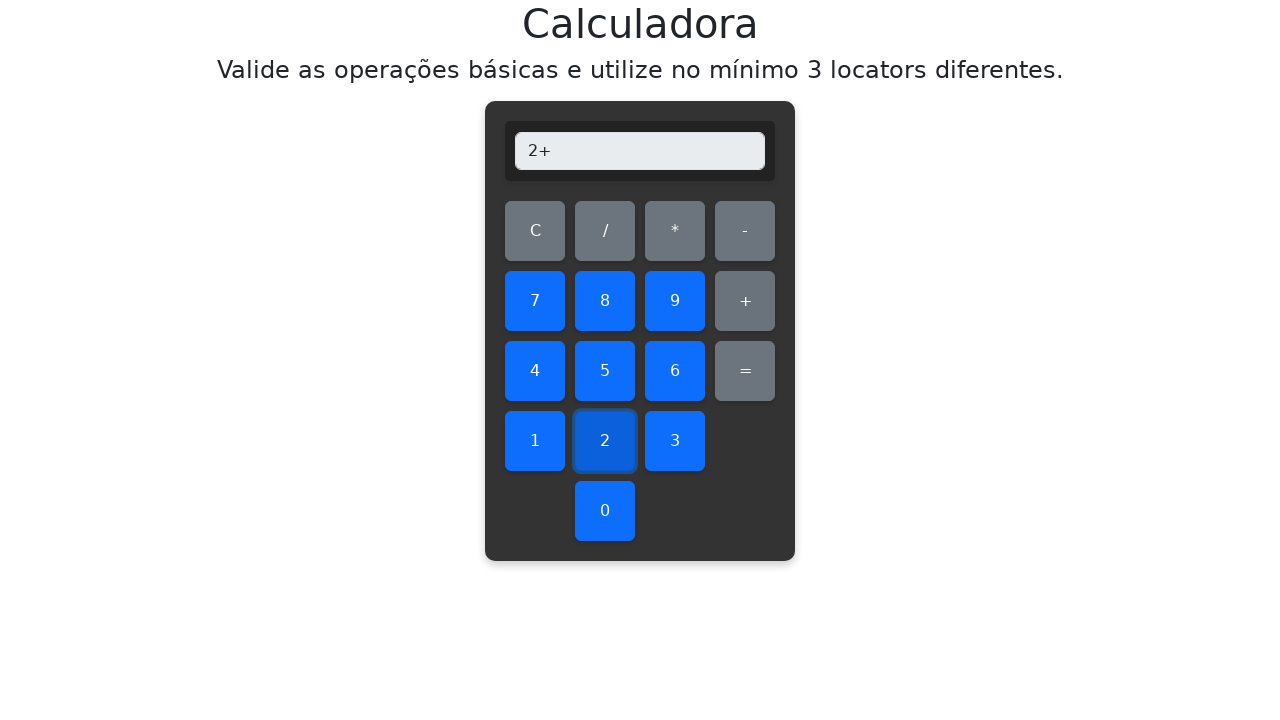

Clicked second number: 5 at (605, 371) on #five
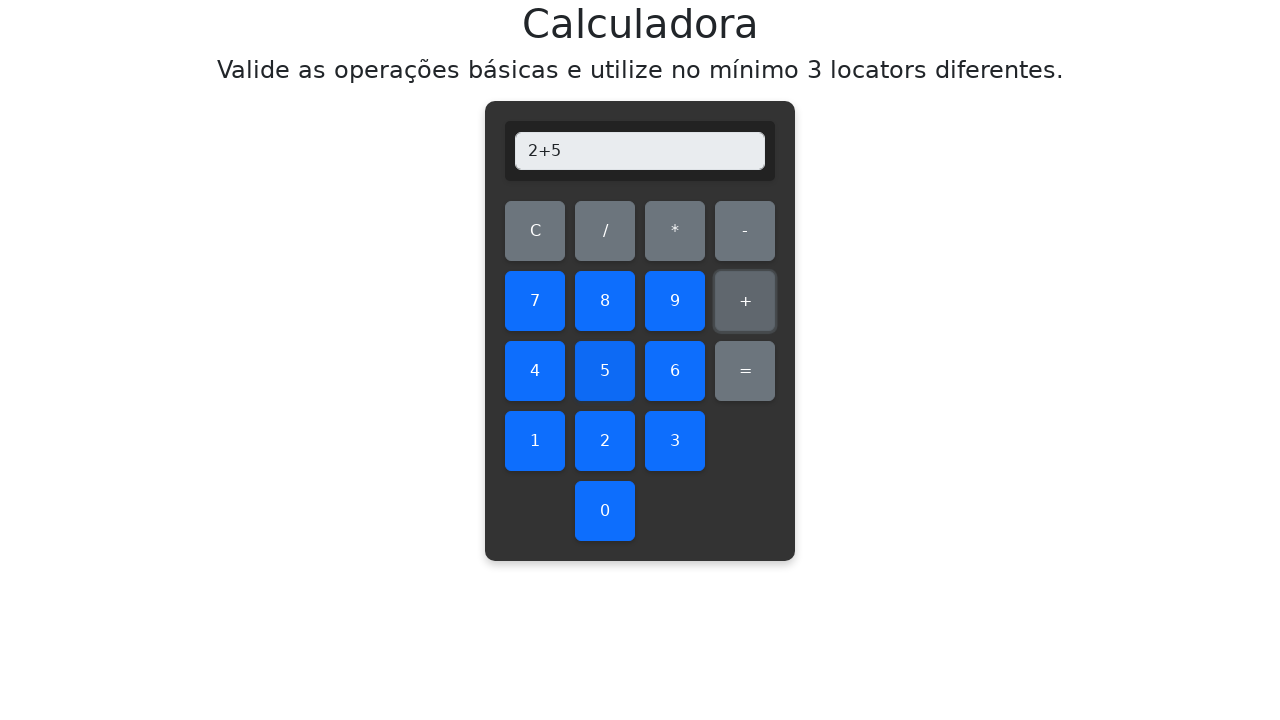

Clicked equals button to compute result at (745, 371) on #equals
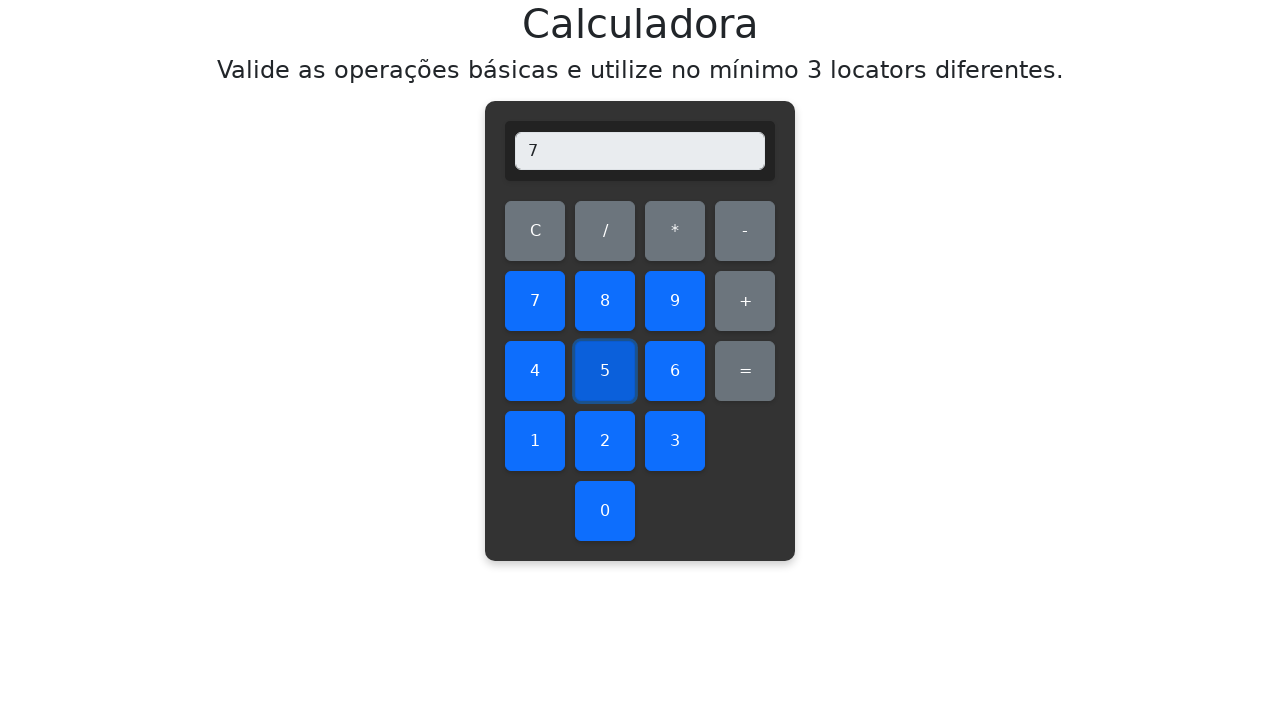

Verified addition result: 2+5=7, display shows 7
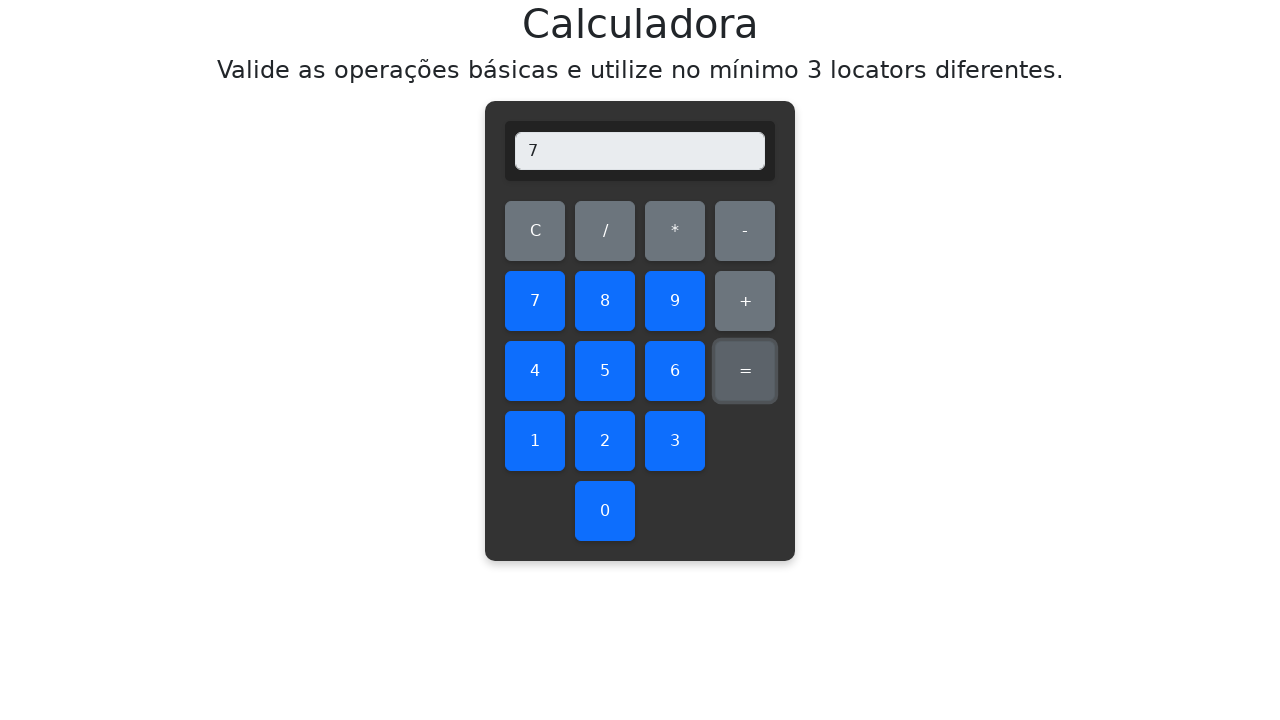

Cleared display before testing addition 2+6 at (535, 231) on #clear
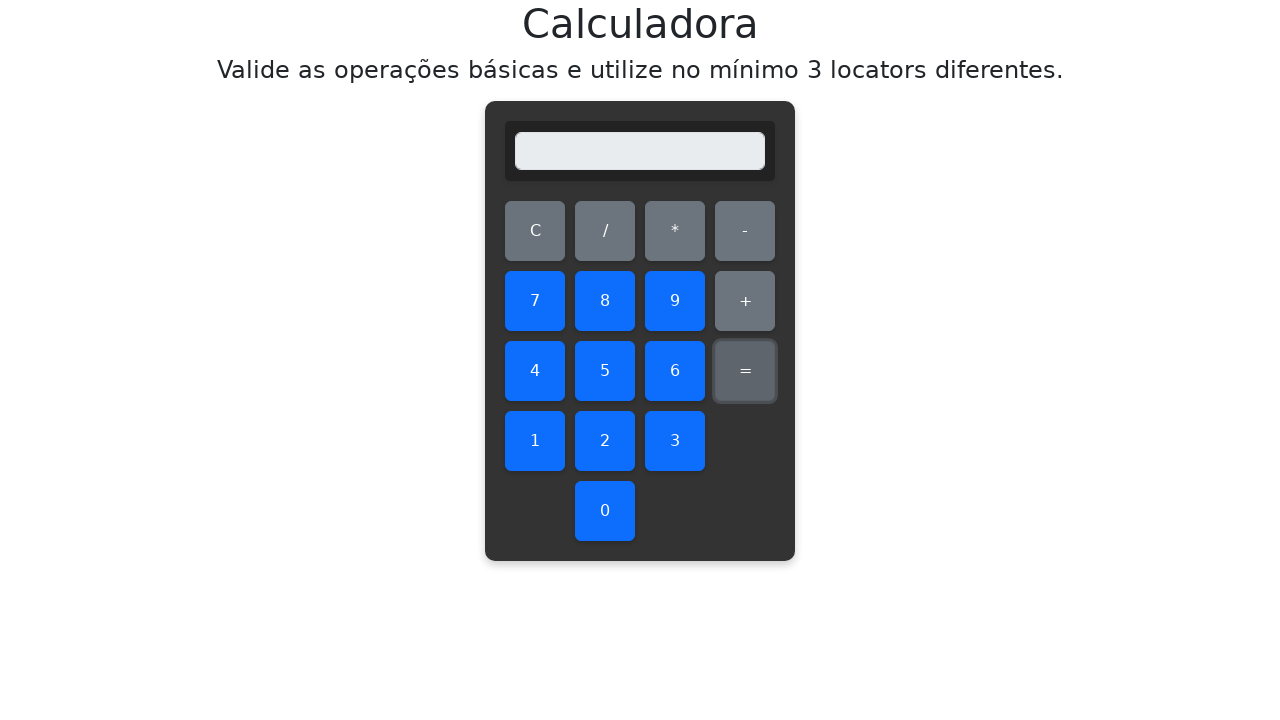

Clicked first number: 2 at (605, 441) on #two
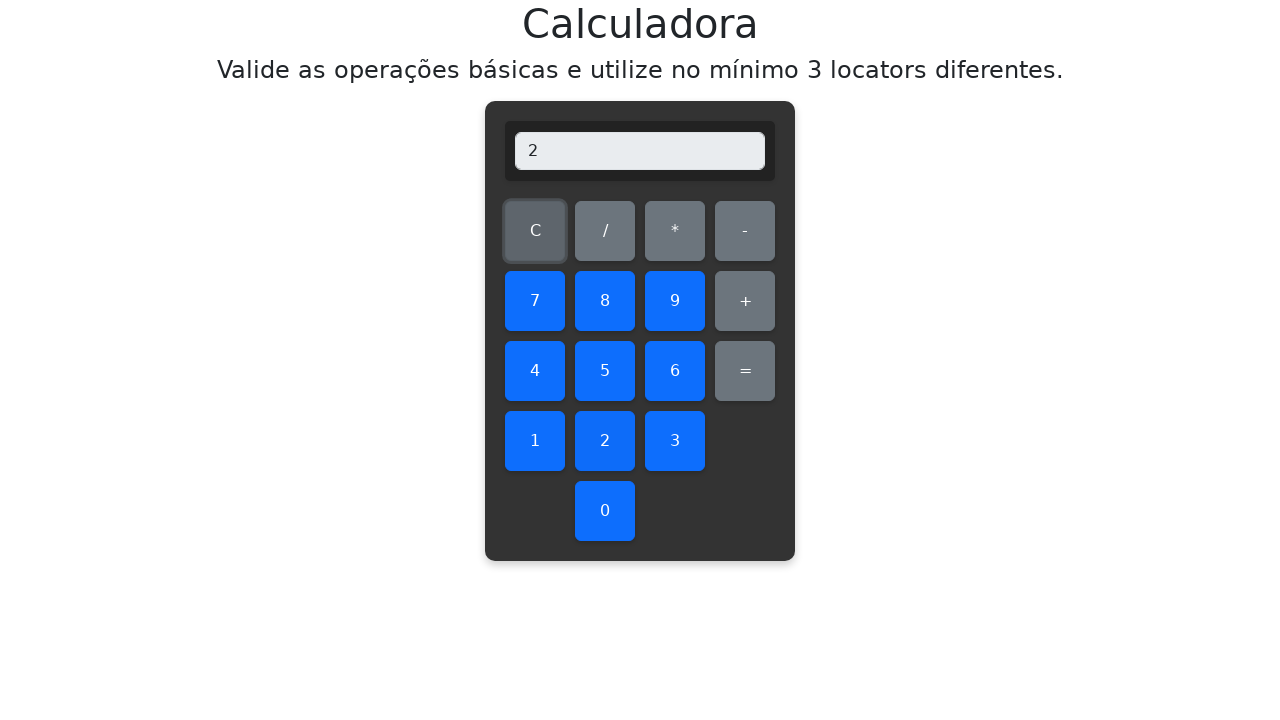

Clicked addition operator at (745, 301) on #add
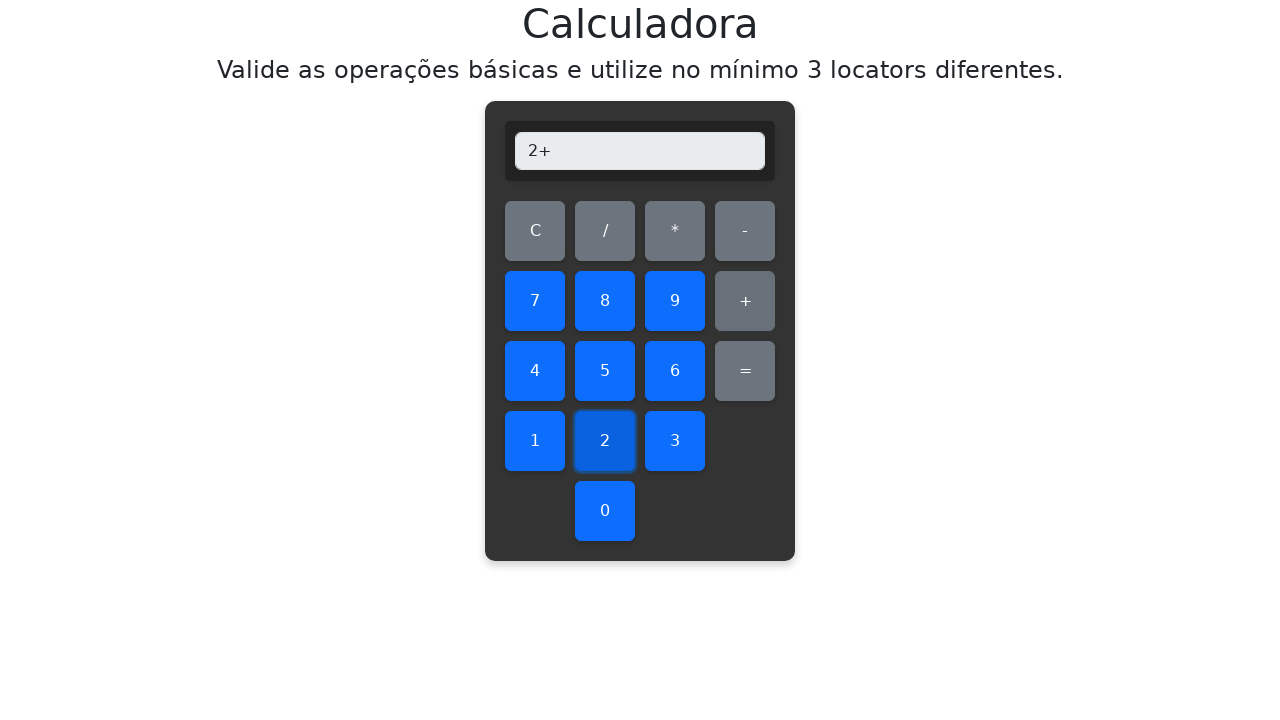

Clicked second number: 6 at (675, 371) on #six
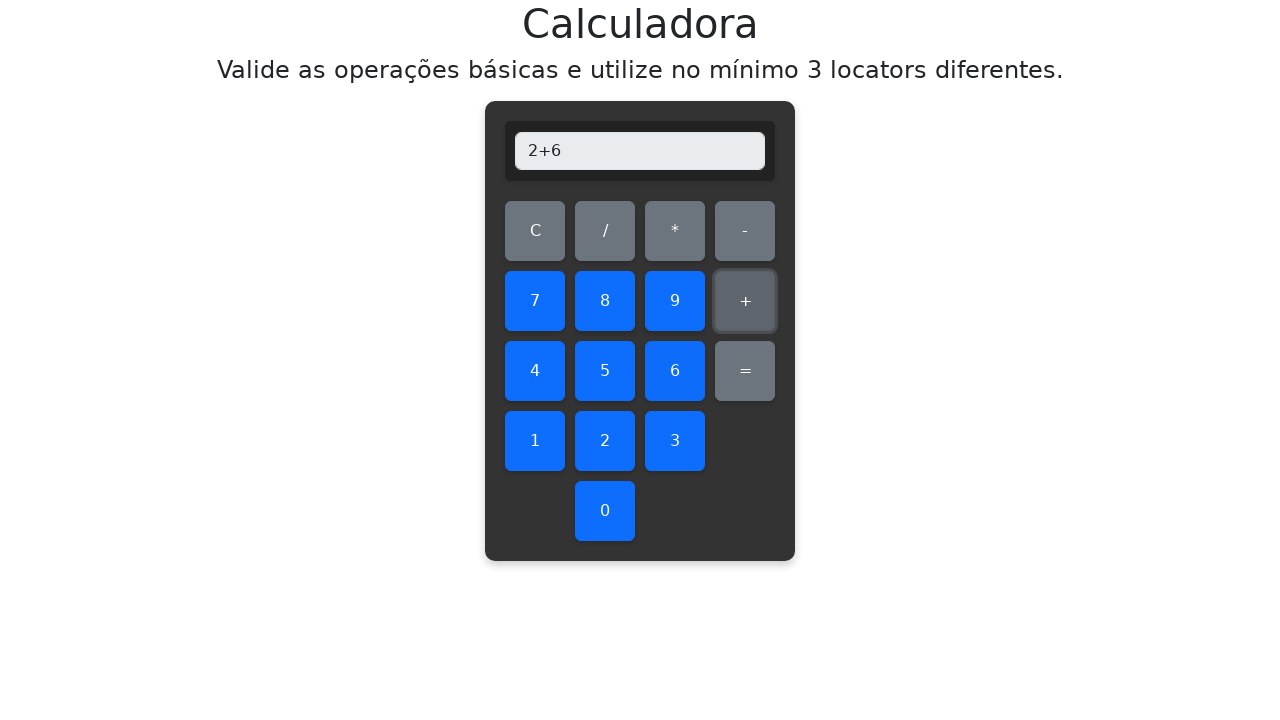

Clicked equals button to compute result at (745, 371) on #equals
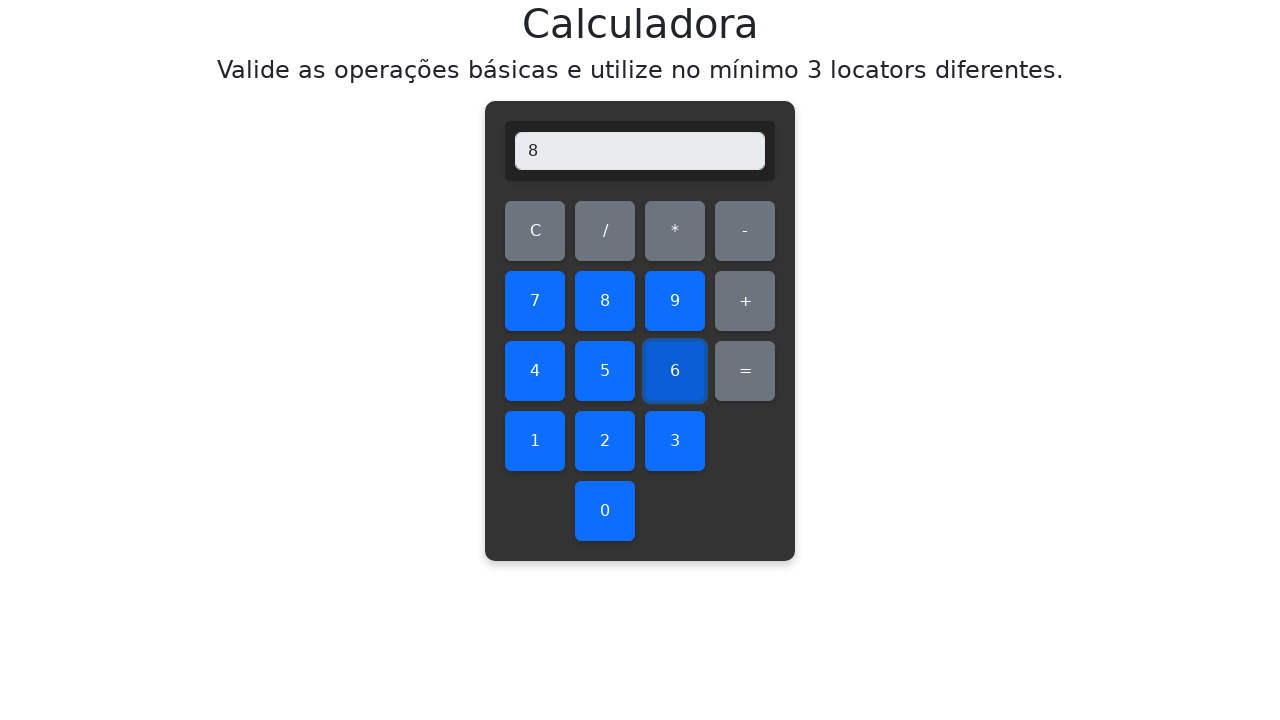

Verified addition result: 2+6=8, display shows 8
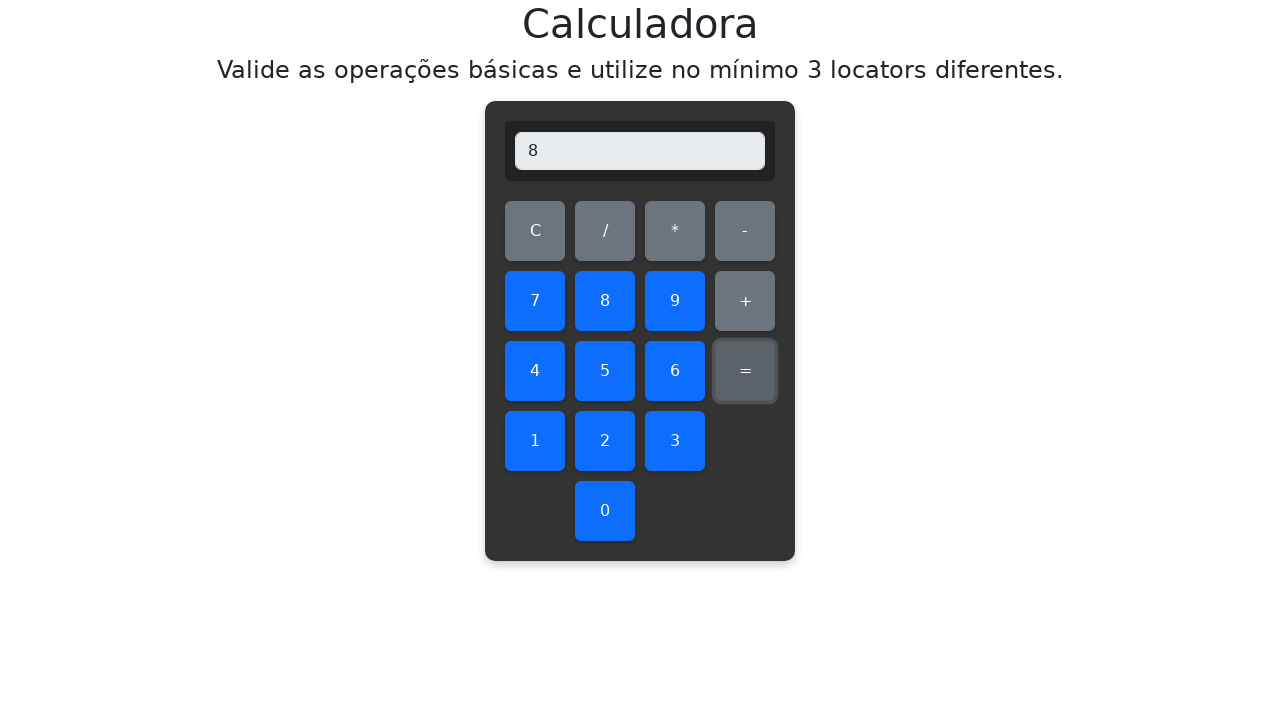

Cleared display before testing addition 2+7 at (535, 231) on #clear
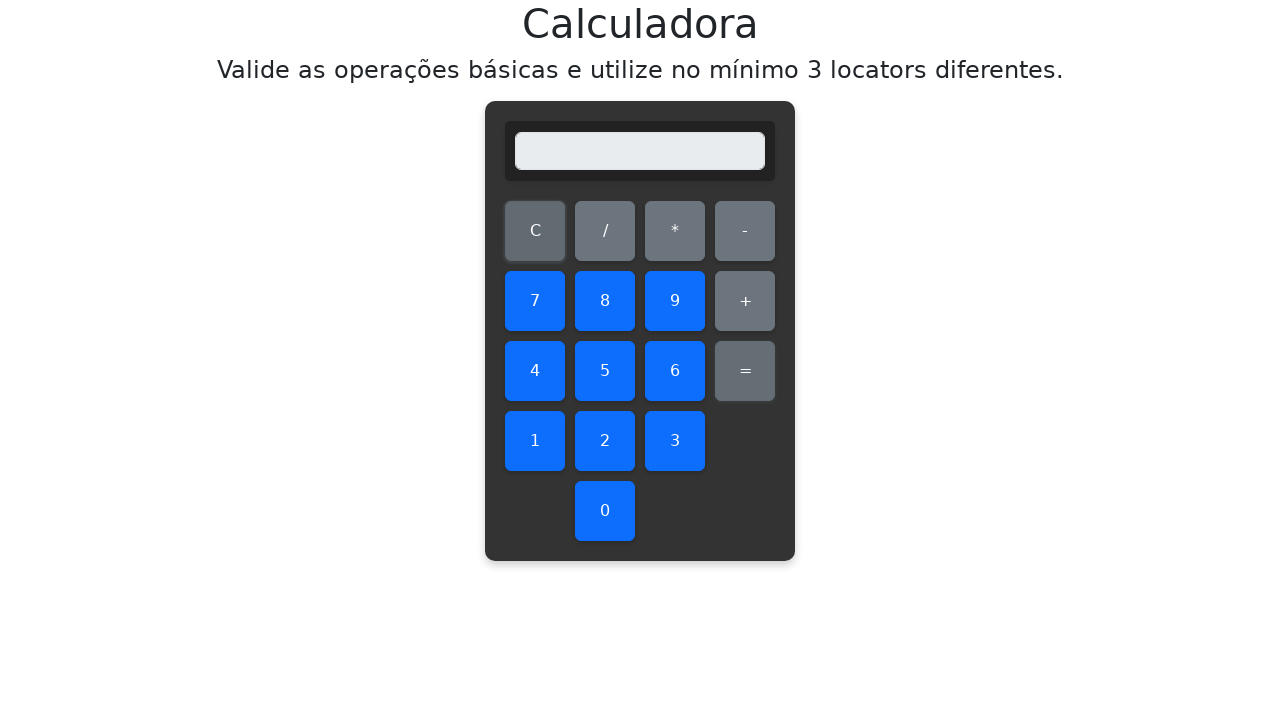

Clicked first number: 2 at (605, 441) on #two
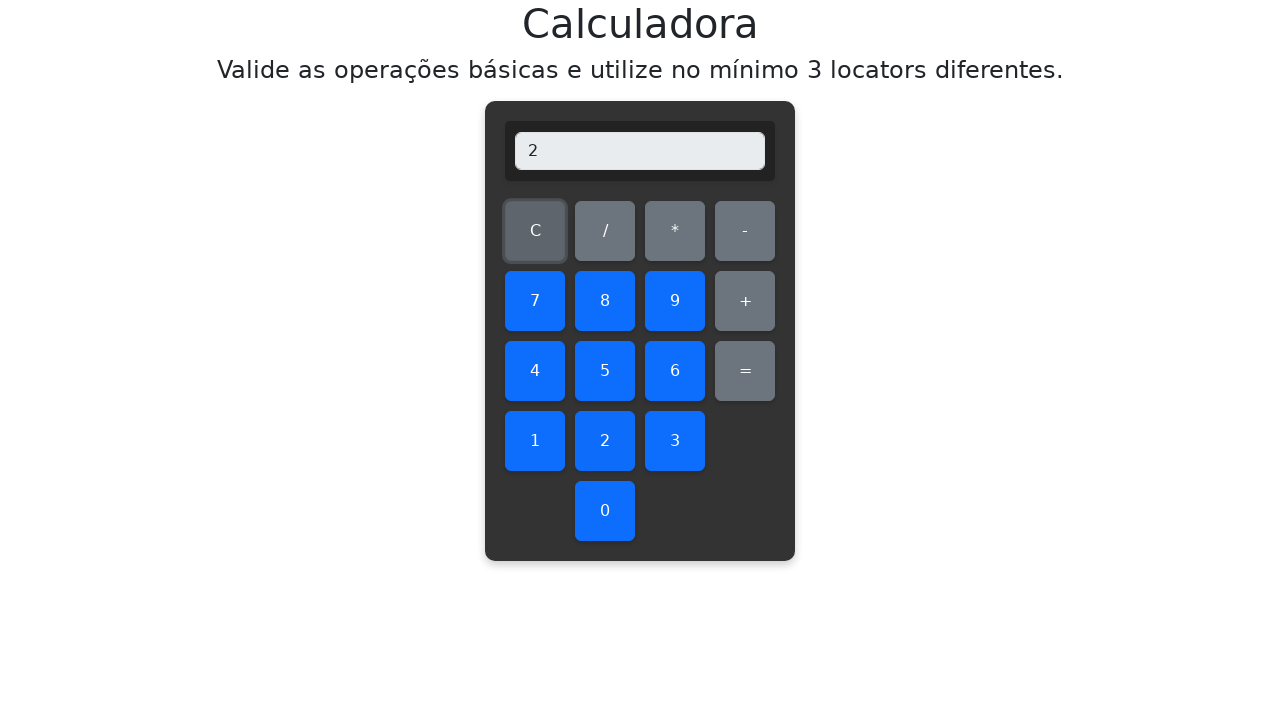

Clicked addition operator at (745, 301) on #add
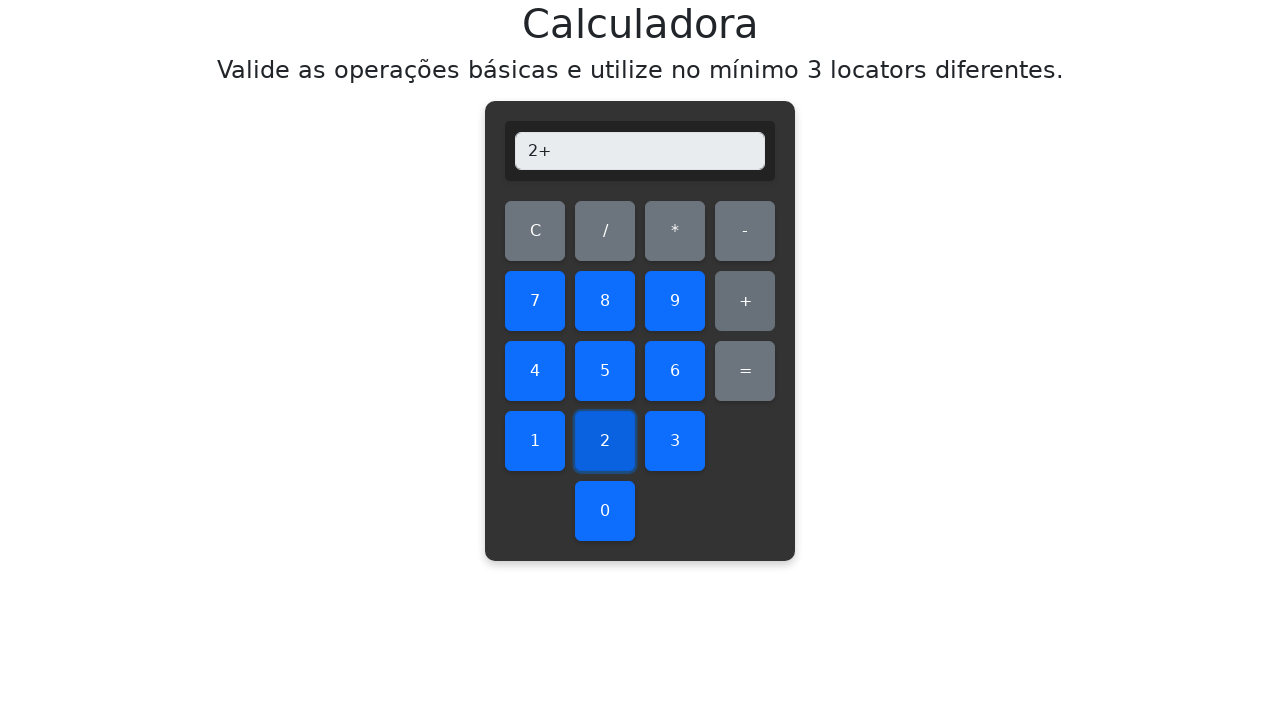

Clicked second number: 7 at (535, 301) on #seven
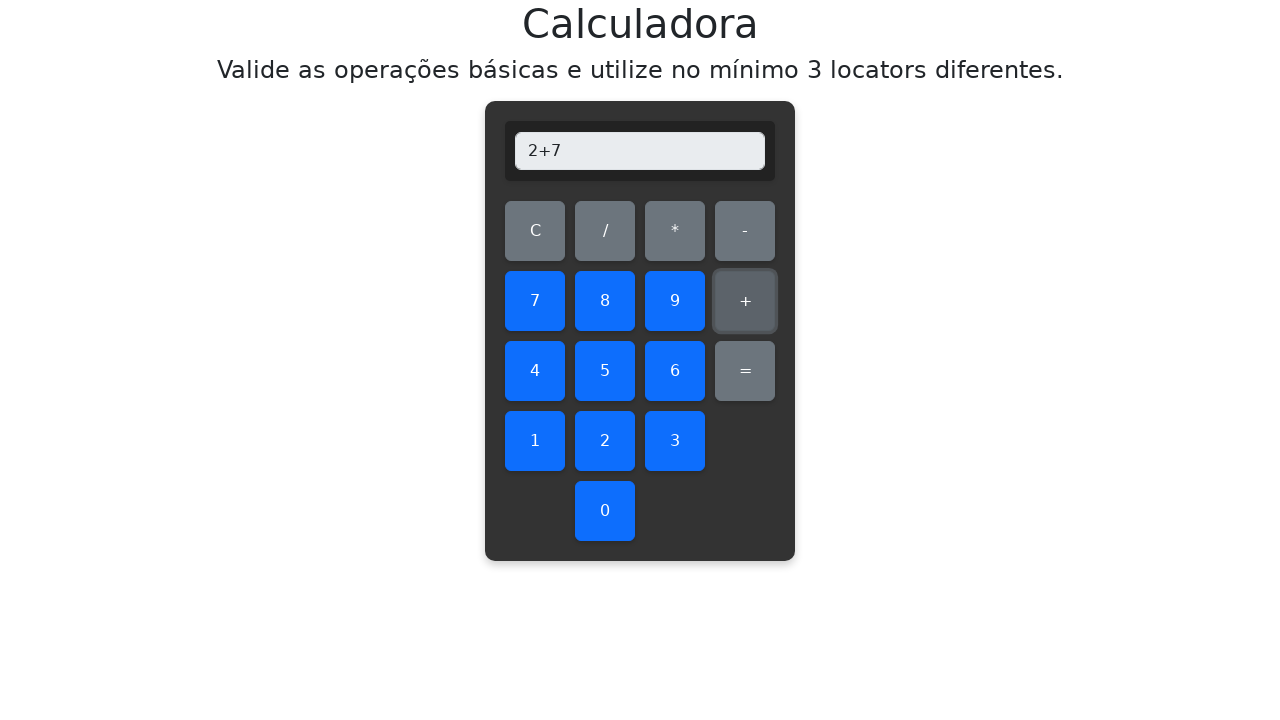

Clicked equals button to compute result at (745, 371) on #equals
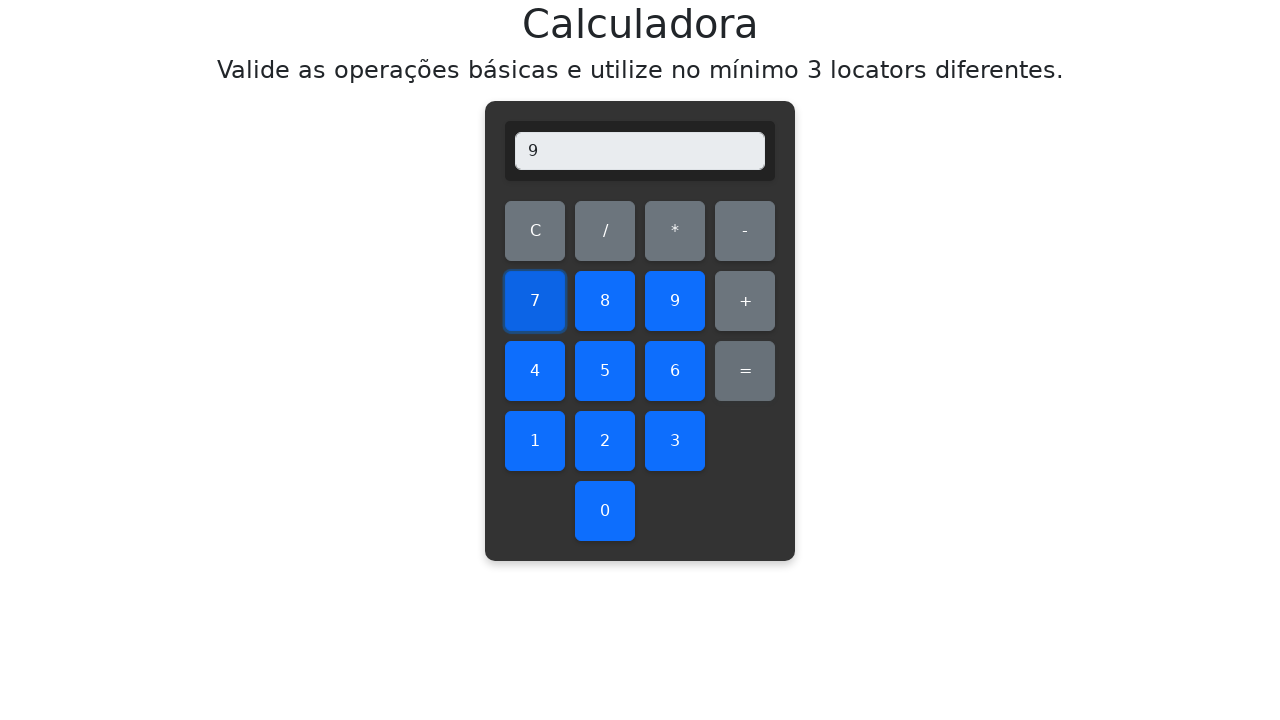

Verified addition result: 2+7=9, display shows 9
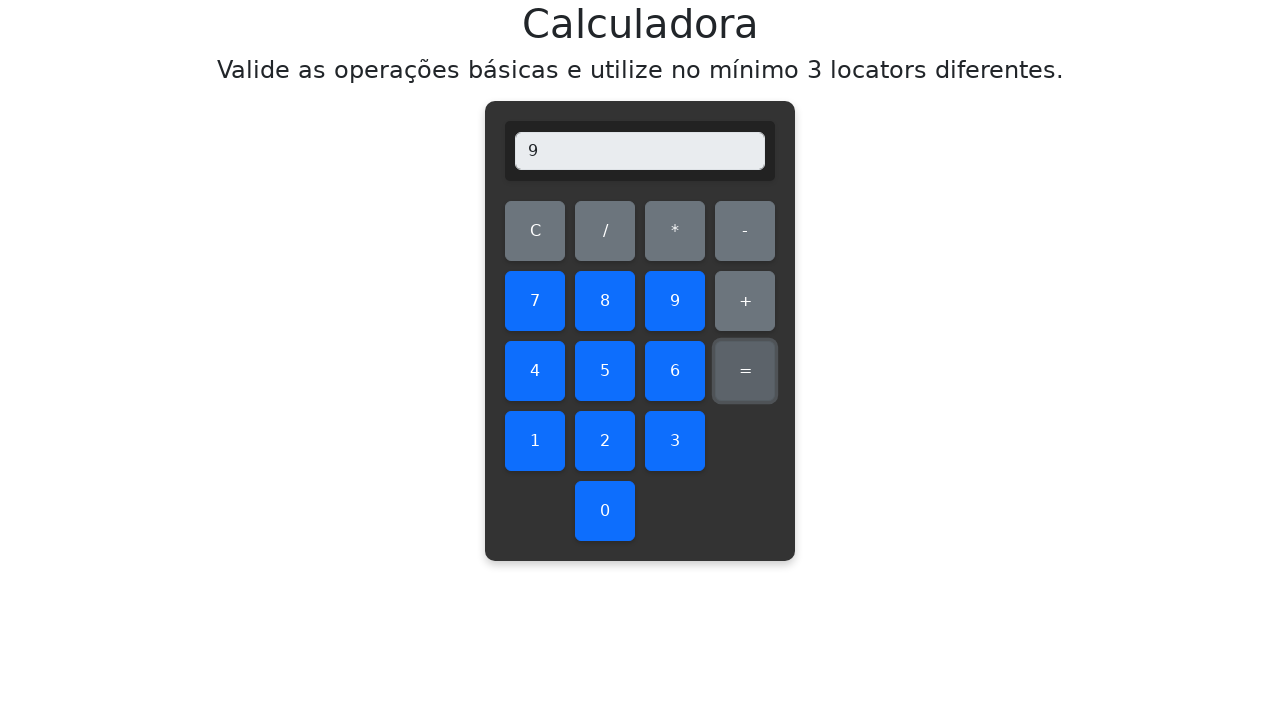

Cleared display before testing addition 2+8 at (535, 231) on #clear
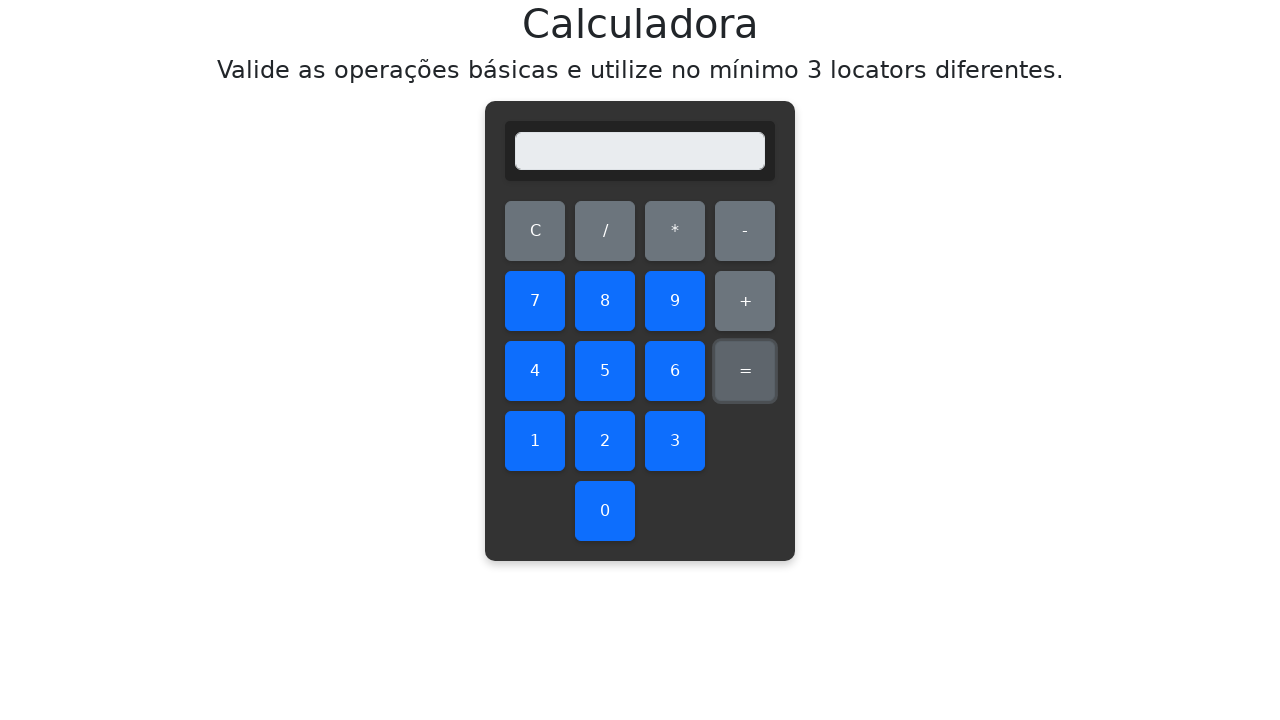

Clicked first number: 2 at (605, 441) on #two
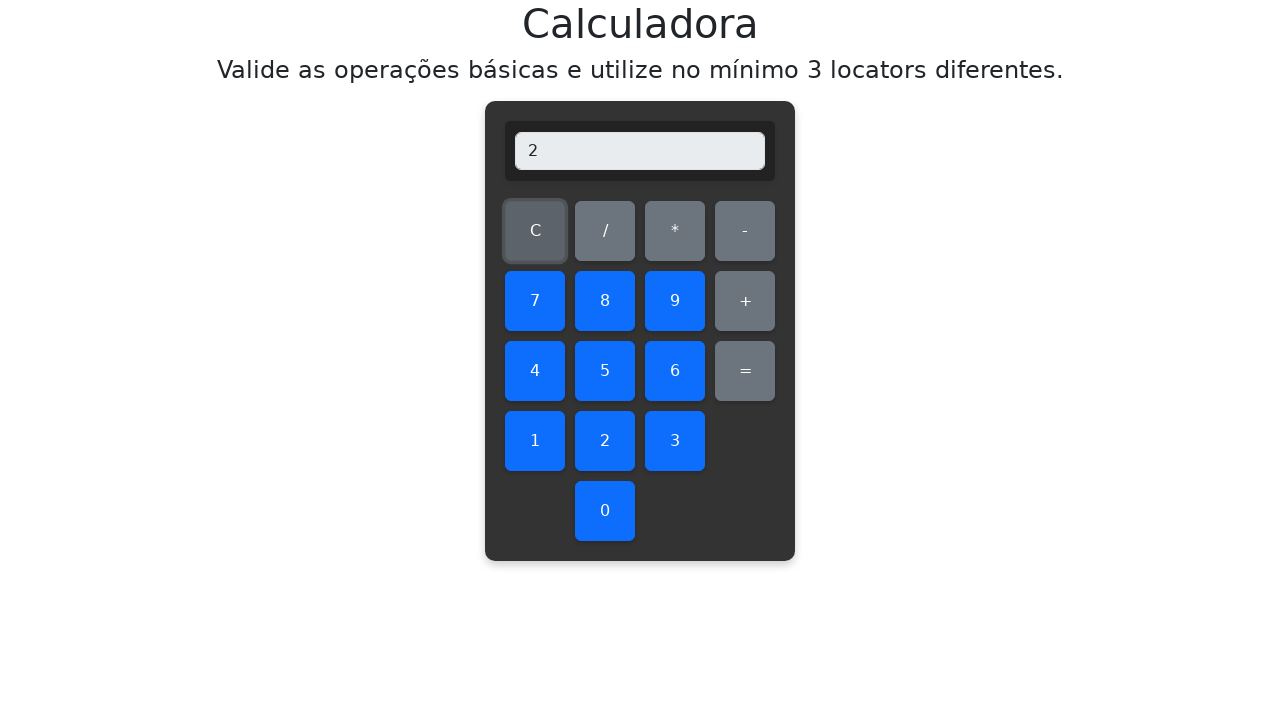

Clicked addition operator at (745, 301) on #add
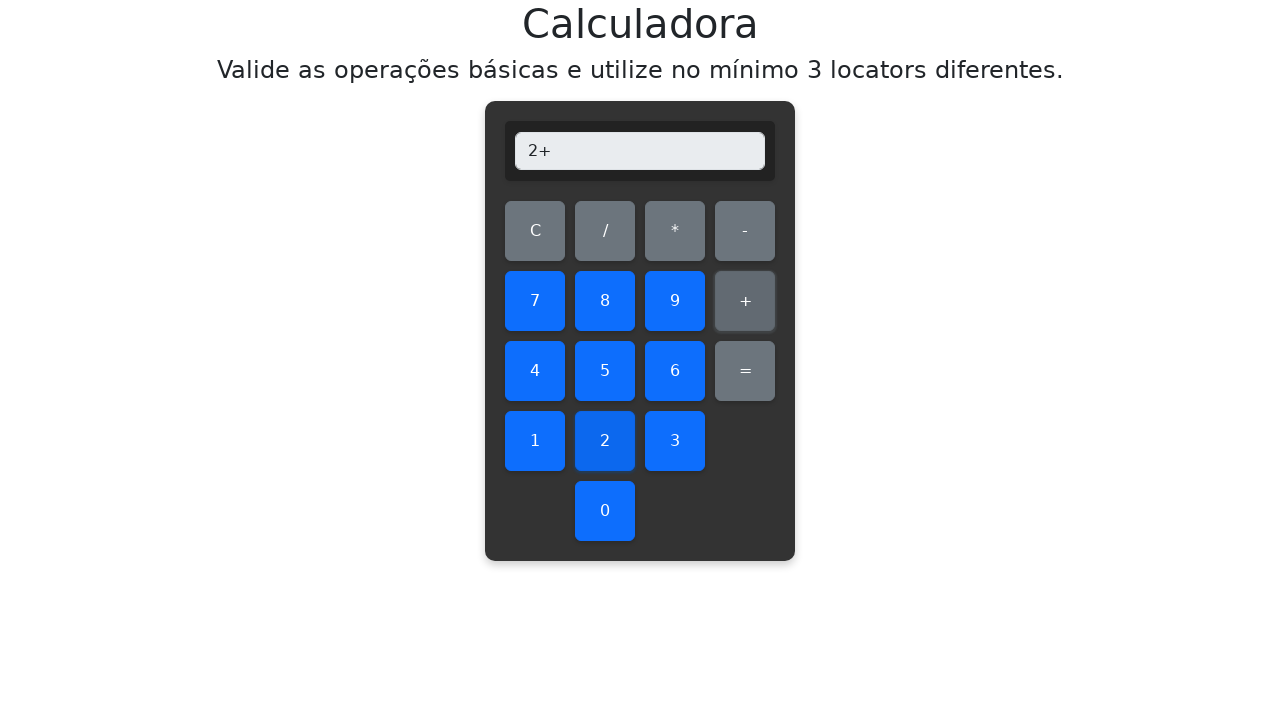

Clicked second number: 8 at (605, 301) on #eight
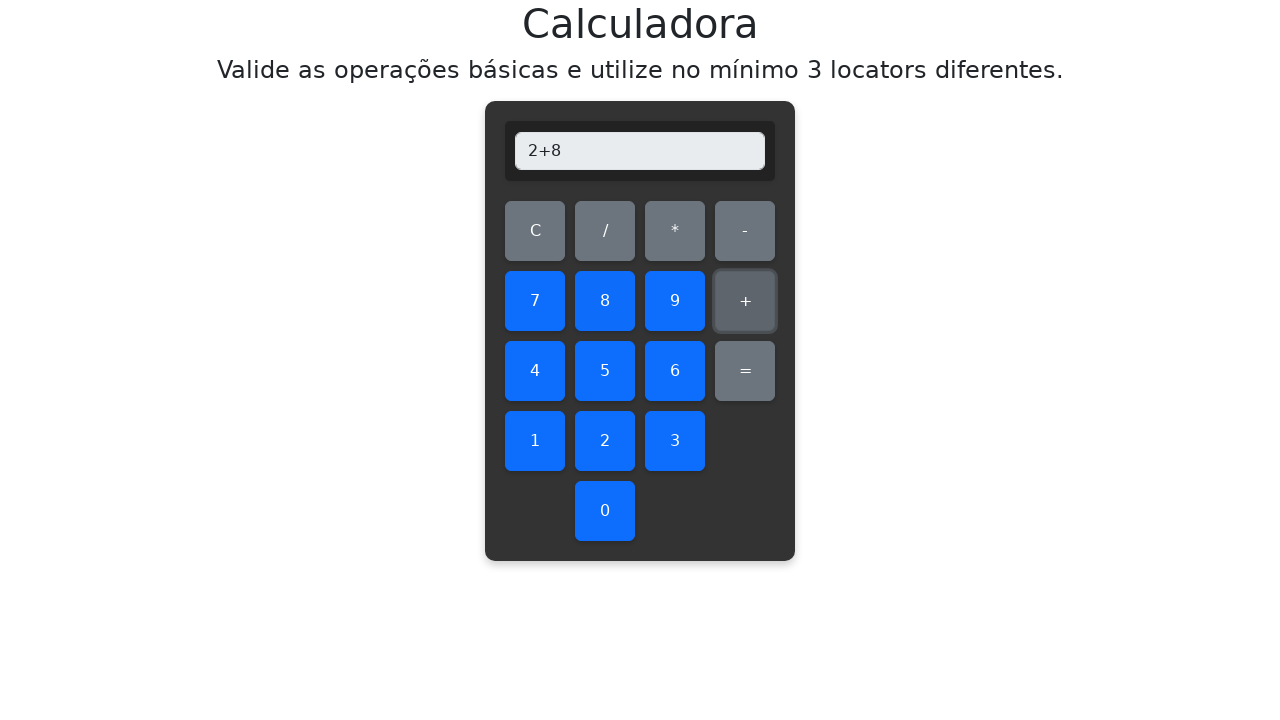

Clicked equals button to compute result at (745, 371) on #equals
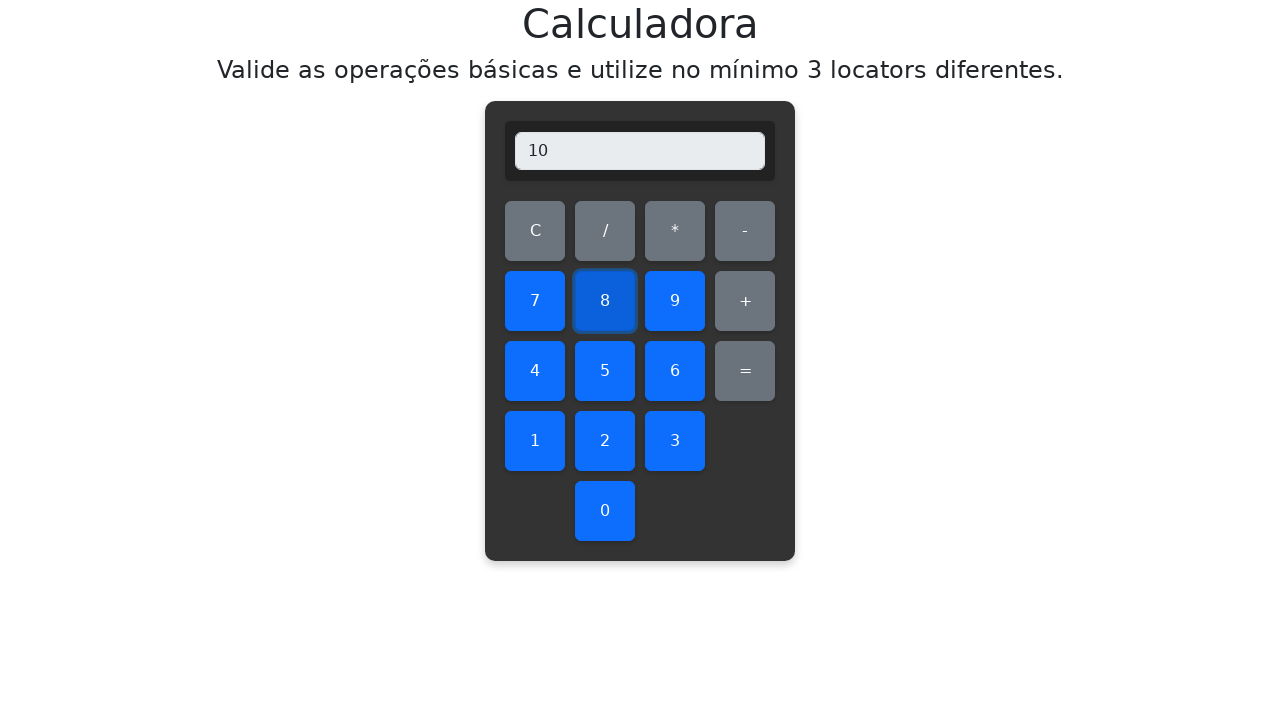

Verified addition result: 2+8=10, display shows 10
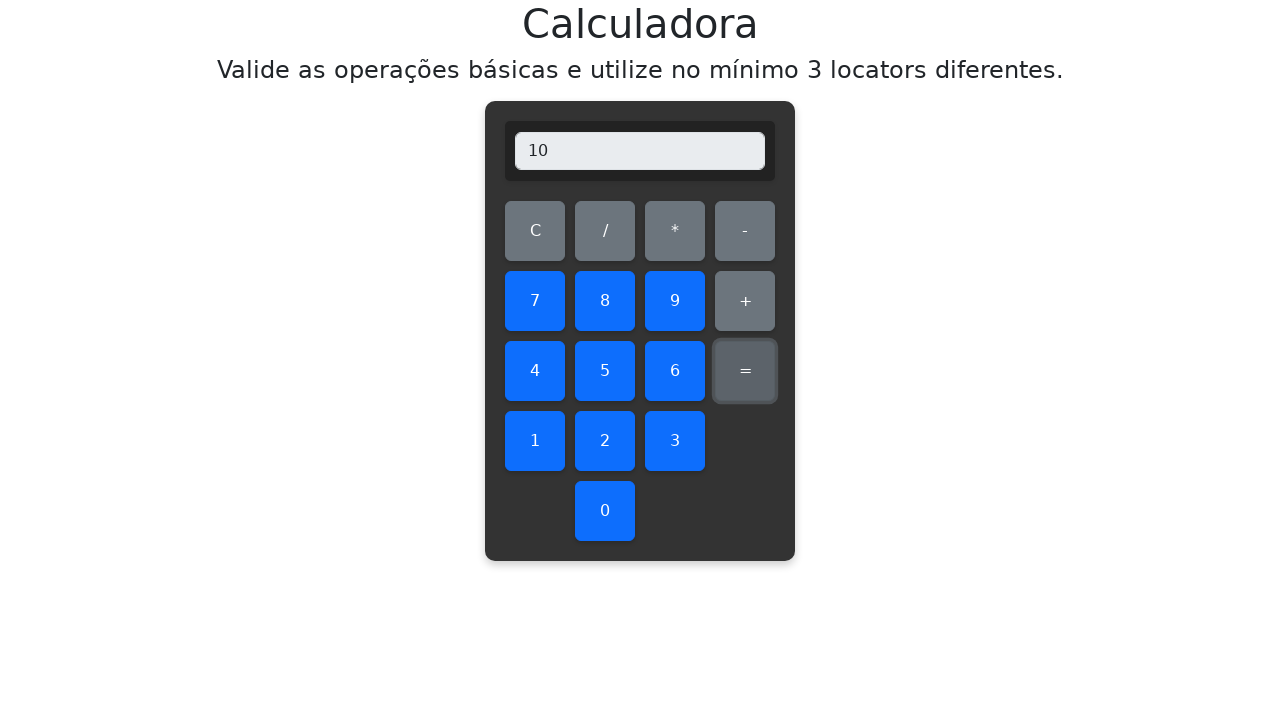

Cleared display before testing addition 2+9 at (535, 231) on #clear
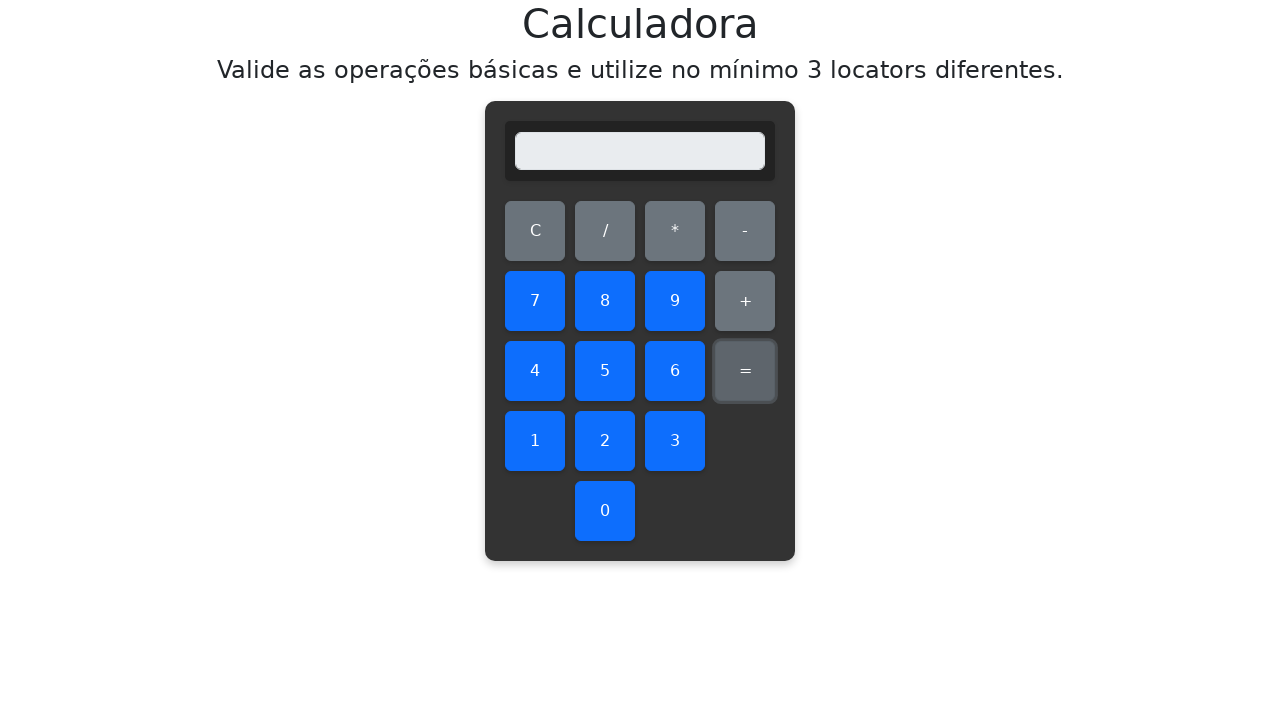

Clicked first number: 2 at (605, 441) on #two
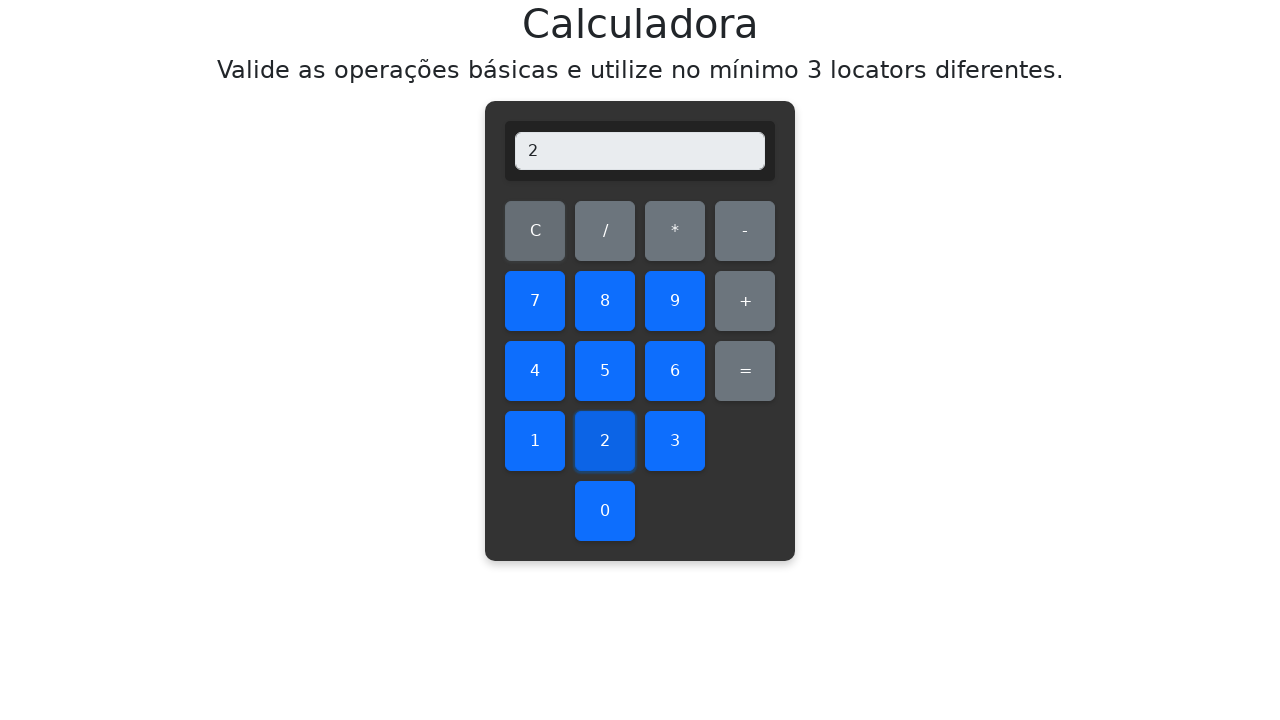

Clicked addition operator at (745, 301) on #add
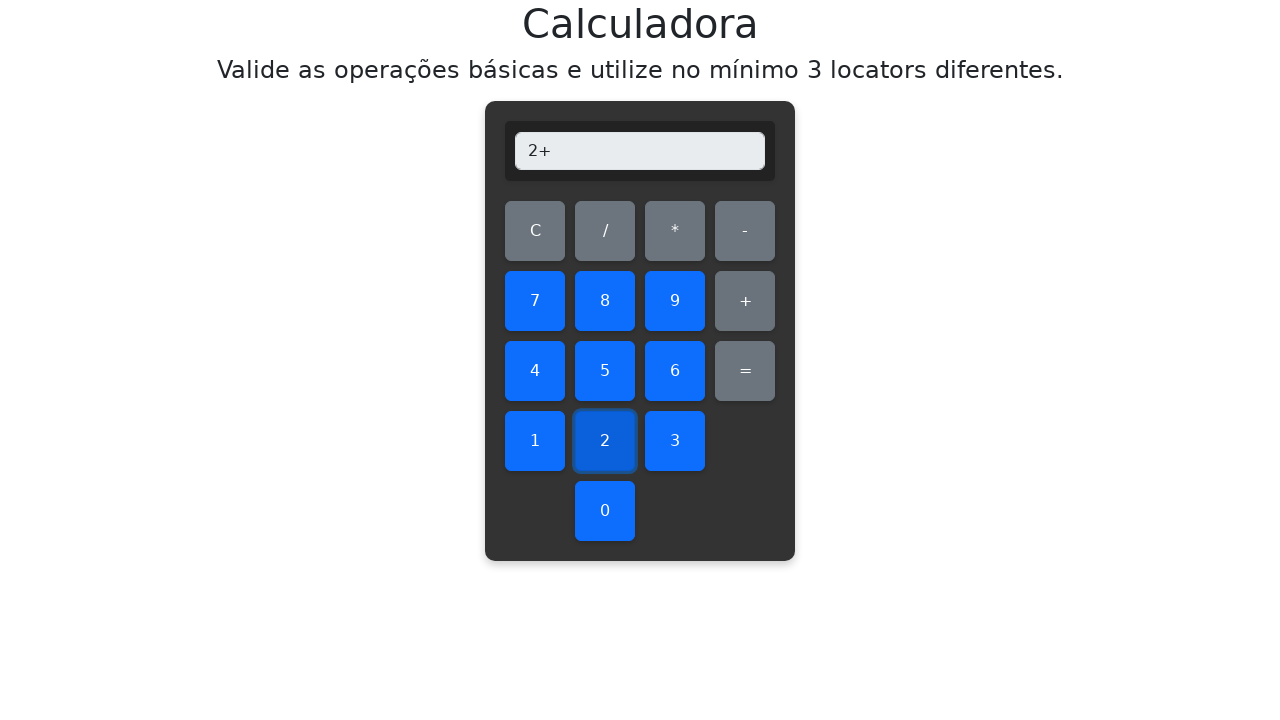

Clicked second number: 9 at (675, 301) on #nine
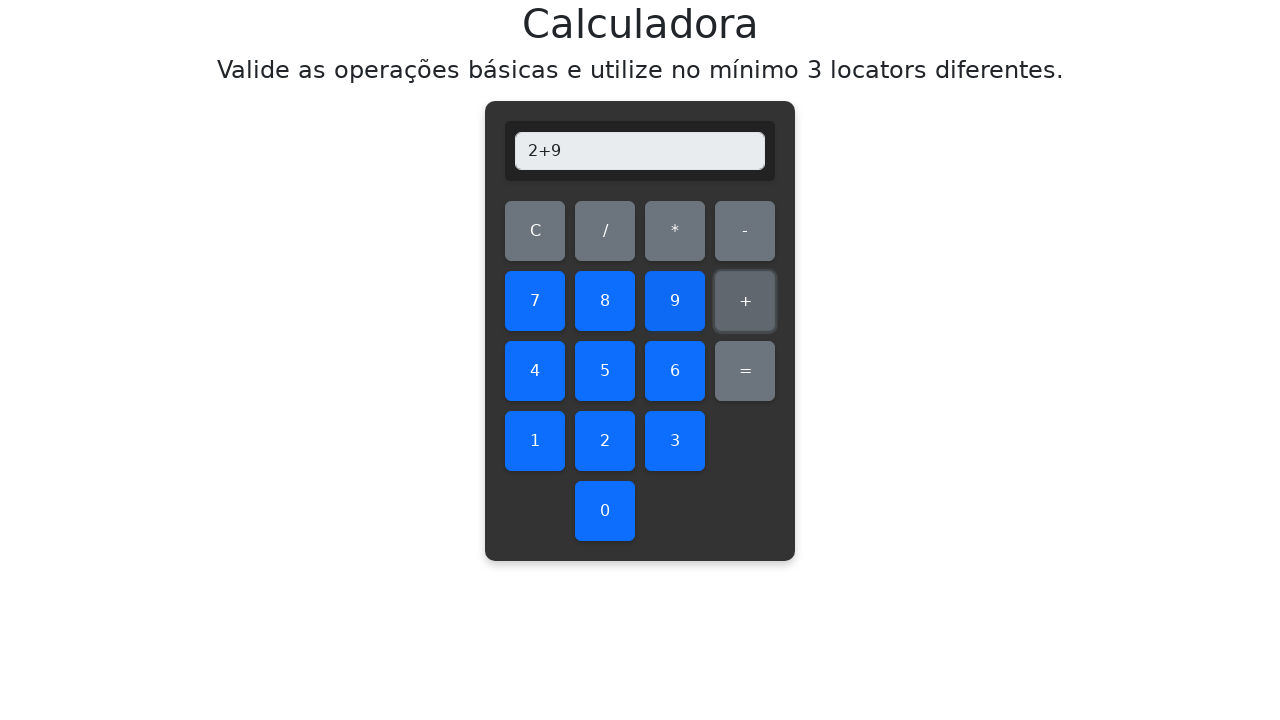

Clicked equals button to compute result at (745, 371) on #equals
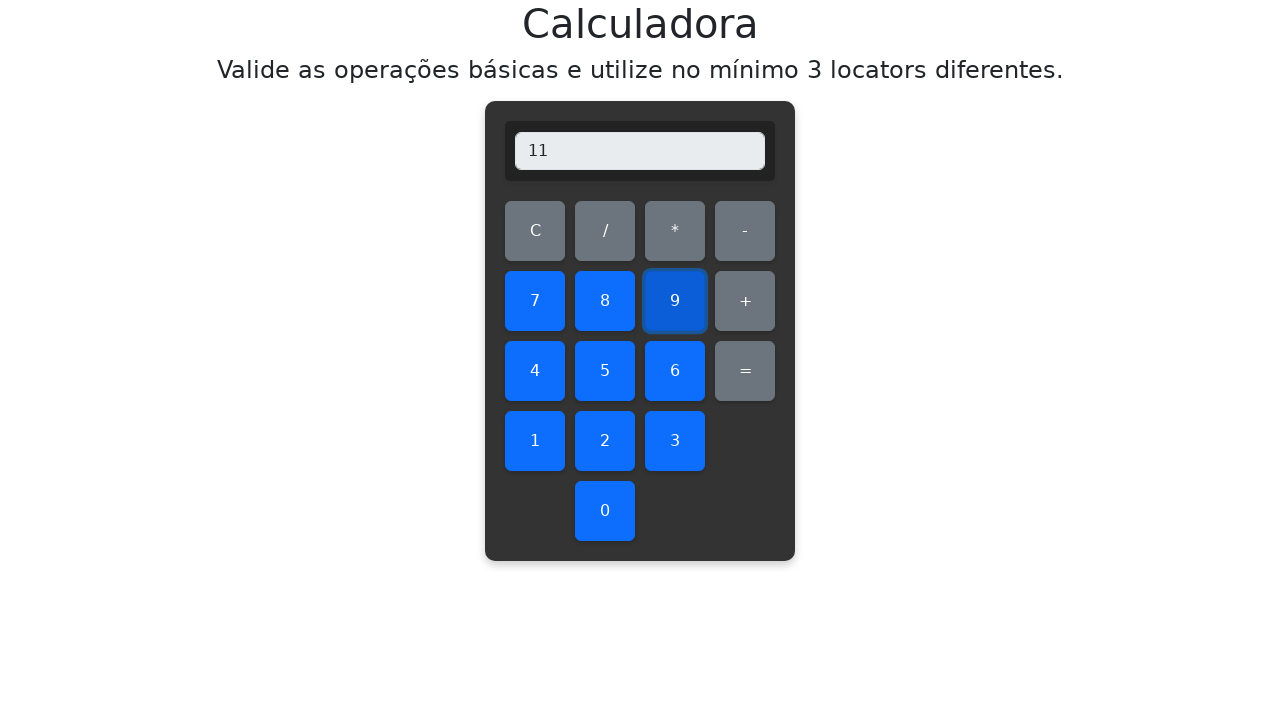

Verified addition result: 2+9=11, display shows 11
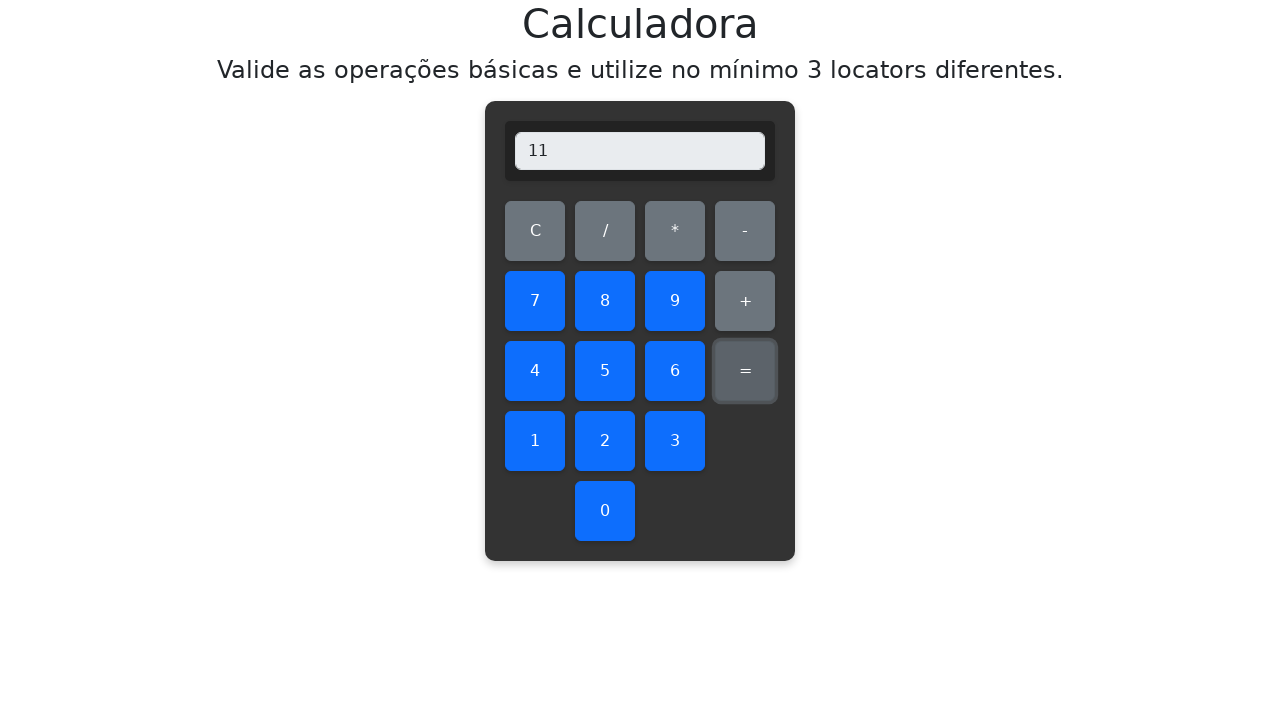

Cleared display before testing addition 3+0 at (535, 231) on #clear
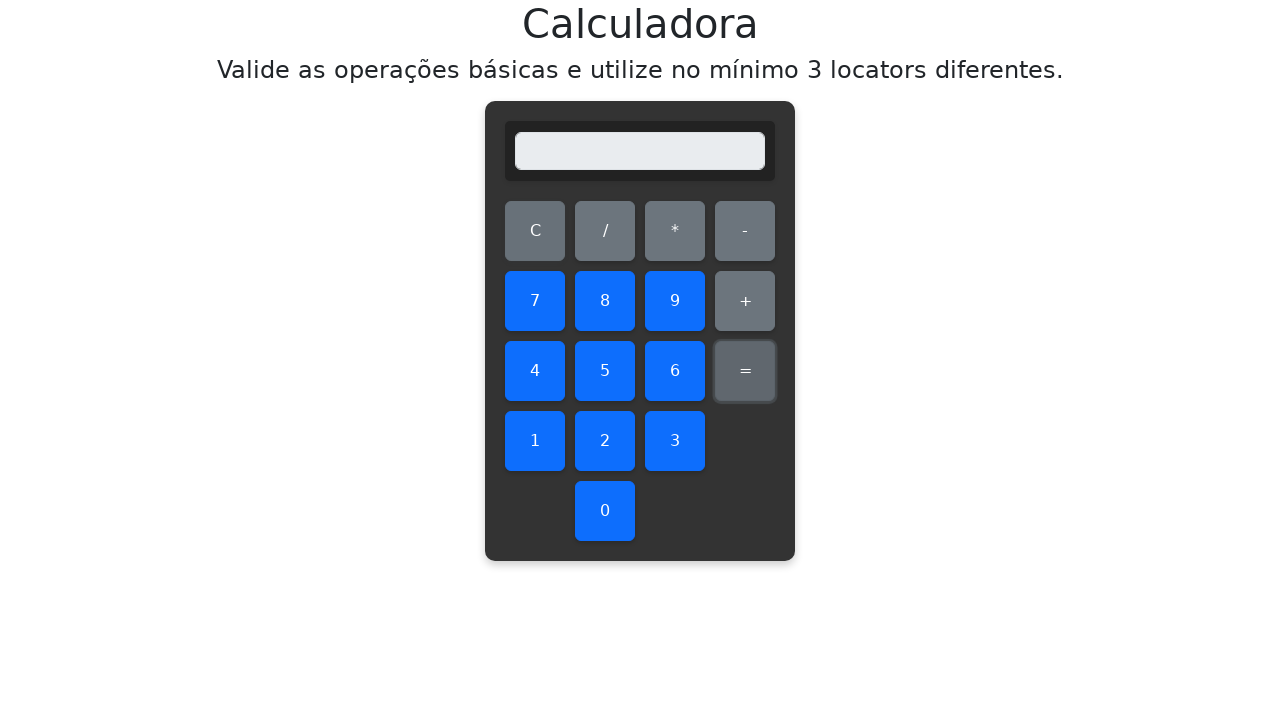

Clicked first number: 3 at (675, 441) on #three
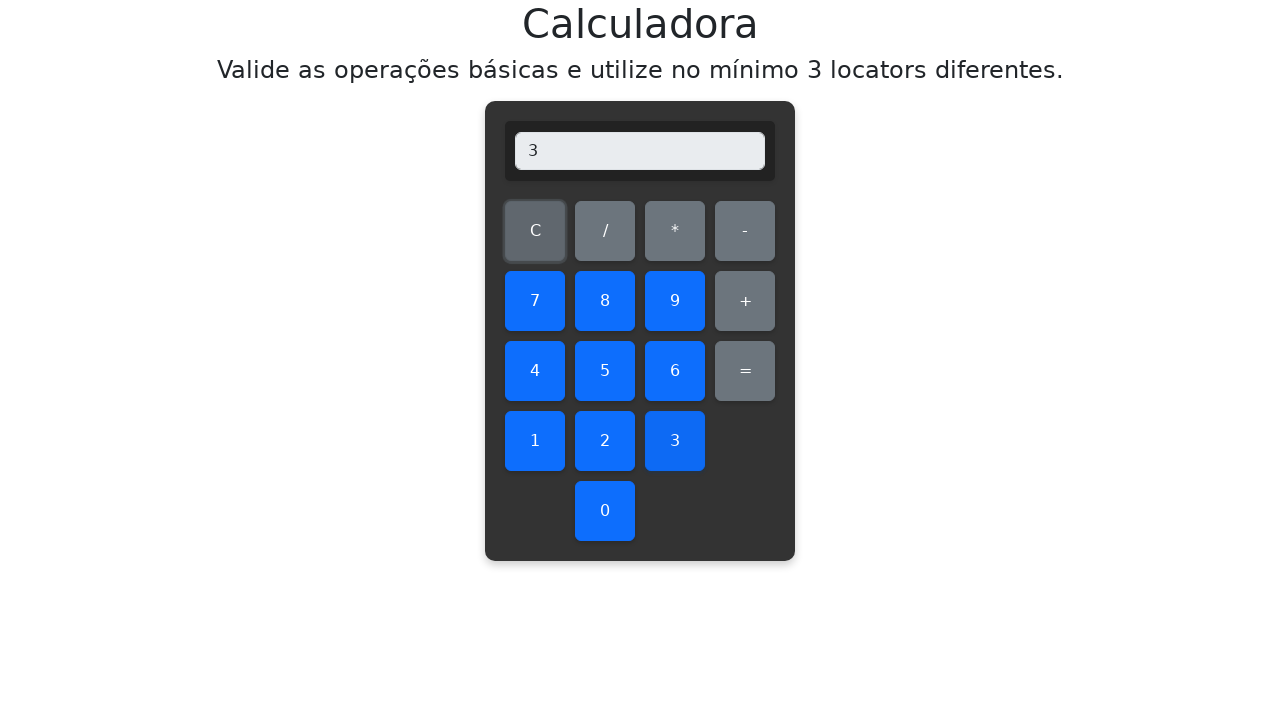

Clicked addition operator at (745, 301) on #add
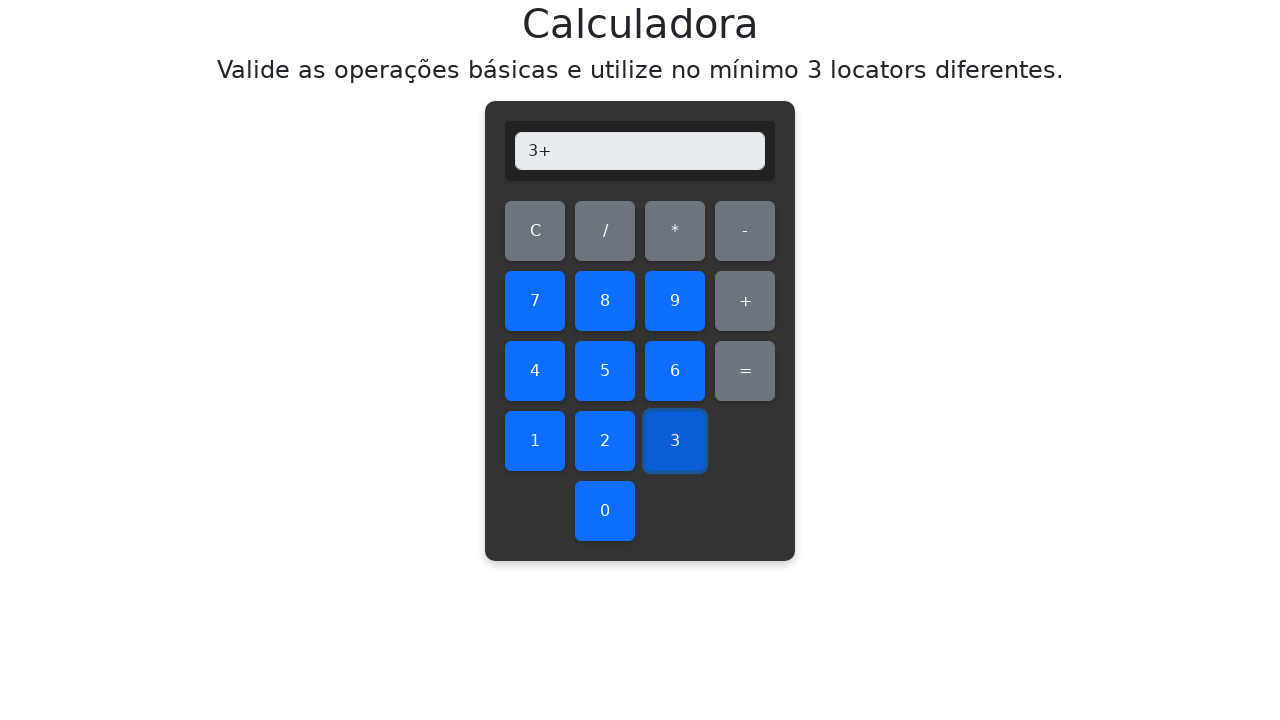

Clicked second number: 0 at (605, 511) on #zero
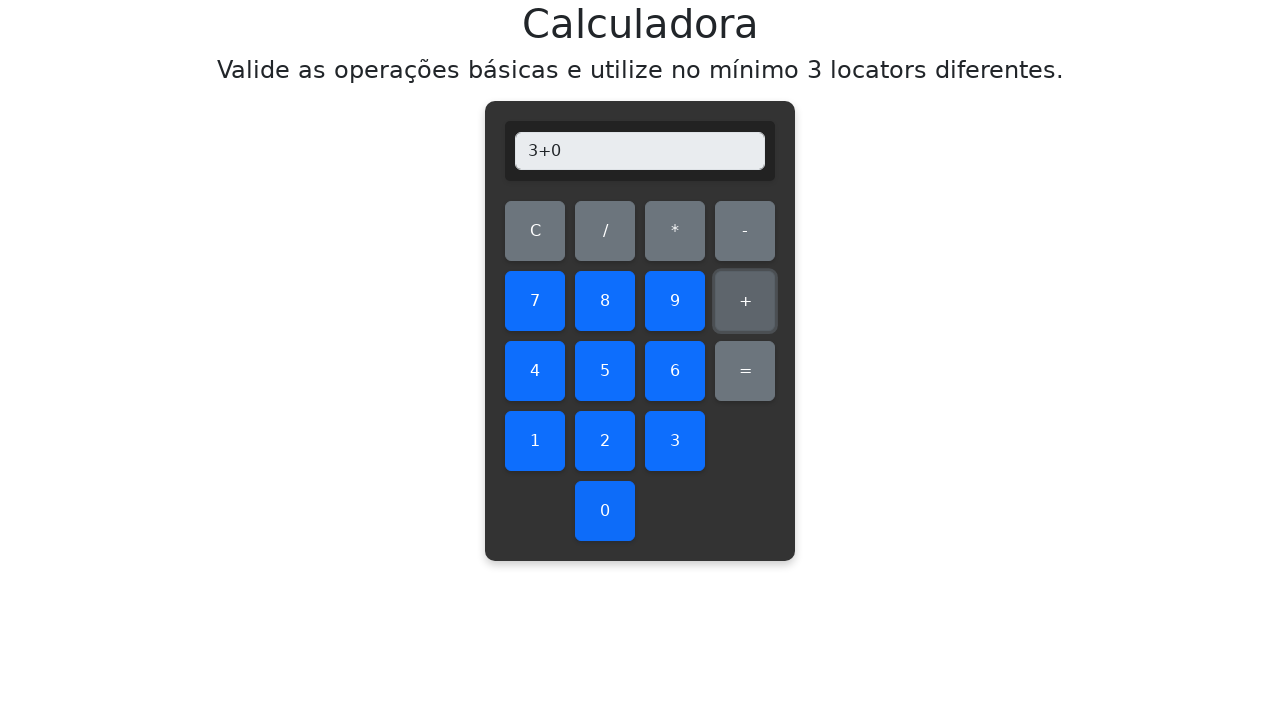

Clicked equals button to compute result at (745, 371) on #equals
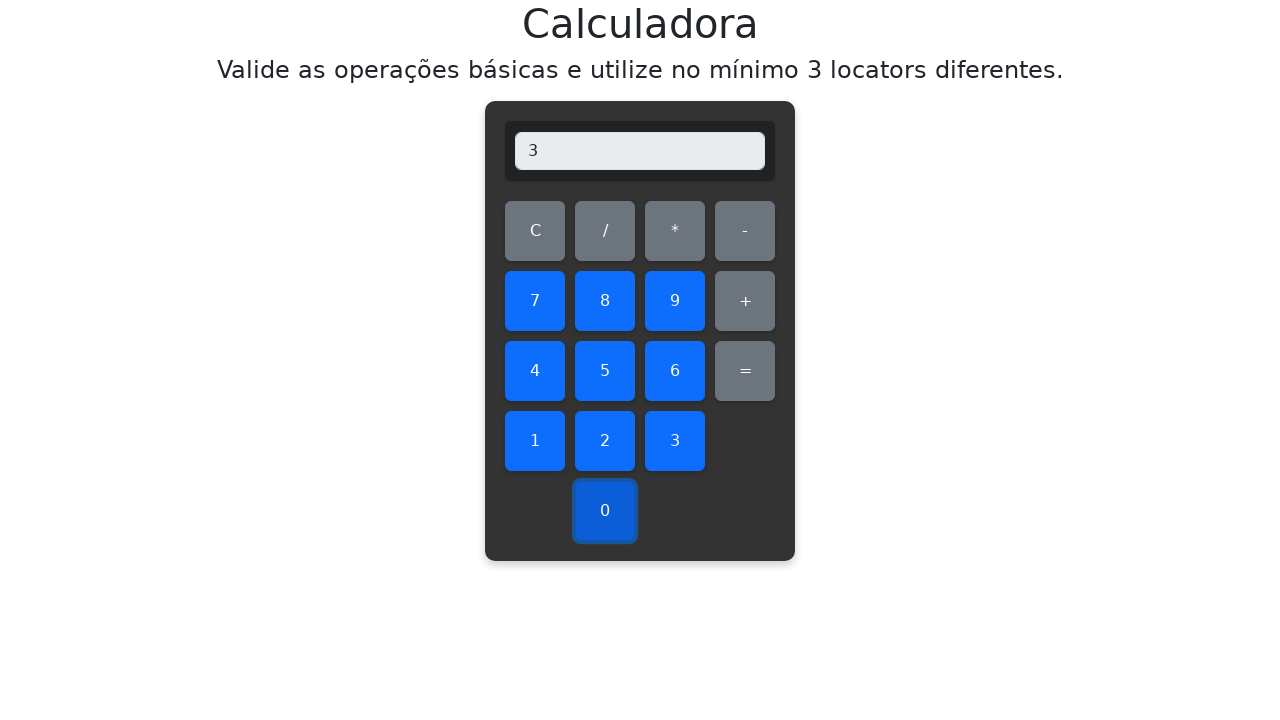

Verified addition result: 3+0=3, display shows 3
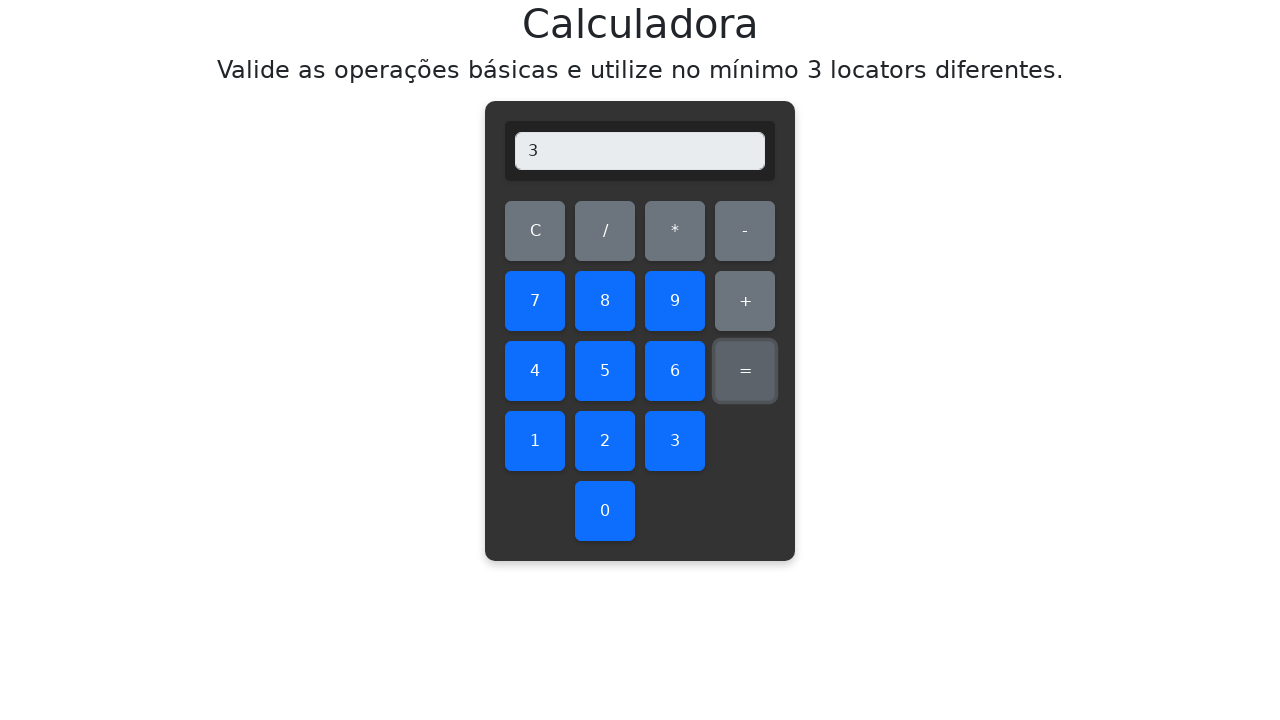

Cleared display before testing addition 3+1 at (535, 231) on #clear
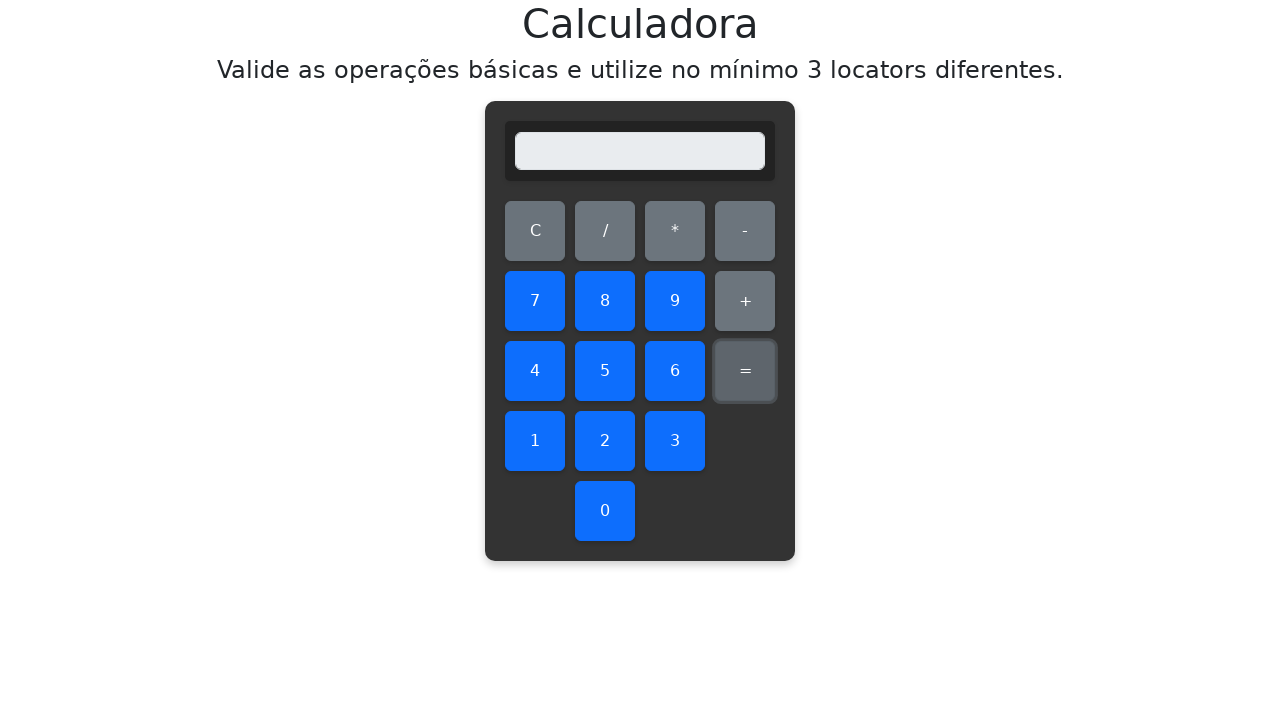

Clicked first number: 3 at (675, 441) on #three
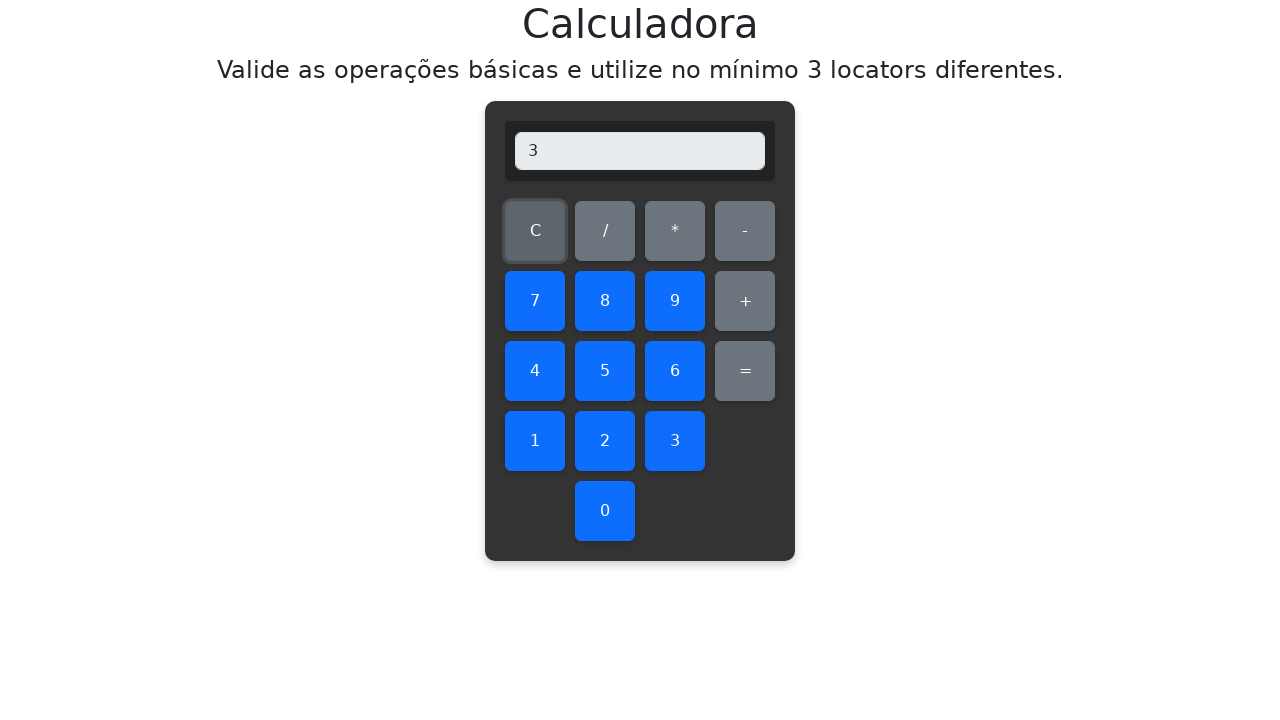

Clicked addition operator at (745, 301) on #add
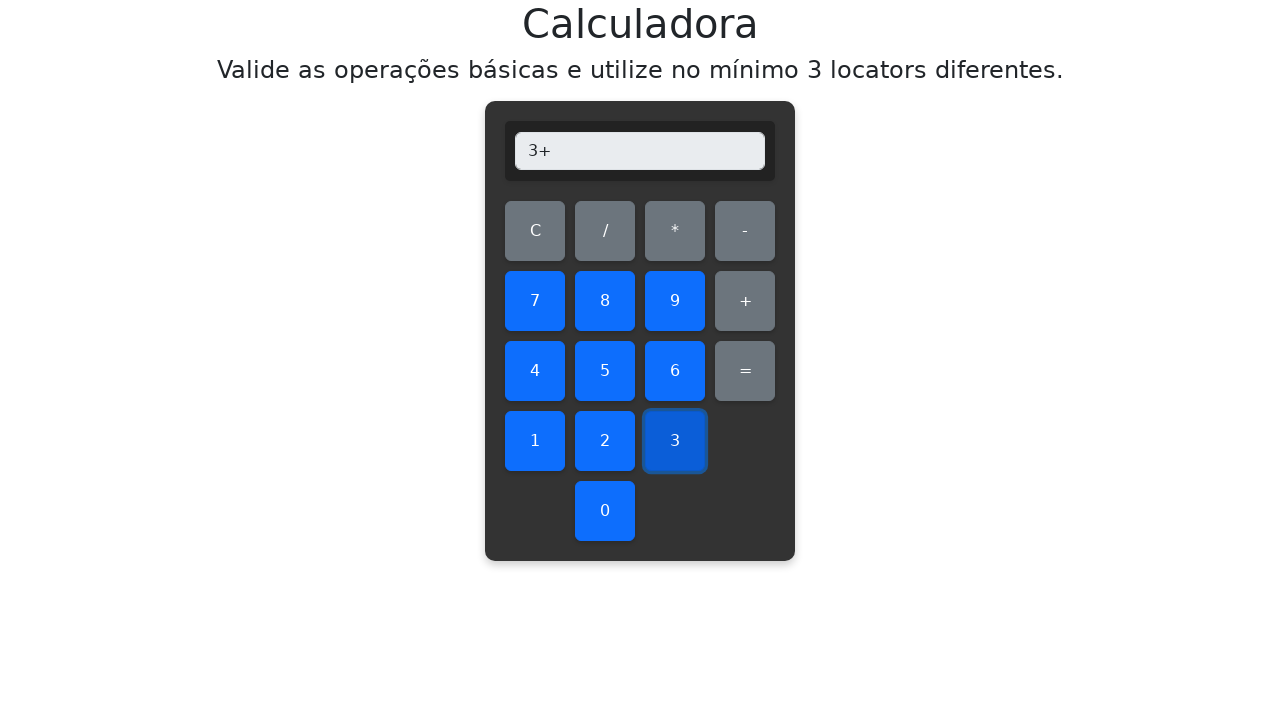

Clicked second number: 1 at (535, 441) on #one
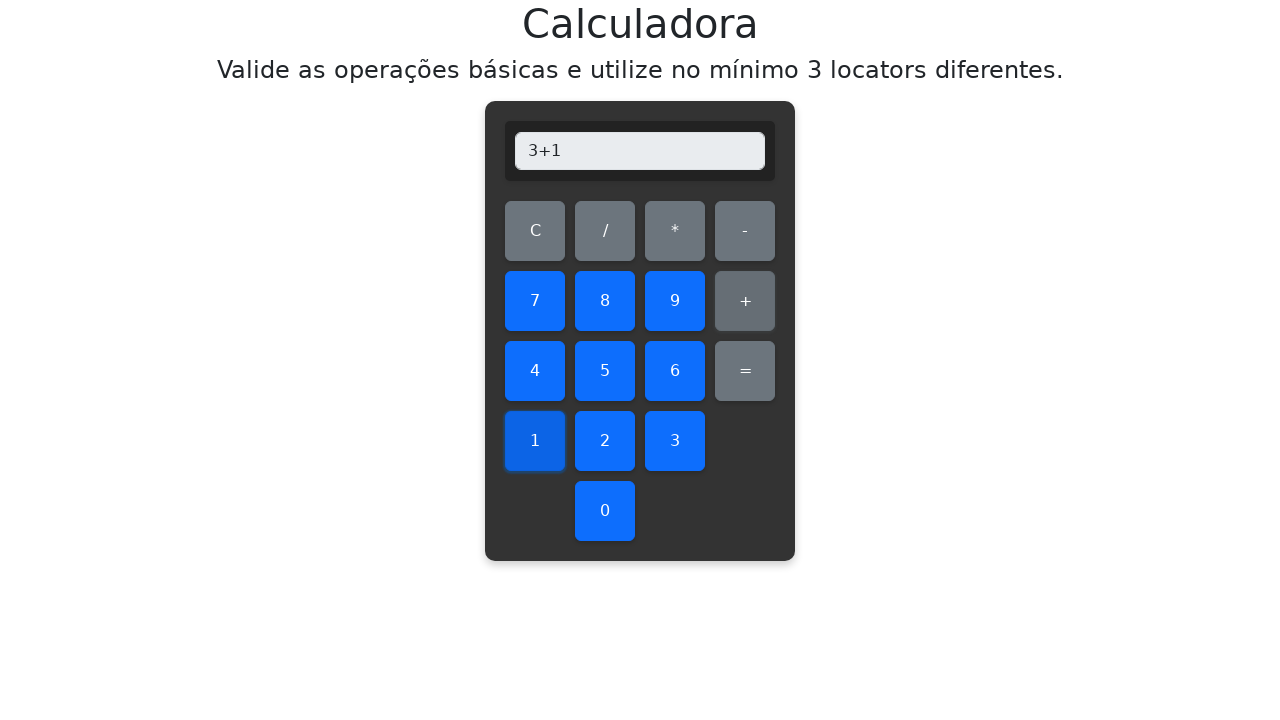

Clicked equals button to compute result at (745, 371) on #equals
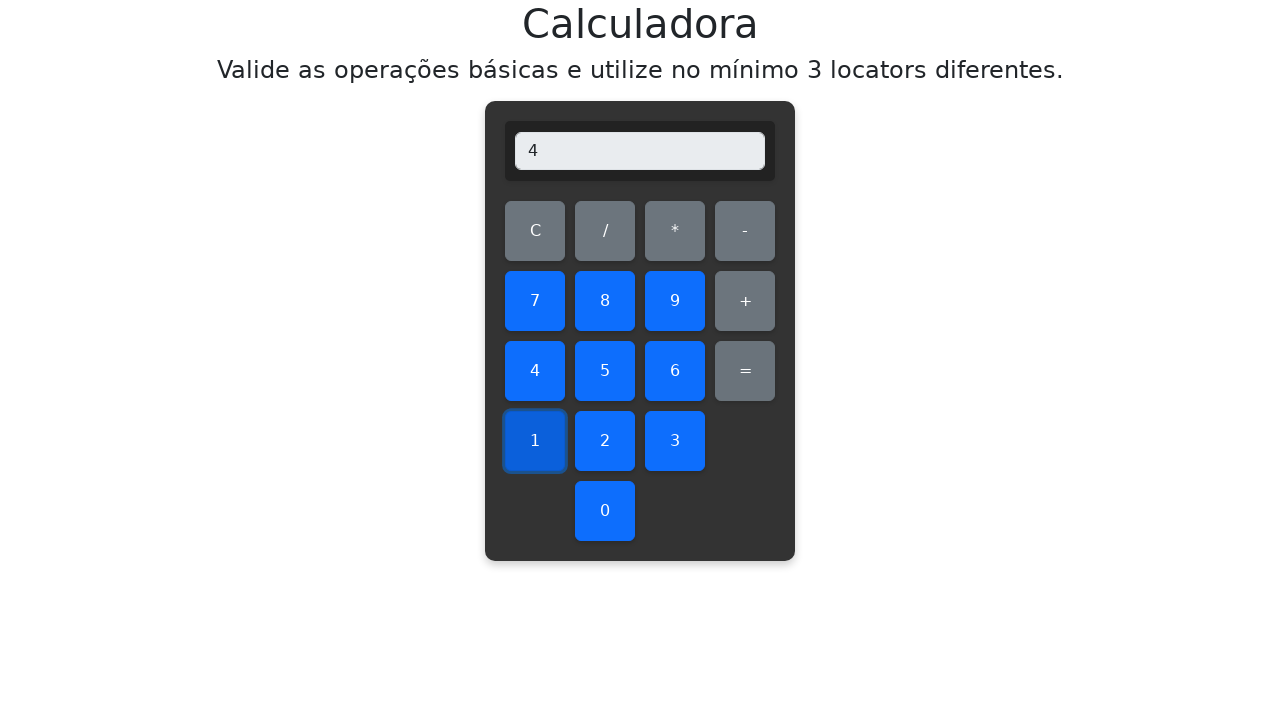

Verified addition result: 3+1=4, display shows 4
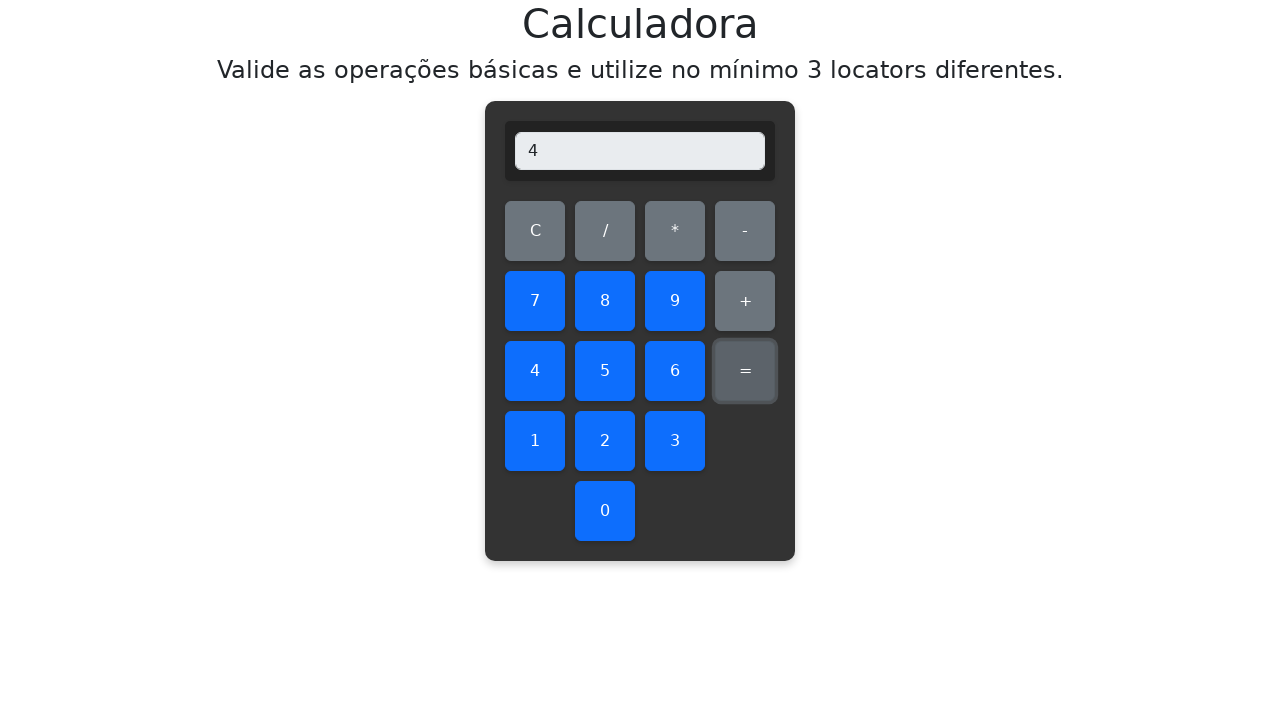

Cleared display before testing addition 3+2 at (535, 231) on #clear
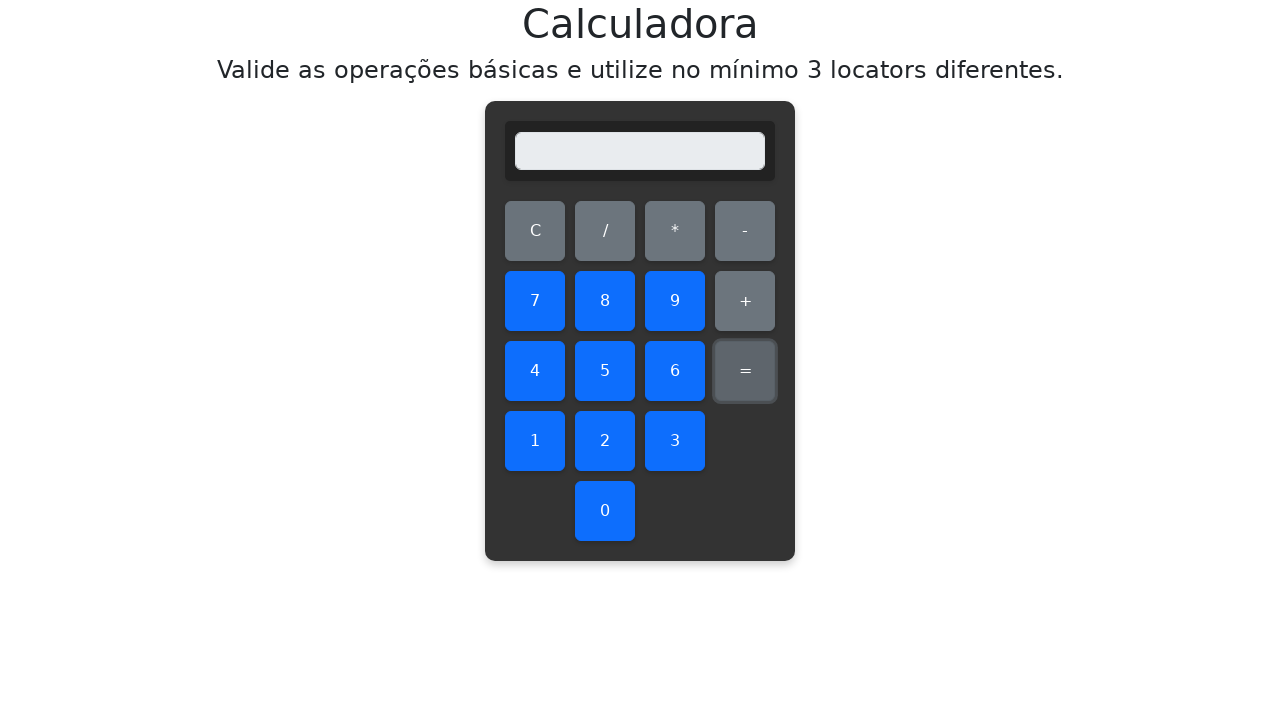

Clicked first number: 3 at (675, 441) on #three
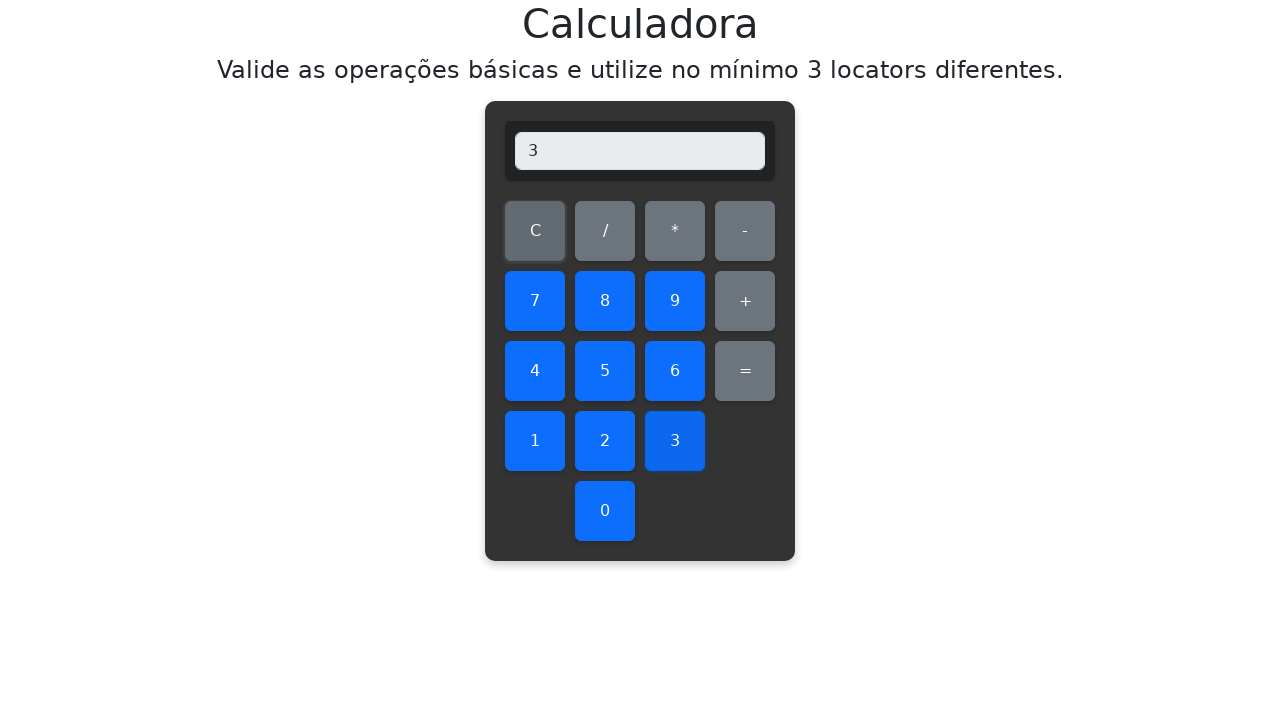

Clicked addition operator at (745, 301) on #add
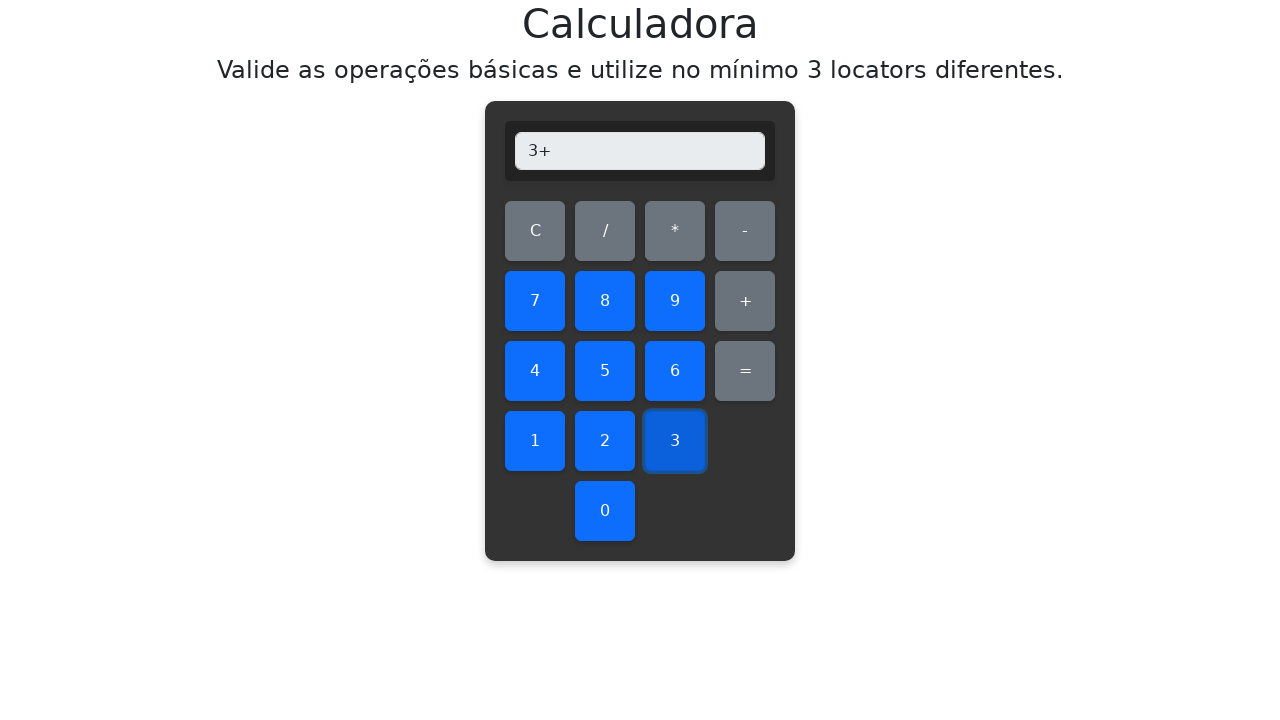

Clicked second number: 2 at (605, 441) on #two
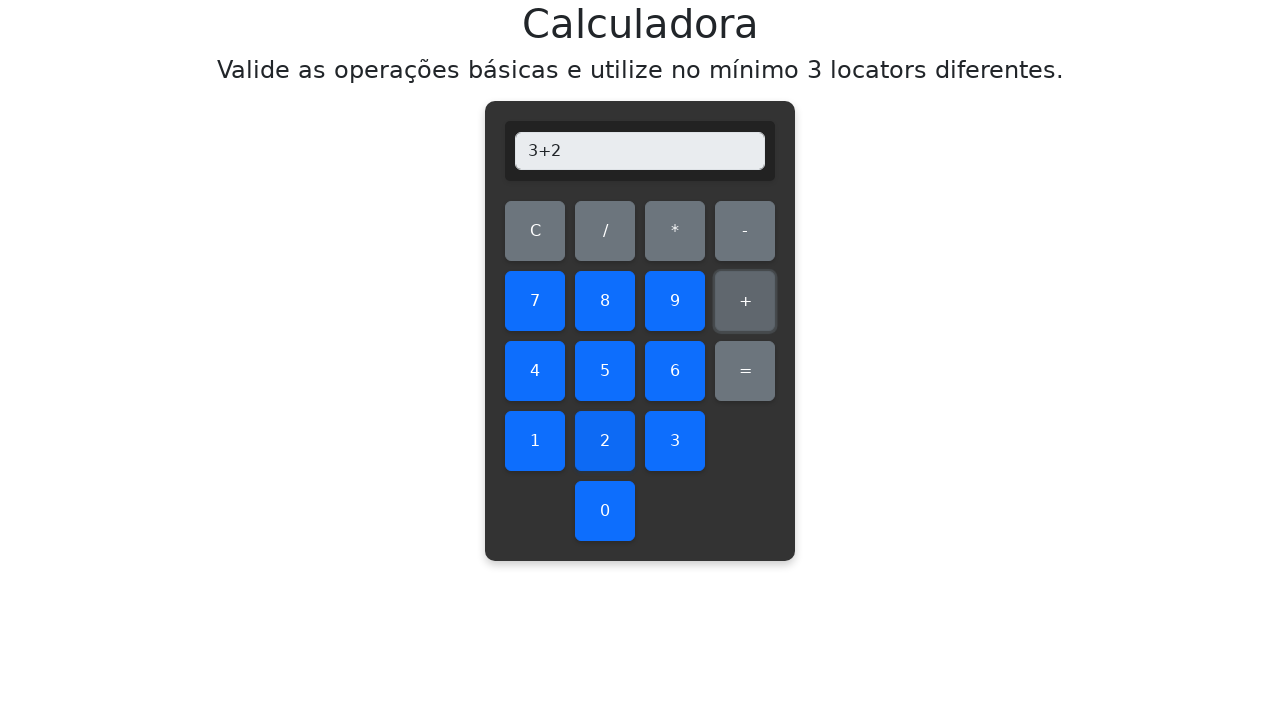

Clicked equals button to compute result at (745, 371) on #equals
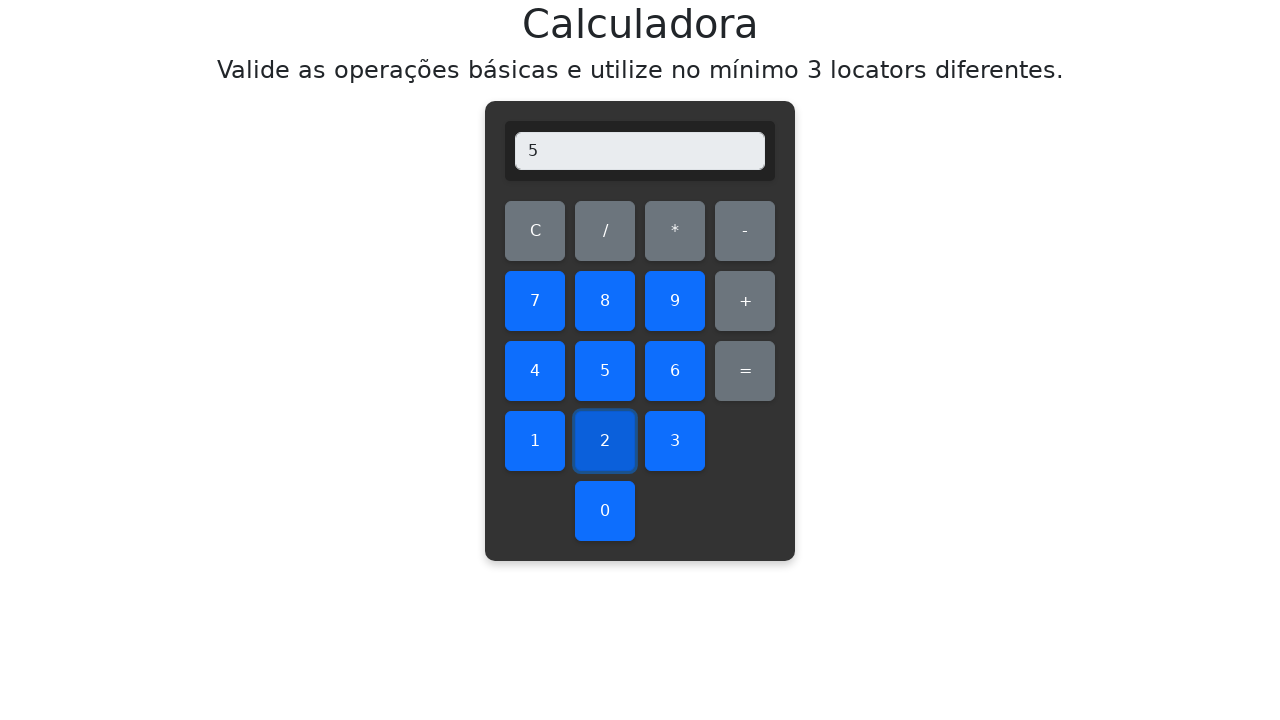

Verified addition result: 3+2=5, display shows 5
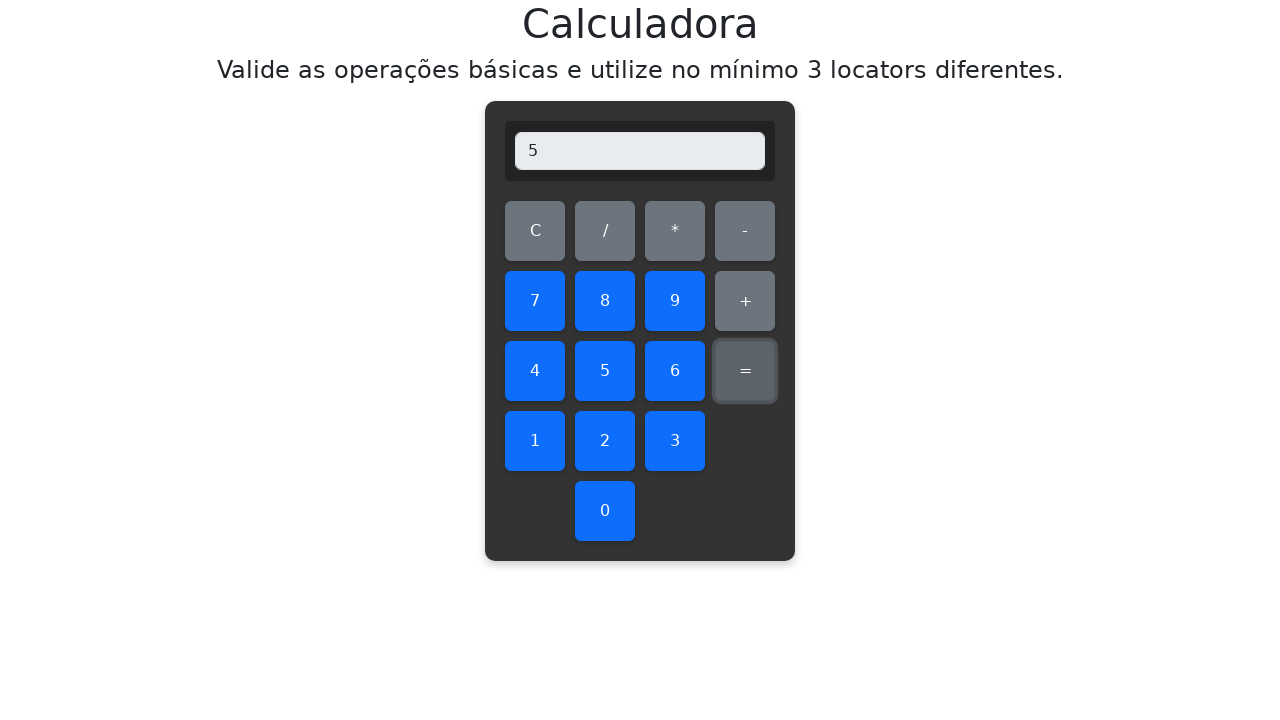

Cleared display before testing addition 3+3 at (535, 231) on #clear
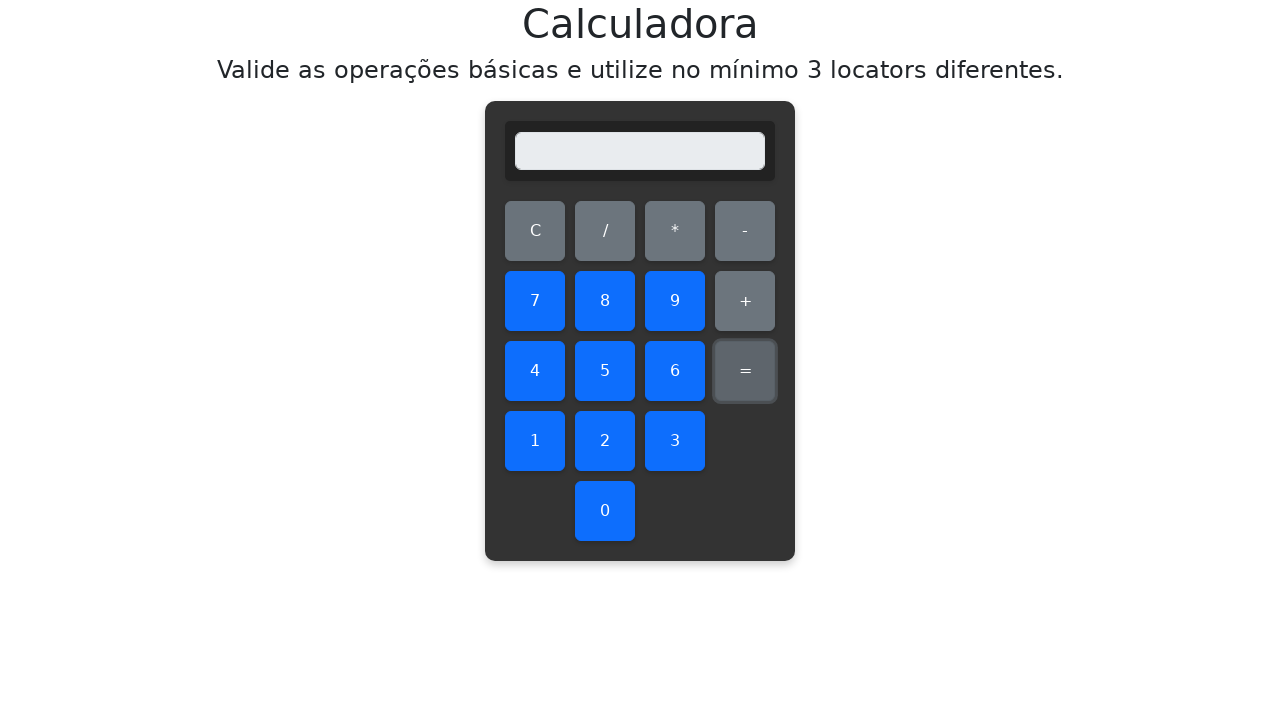

Clicked first number: 3 at (675, 441) on #three
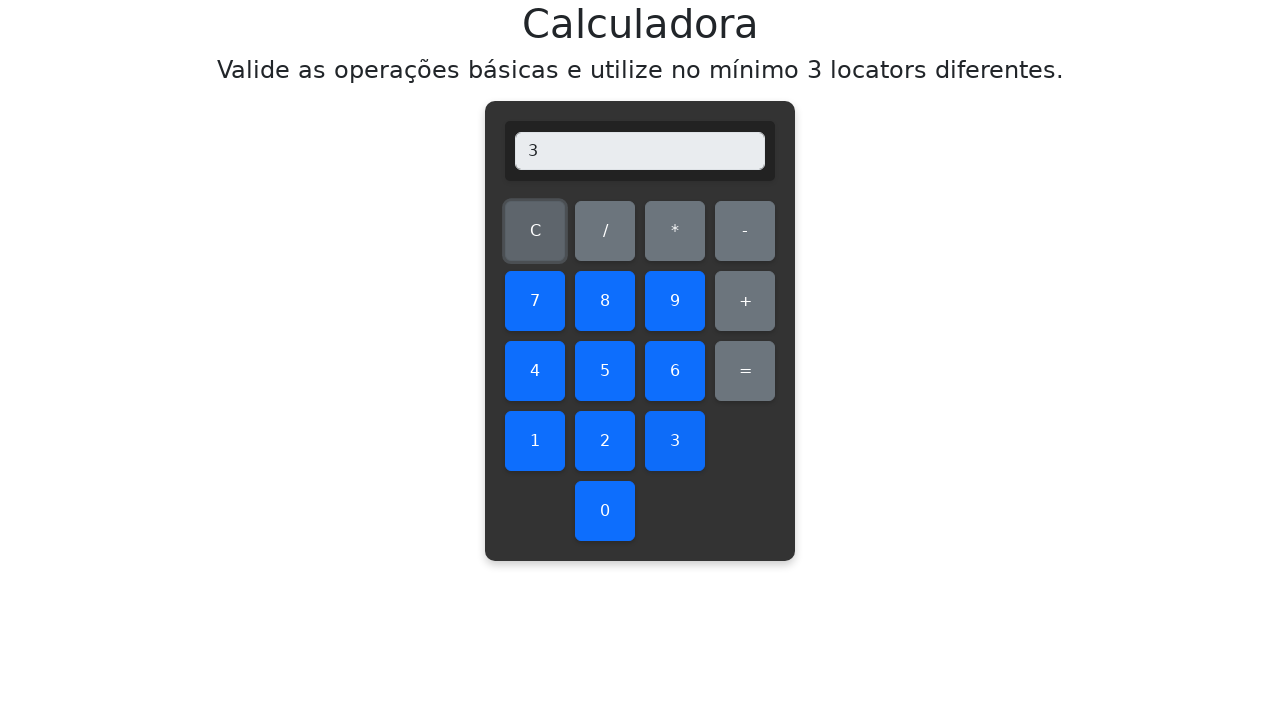

Clicked addition operator at (745, 301) on #add
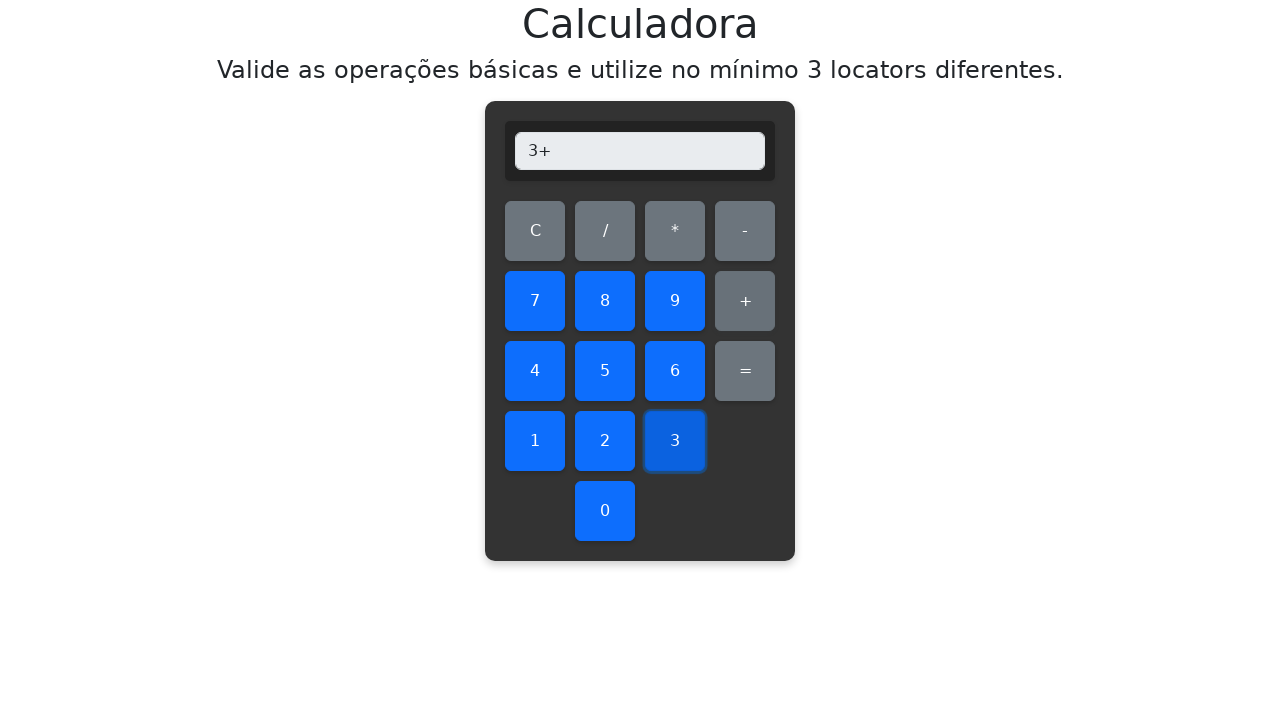

Clicked second number: 3 at (675, 441) on #three
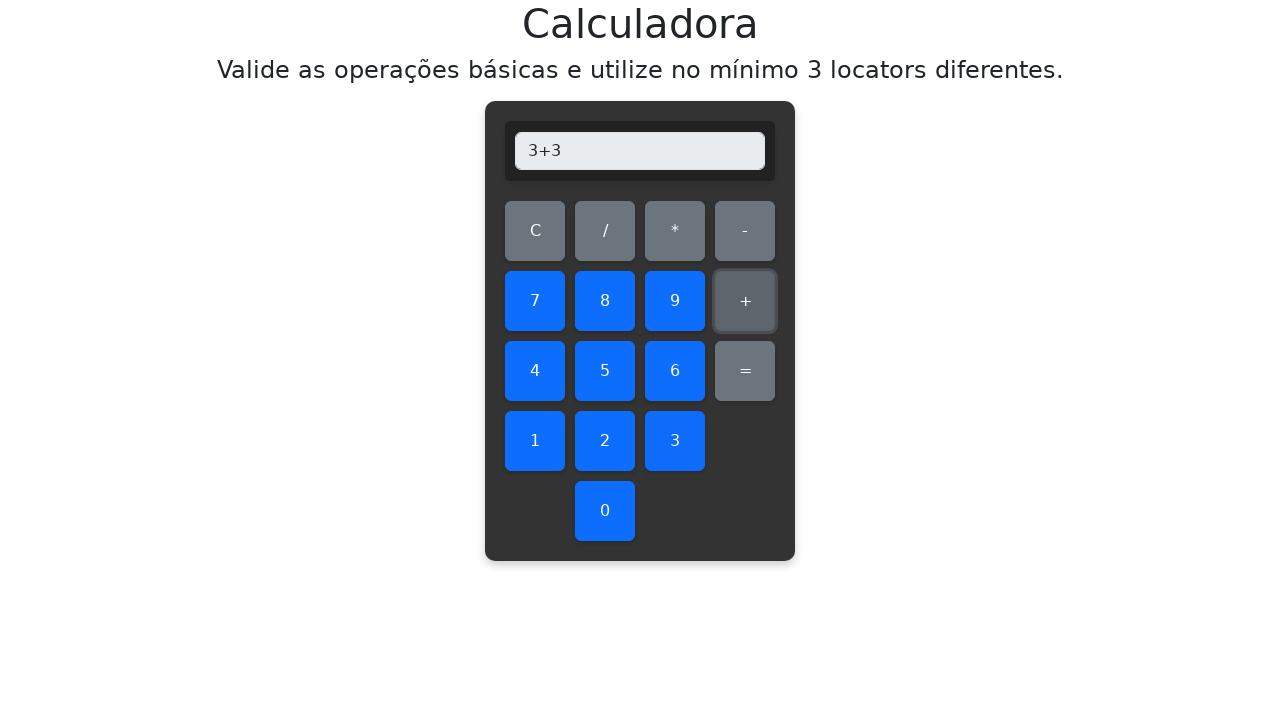

Clicked equals button to compute result at (745, 371) on #equals
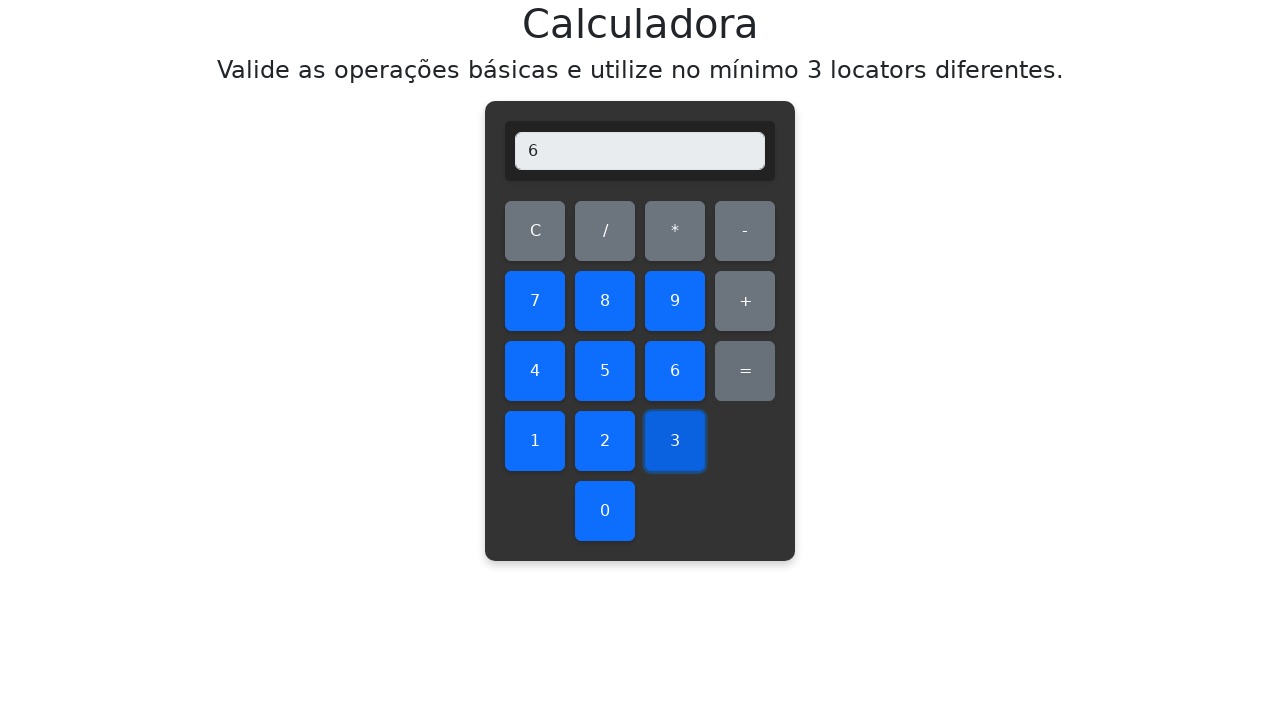

Verified addition result: 3+3=6, display shows 6
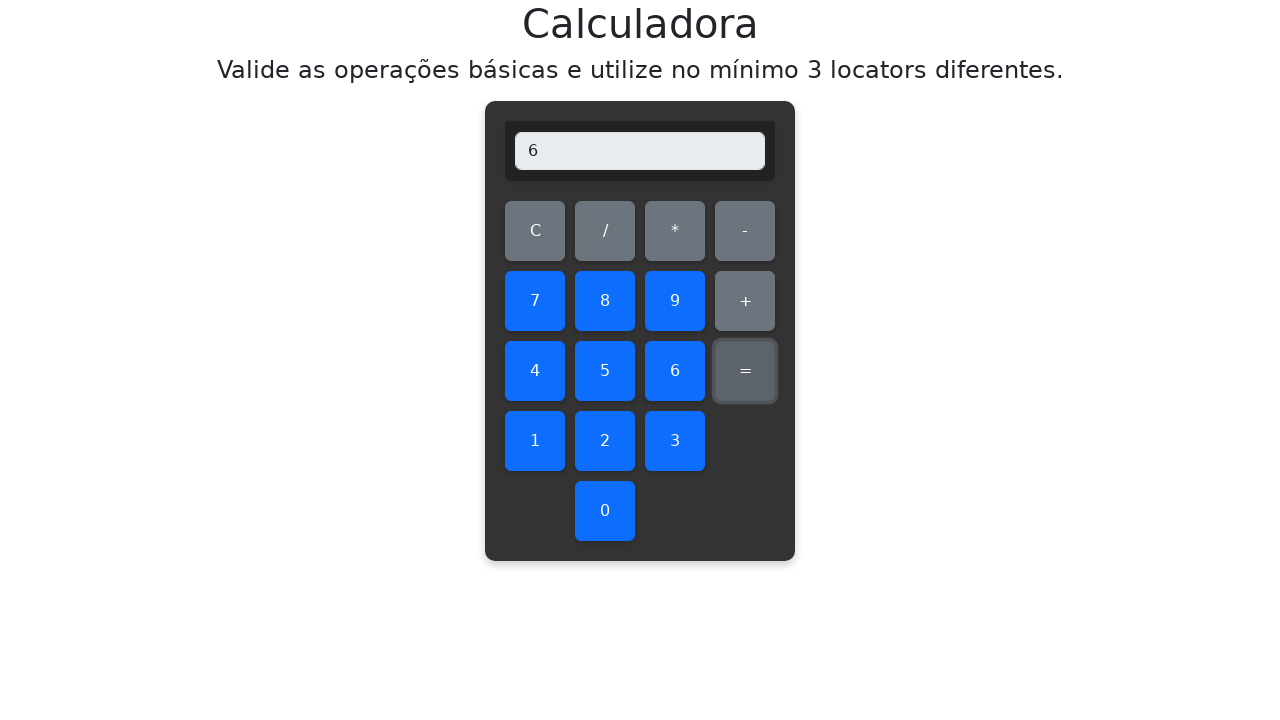

Cleared display before testing addition 3+4 at (535, 231) on #clear
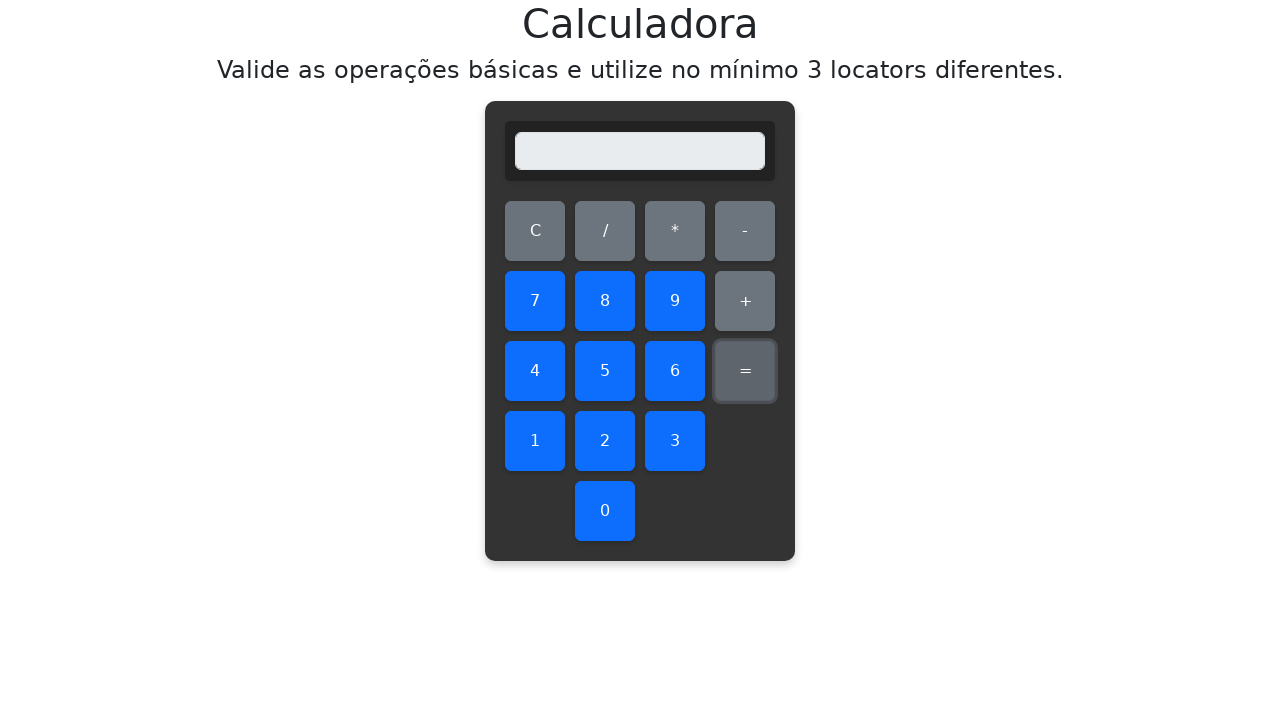

Clicked first number: 3 at (675, 441) on #three
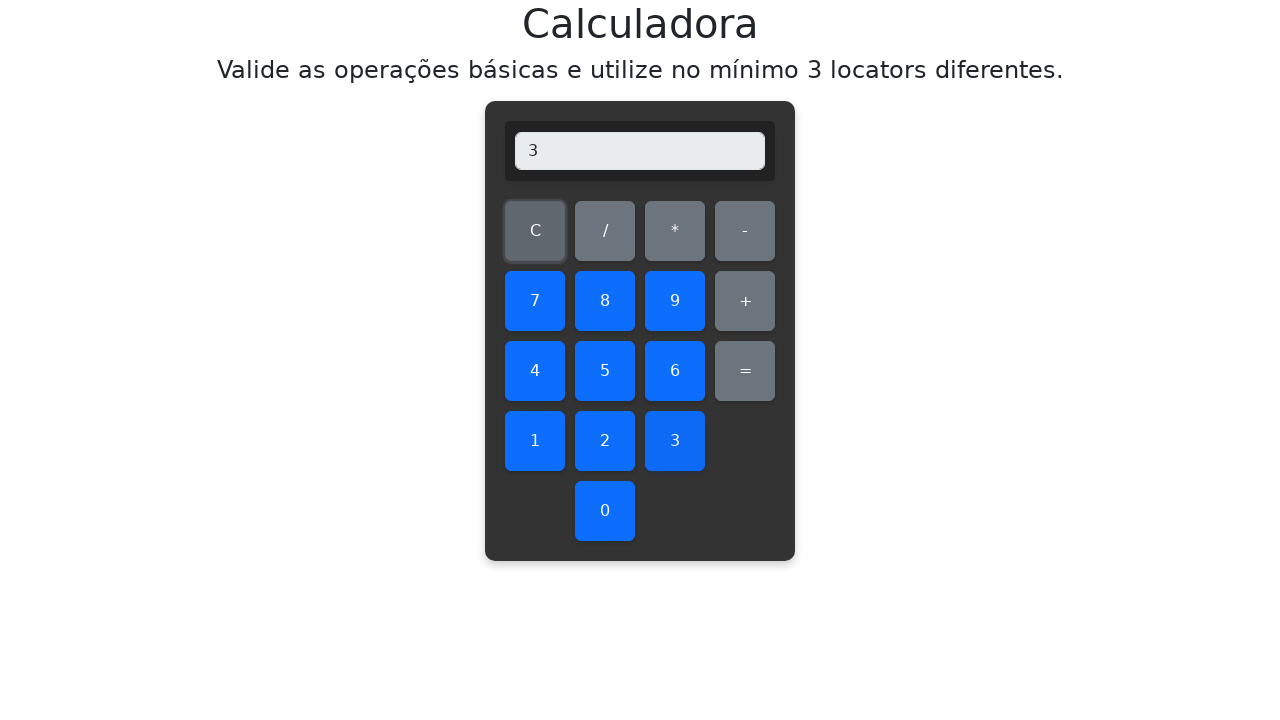

Clicked addition operator at (745, 301) on #add
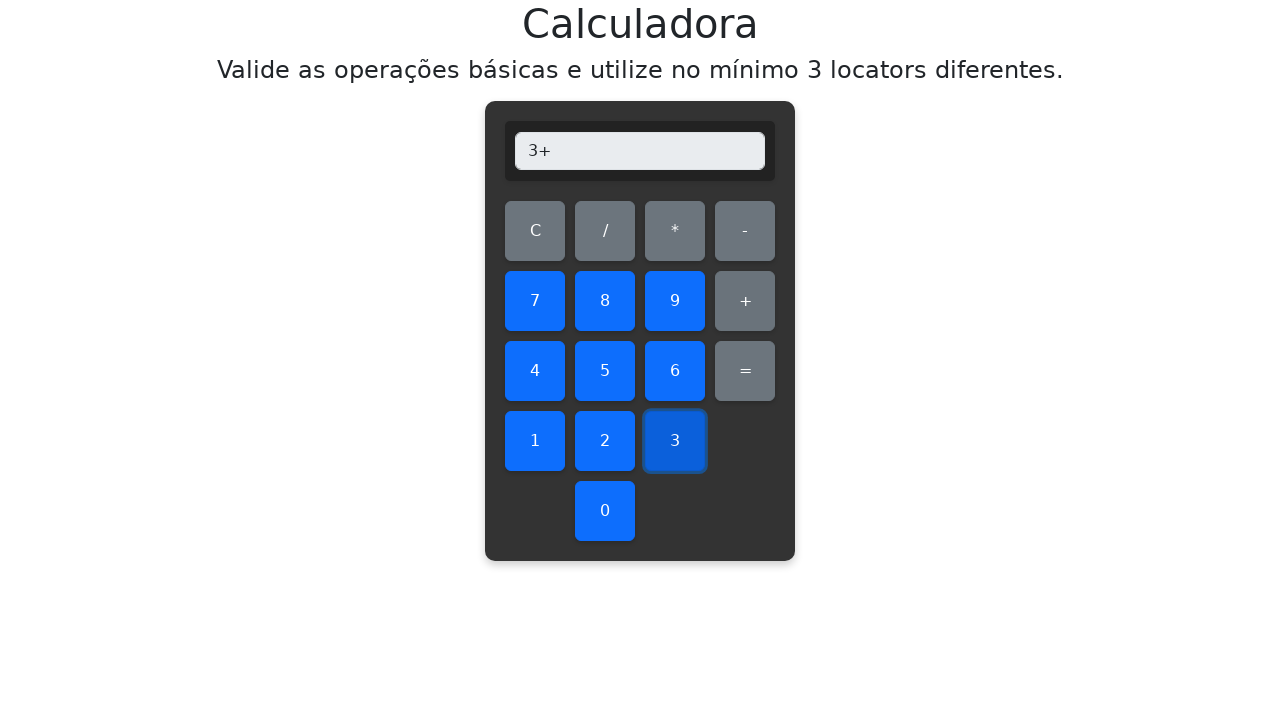

Clicked second number: 4 at (535, 371) on #four
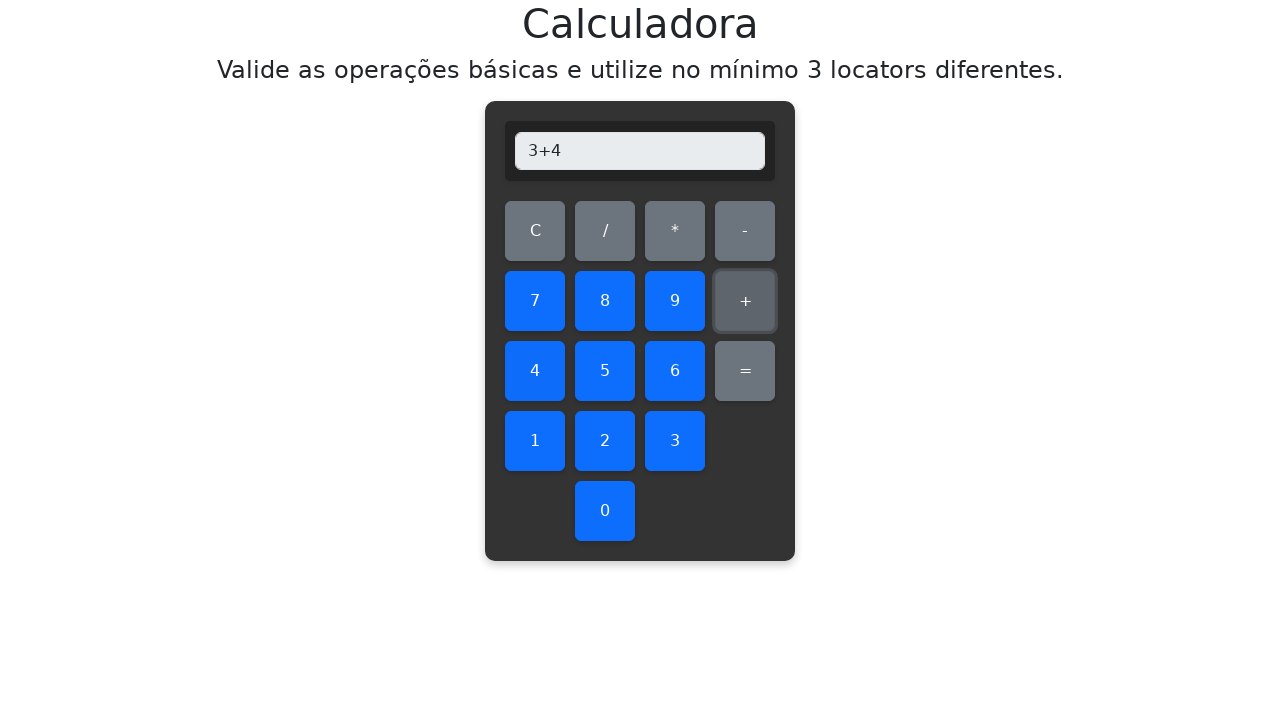

Clicked equals button to compute result at (745, 371) on #equals
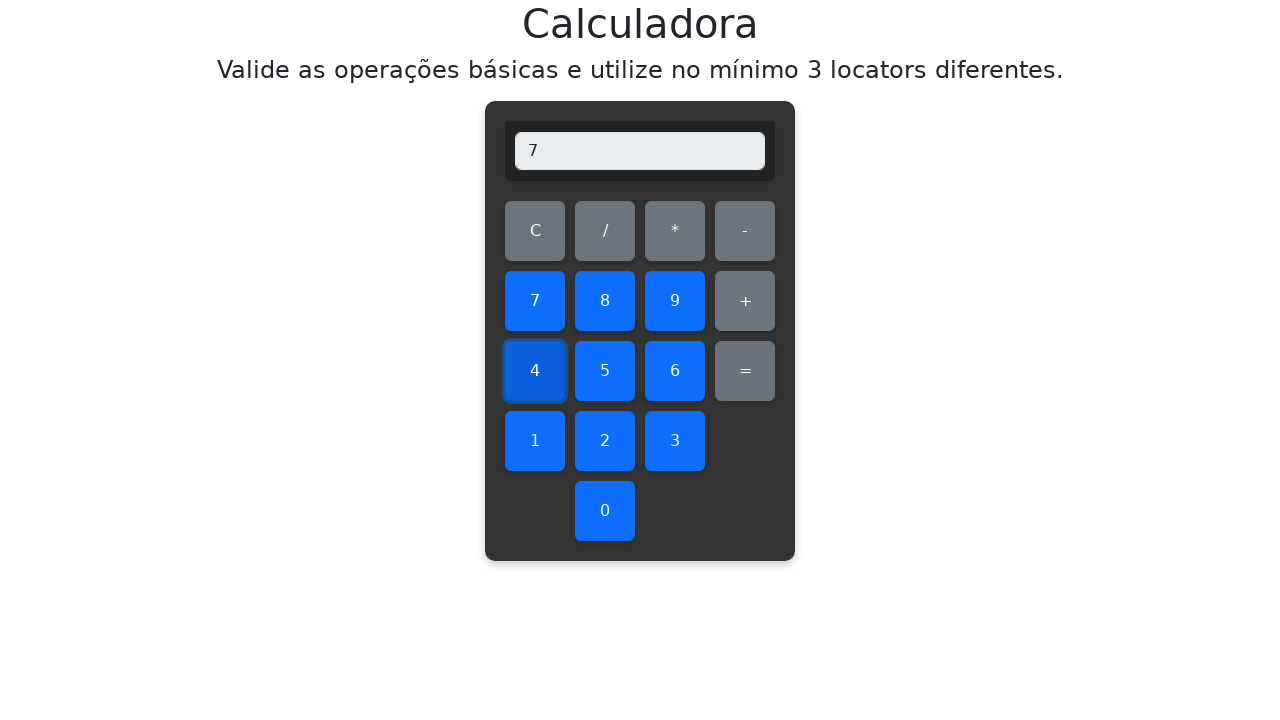

Verified addition result: 3+4=7, display shows 7
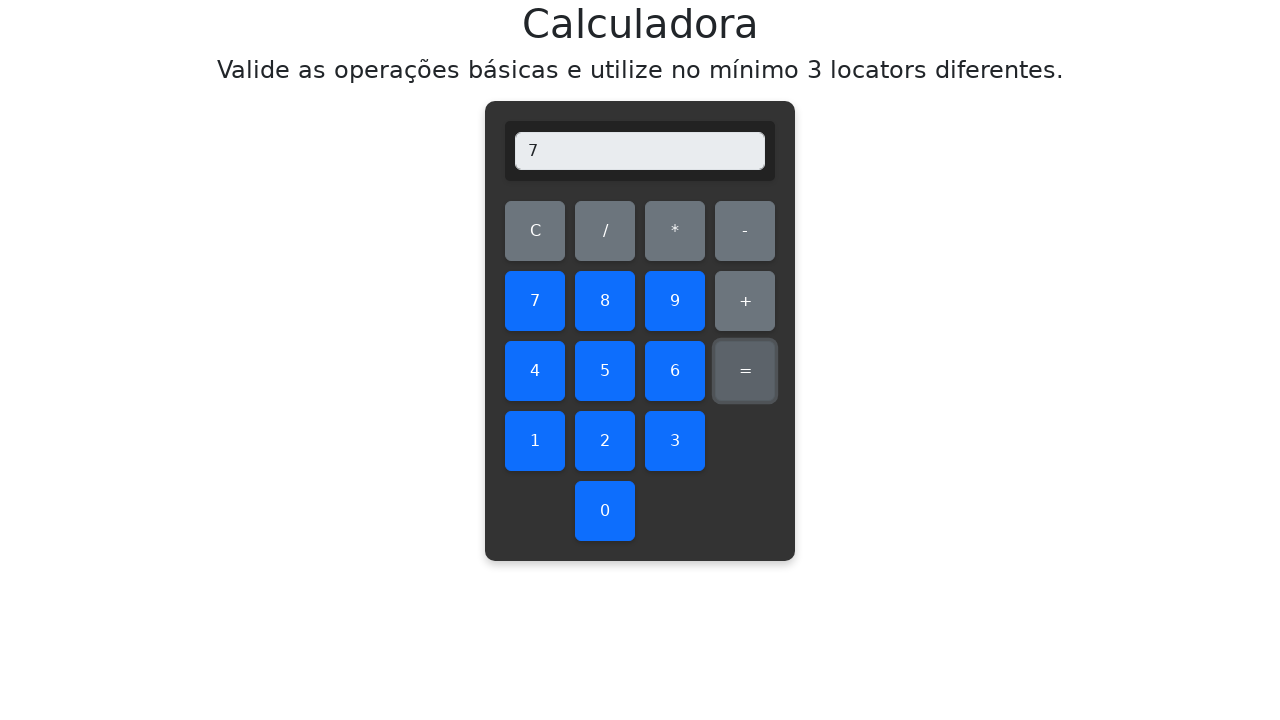

Cleared display before testing addition 3+5 at (535, 231) on #clear
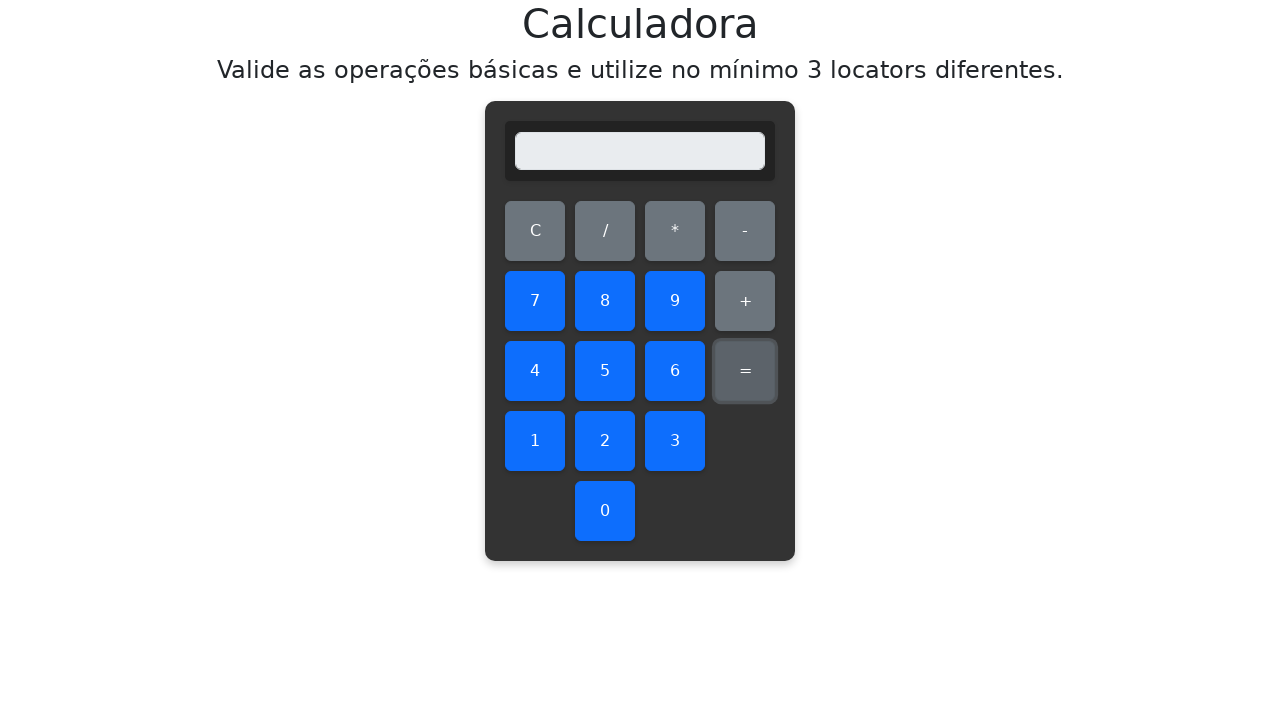

Clicked first number: 3 at (675, 441) on #three
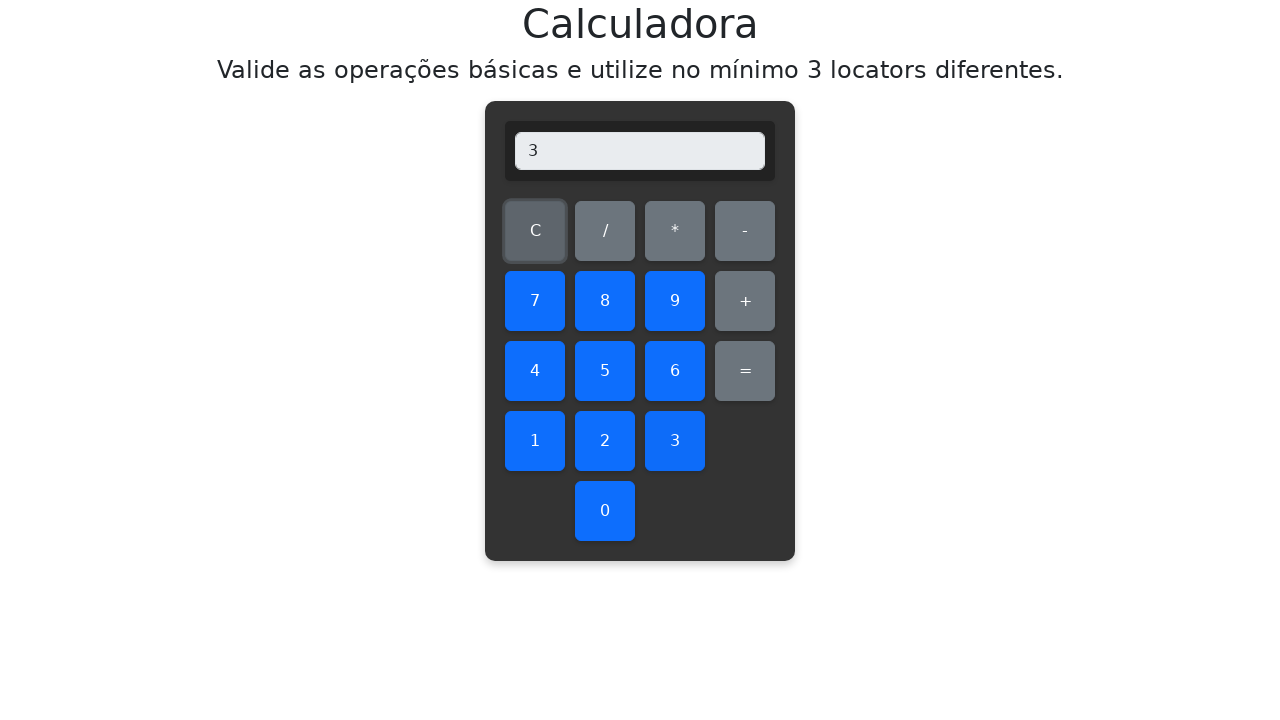

Clicked addition operator at (745, 301) on #add
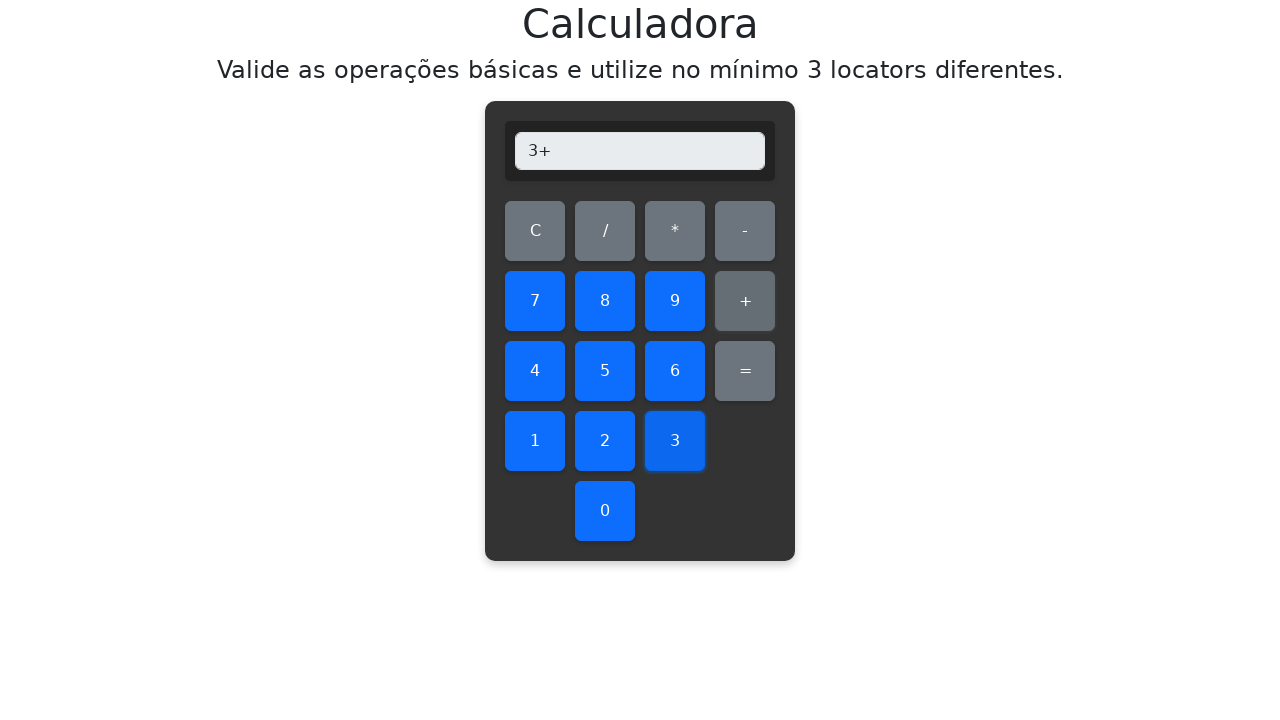

Clicked second number: 5 at (605, 371) on #five
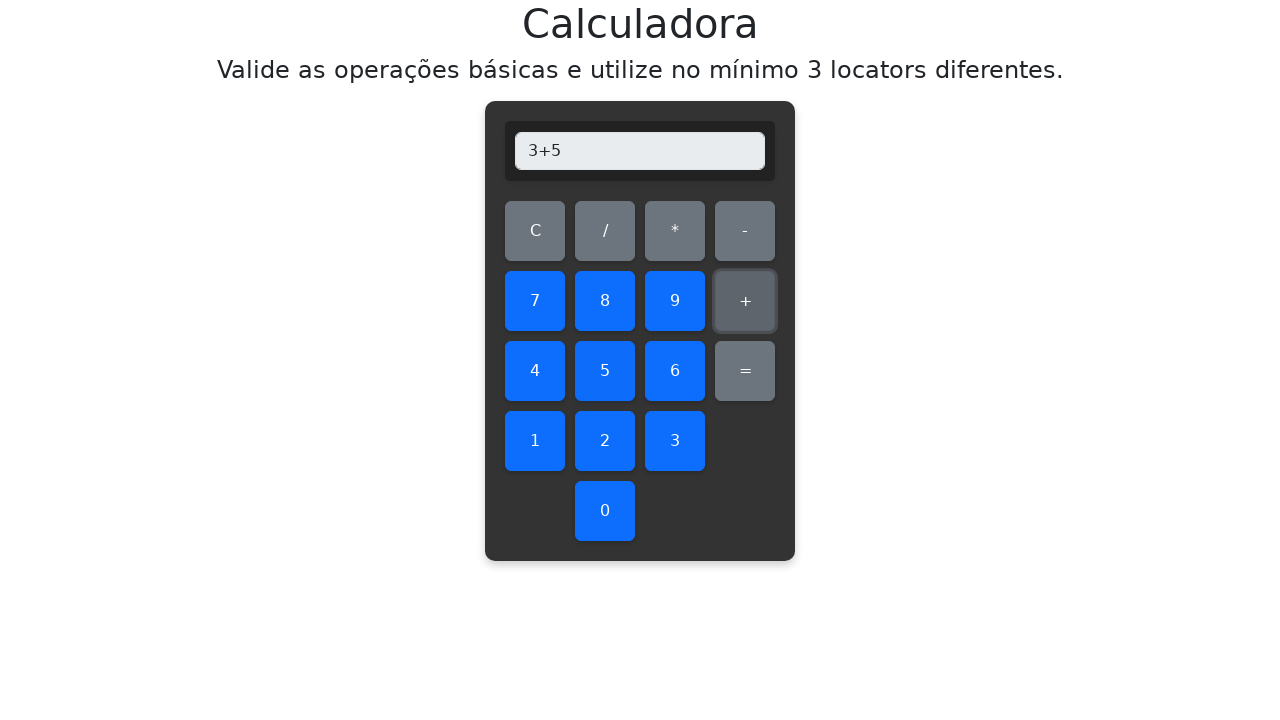

Clicked equals button to compute result at (745, 371) on #equals
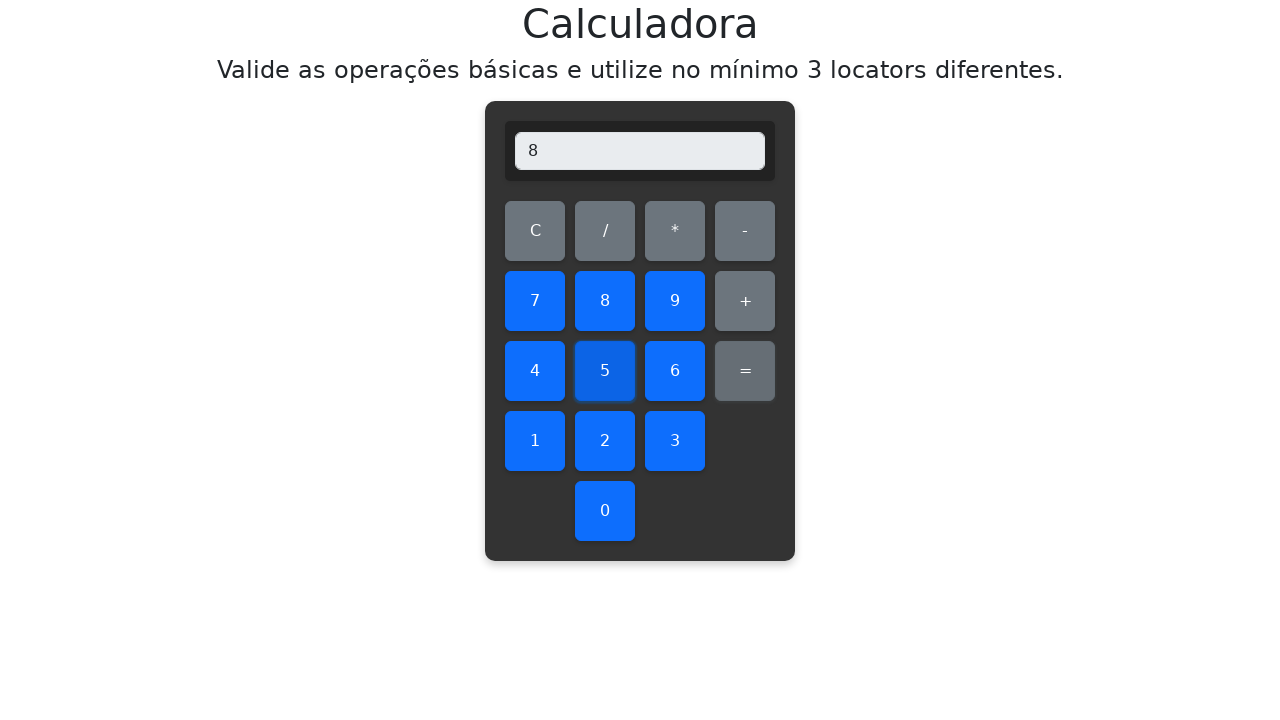

Verified addition result: 3+5=8, display shows 8
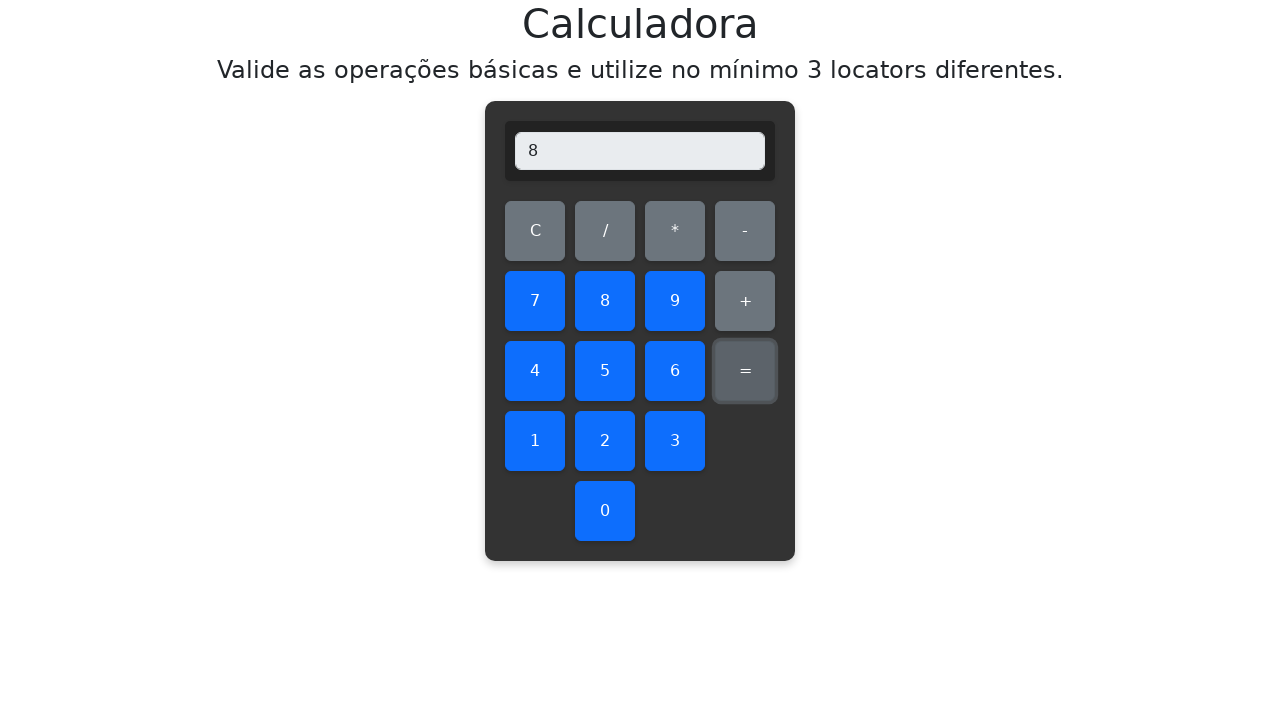

Cleared display before testing addition 3+6 at (535, 231) on #clear
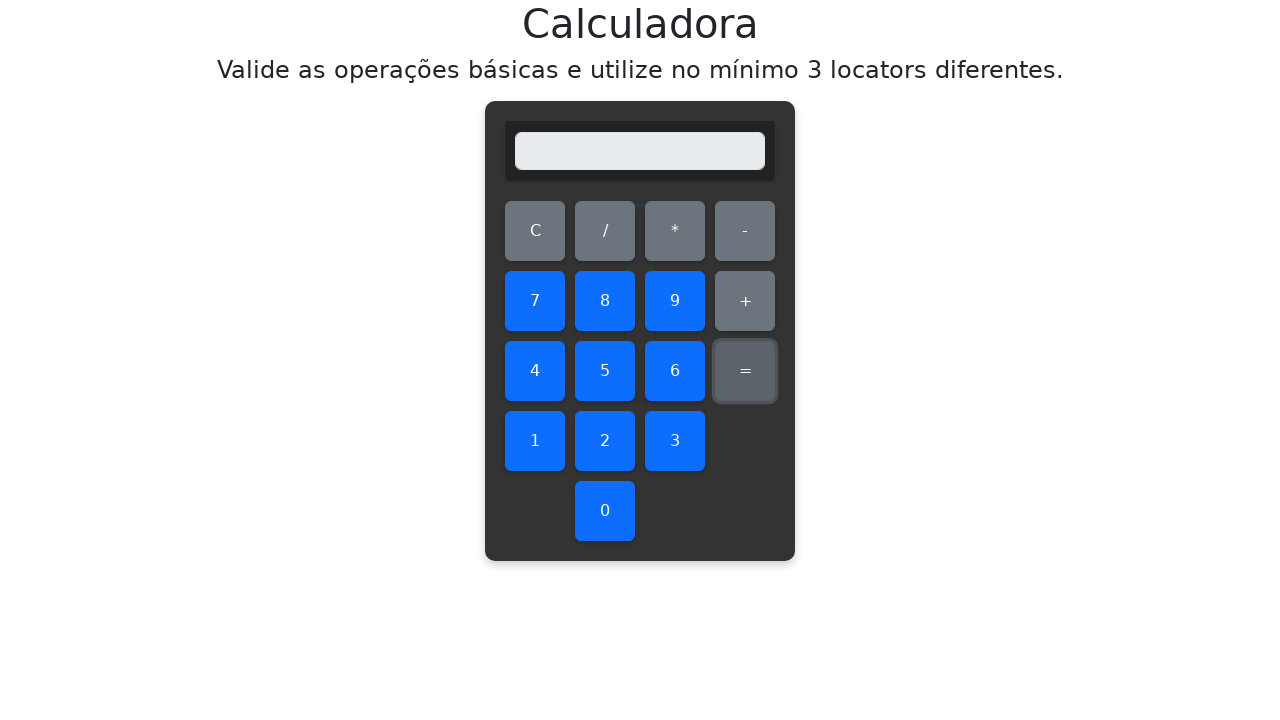

Clicked first number: 3 at (675, 441) on #three
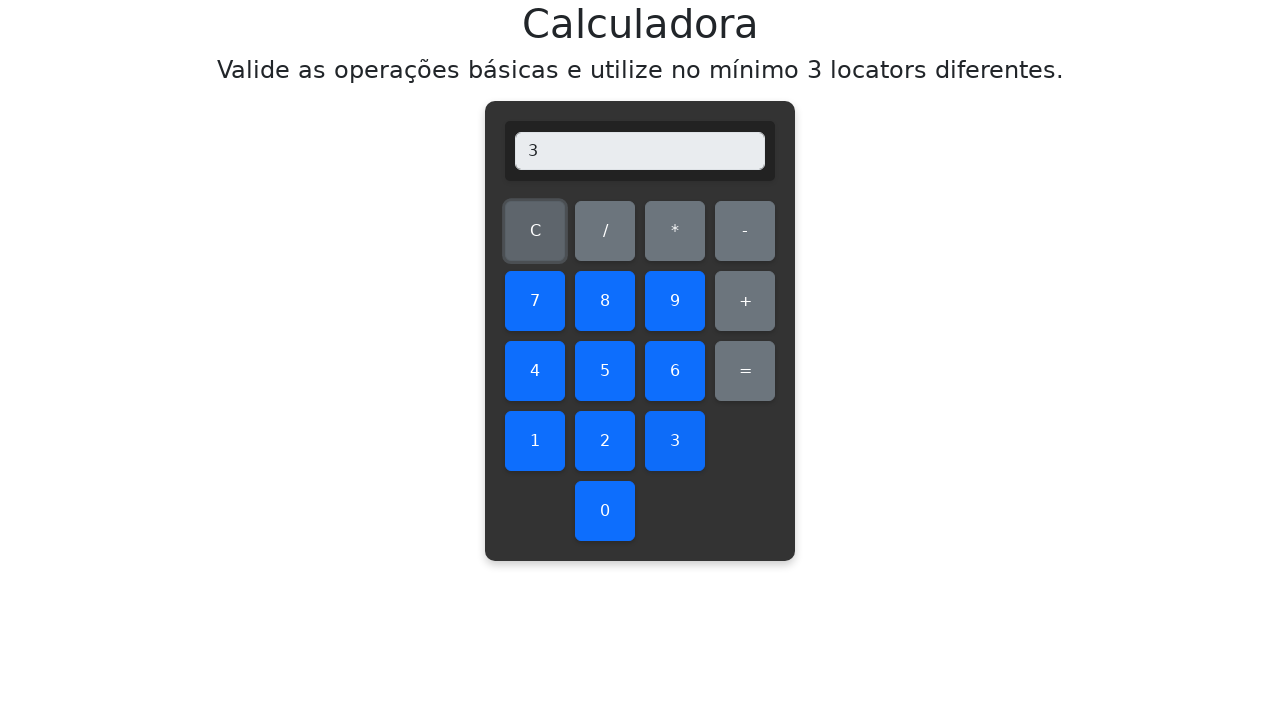

Clicked addition operator at (745, 301) on #add
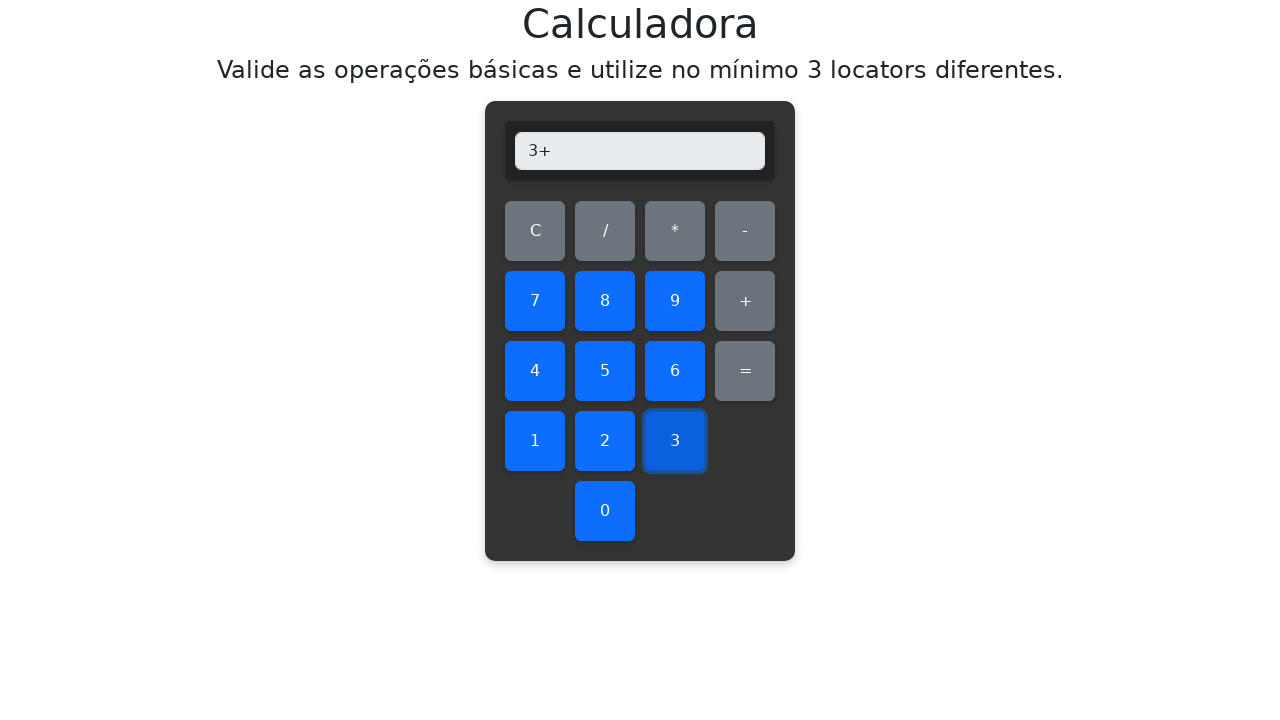

Clicked second number: 6 at (675, 371) on #six
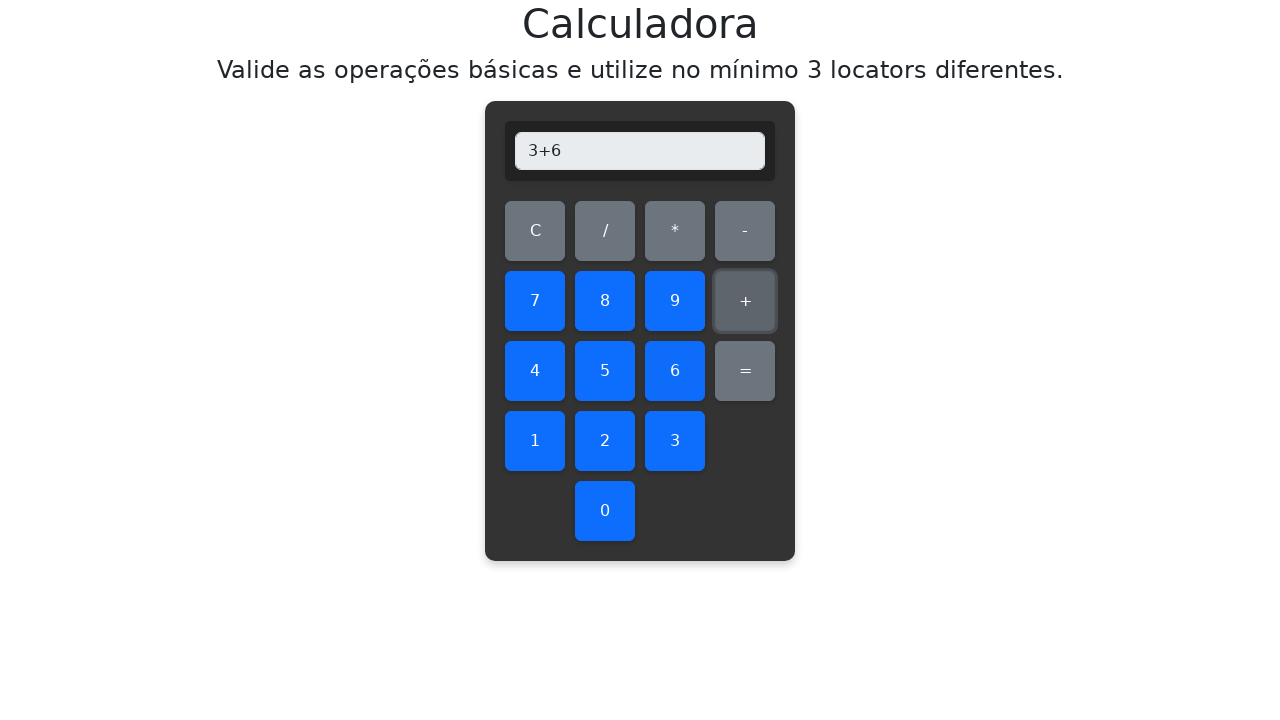

Clicked equals button to compute result at (745, 371) on #equals
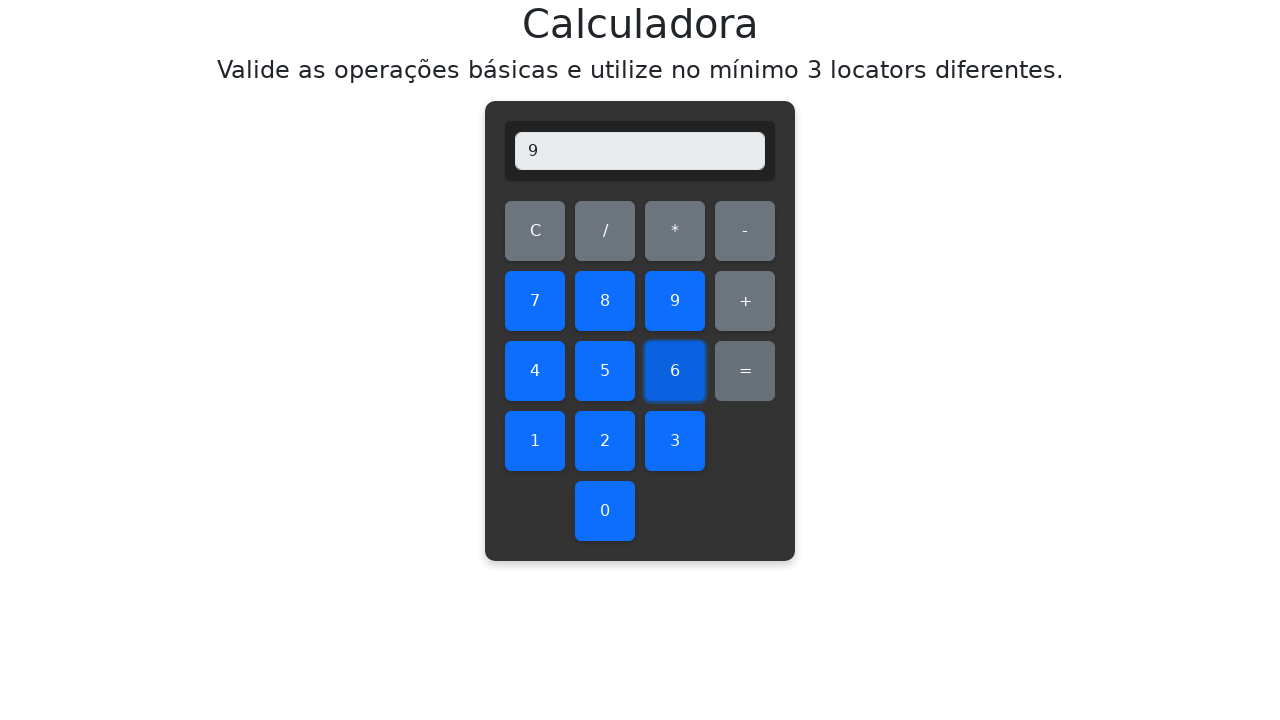

Verified addition result: 3+6=9, display shows 9
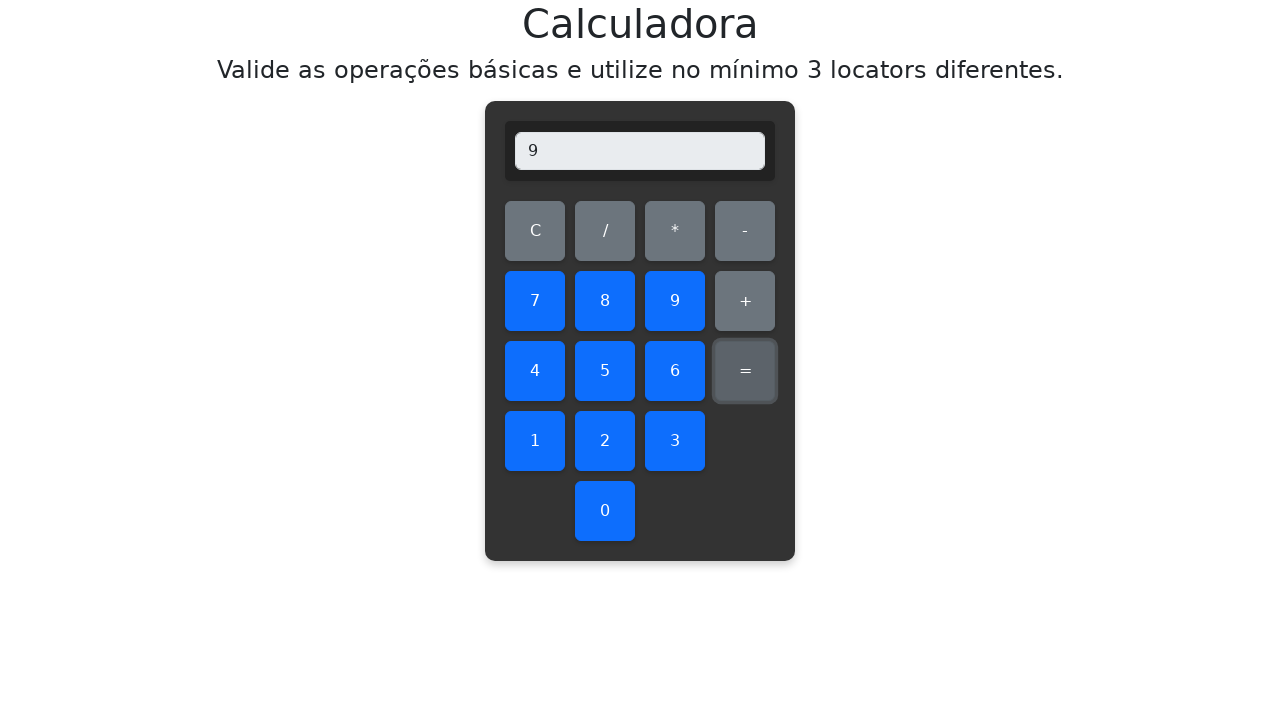

Cleared display before testing addition 3+7 at (535, 231) on #clear
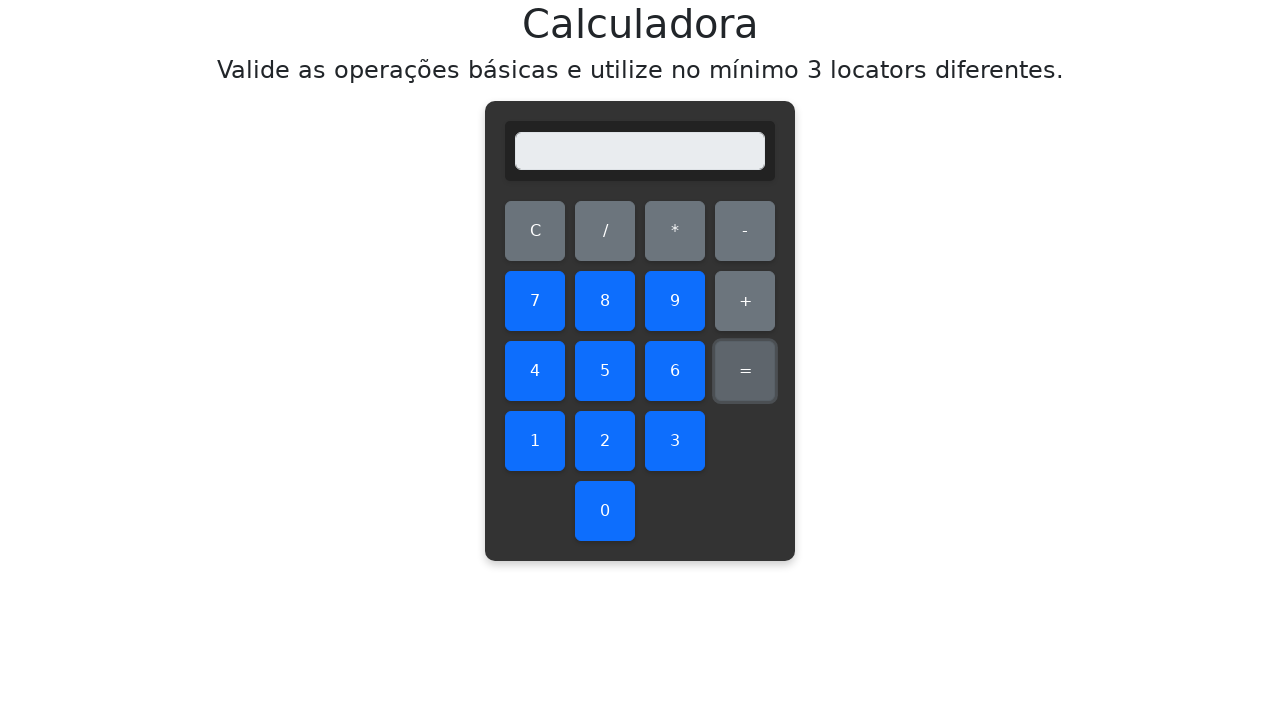

Clicked first number: 3 at (675, 441) on #three
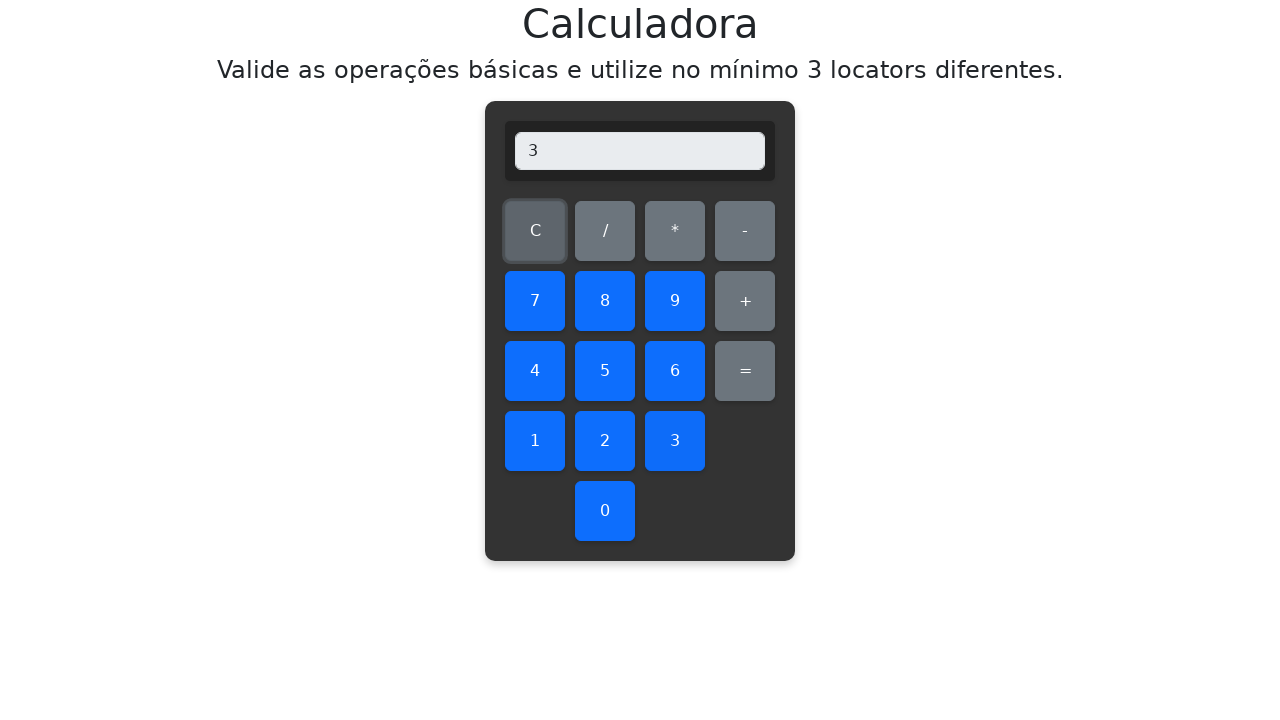

Clicked addition operator at (745, 301) on #add
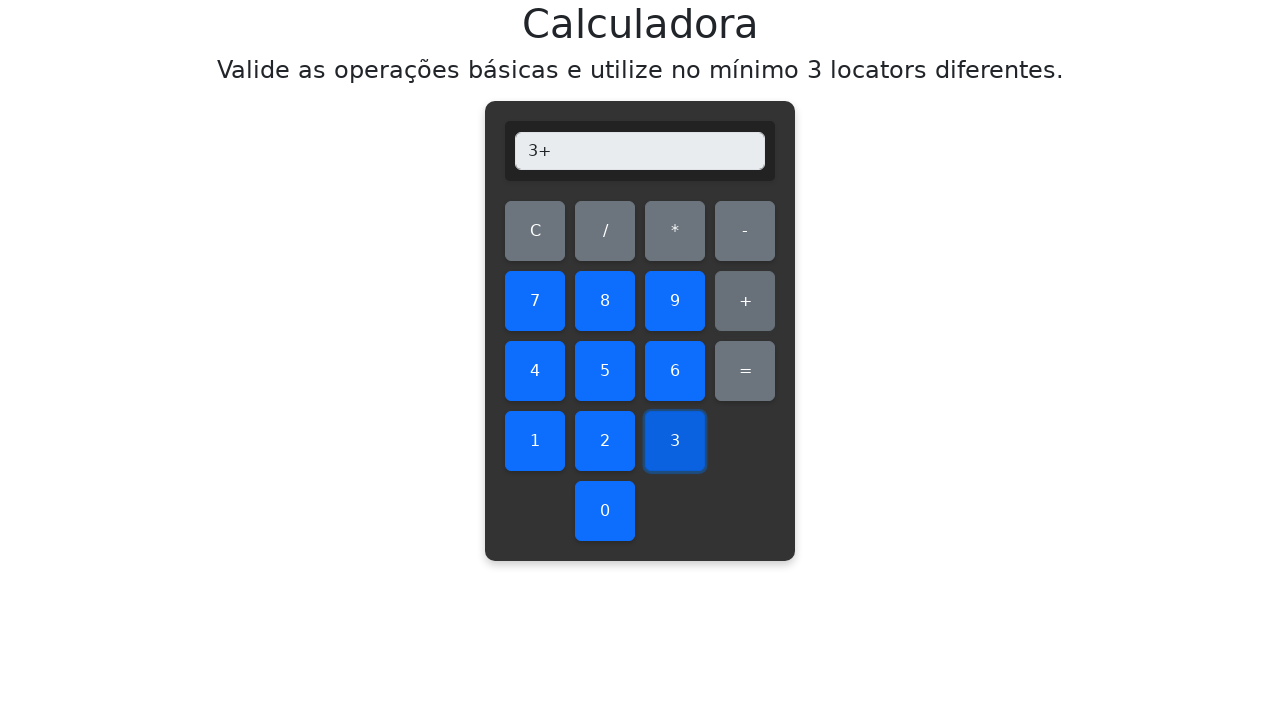

Clicked second number: 7 at (535, 301) on #seven
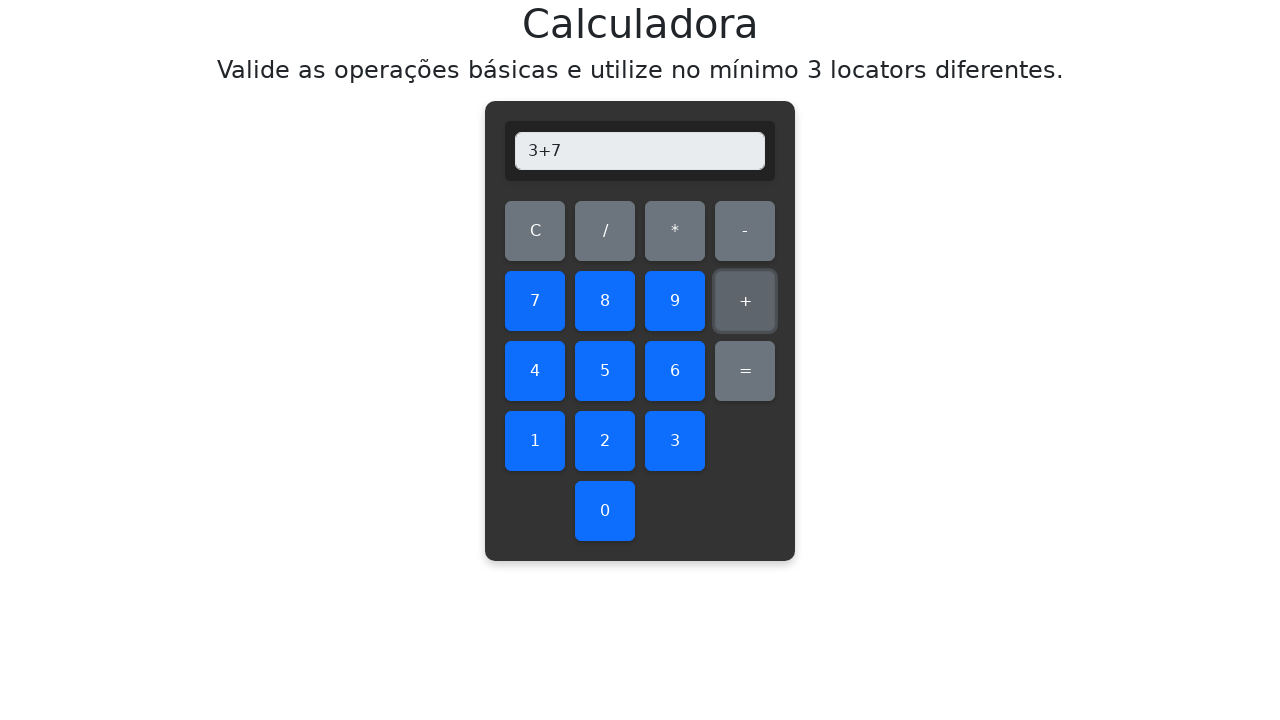

Clicked equals button to compute result at (745, 371) on #equals
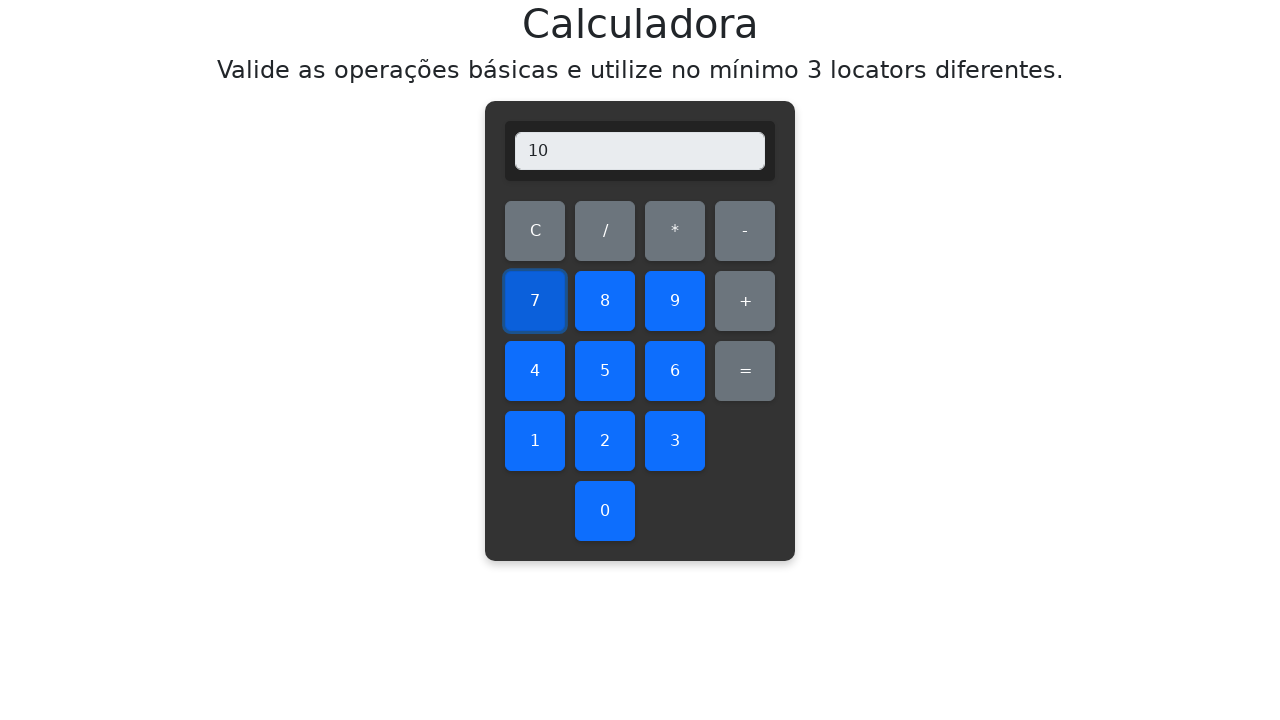

Verified addition result: 3+7=10, display shows 10
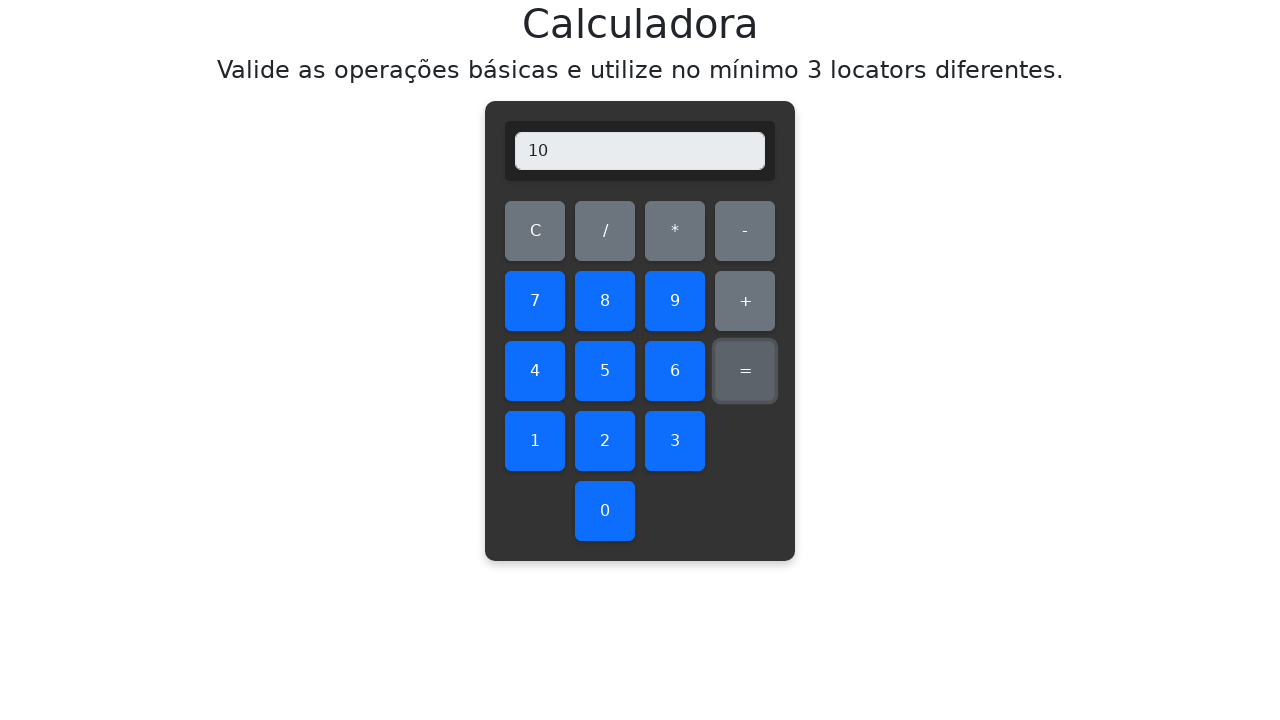

Cleared display before testing addition 3+8 at (535, 231) on #clear
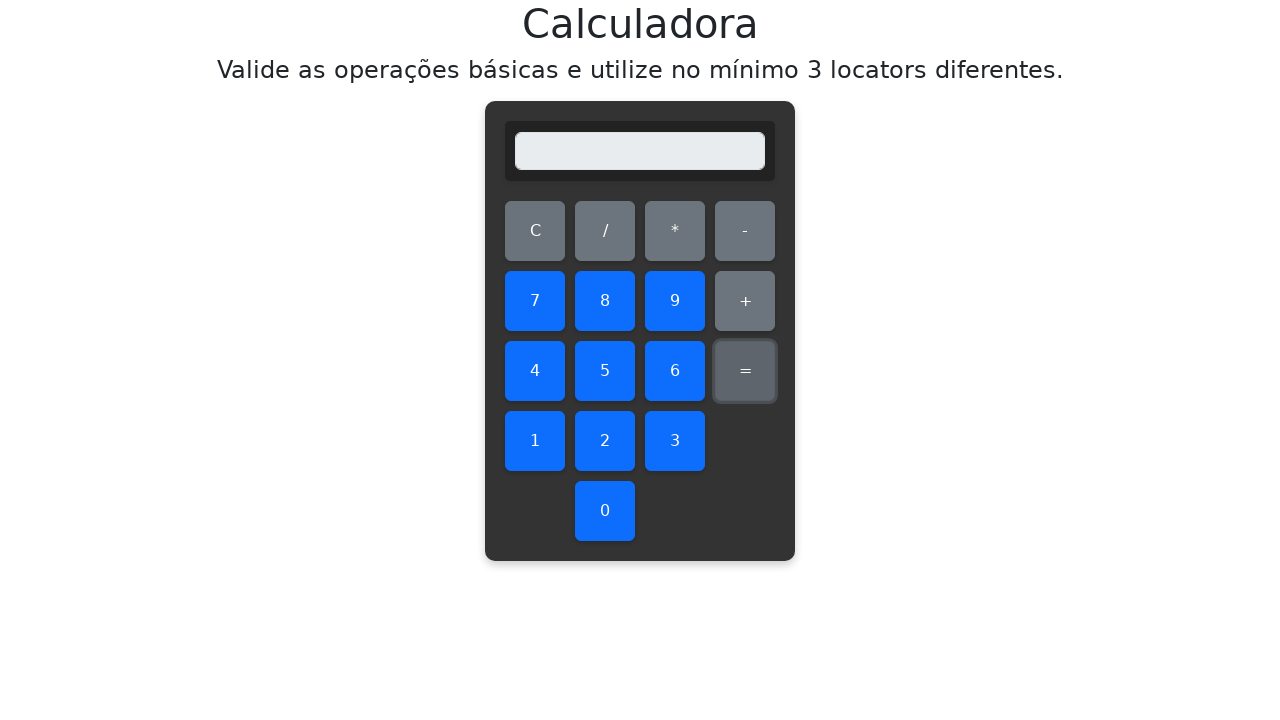

Clicked first number: 3 at (675, 441) on #three
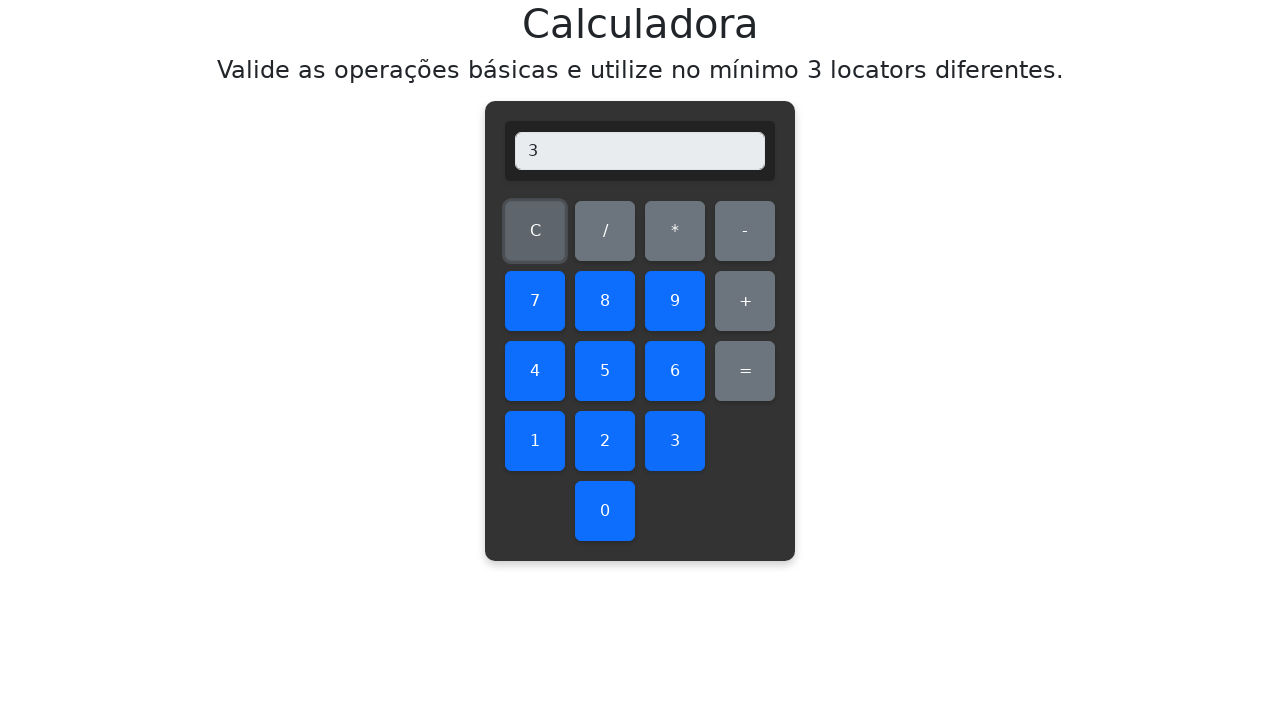

Clicked addition operator at (745, 301) on #add
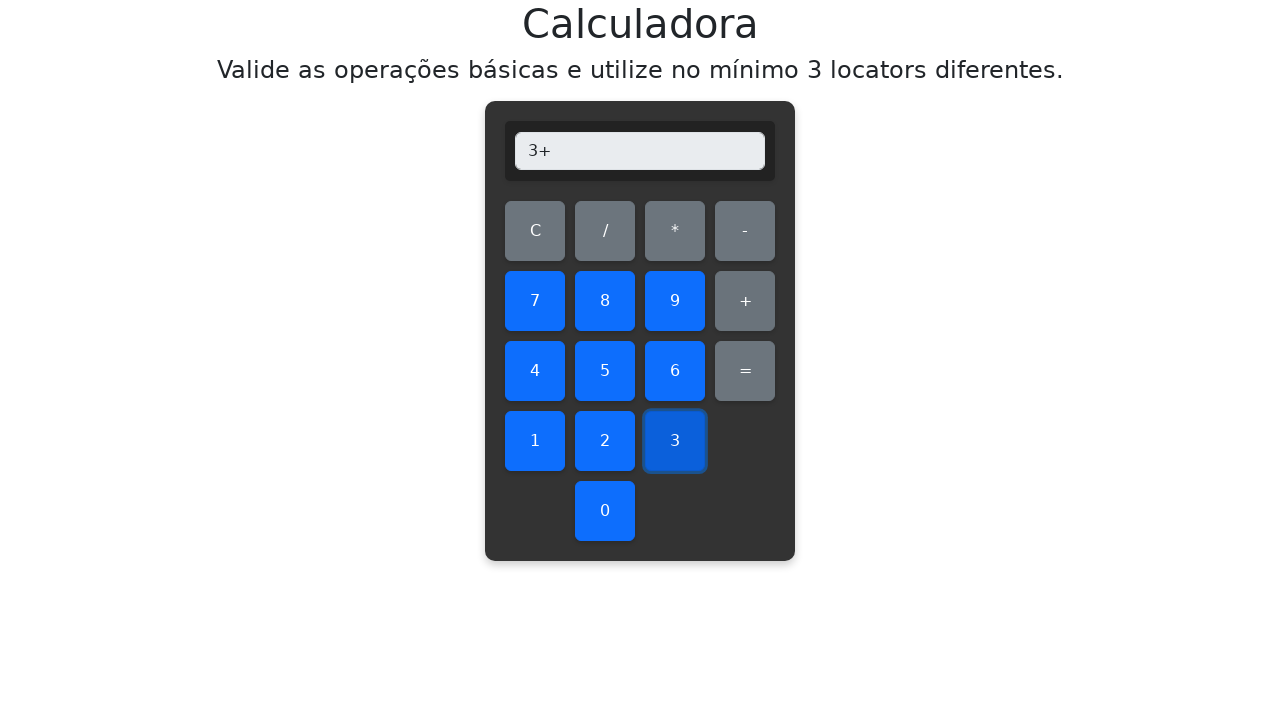

Clicked second number: 8 at (605, 301) on #eight
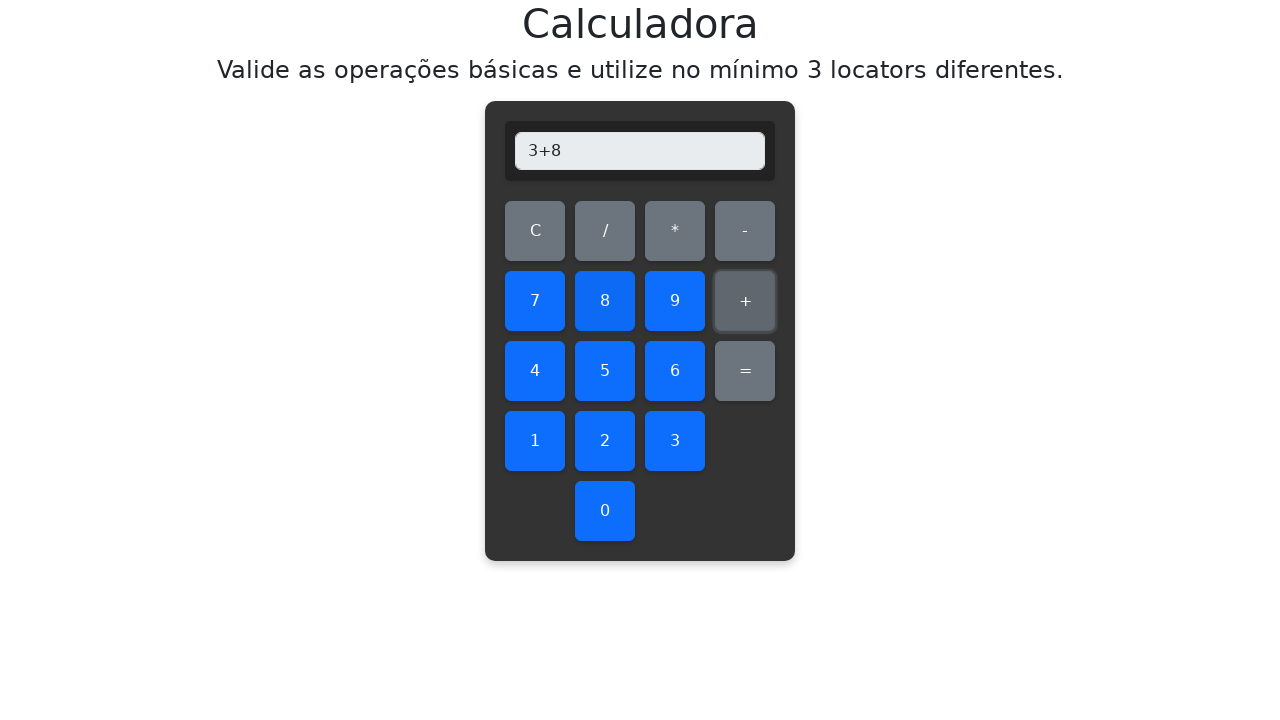

Clicked equals button to compute result at (745, 371) on #equals
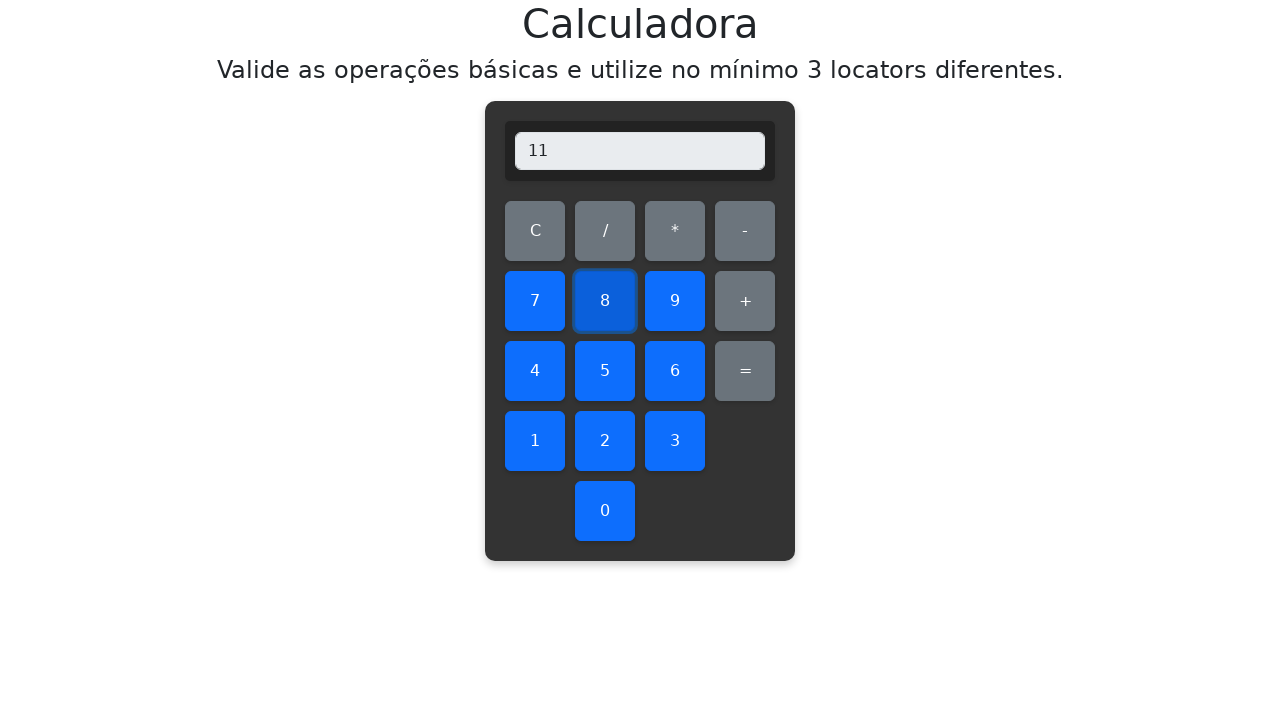

Verified addition result: 3+8=11, display shows 11
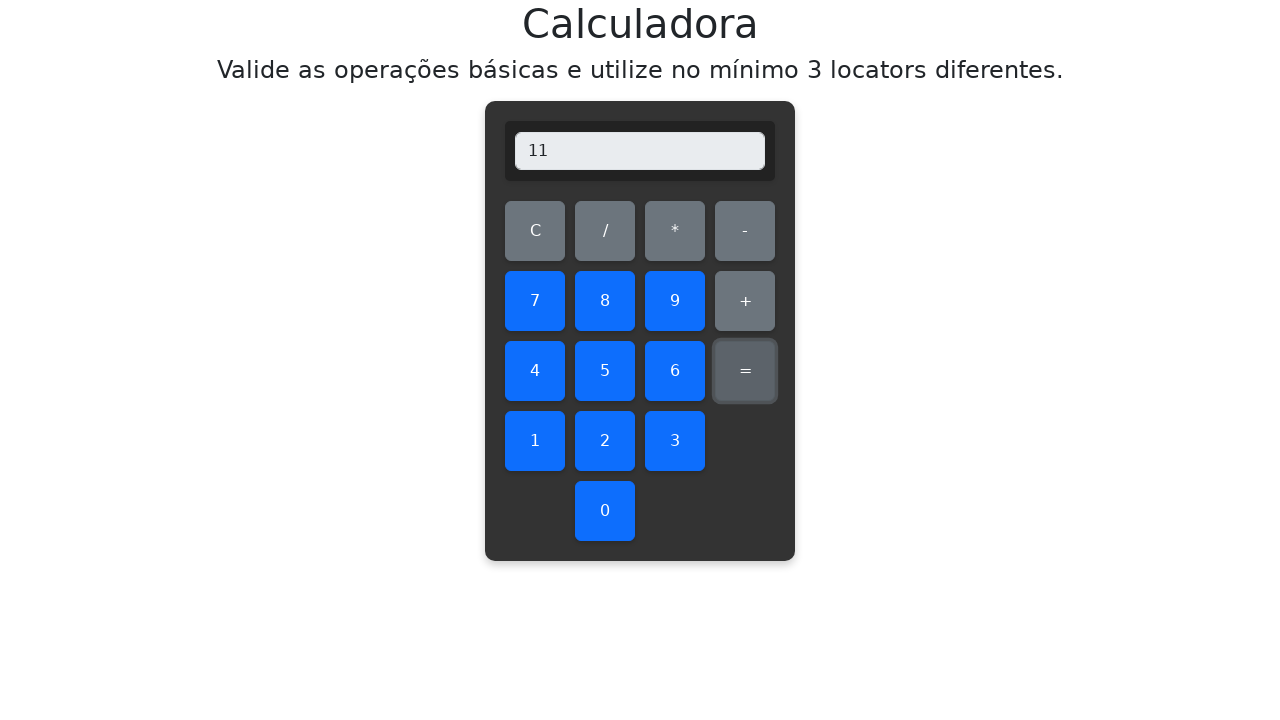

Cleared display before testing addition 3+9 at (535, 231) on #clear
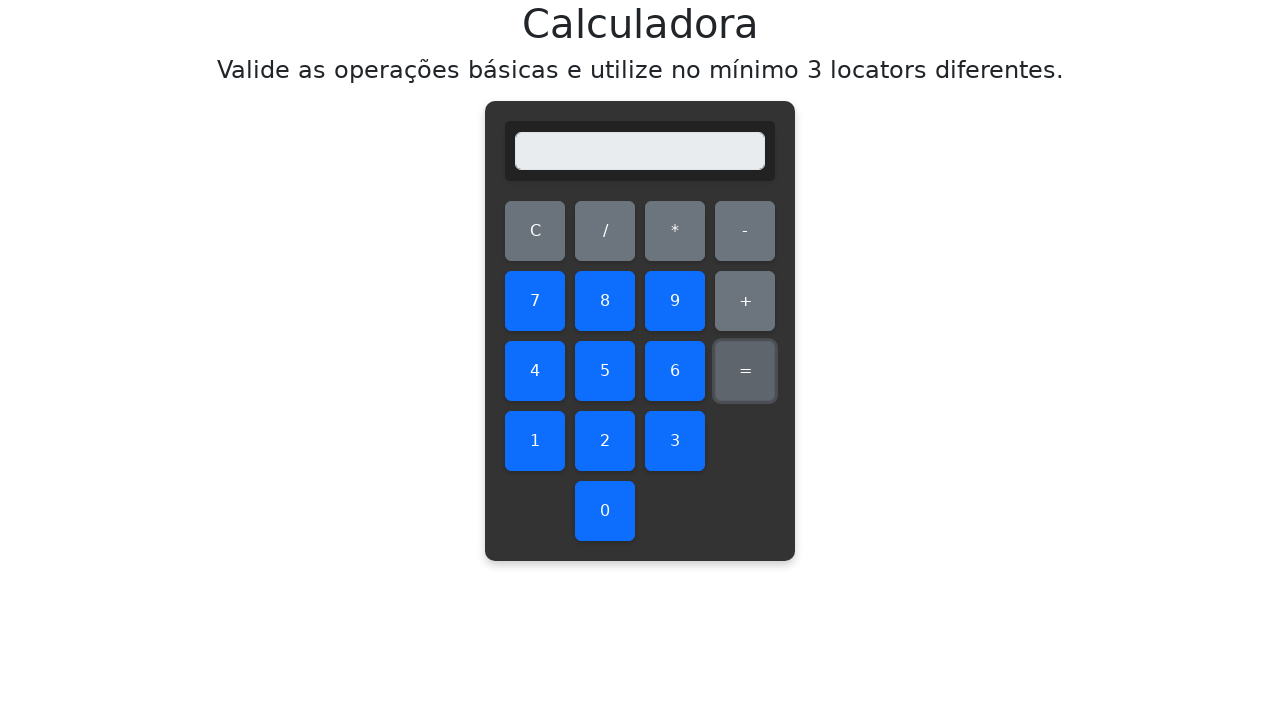

Clicked first number: 3 at (675, 441) on #three
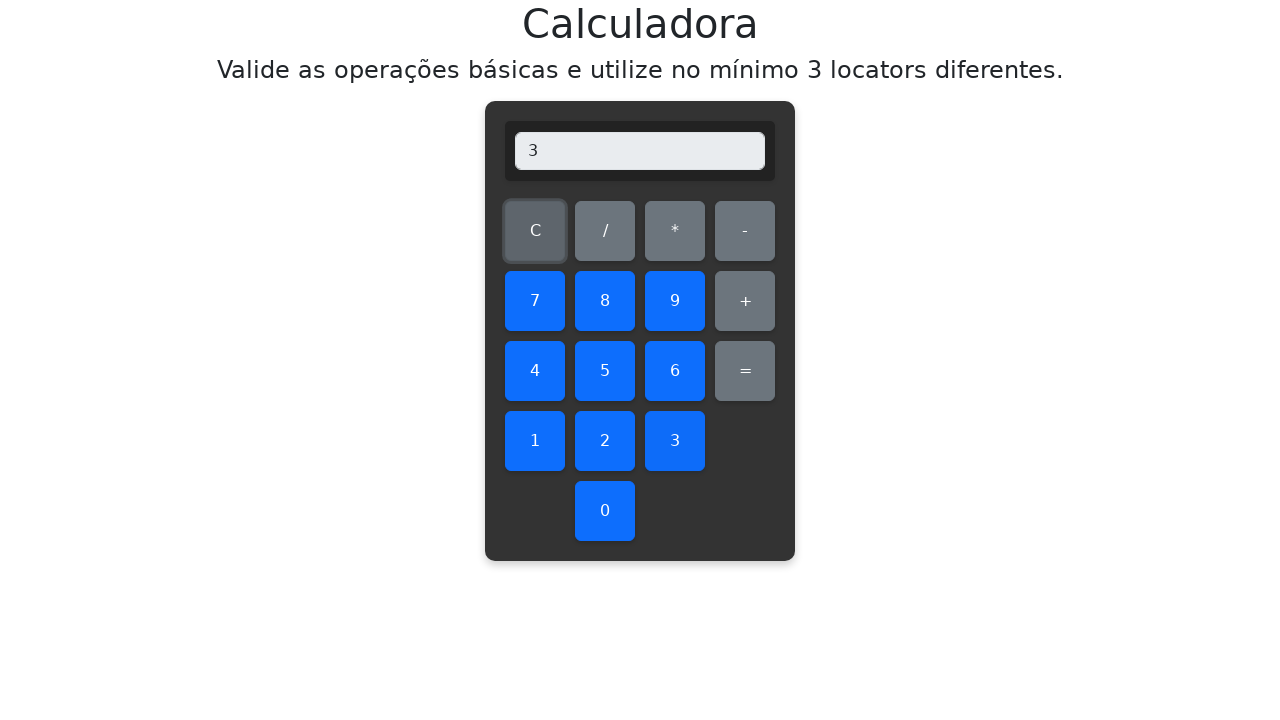

Clicked addition operator at (745, 301) on #add
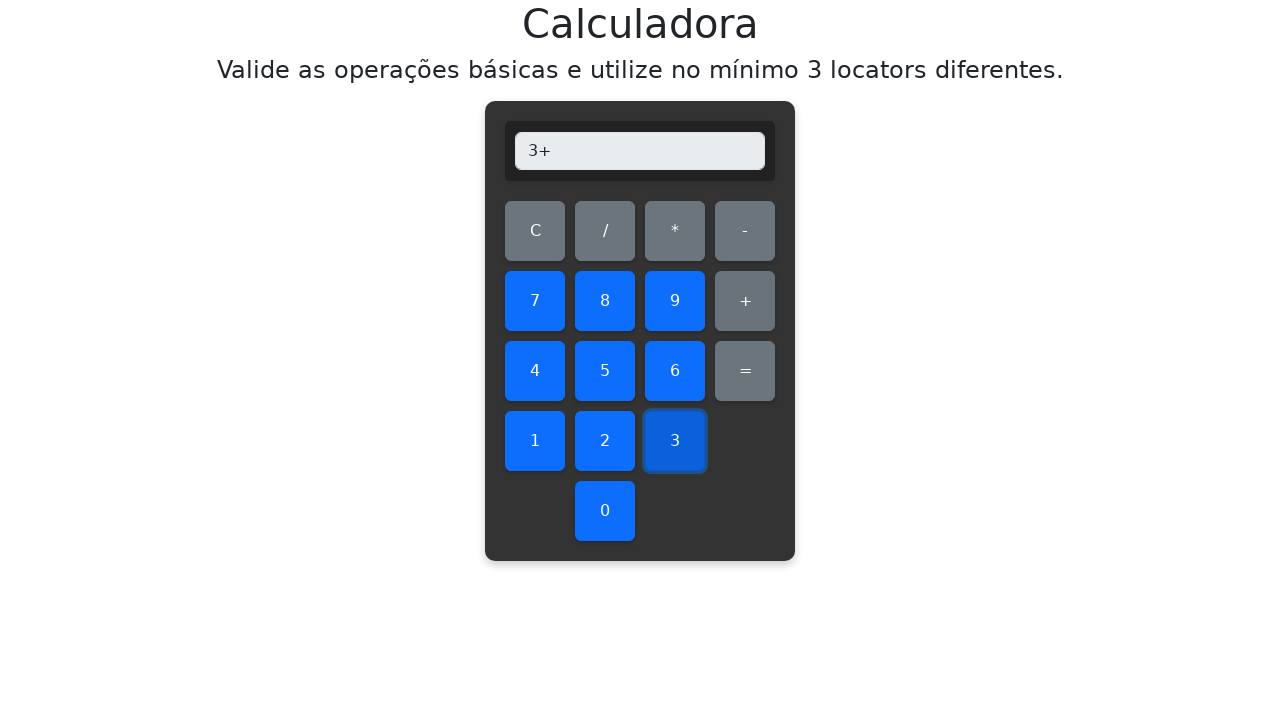

Clicked second number: 9 at (675, 301) on #nine
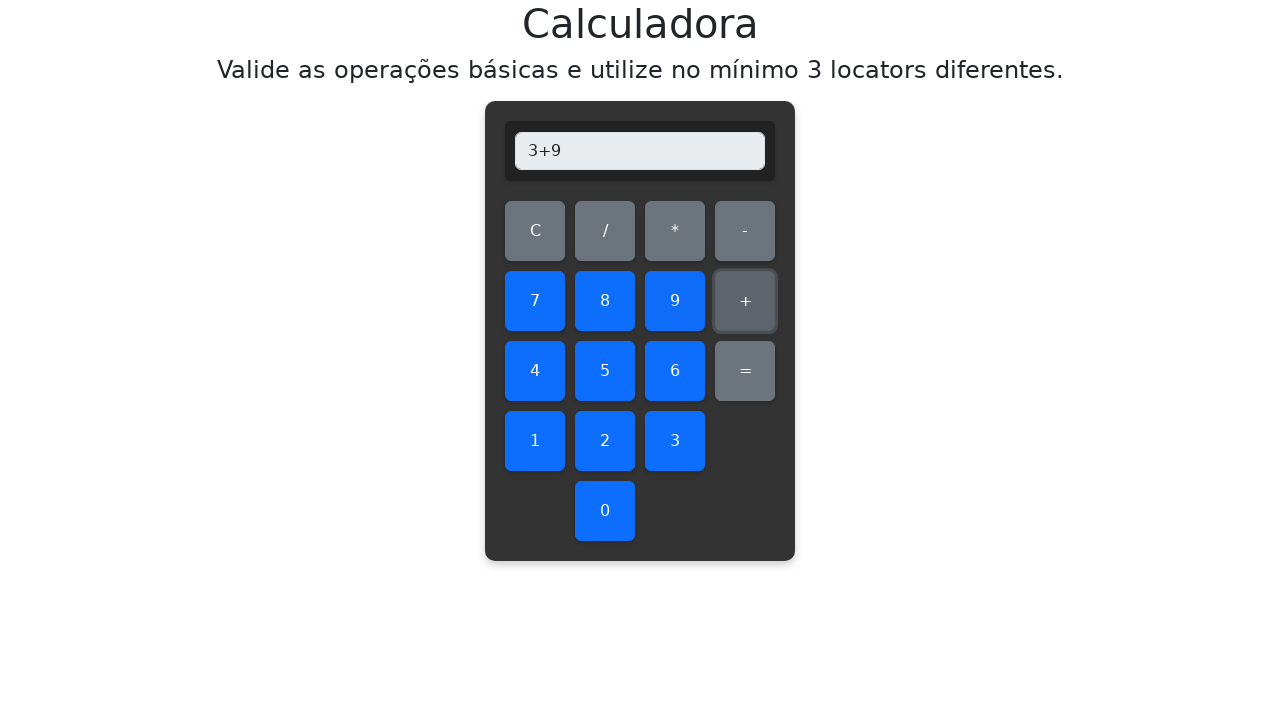

Clicked equals button to compute result at (745, 371) on #equals
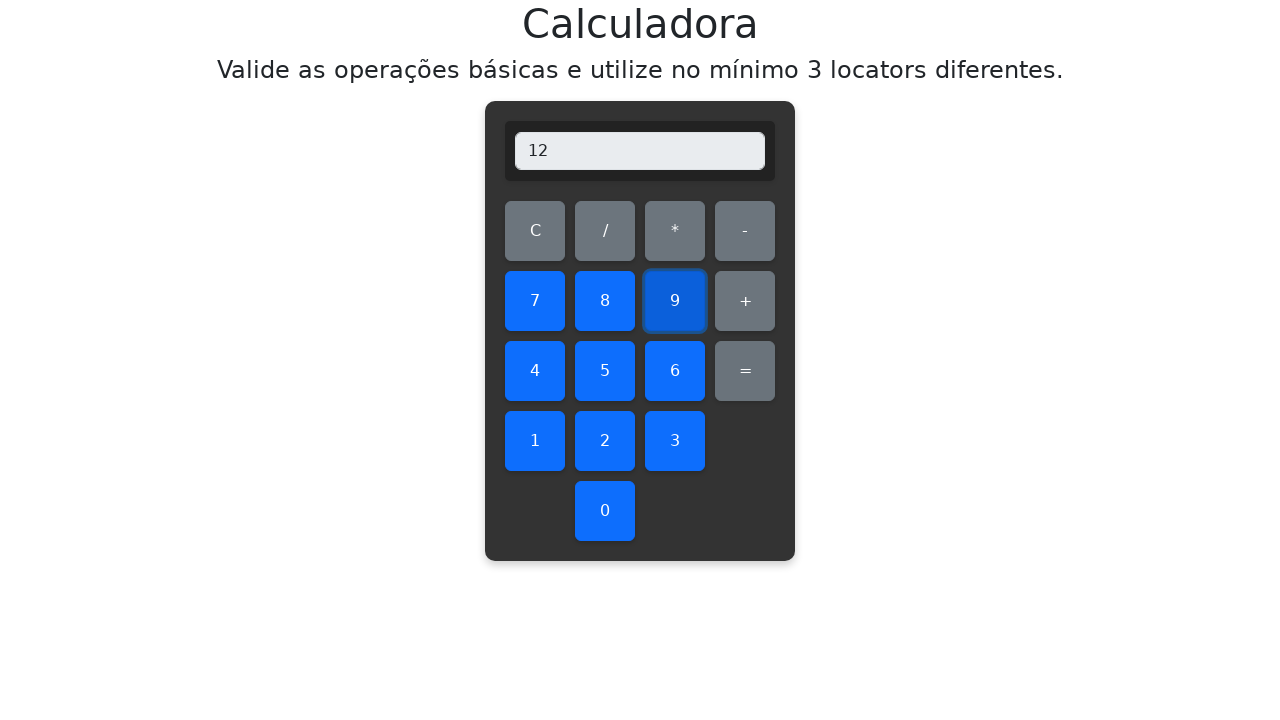

Verified addition result: 3+9=12, display shows 12
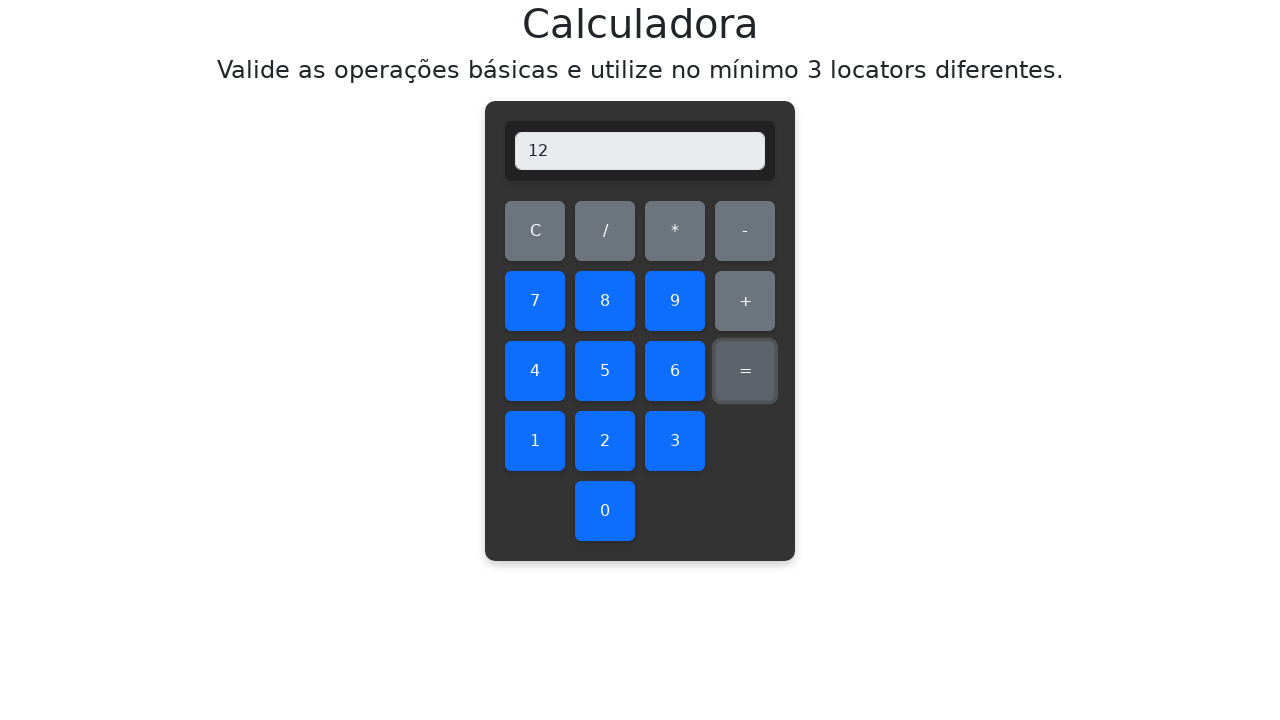

Cleared display before testing addition 4+0 at (535, 231) on #clear
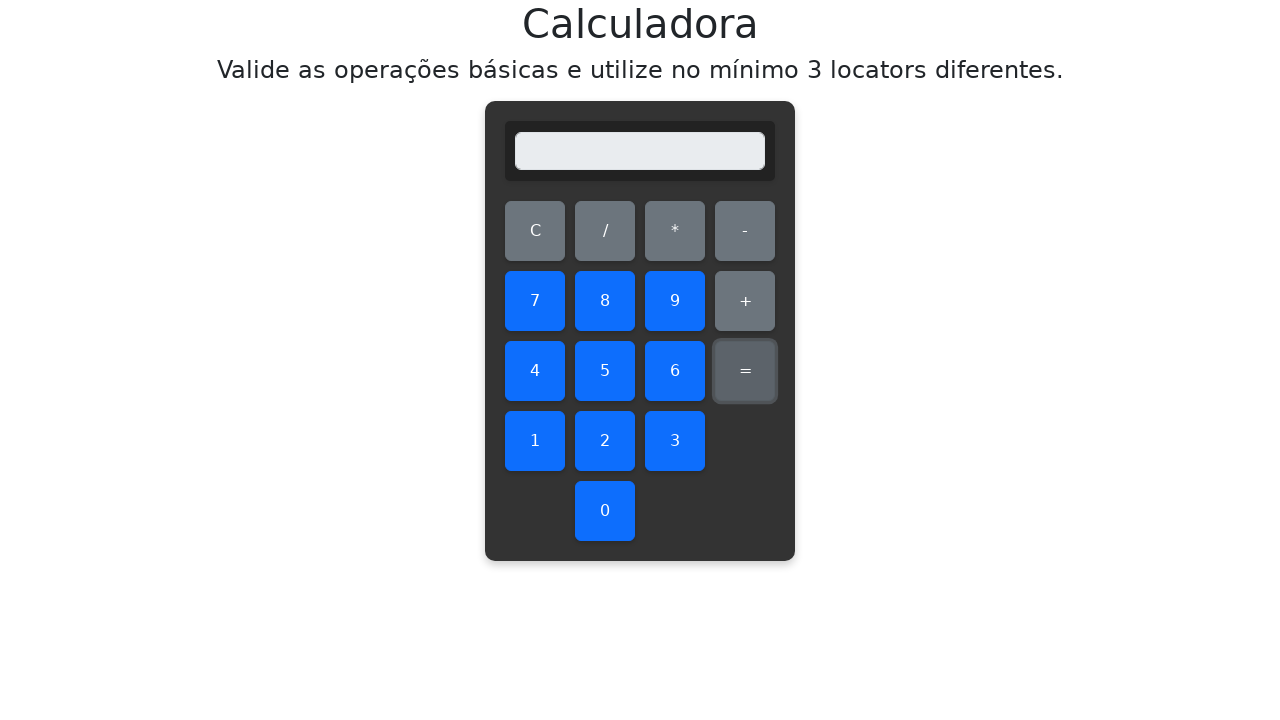

Clicked first number: 4 at (535, 371) on #four
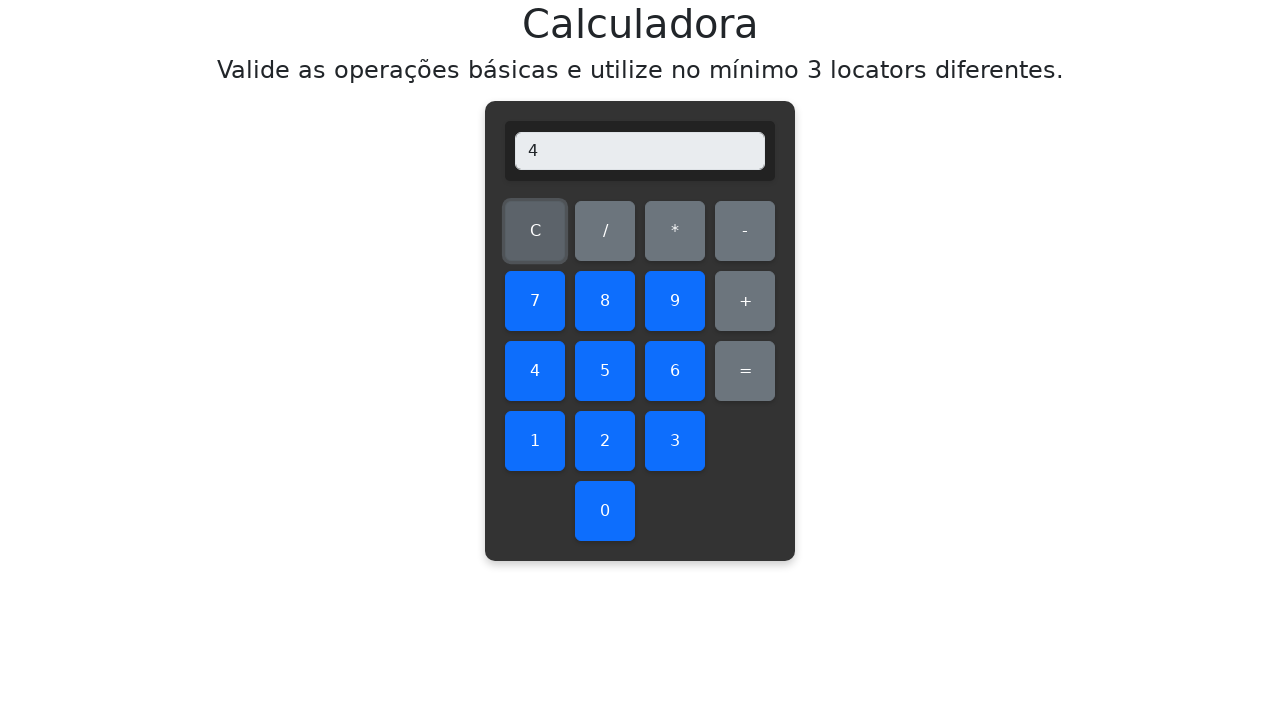

Clicked addition operator at (745, 301) on #add
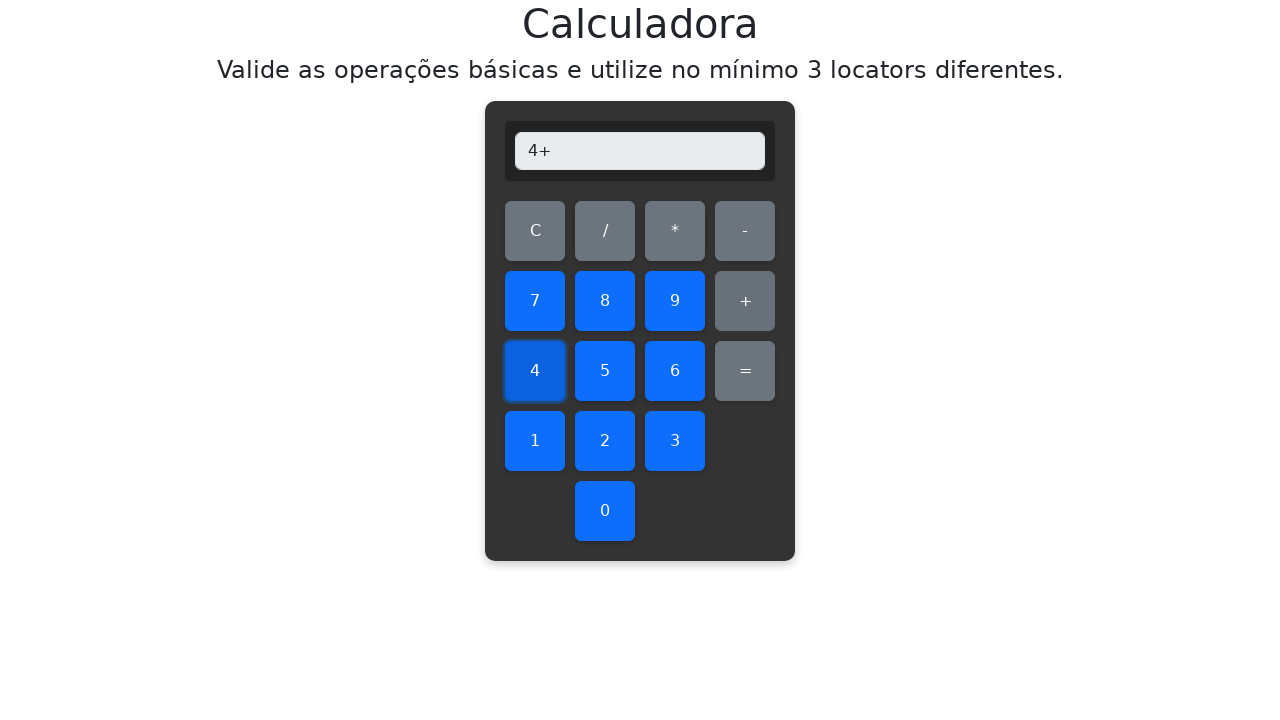

Clicked second number: 0 at (605, 511) on #zero
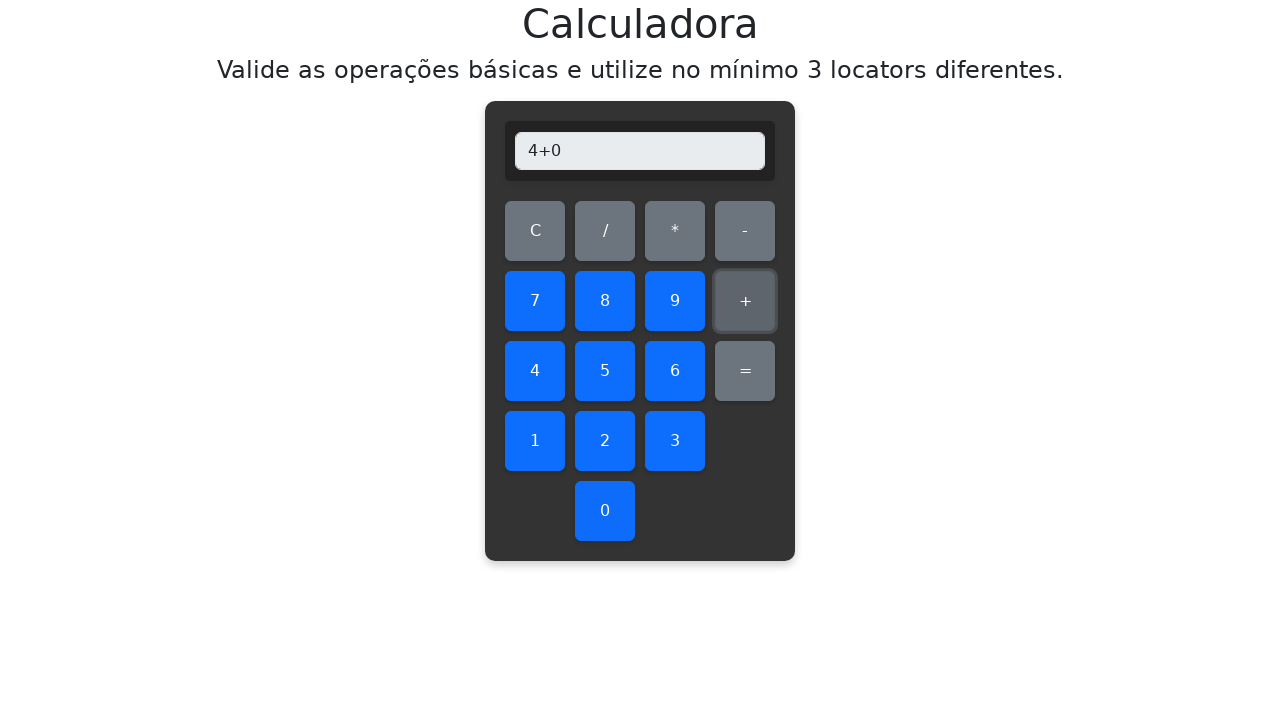

Clicked equals button to compute result at (745, 371) on #equals
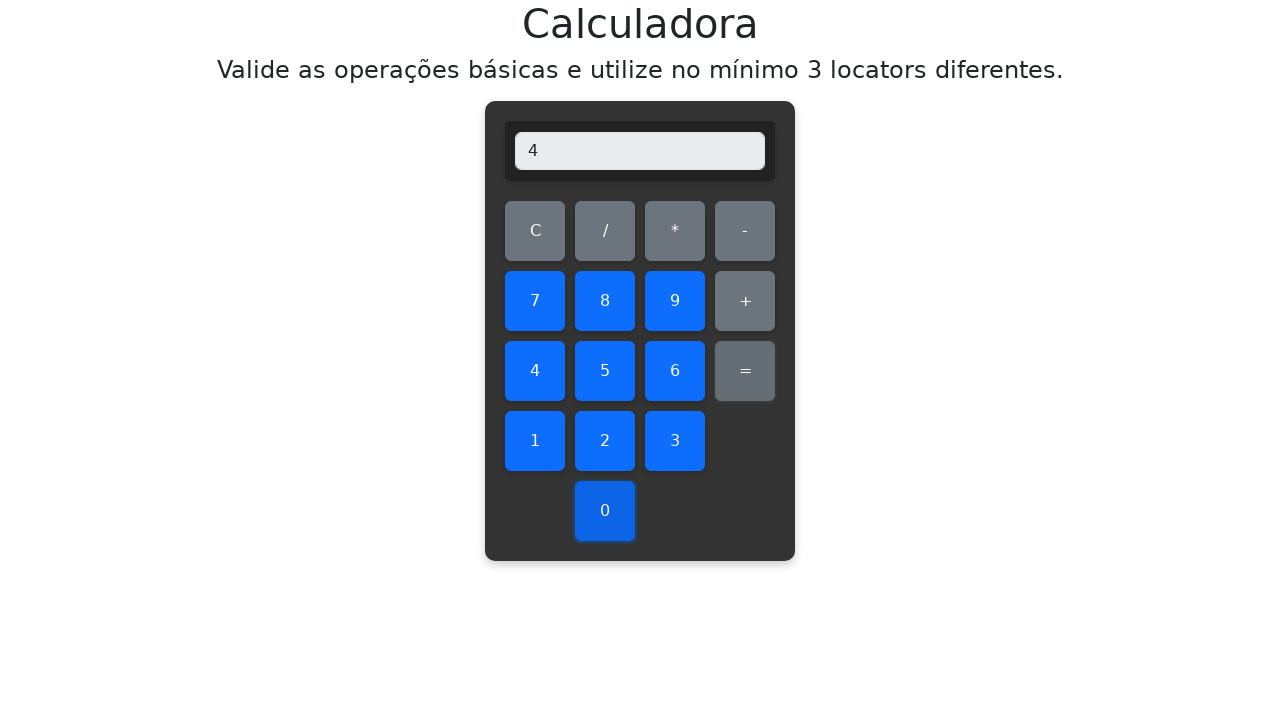

Verified addition result: 4+0=4, display shows 4
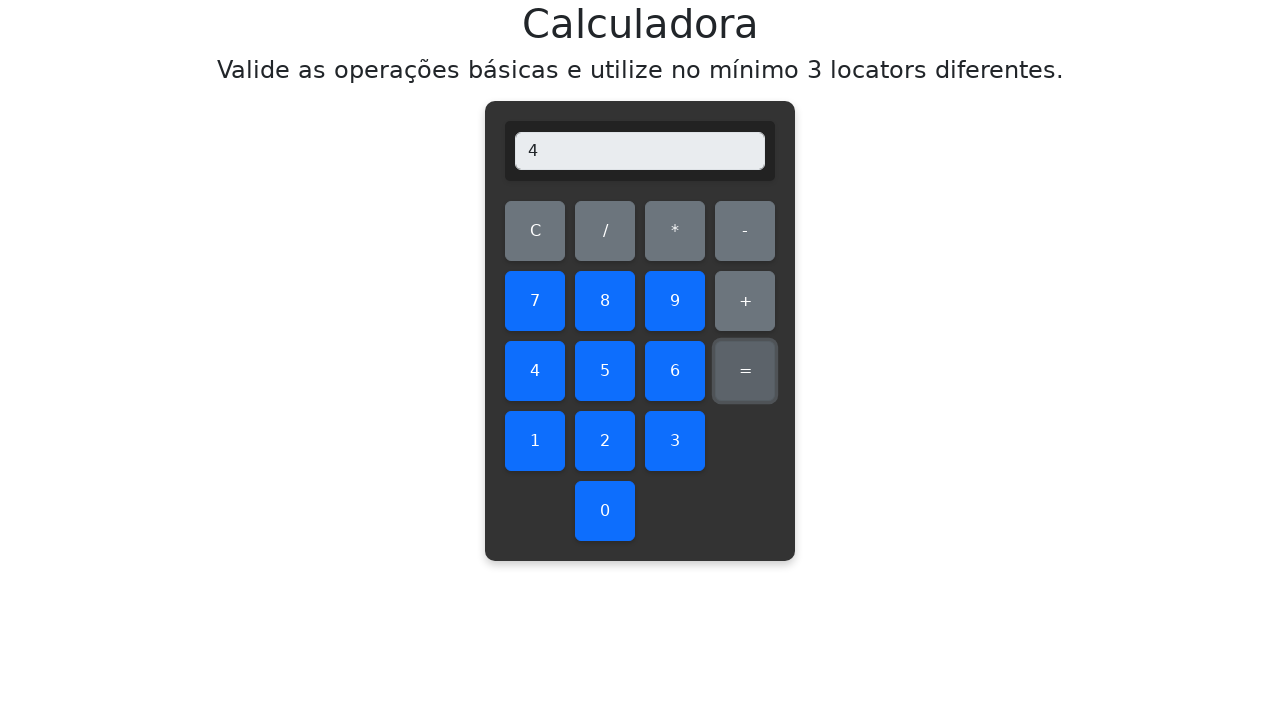

Cleared display before testing addition 4+1 at (535, 231) on #clear
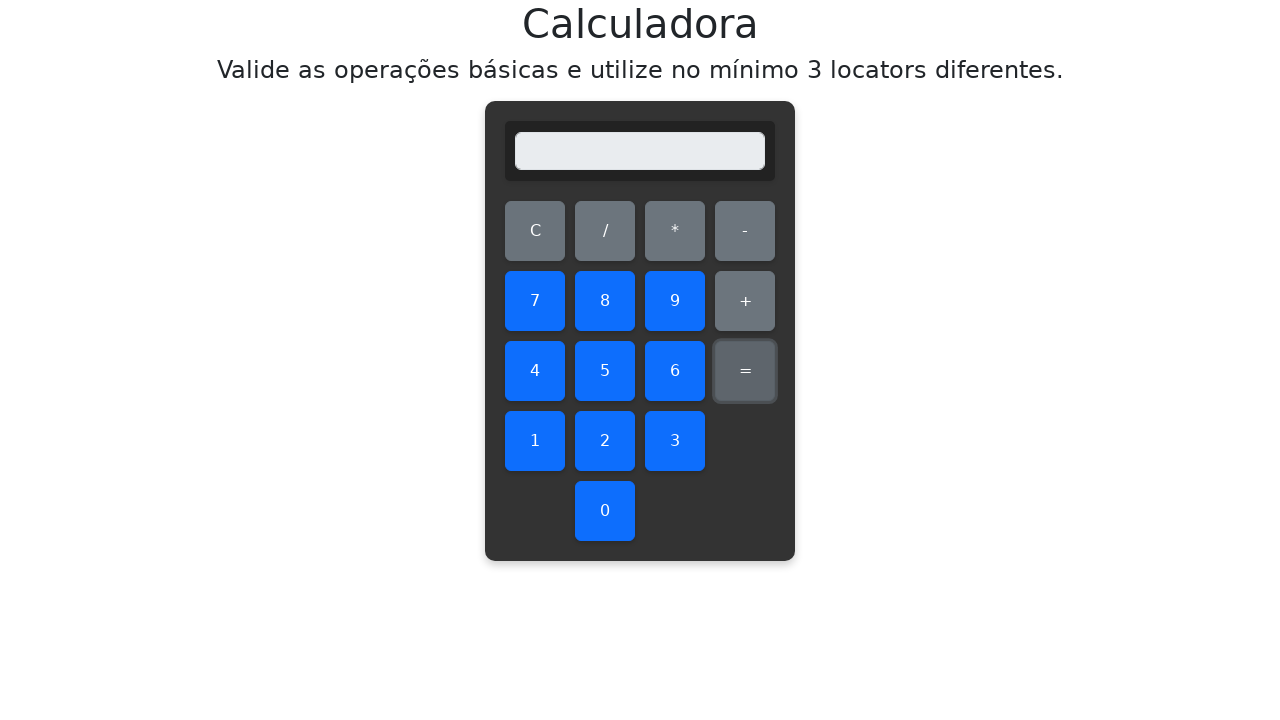

Clicked first number: 4 at (535, 371) on #four
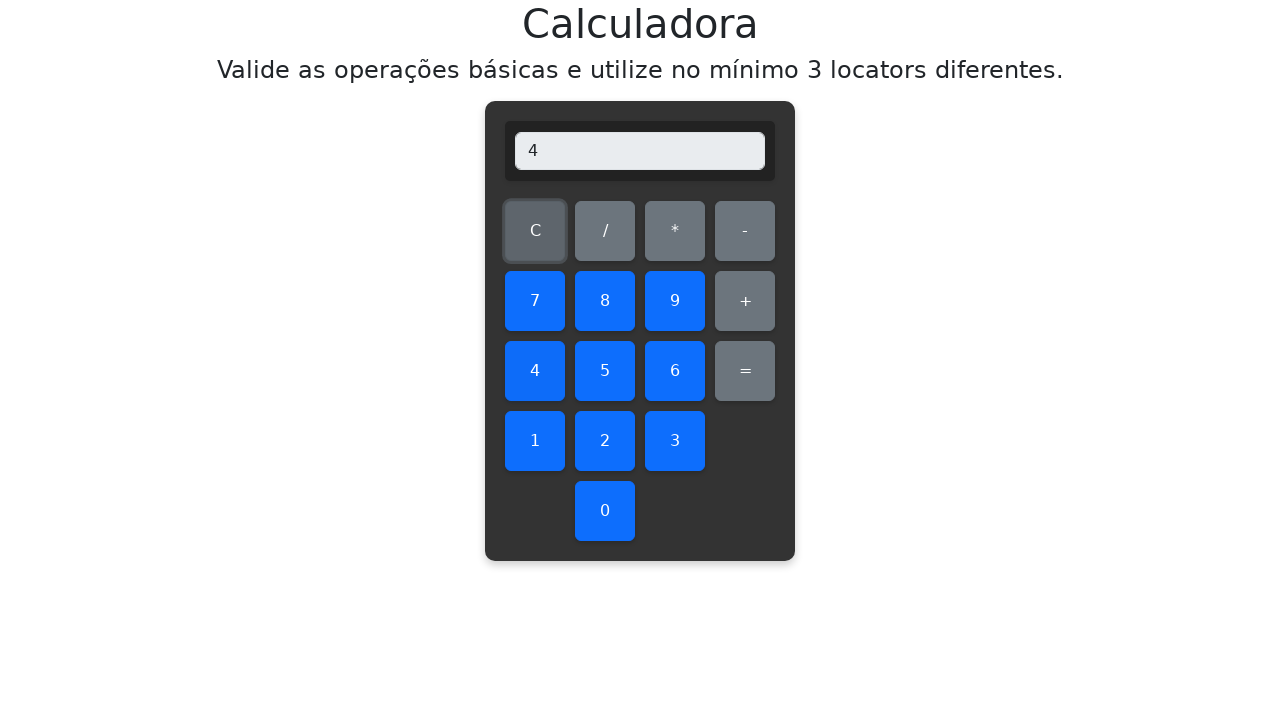

Clicked addition operator at (745, 301) on #add
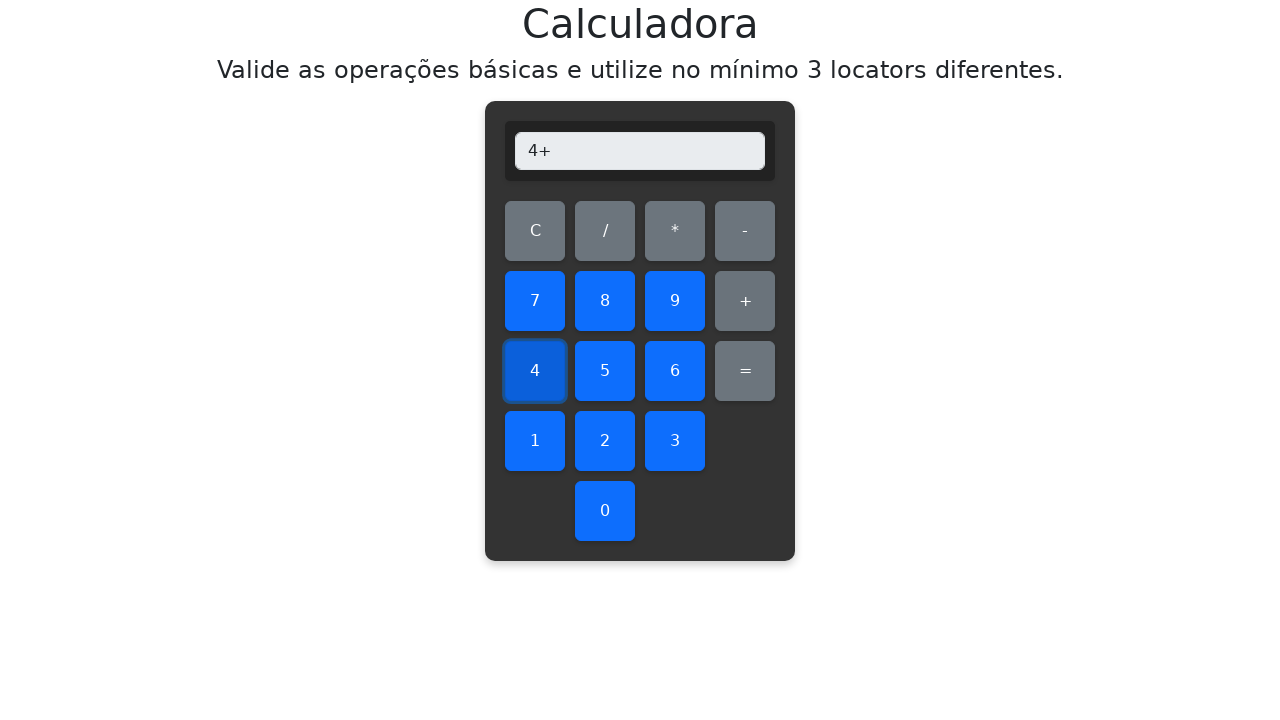

Clicked second number: 1 at (535, 441) on #one
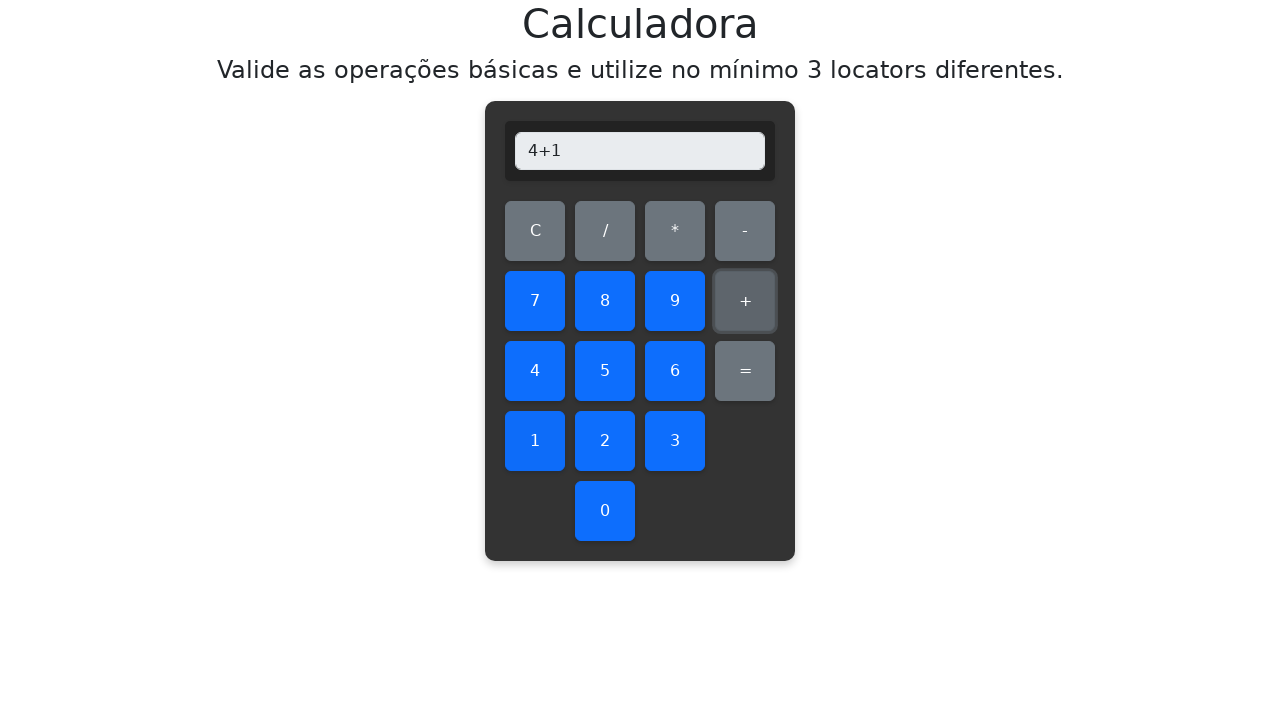

Clicked equals button to compute result at (745, 371) on #equals
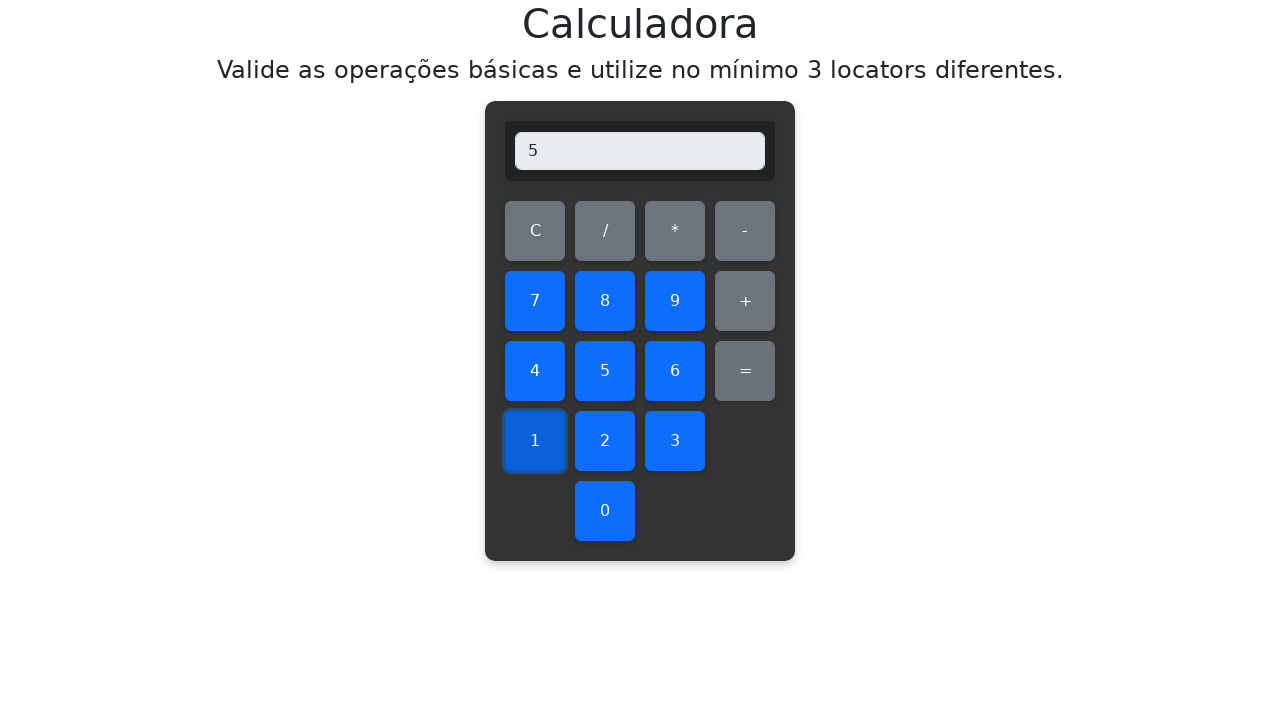

Verified addition result: 4+1=5, display shows 5
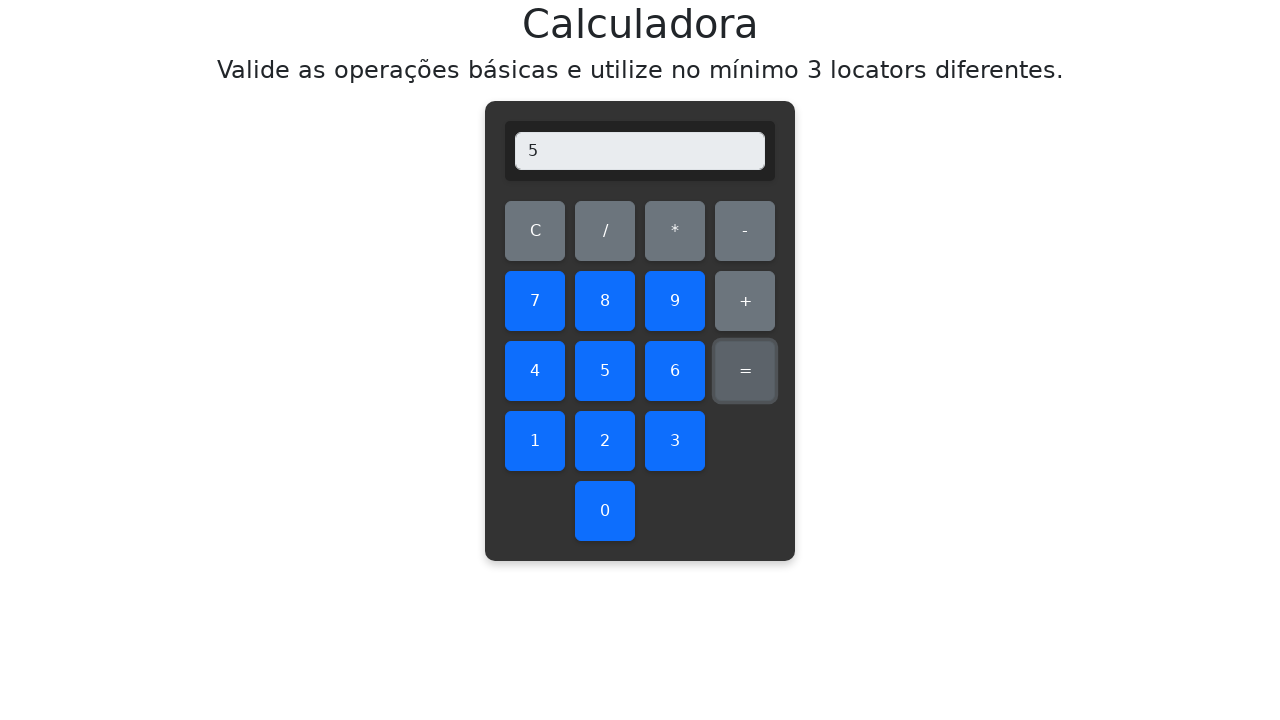

Cleared display before testing addition 4+2 at (535, 231) on #clear
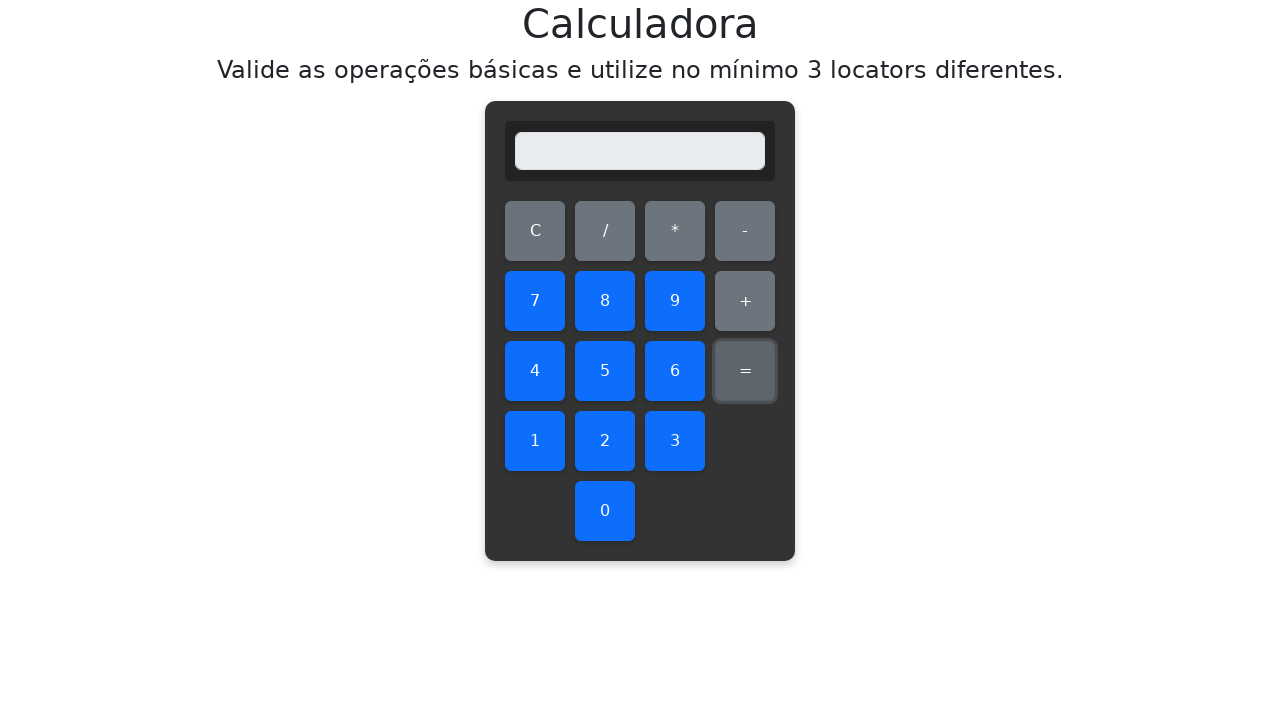

Clicked first number: 4 at (535, 371) on #four
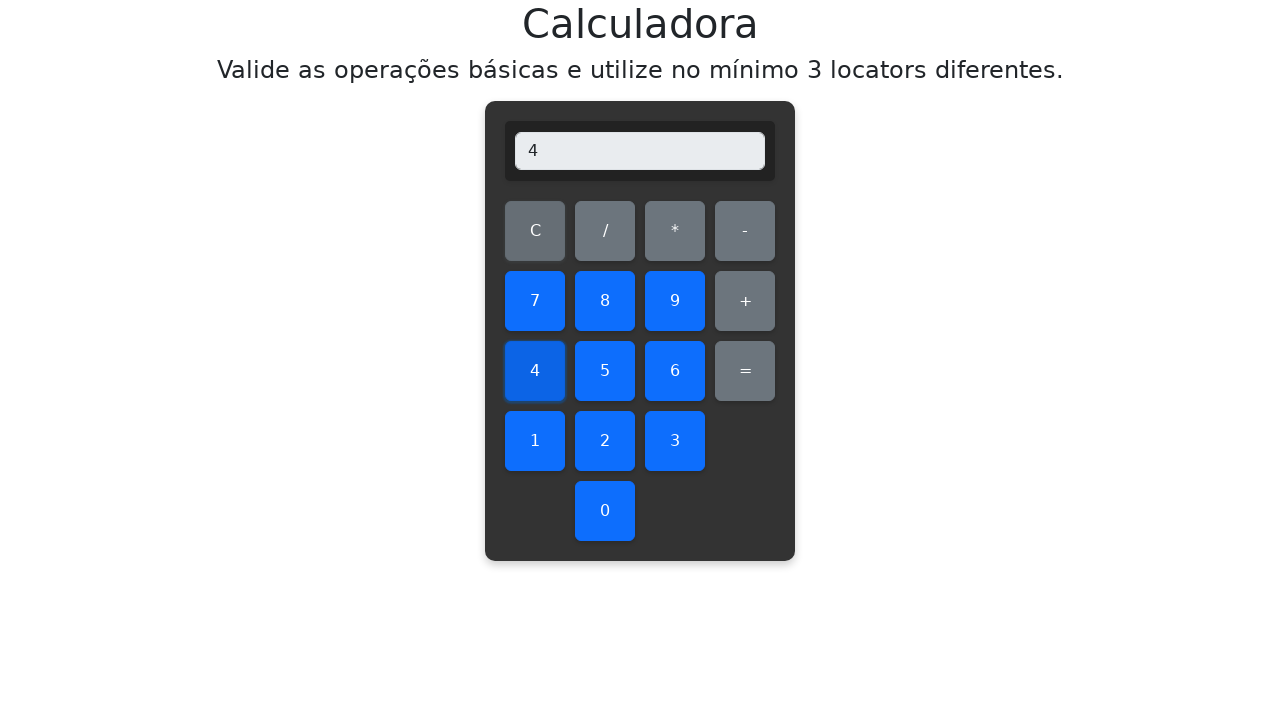

Clicked addition operator at (745, 301) on #add
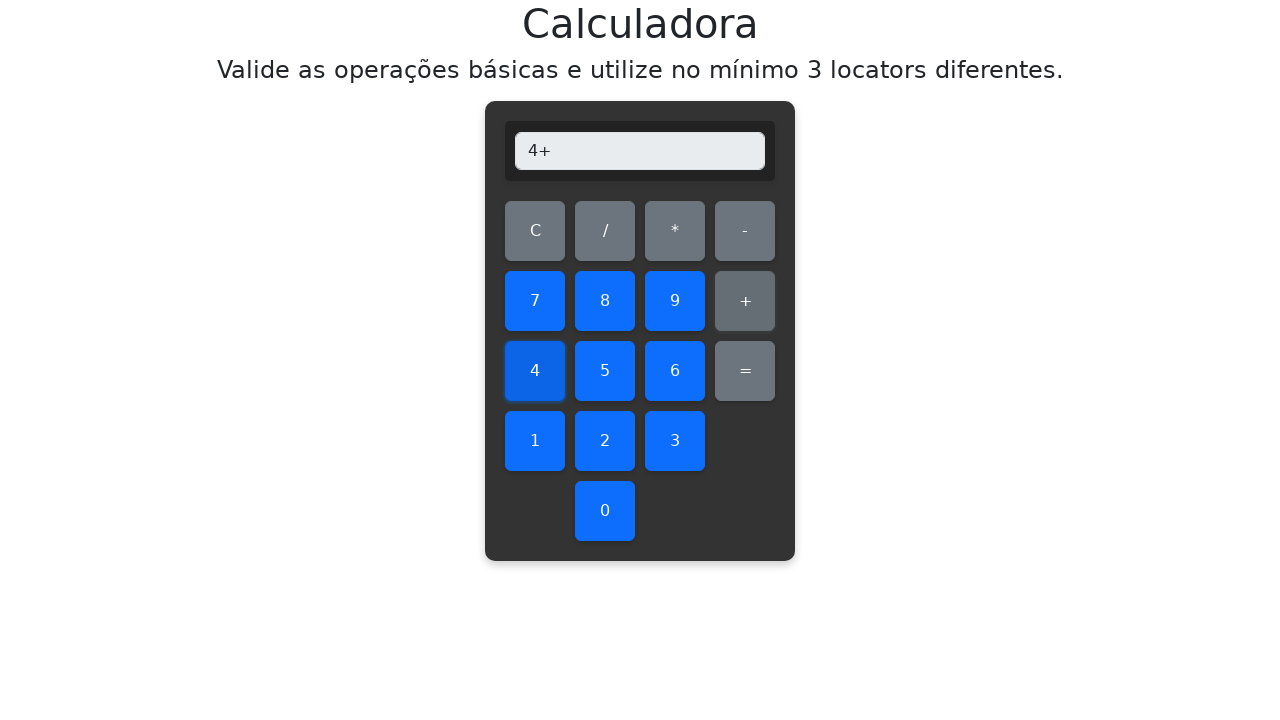

Clicked second number: 2 at (605, 441) on #two
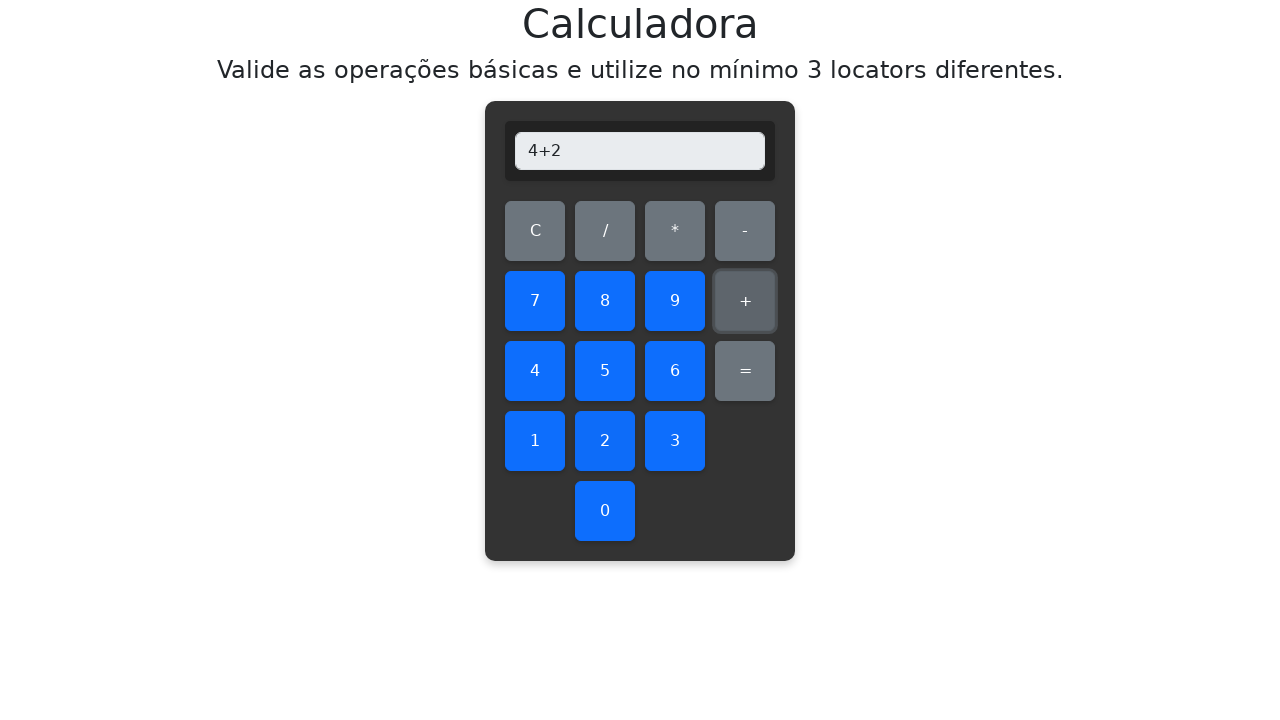

Clicked equals button to compute result at (745, 371) on #equals
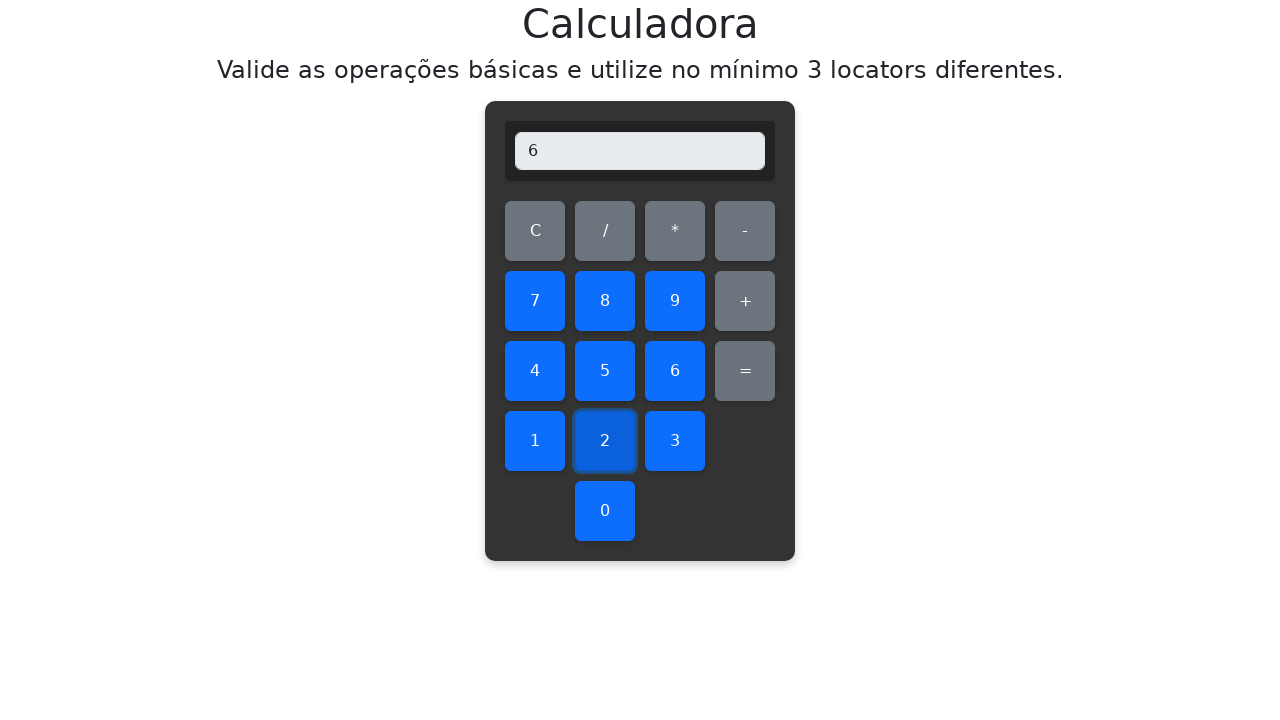

Verified addition result: 4+2=6, display shows 6
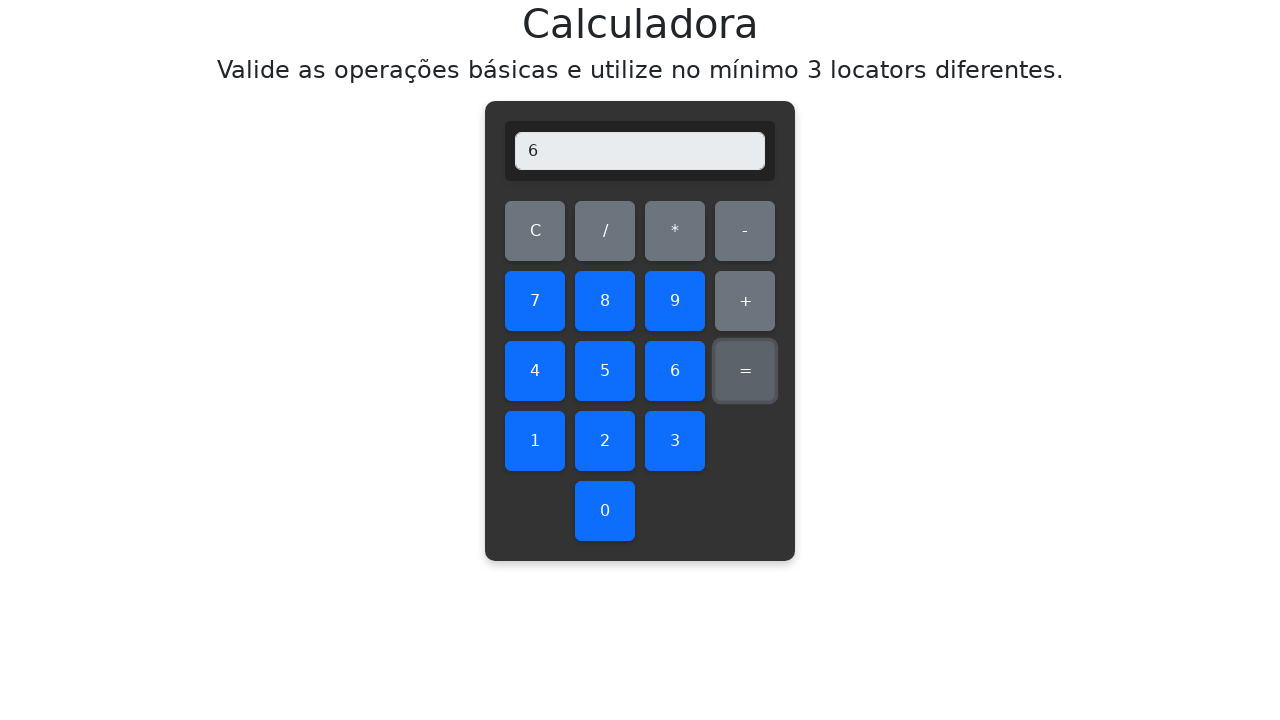

Cleared display before testing addition 4+3 at (535, 231) on #clear
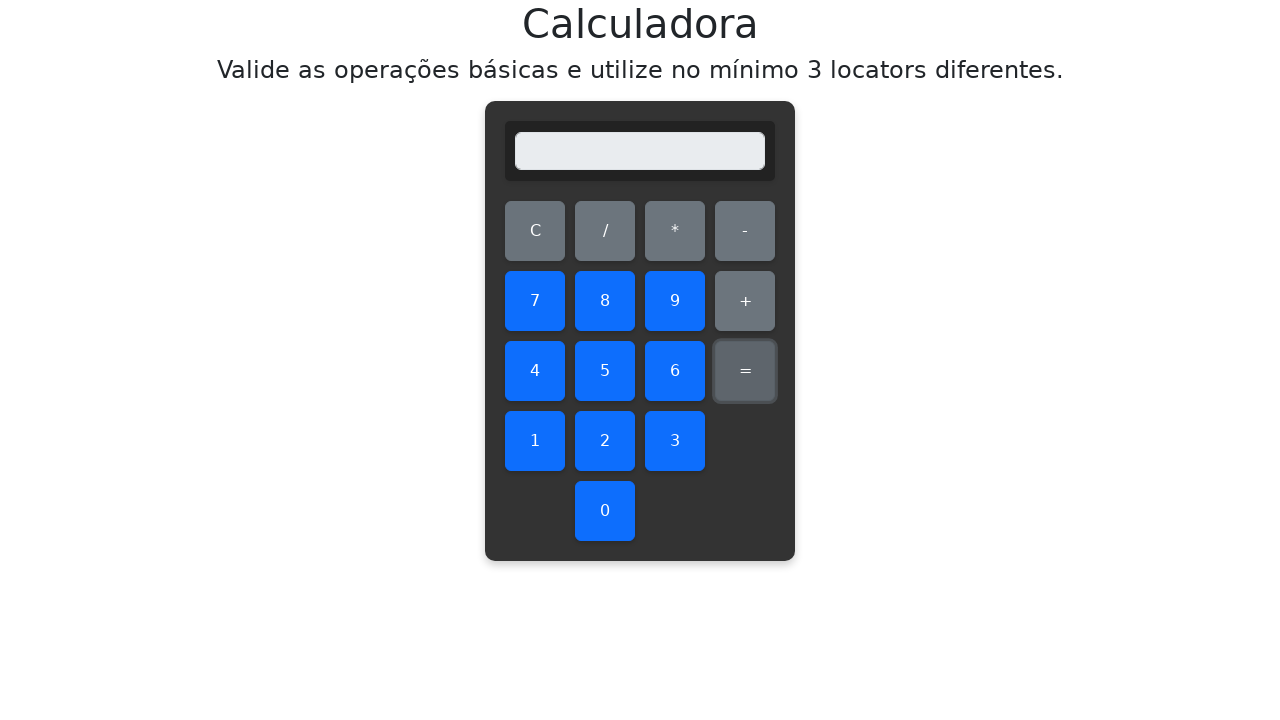

Clicked first number: 4 at (535, 371) on #four
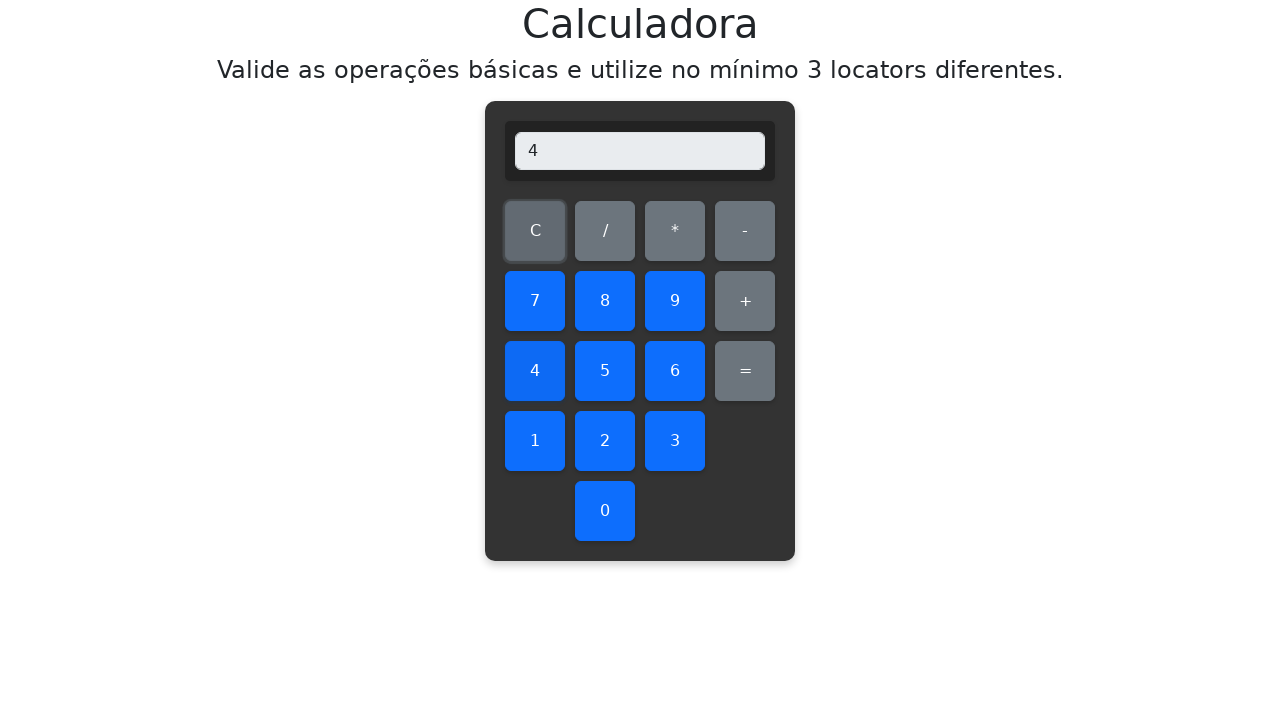

Clicked addition operator at (745, 301) on #add
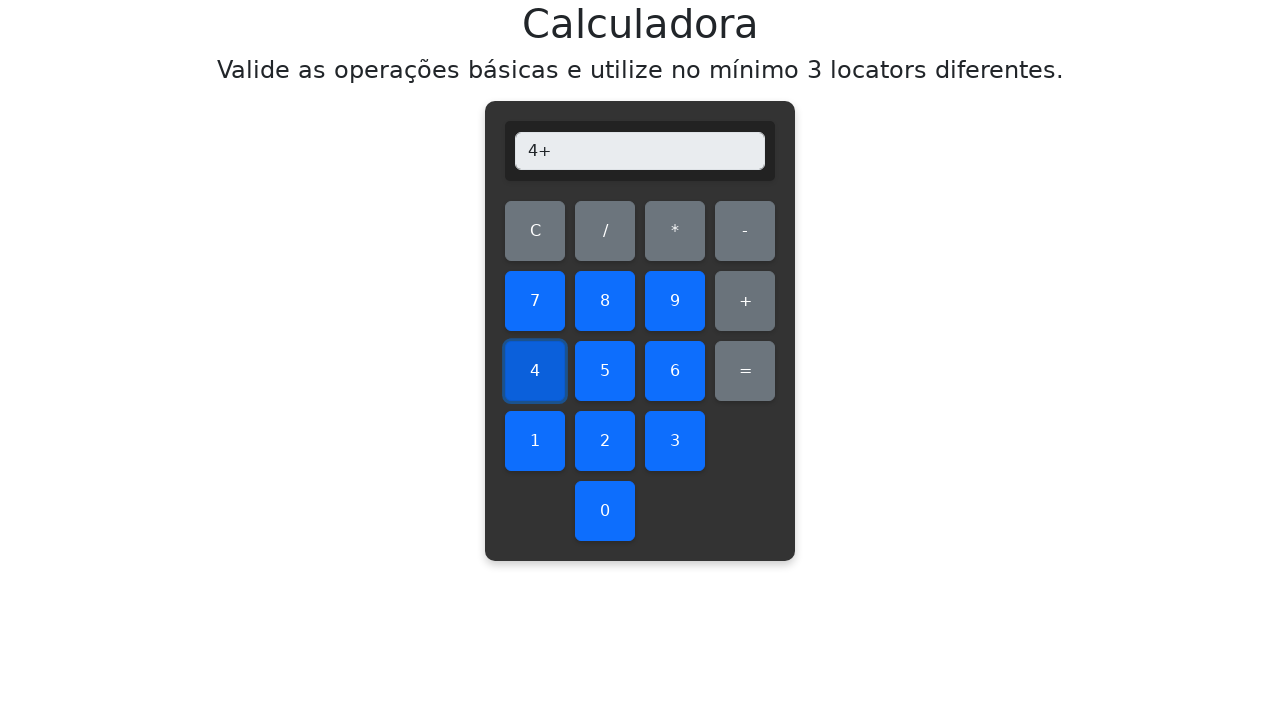

Clicked second number: 3 at (675, 441) on #three
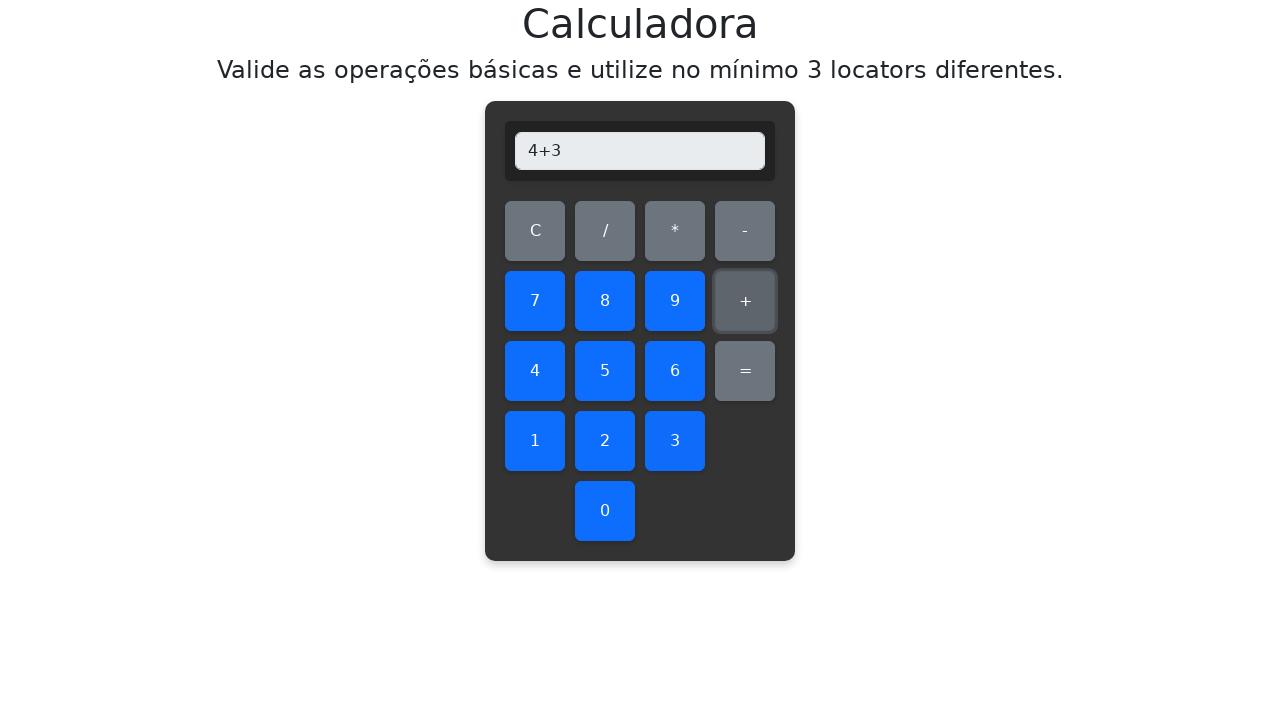

Clicked equals button to compute result at (745, 371) on #equals
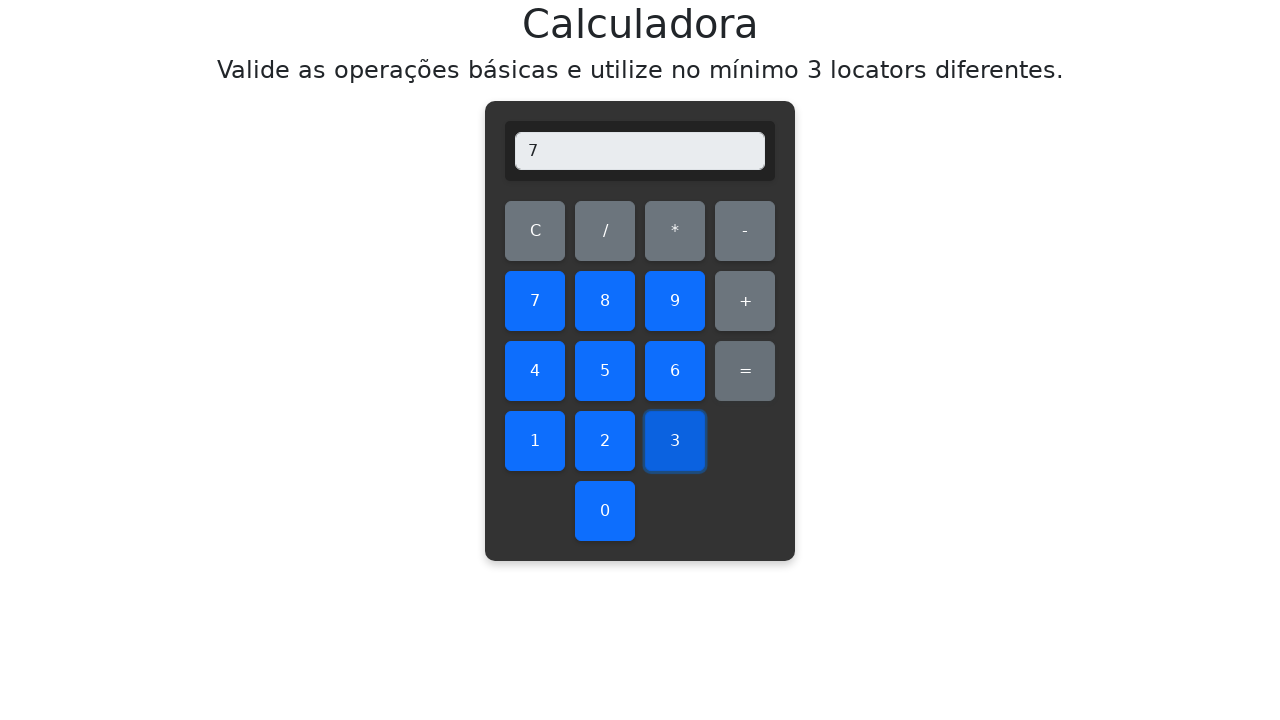

Verified addition result: 4+3=7, display shows 7
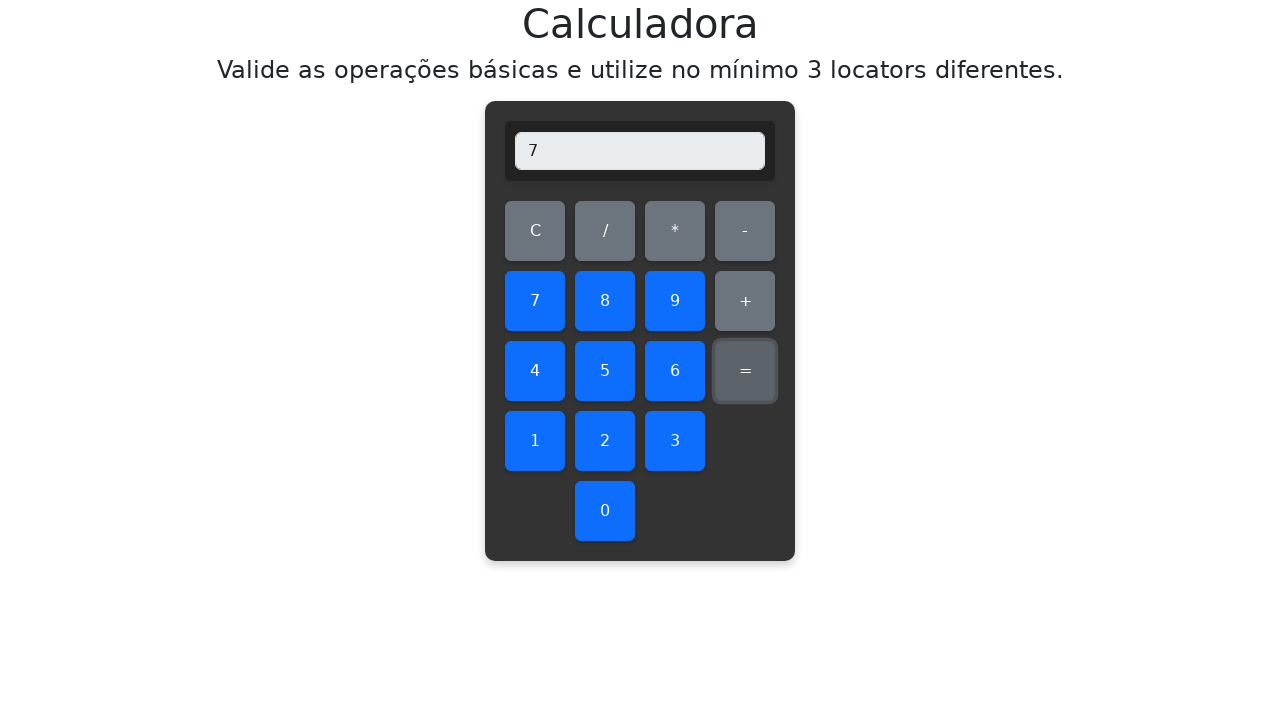

Cleared display before testing addition 4+4 at (535, 231) on #clear
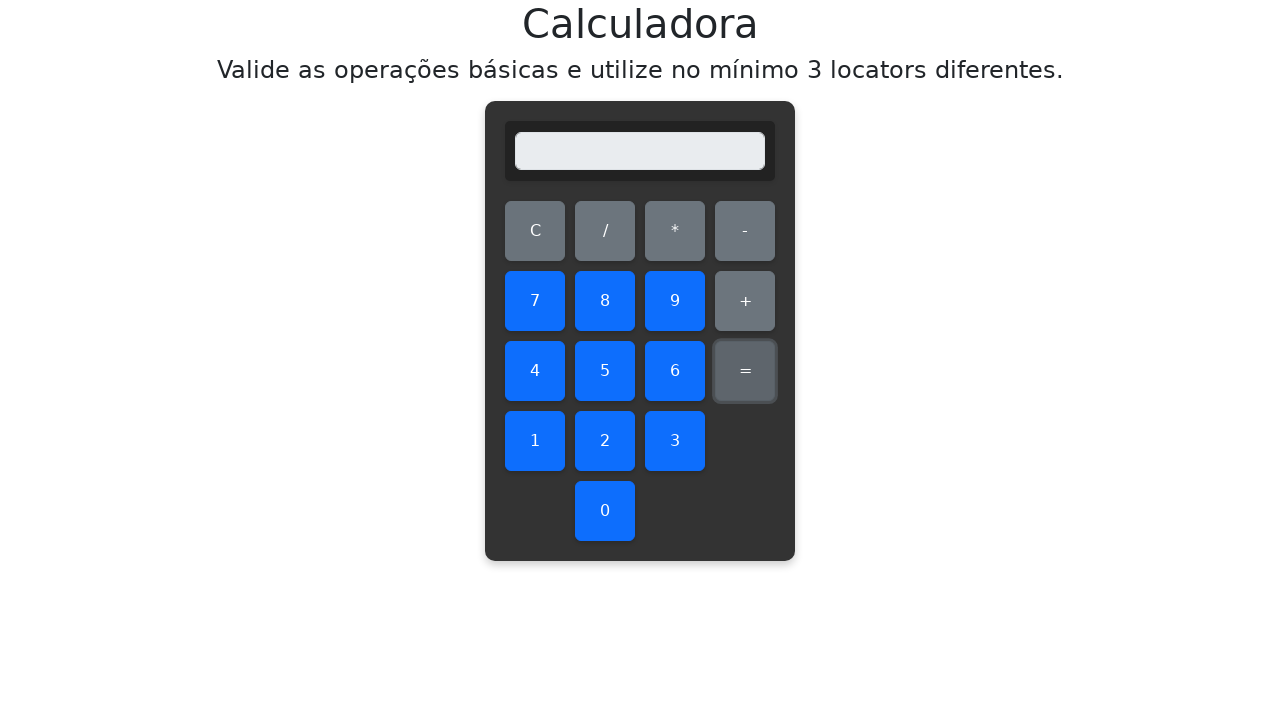

Clicked first number: 4 at (535, 371) on #four
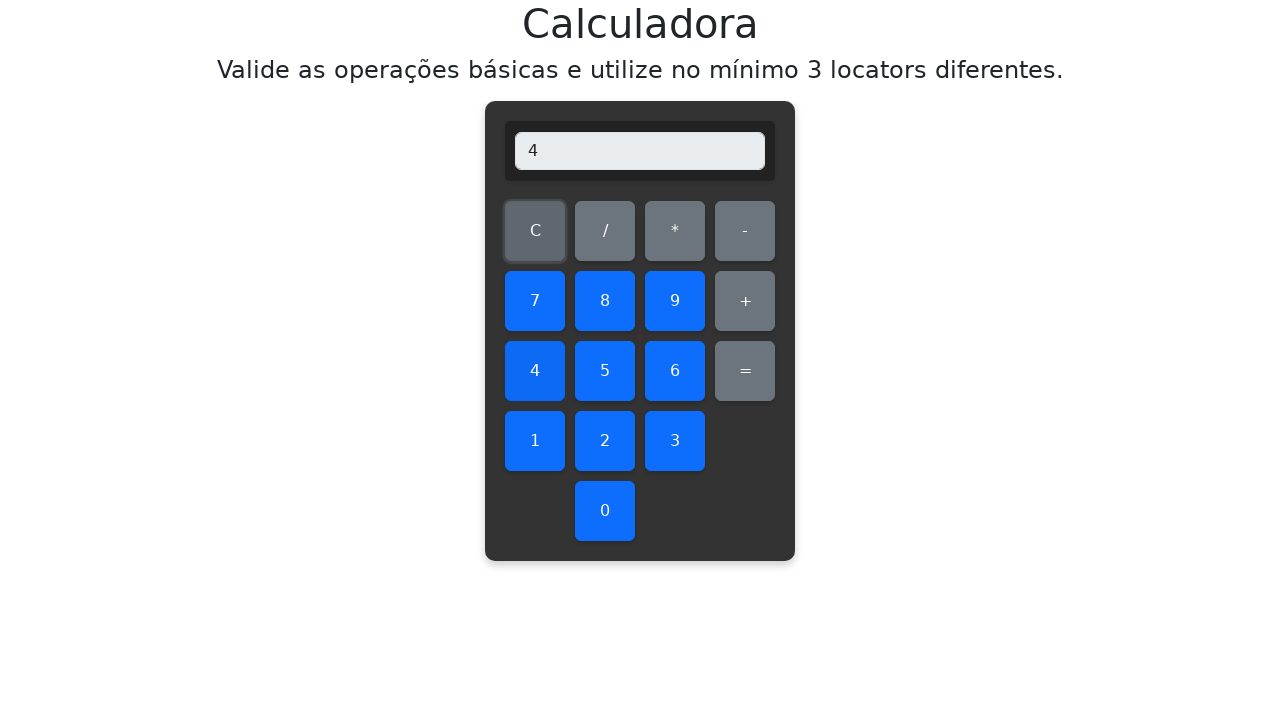

Clicked addition operator at (745, 301) on #add
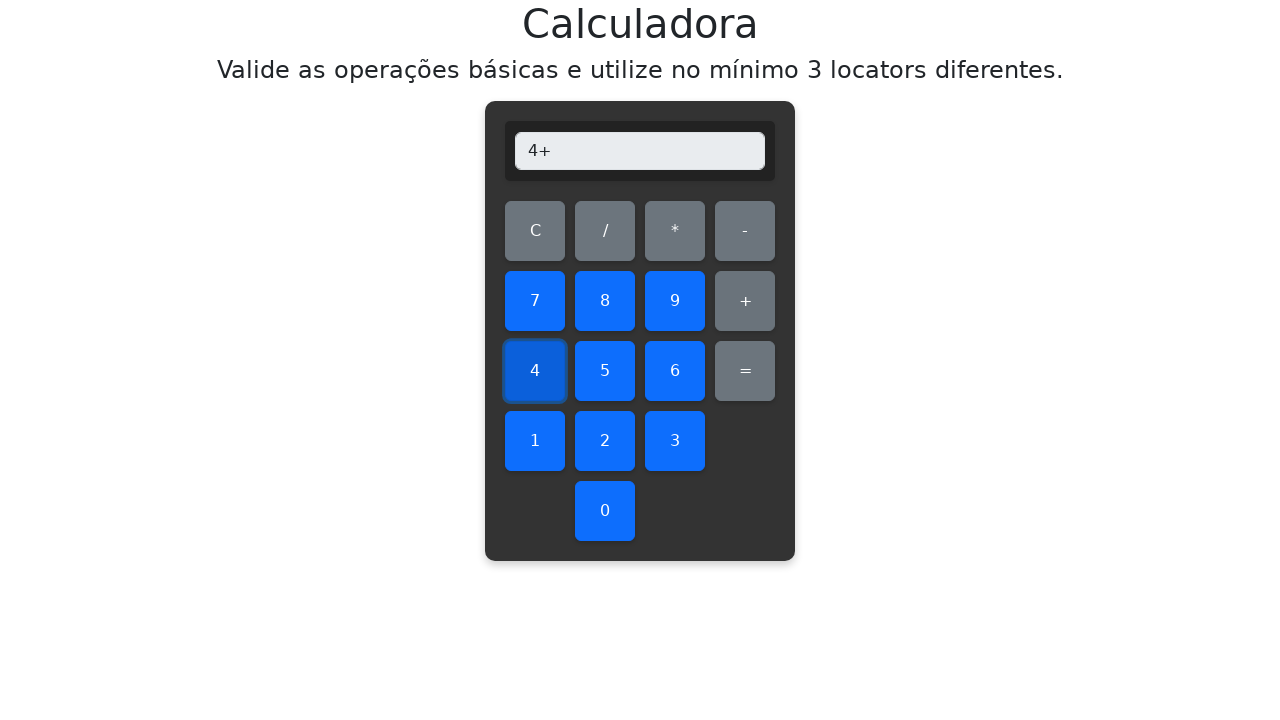

Clicked second number: 4 at (535, 371) on #four
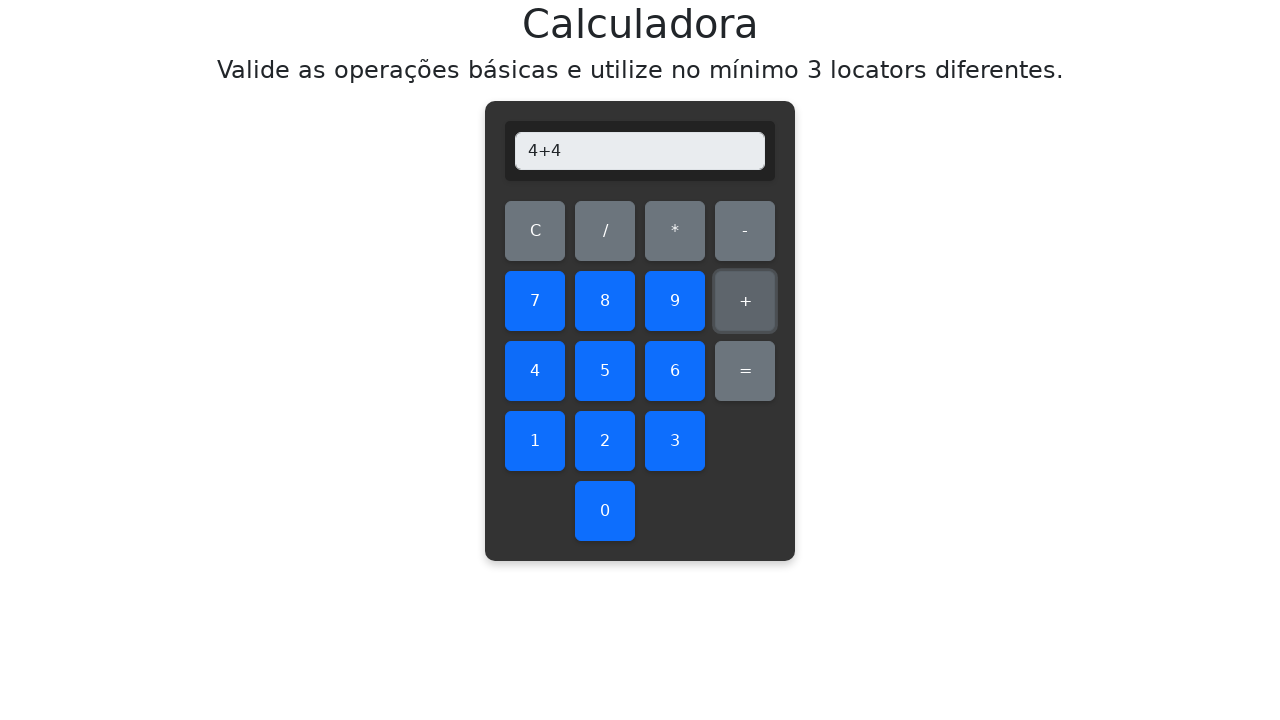

Clicked equals button to compute result at (745, 371) on #equals
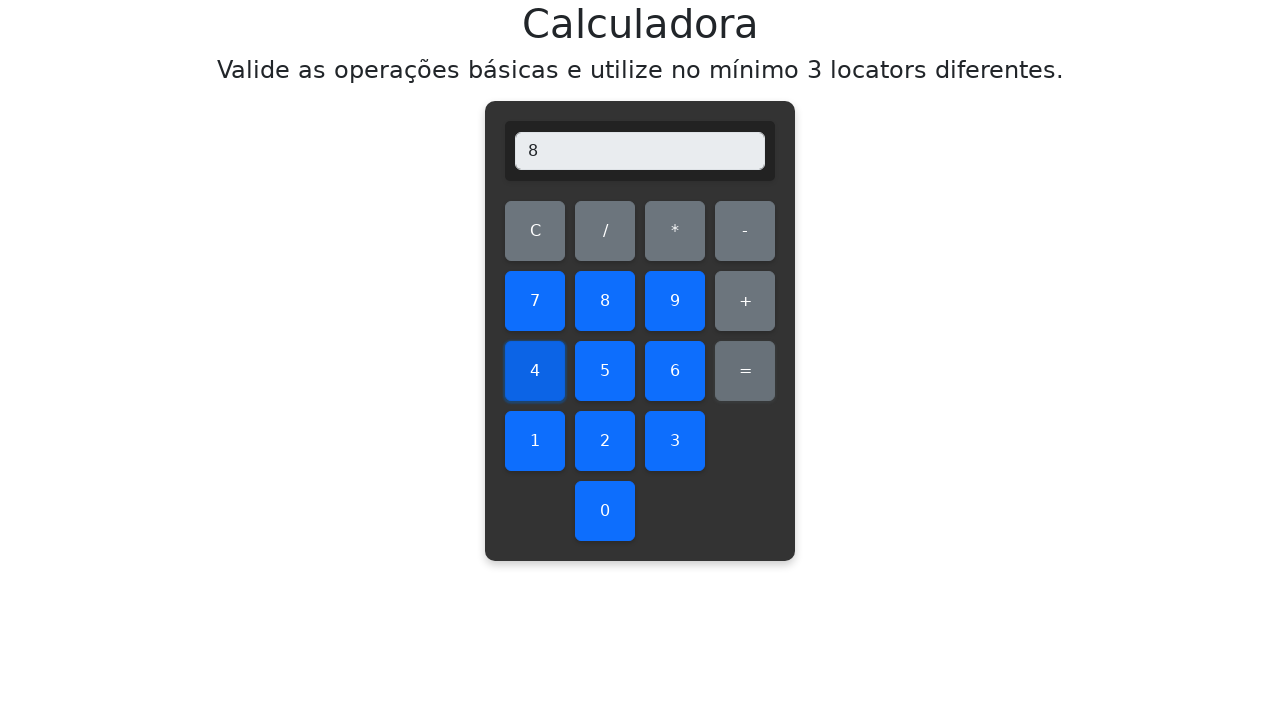

Verified addition result: 4+4=8, display shows 8
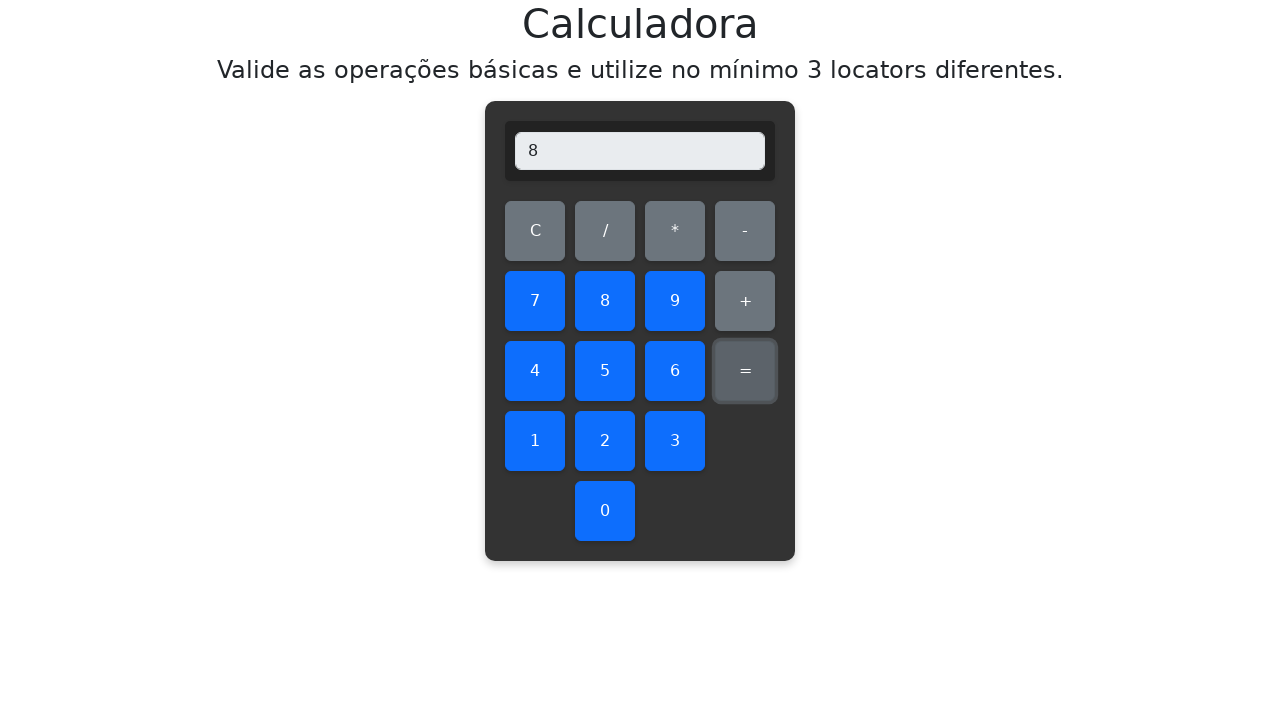

Cleared display before testing addition 4+5 at (535, 231) on #clear
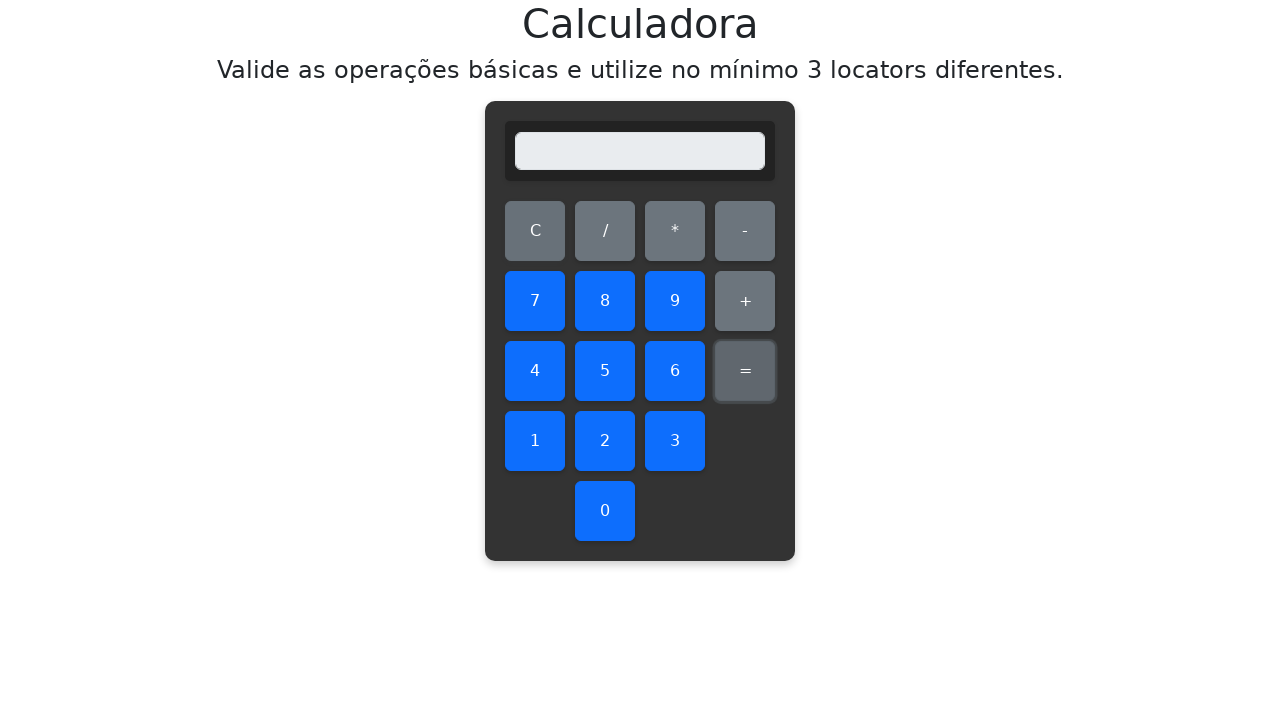

Clicked first number: 4 at (535, 371) on #four
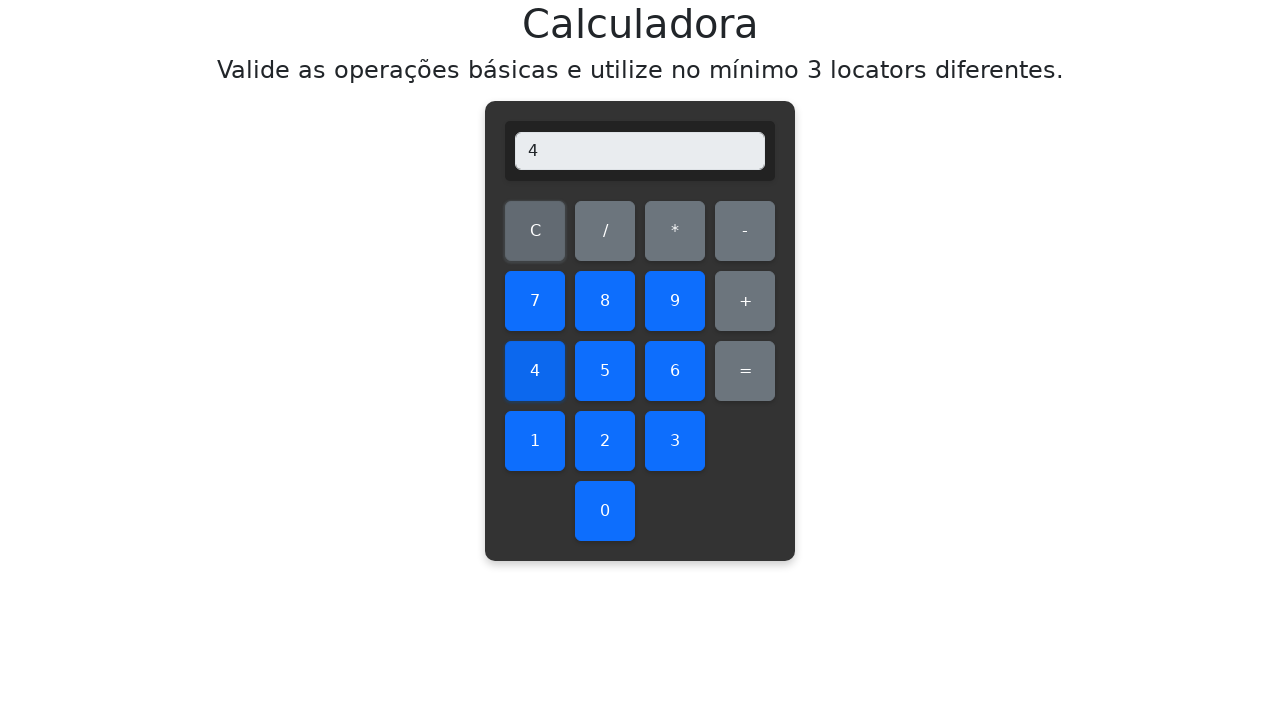

Clicked addition operator at (745, 301) on #add
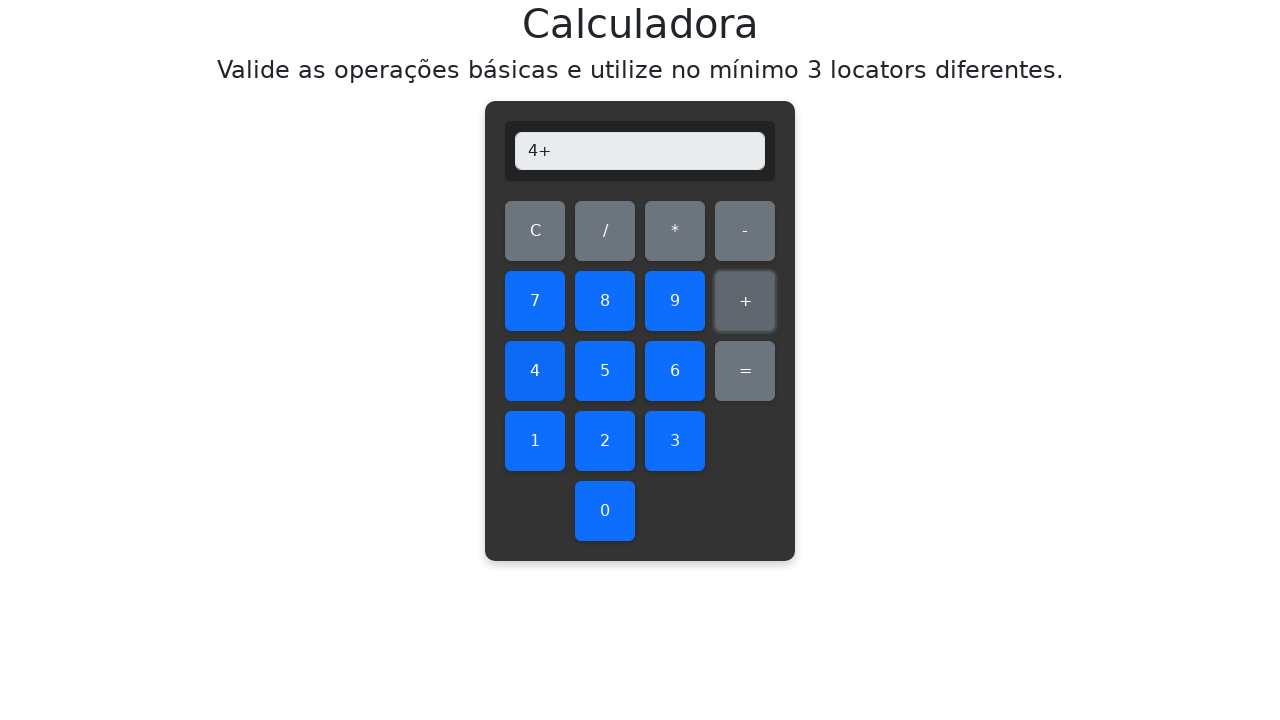

Clicked second number: 5 at (605, 371) on #five
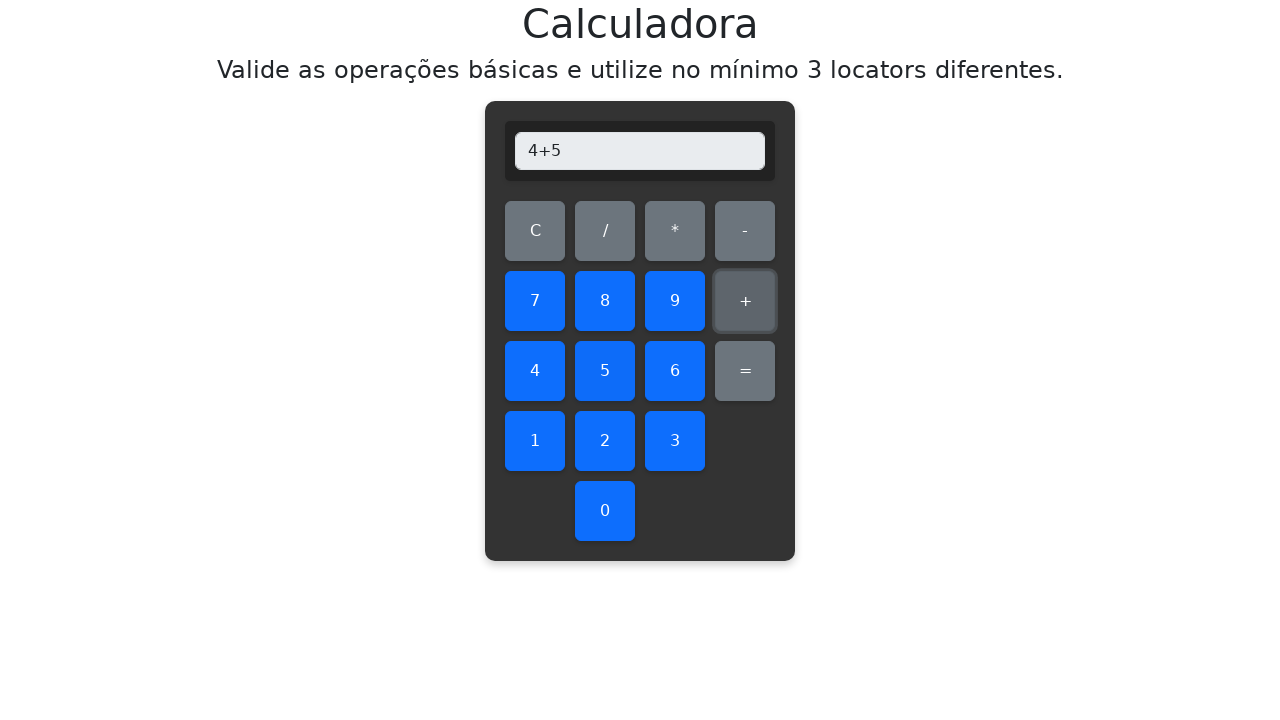

Clicked equals button to compute result at (745, 371) on #equals
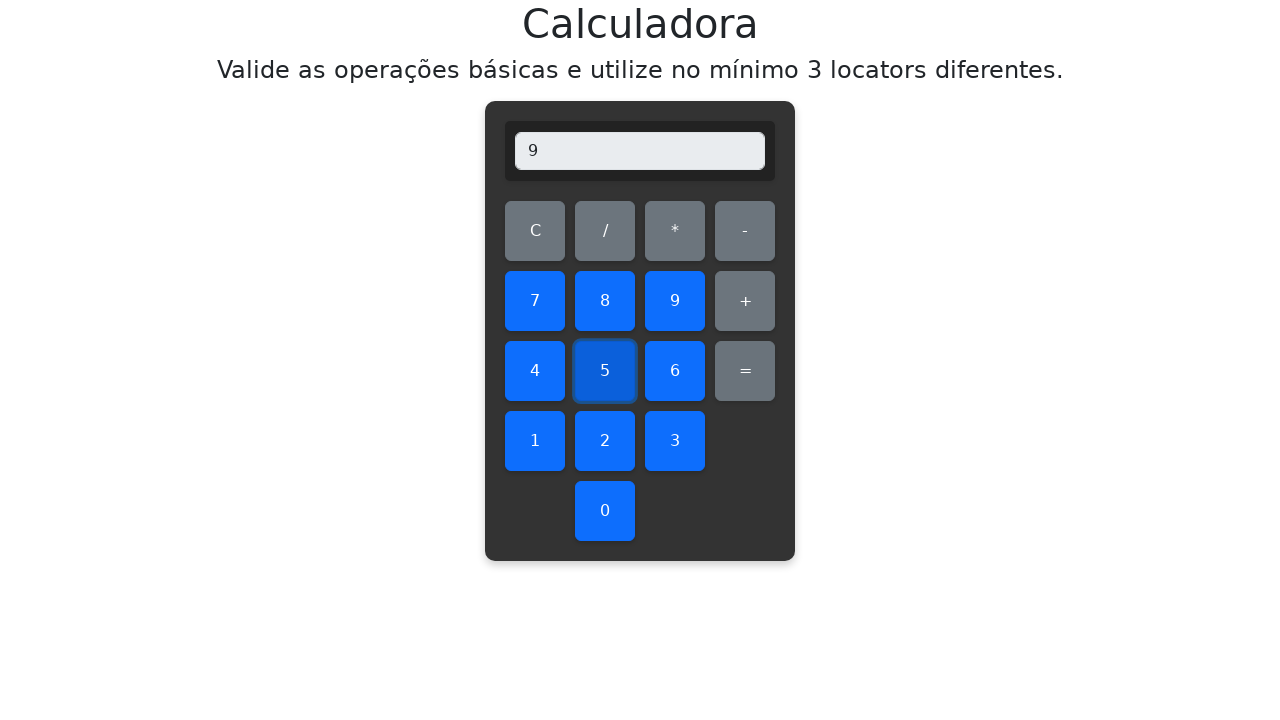

Verified addition result: 4+5=9, display shows 9
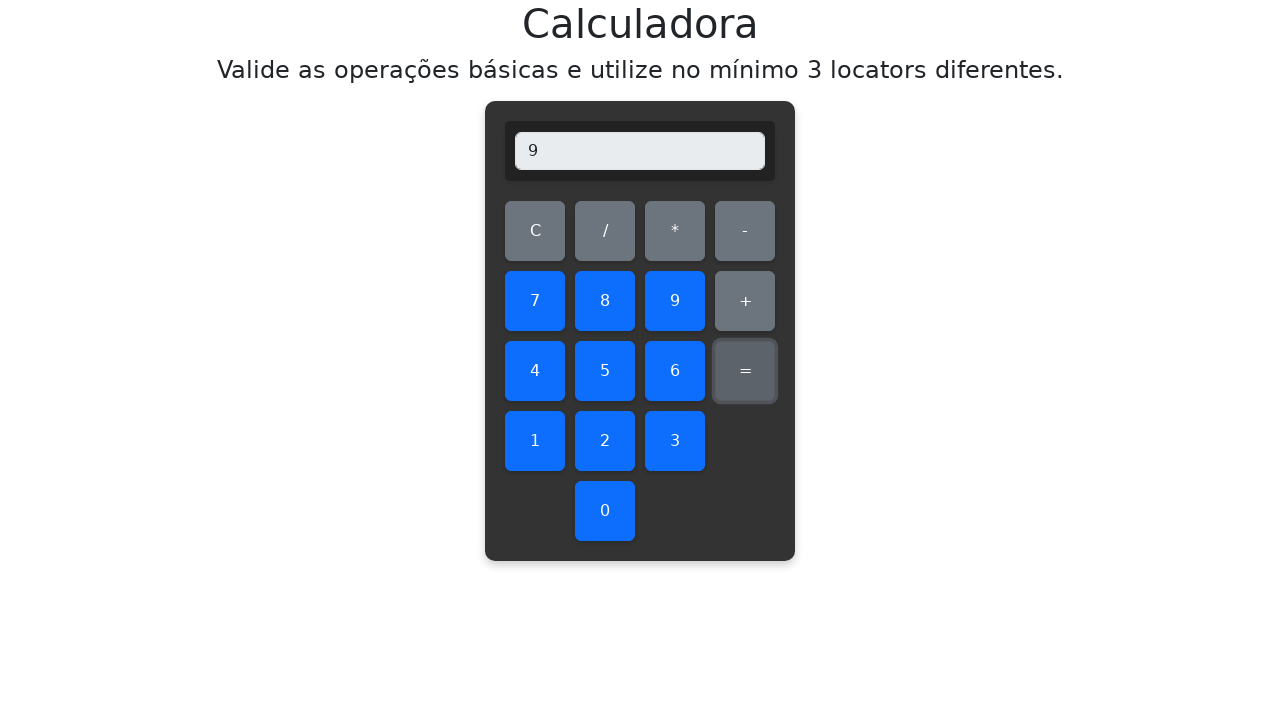

Cleared display before testing addition 4+6 at (535, 231) on #clear
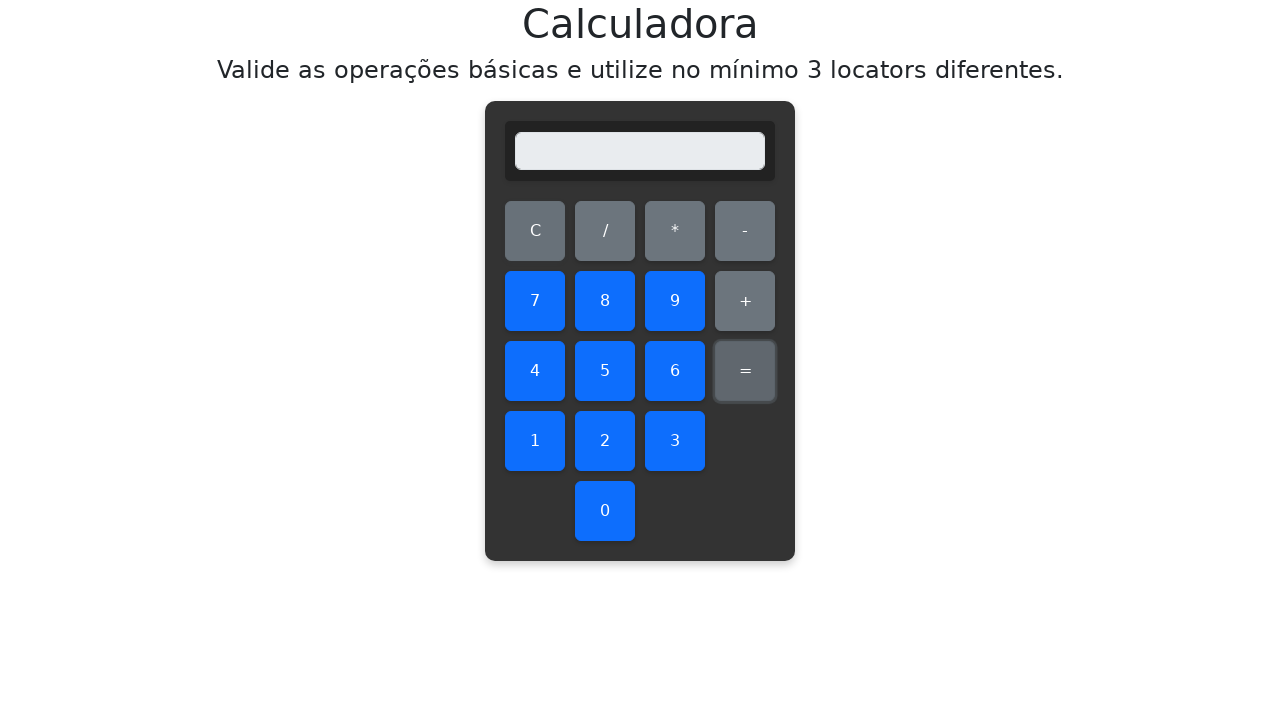

Clicked first number: 4 at (535, 371) on #four
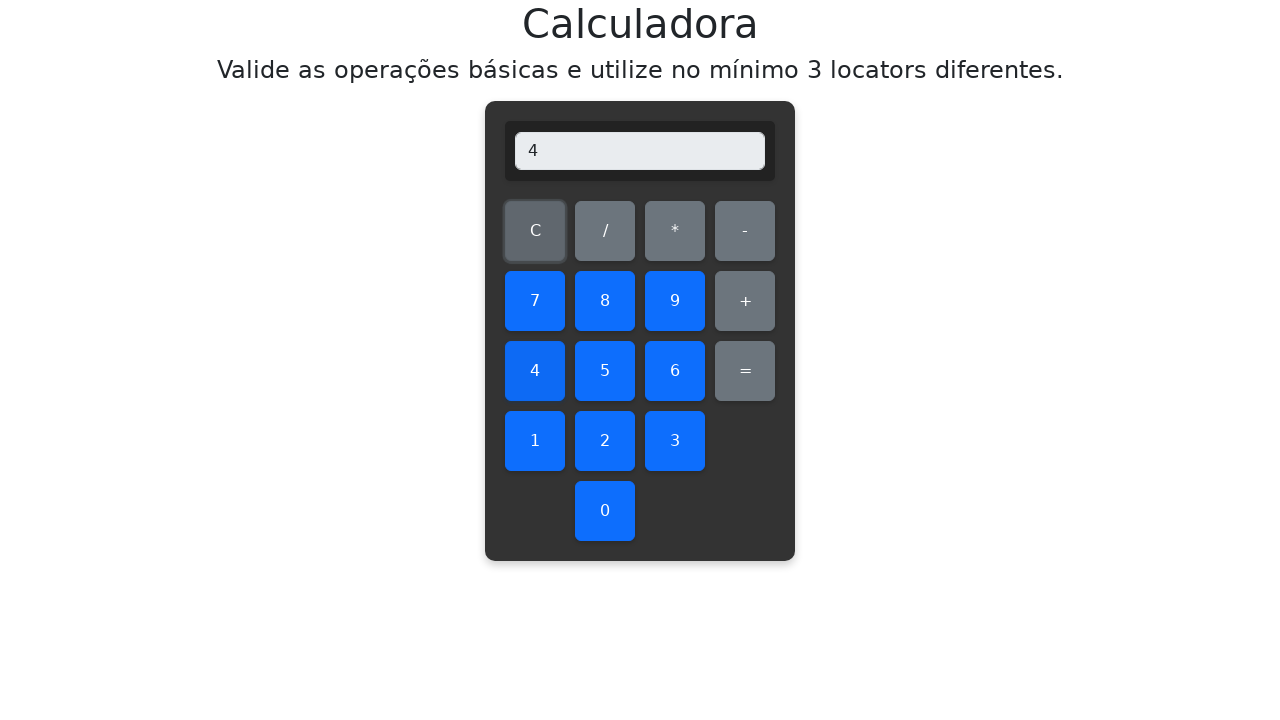

Clicked addition operator at (745, 301) on #add
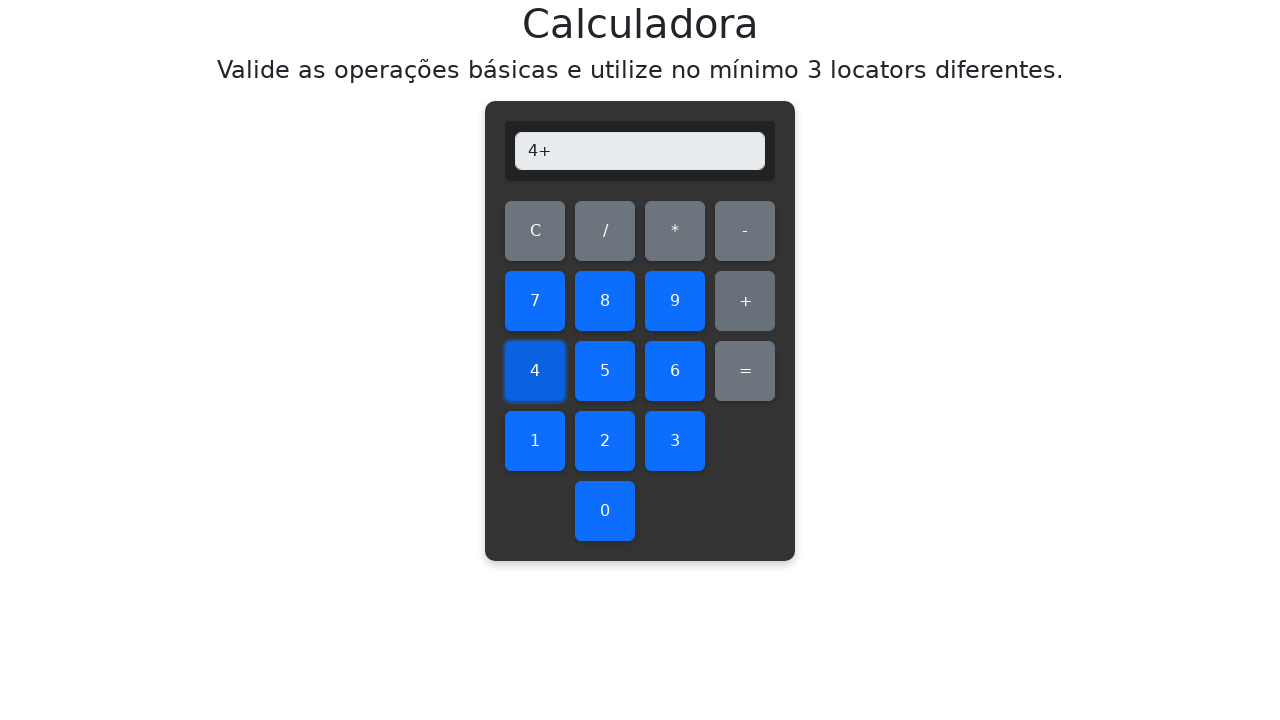

Clicked second number: 6 at (675, 371) on #six
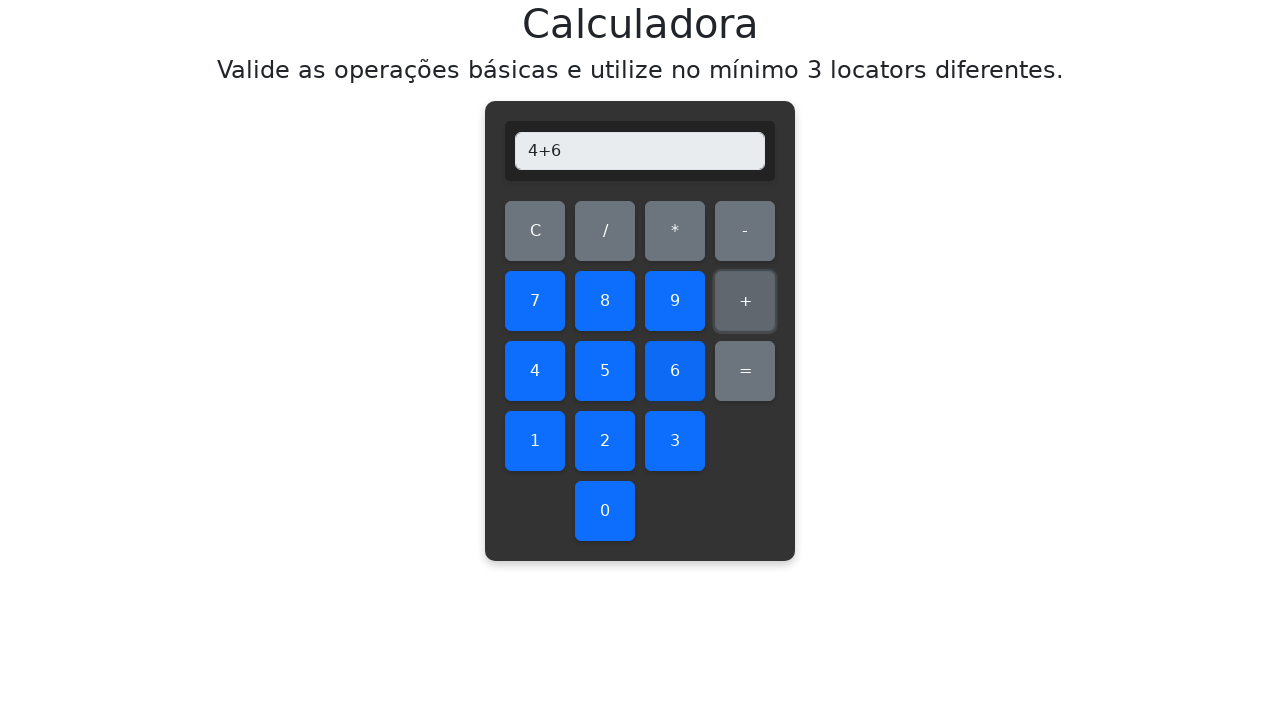

Clicked equals button to compute result at (745, 371) on #equals
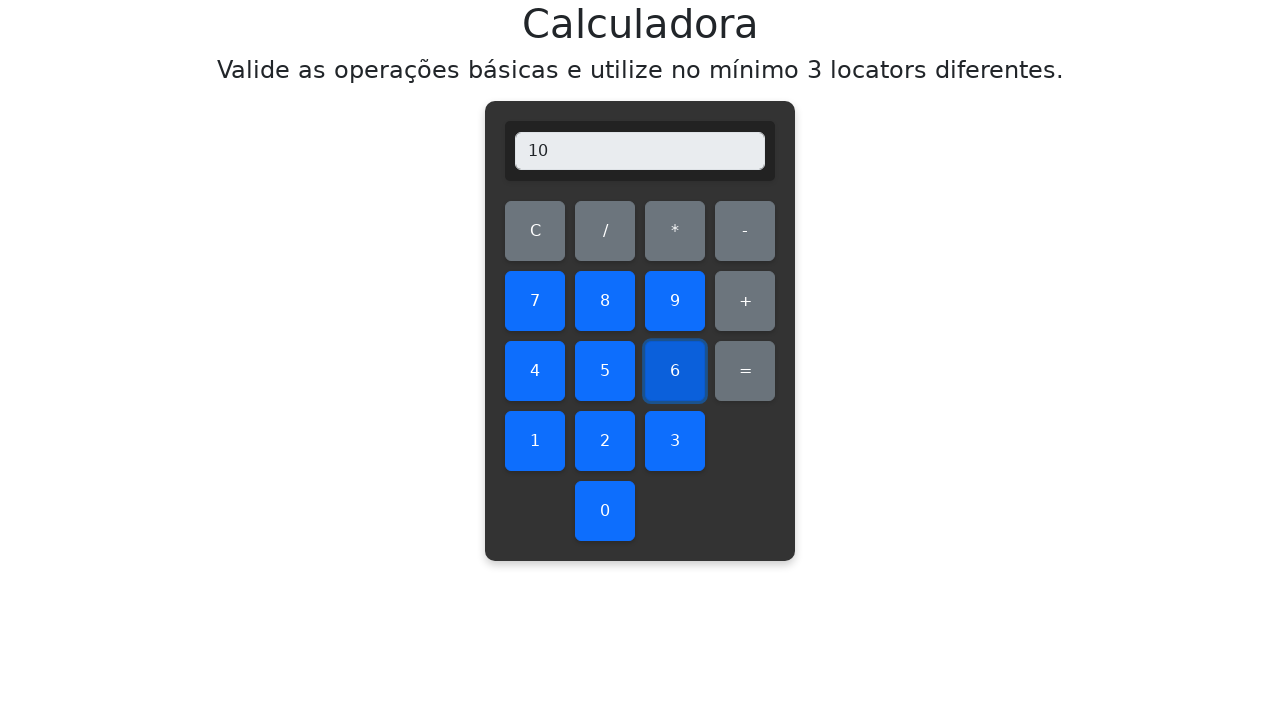

Verified addition result: 4+6=10, display shows 10
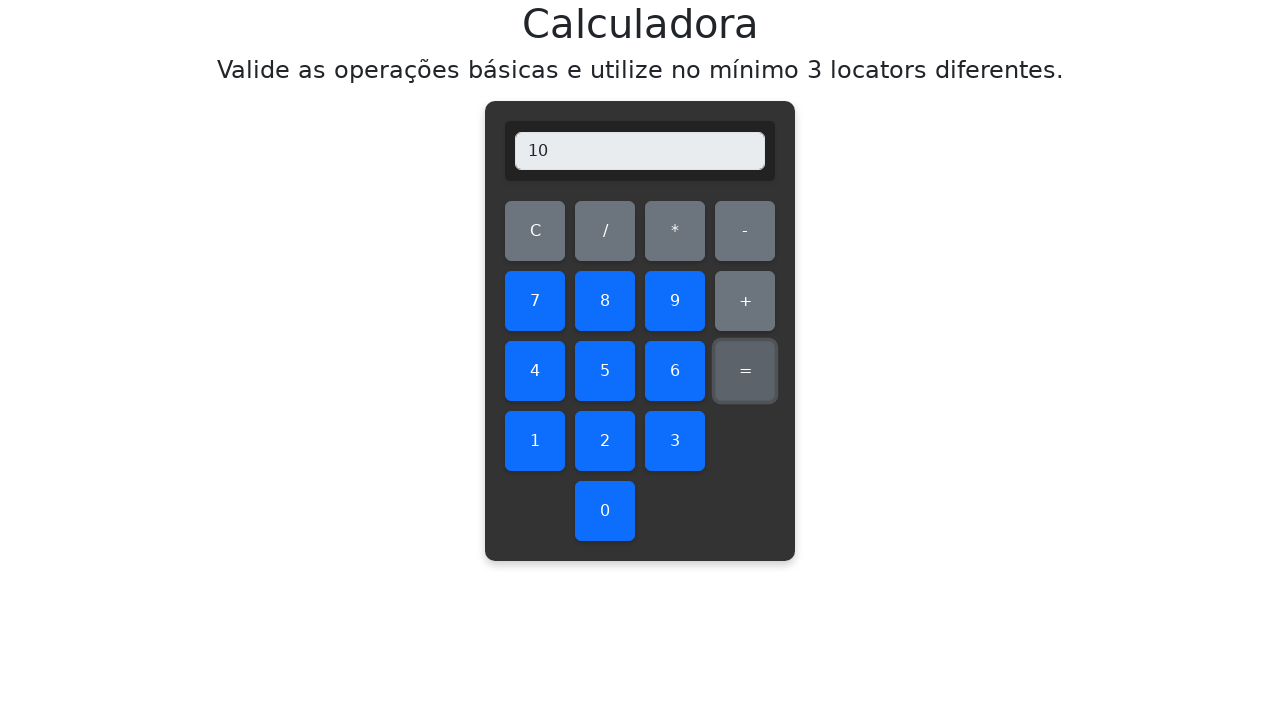

Cleared display before testing addition 4+7 at (535, 231) on #clear
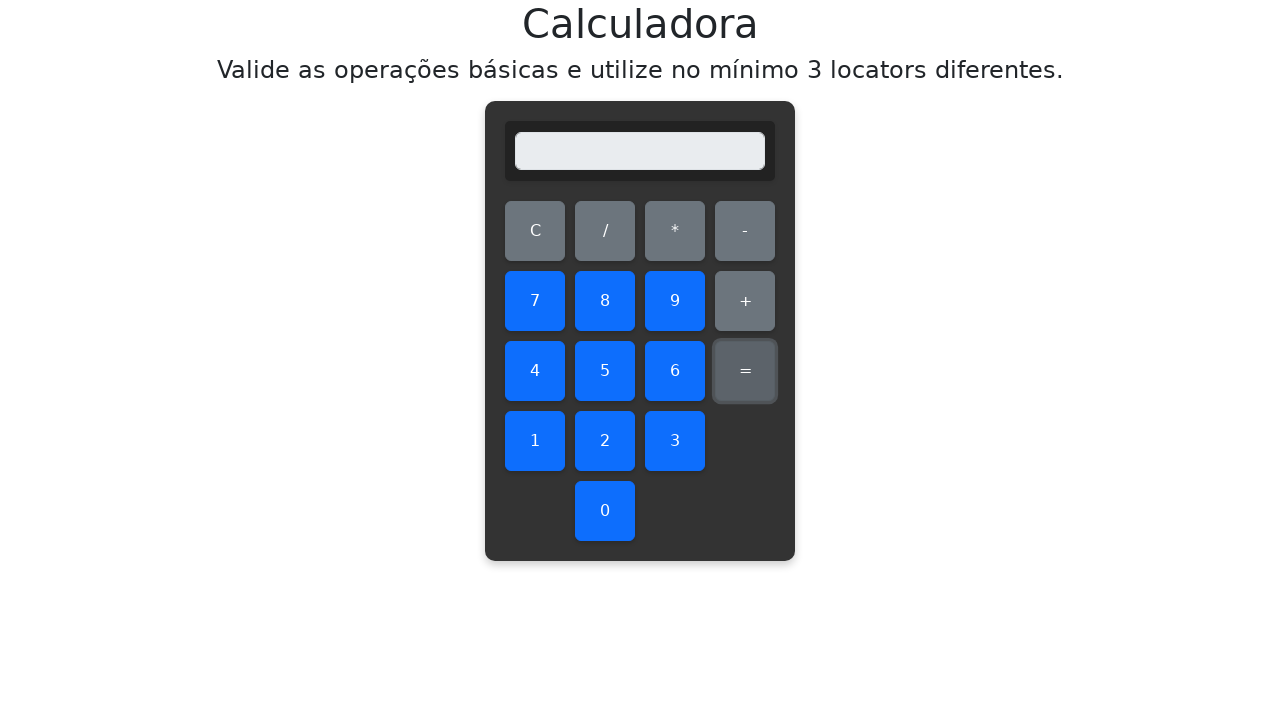

Clicked first number: 4 at (535, 371) on #four
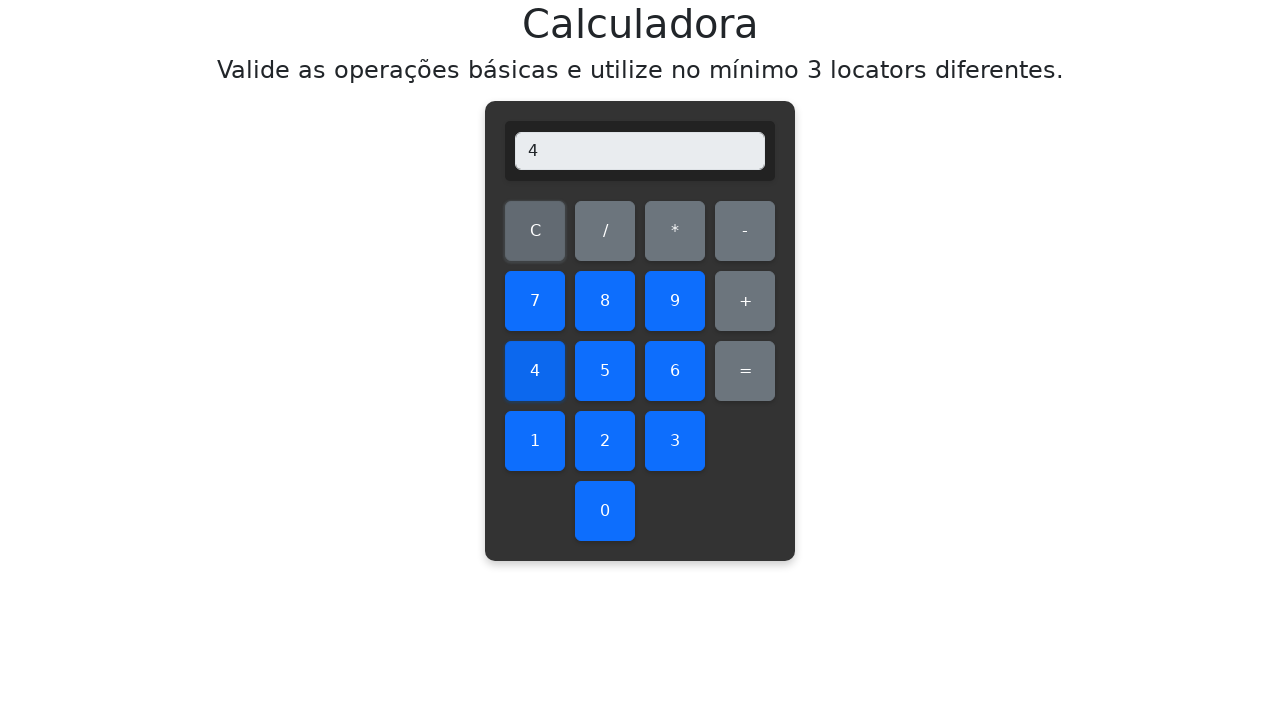

Clicked addition operator at (745, 301) on #add
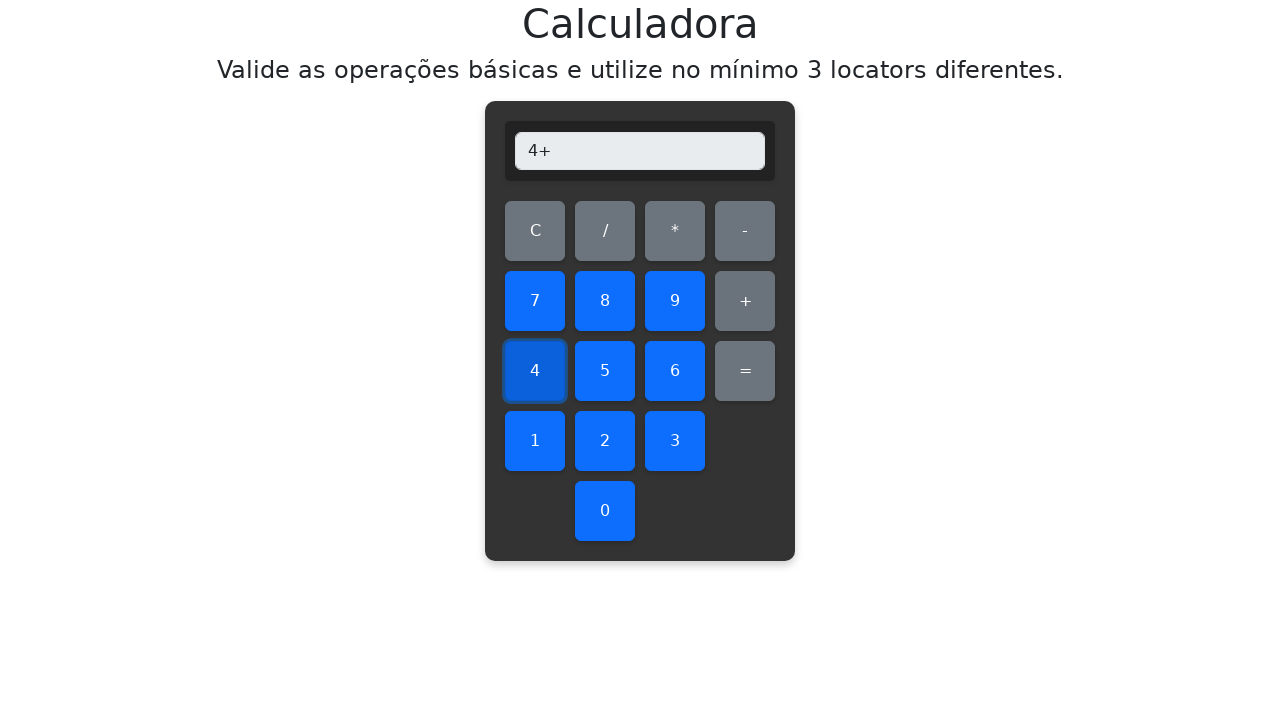

Clicked second number: 7 at (535, 301) on #seven
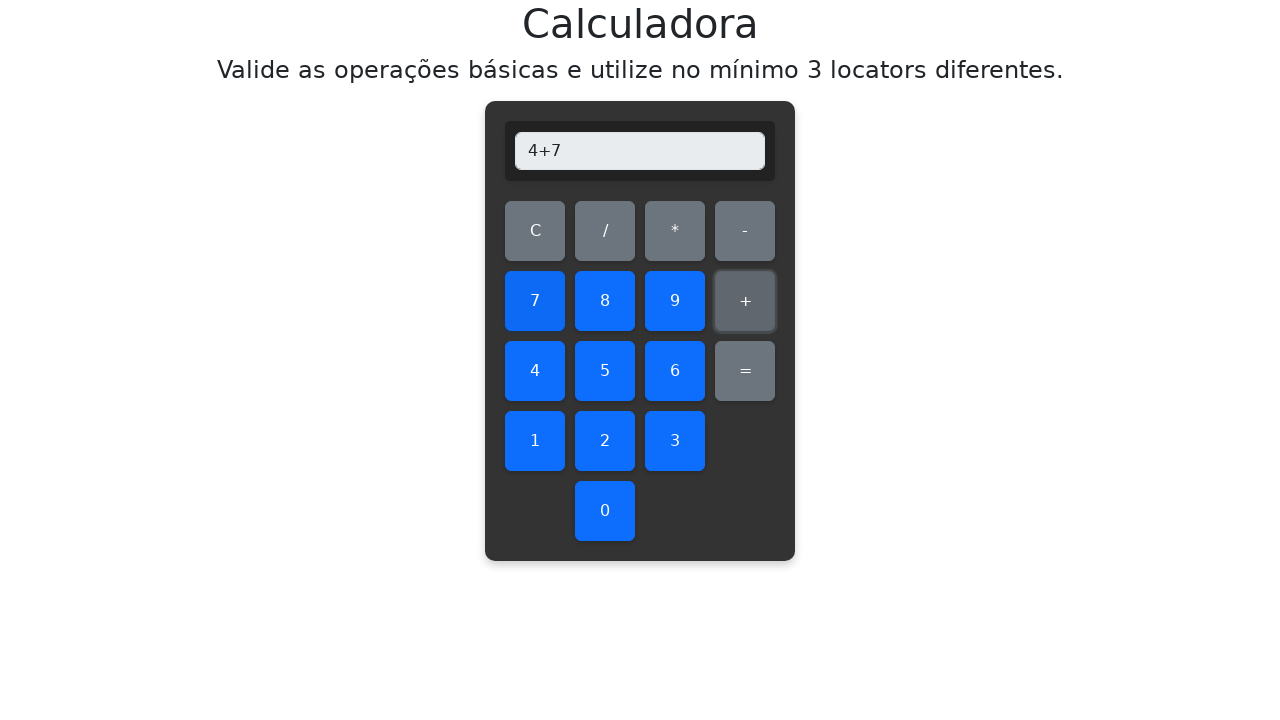

Clicked equals button to compute result at (745, 371) on #equals
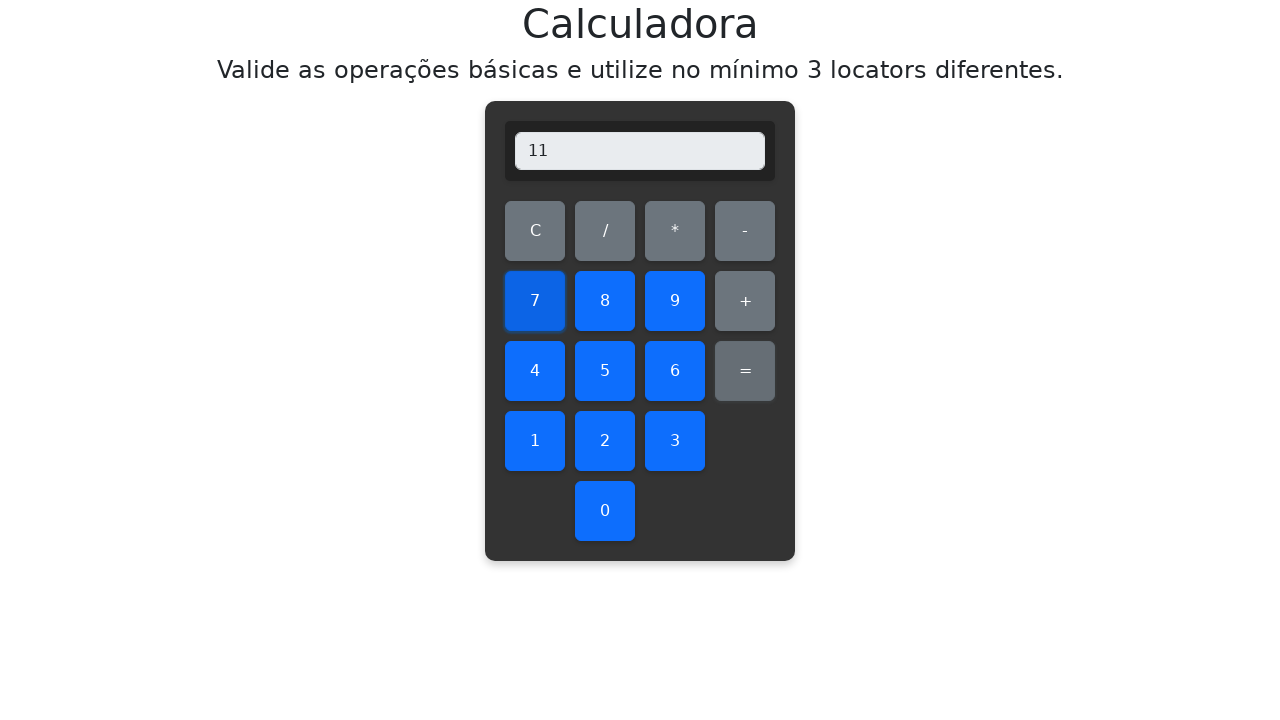

Verified addition result: 4+7=11, display shows 11
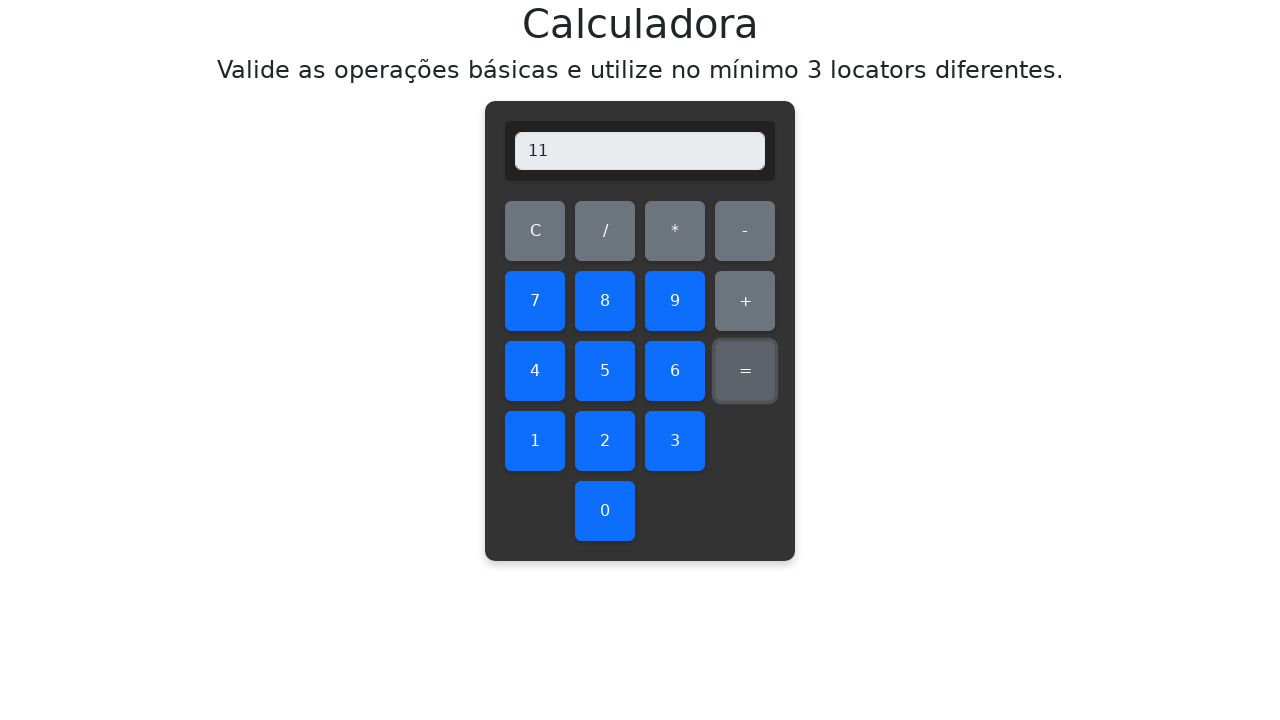

Cleared display before testing addition 4+8 at (535, 231) on #clear
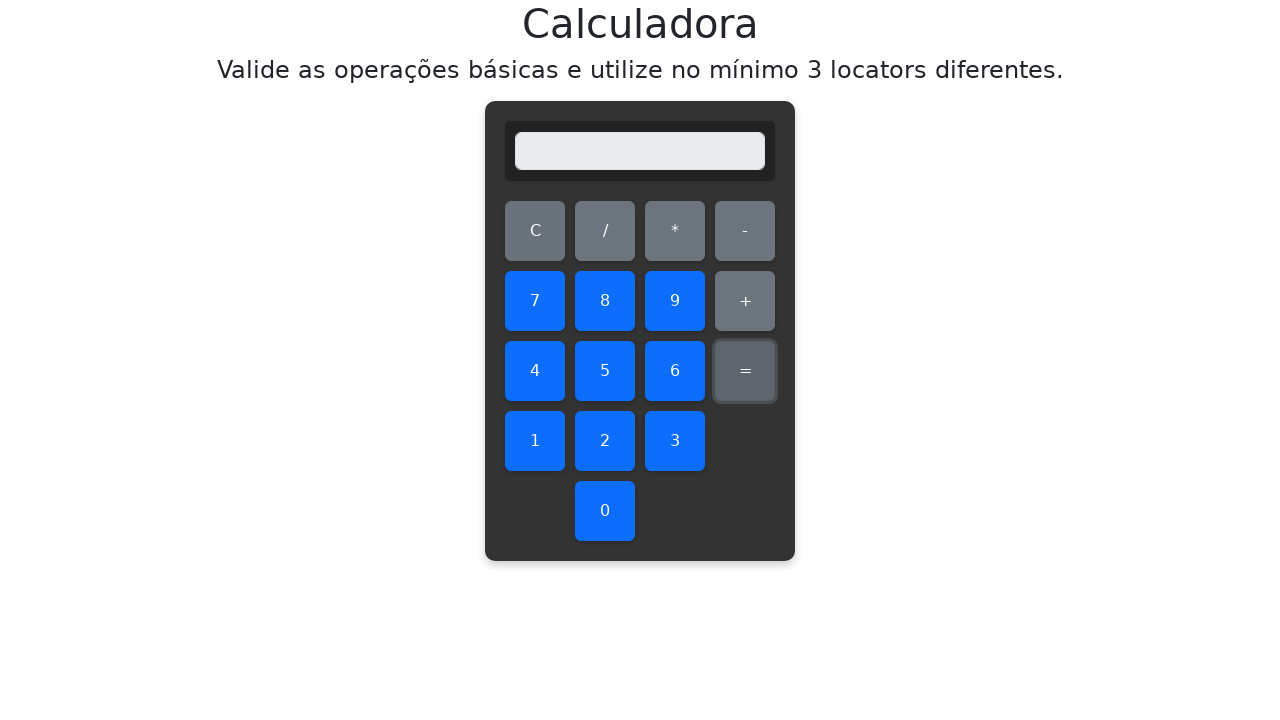

Clicked first number: 4 at (535, 371) on #four
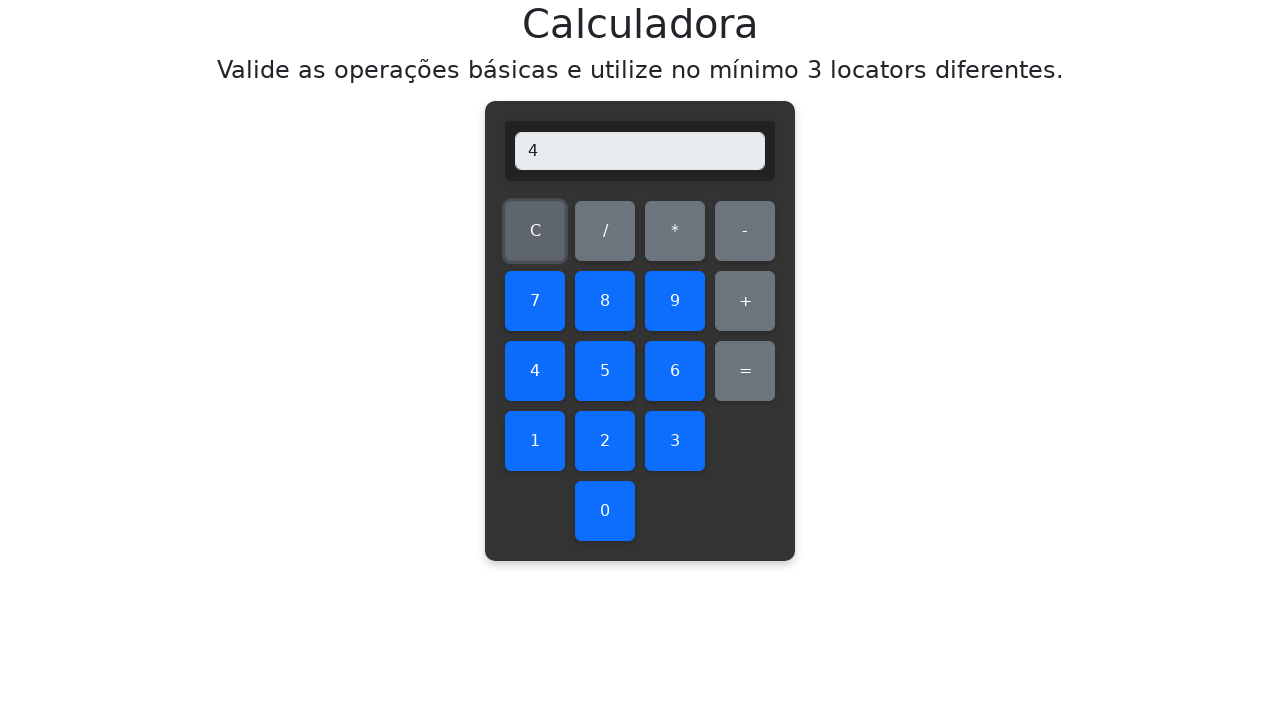

Clicked addition operator at (745, 301) on #add
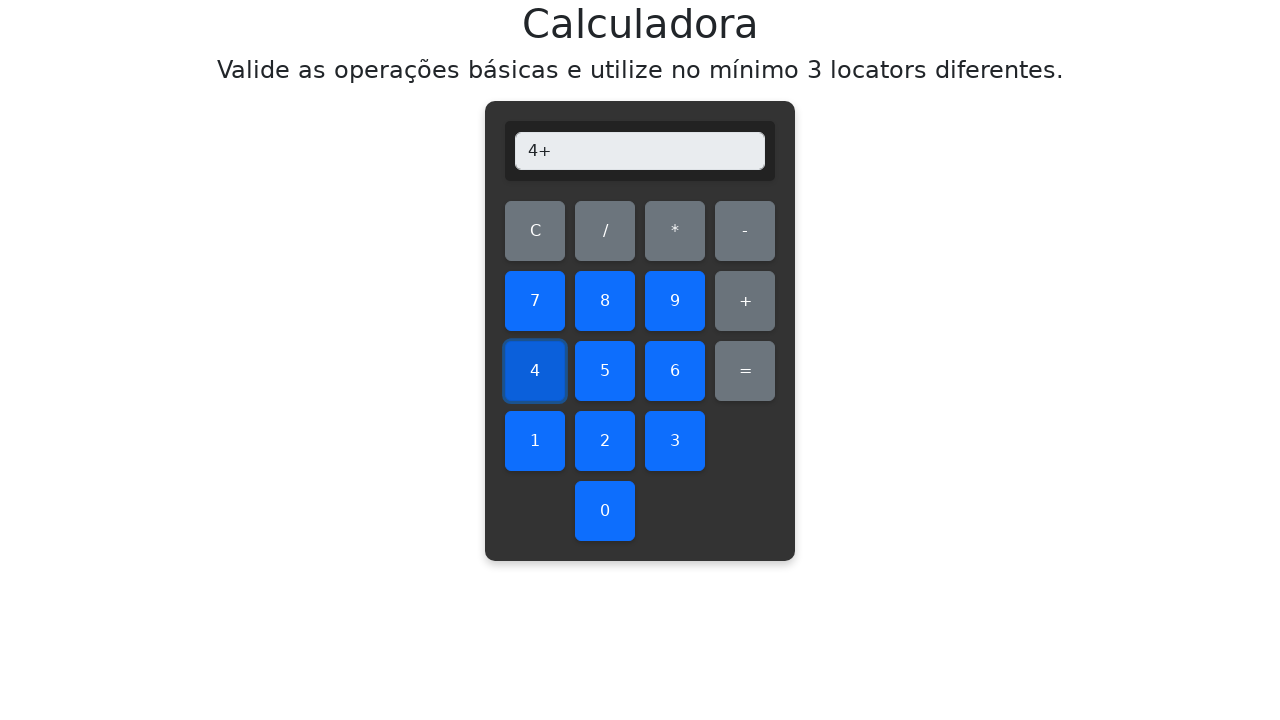

Clicked second number: 8 at (605, 301) on #eight
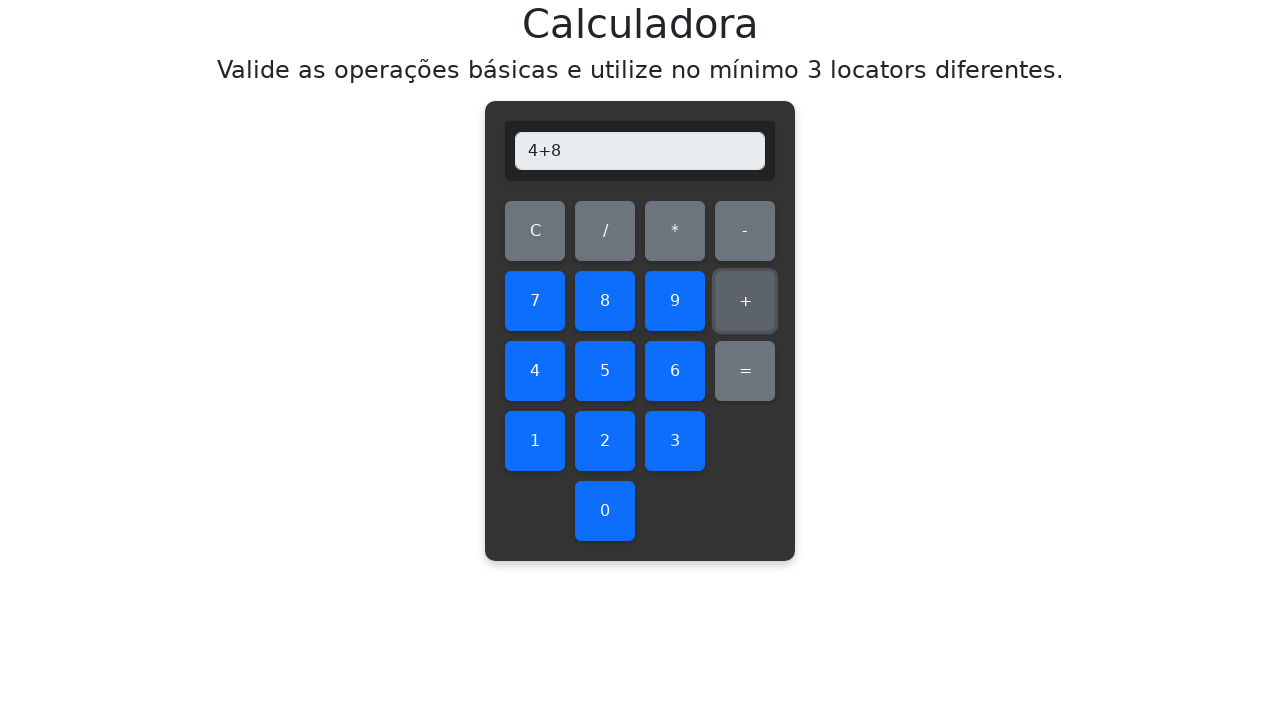

Clicked equals button to compute result at (745, 371) on #equals
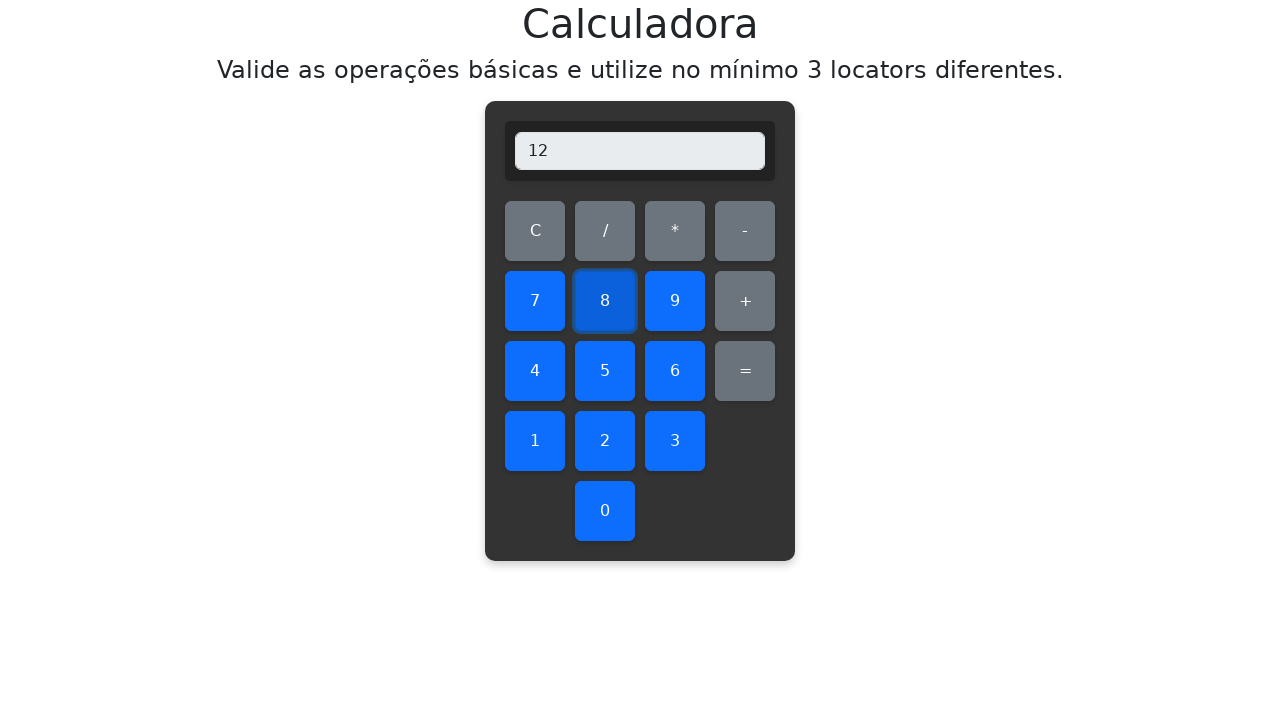

Verified addition result: 4+8=12, display shows 12
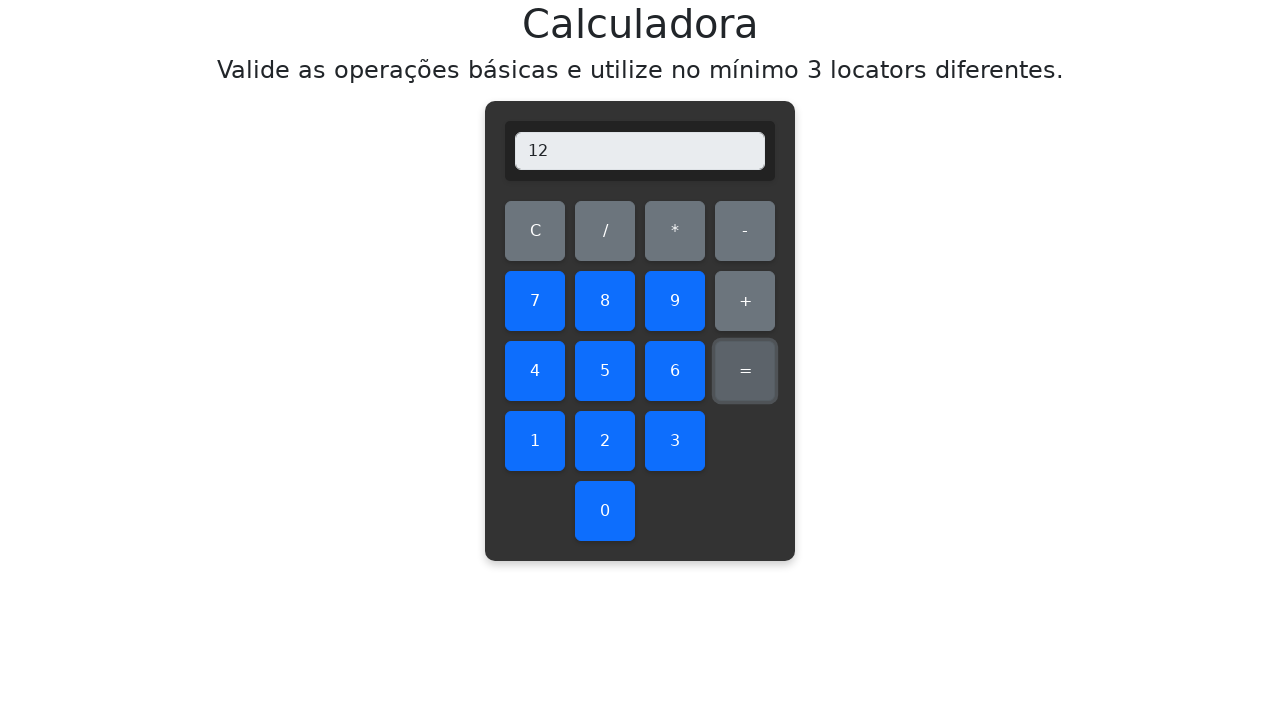

Cleared display before testing addition 4+9 at (535, 231) on #clear
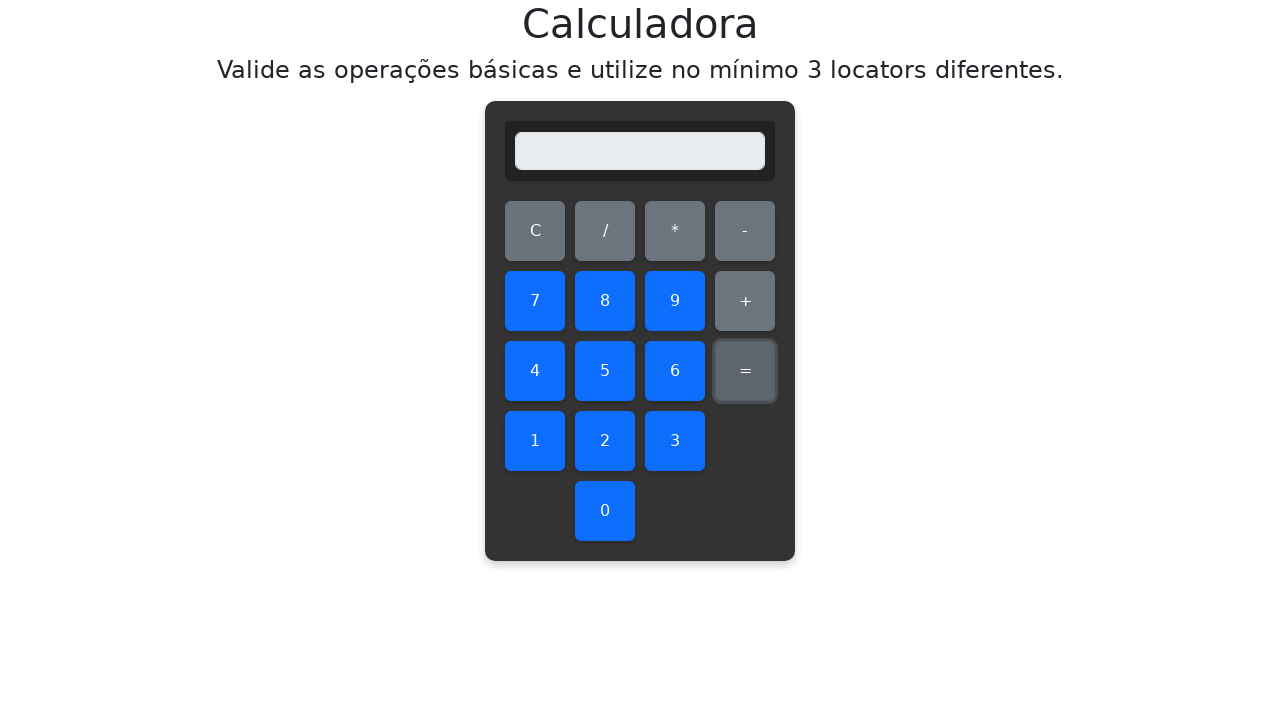

Clicked first number: 4 at (535, 371) on #four
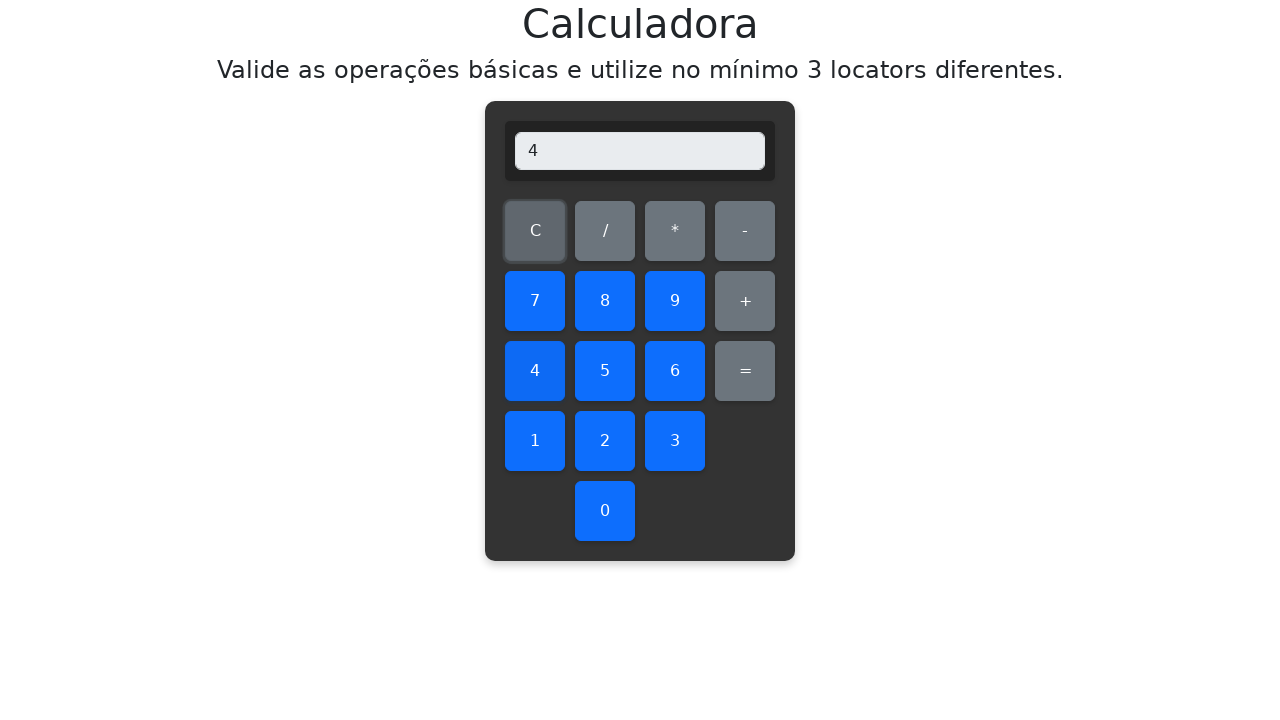

Clicked addition operator at (745, 301) on #add
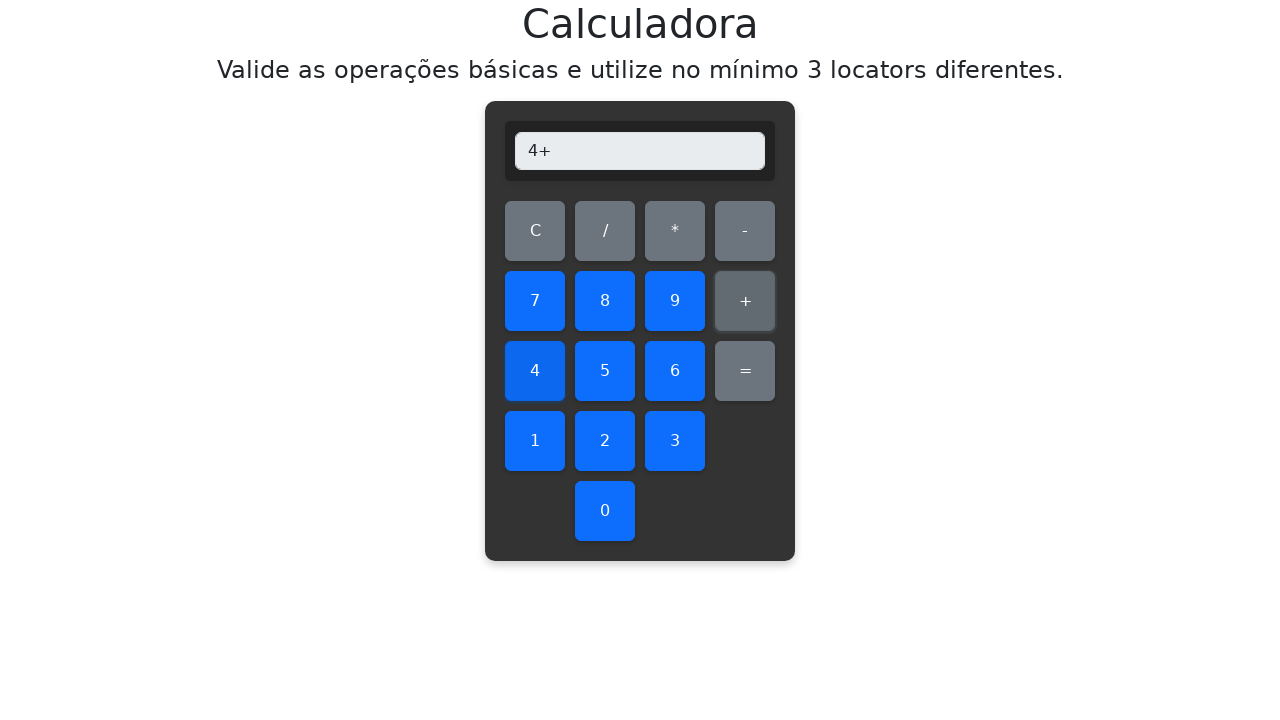

Clicked second number: 9 at (675, 301) on #nine
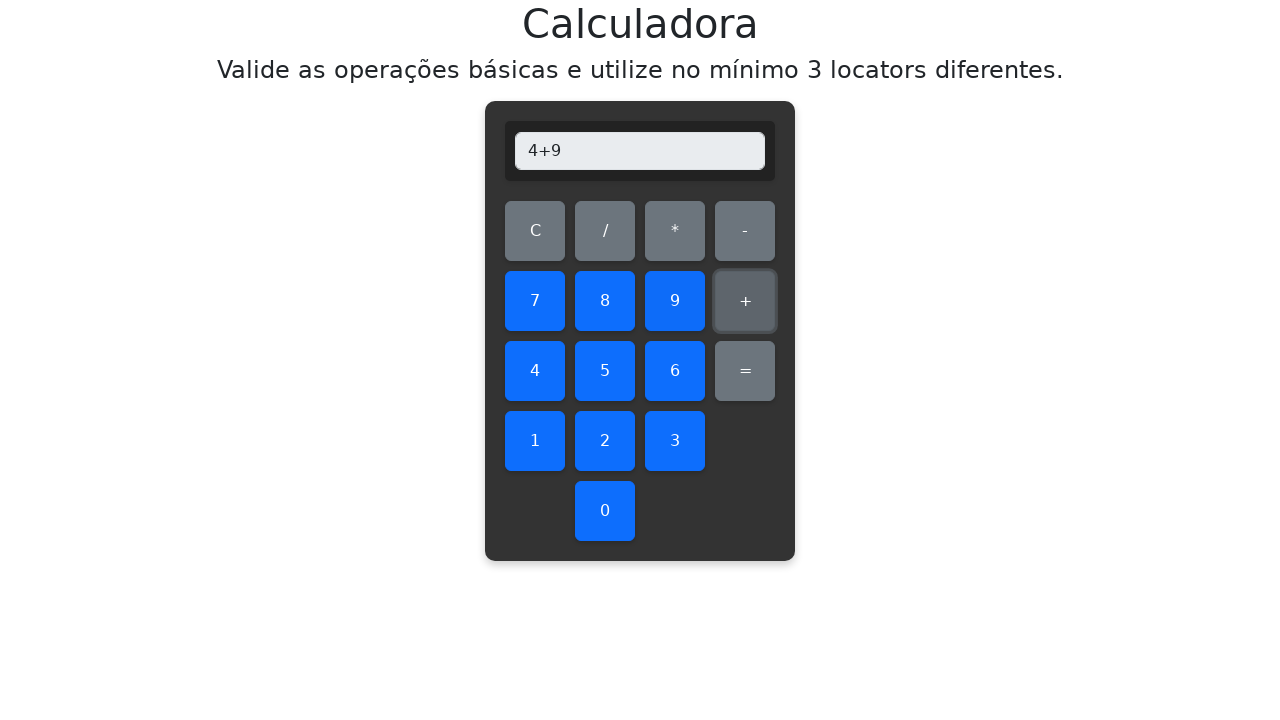

Clicked equals button to compute result at (745, 371) on #equals
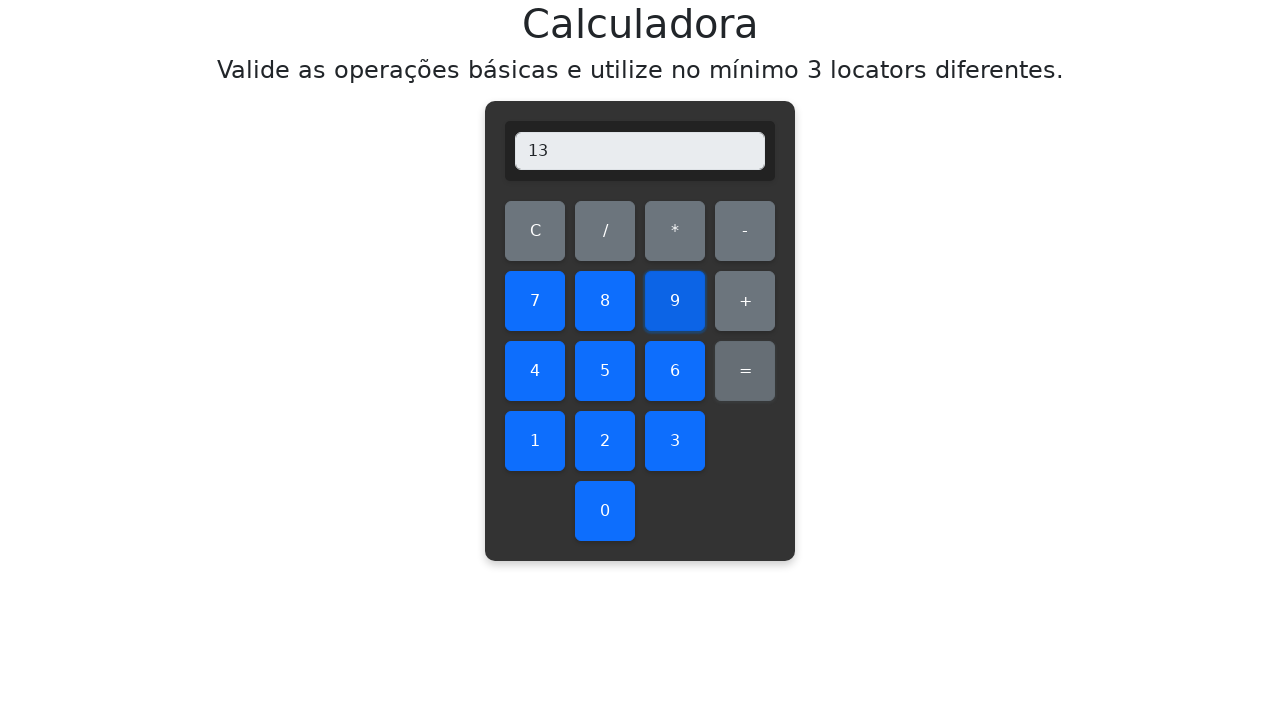

Verified addition result: 4+9=13, display shows 13
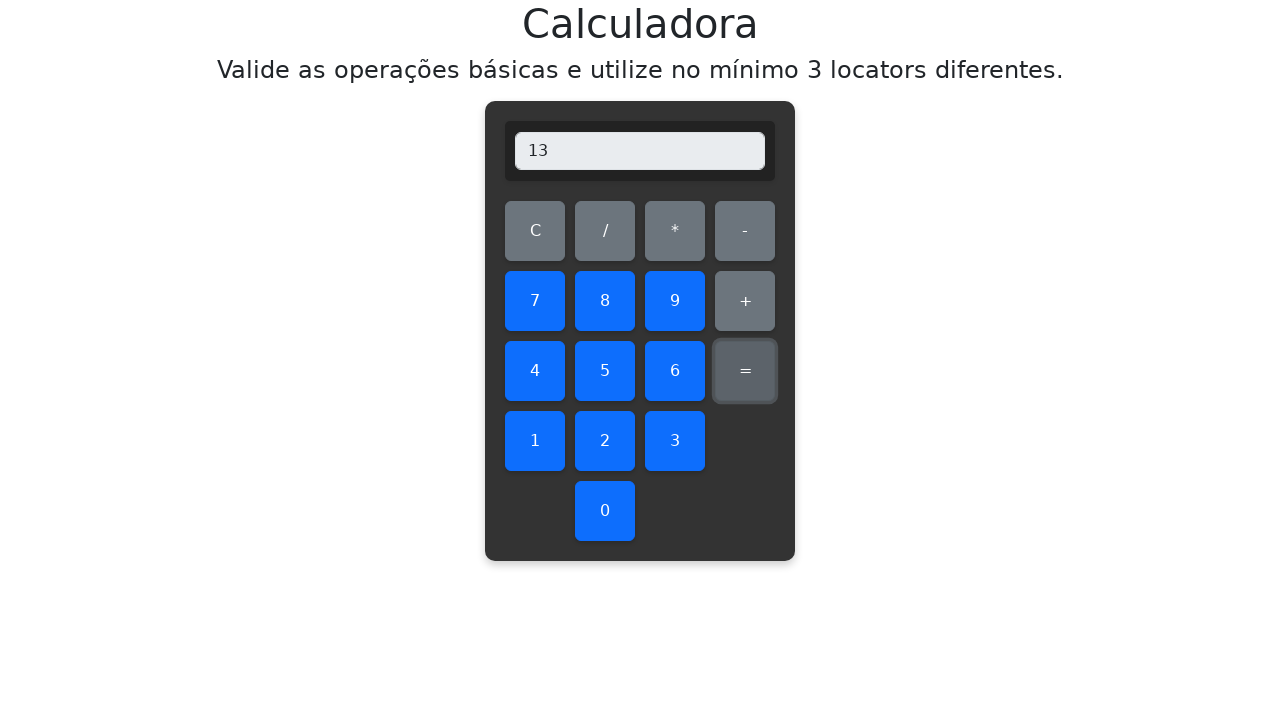

Cleared display before testing addition 5+0 at (535, 231) on #clear
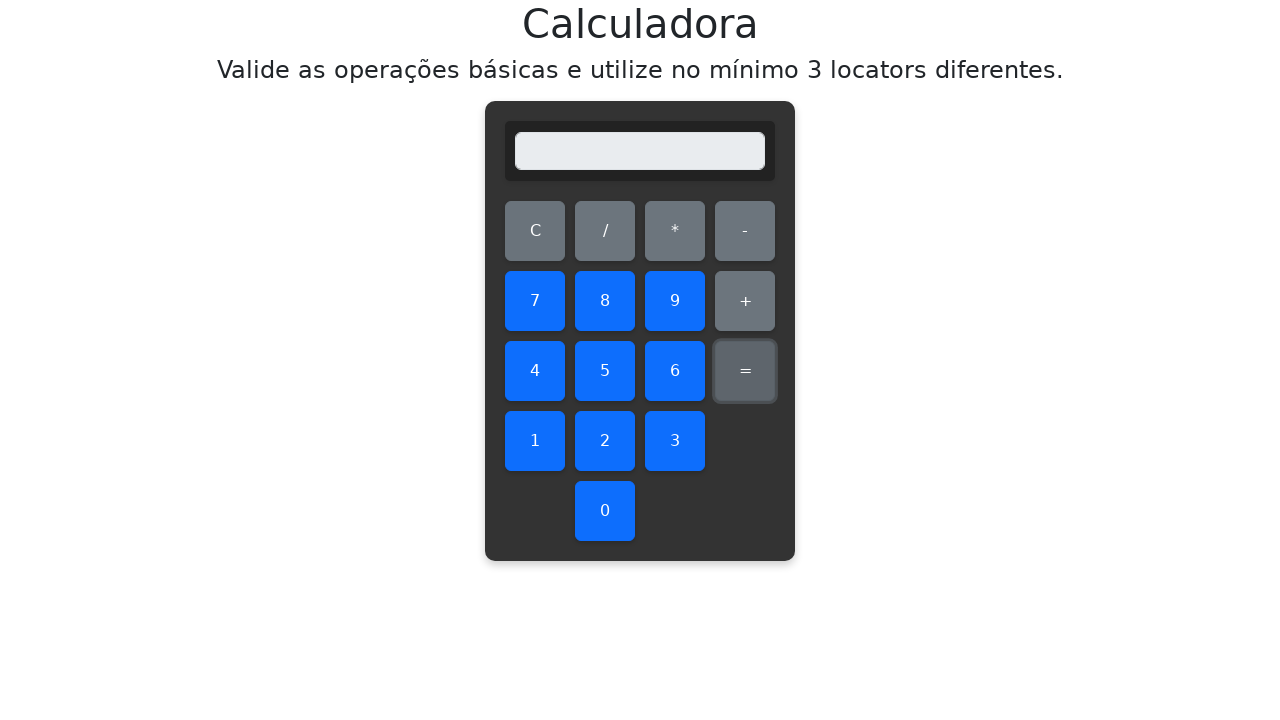

Clicked first number: 5 at (605, 371) on #five
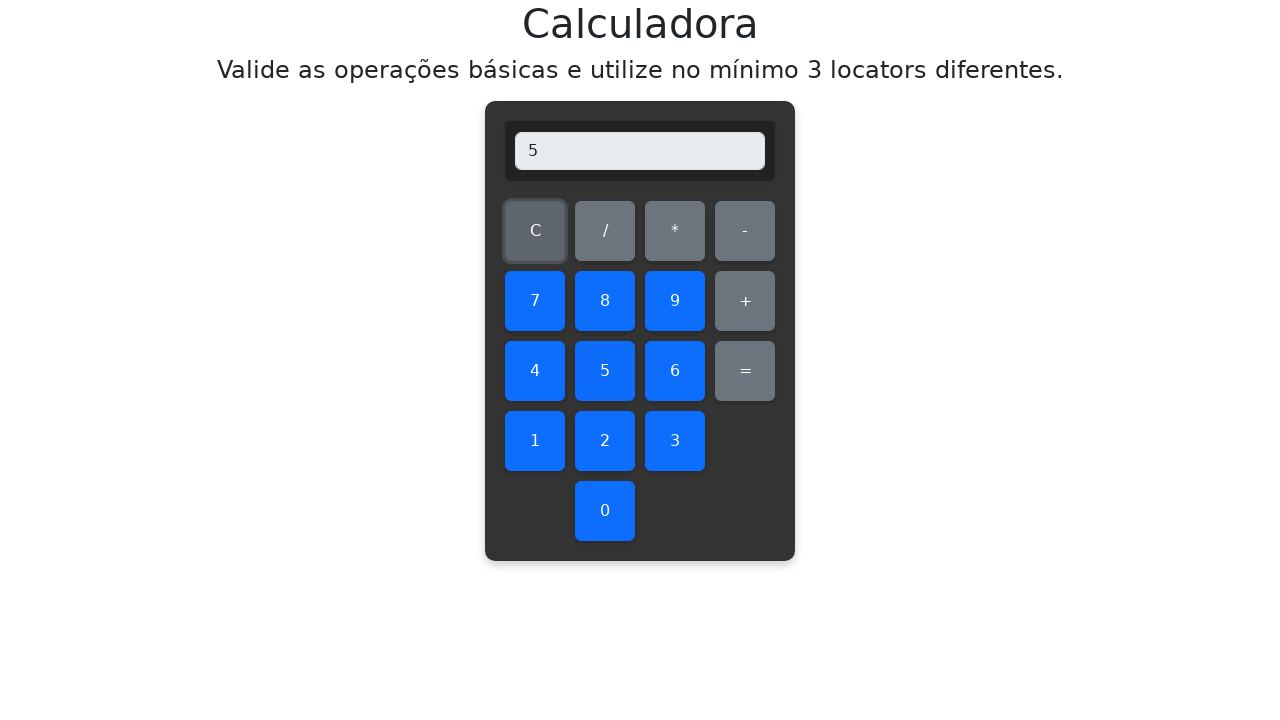

Clicked addition operator at (745, 301) on #add
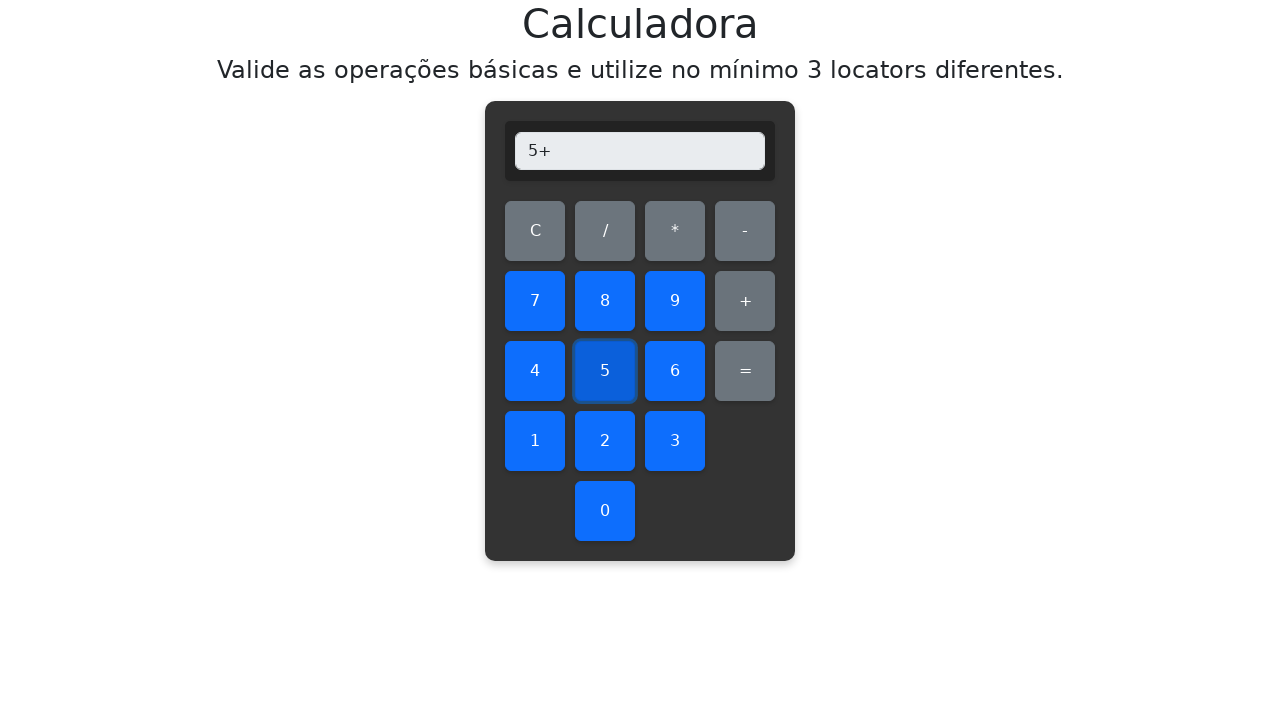

Clicked second number: 0 at (605, 511) on #zero
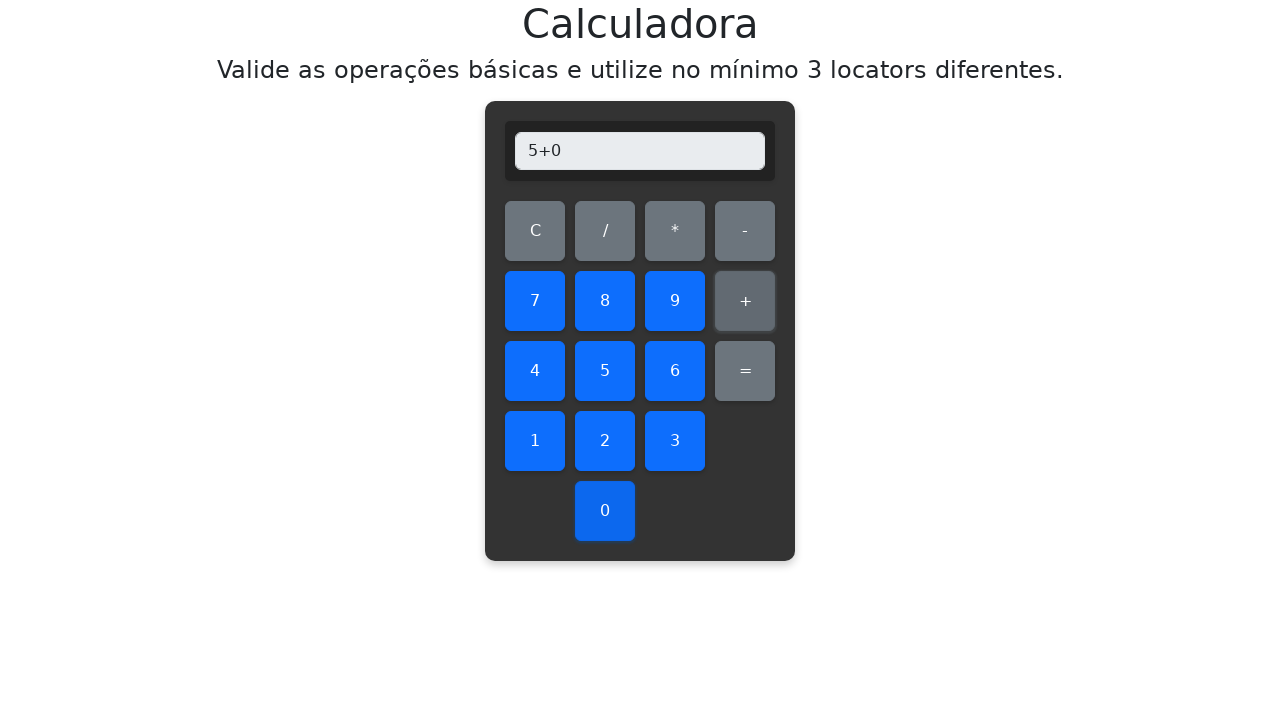

Clicked equals button to compute result at (745, 371) on #equals
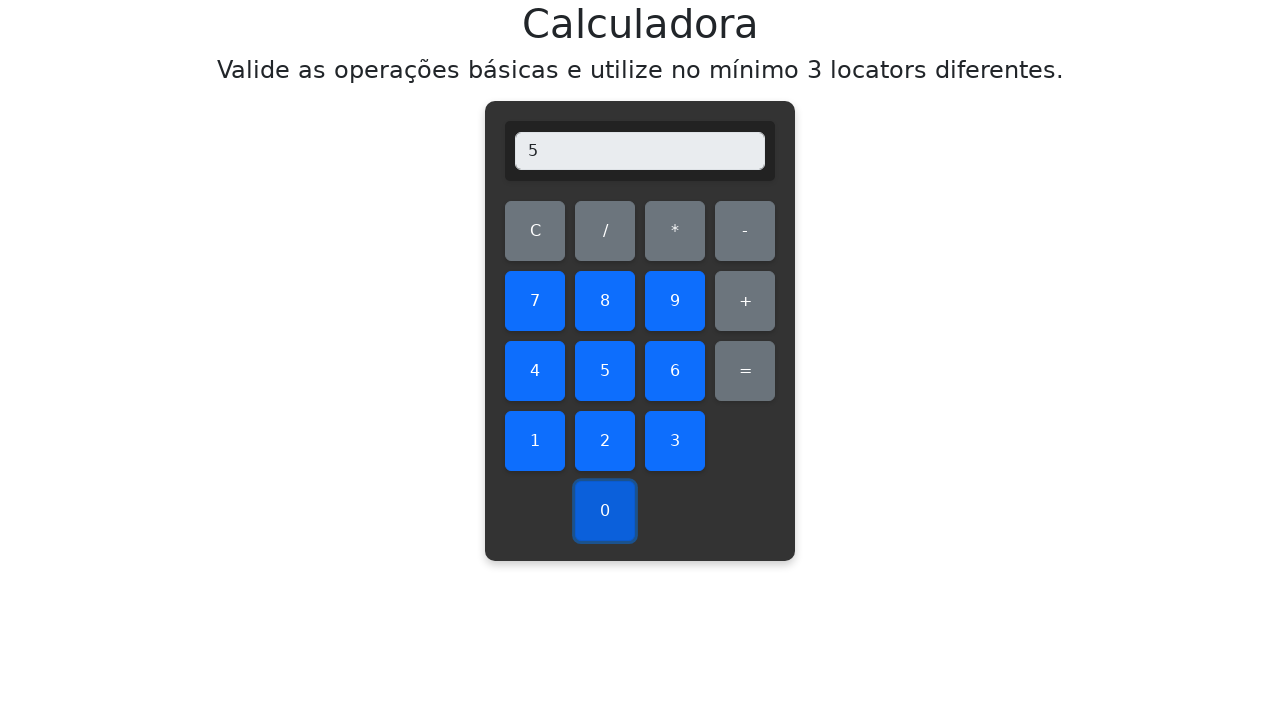

Verified addition result: 5+0=5, display shows 5
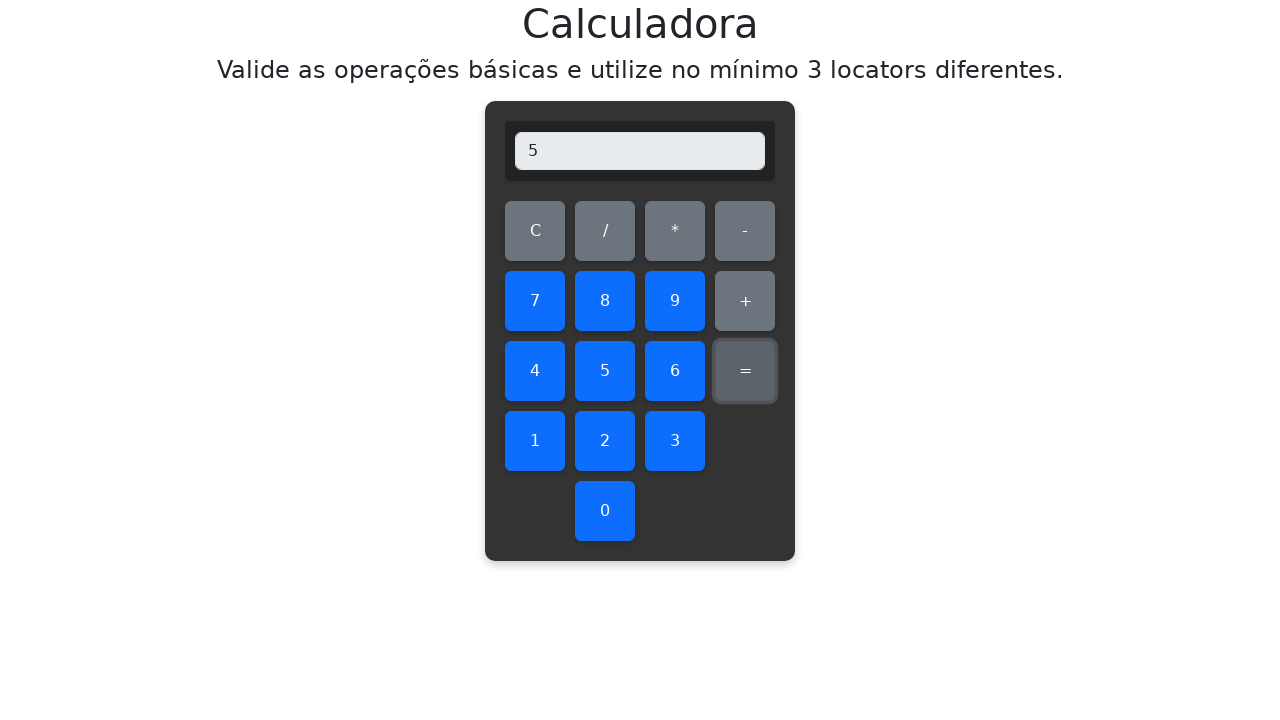

Cleared display before testing addition 5+1 at (535, 231) on #clear
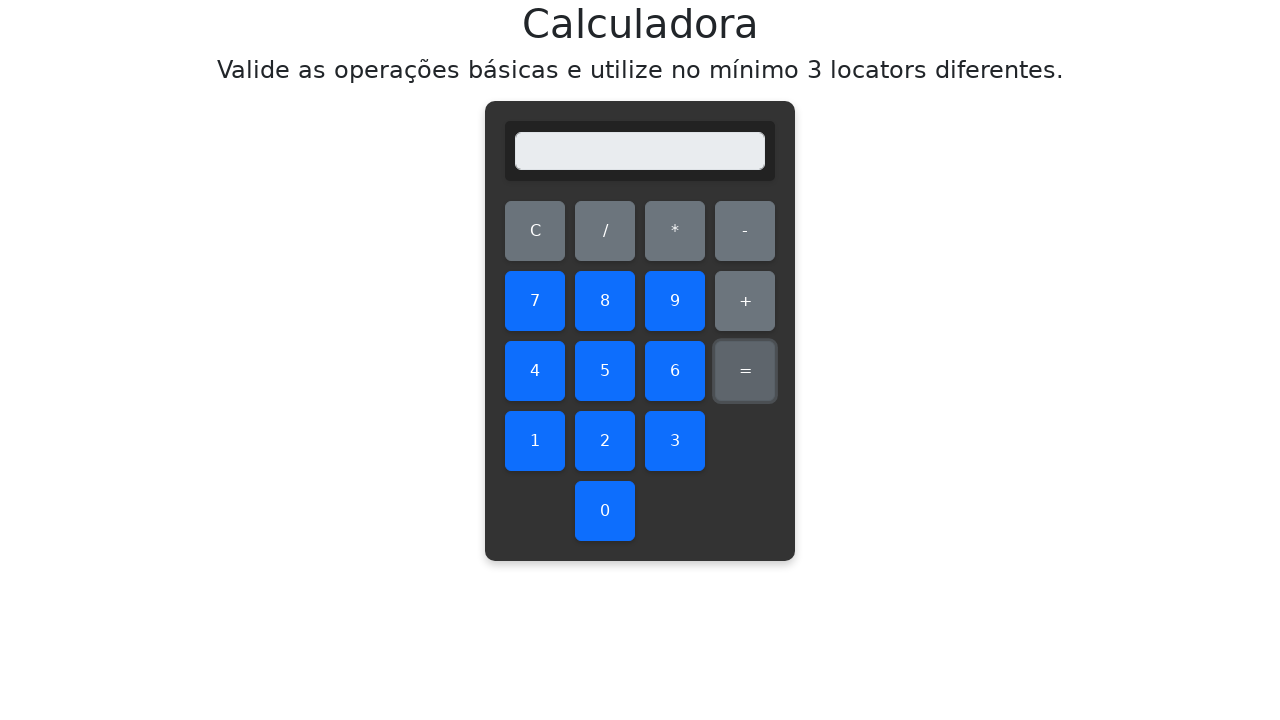

Clicked first number: 5 at (605, 371) on #five
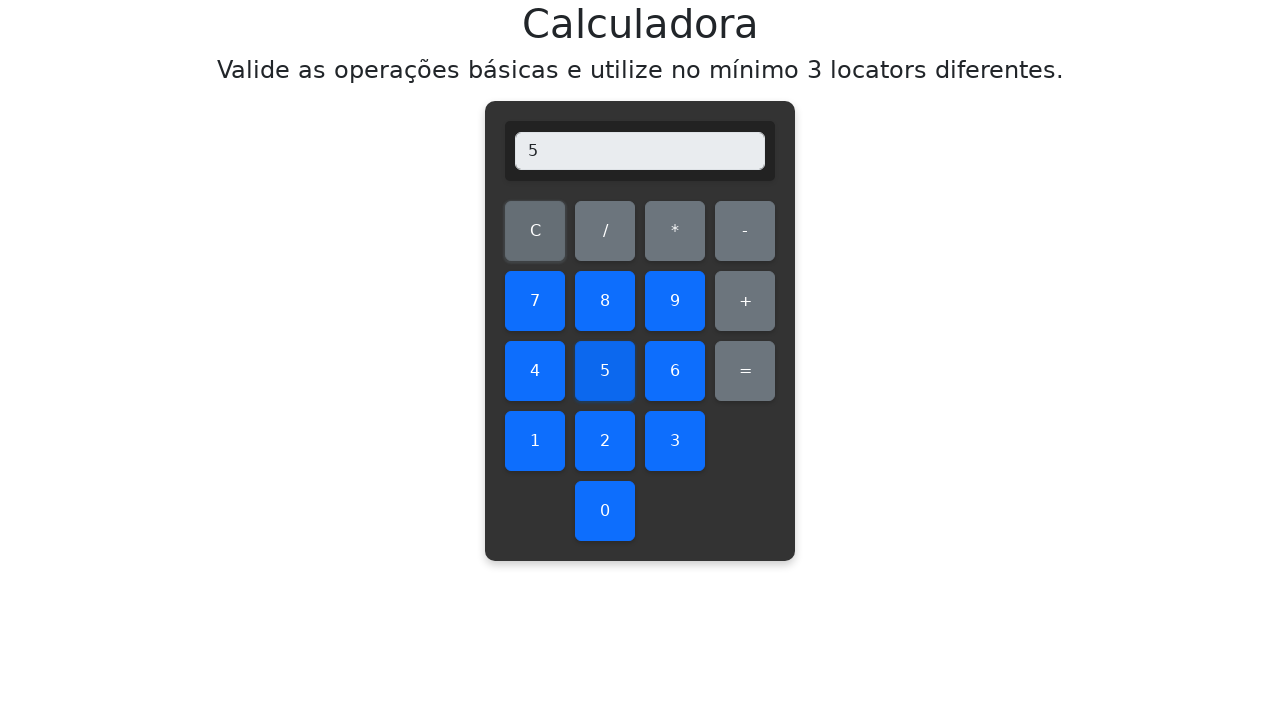

Clicked addition operator at (745, 301) on #add
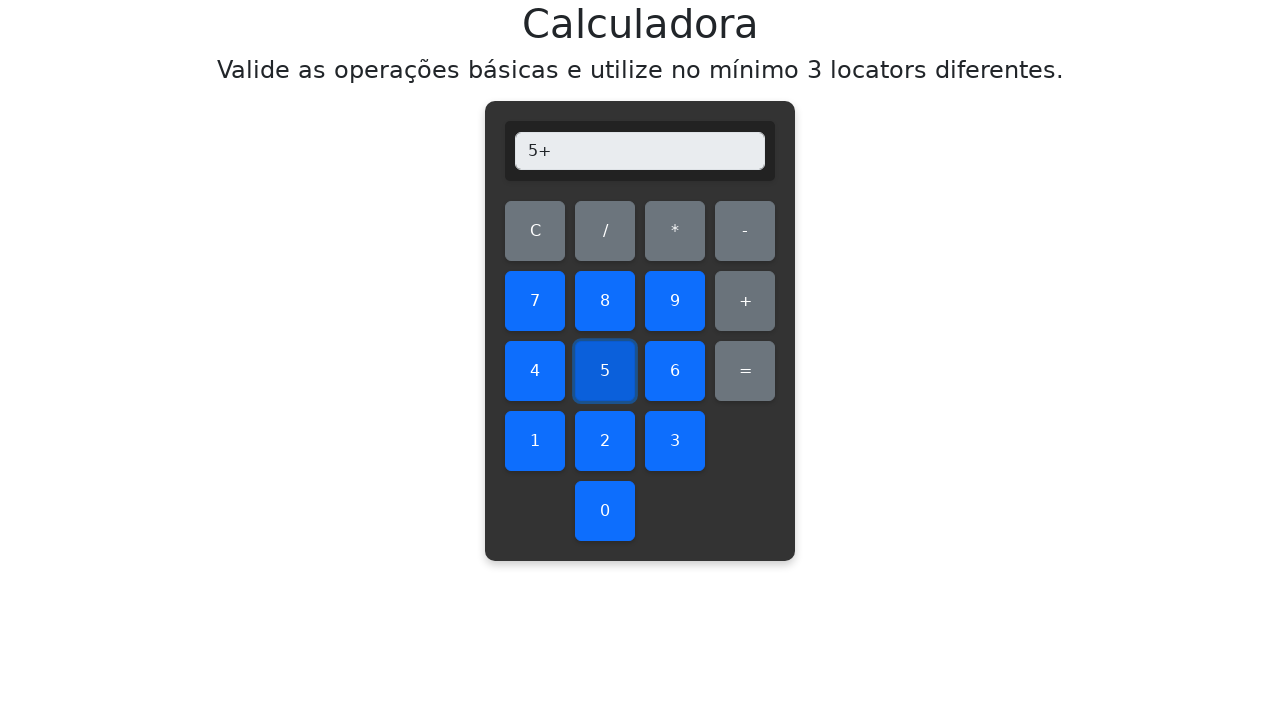

Clicked second number: 1 at (535, 441) on #one
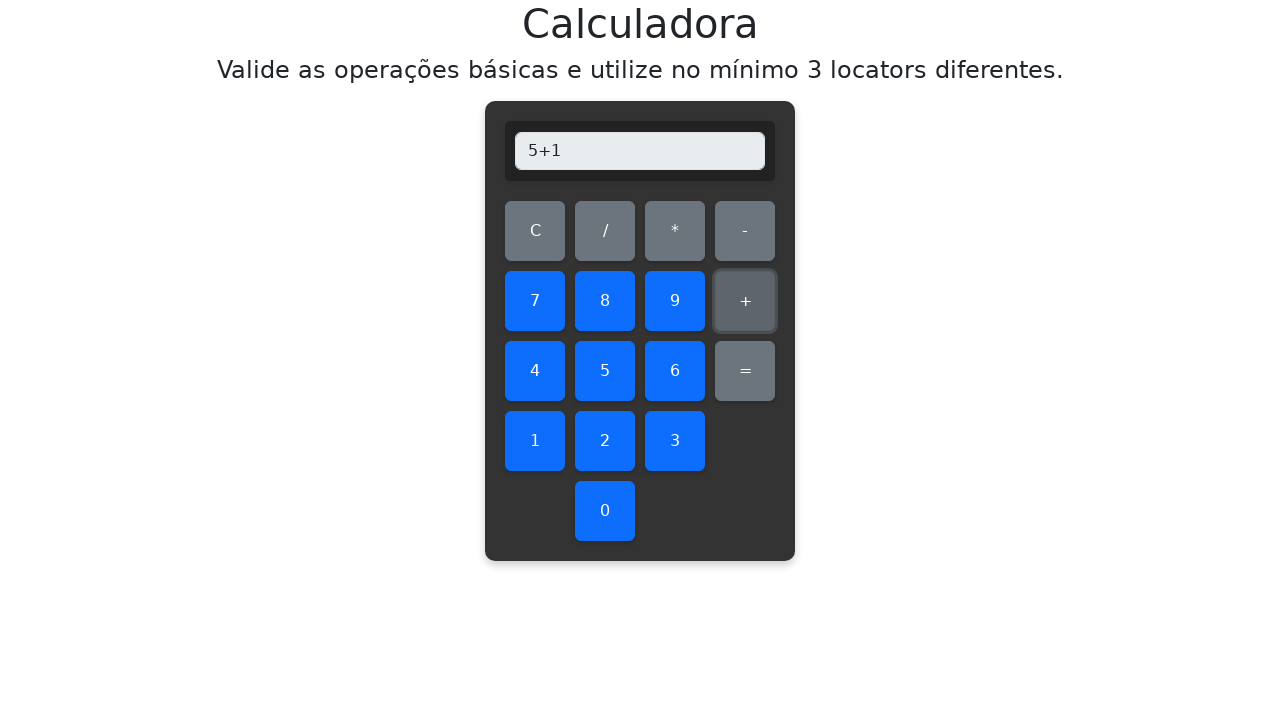

Clicked equals button to compute result at (745, 371) on #equals
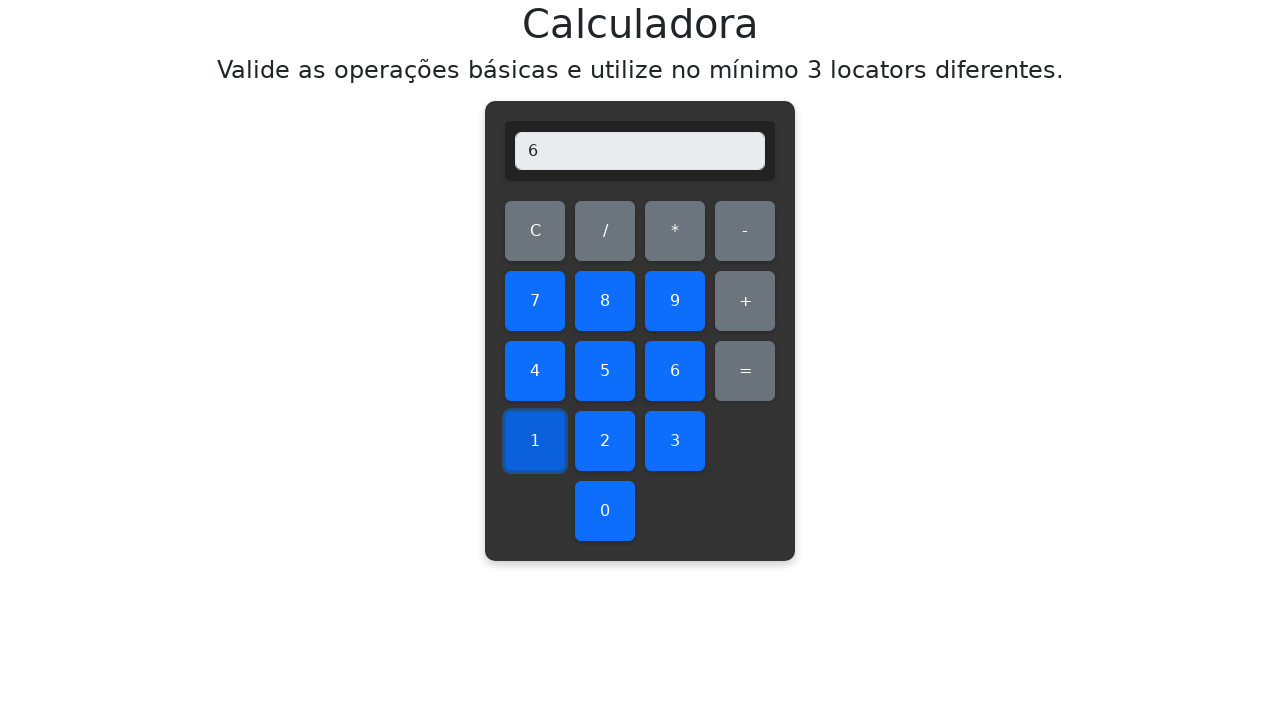

Verified addition result: 5+1=6, display shows 6
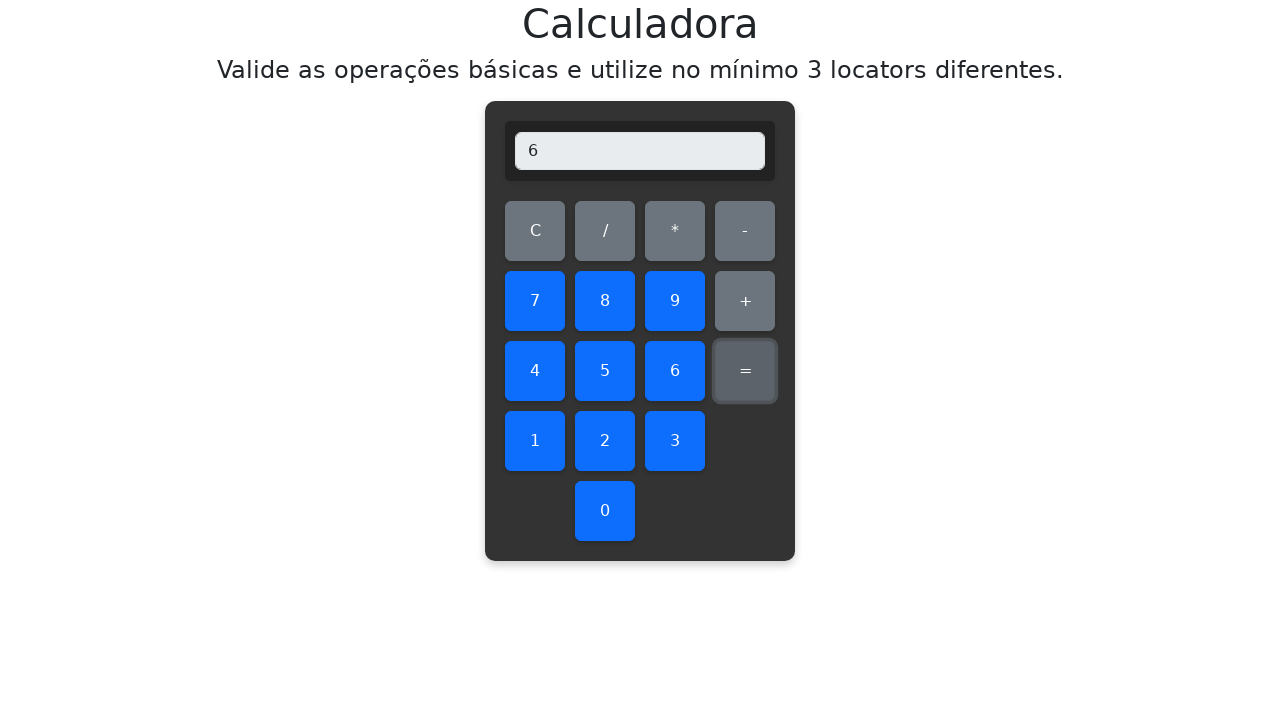

Cleared display before testing addition 5+2 at (535, 231) on #clear
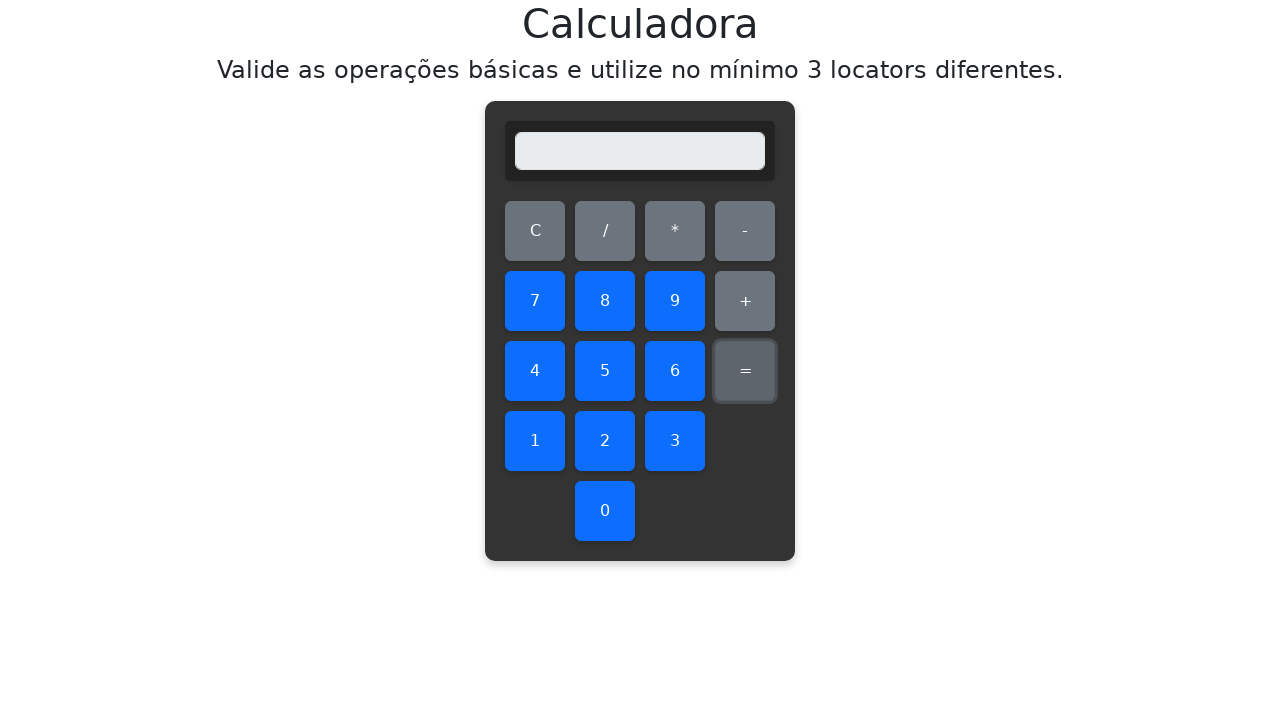

Clicked first number: 5 at (605, 371) on #five
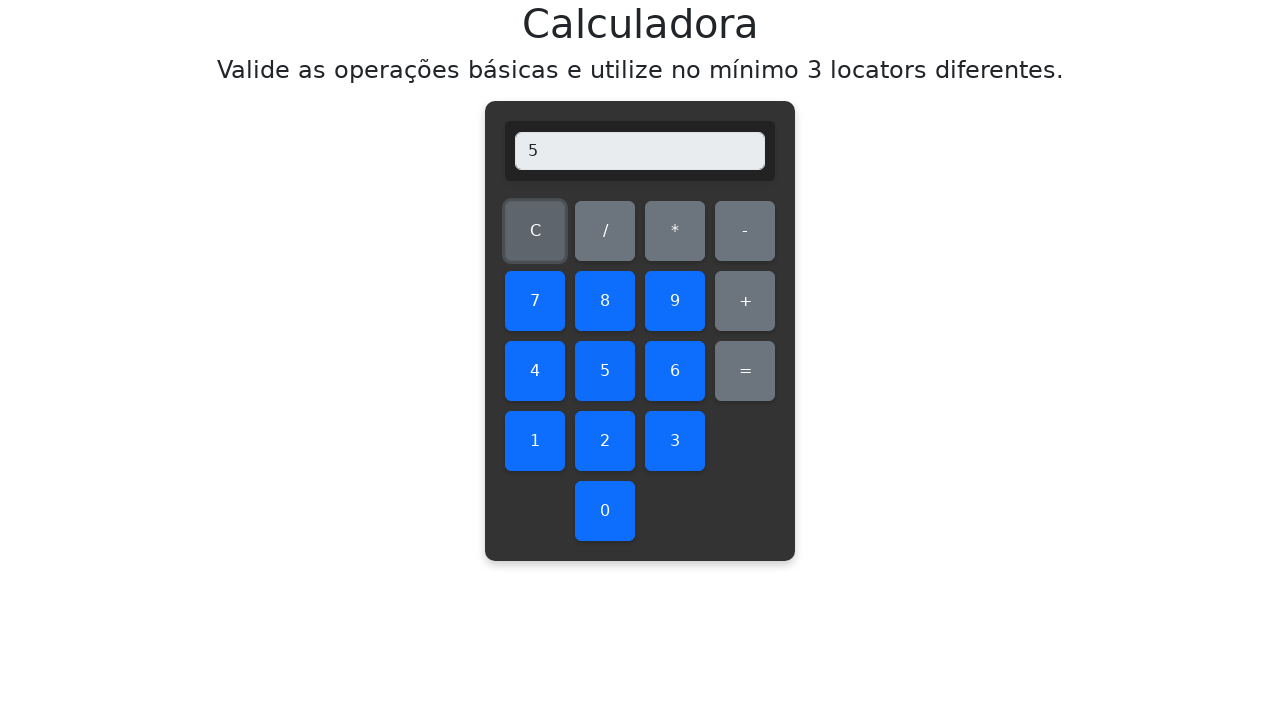

Clicked addition operator at (745, 301) on #add
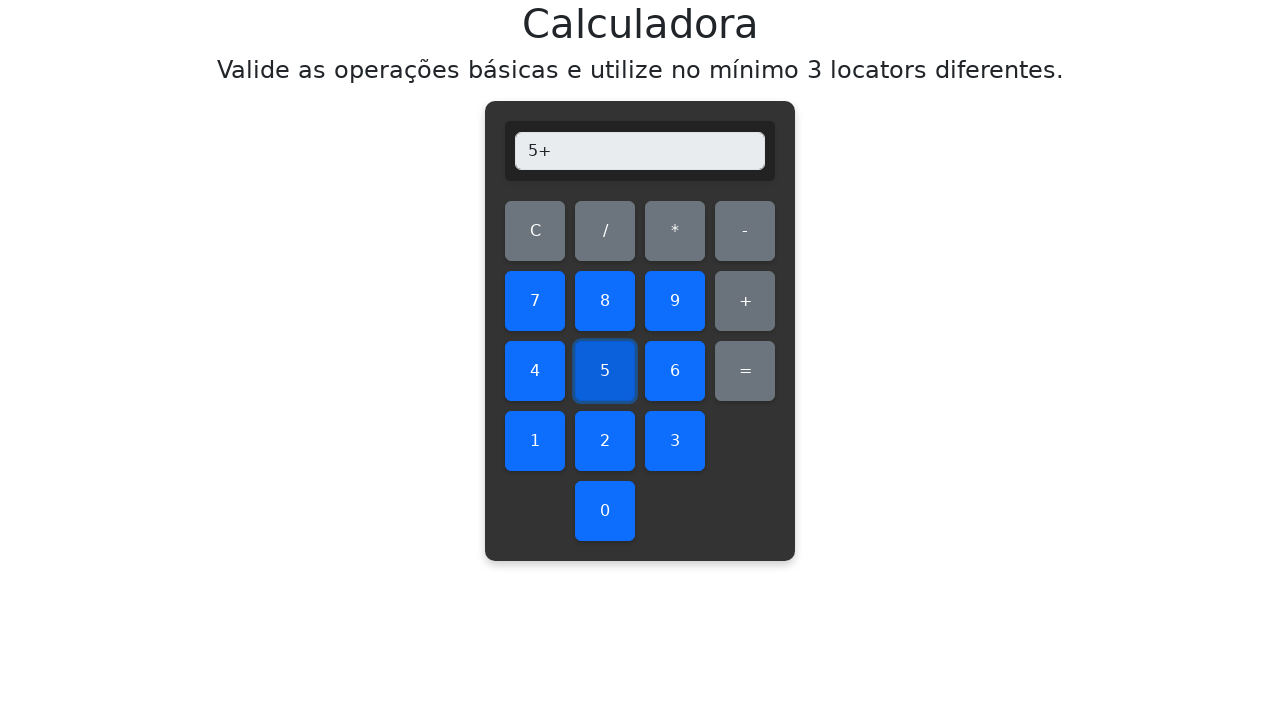

Clicked second number: 2 at (605, 441) on #two
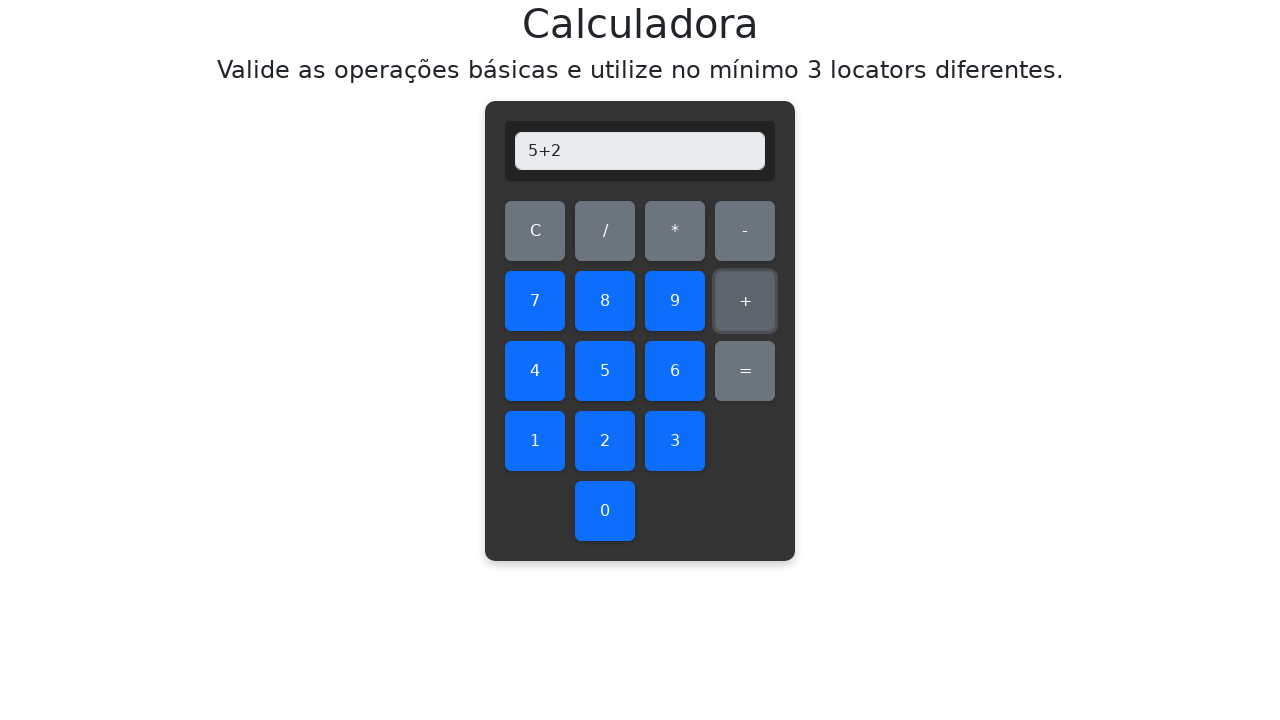

Clicked equals button to compute result at (745, 371) on #equals
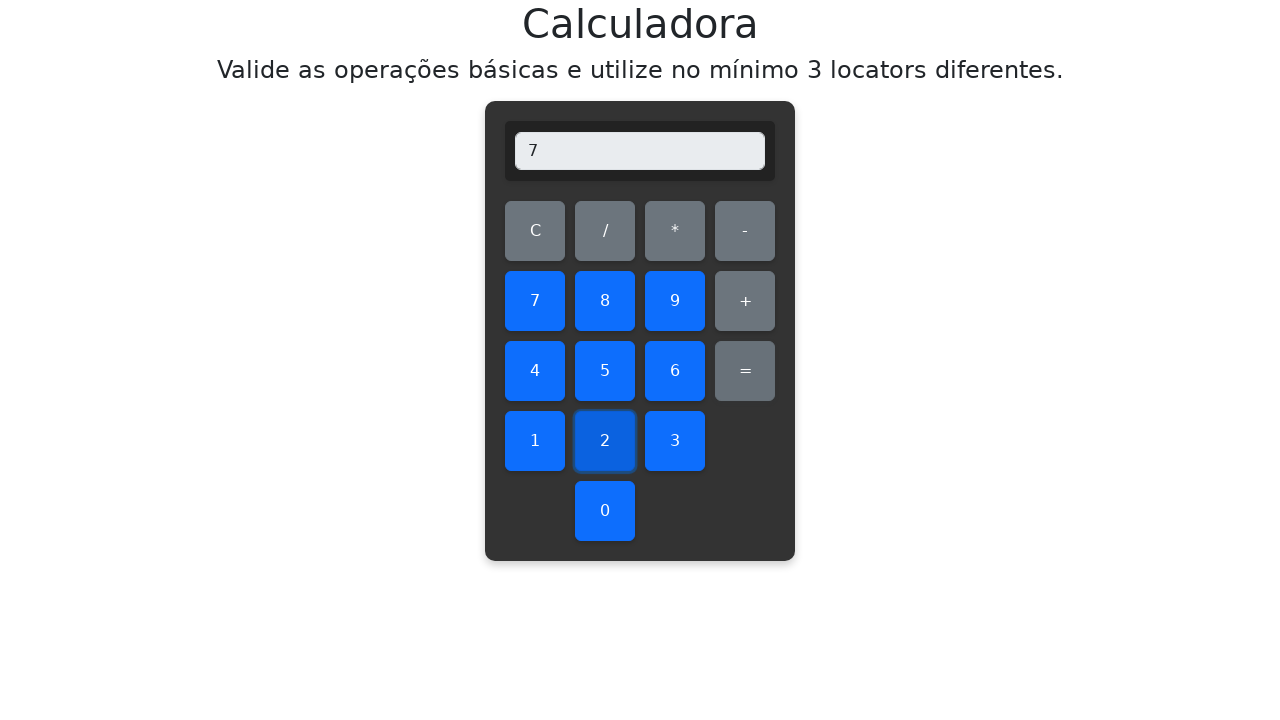

Verified addition result: 5+2=7, display shows 7
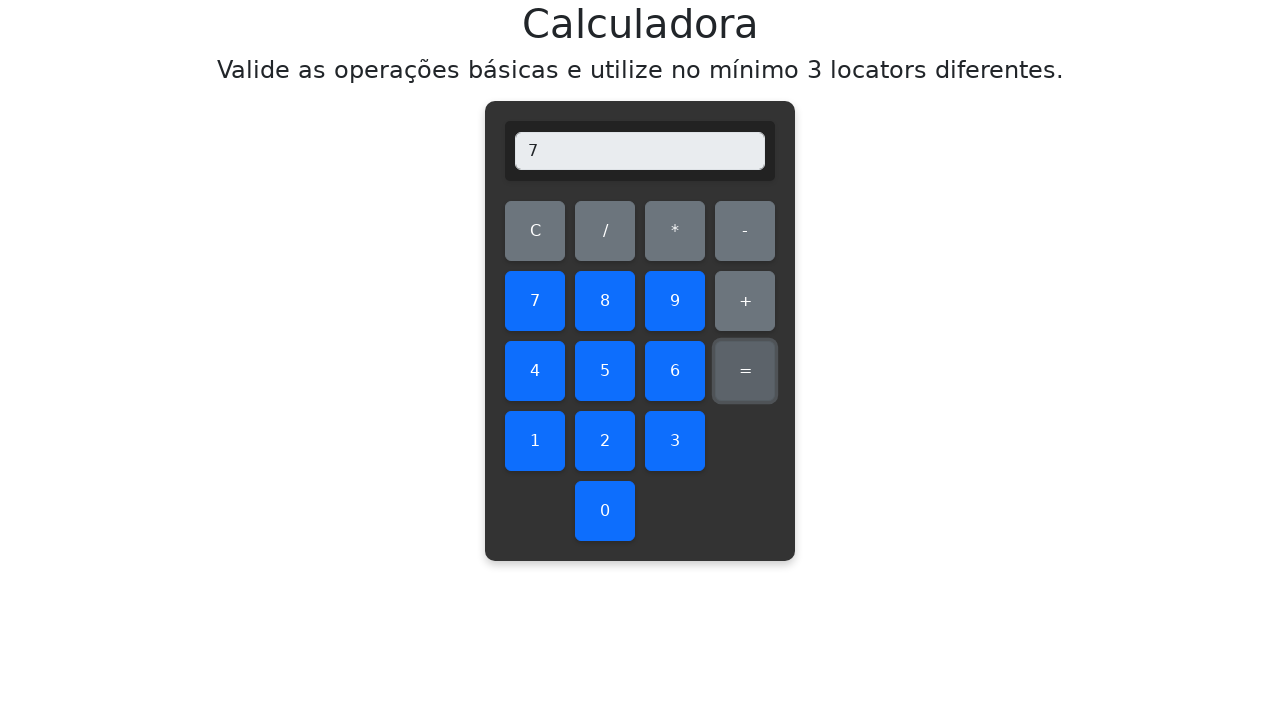

Cleared display before testing addition 5+3 at (535, 231) on #clear
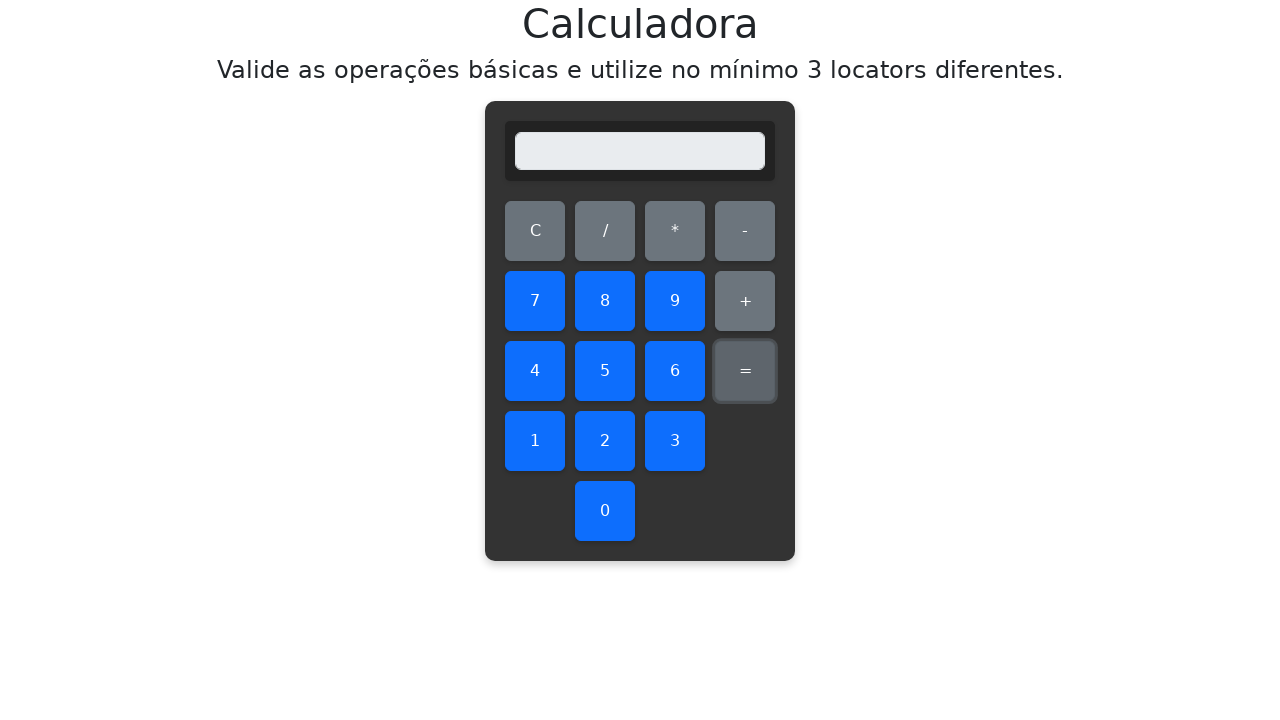

Clicked first number: 5 at (605, 371) on #five
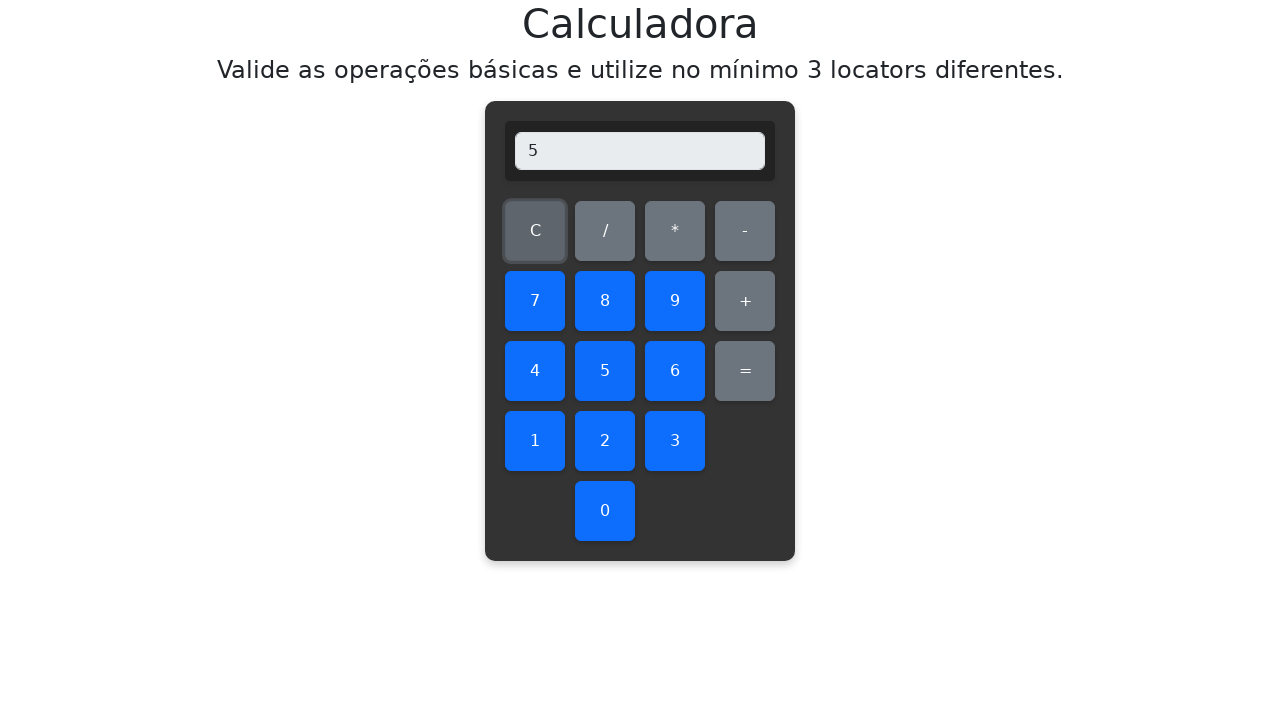

Clicked addition operator at (745, 301) on #add
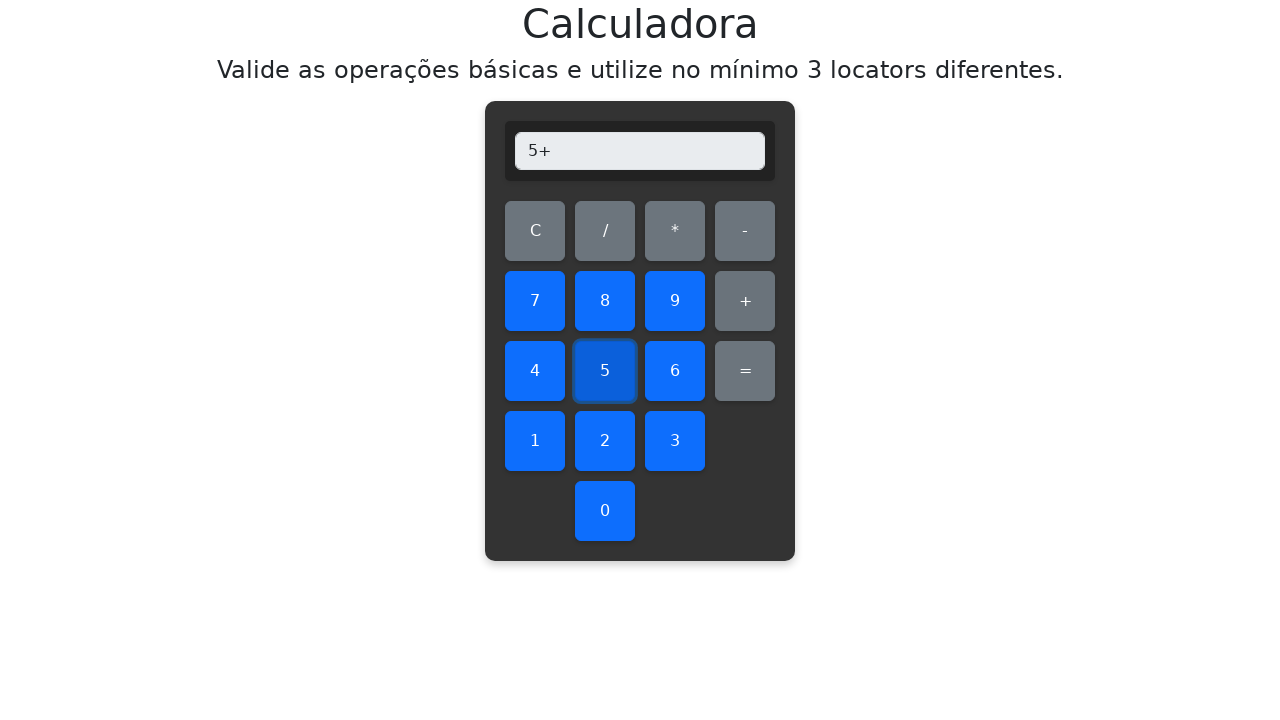

Clicked second number: 3 at (675, 441) on #three
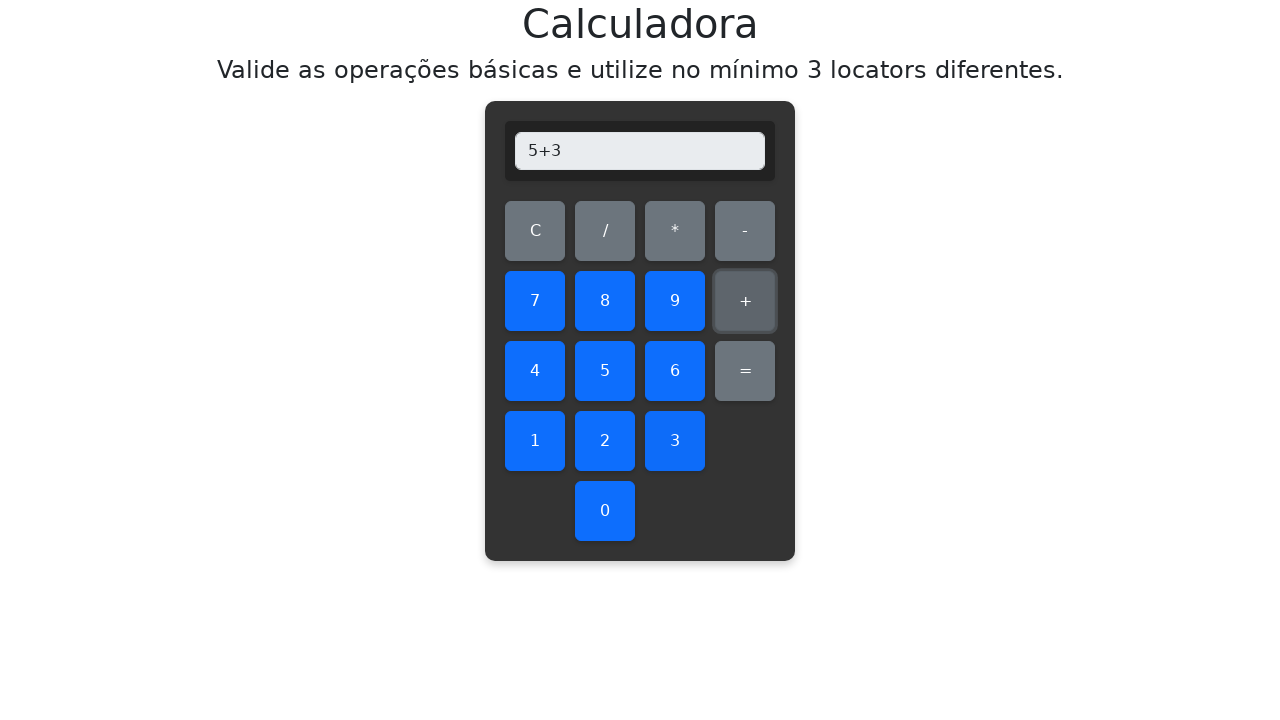

Clicked equals button to compute result at (745, 371) on #equals
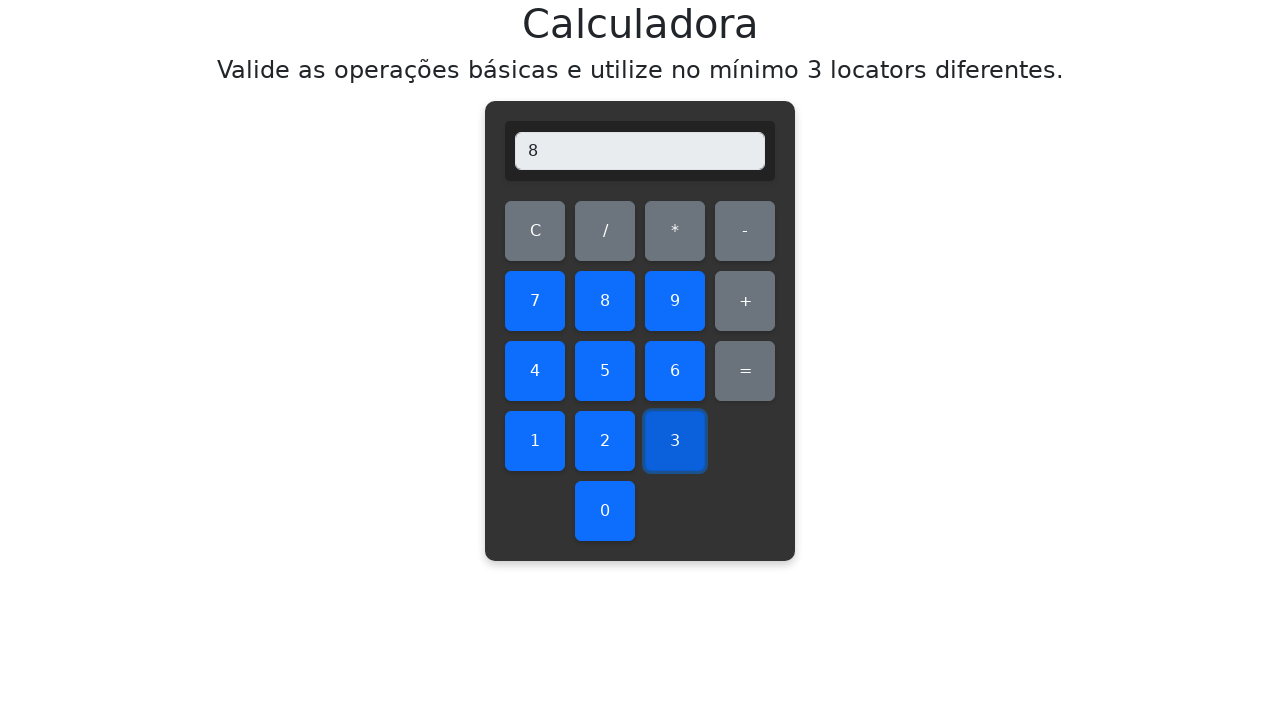

Verified addition result: 5+3=8, display shows 8
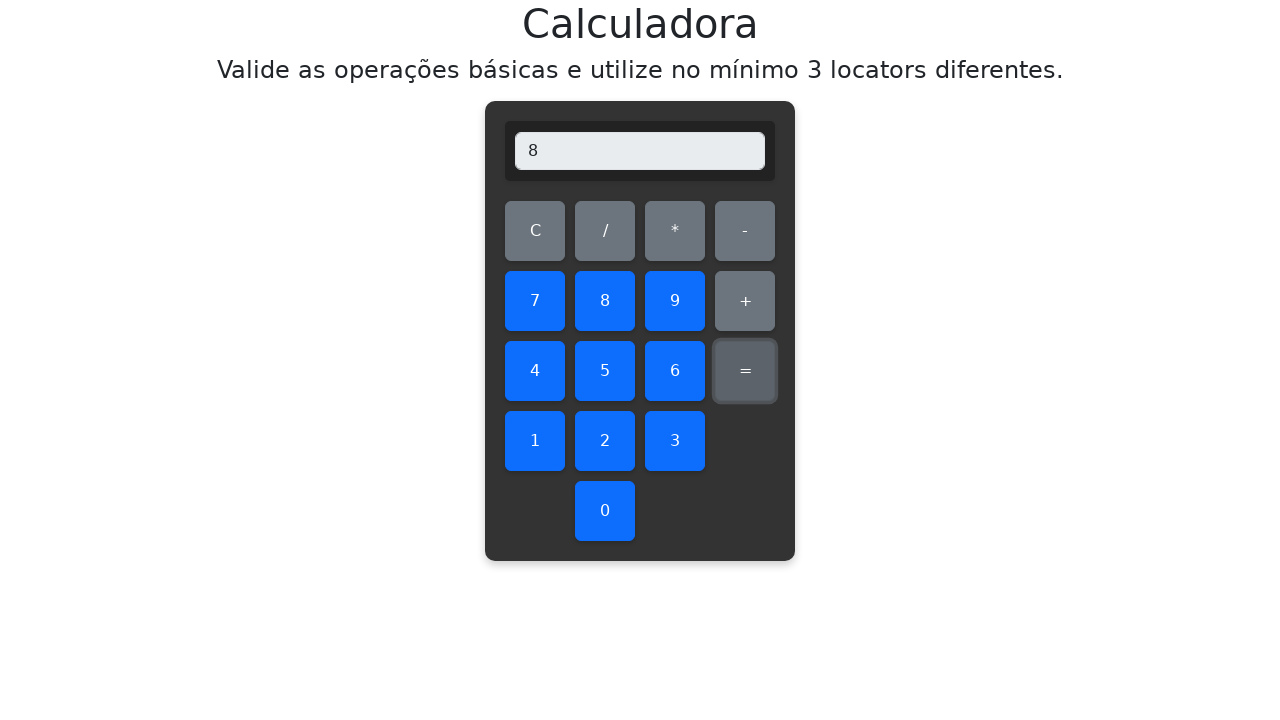

Cleared display before testing addition 5+4 at (535, 231) on #clear
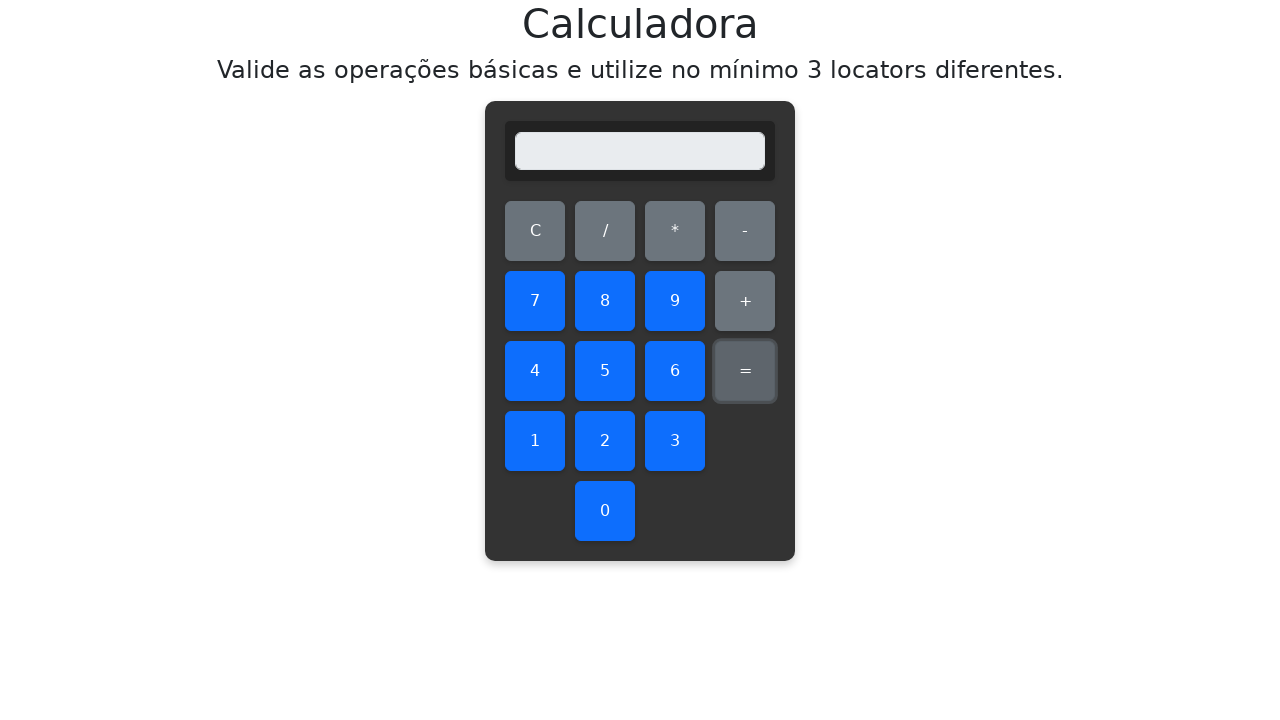

Clicked first number: 5 at (605, 371) on #five
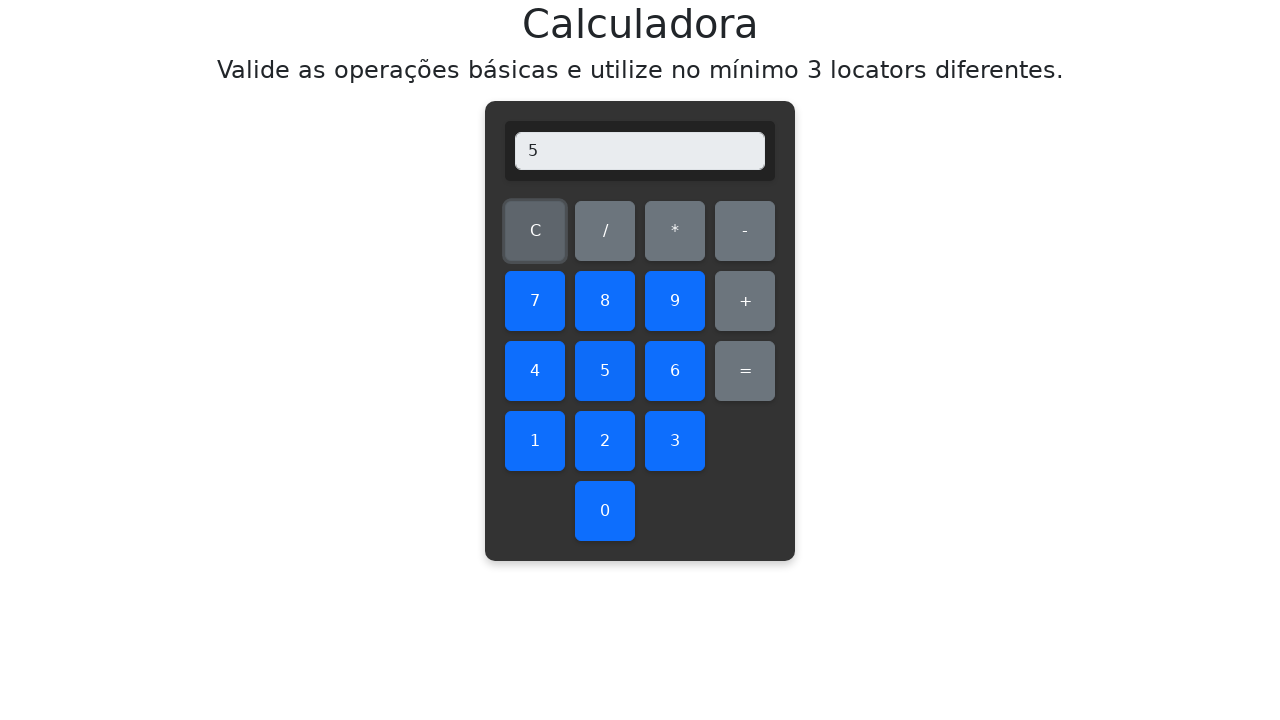

Clicked addition operator at (745, 301) on #add
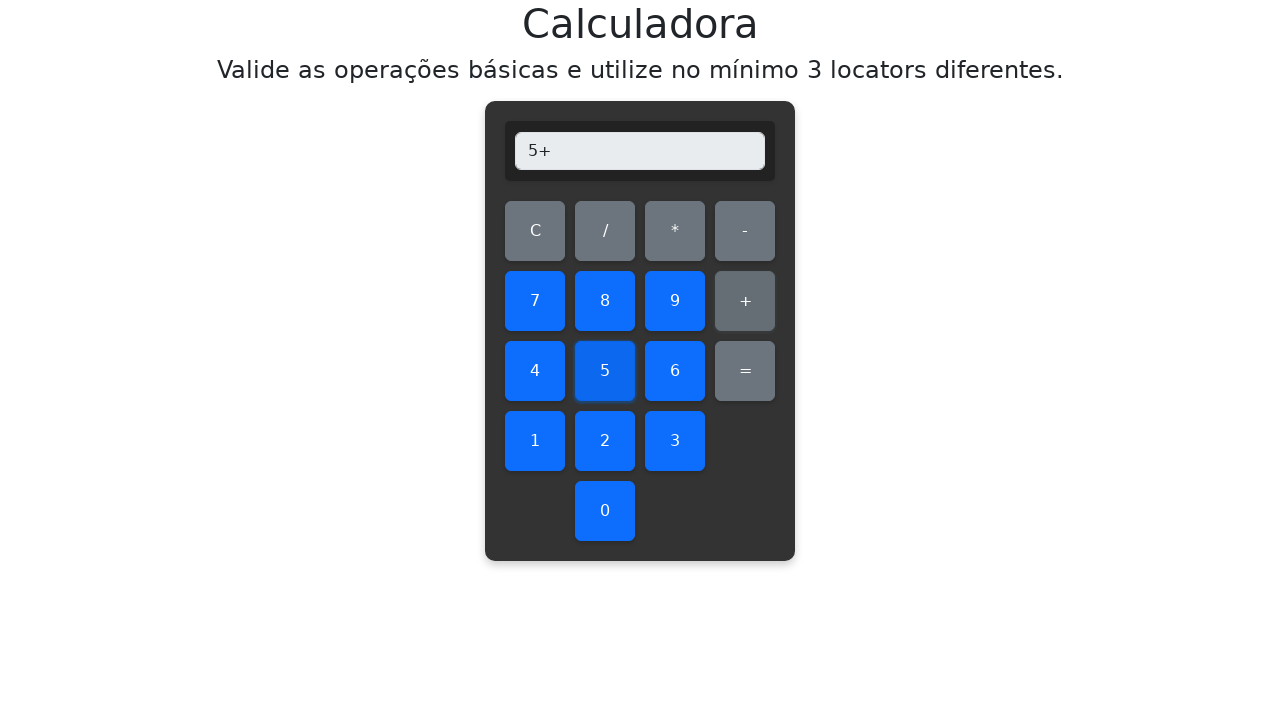

Clicked second number: 4 at (535, 371) on #four
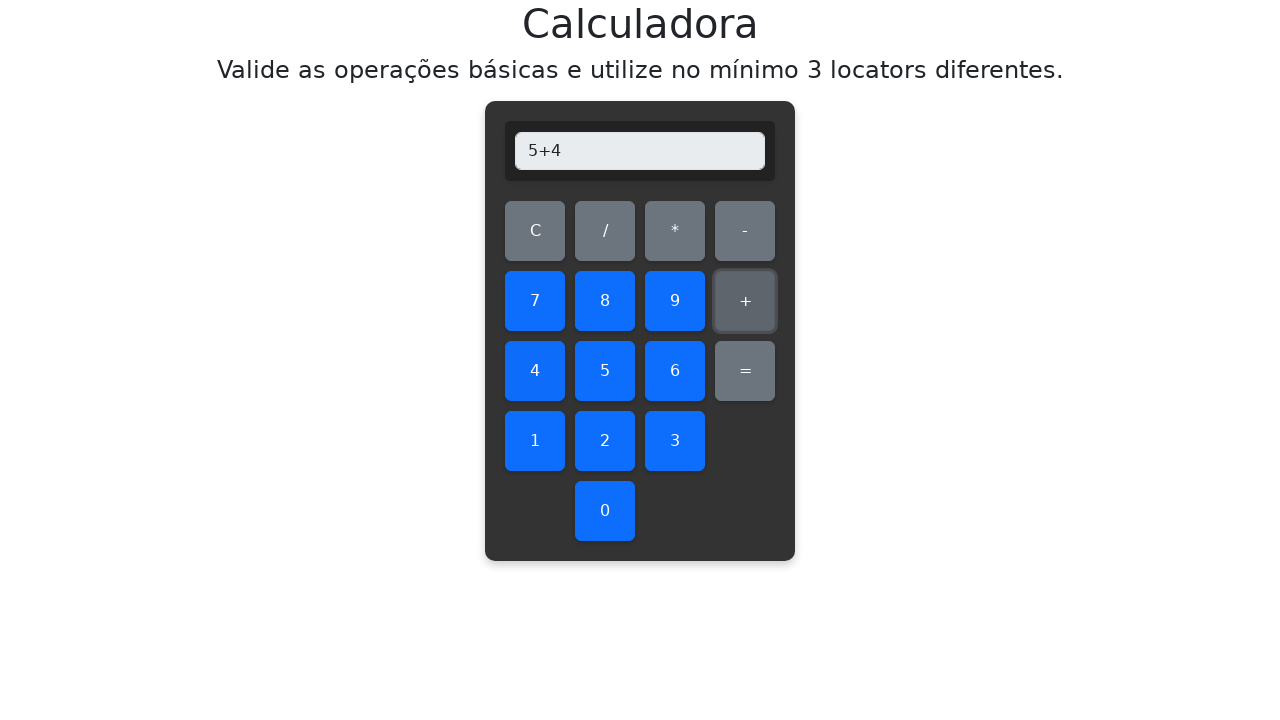

Clicked equals button to compute result at (745, 371) on #equals
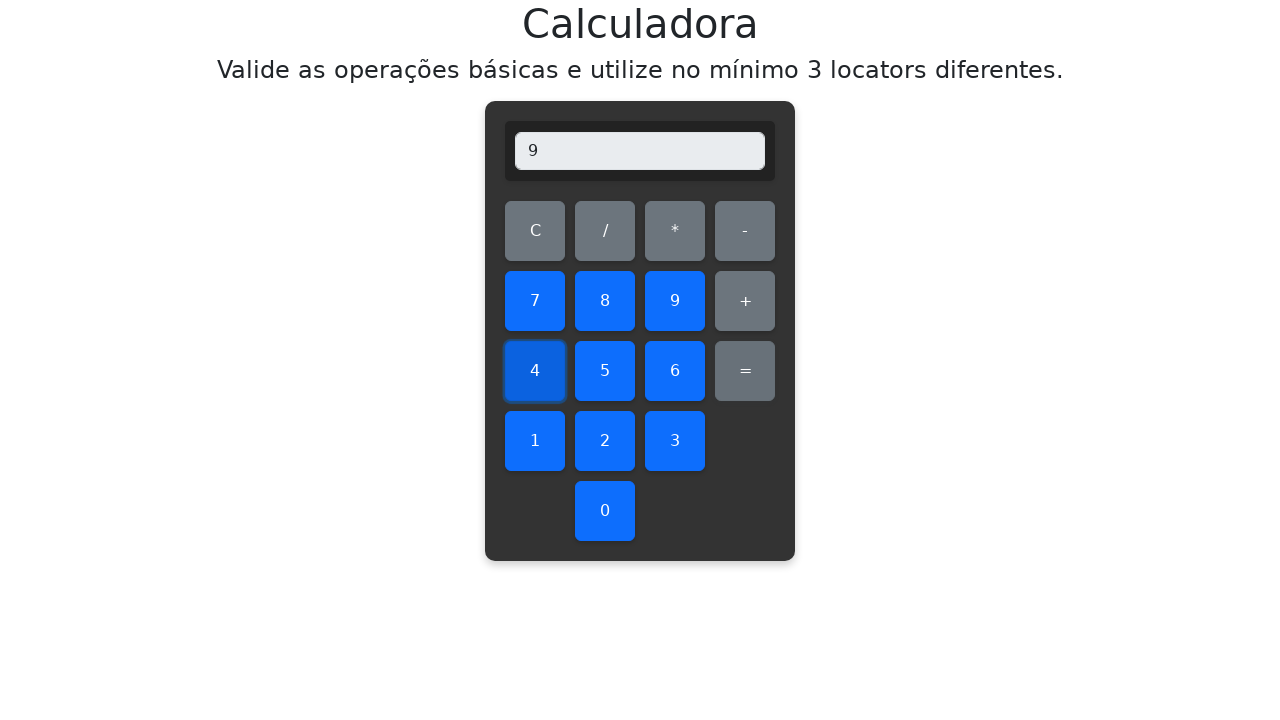

Verified addition result: 5+4=9, display shows 9
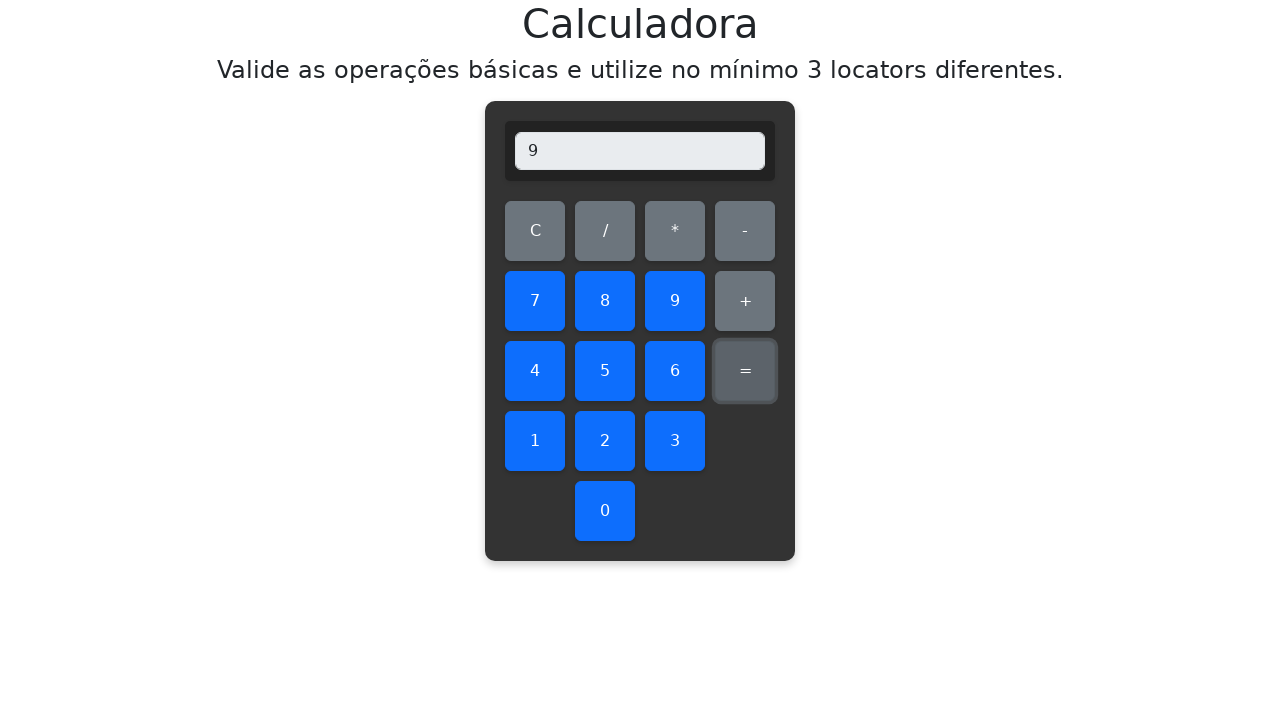

Cleared display before testing addition 5+5 at (535, 231) on #clear
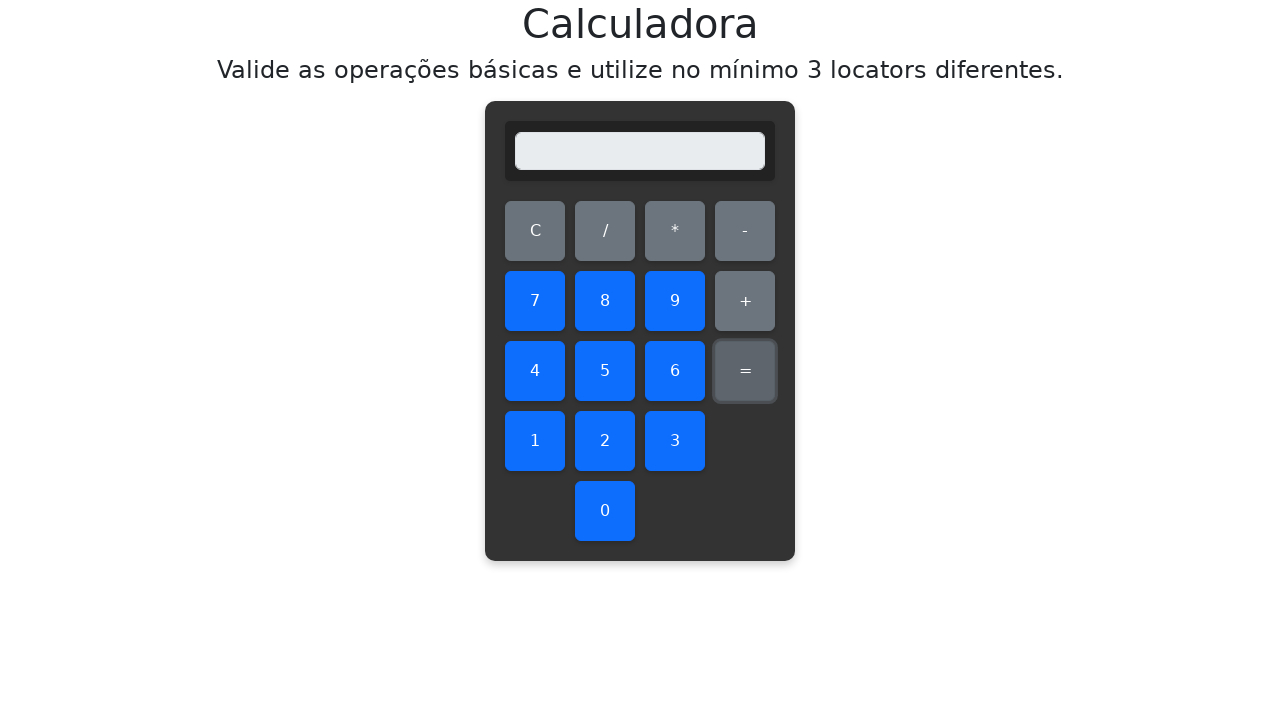

Clicked first number: 5 at (605, 371) on #five
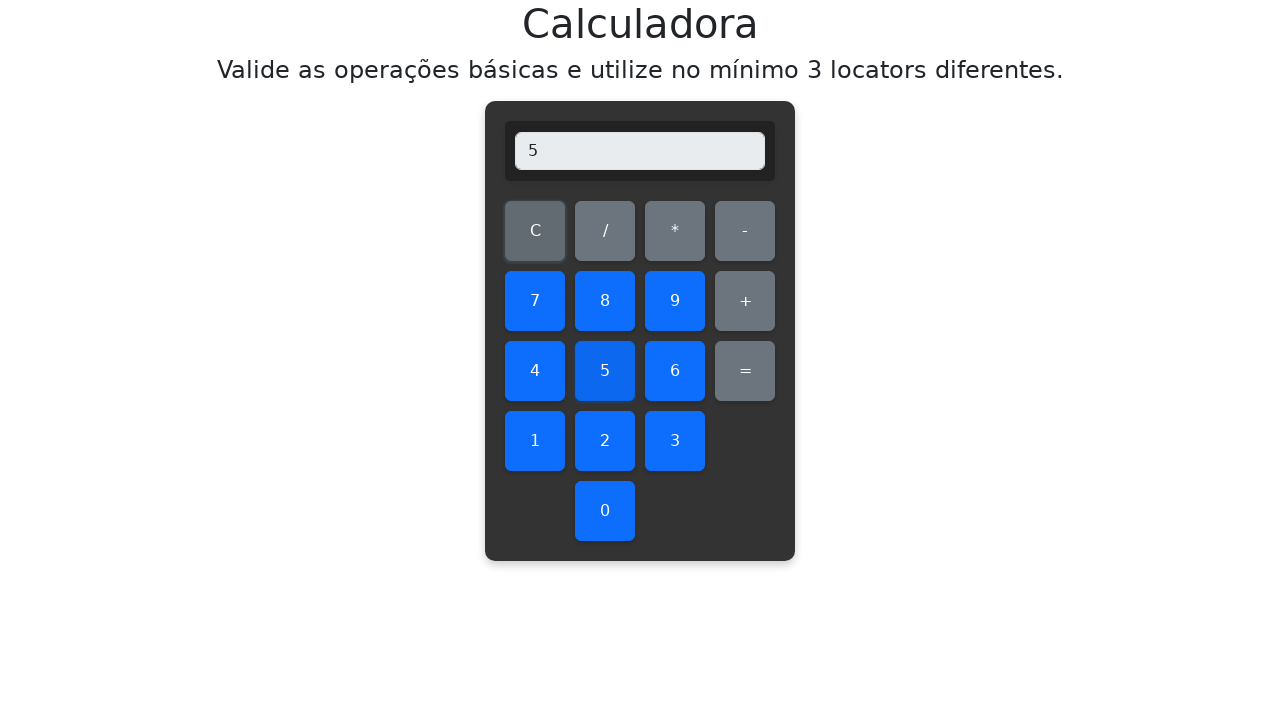

Clicked addition operator at (745, 301) on #add
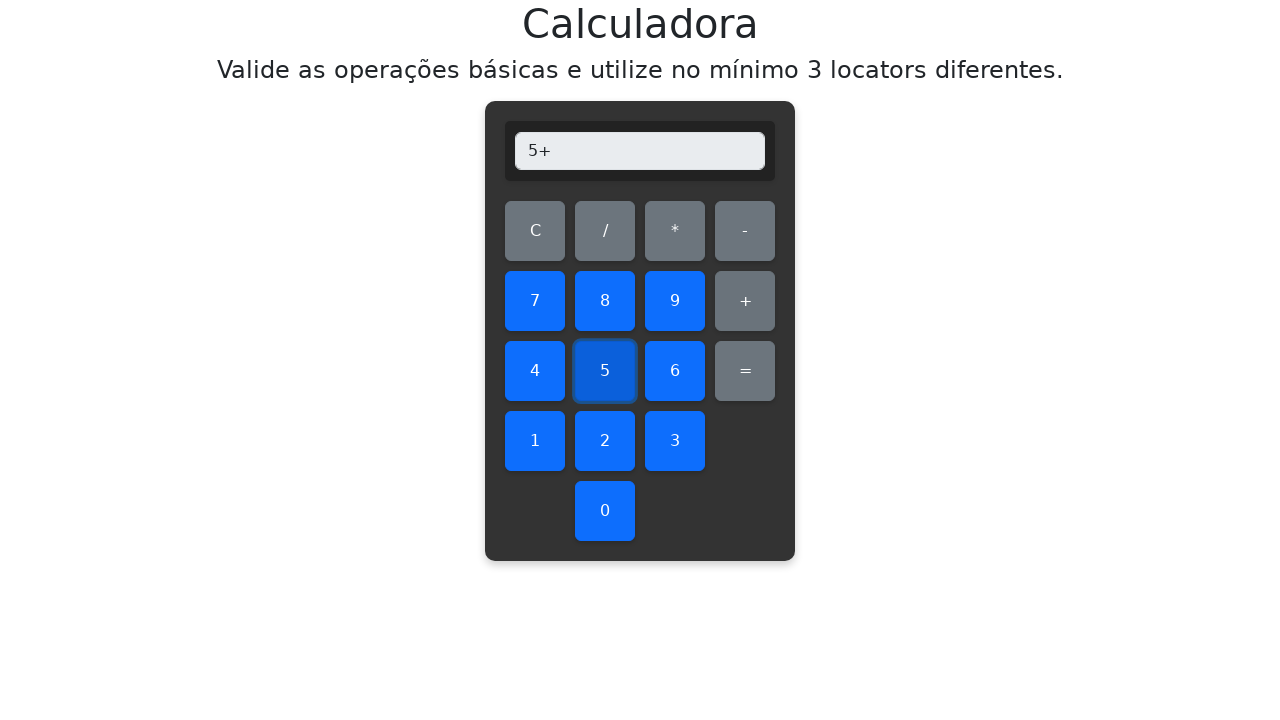

Clicked second number: 5 at (605, 371) on #five
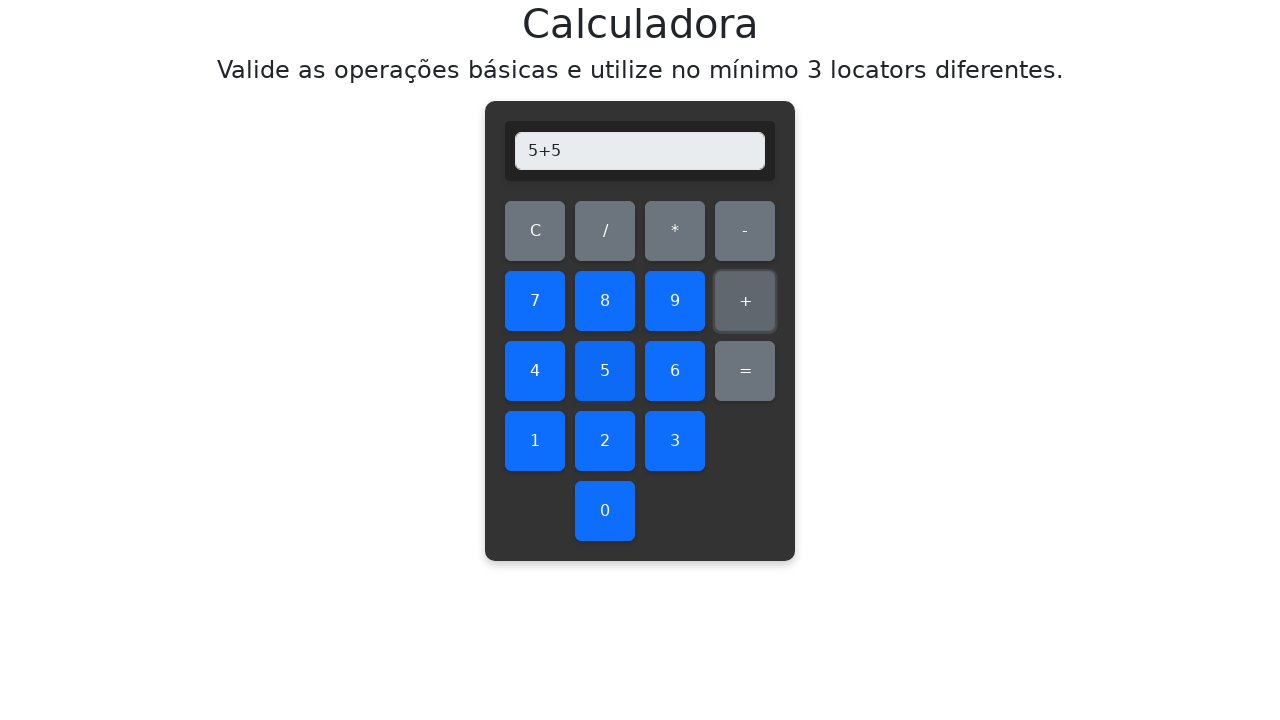

Clicked equals button to compute result at (745, 371) on #equals
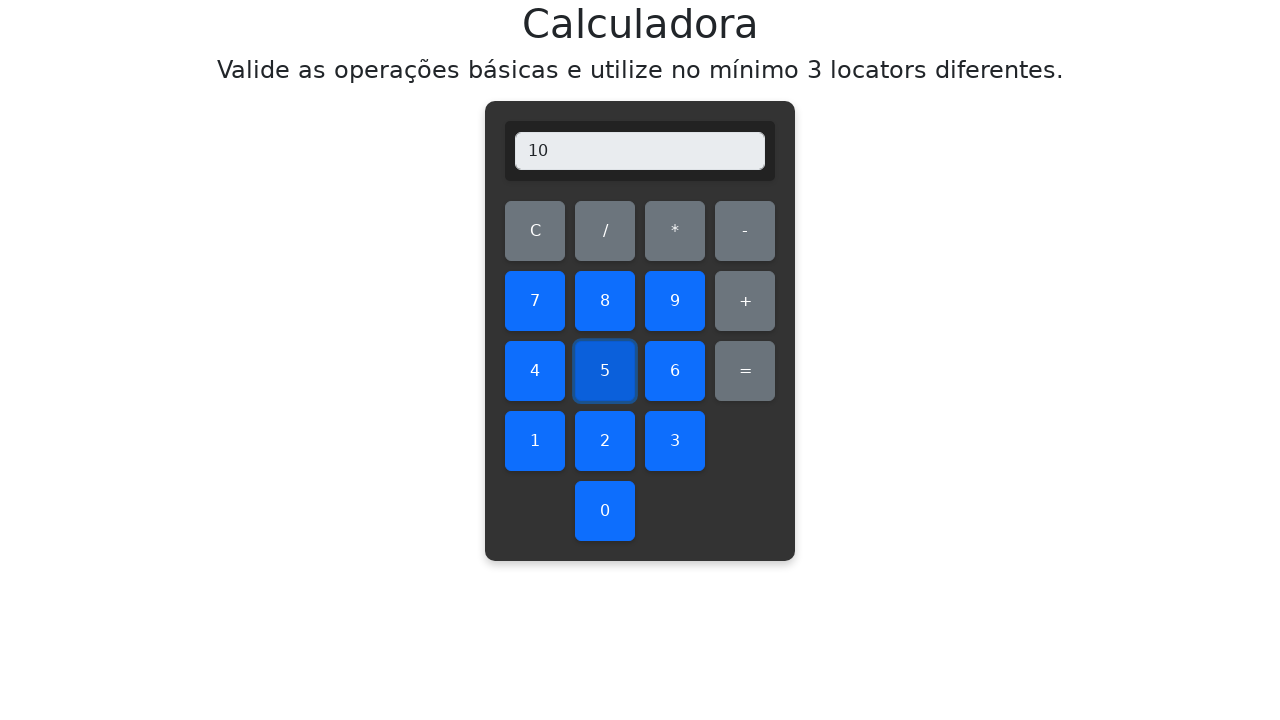

Verified addition result: 5+5=10, display shows 10
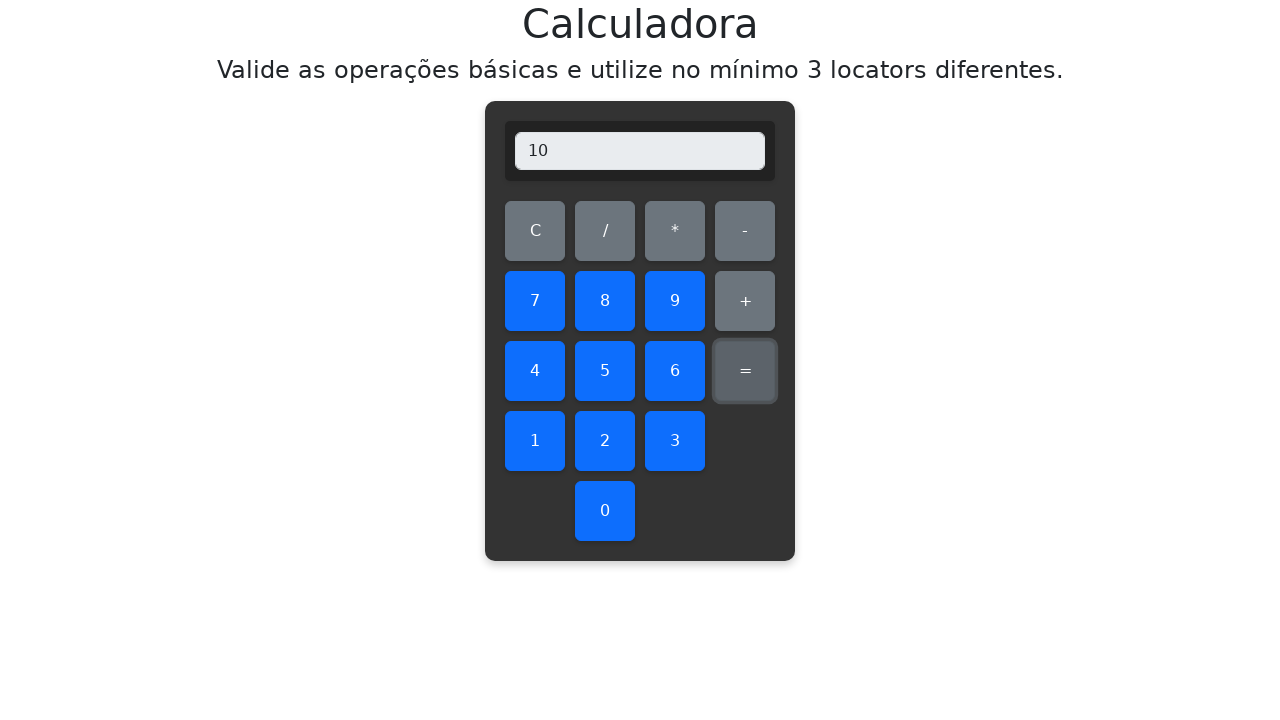

Cleared display before testing addition 5+6 at (535, 231) on #clear
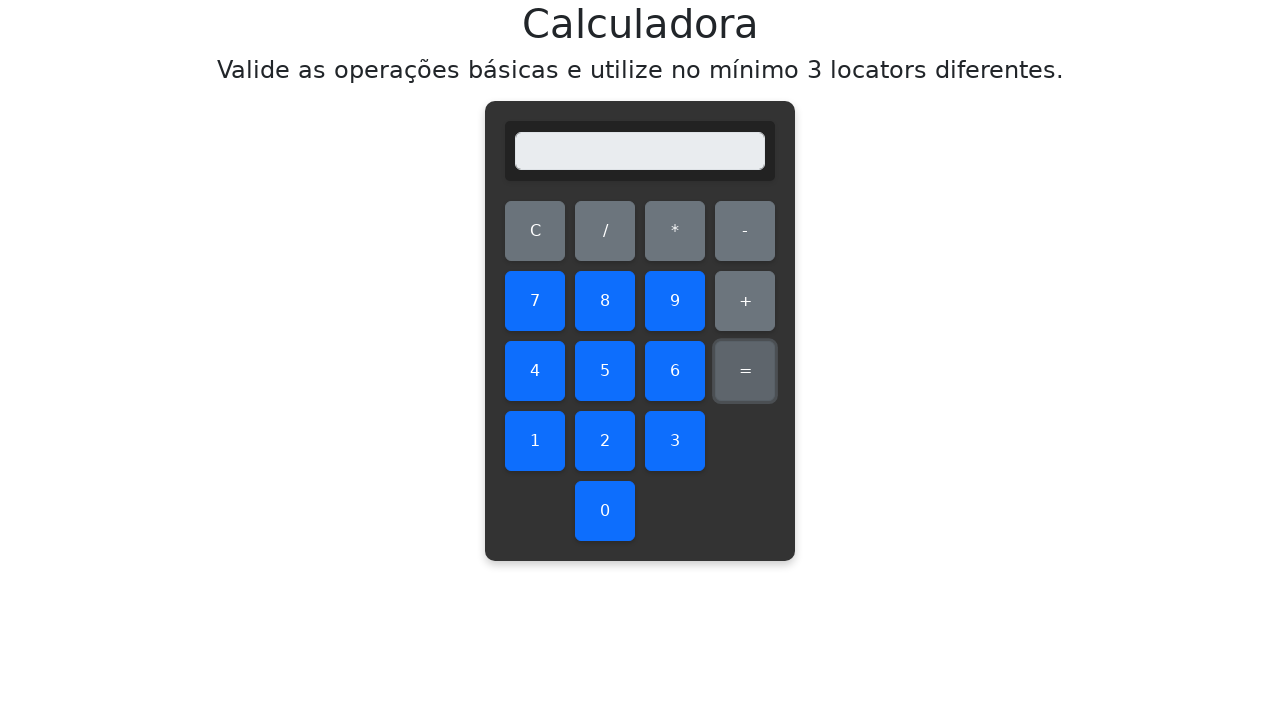

Clicked first number: 5 at (605, 371) on #five
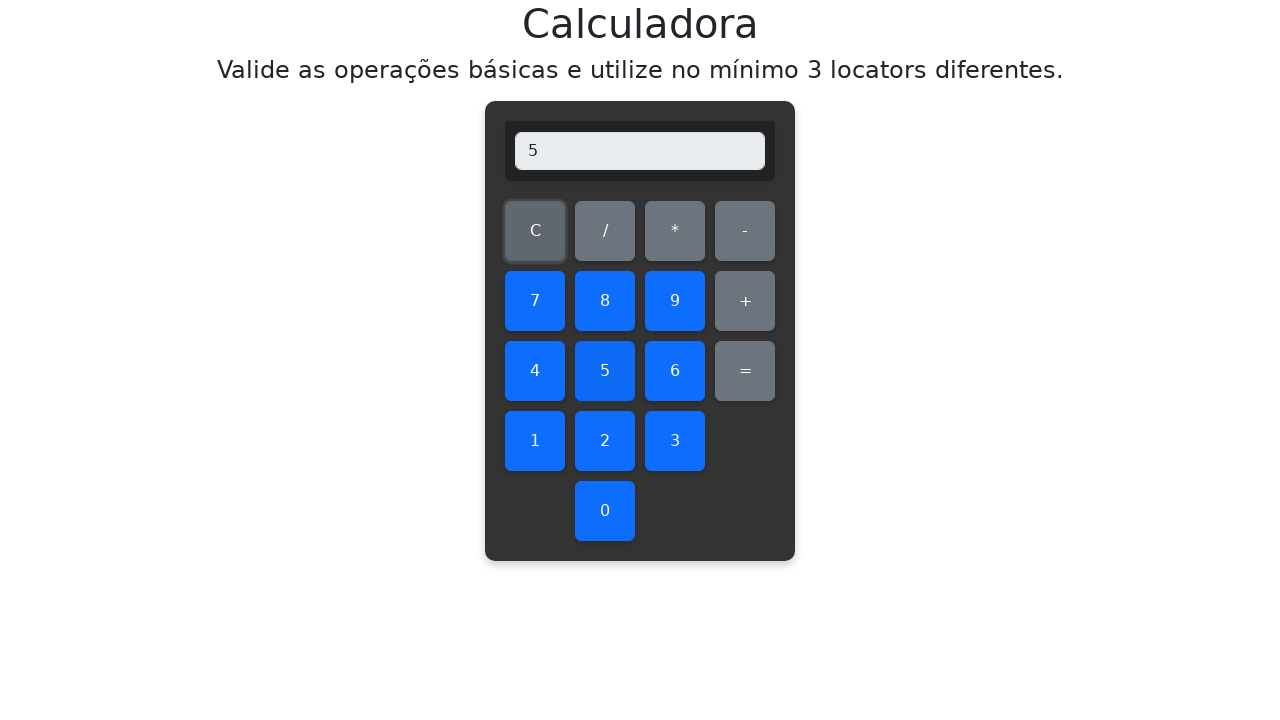

Clicked addition operator at (745, 301) on #add
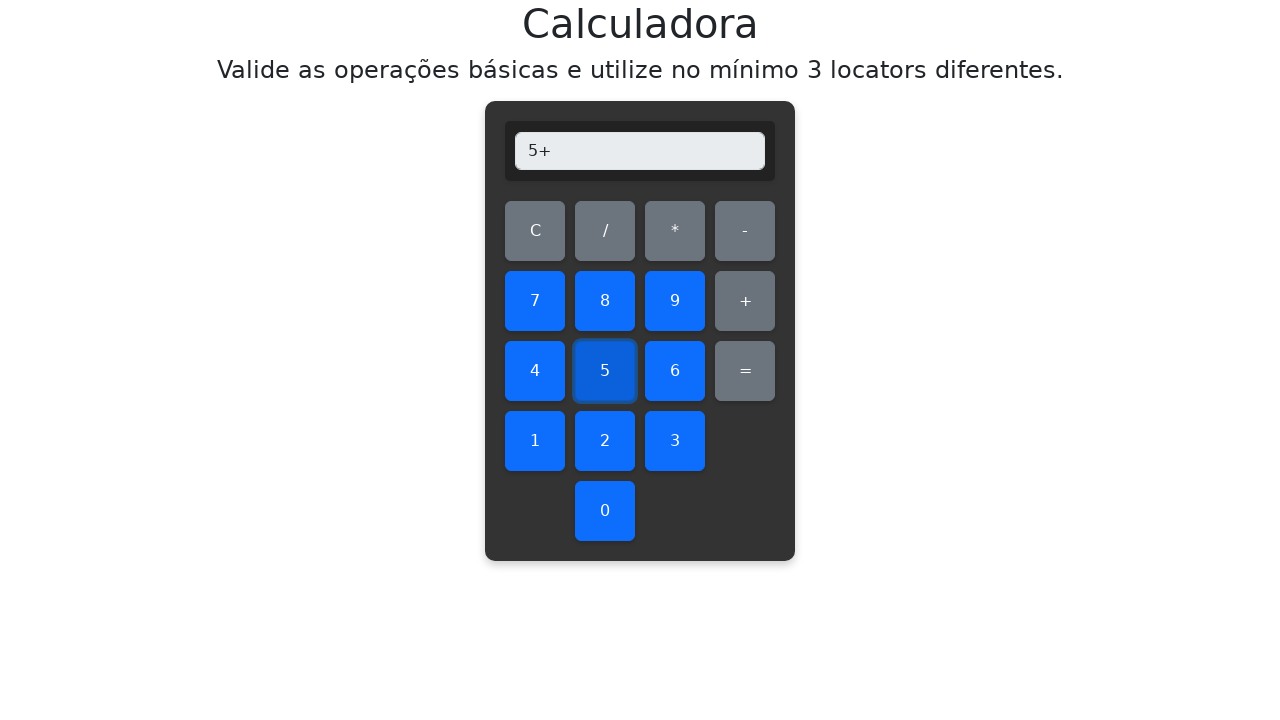

Clicked second number: 6 at (675, 371) on #six
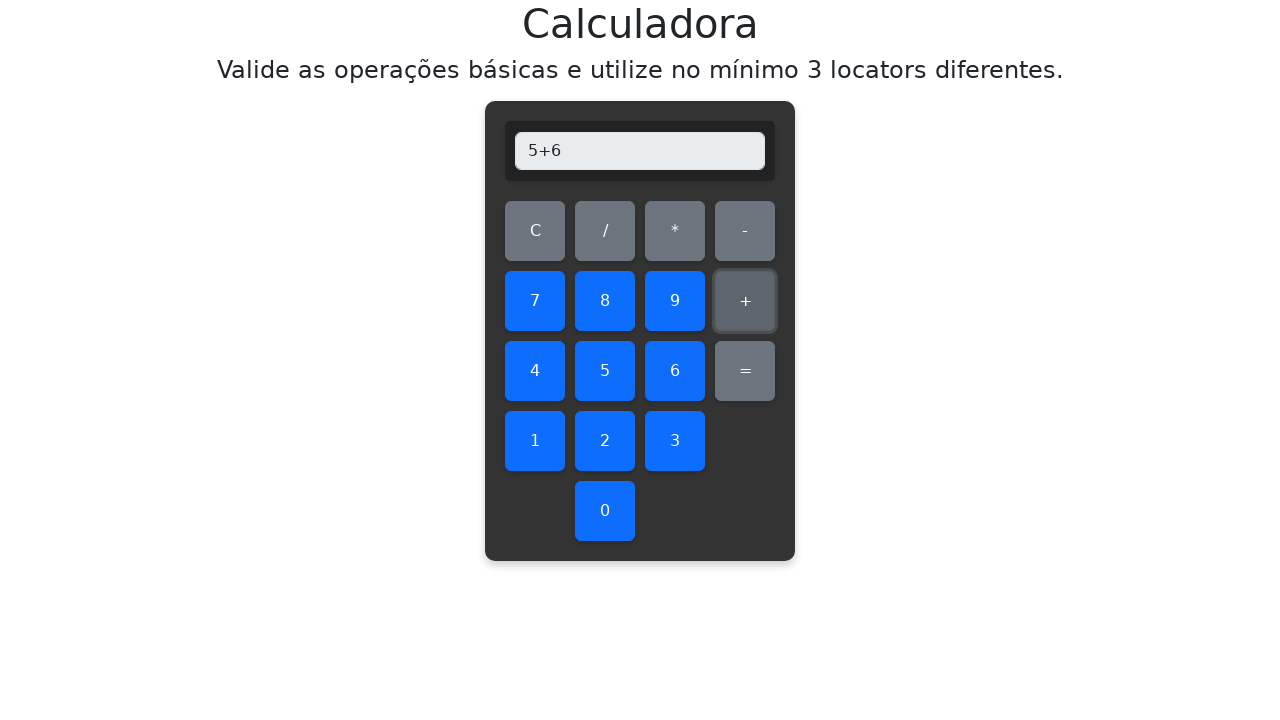

Clicked equals button to compute result at (745, 371) on #equals
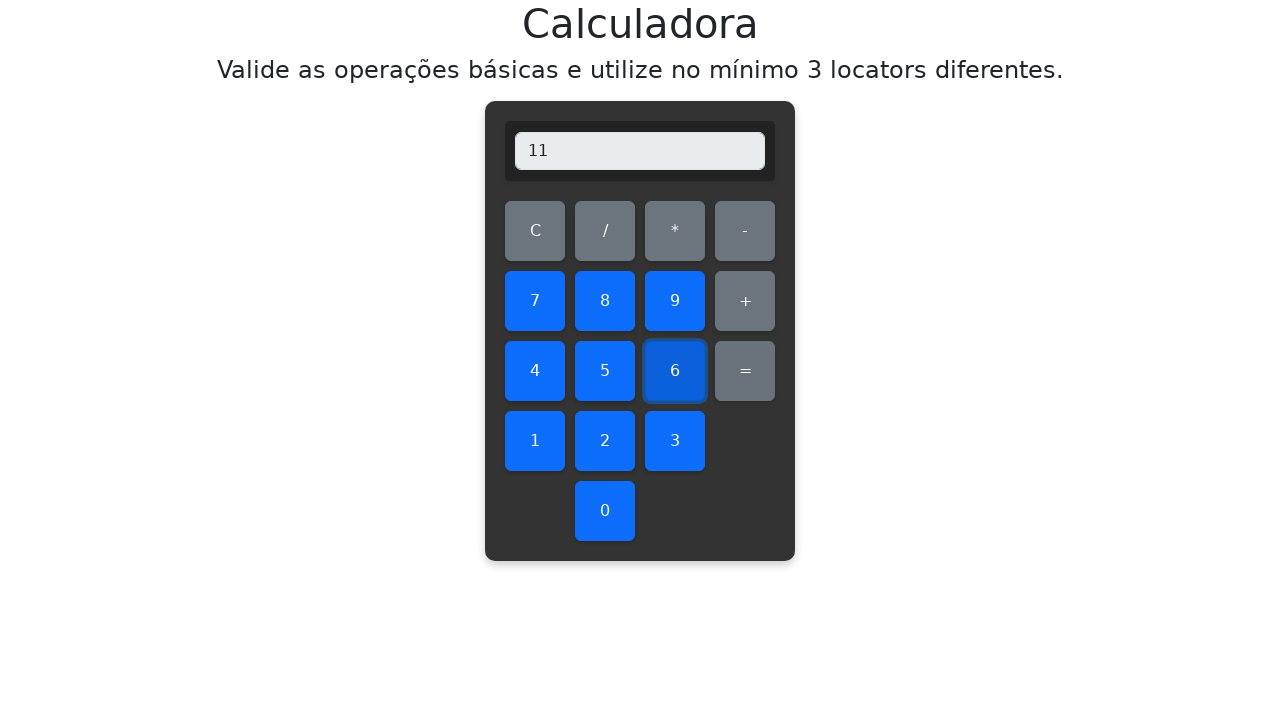

Verified addition result: 5+6=11, display shows 11
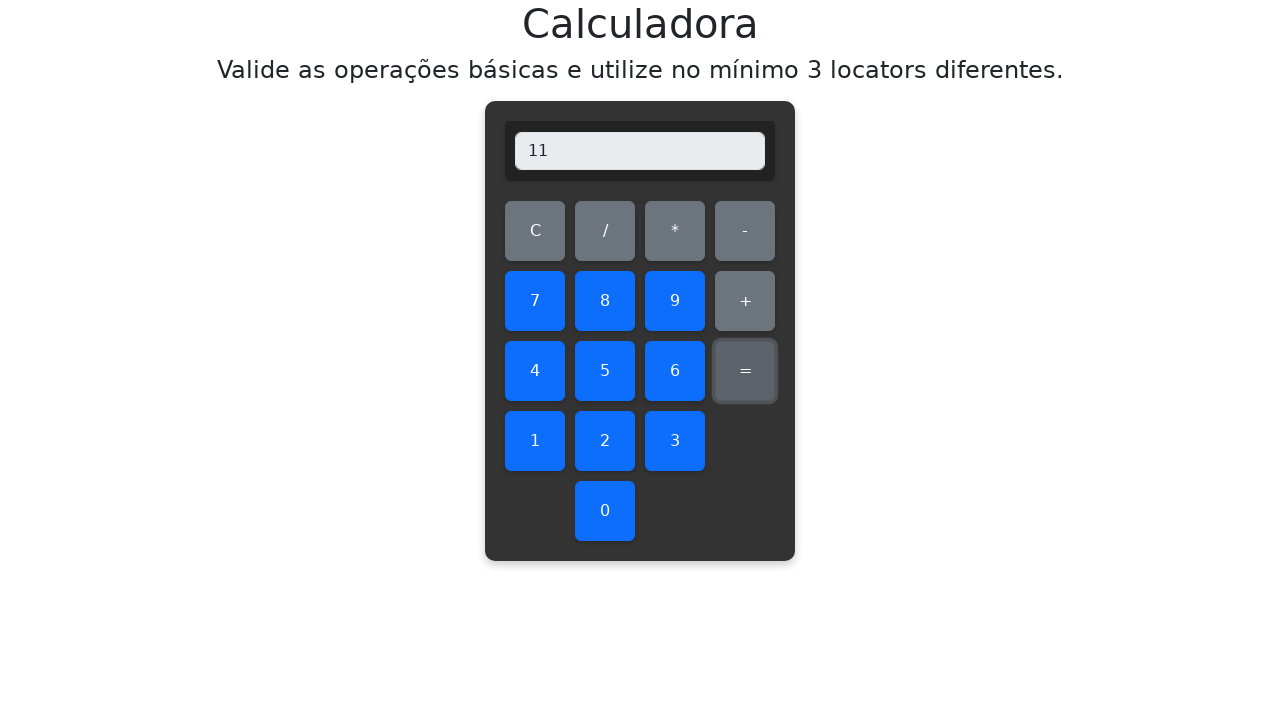

Cleared display before testing addition 5+7 at (535, 231) on #clear
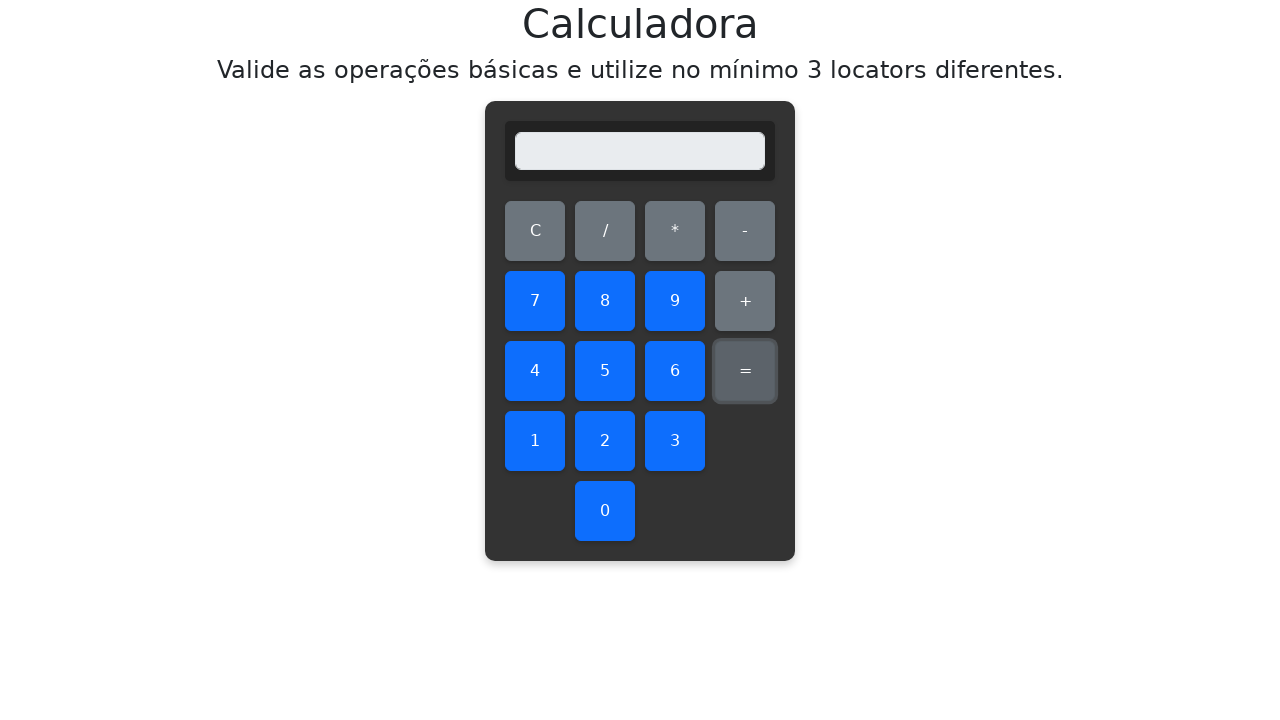

Clicked first number: 5 at (605, 371) on #five
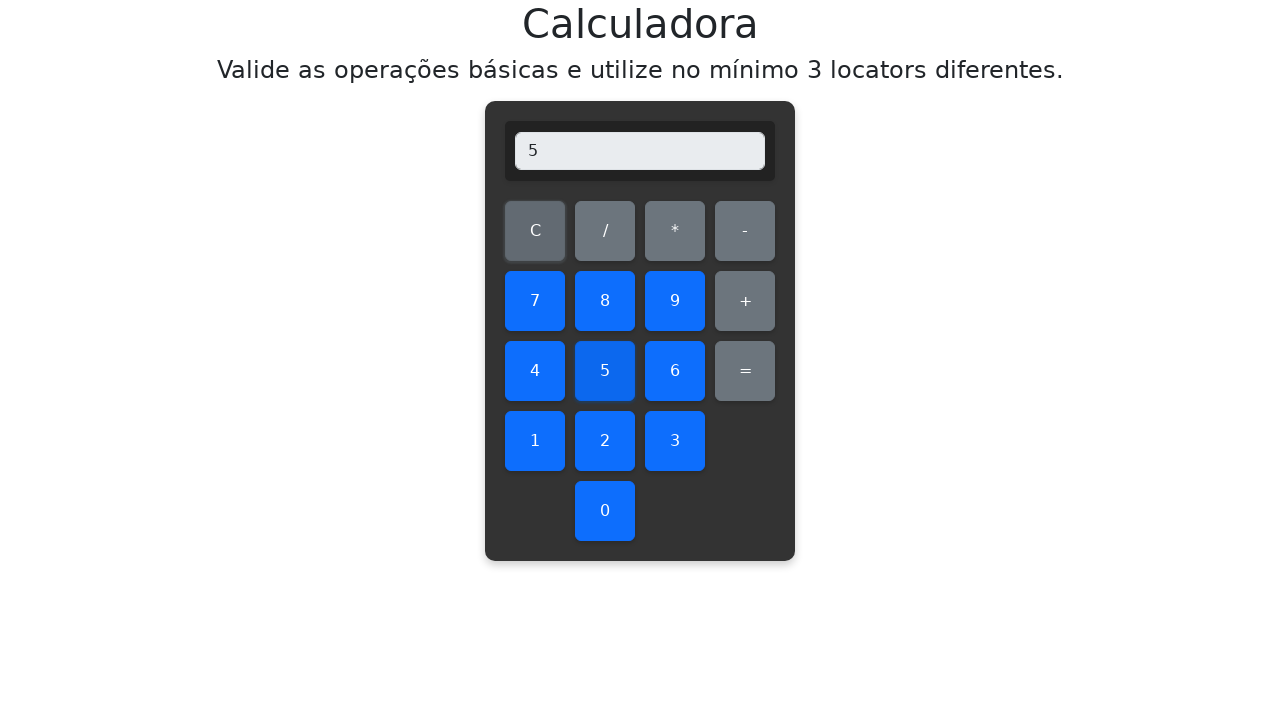

Clicked addition operator at (745, 301) on #add
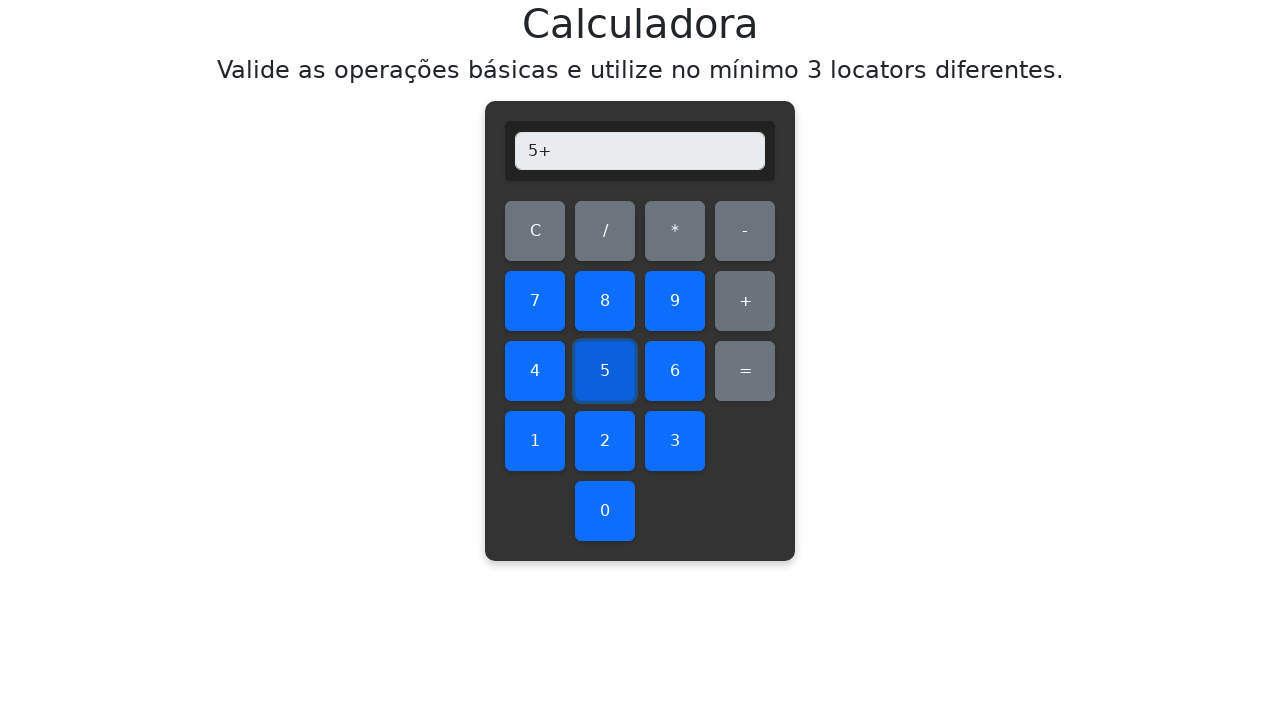

Clicked second number: 7 at (535, 301) on #seven
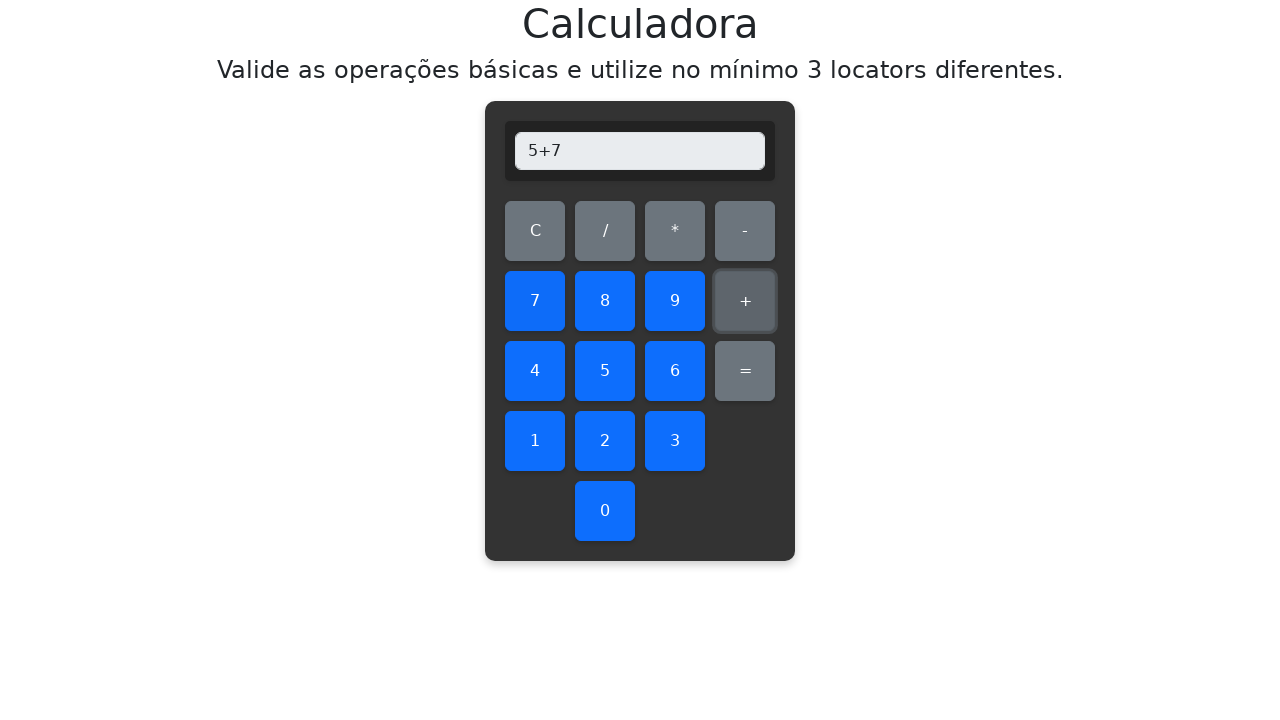

Clicked equals button to compute result at (745, 371) on #equals
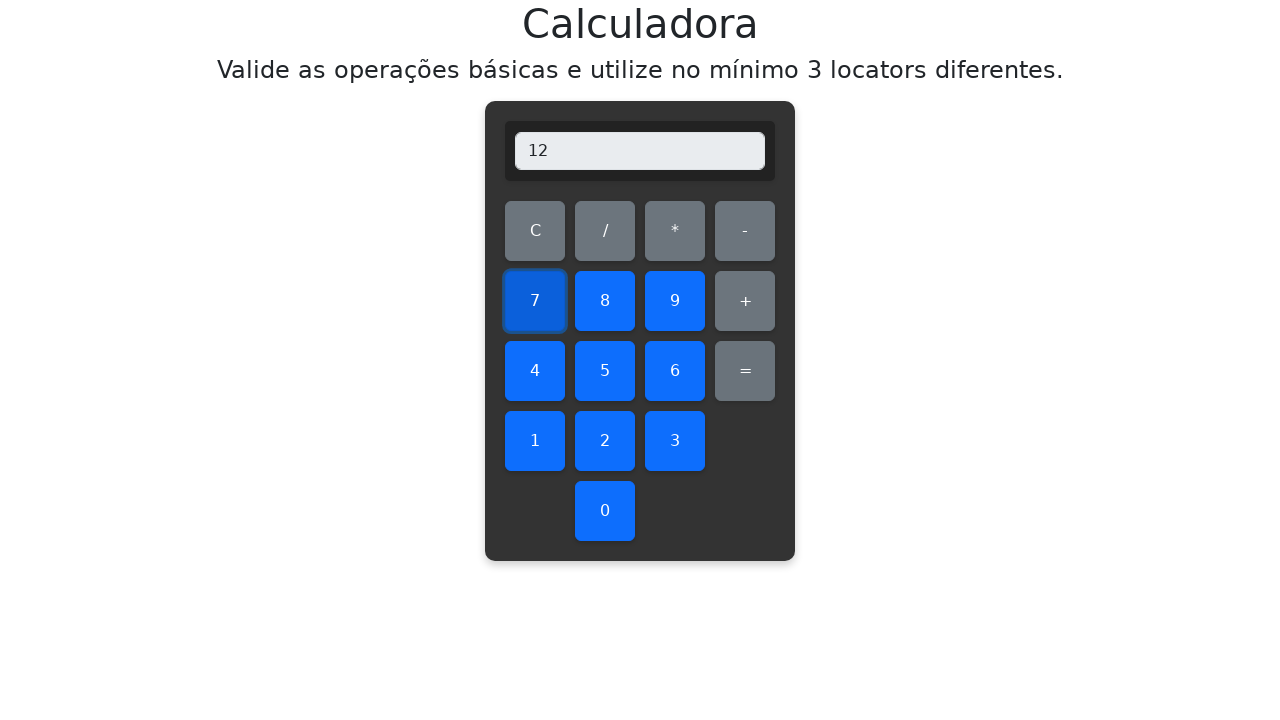

Verified addition result: 5+7=12, display shows 12
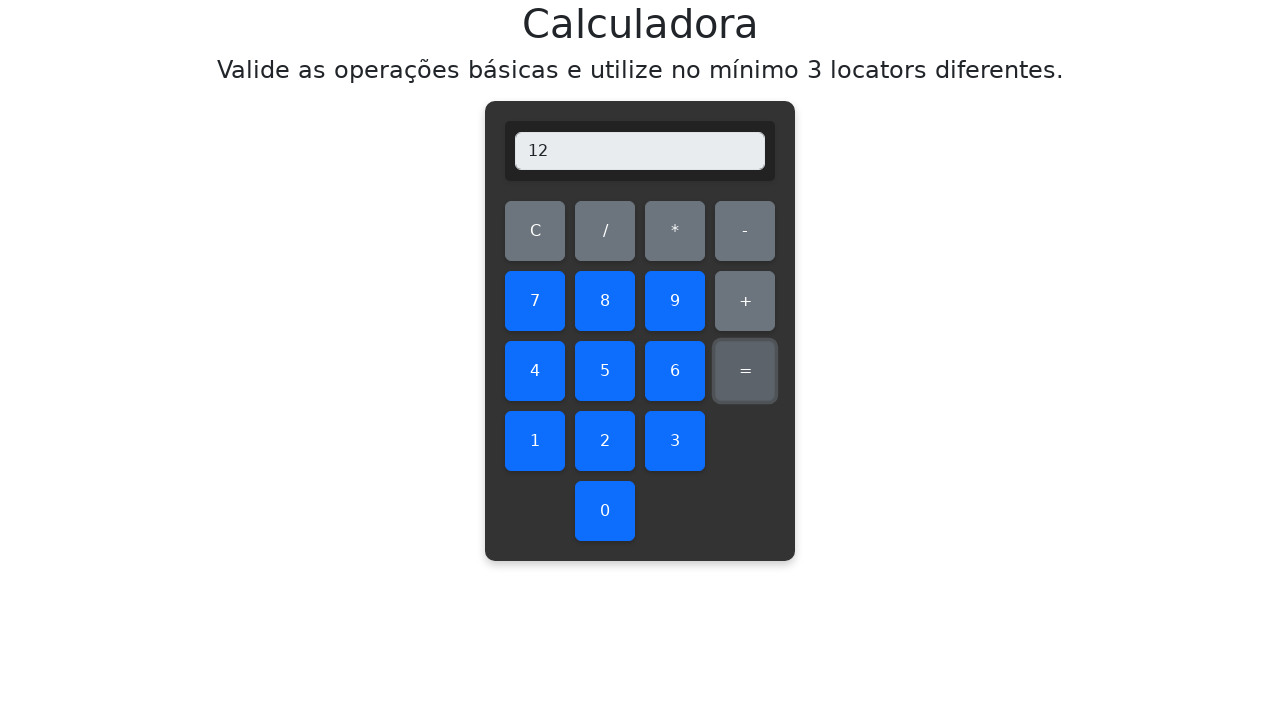

Cleared display before testing addition 5+8 at (535, 231) on #clear
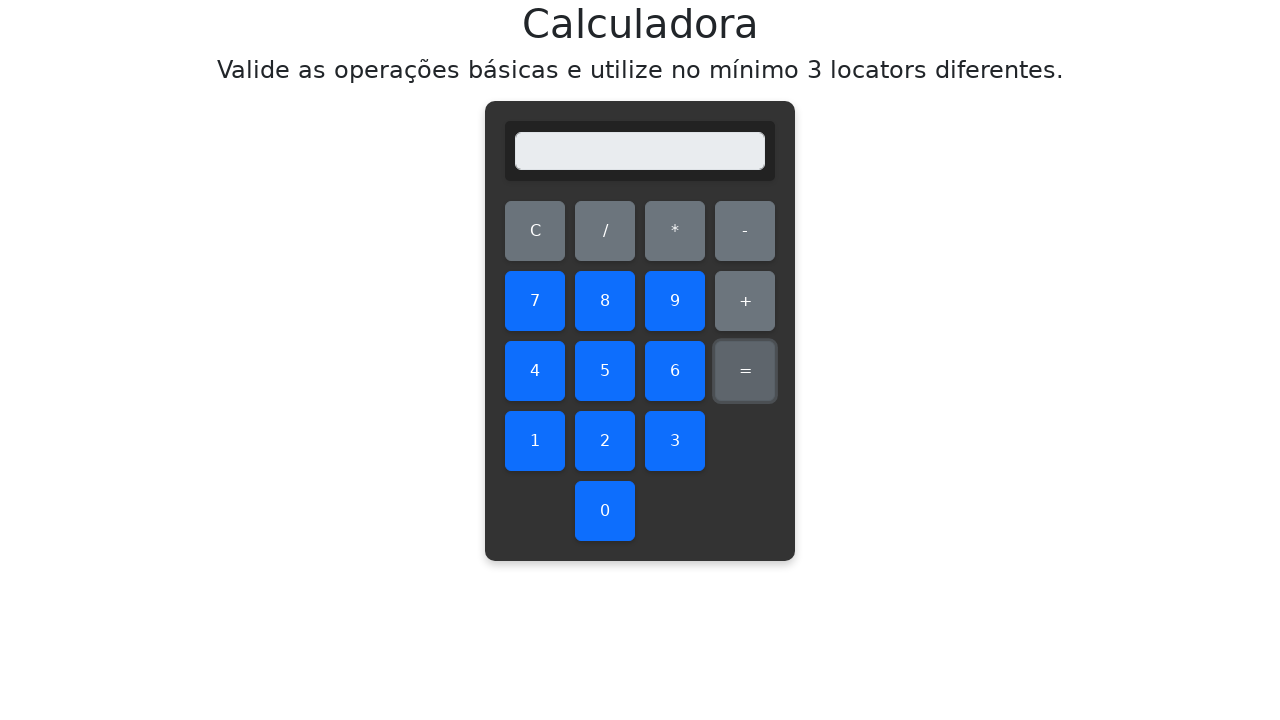

Clicked first number: 5 at (605, 371) on #five
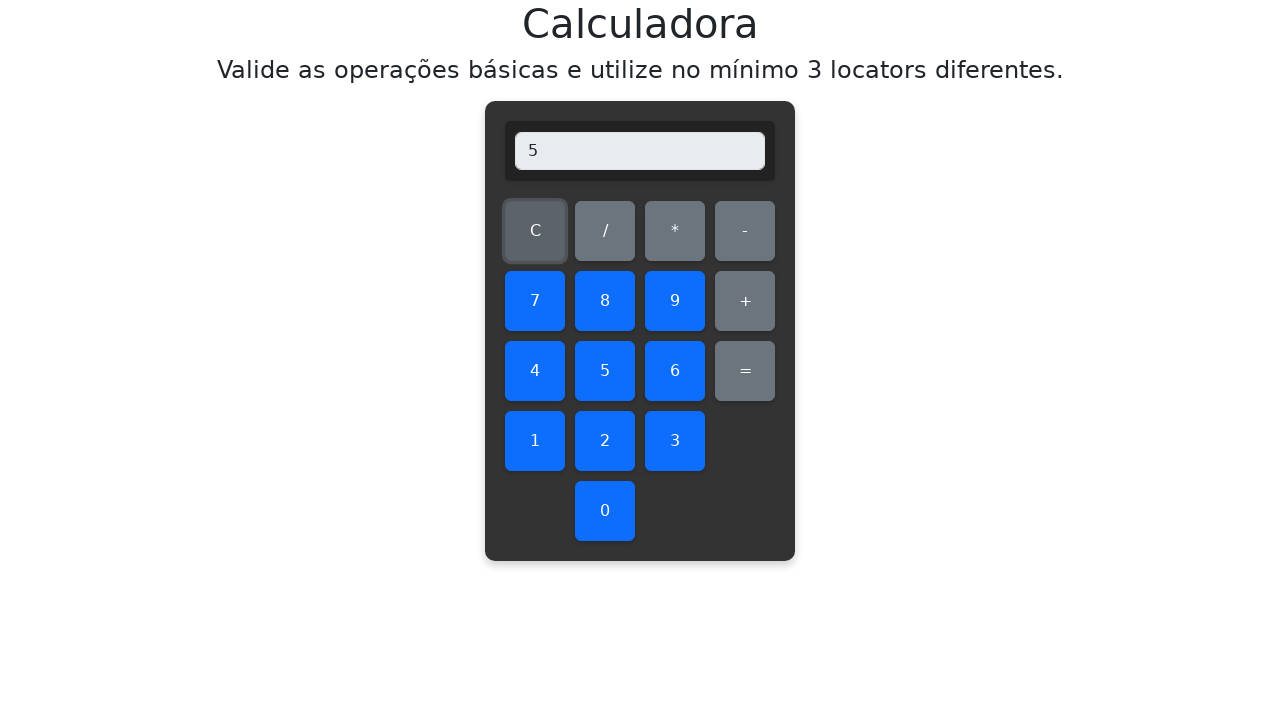

Clicked addition operator at (745, 301) on #add
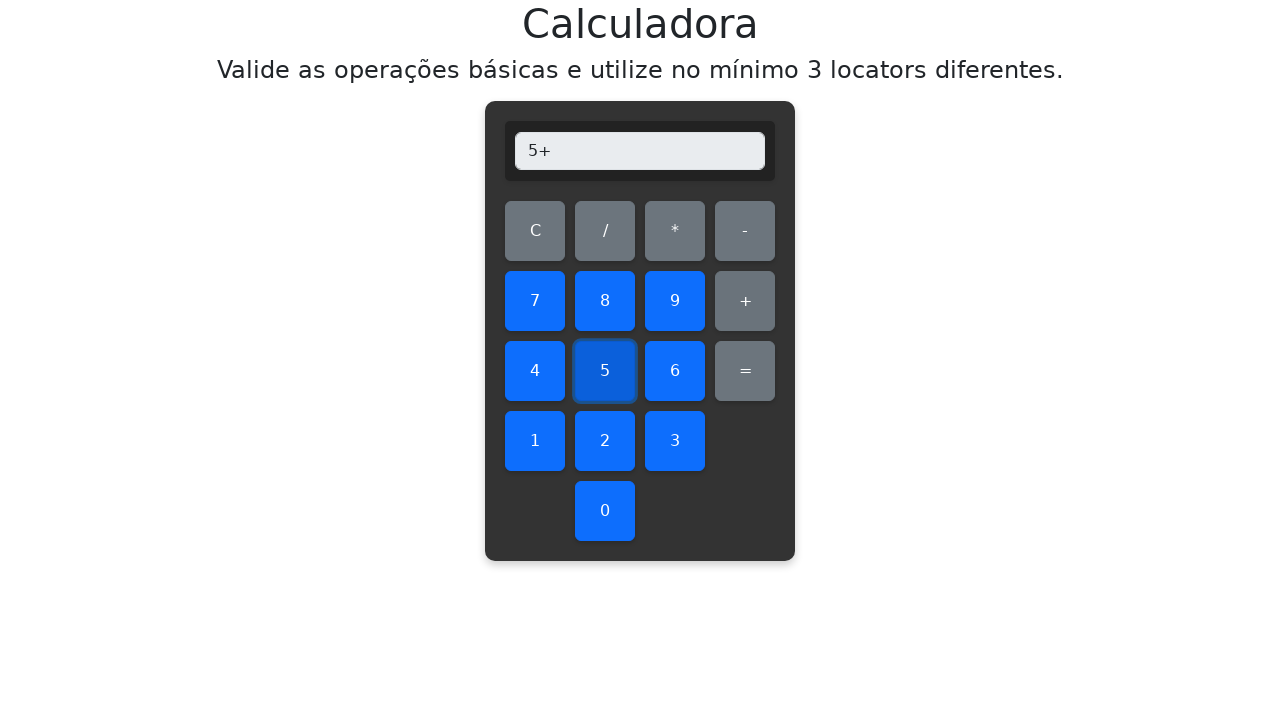

Clicked second number: 8 at (605, 301) on #eight
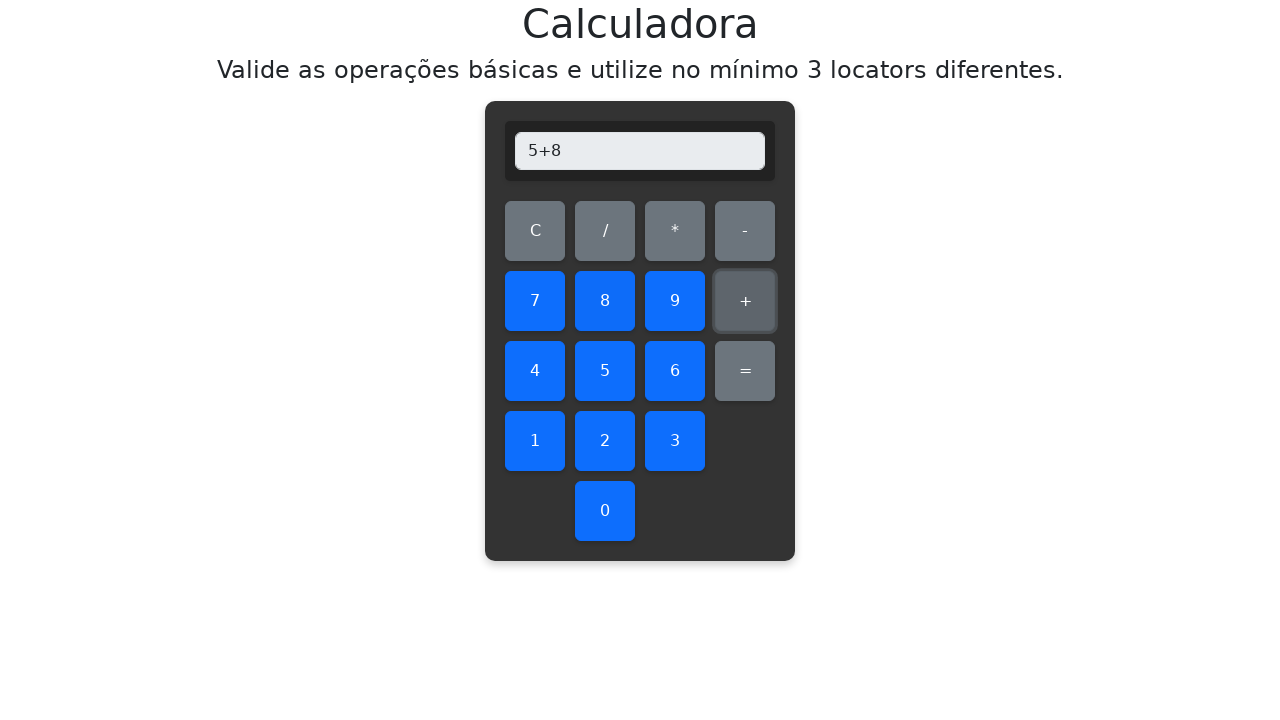

Clicked equals button to compute result at (745, 371) on #equals
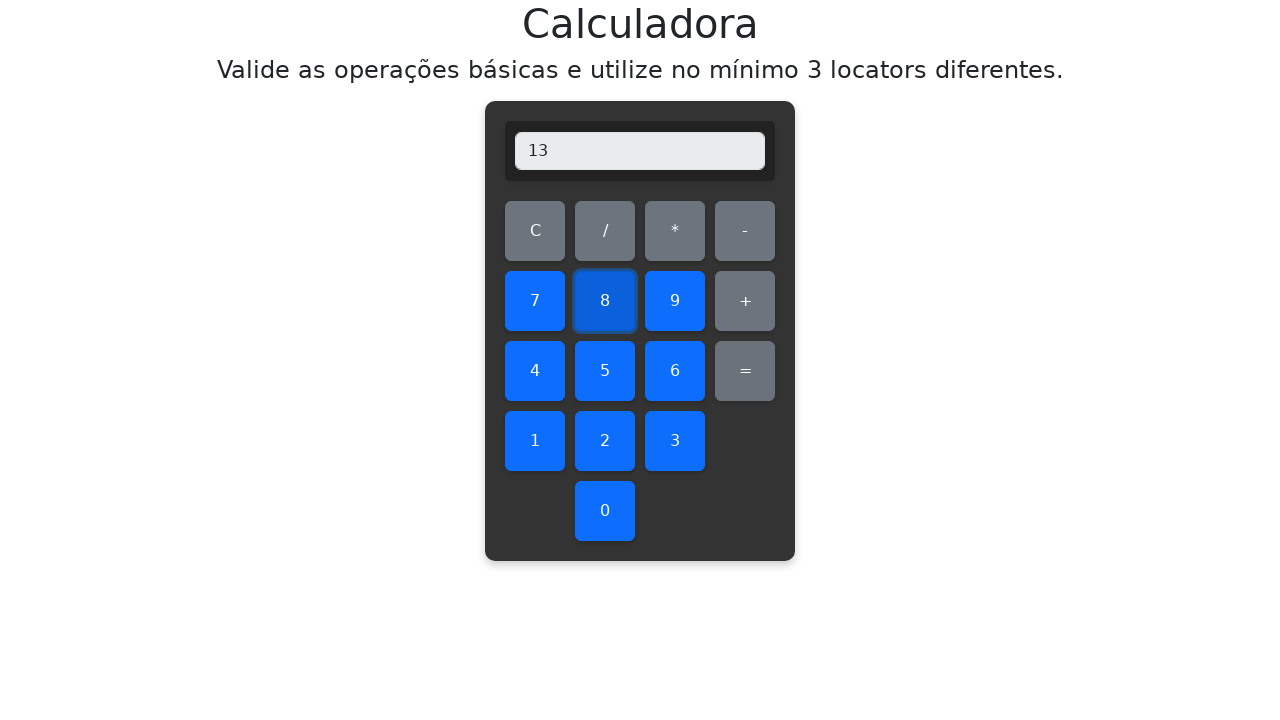

Verified addition result: 5+8=13, display shows 13
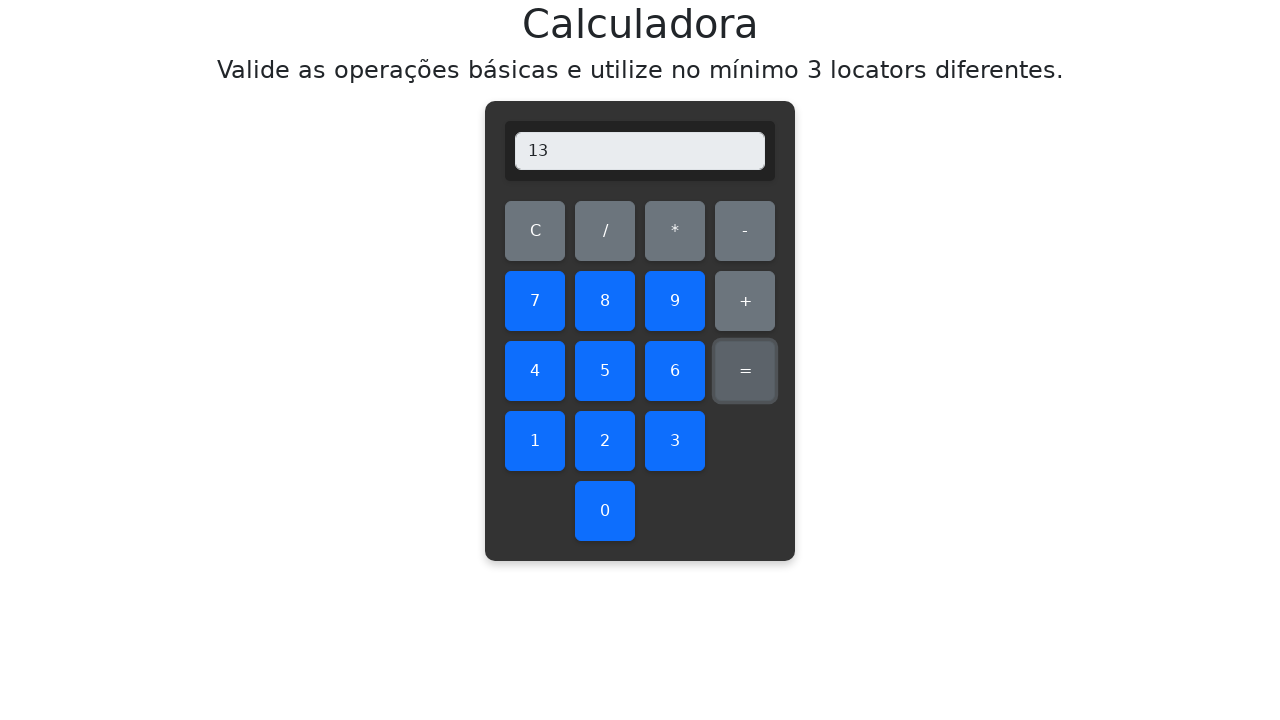

Cleared display before testing addition 5+9 at (535, 231) on #clear
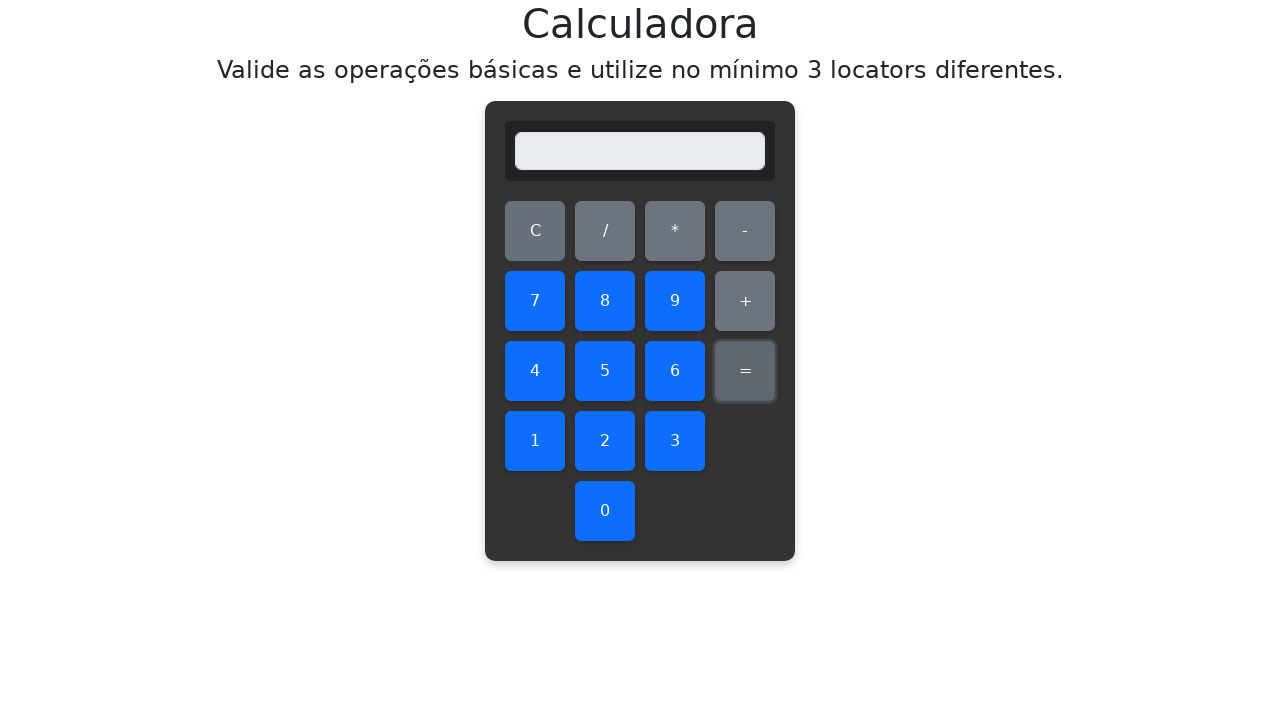

Clicked first number: 5 at (605, 371) on #five
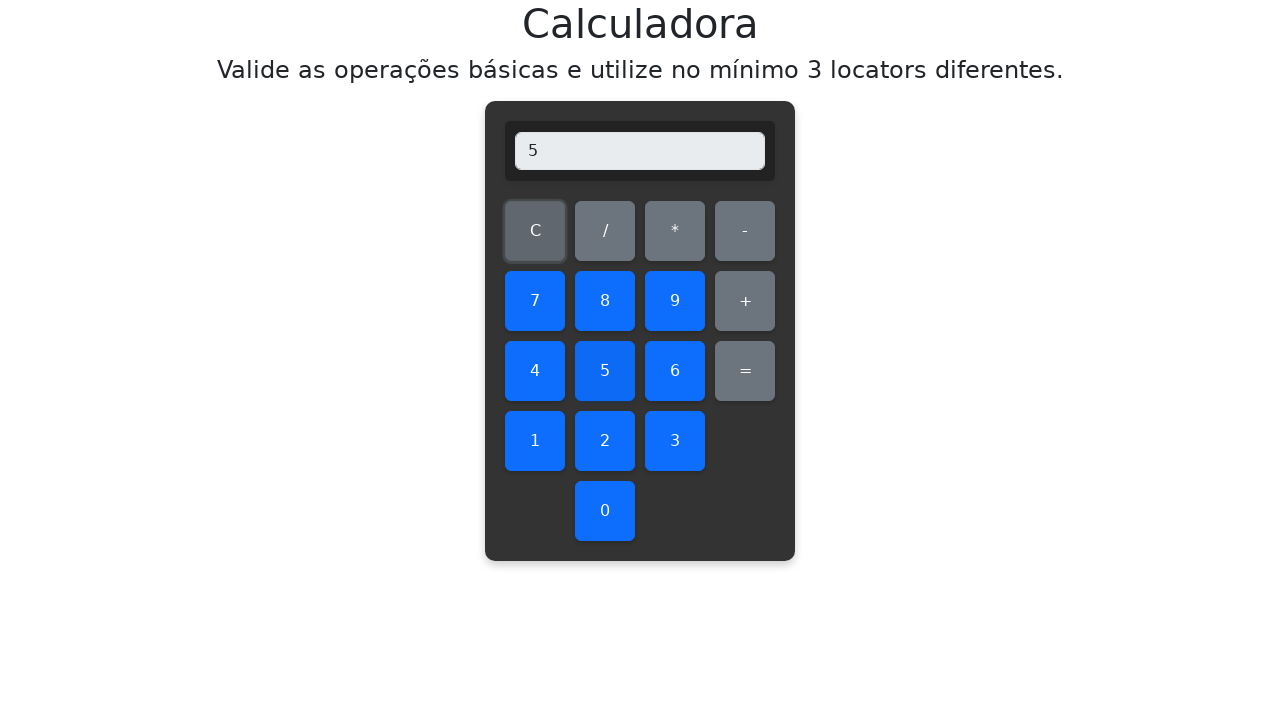

Clicked addition operator at (745, 301) on #add
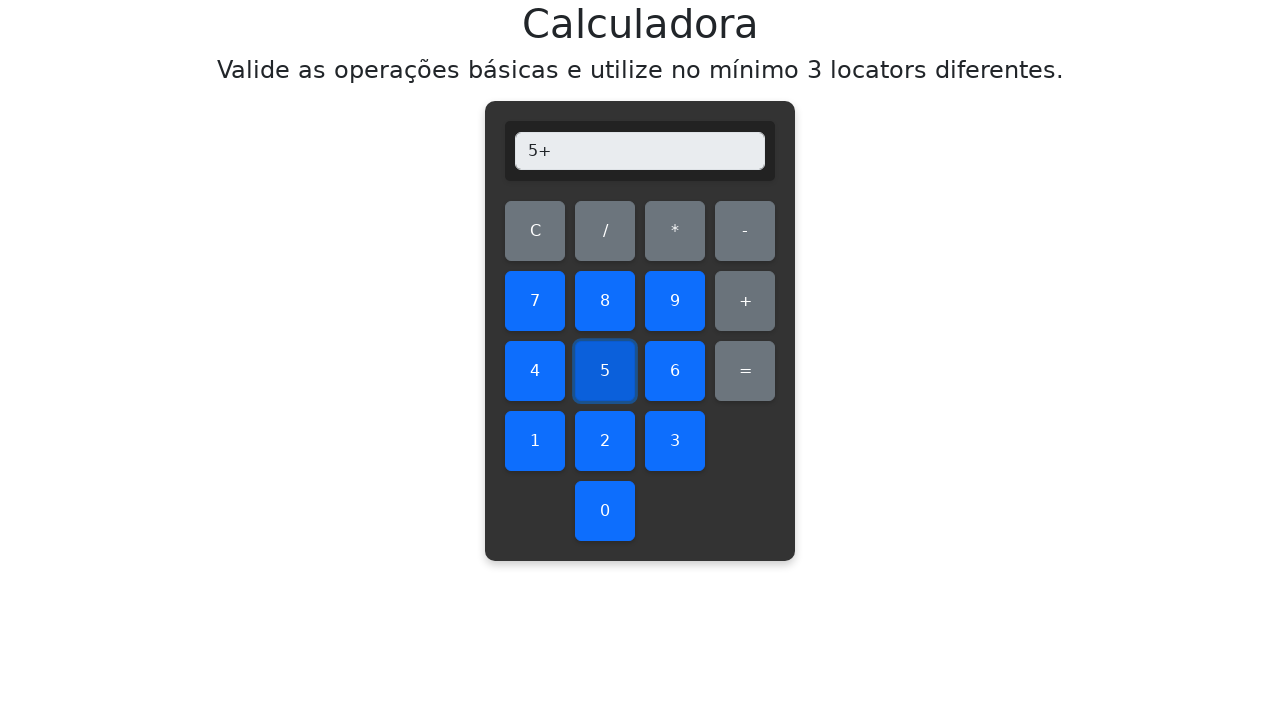

Clicked second number: 9 at (675, 301) on #nine
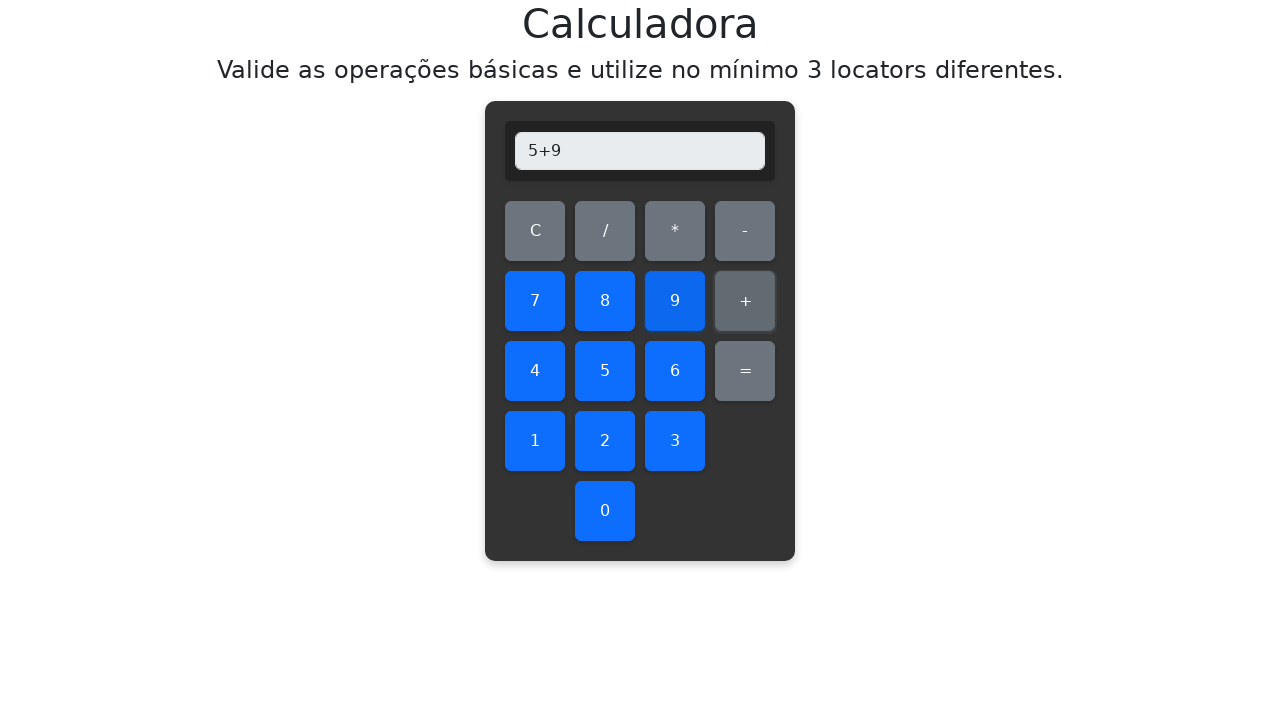

Clicked equals button to compute result at (745, 371) on #equals
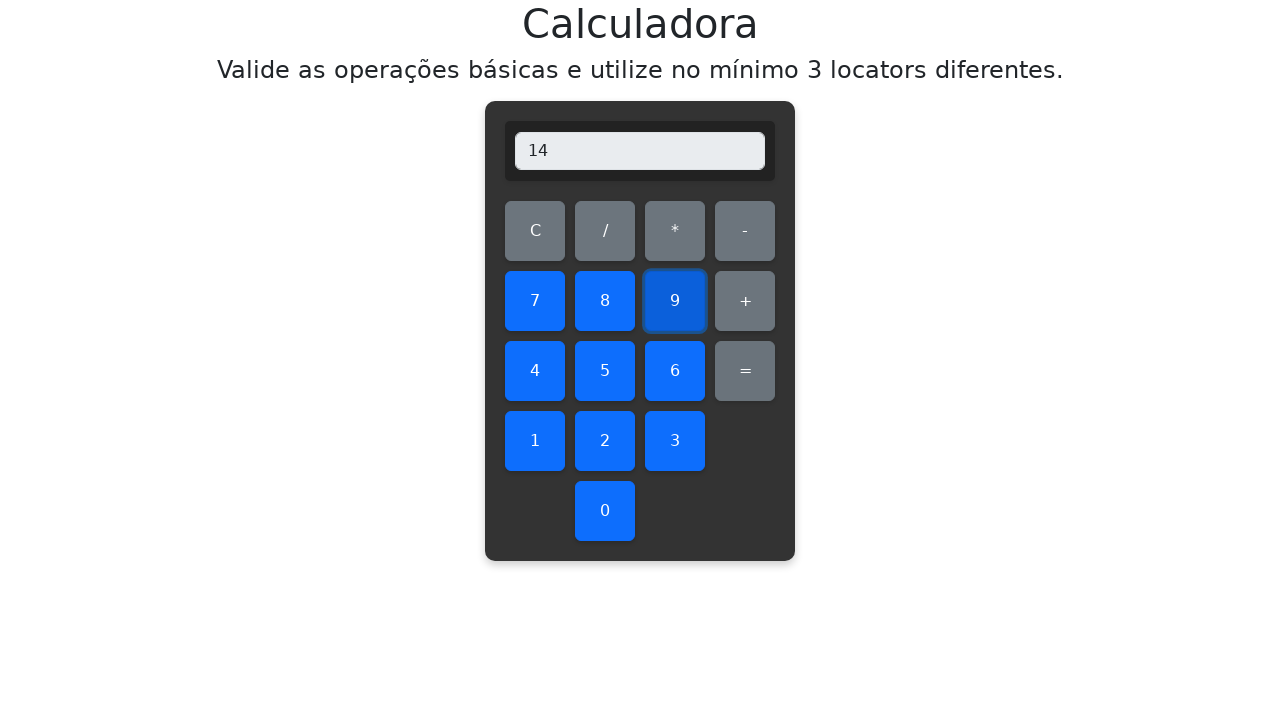

Verified addition result: 5+9=14, display shows 14
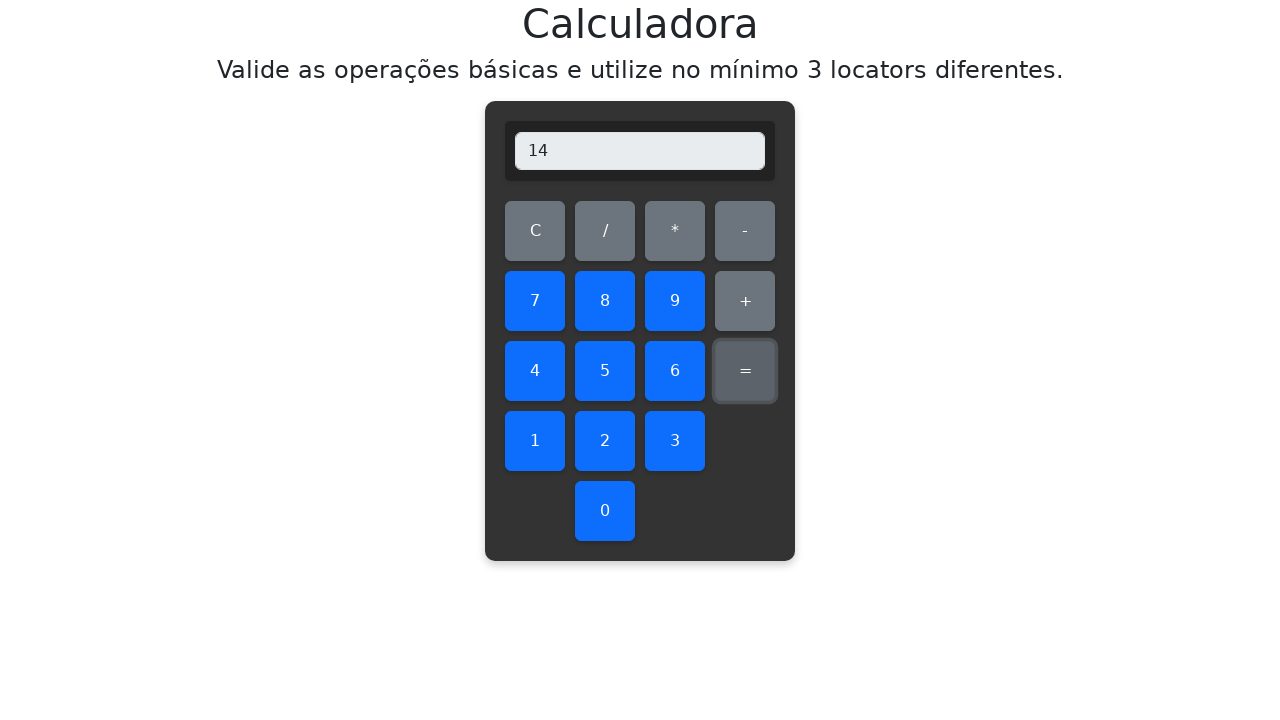

Cleared display before testing addition 6+0 at (535, 231) on #clear
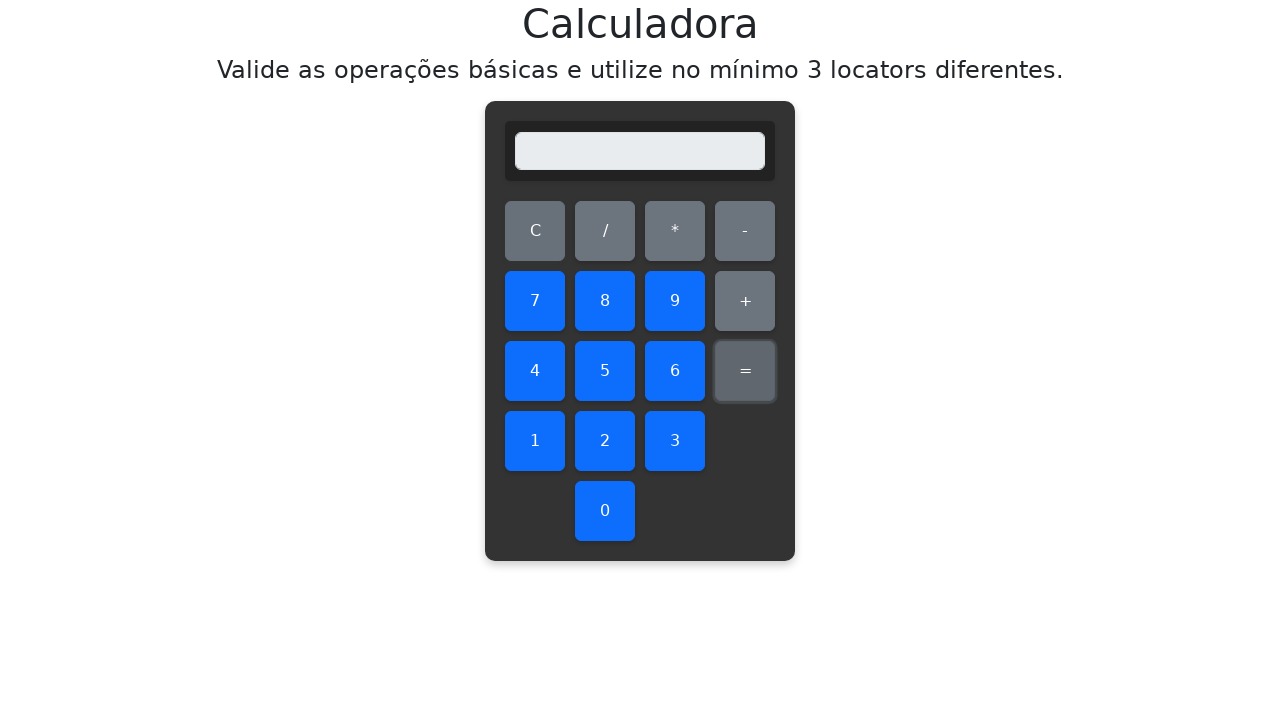

Clicked first number: 6 at (675, 371) on #six
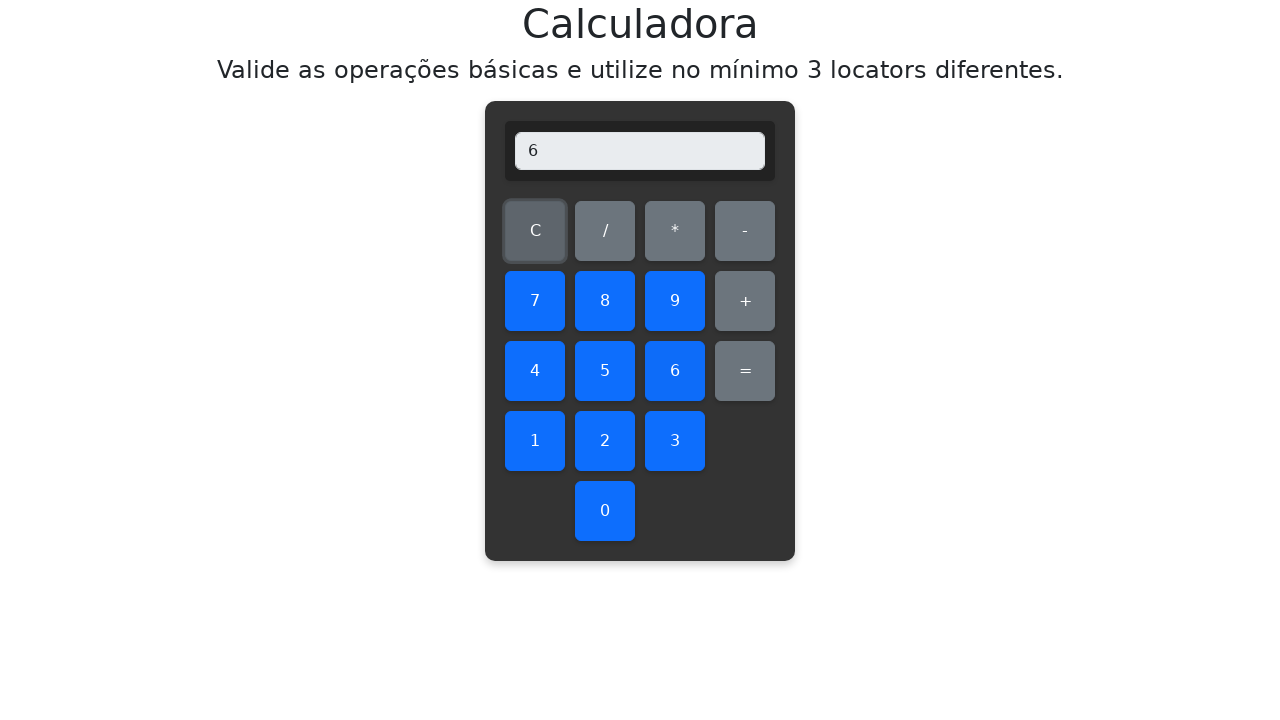

Clicked addition operator at (745, 301) on #add
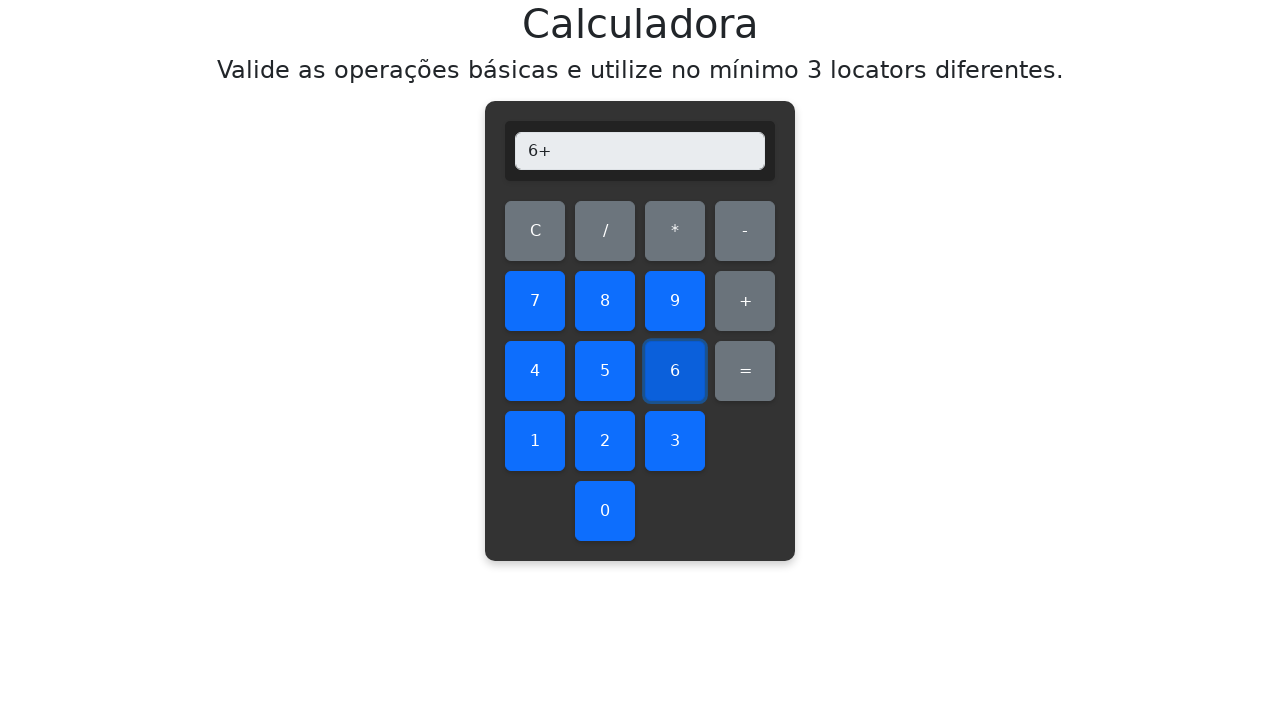

Clicked second number: 0 at (605, 511) on #zero
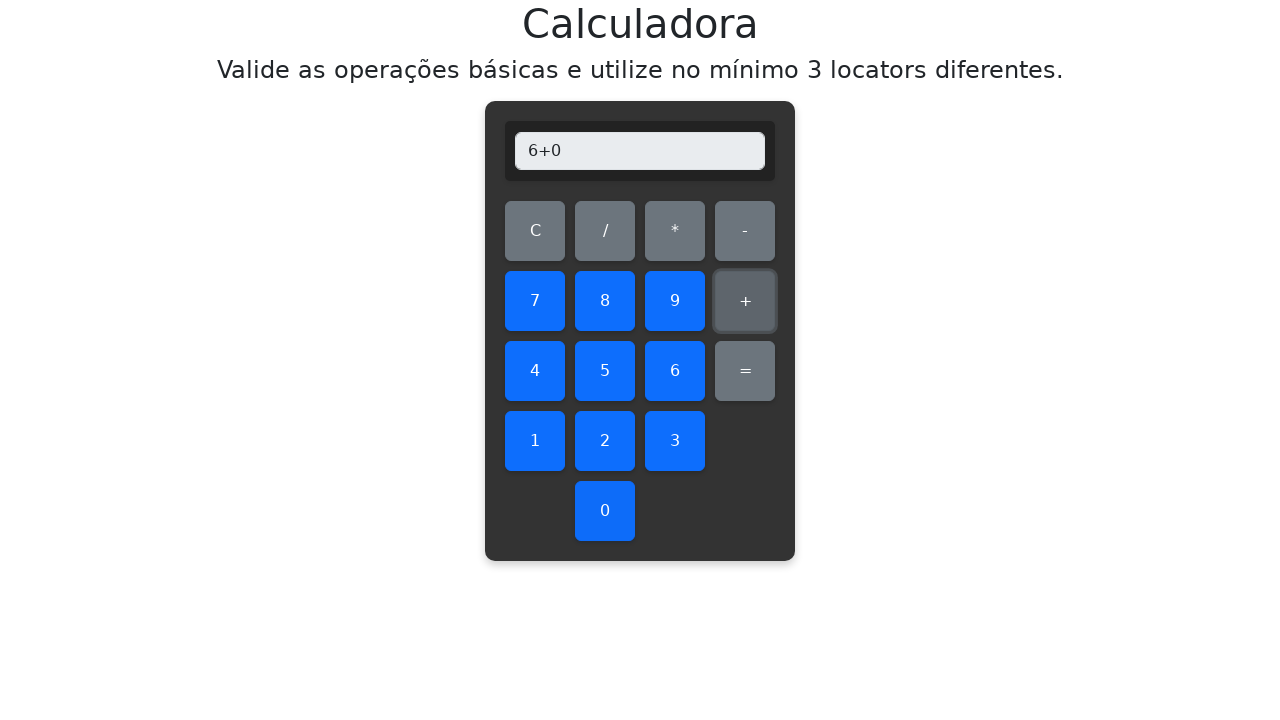

Clicked equals button to compute result at (745, 371) on #equals
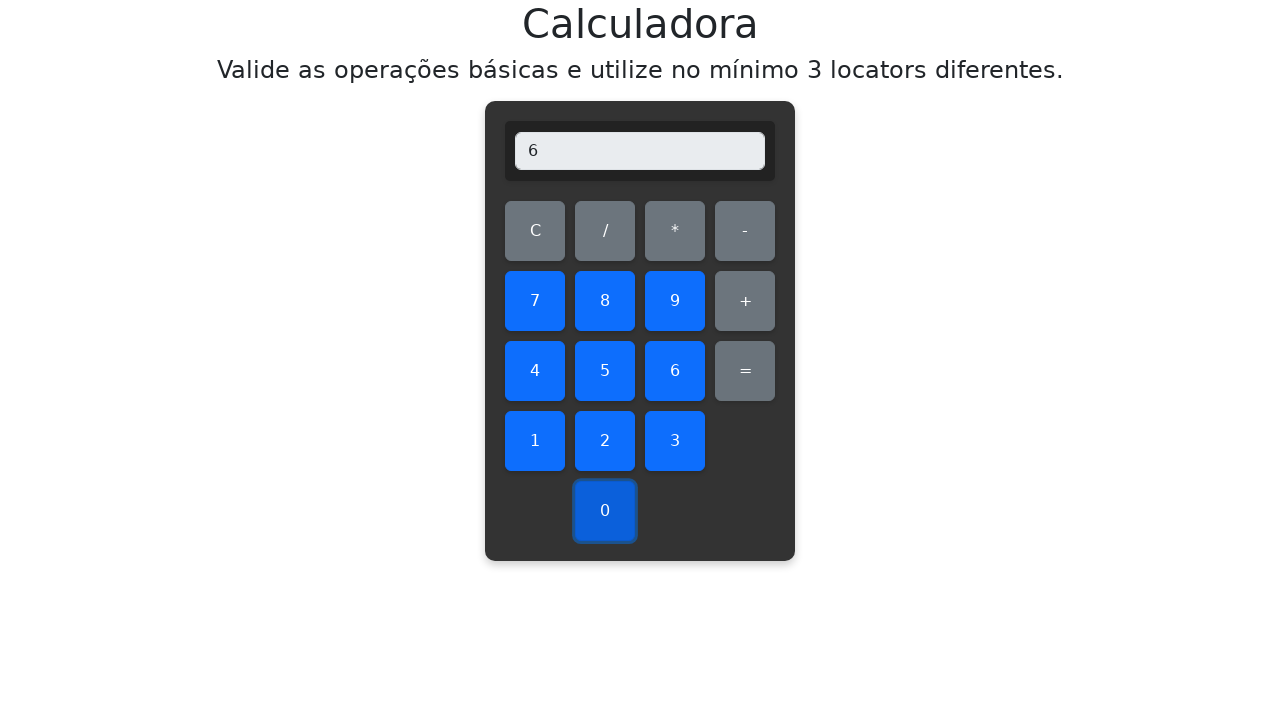

Verified addition result: 6+0=6, display shows 6
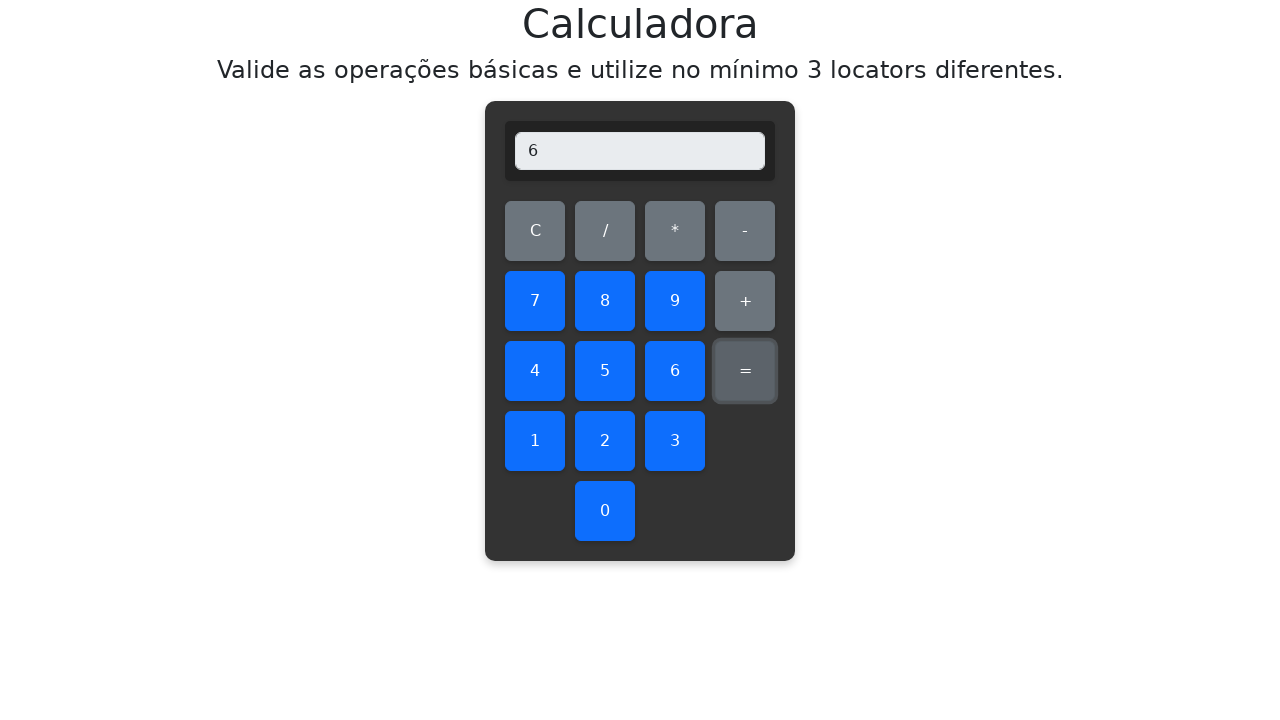

Cleared display before testing addition 6+1 at (535, 231) on #clear
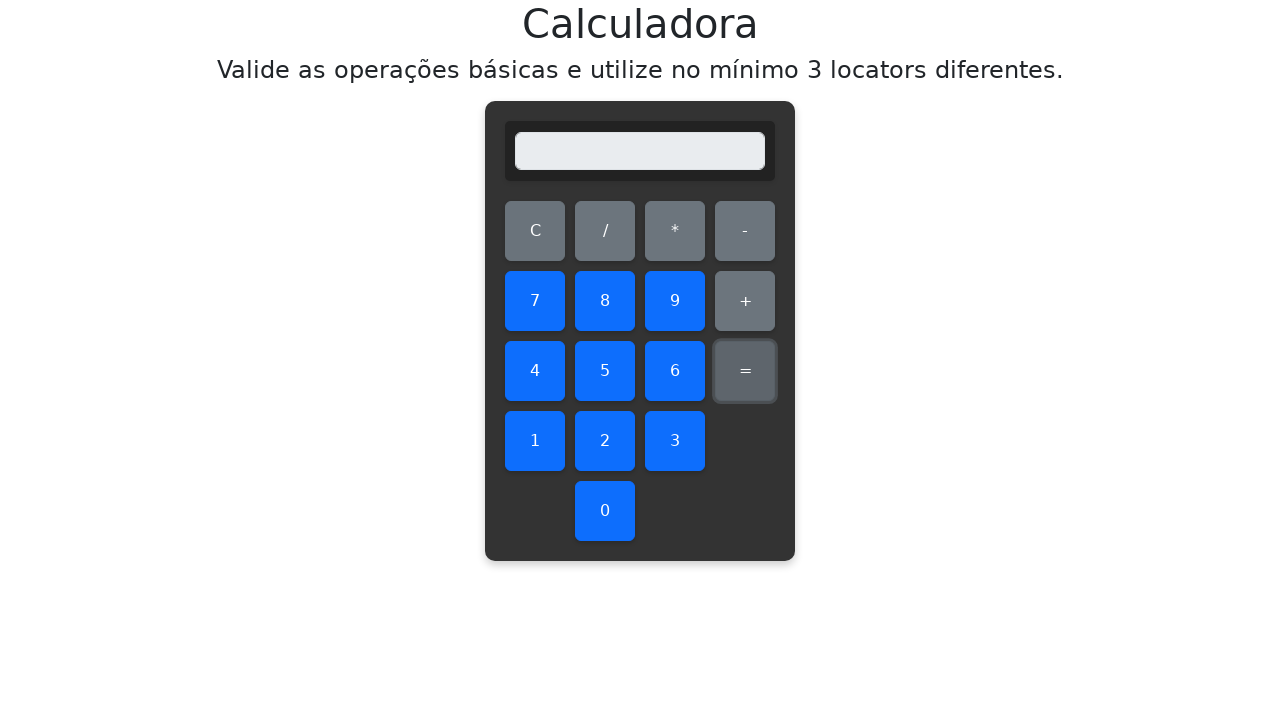

Clicked first number: 6 at (675, 371) on #six
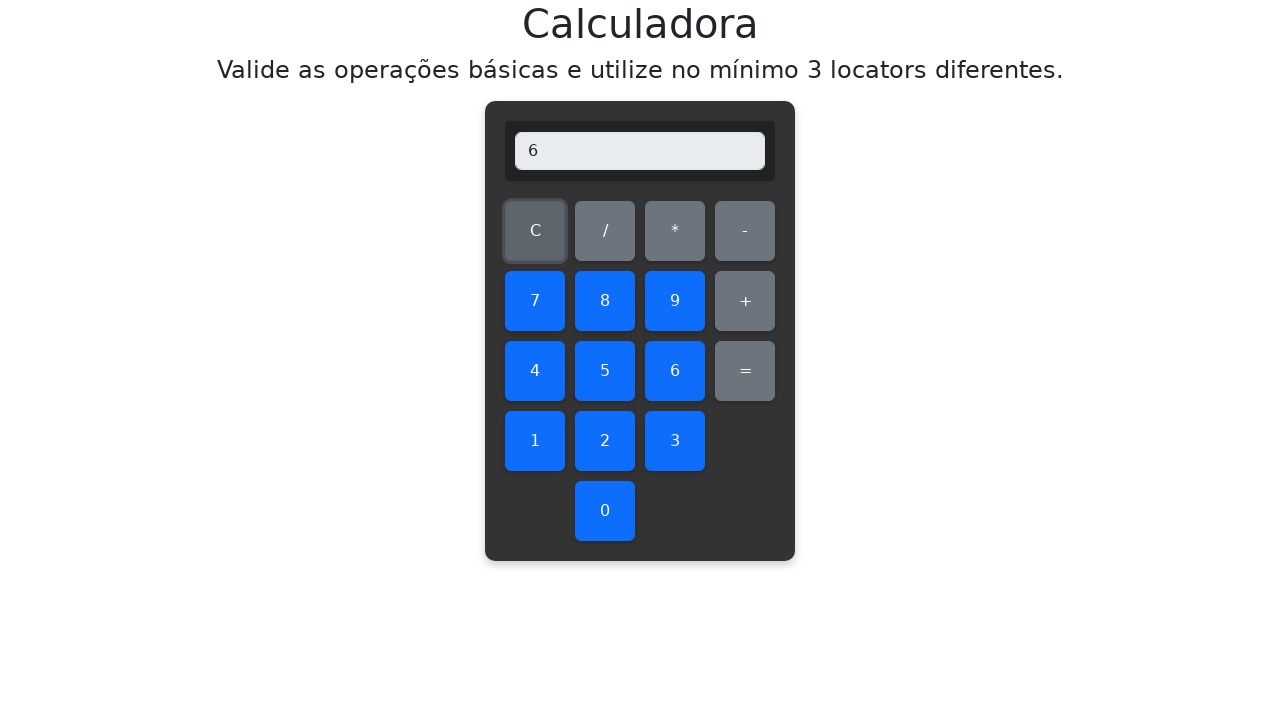

Clicked addition operator at (745, 301) on #add
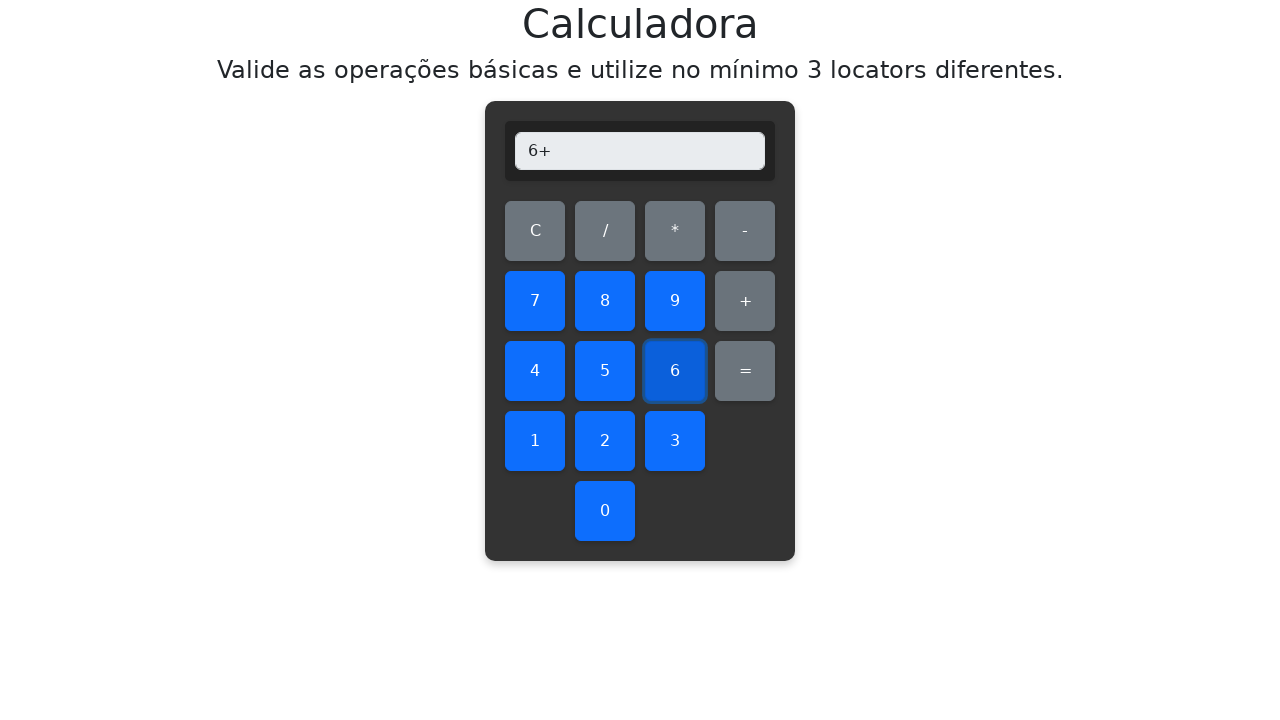

Clicked second number: 1 at (535, 441) on #one
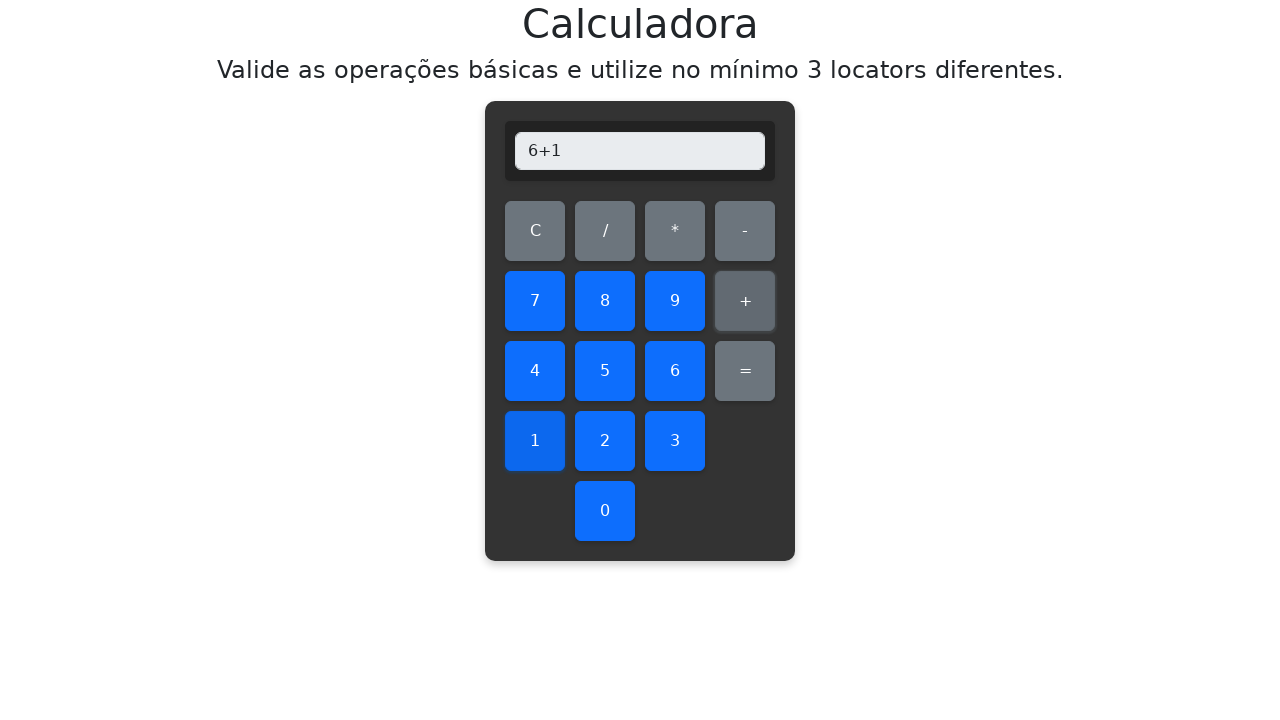

Clicked equals button to compute result at (745, 371) on #equals
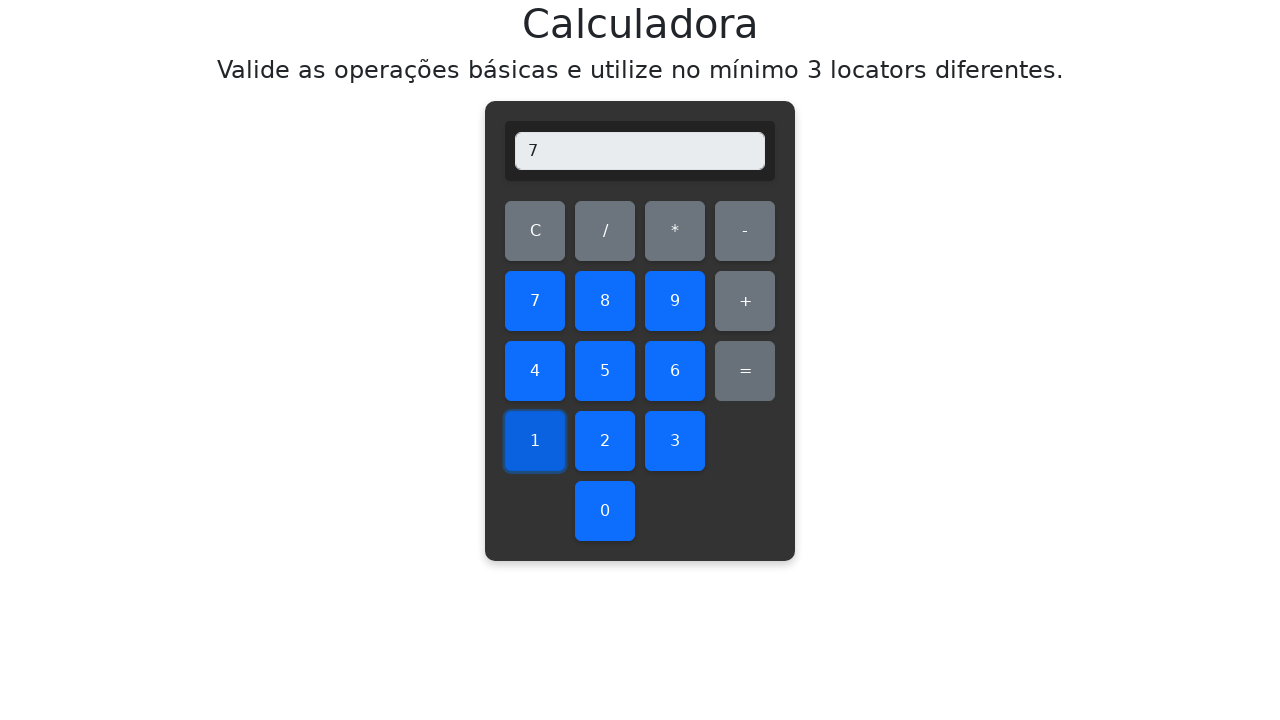

Verified addition result: 6+1=7, display shows 7
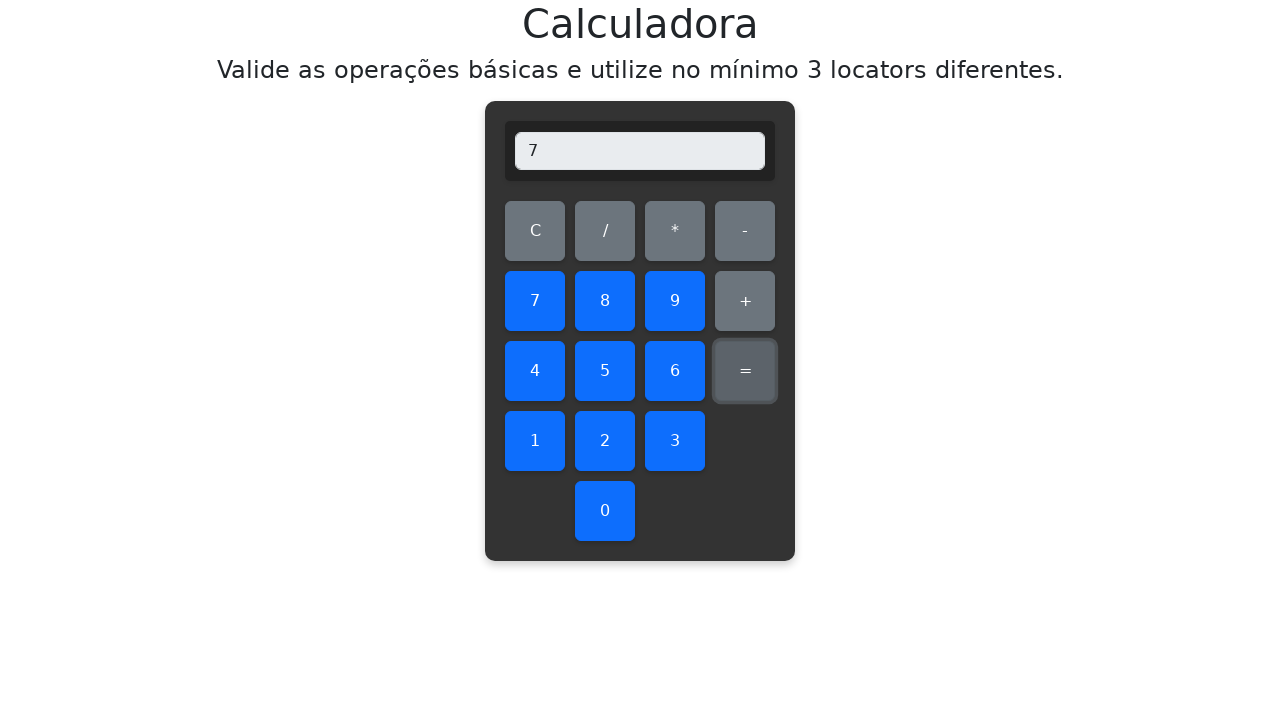

Cleared display before testing addition 6+2 at (535, 231) on #clear
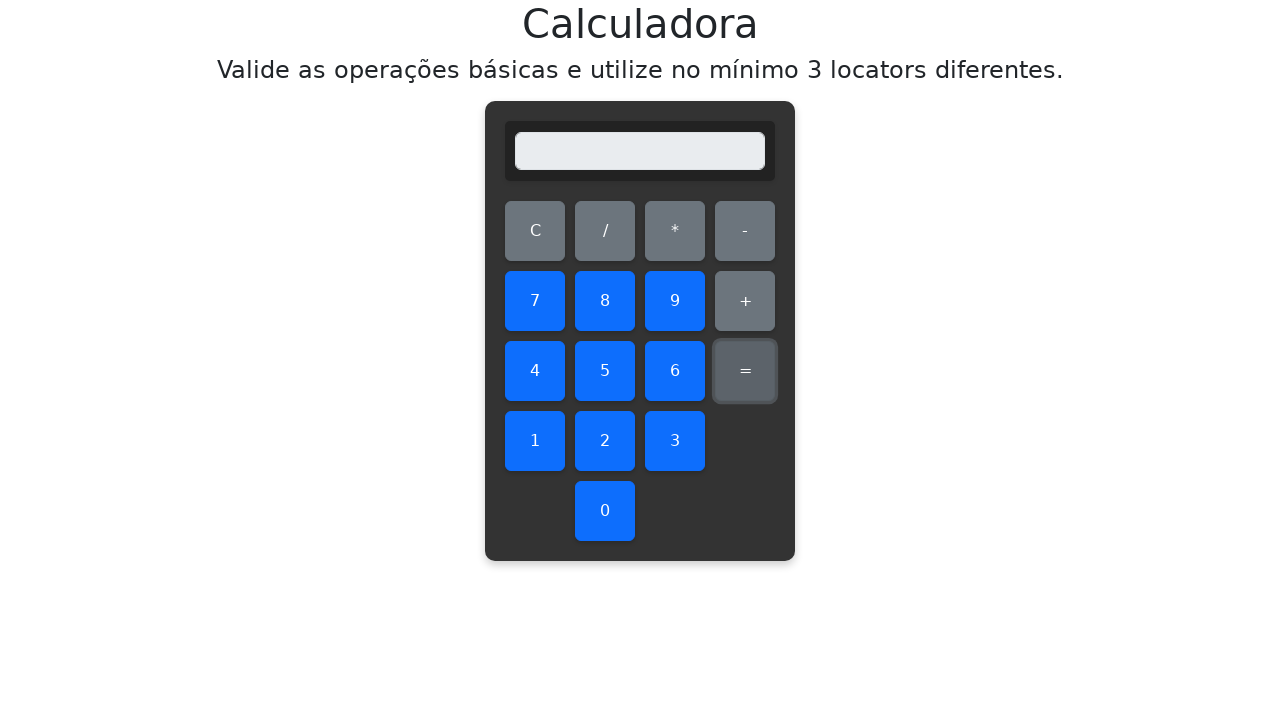

Clicked first number: 6 at (675, 371) on #six
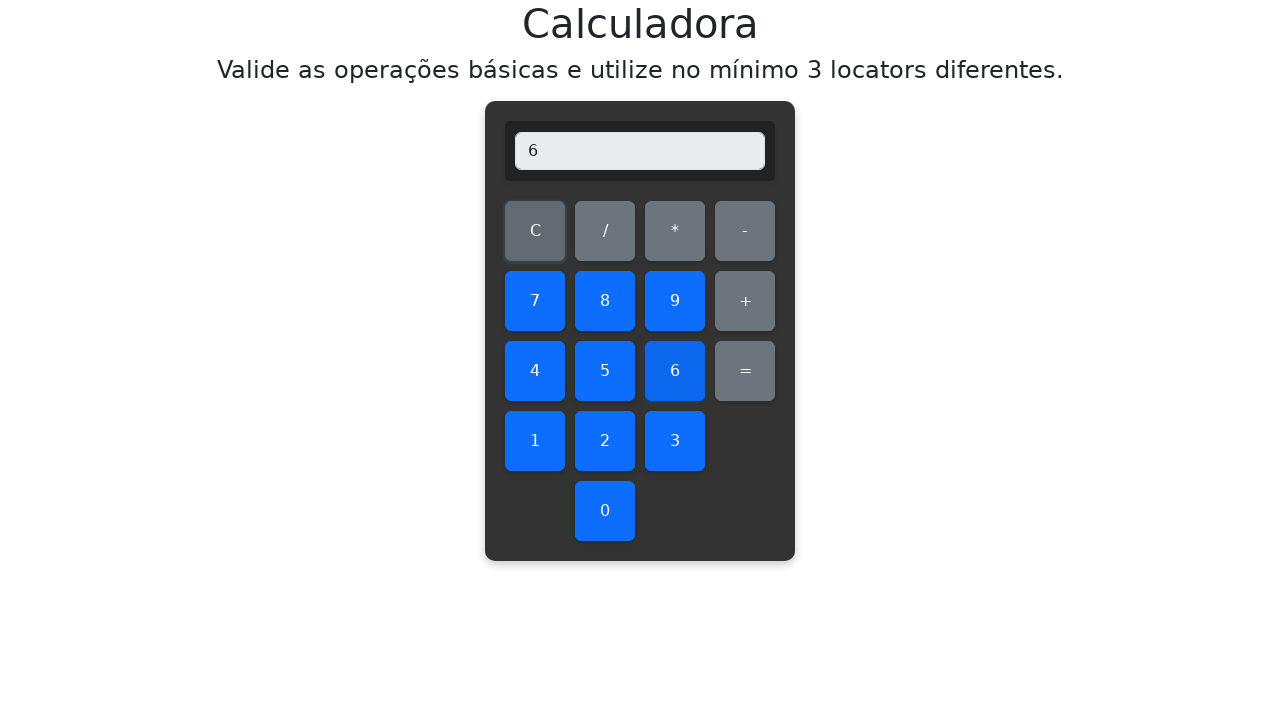

Clicked addition operator at (745, 301) on #add
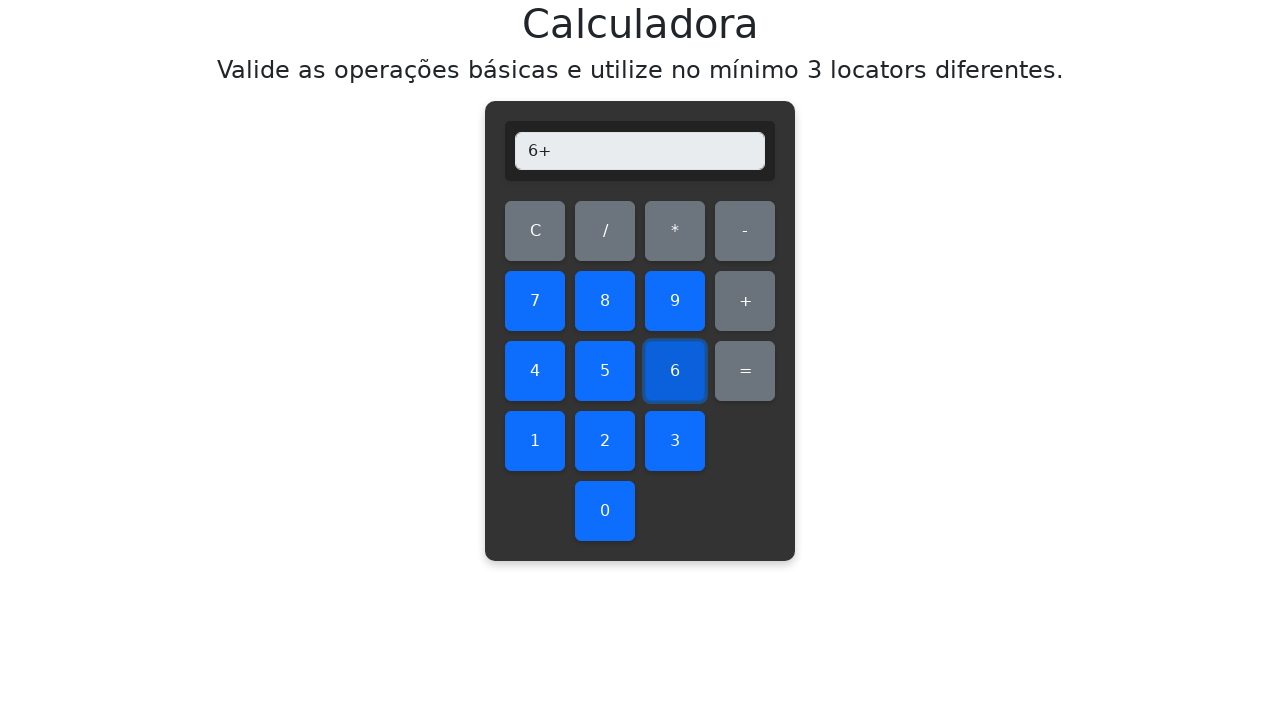

Clicked second number: 2 at (605, 441) on #two
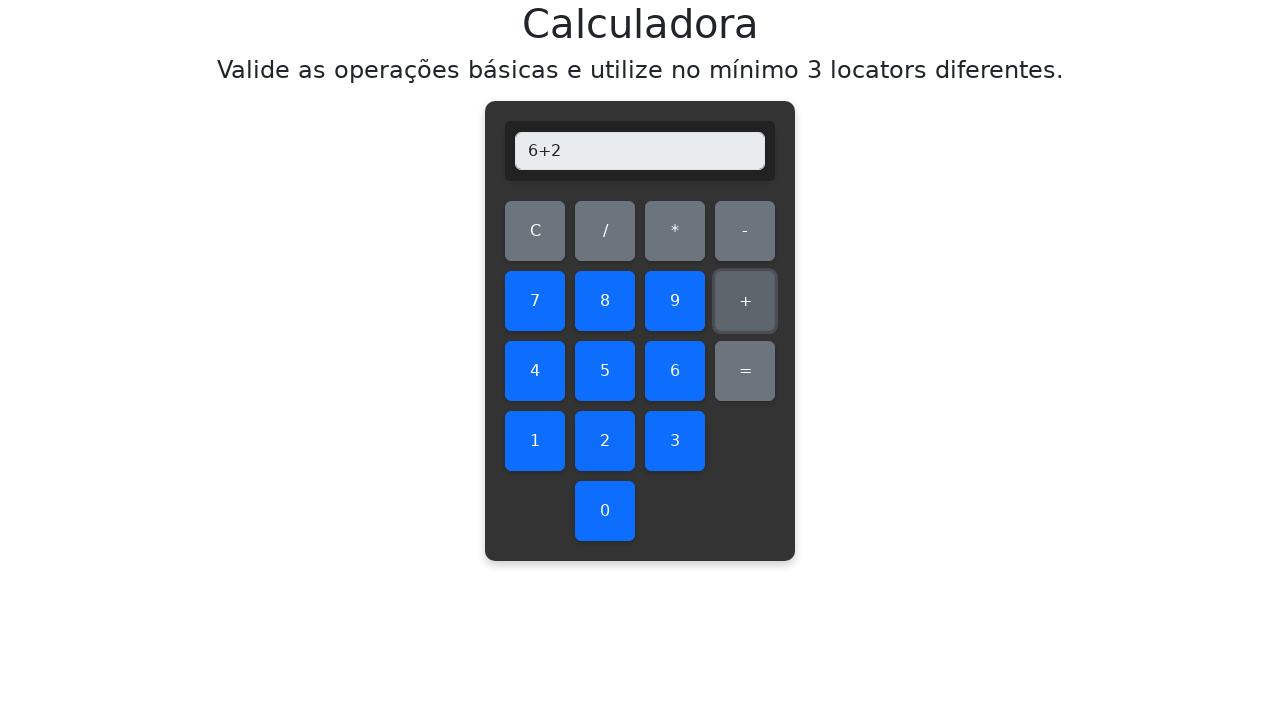

Clicked equals button to compute result at (745, 371) on #equals
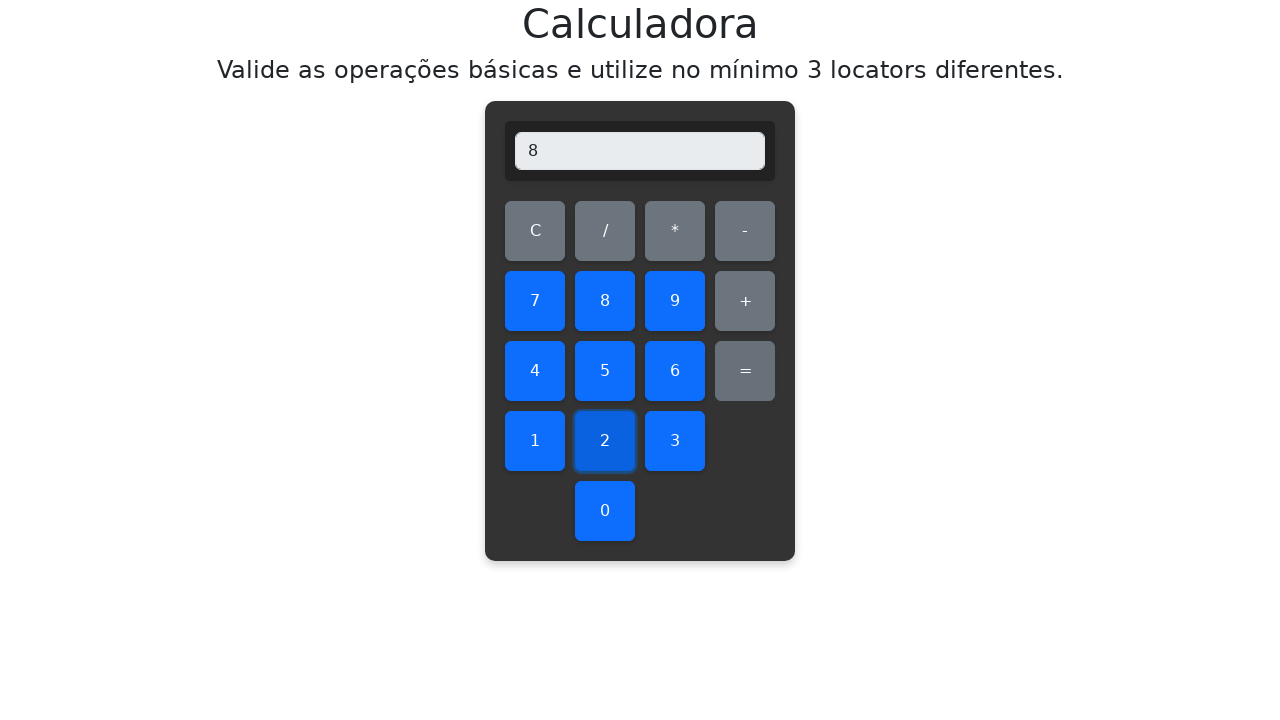

Verified addition result: 6+2=8, display shows 8
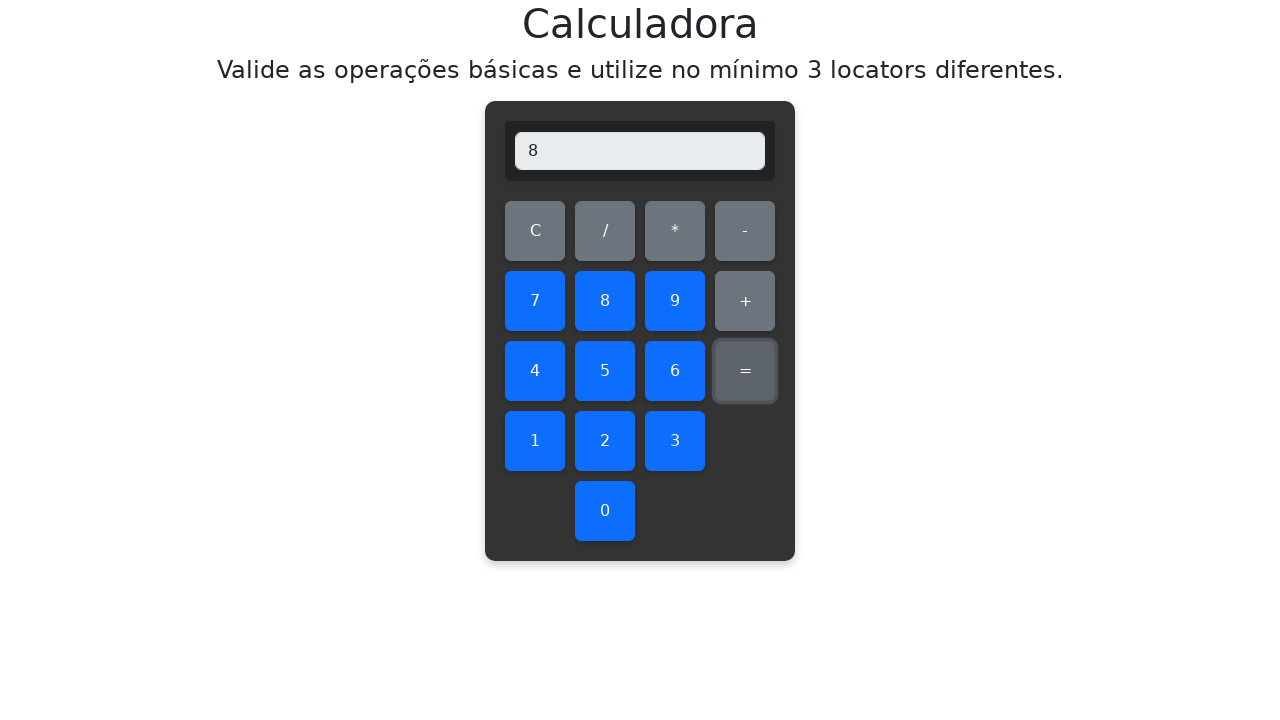

Cleared display before testing addition 6+3 at (535, 231) on #clear
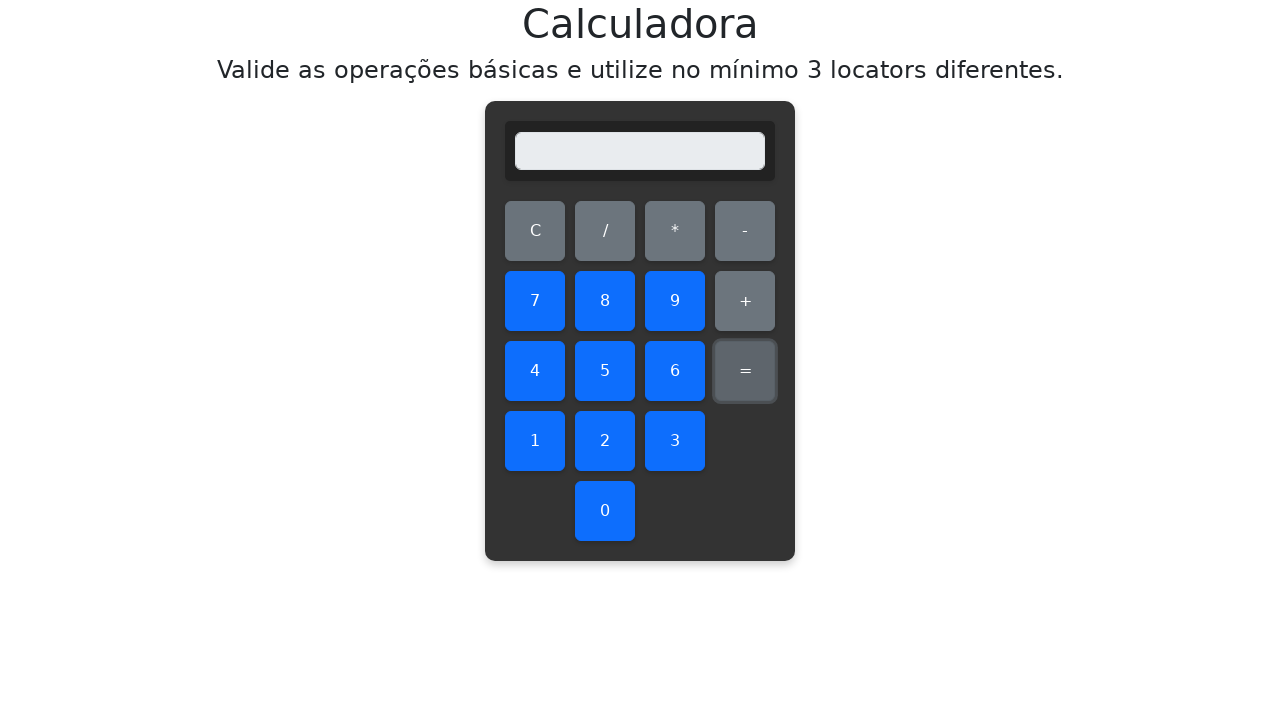

Clicked first number: 6 at (675, 371) on #six
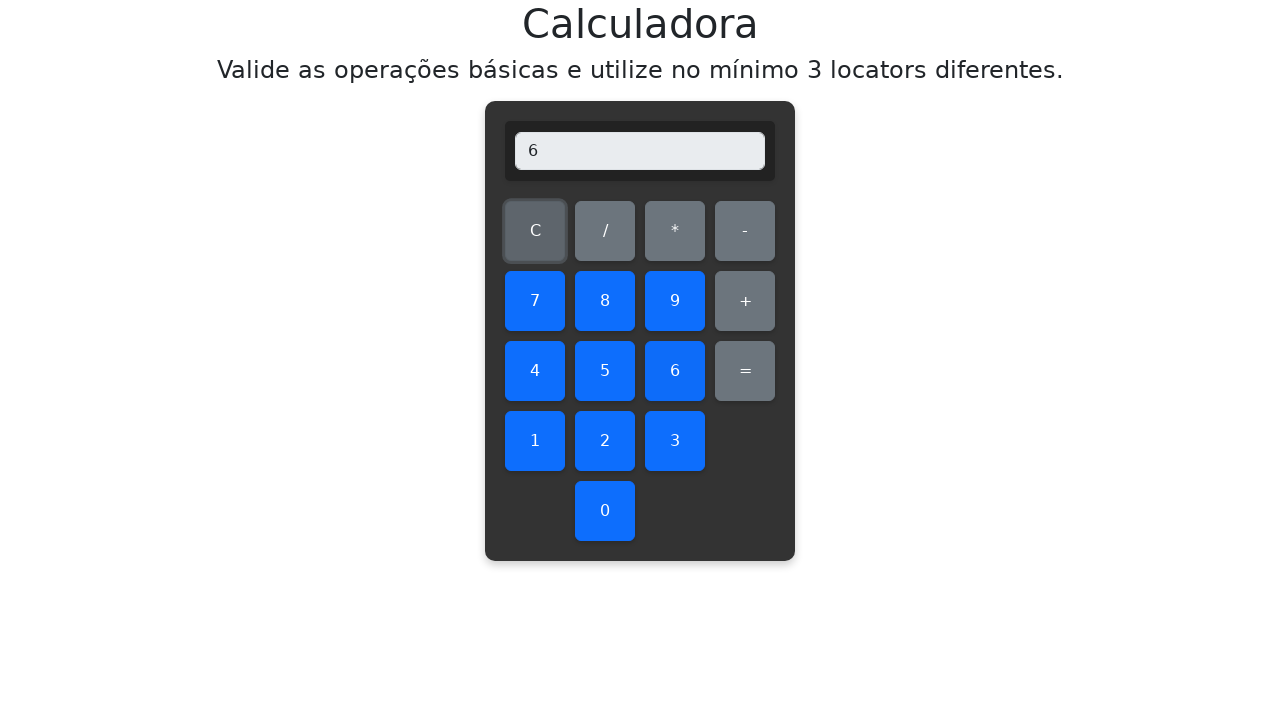

Clicked addition operator at (745, 301) on #add
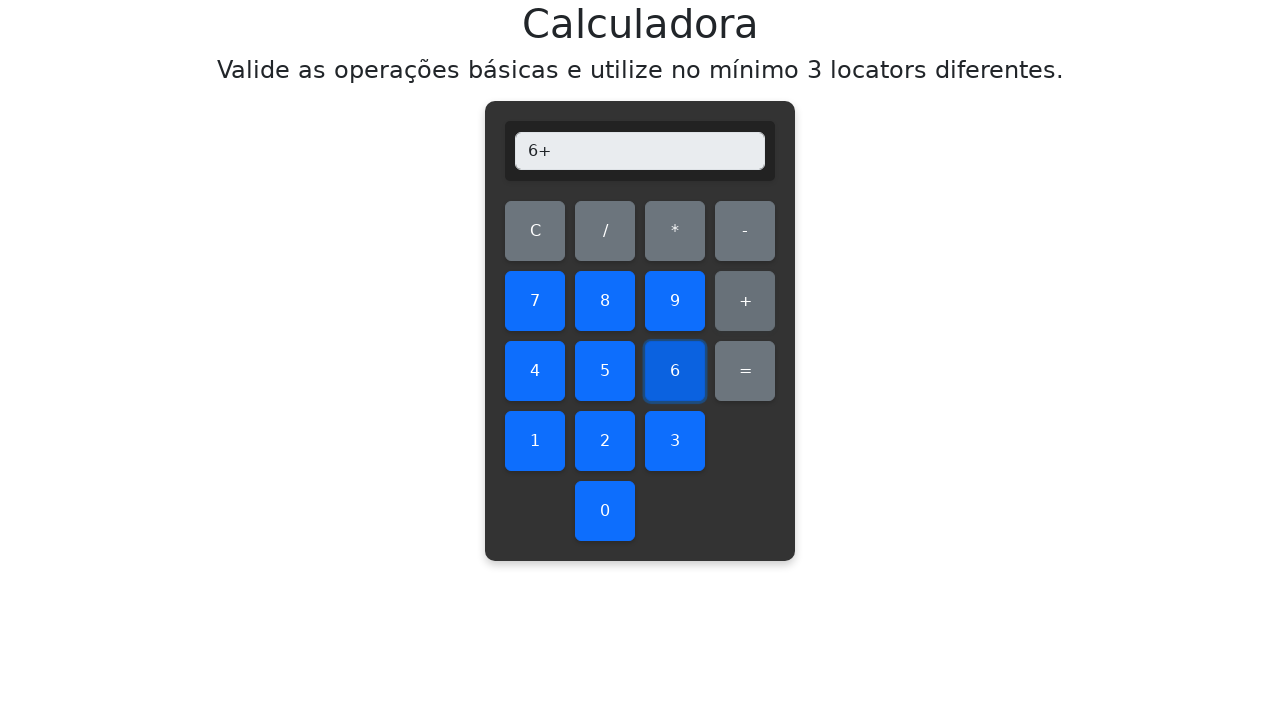

Clicked second number: 3 at (675, 441) on #three
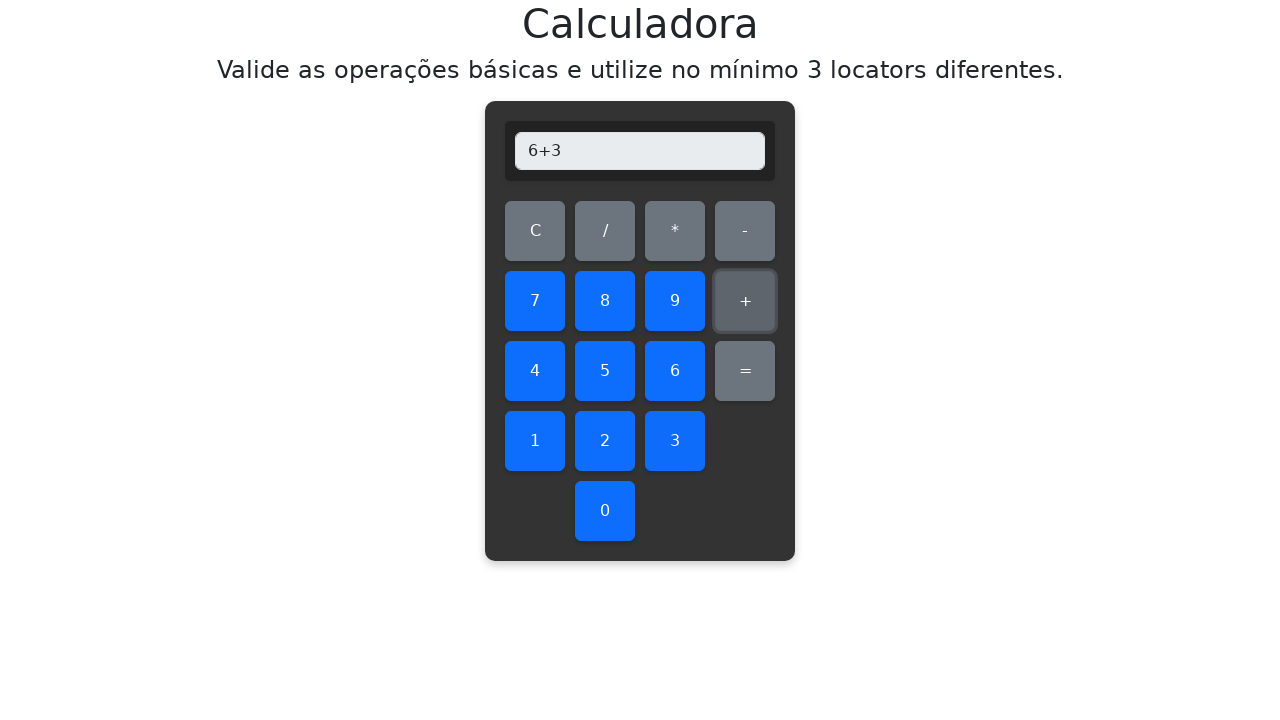

Clicked equals button to compute result at (745, 371) on #equals
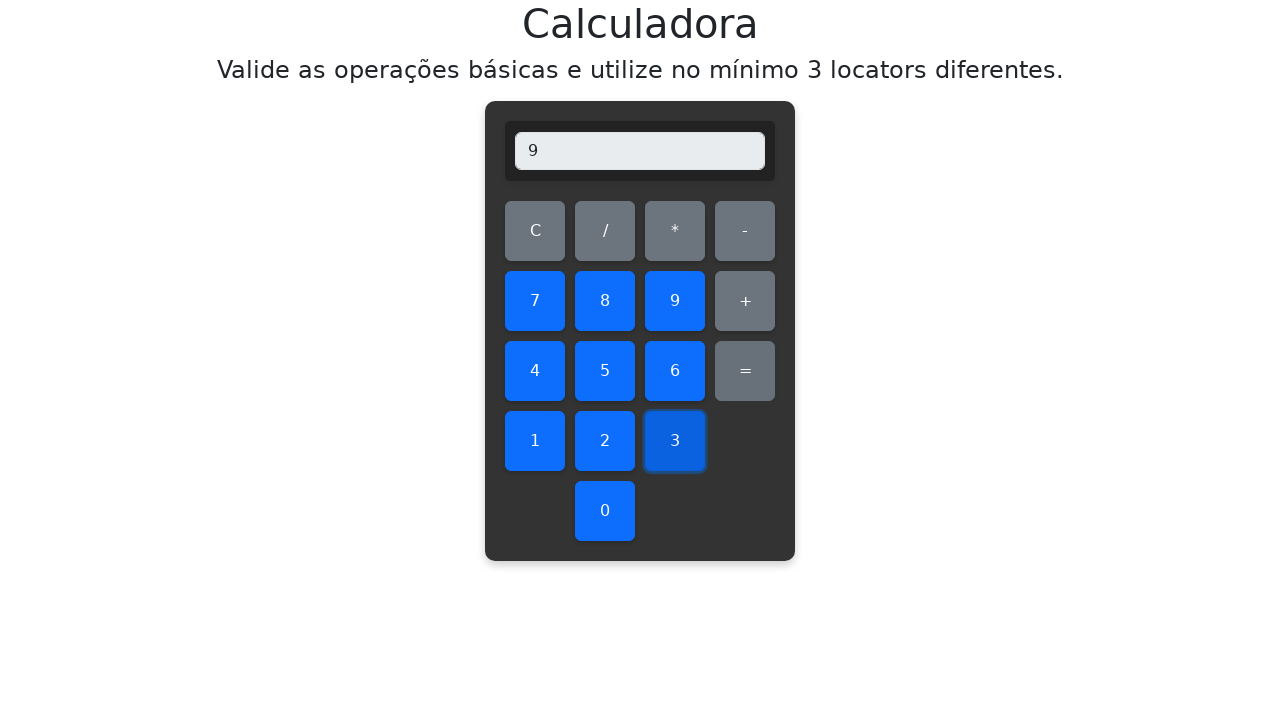

Verified addition result: 6+3=9, display shows 9
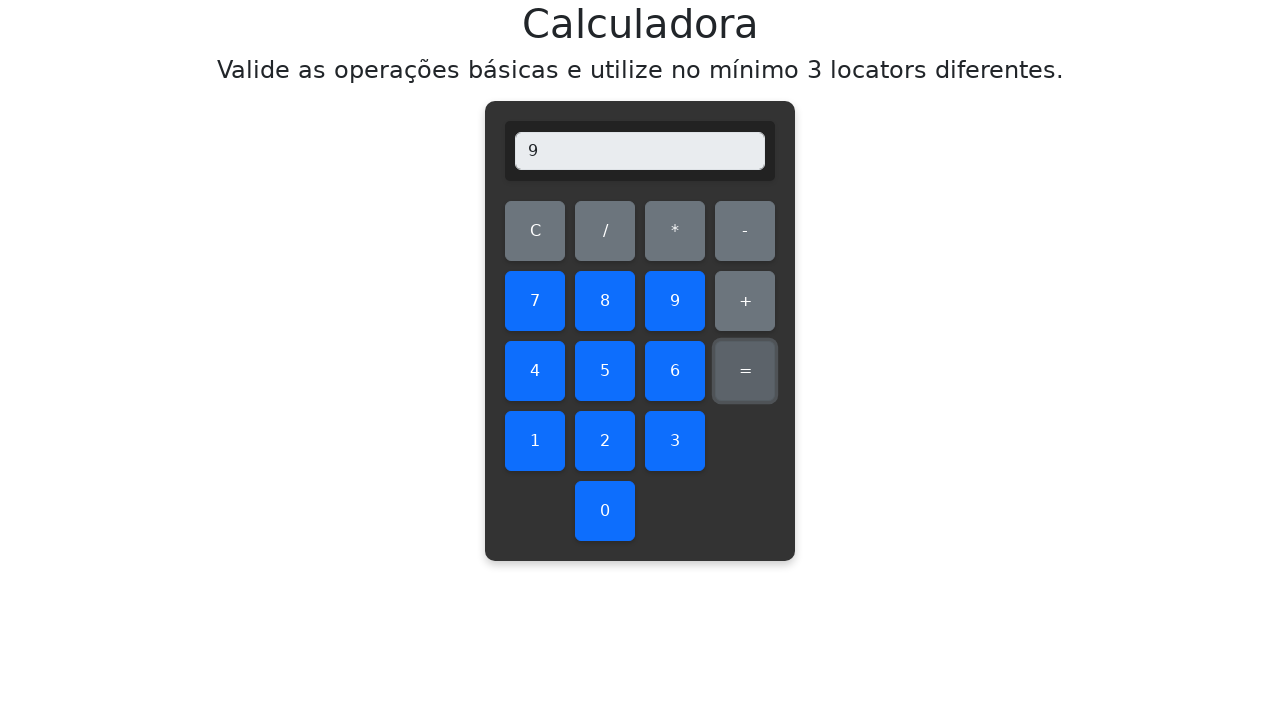

Cleared display before testing addition 6+4 at (535, 231) on #clear
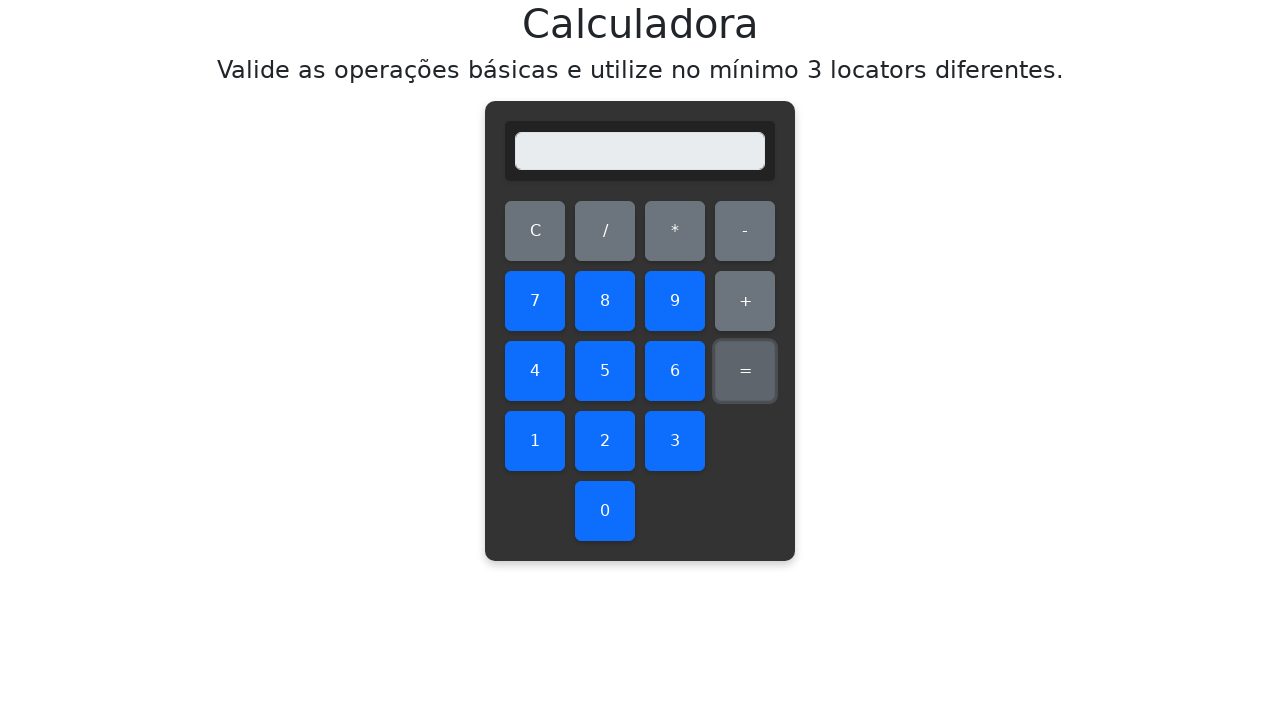

Clicked first number: 6 at (675, 371) on #six
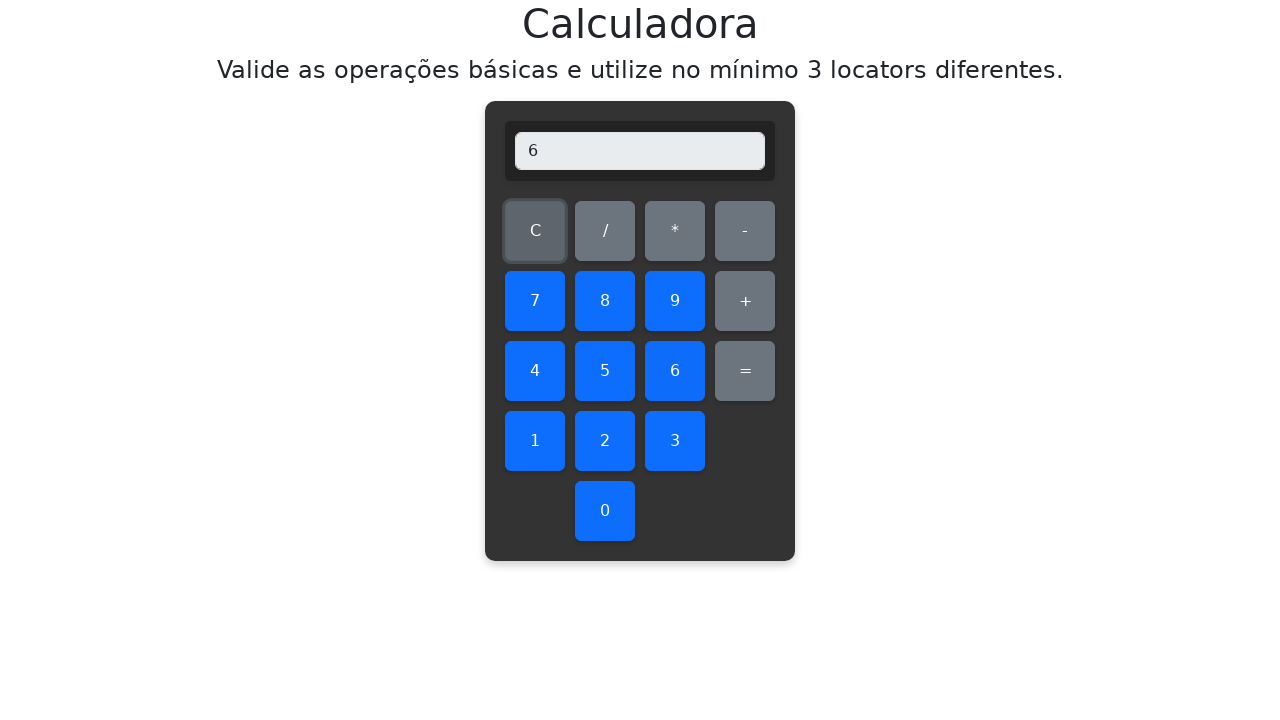

Clicked addition operator at (745, 301) on #add
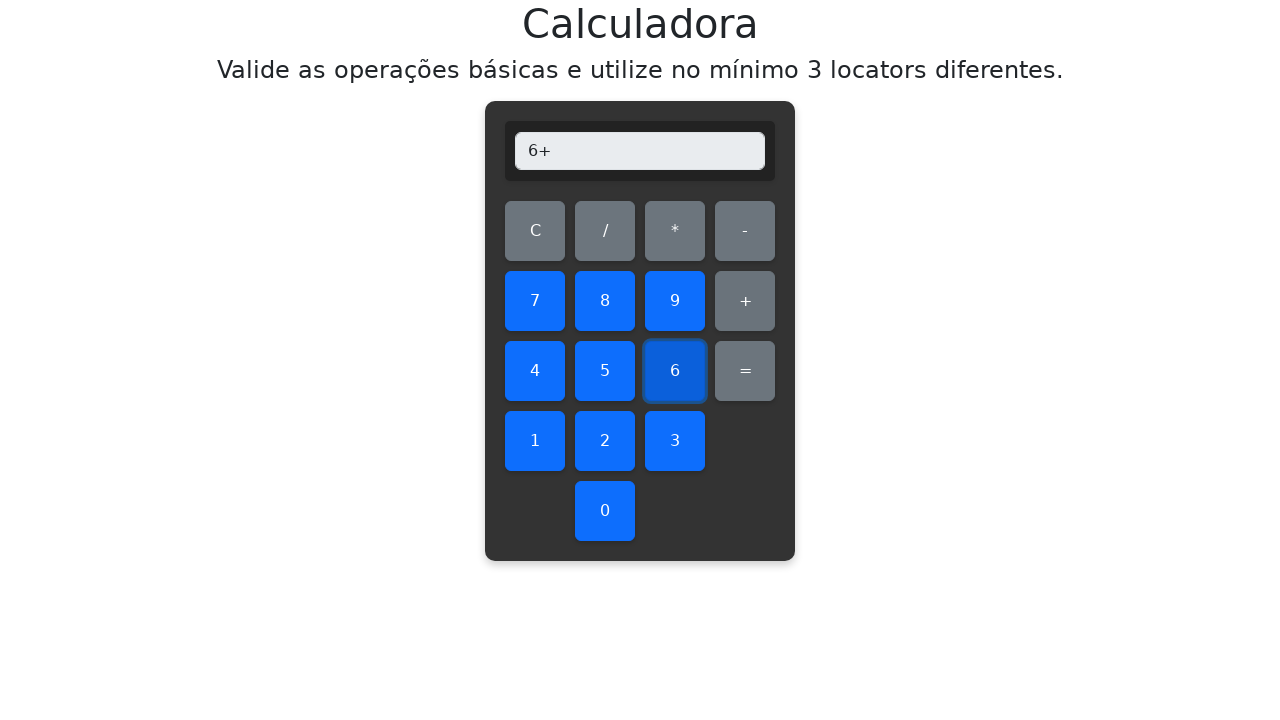

Clicked second number: 4 at (535, 371) on #four
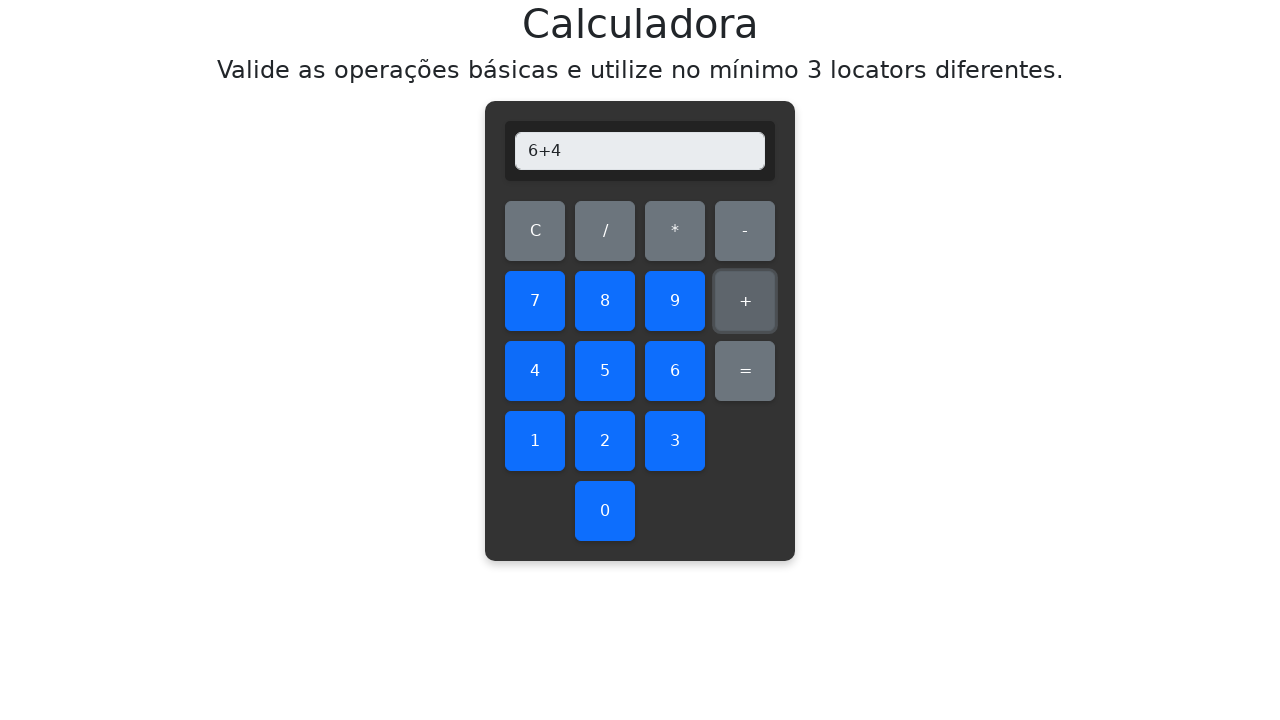

Clicked equals button to compute result at (745, 371) on #equals
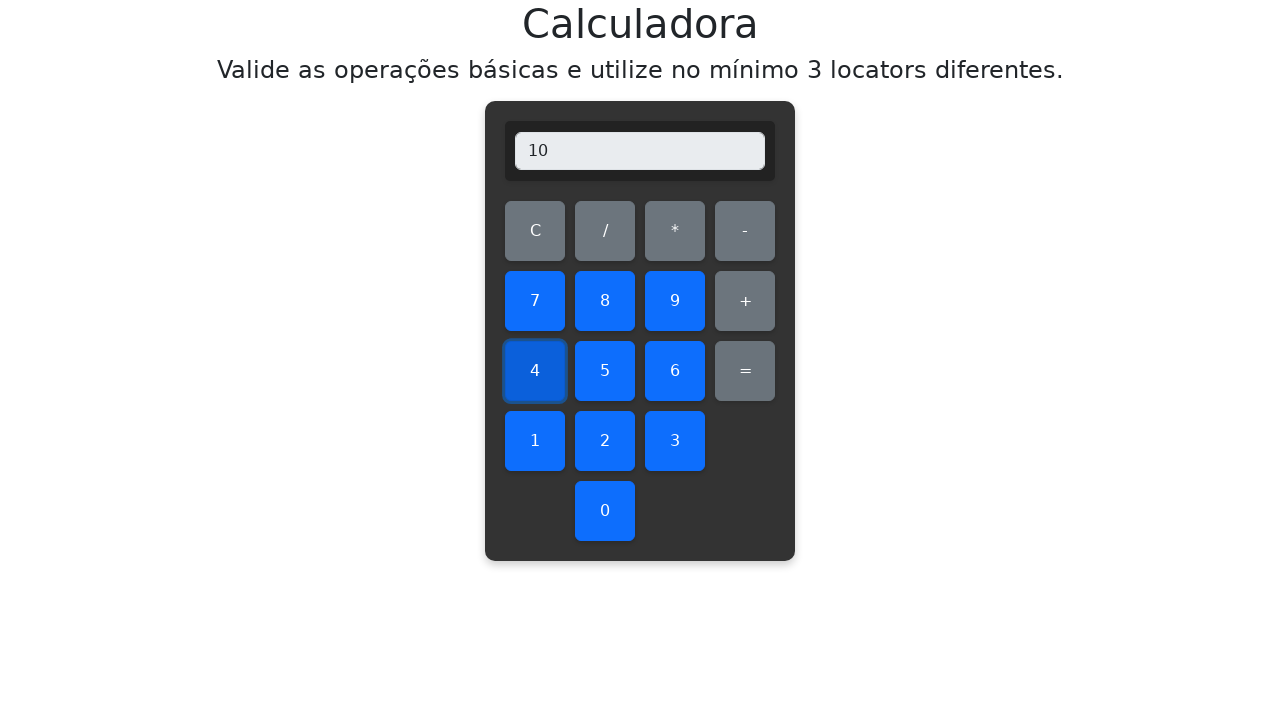

Verified addition result: 6+4=10, display shows 10
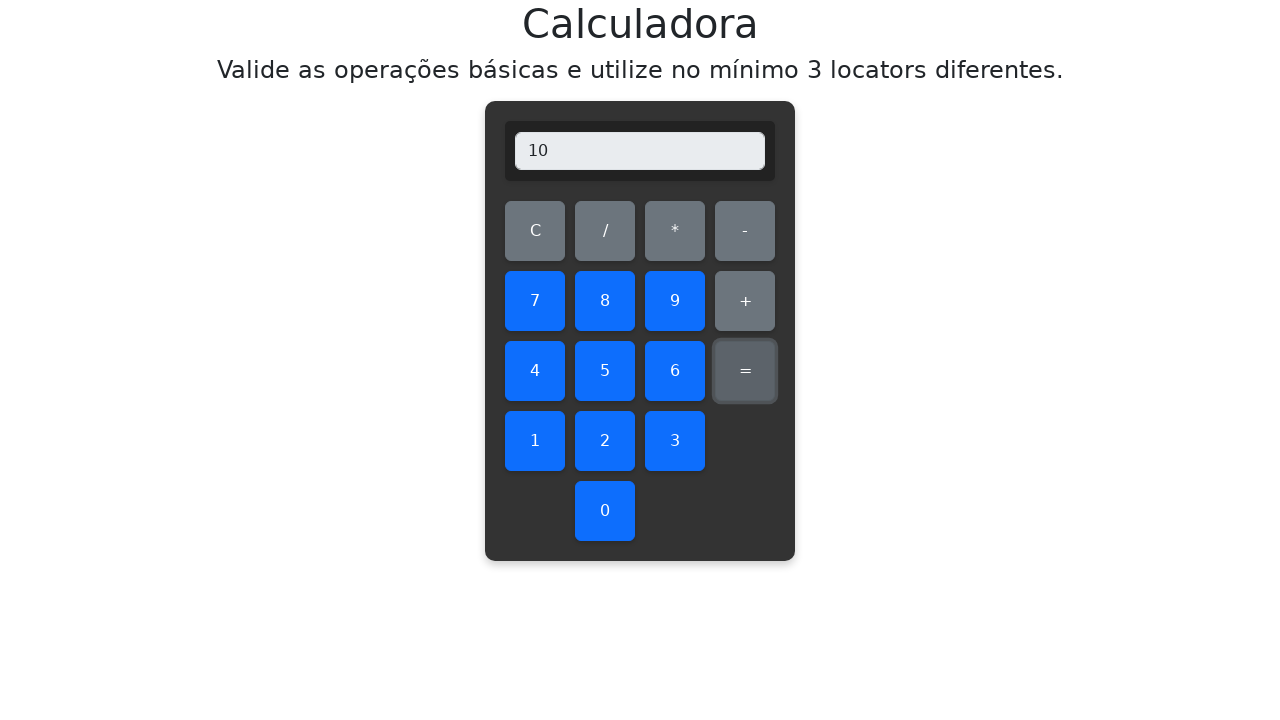

Cleared display before testing addition 6+5 at (535, 231) on #clear
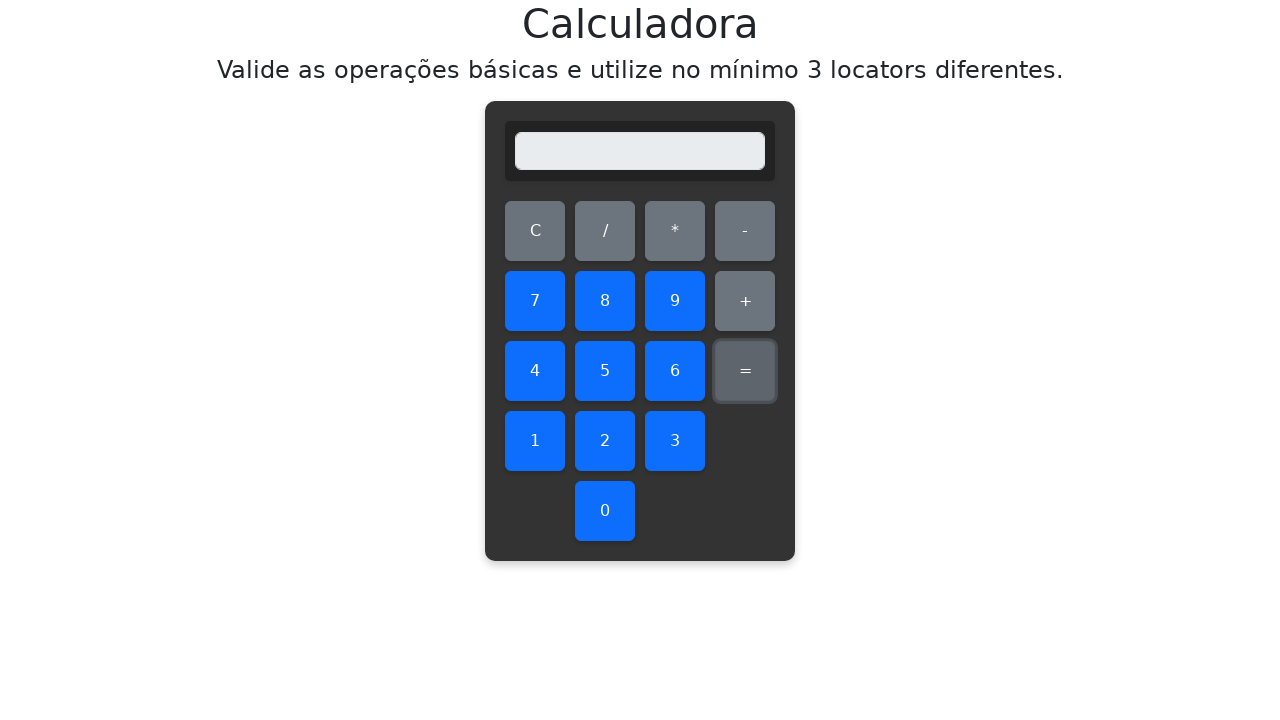

Clicked first number: 6 at (675, 371) on #six
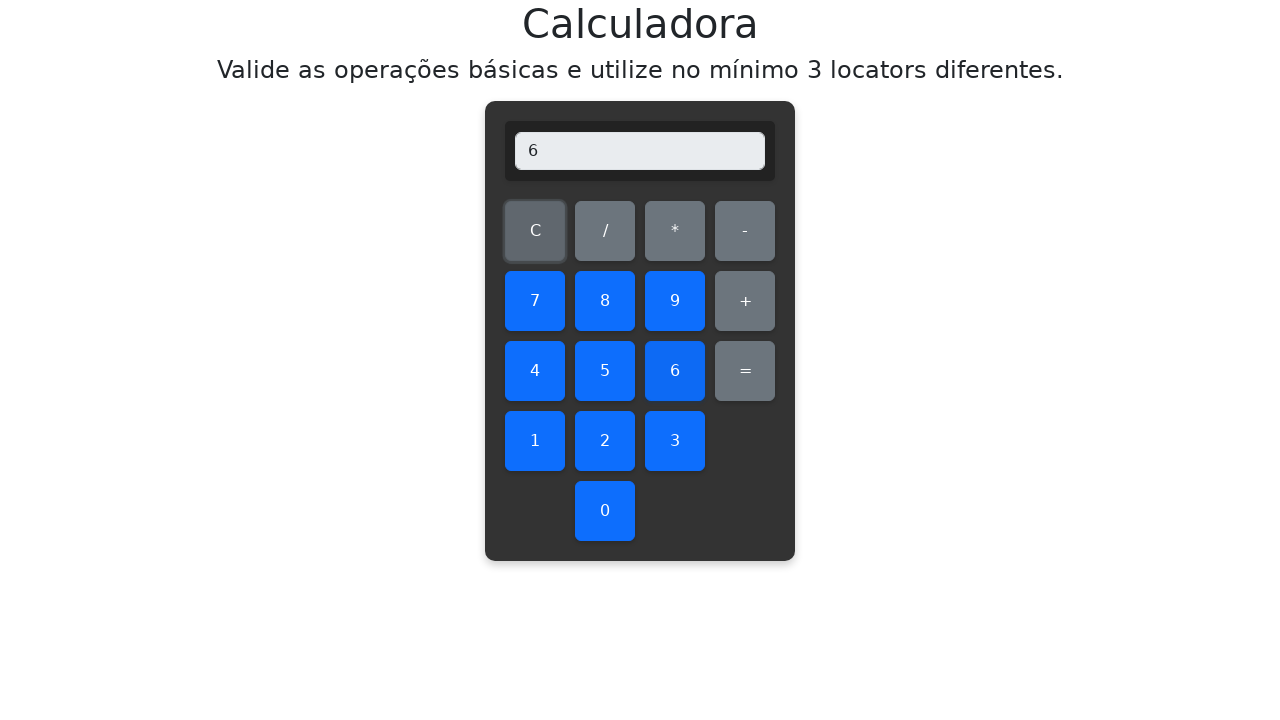

Clicked addition operator at (745, 301) on #add
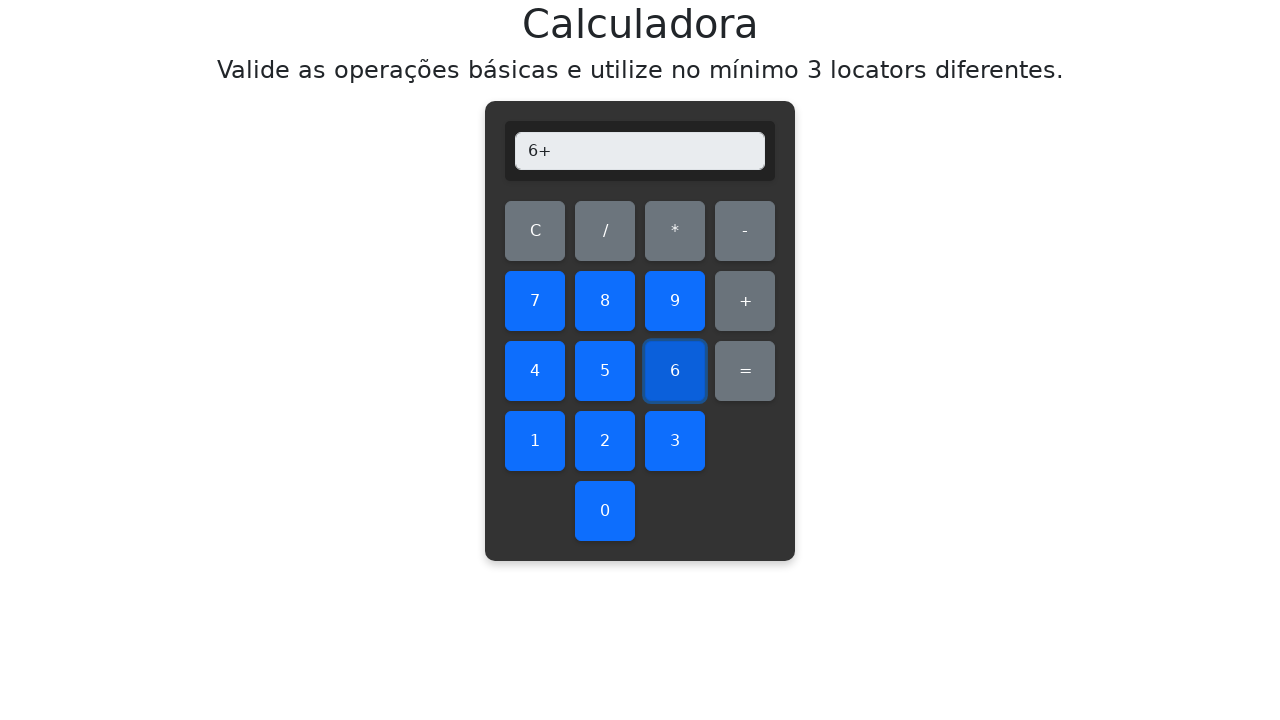

Clicked second number: 5 at (605, 371) on #five
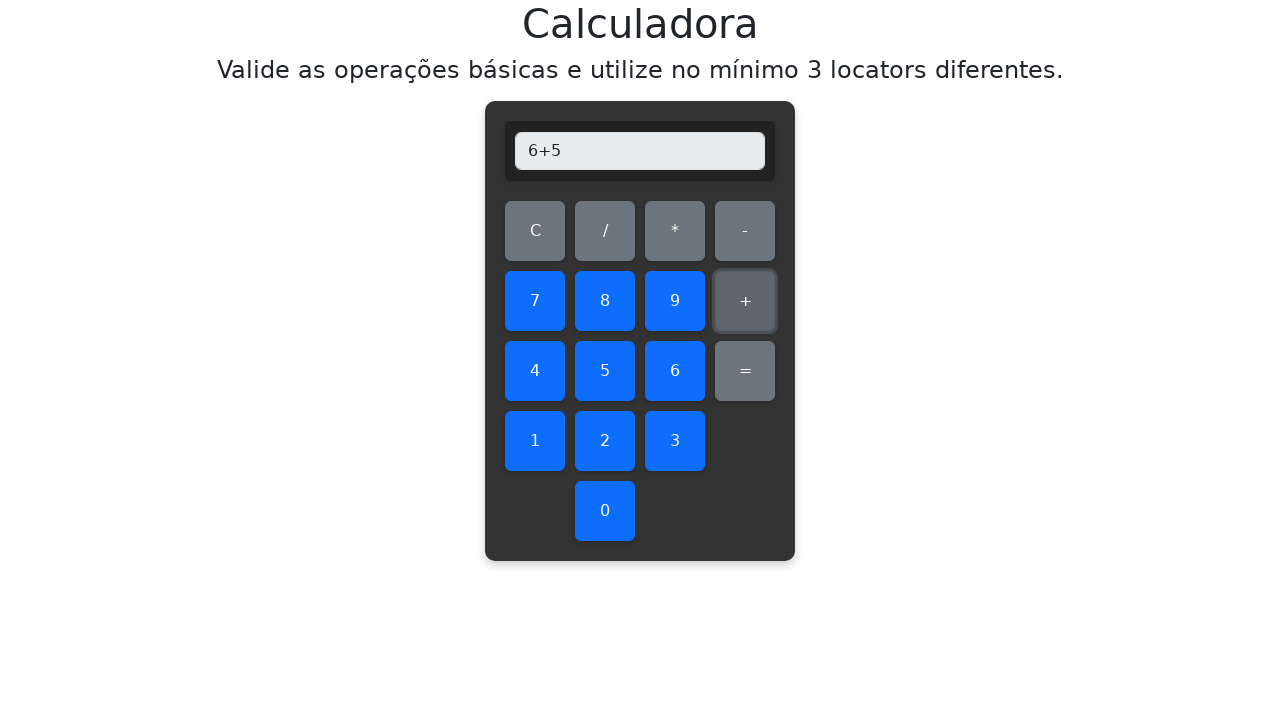

Clicked equals button to compute result at (745, 371) on #equals
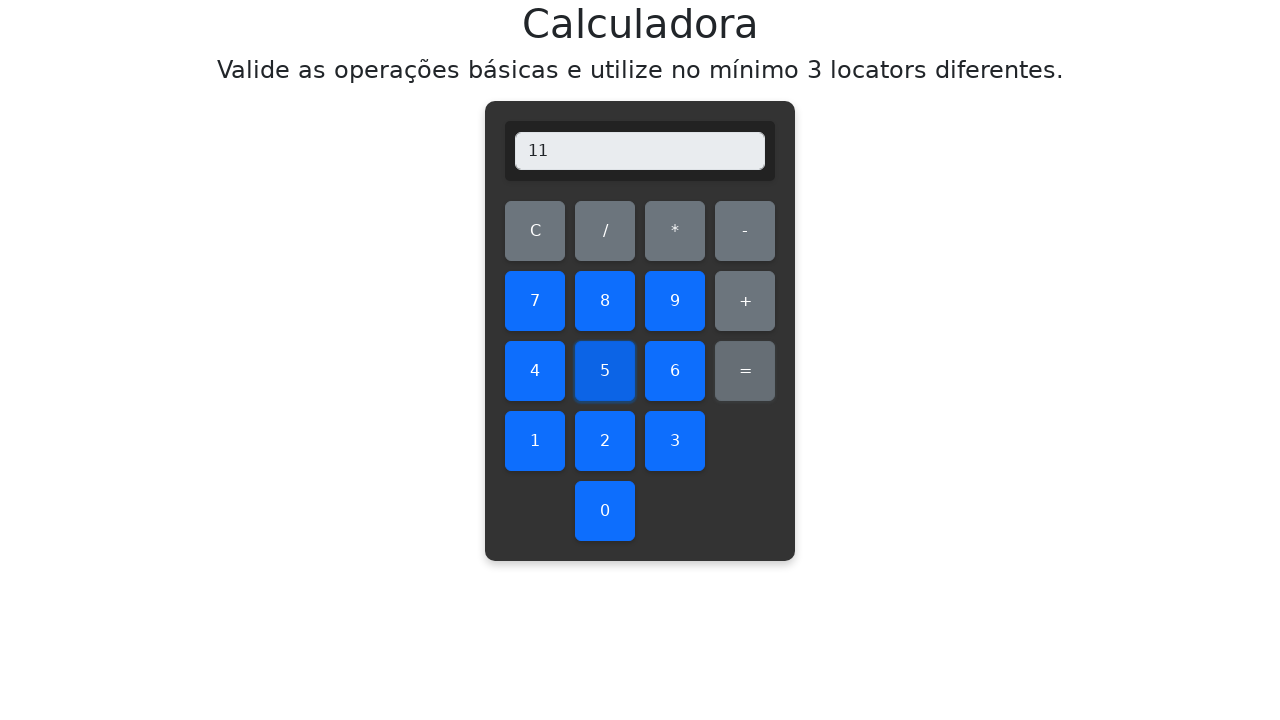

Verified addition result: 6+5=11, display shows 11
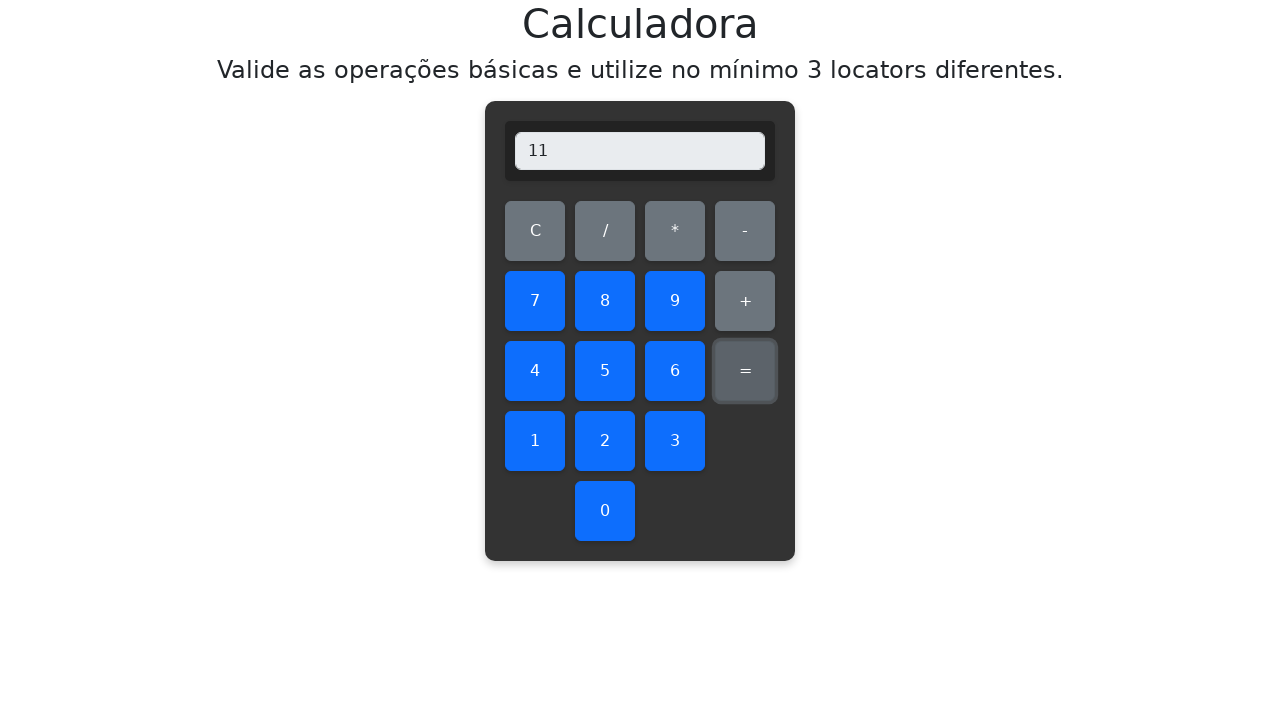

Cleared display before testing addition 6+6 at (535, 231) on #clear
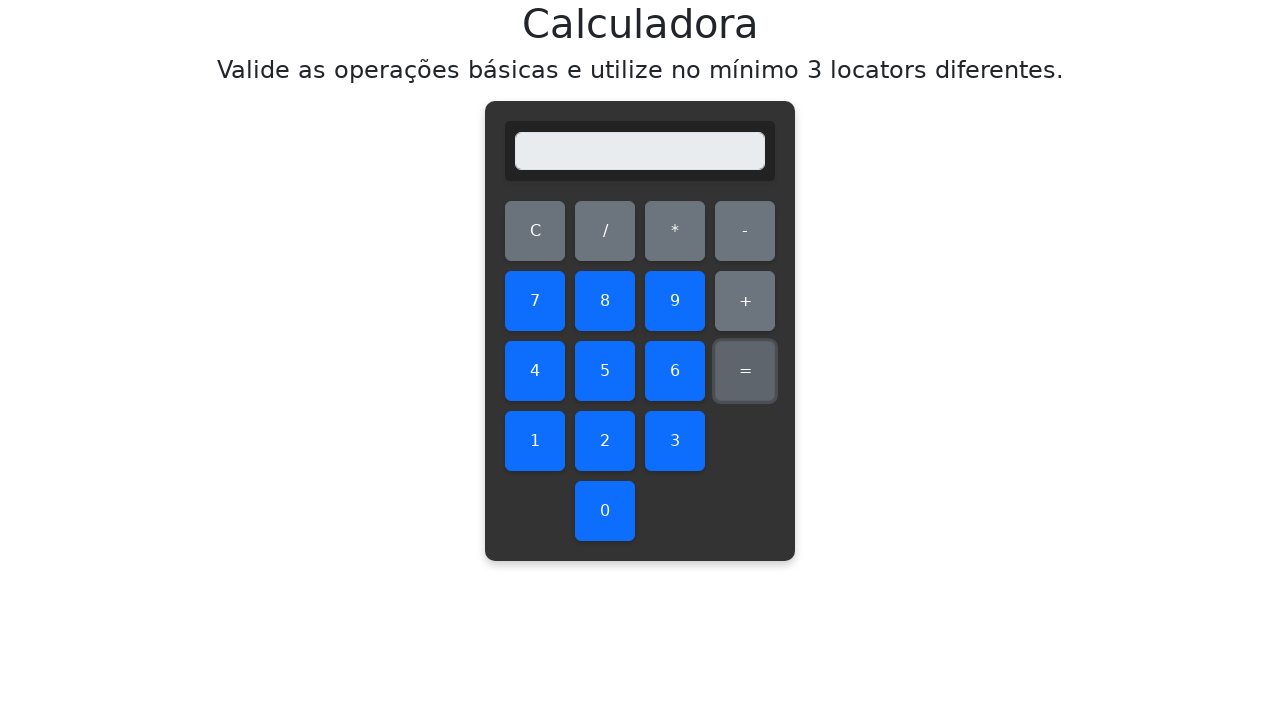

Clicked first number: 6 at (675, 371) on #six
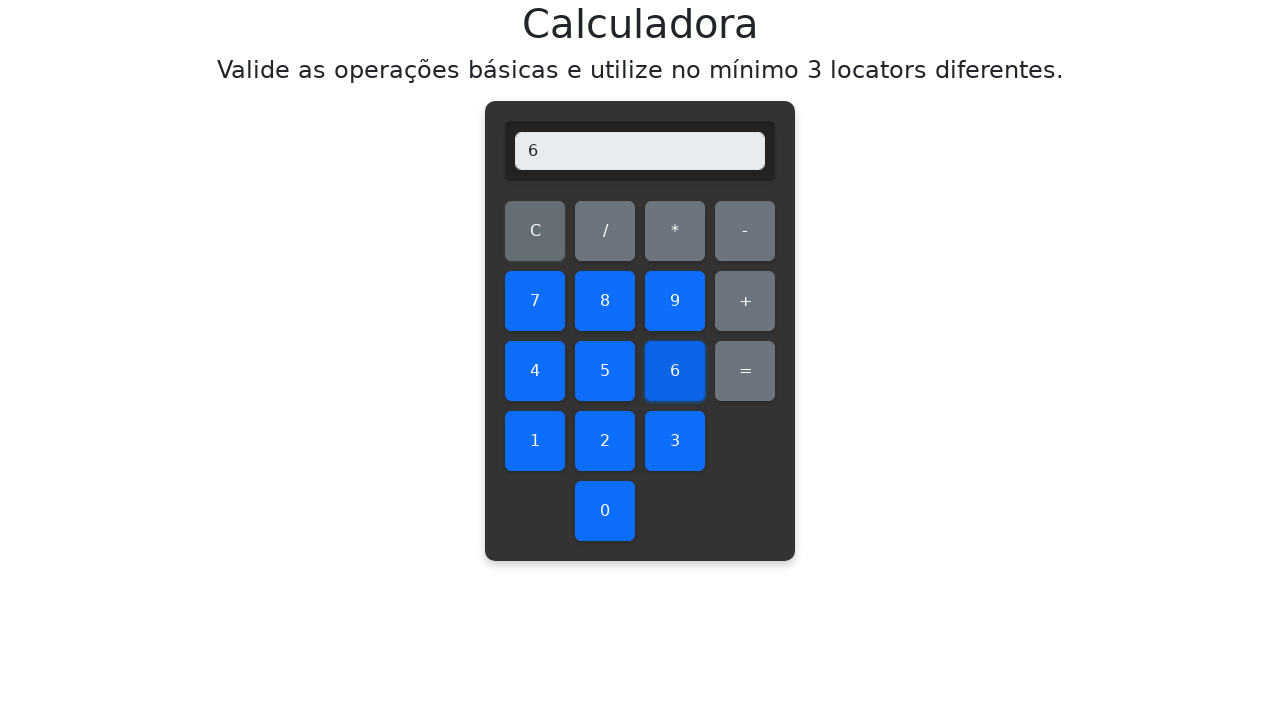

Clicked addition operator at (745, 301) on #add
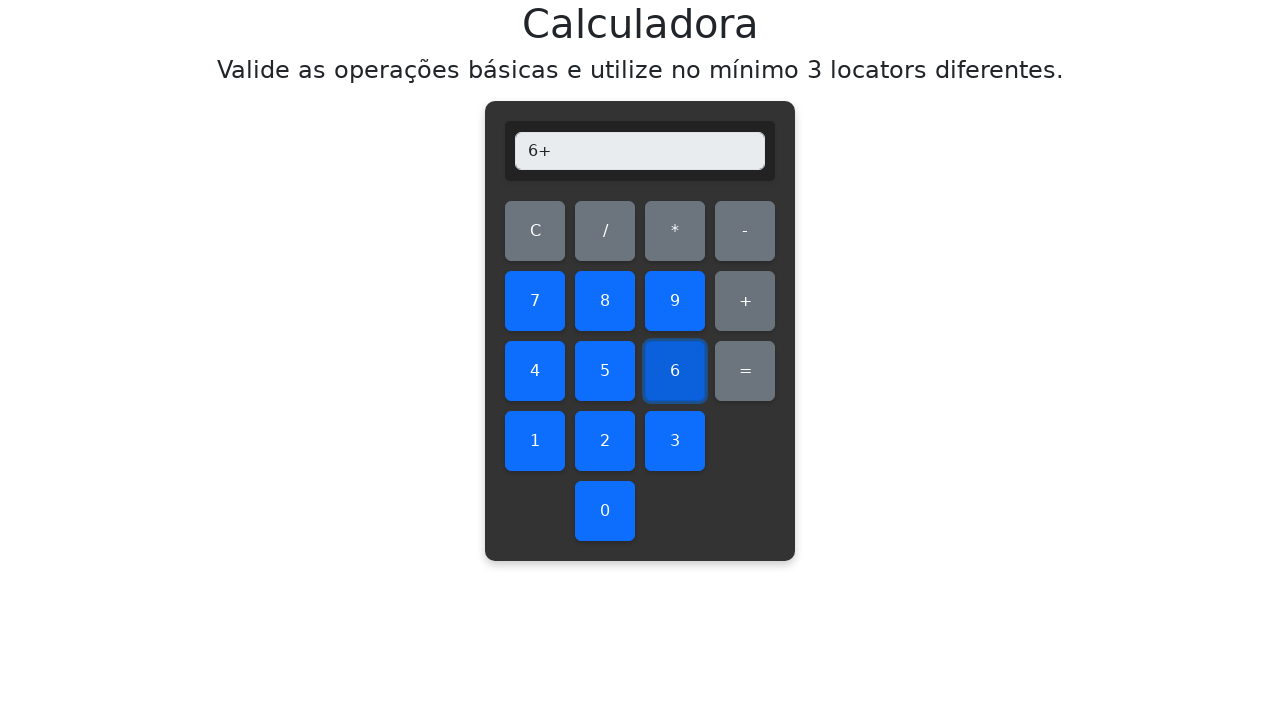

Clicked second number: 6 at (675, 371) on #six
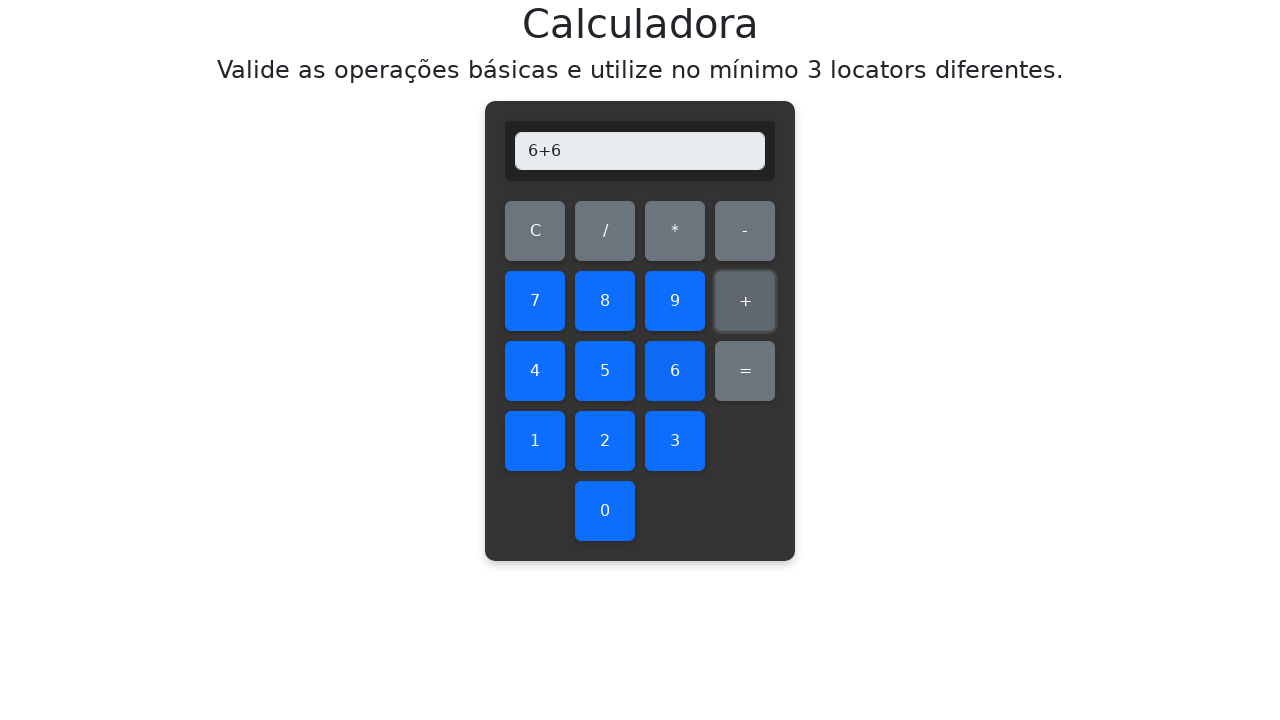

Clicked equals button to compute result at (745, 371) on #equals
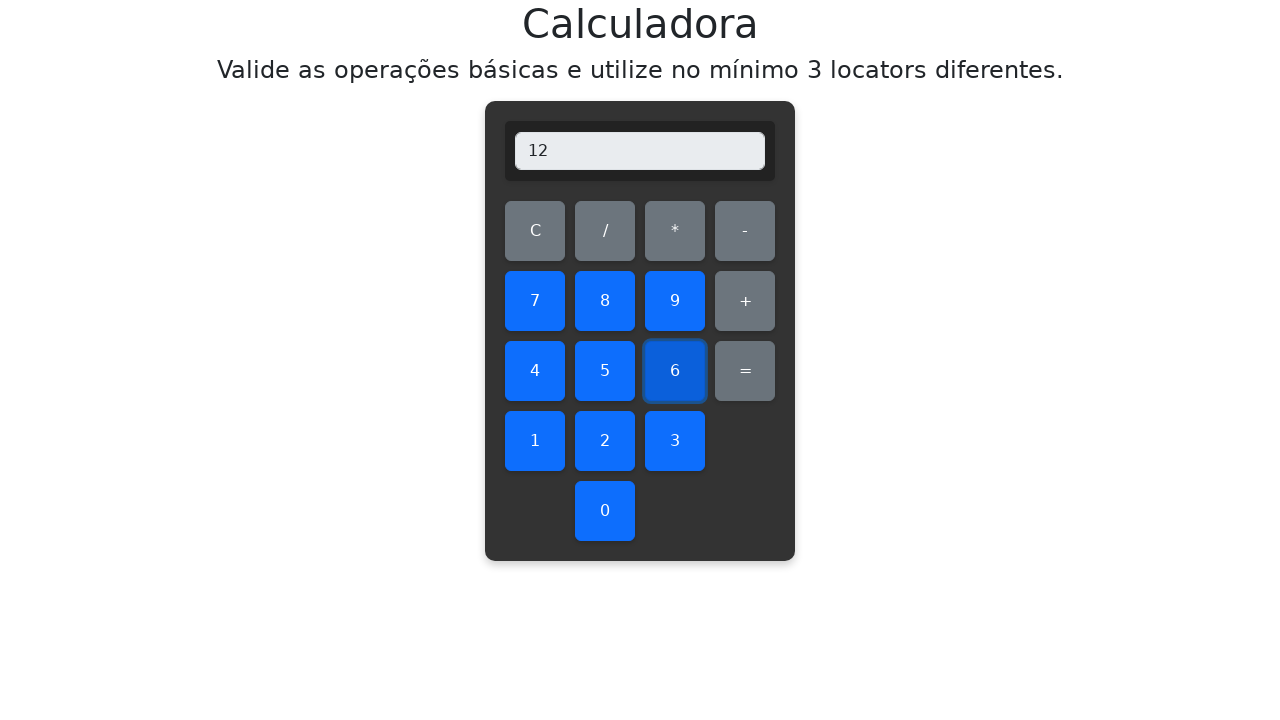

Verified addition result: 6+6=12, display shows 12
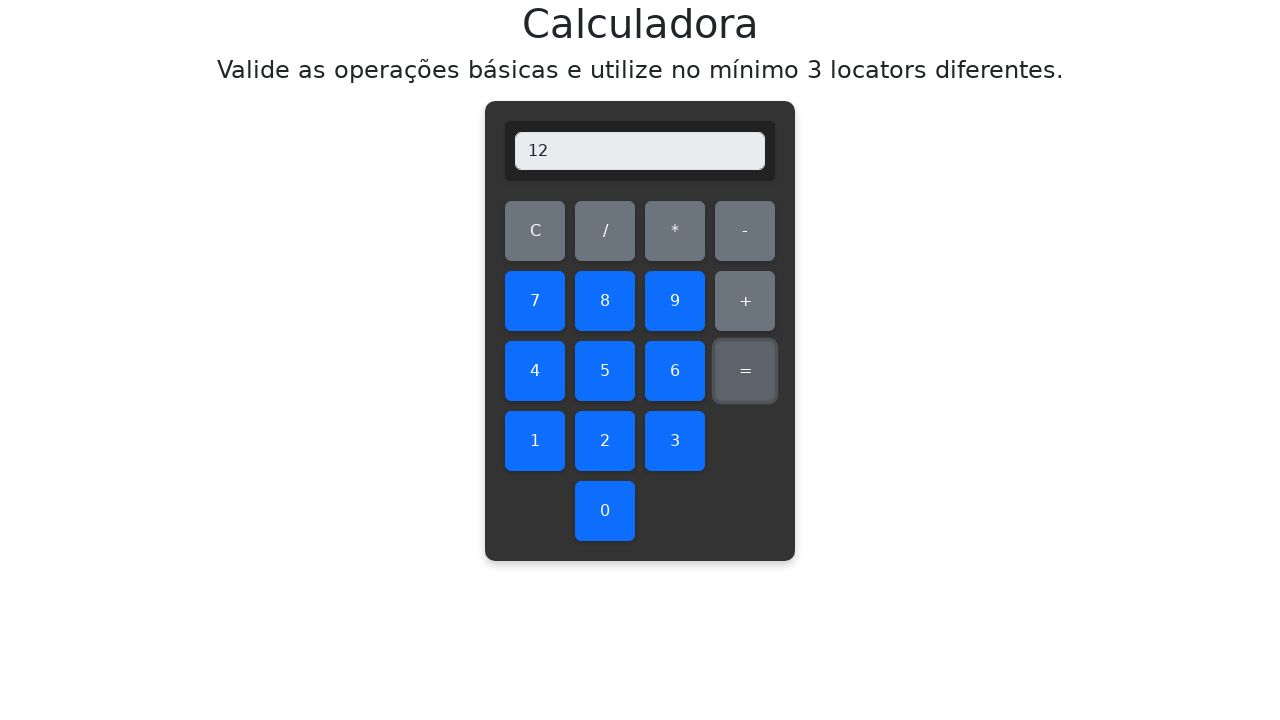

Cleared display before testing addition 6+7 at (535, 231) on #clear
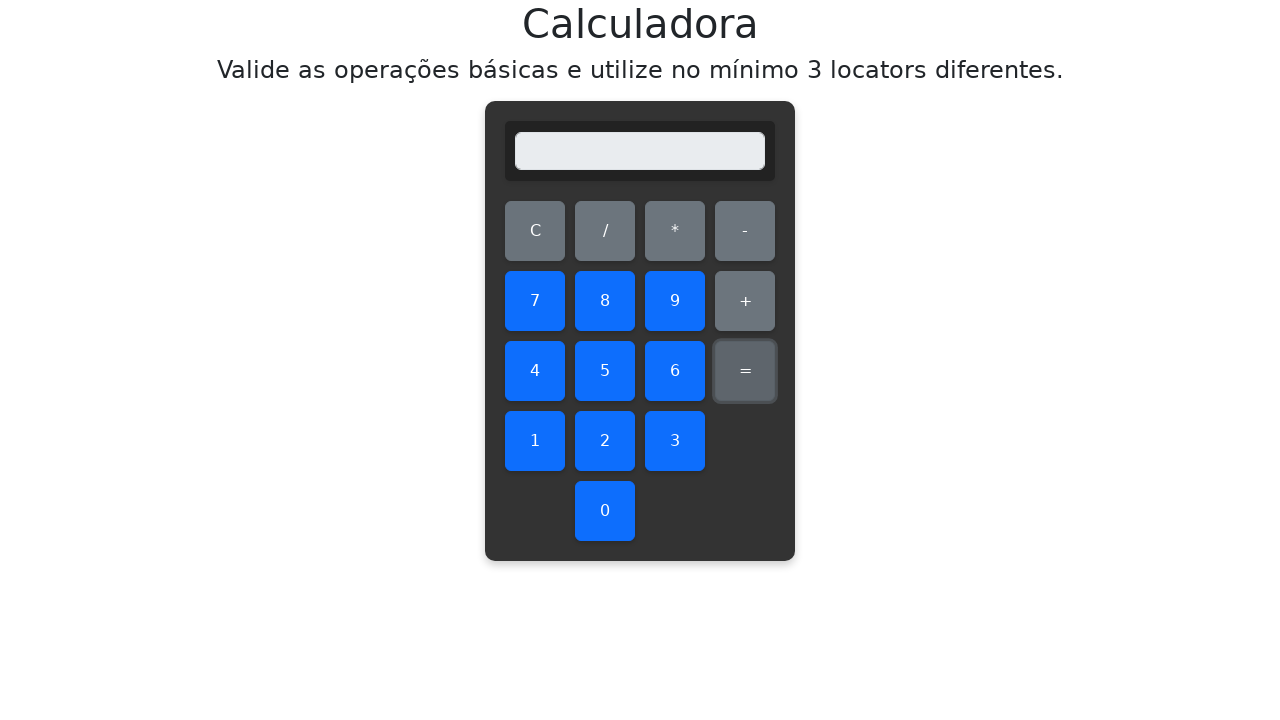

Clicked first number: 6 at (675, 371) on #six
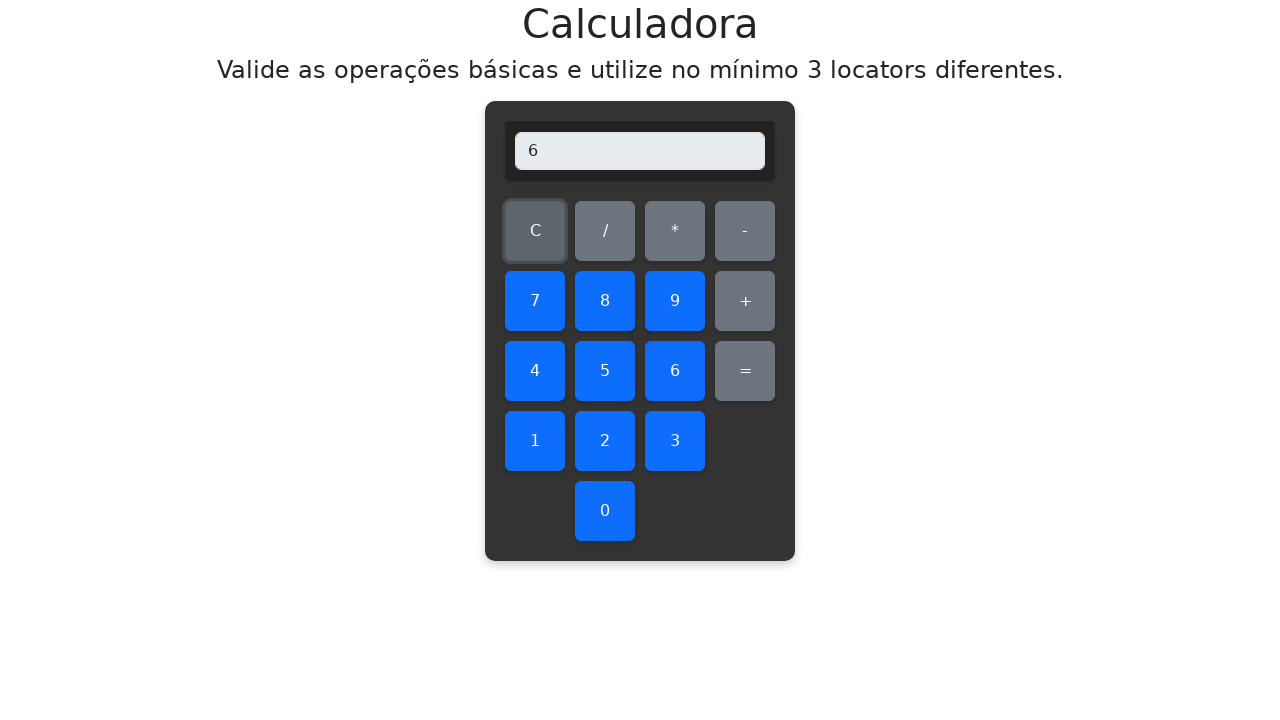

Clicked addition operator at (745, 301) on #add
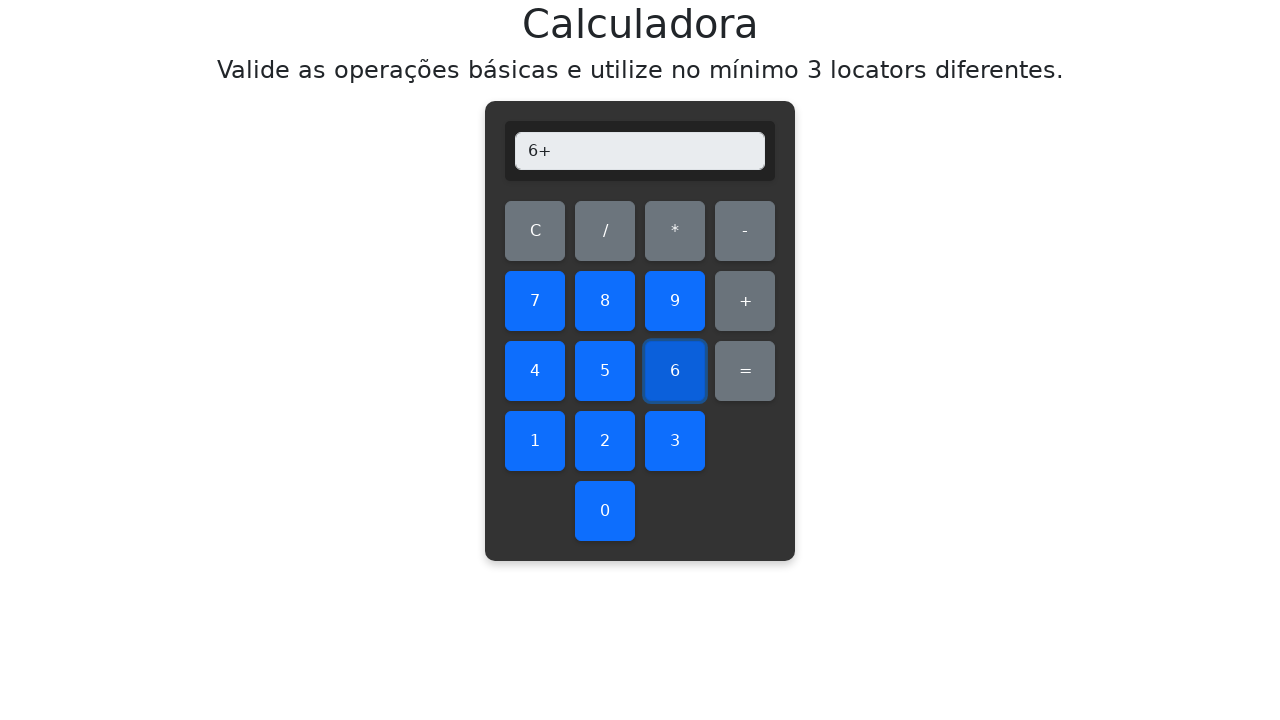

Clicked second number: 7 at (535, 301) on #seven
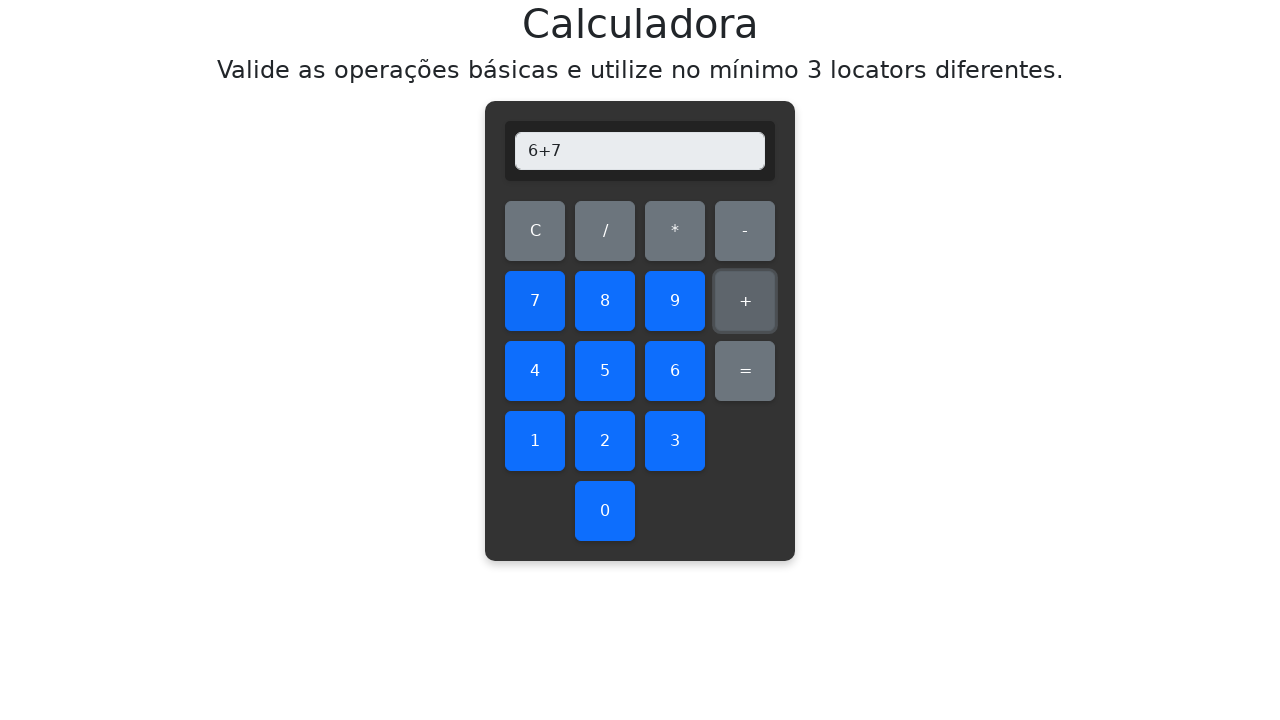

Clicked equals button to compute result at (745, 371) on #equals
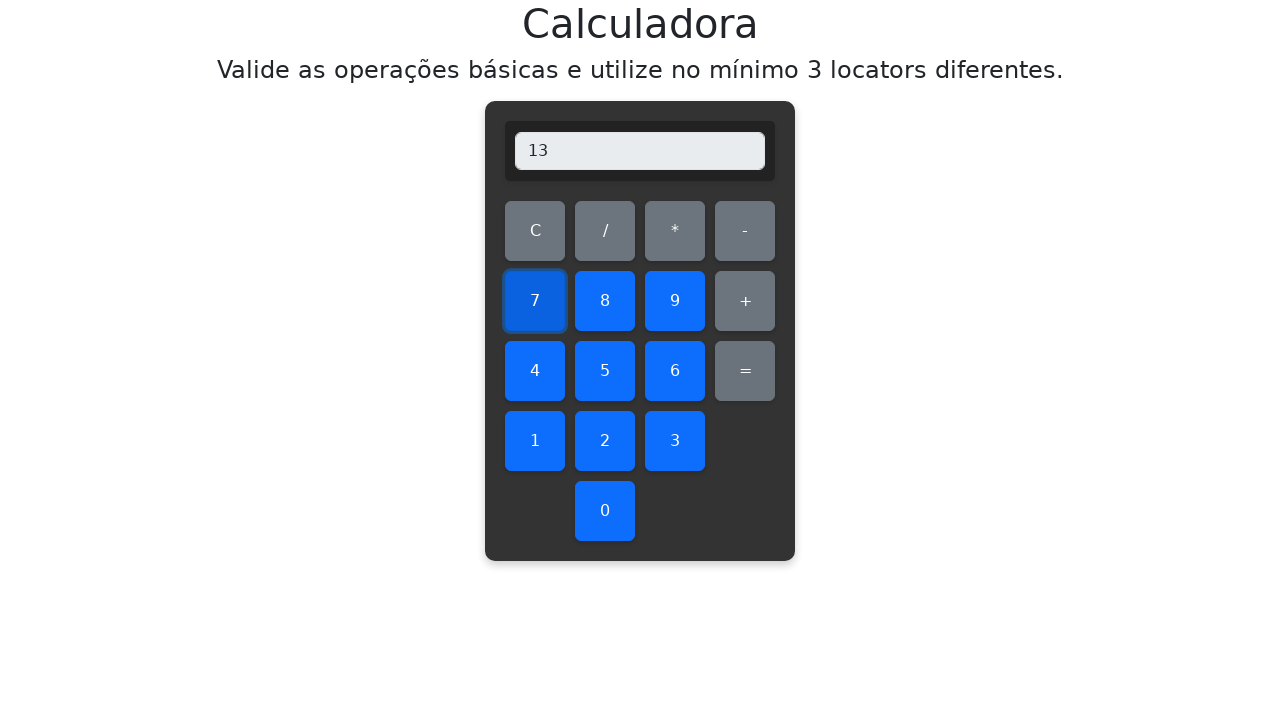

Verified addition result: 6+7=13, display shows 13
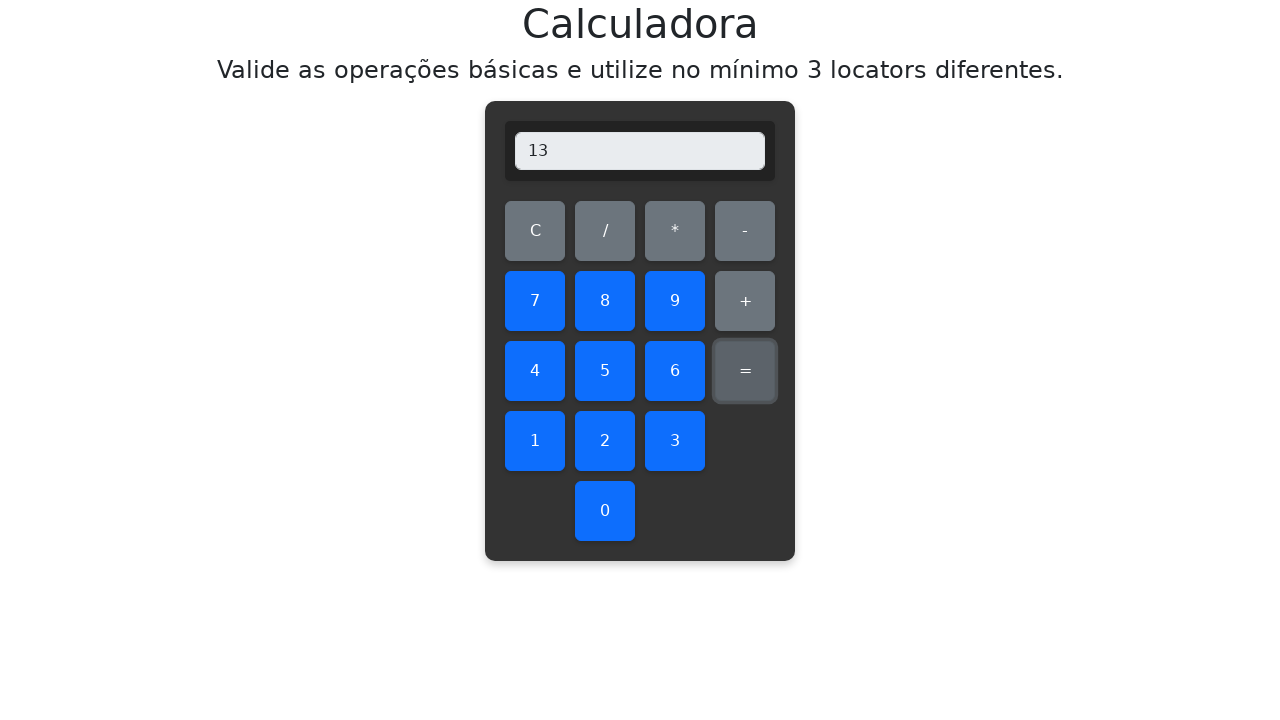

Cleared display before testing addition 6+8 at (535, 231) on #clear
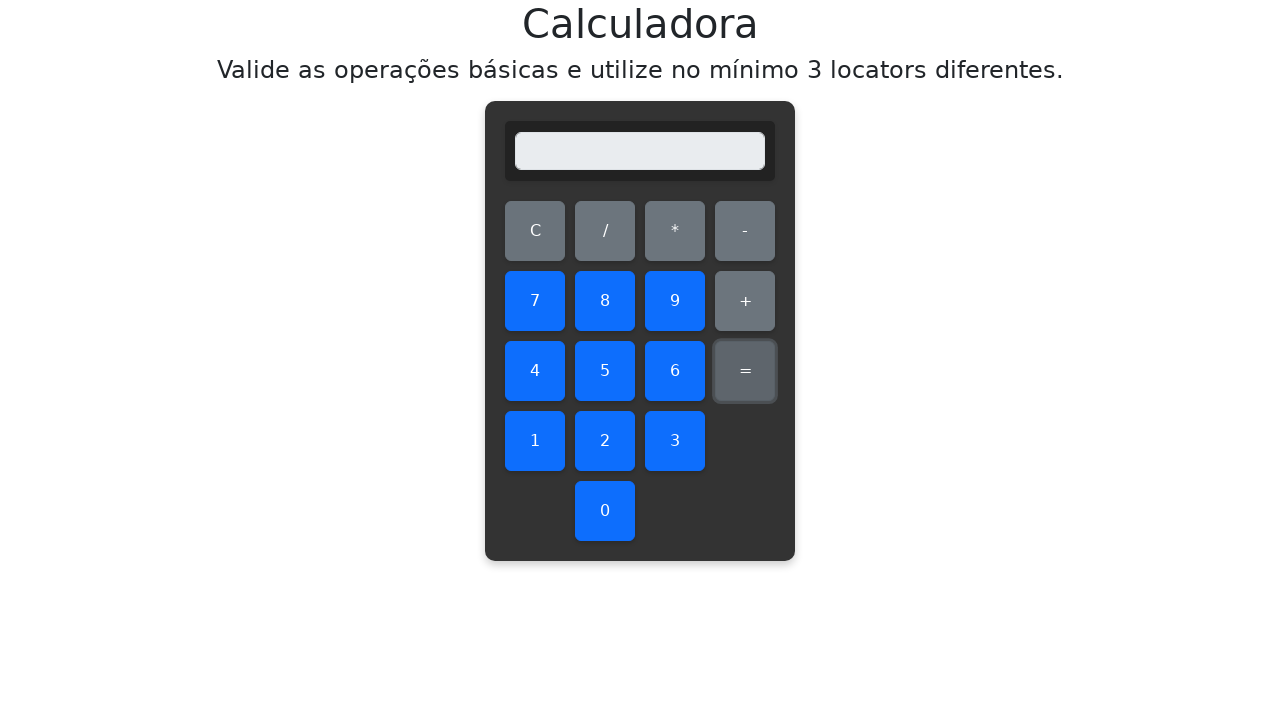

Clicked first number: 6 at (675, 371) on #six
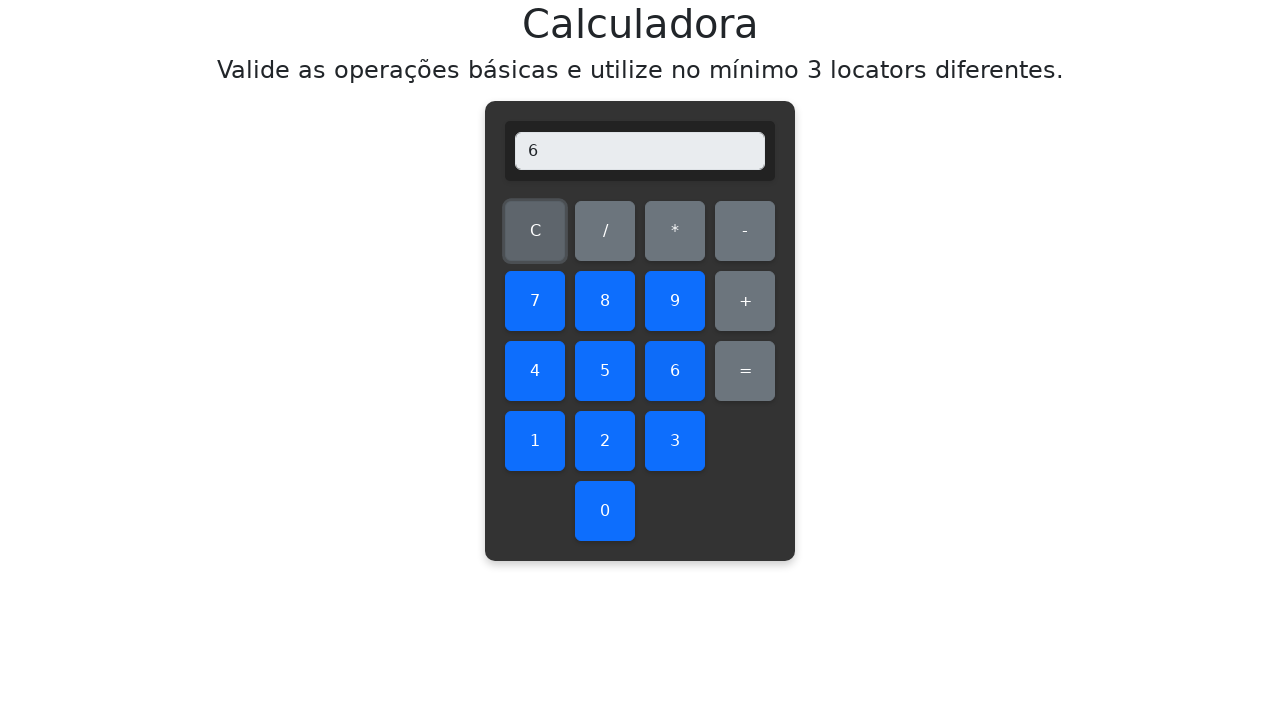

Clicked addition operator at (745, 301) on #add
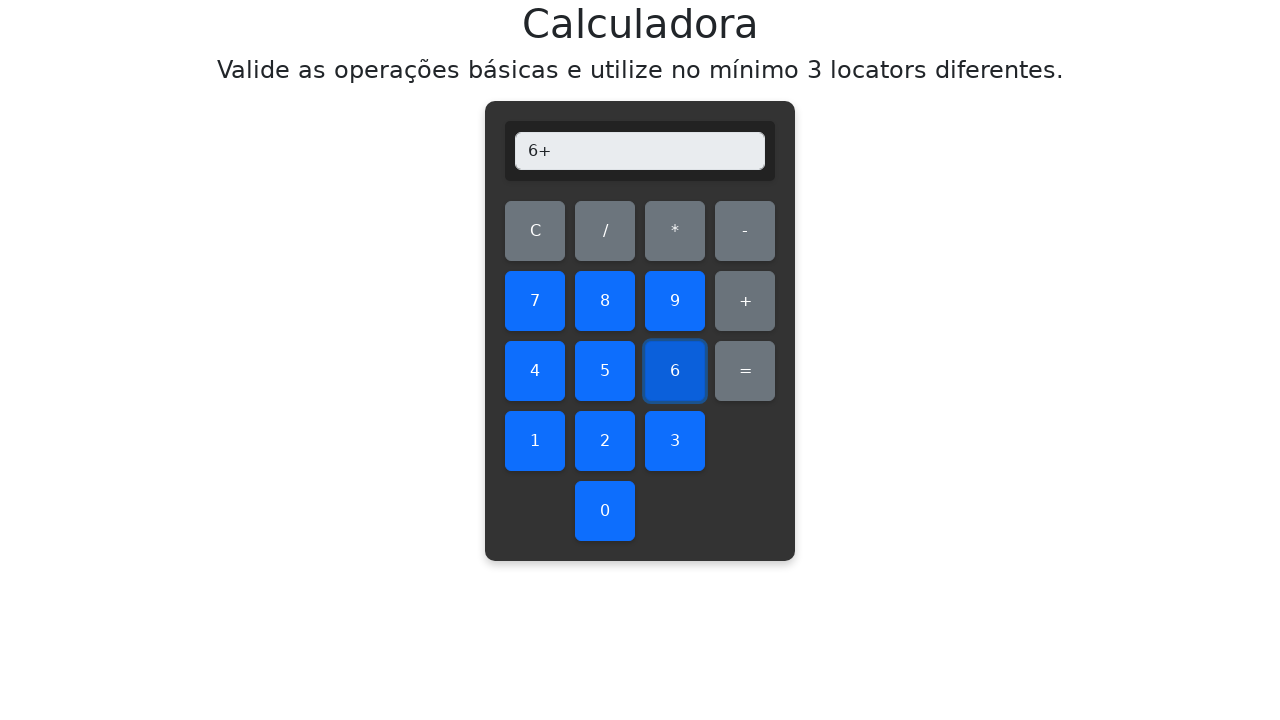

Clicked second number: 8 at (605, 301) on #eight
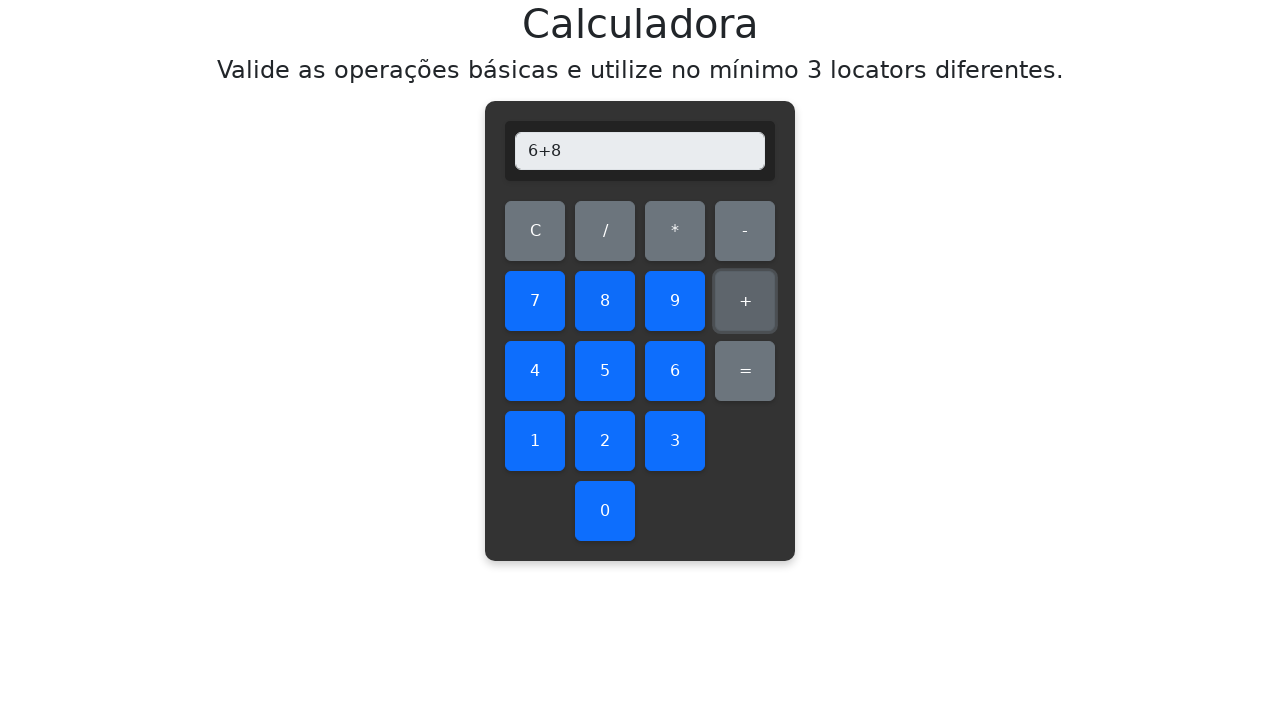

Clicked equals button to compute result at (745, 371) on #equals
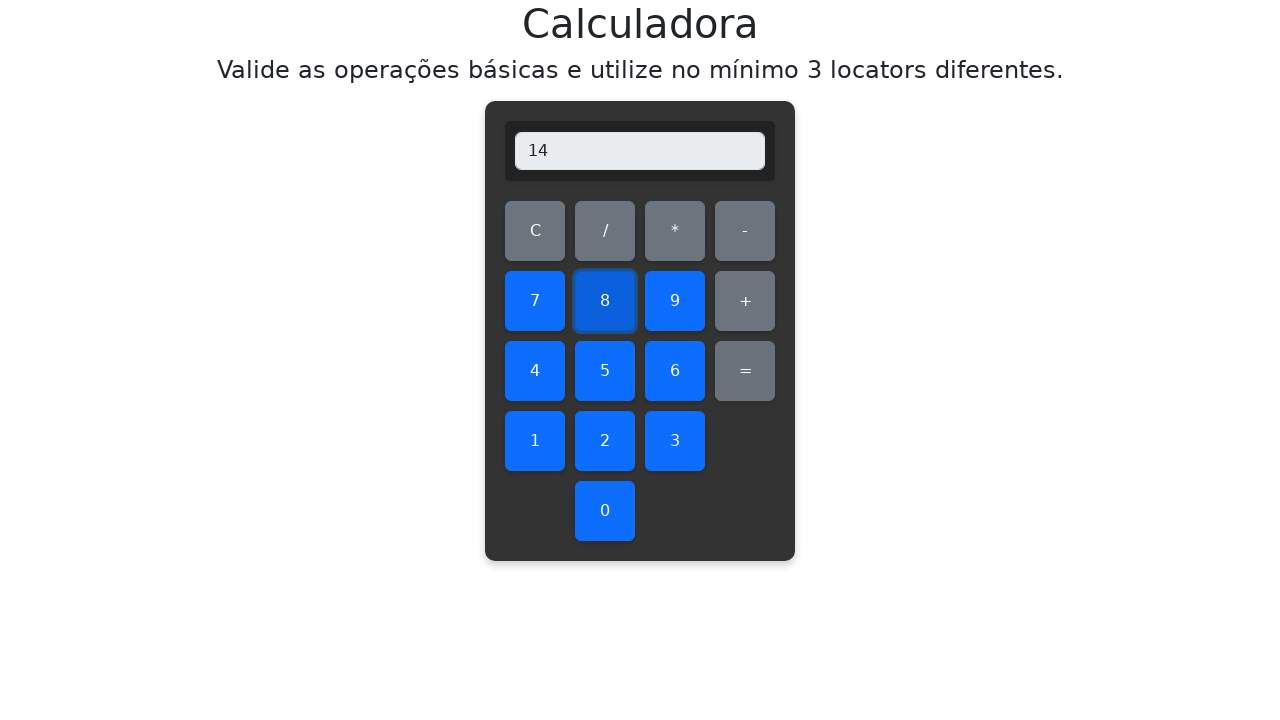

Verified addition result: 6+8=14, display shows 14
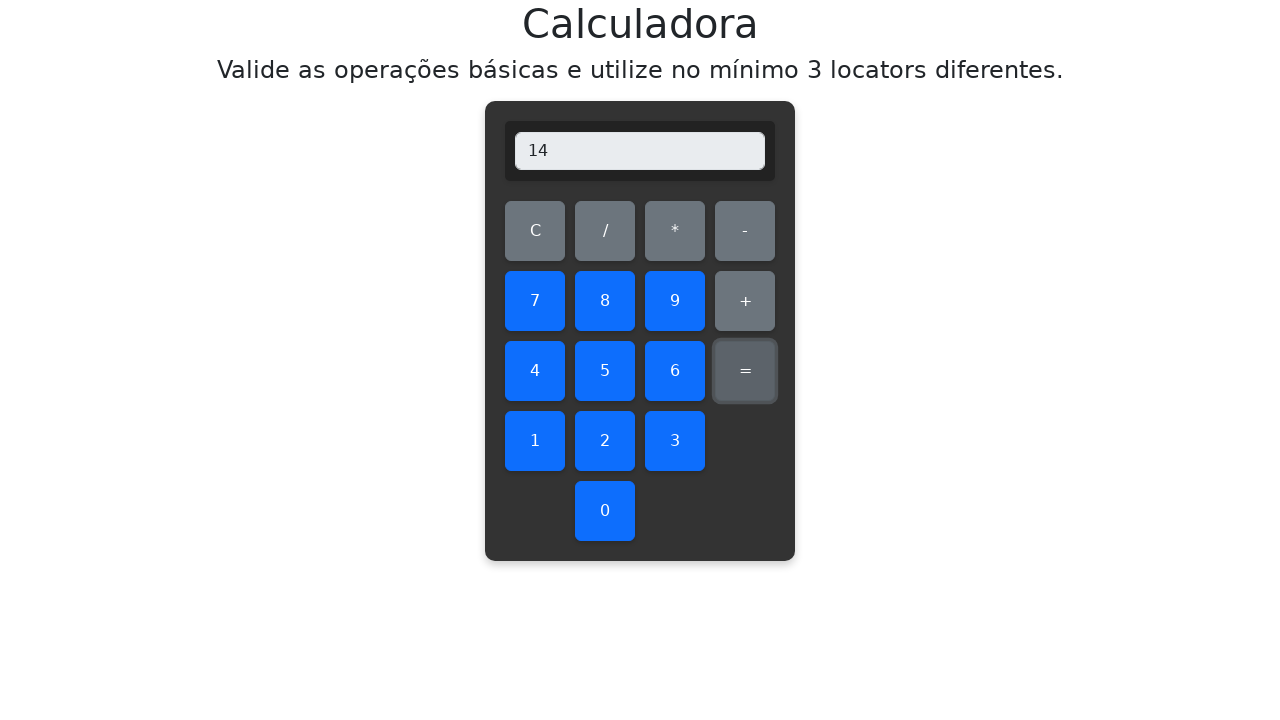

Cleared display before testing addition 6+9 at (535, 231) on #clear
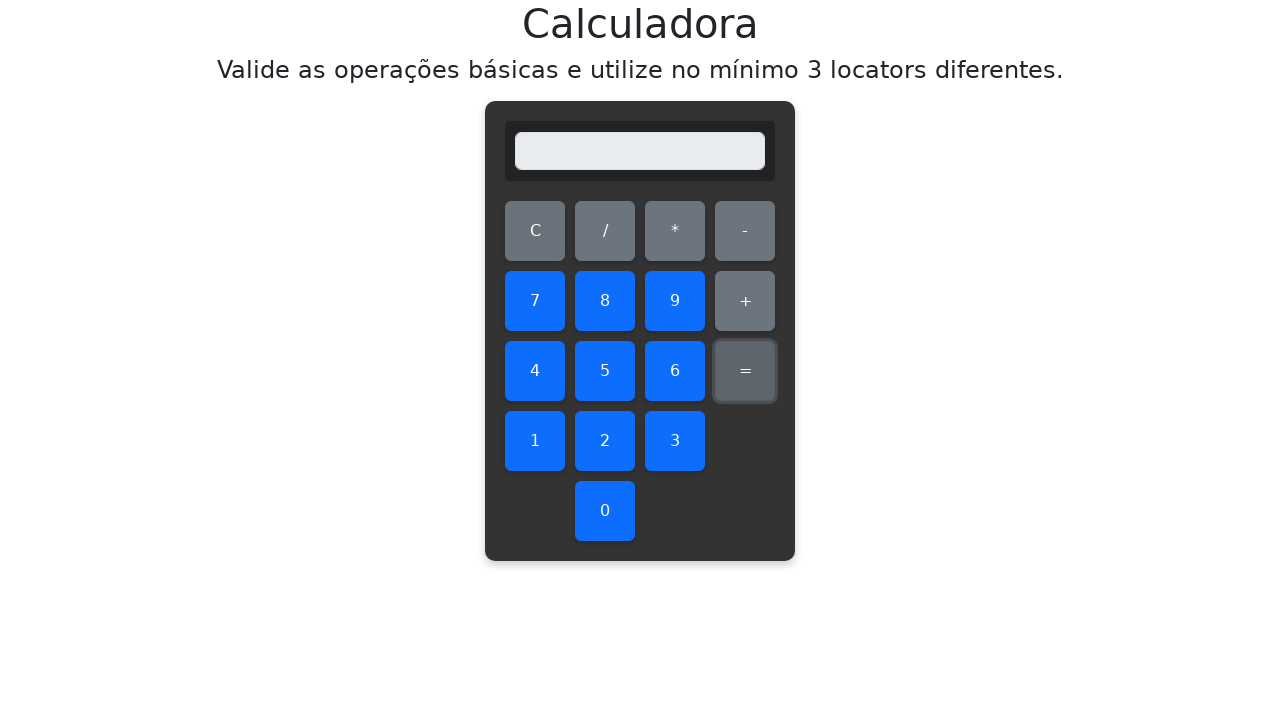

Clicked first number: 6 at (675, 371) on #six
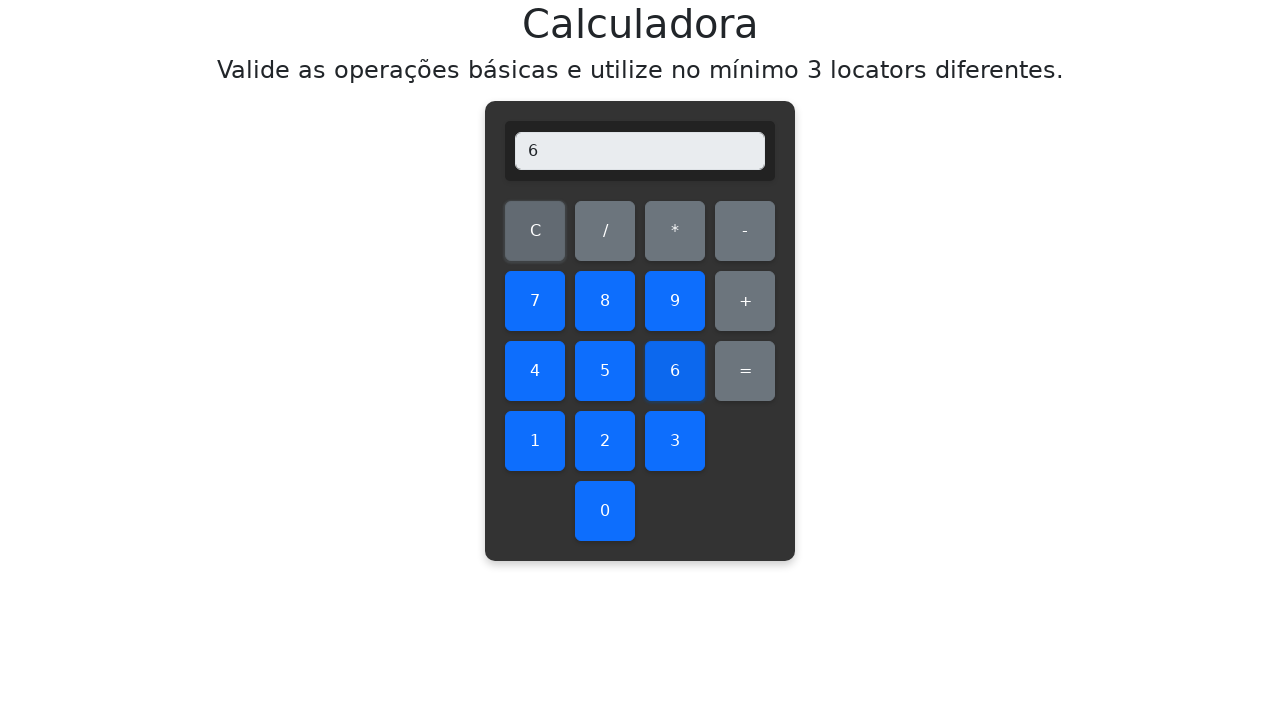

Clicked addition operator at (745, 301) on #add
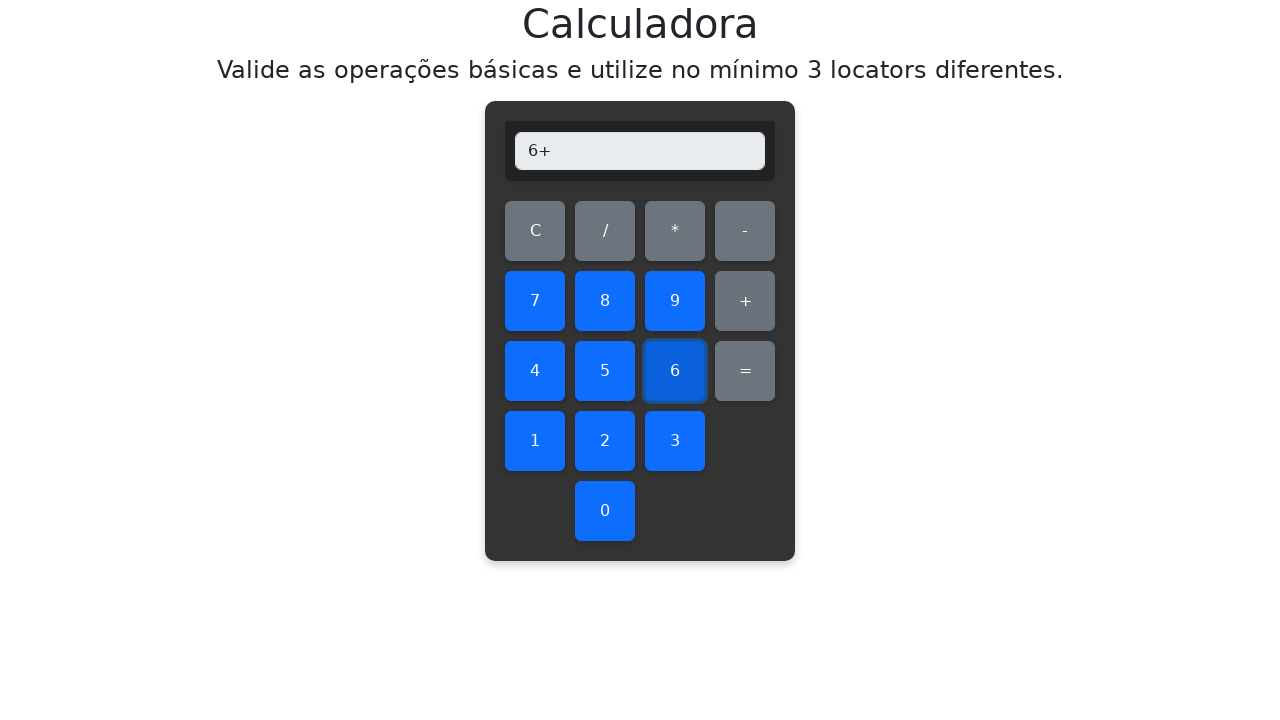

Clicked second number: 9 at (675, 301) on #nine
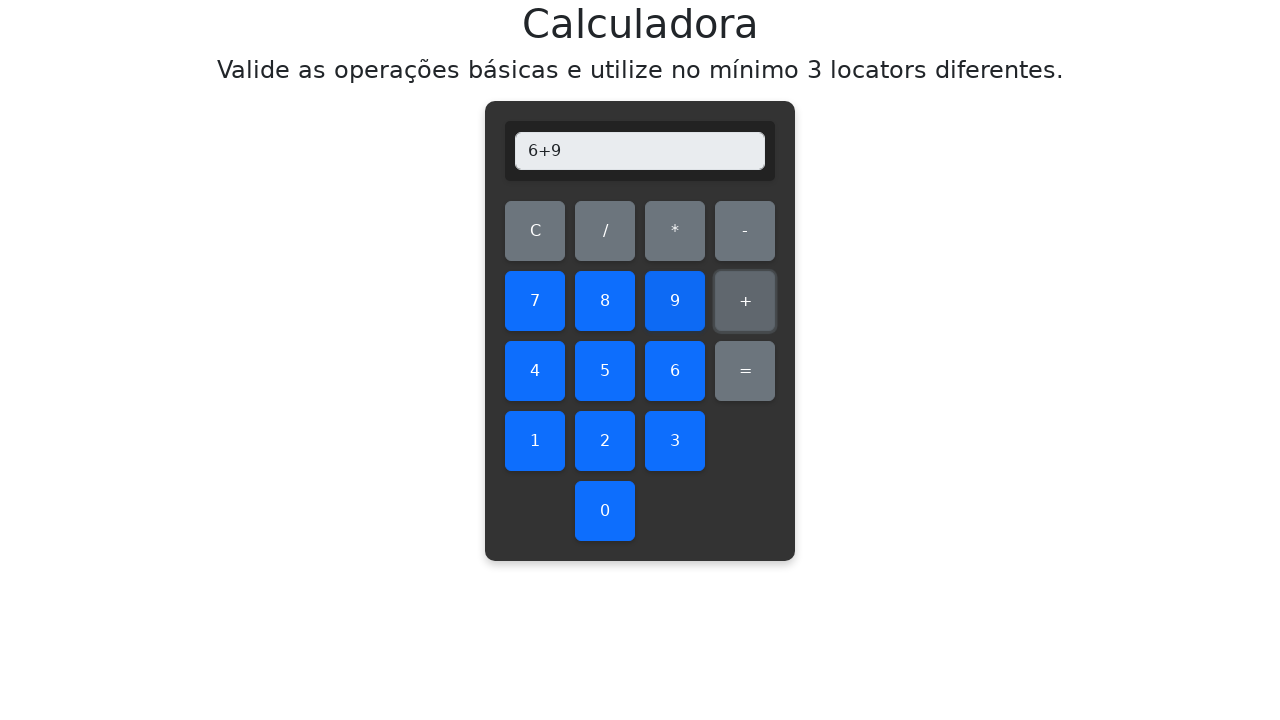

Clicked equals button to compute result at (745, 371) on #equals
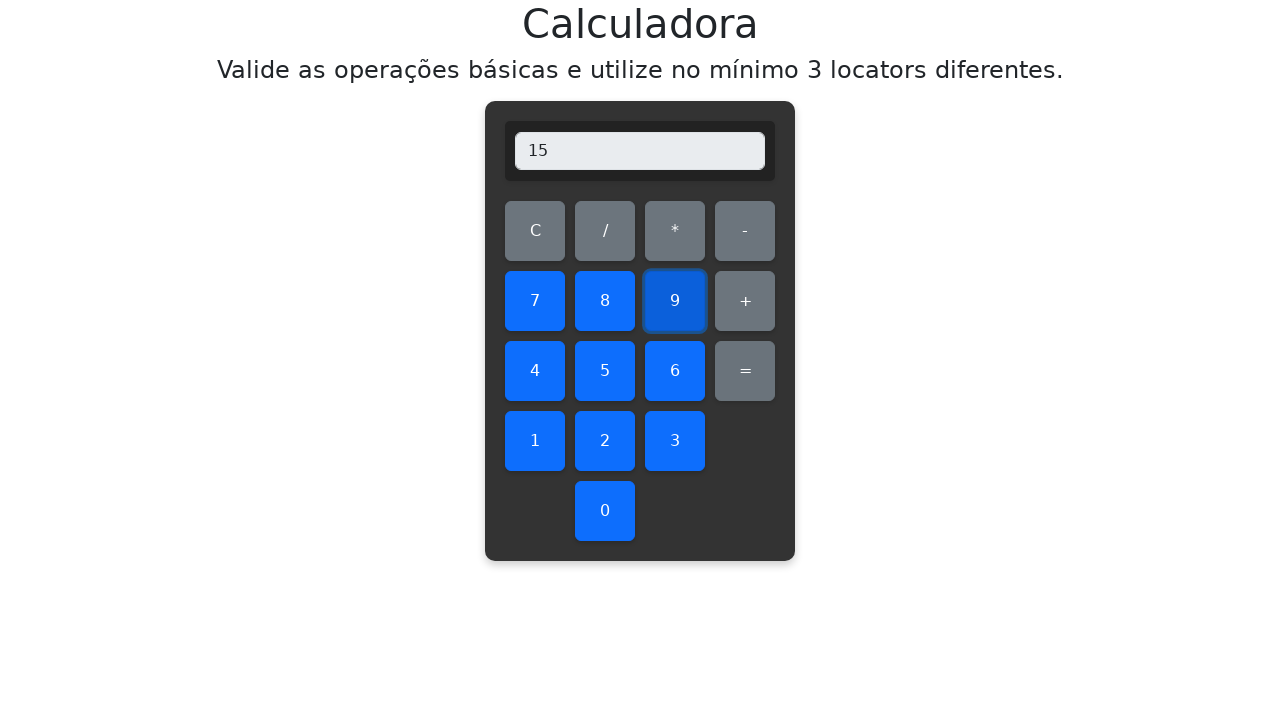

Verified addition result: 6+9=15, display shows 15
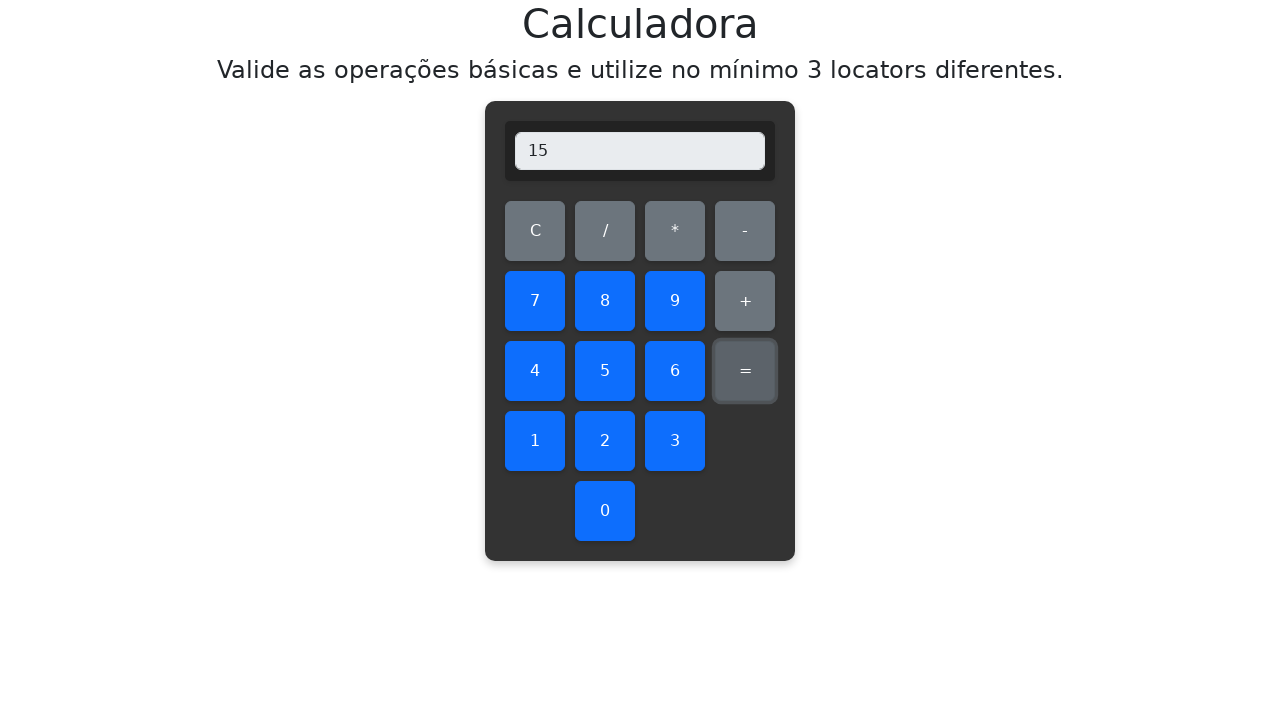

Cleared display before testing addition 7+0 at (535, 231) on #clear
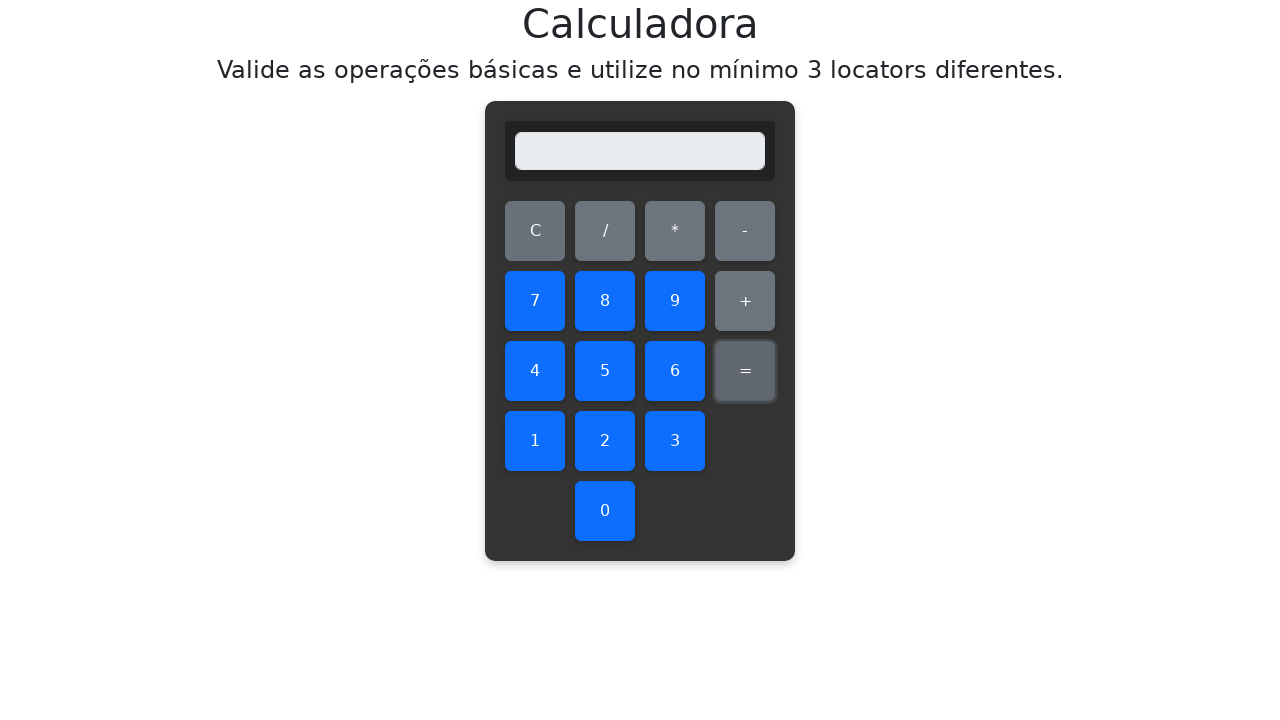

Clicked first number: 7 at (535, 301) on #seven
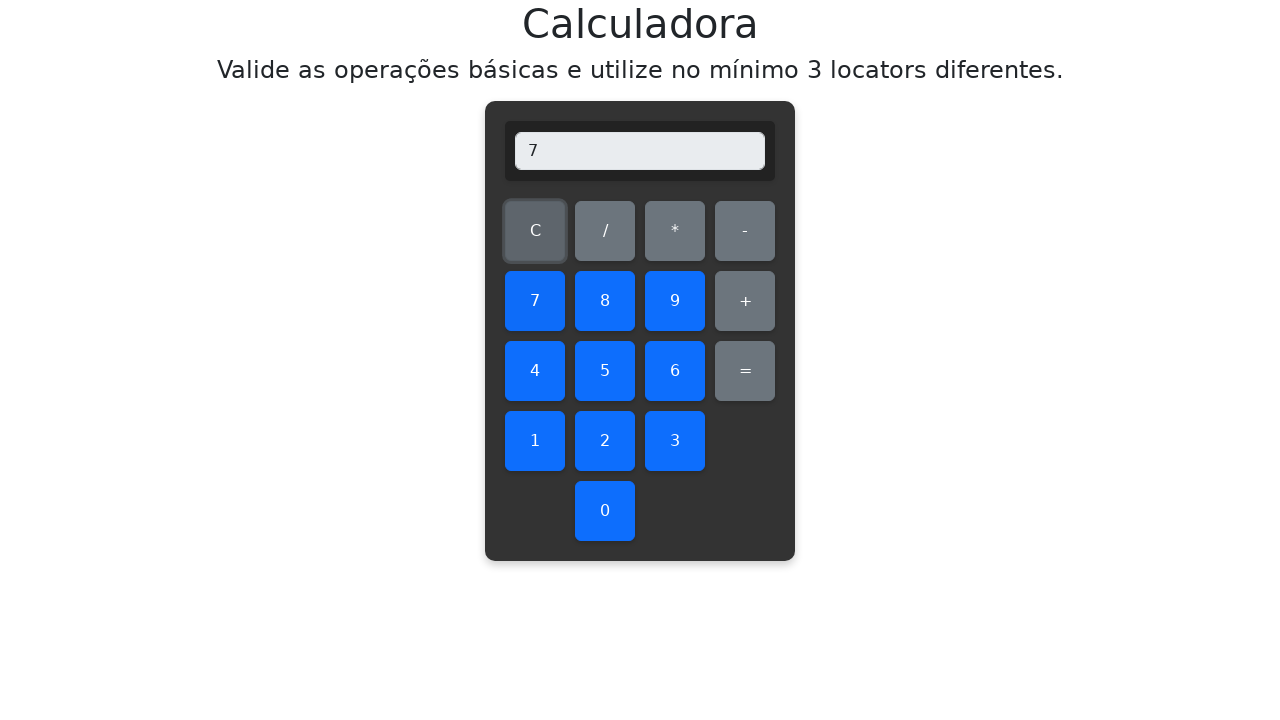

Clicked addition operator at (745, 301) on #add
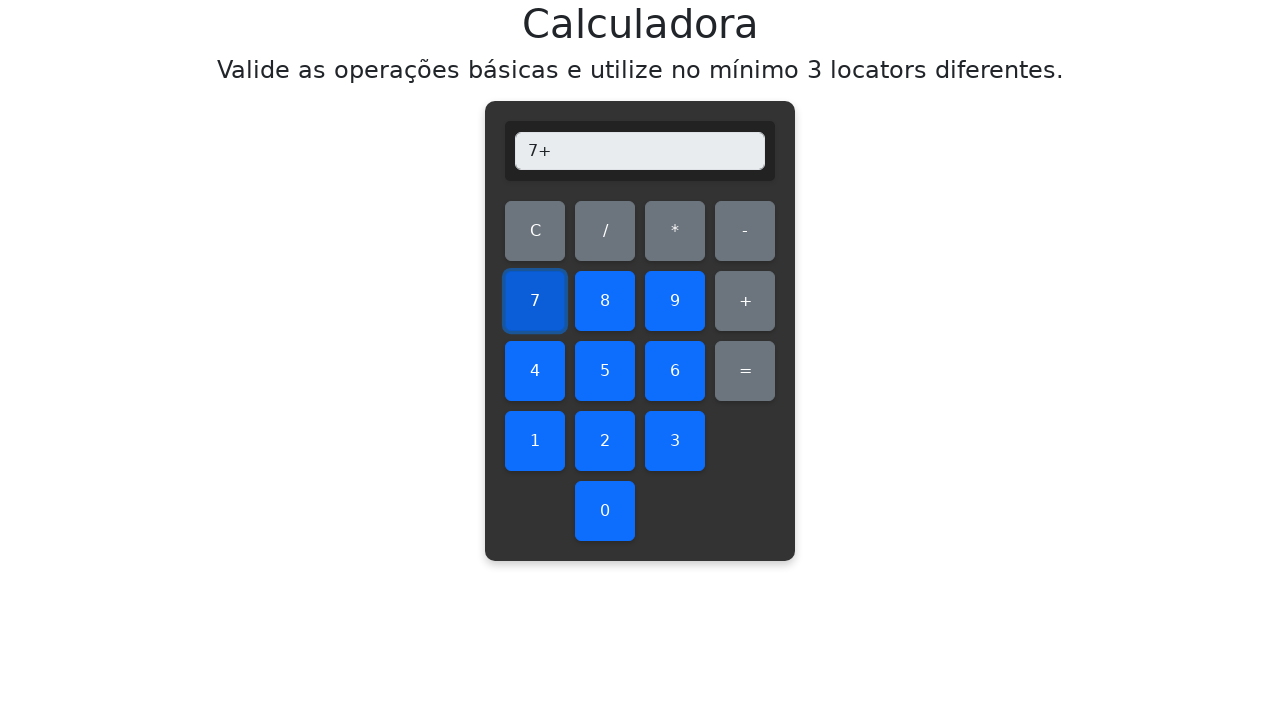

Clicked second number: 0 at (605, 511) on #zero
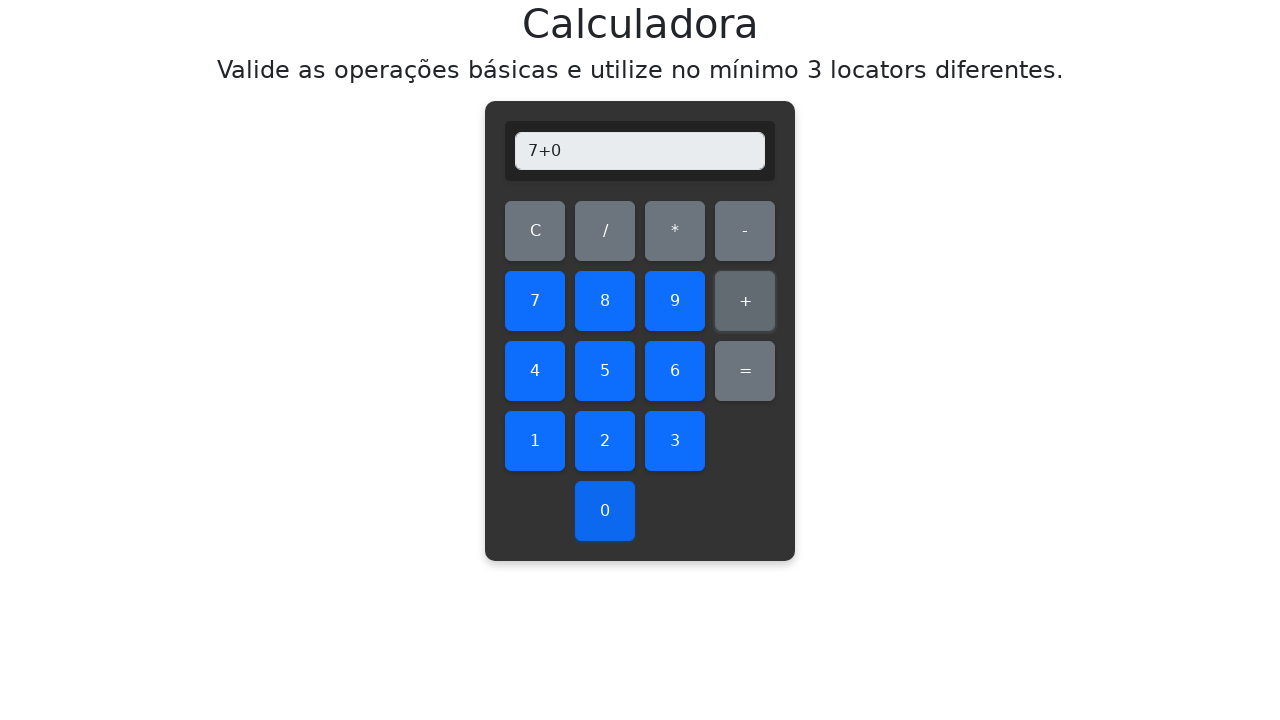

Clicked equals button to compute result at (745, 371) on #equals
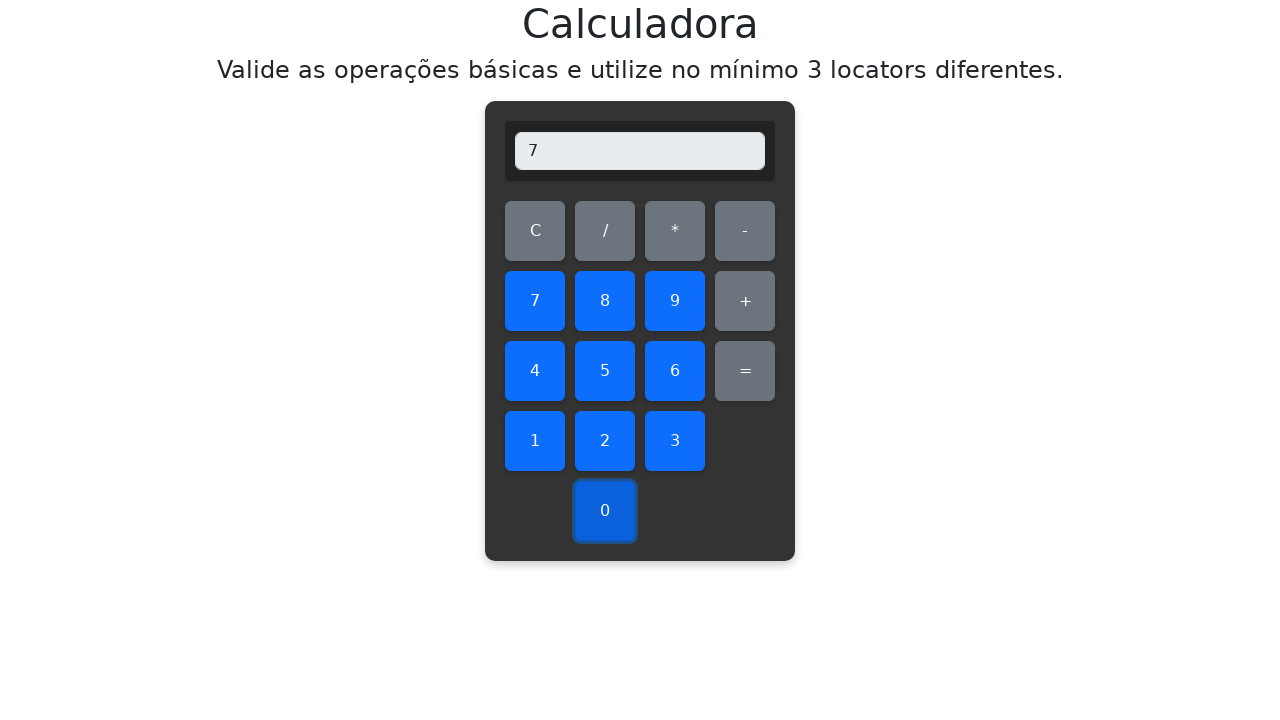

Verified addition result: 7+0=7, display shows 7
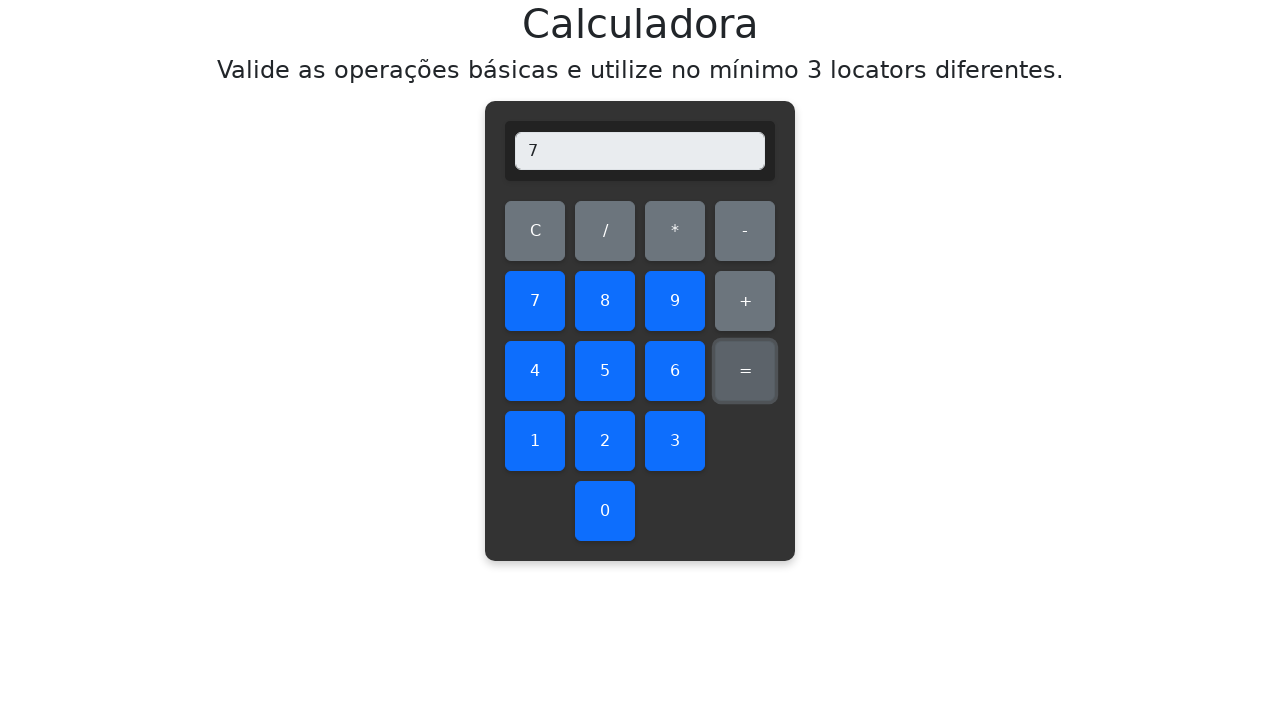

Cleared display before testing addition 7+1 at (535, 231) on #clear
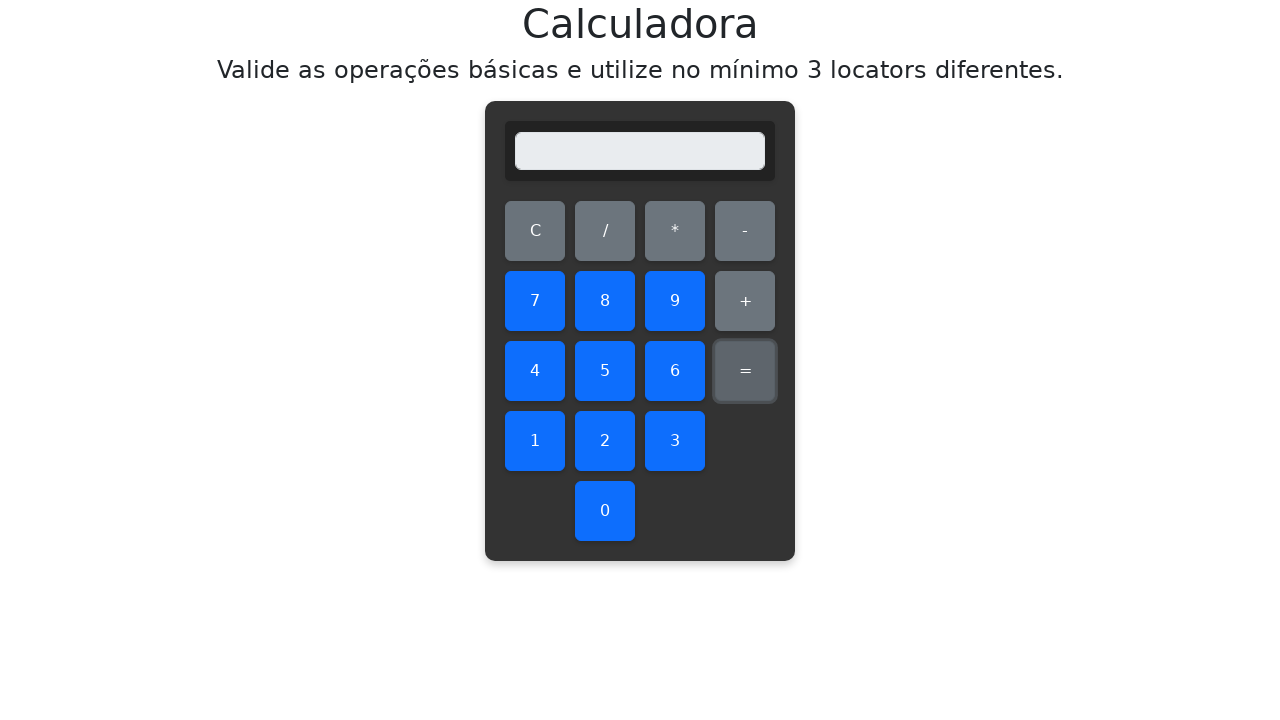

Clicked first number: 7 at (535, 301) on #seven
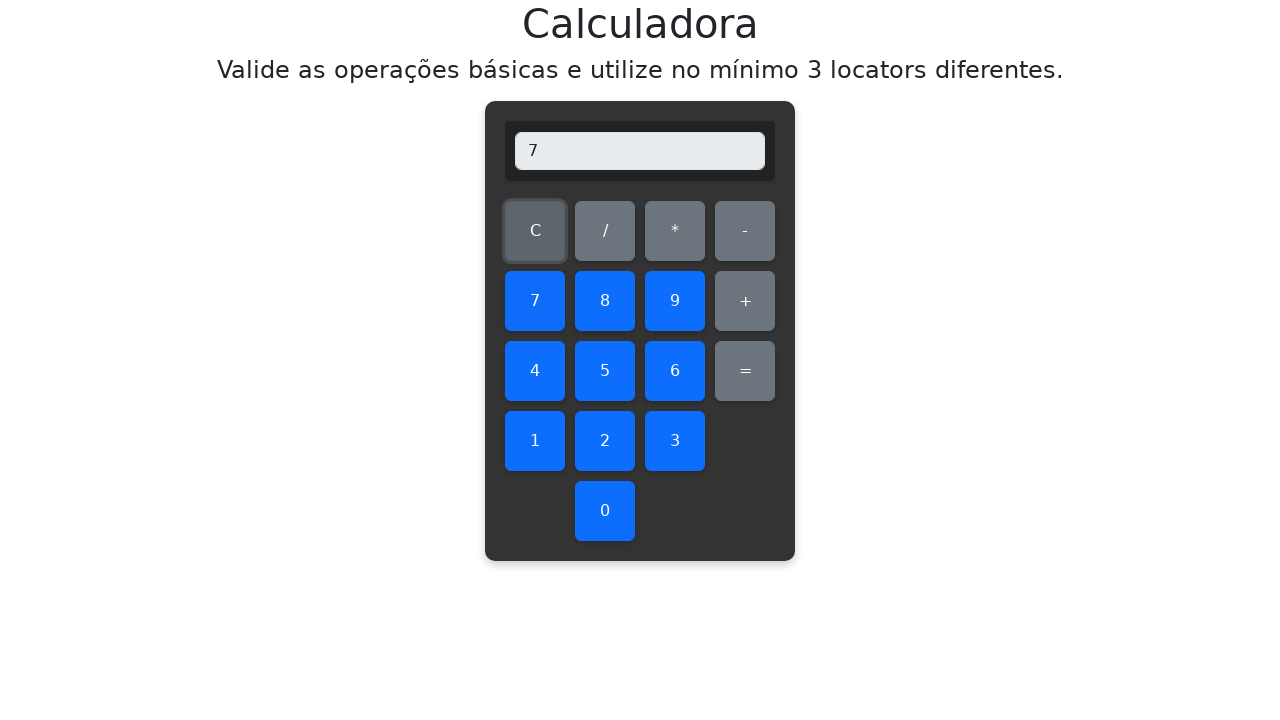

Clicked addition operator at (745, 301) on #add
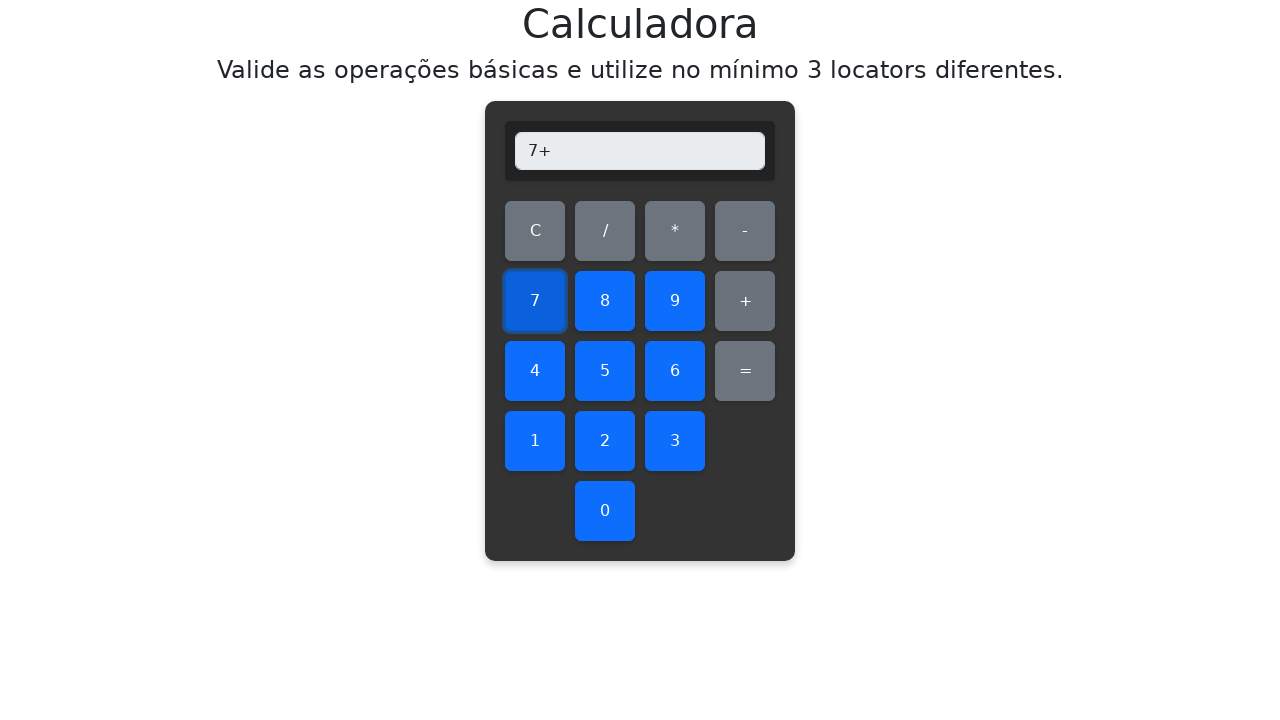

Clicked second number: 1 at (535, 441) on #one
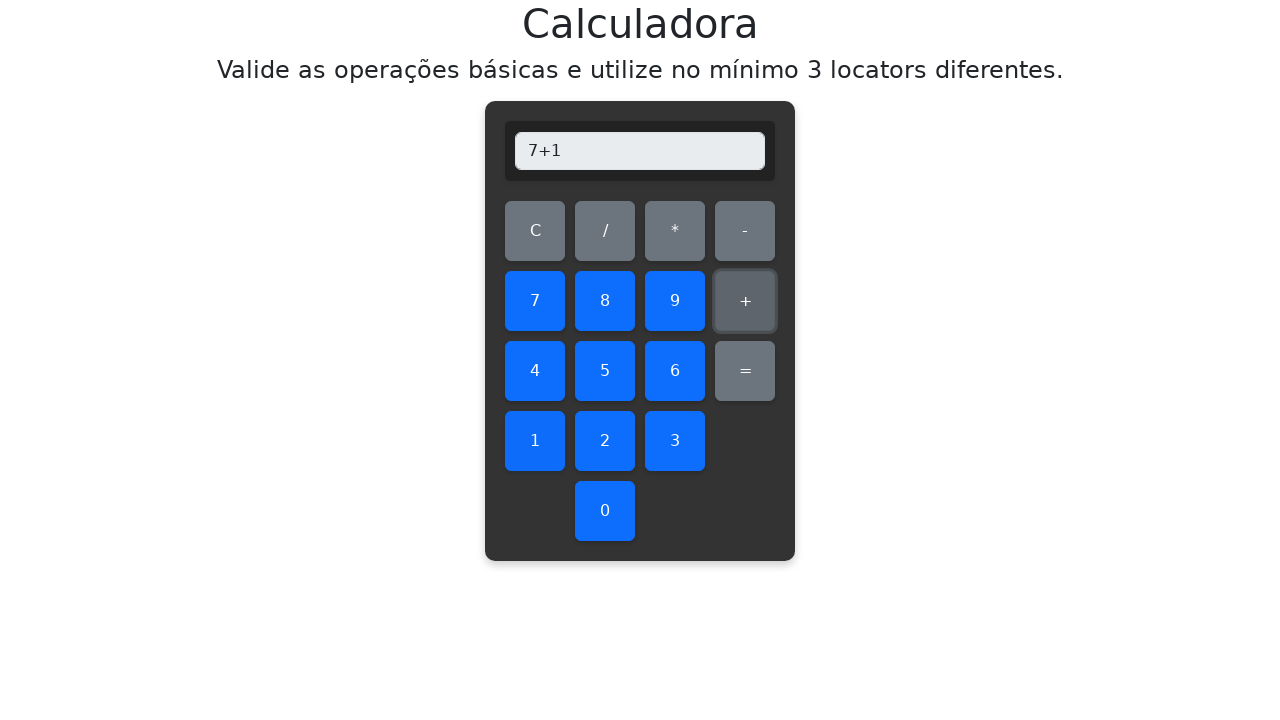

Clicked equals button to compute result at (745, 371) on #equals
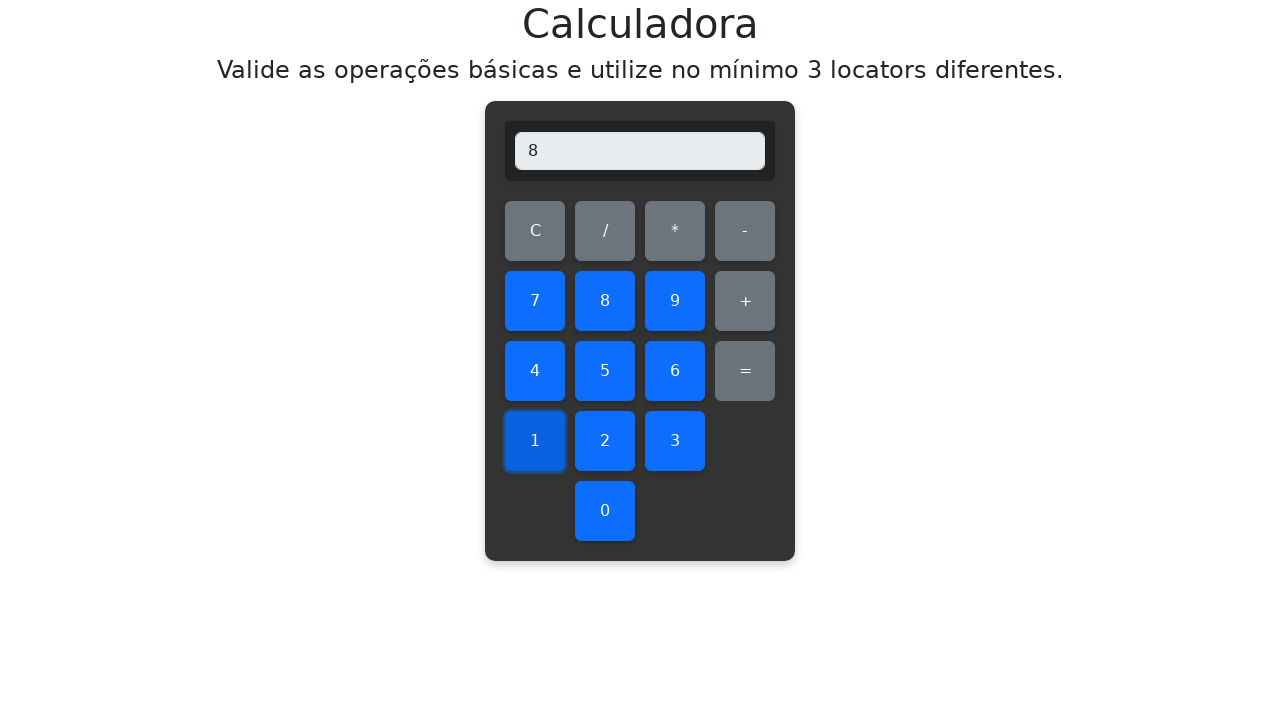

Verified addition result: 7+1=8, display shows 8
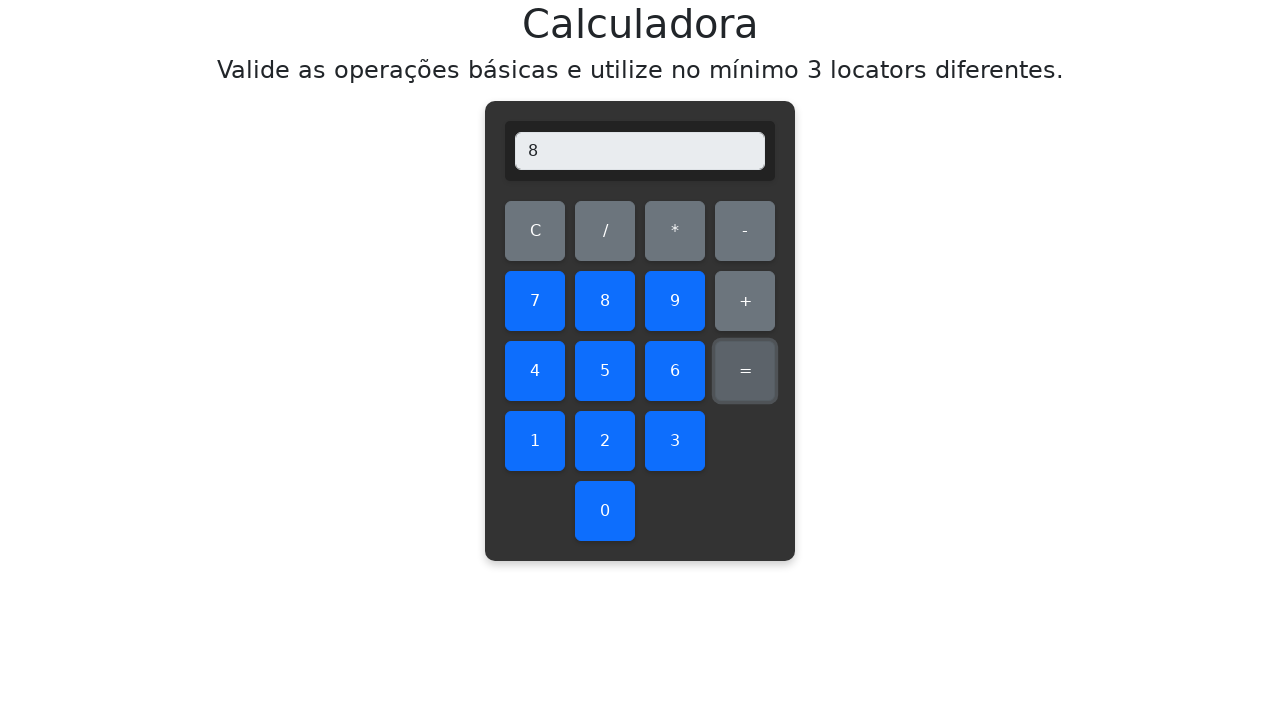

Cleared display before testing addition 7+2 at (535, 231) on #clear
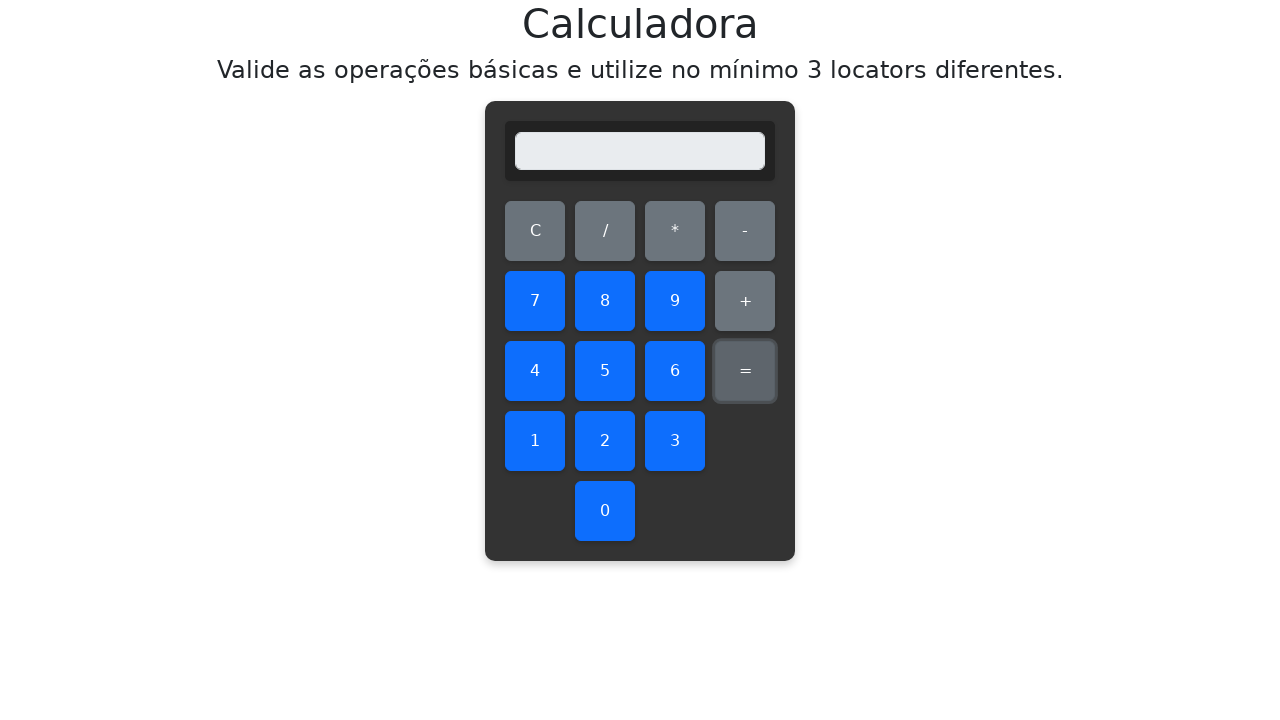

Clicked first number: 7 at (535, 301) on #seven
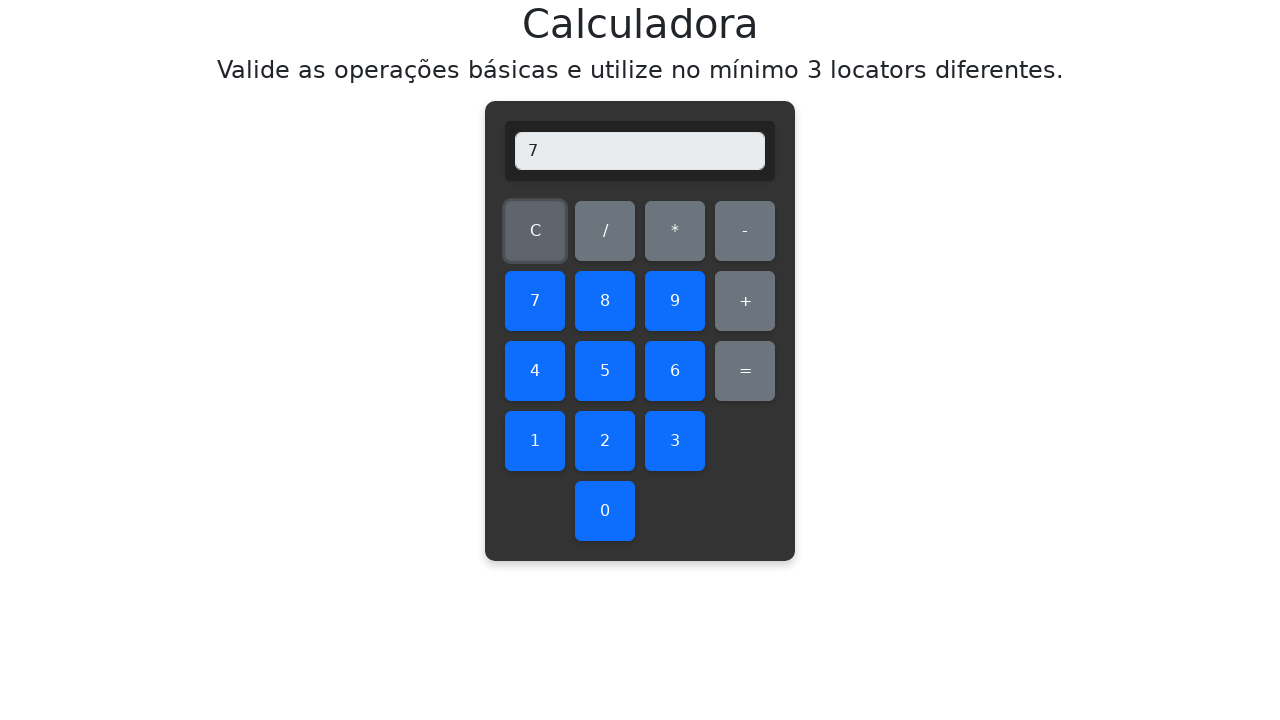

Clicked addition operator at (745, 301) on #add
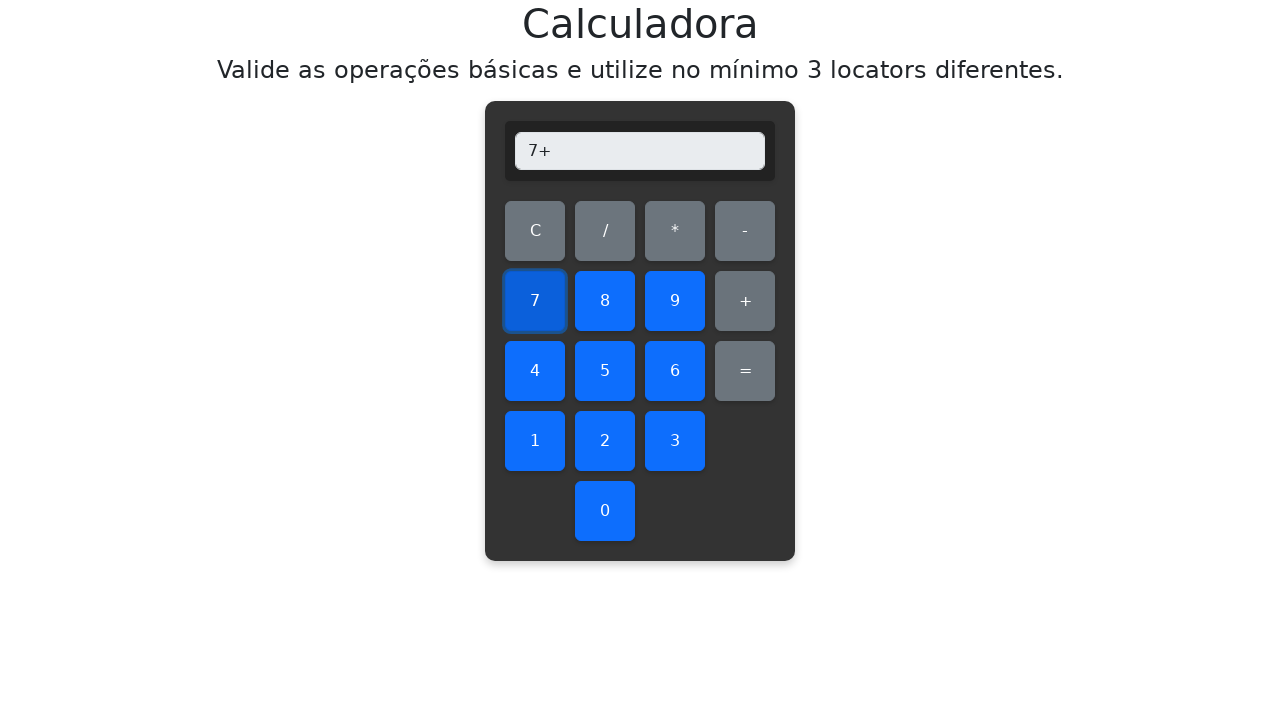

Clicked second number: 2 at (605, 441) on #two
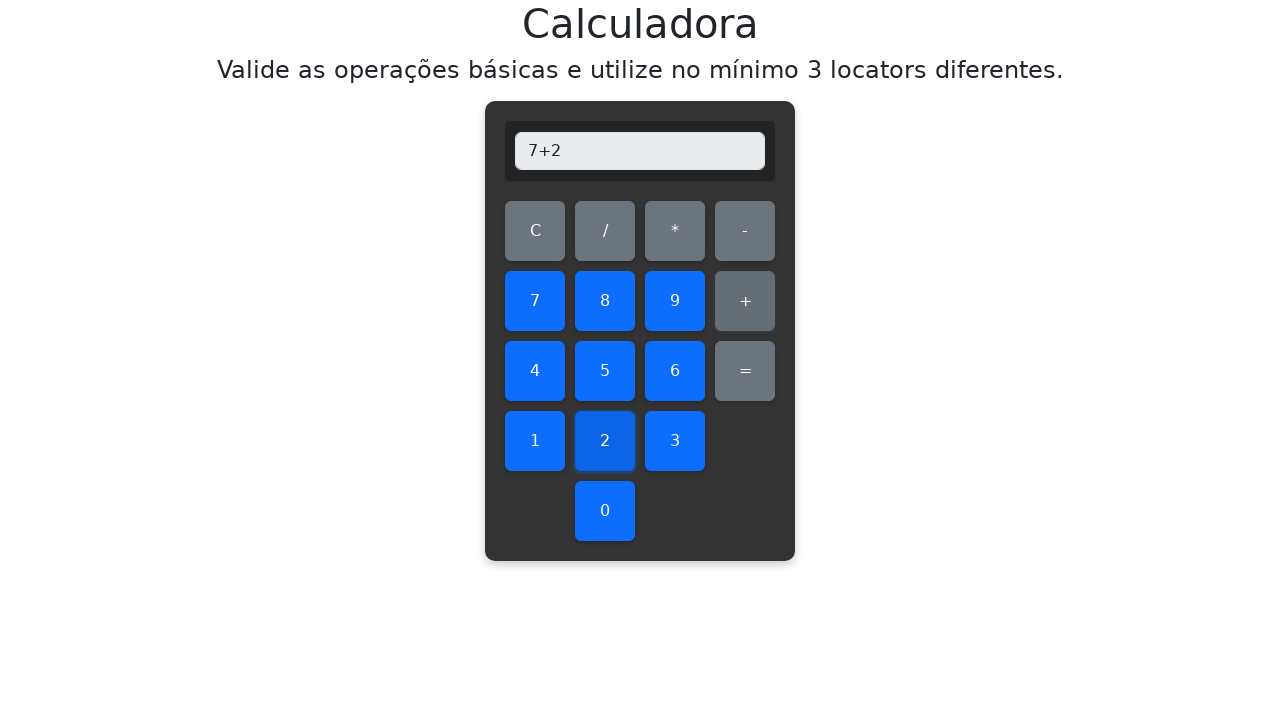

Clicked equals button to compute result at (745, 371) on #equals
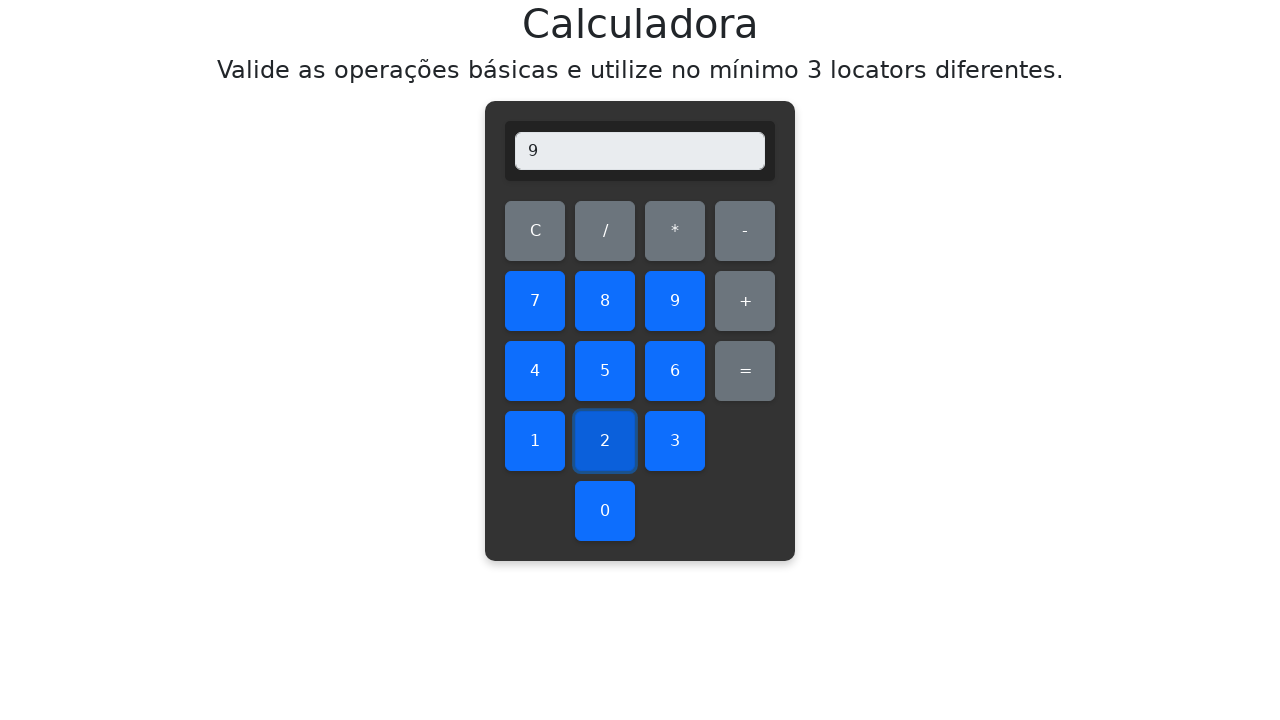

Verified addition result: 7+2=9, display shows 9
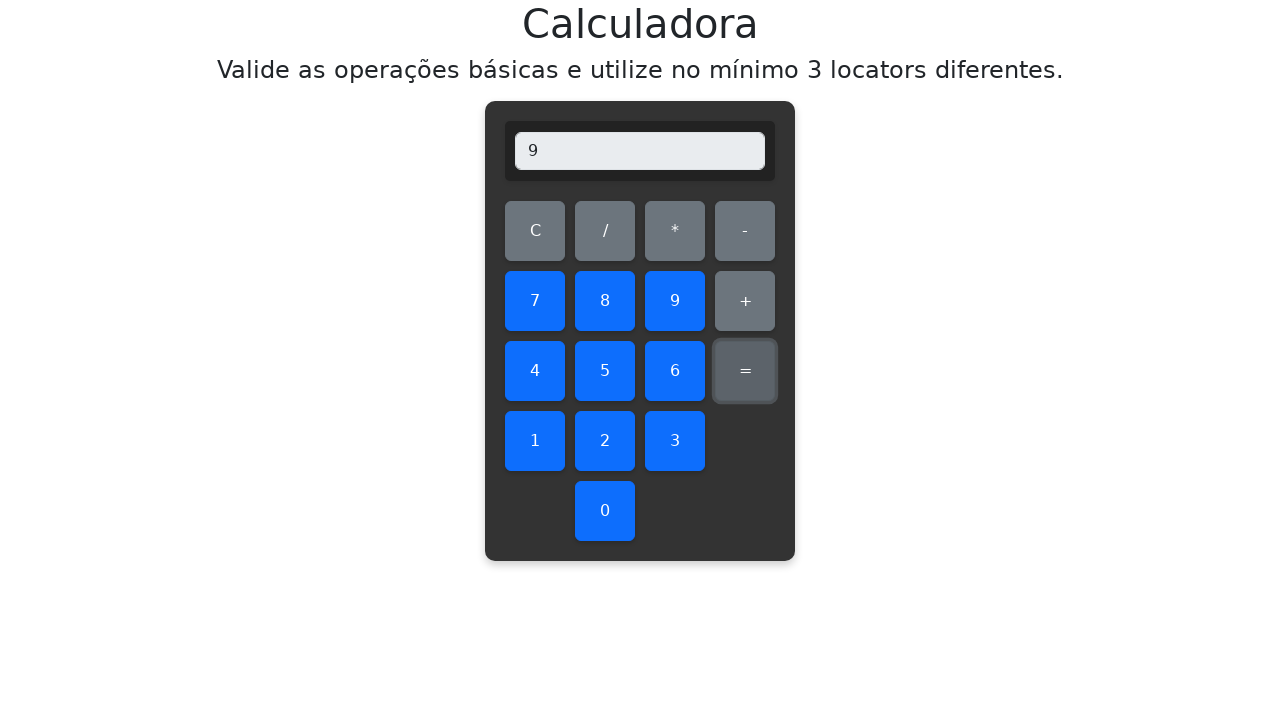

Cleared display before testing addition 7+3 at (535, 231) on #clear
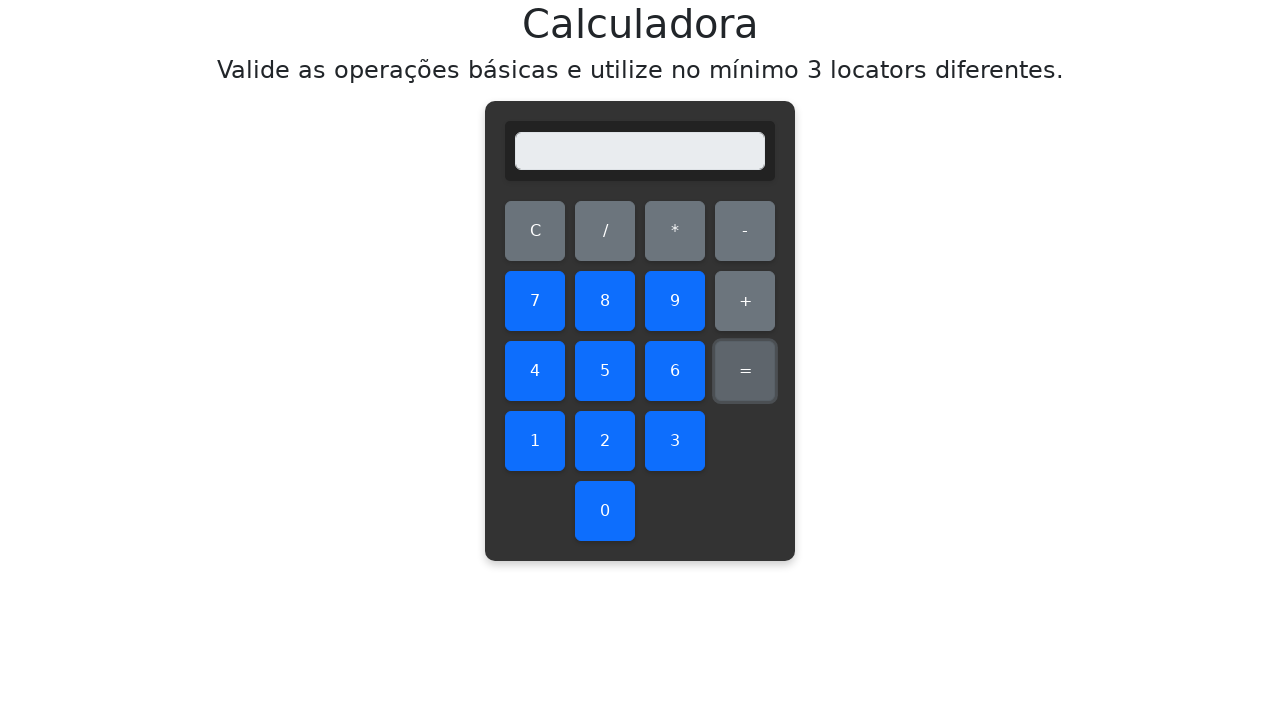

Clicked first number: 7 at (535, 301) on #seven
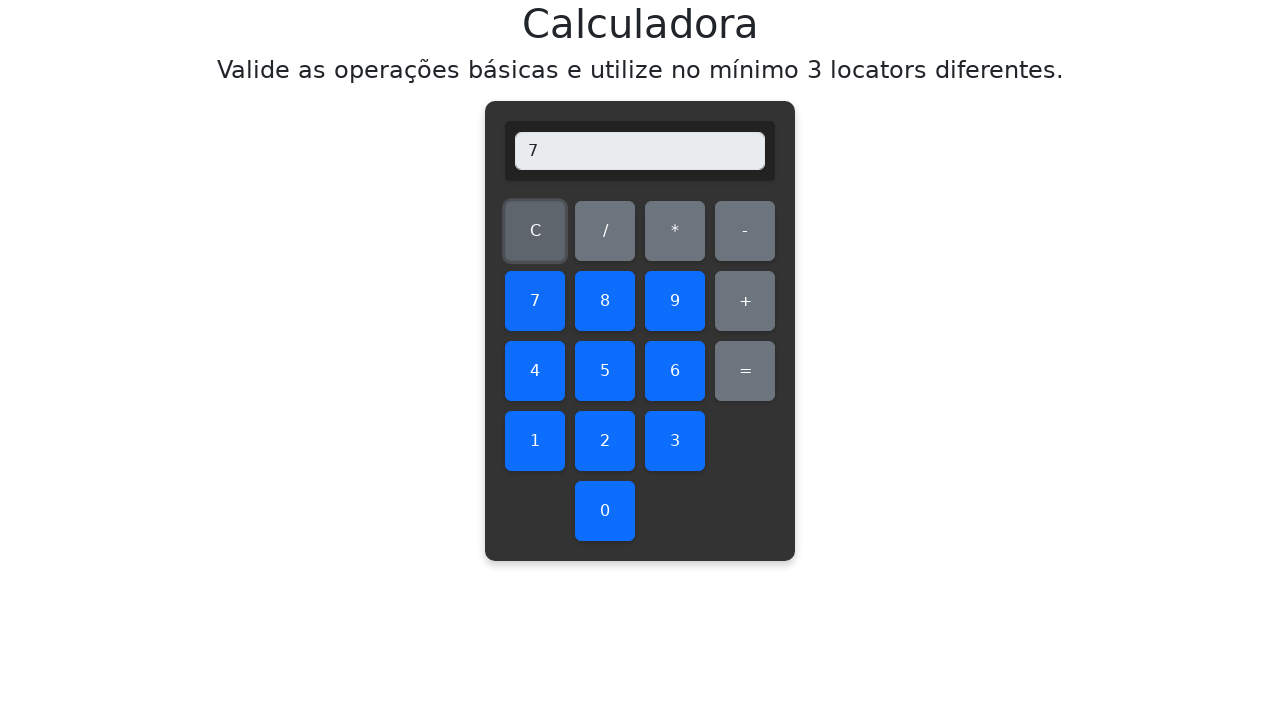

Clicked addition operator at (745, 301) on #add
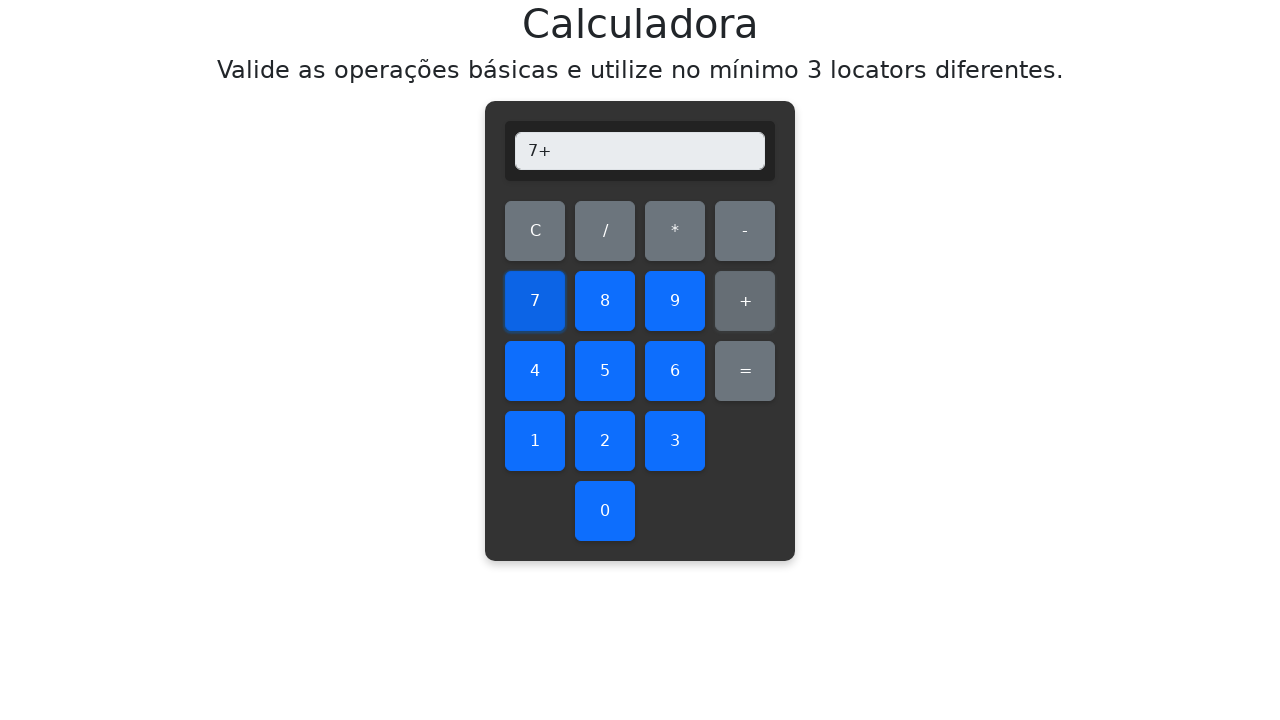

Clicked second number: 3 at (675, 441) on #three
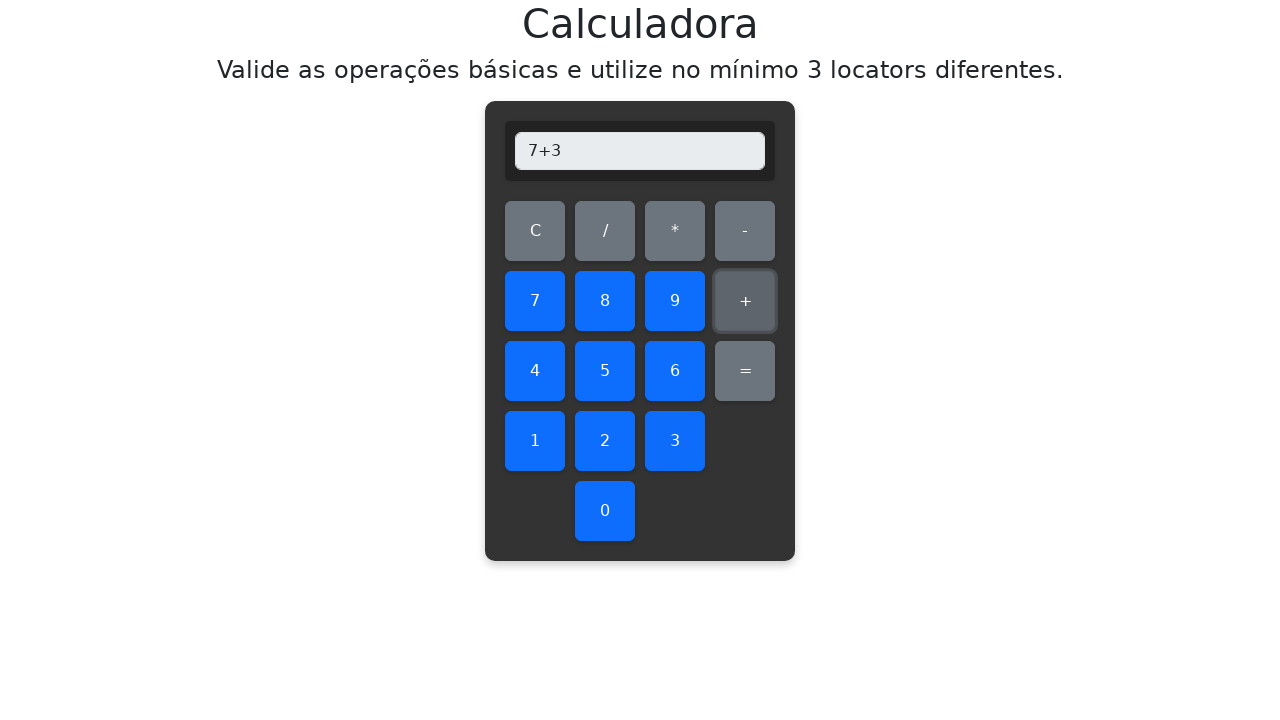

Clicked equals button to compute result at (745, 371) on #equals
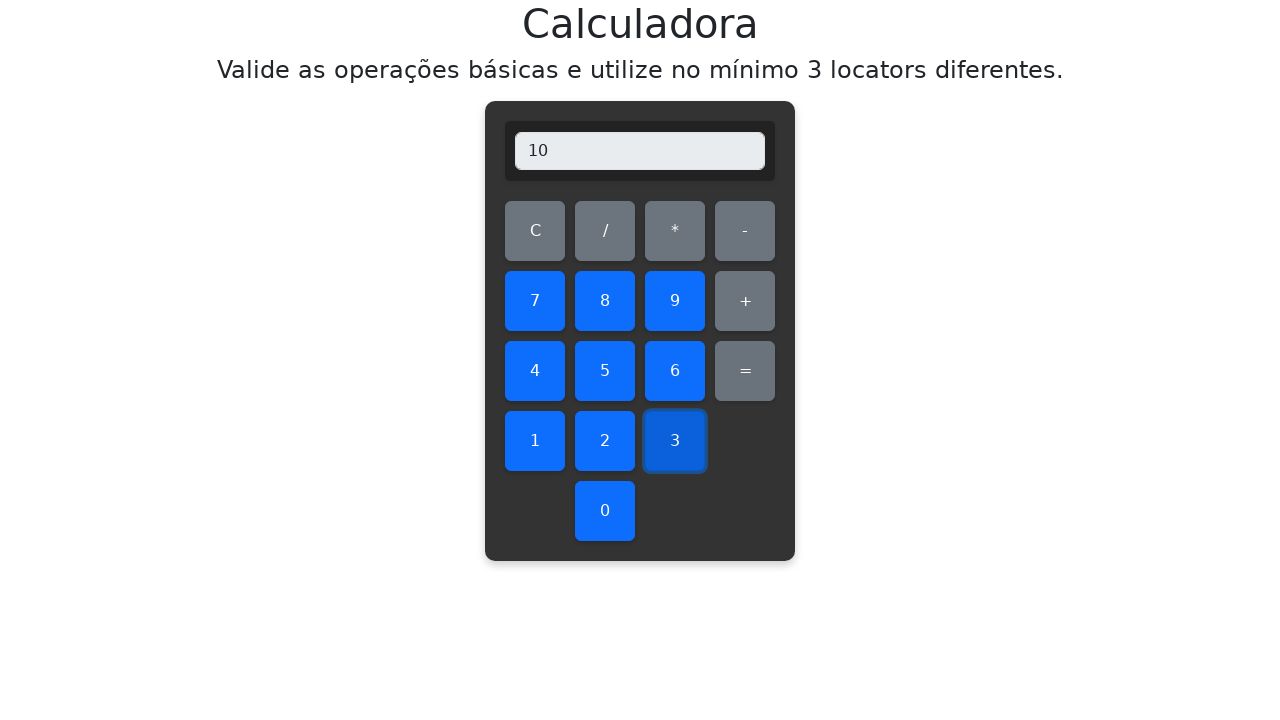

Verified addition result: 7+3=10, display shows 10
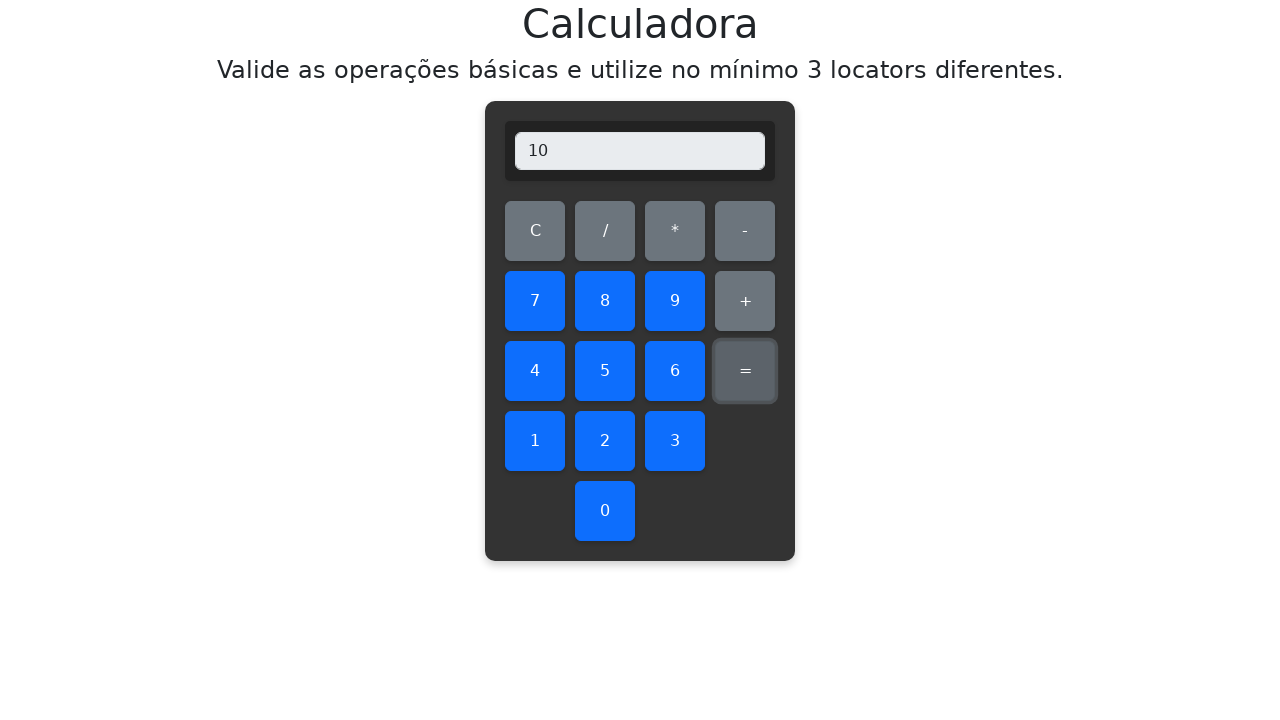

Cleared display before testing addition 7+4 at (535, 231) on #clear
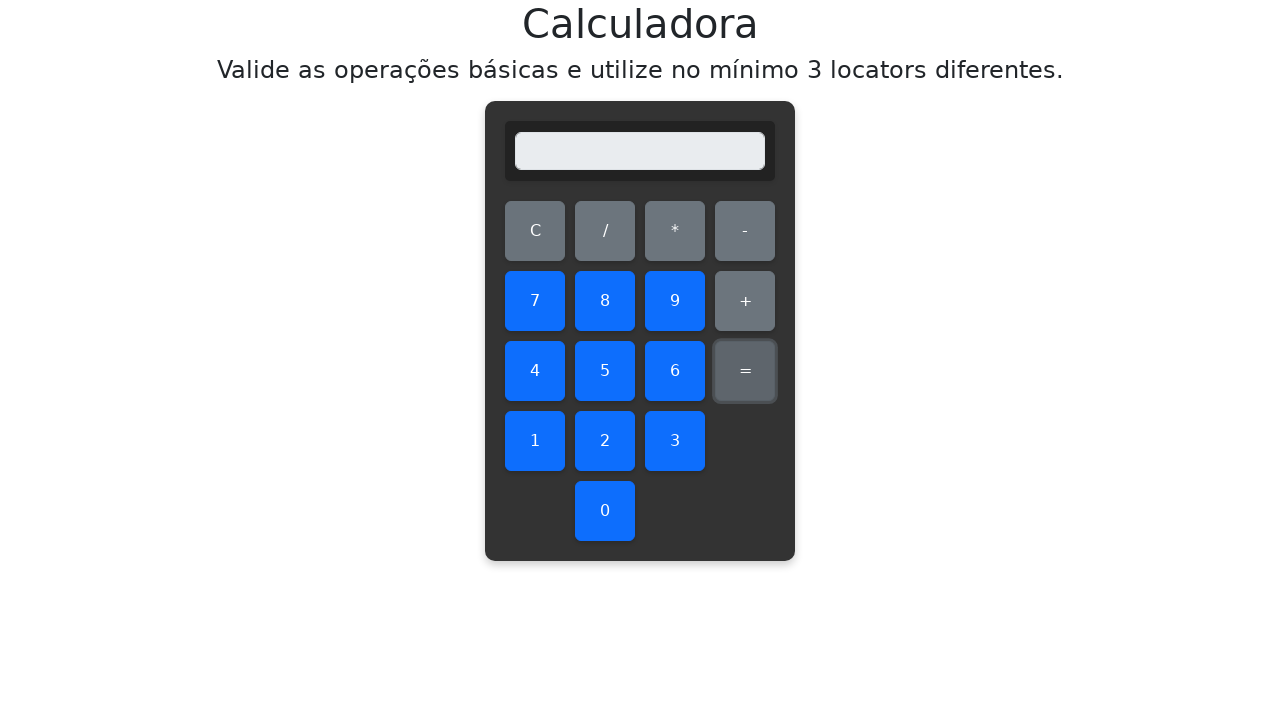

Clicked first number: 7 at (535, 301) on #seven
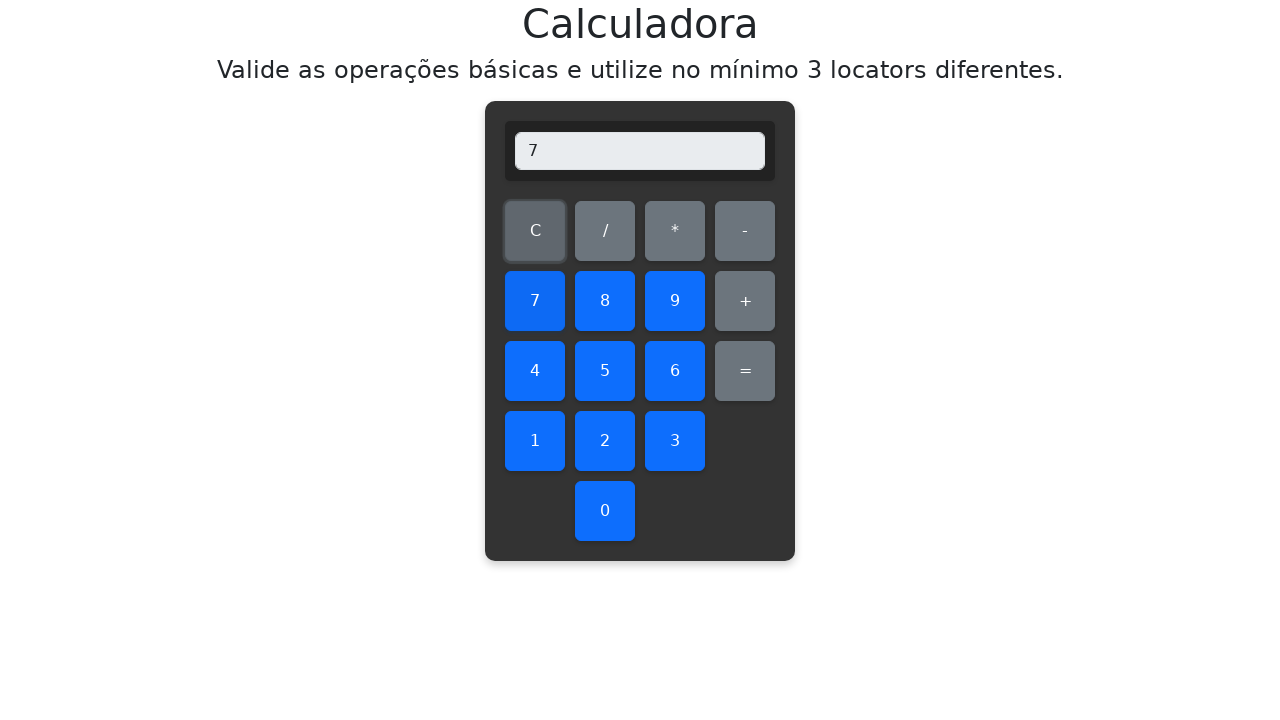

Clicked addition operator at (745, 301) on #add
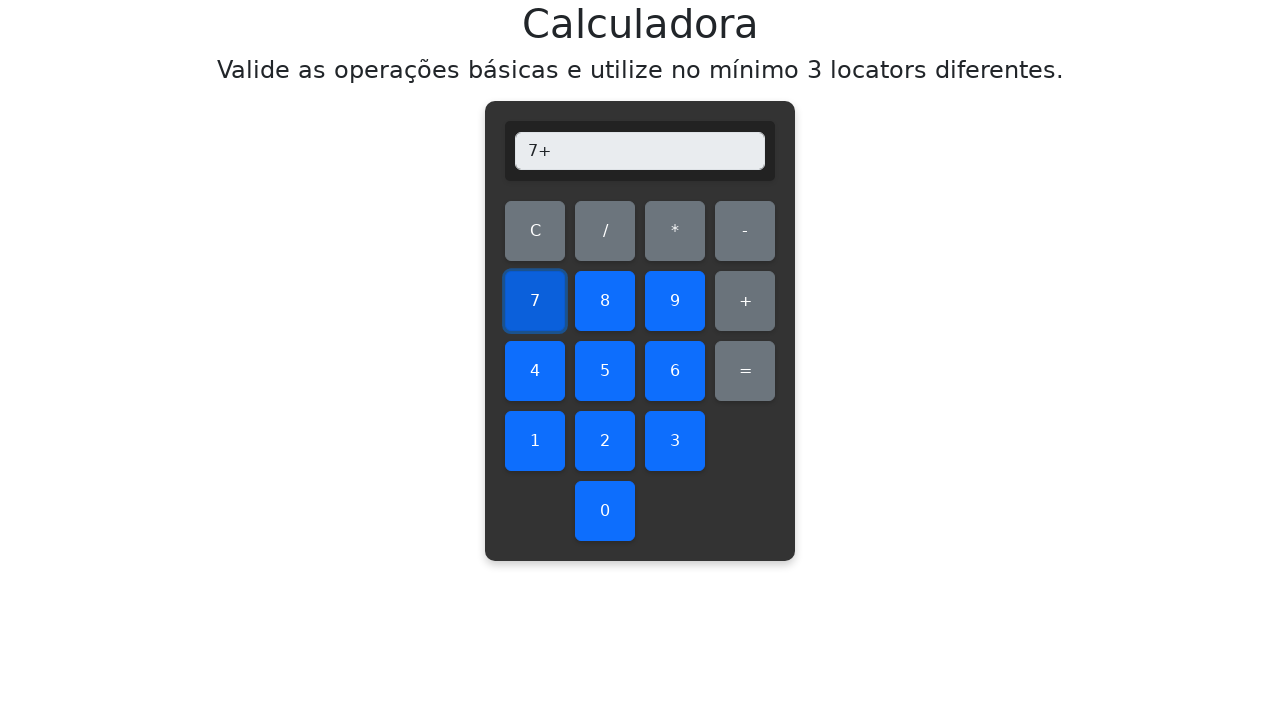

Clicked second number: 4 at (535, 371) on #four
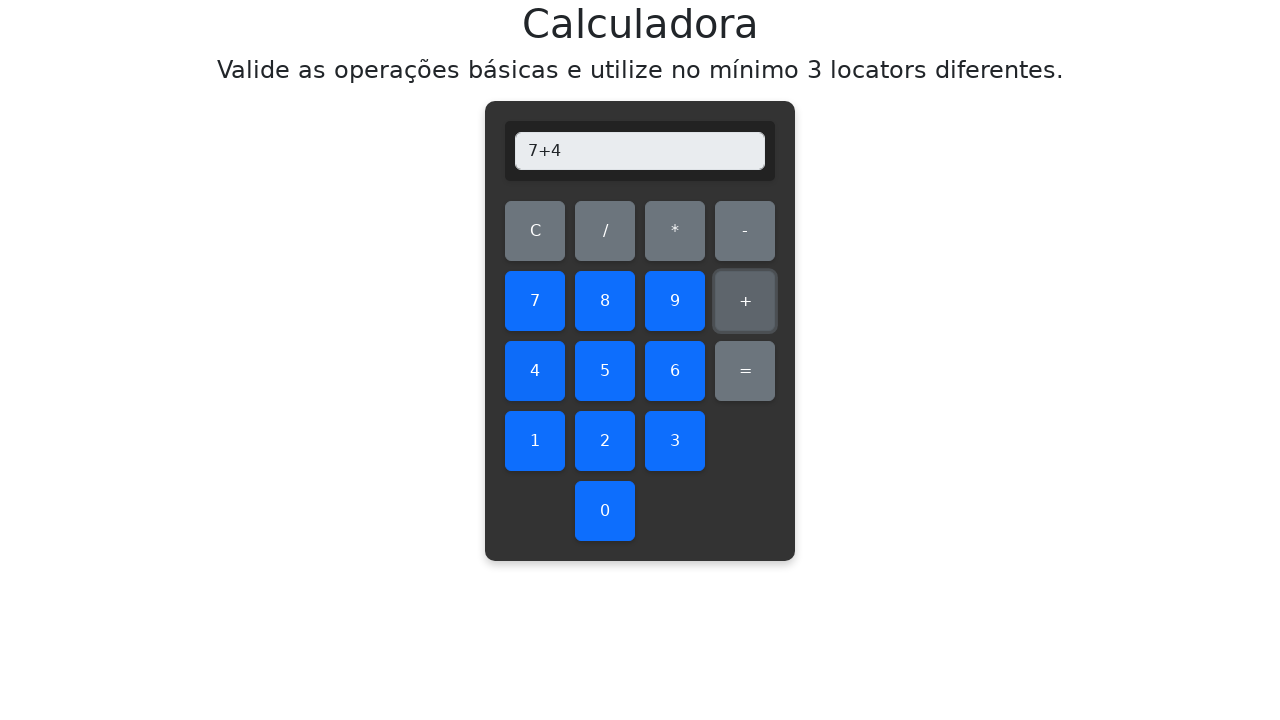

Clicked equals button to compute result at (745, 371) on #equals
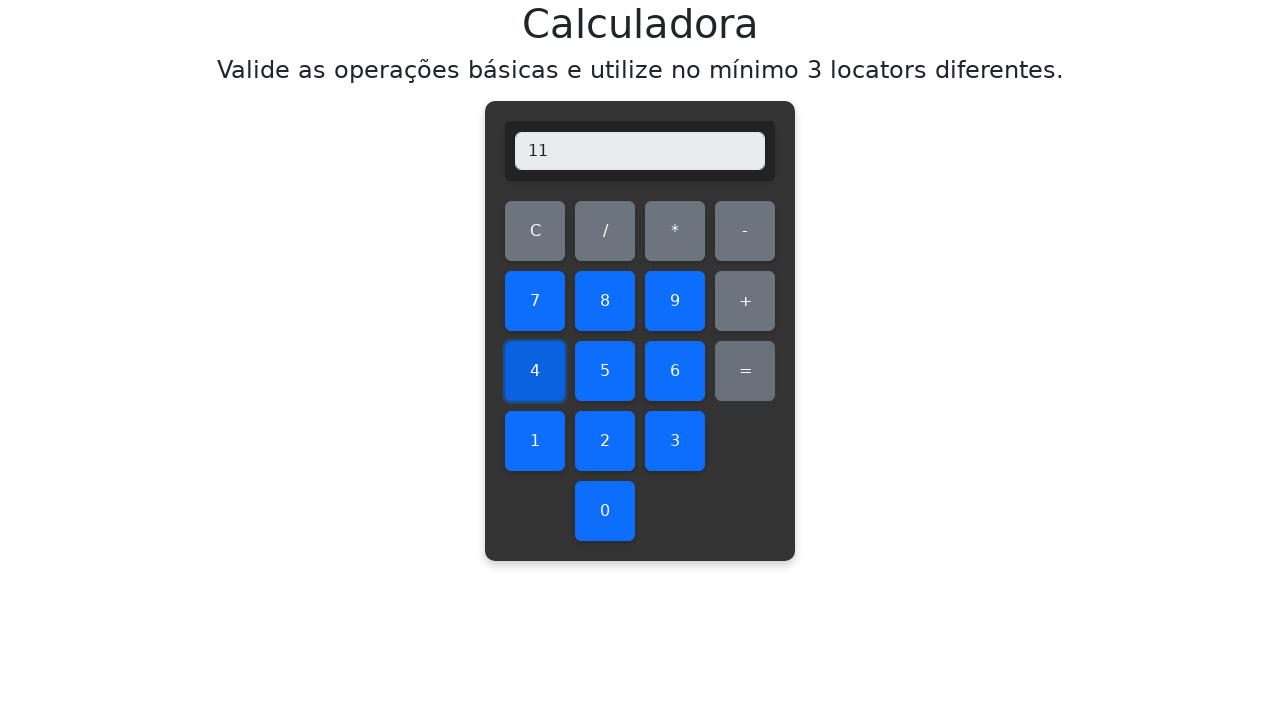

Verified addition result: 7+4=11, display shows 11
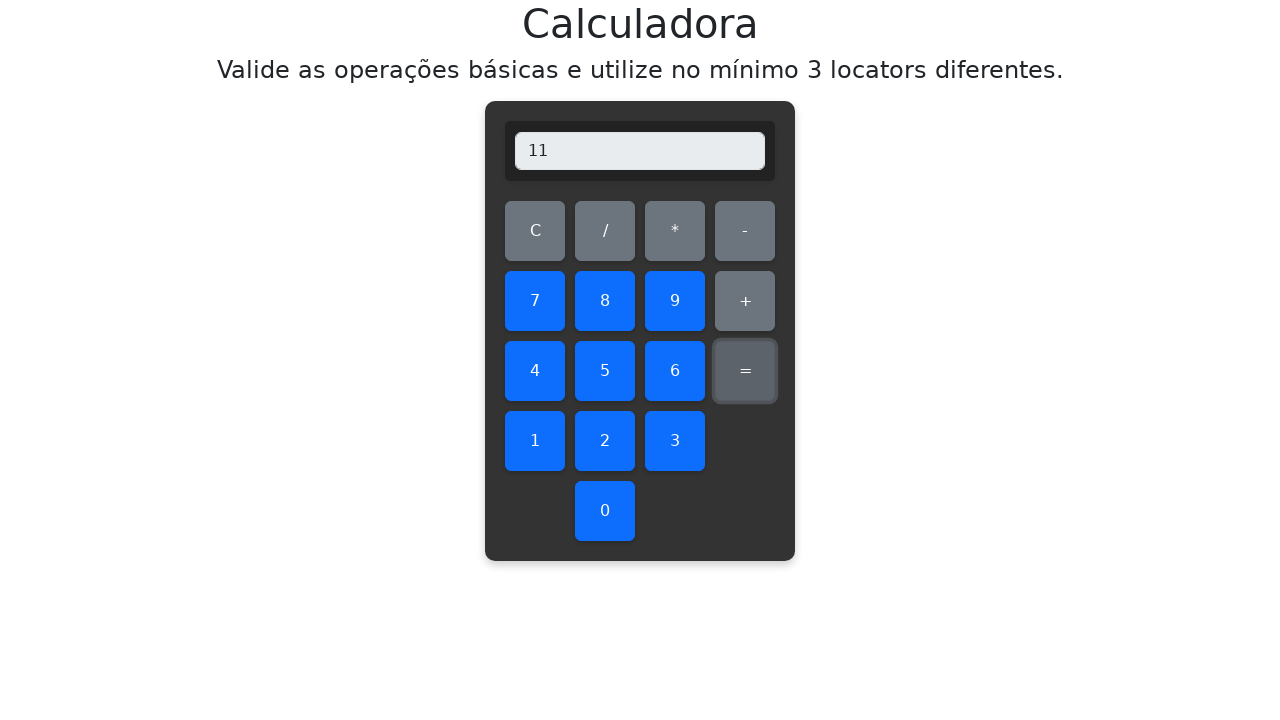

Cleared display before testing addition 7+5 at (535, 231) on #clear
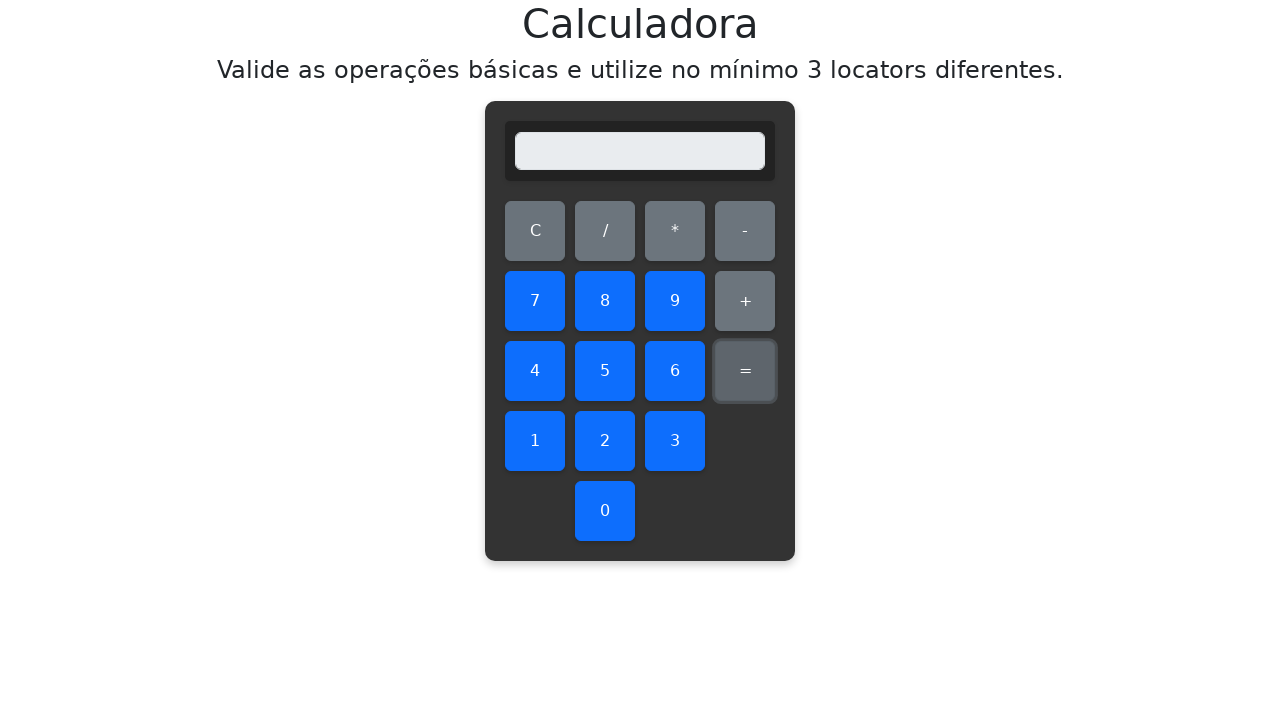

Clicked first number: 7 at (535, 301) on #seven
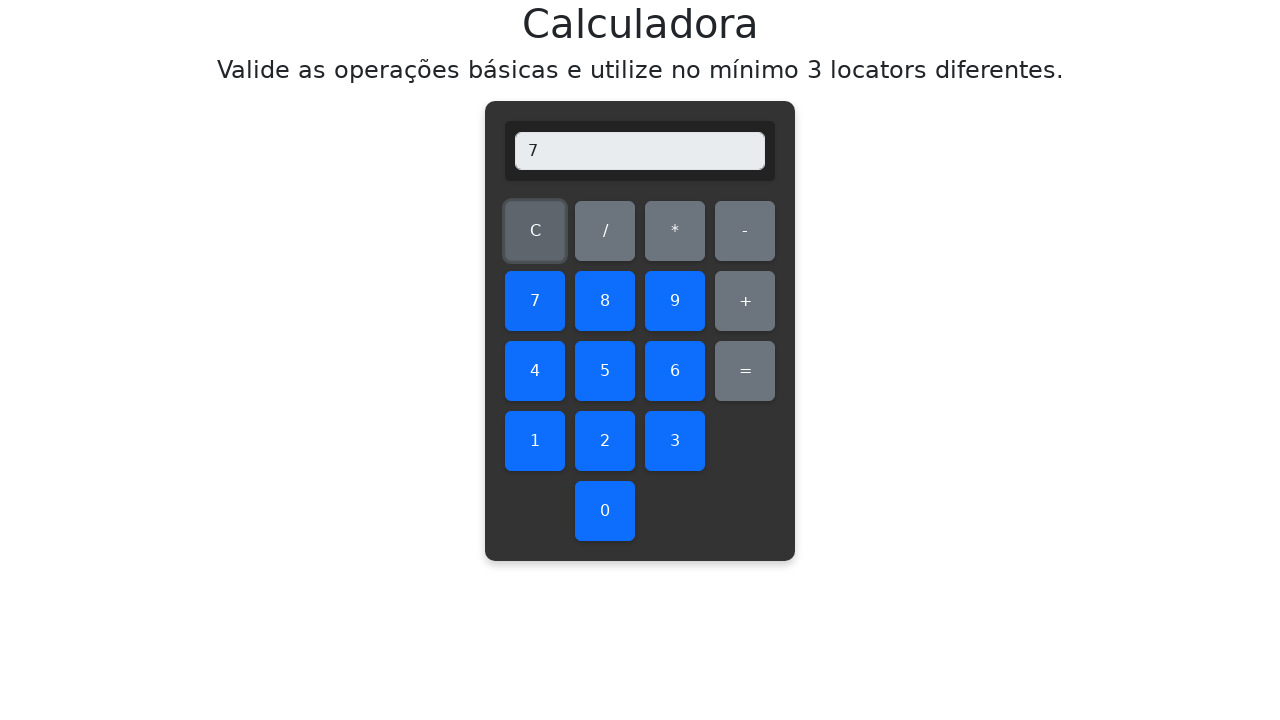

Clicked addition operator at (745, 301) on #add
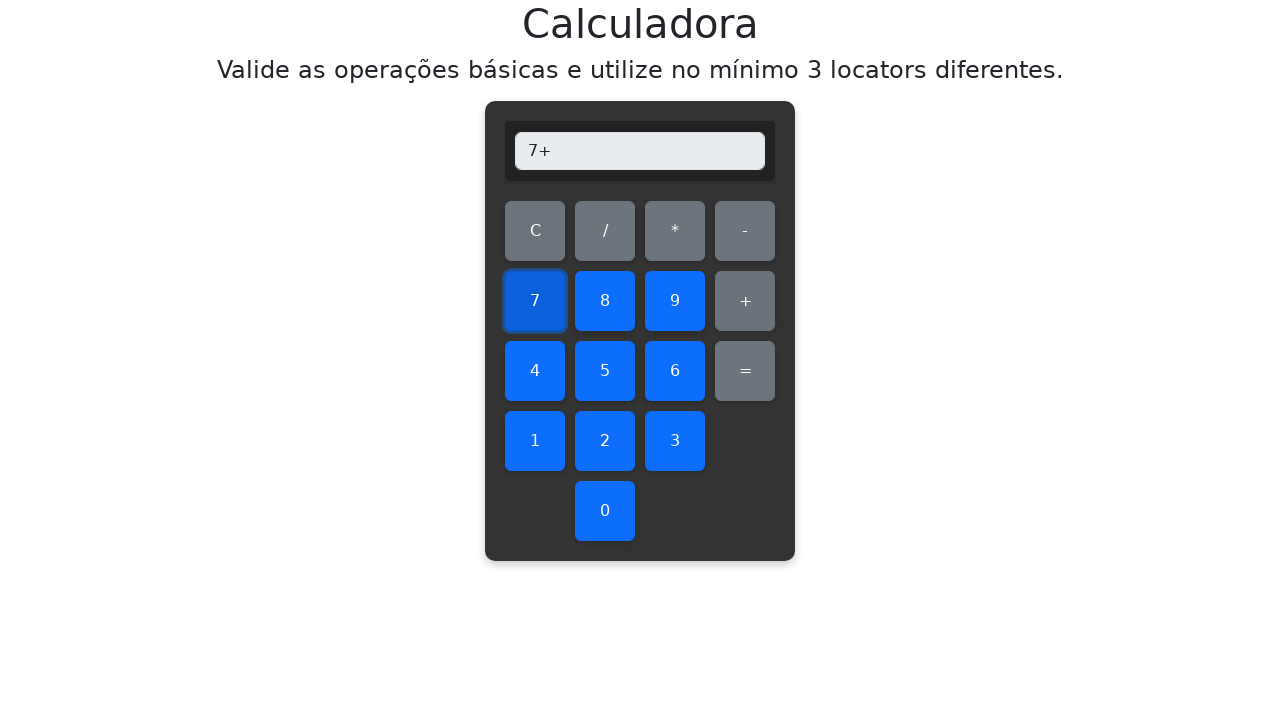

Clicked second number: 5 at (605, 371) on #five
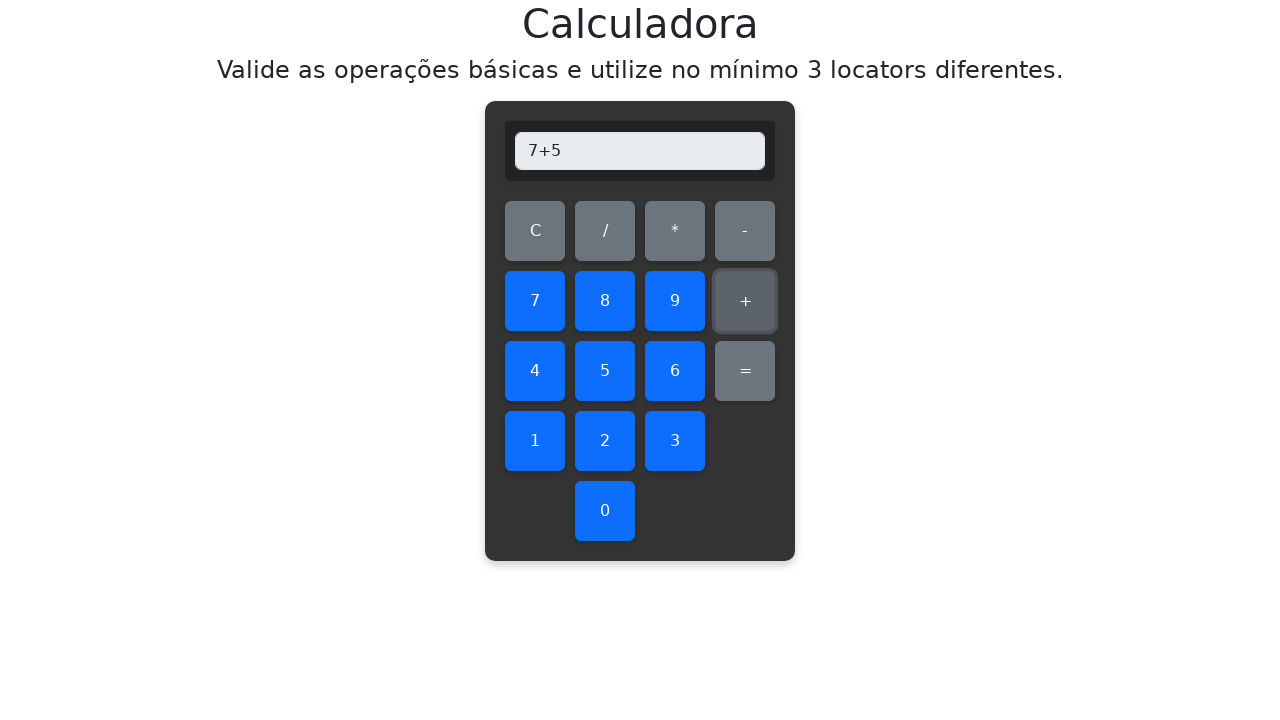

Clicked equals button to compute result at (745, 371) on #equals
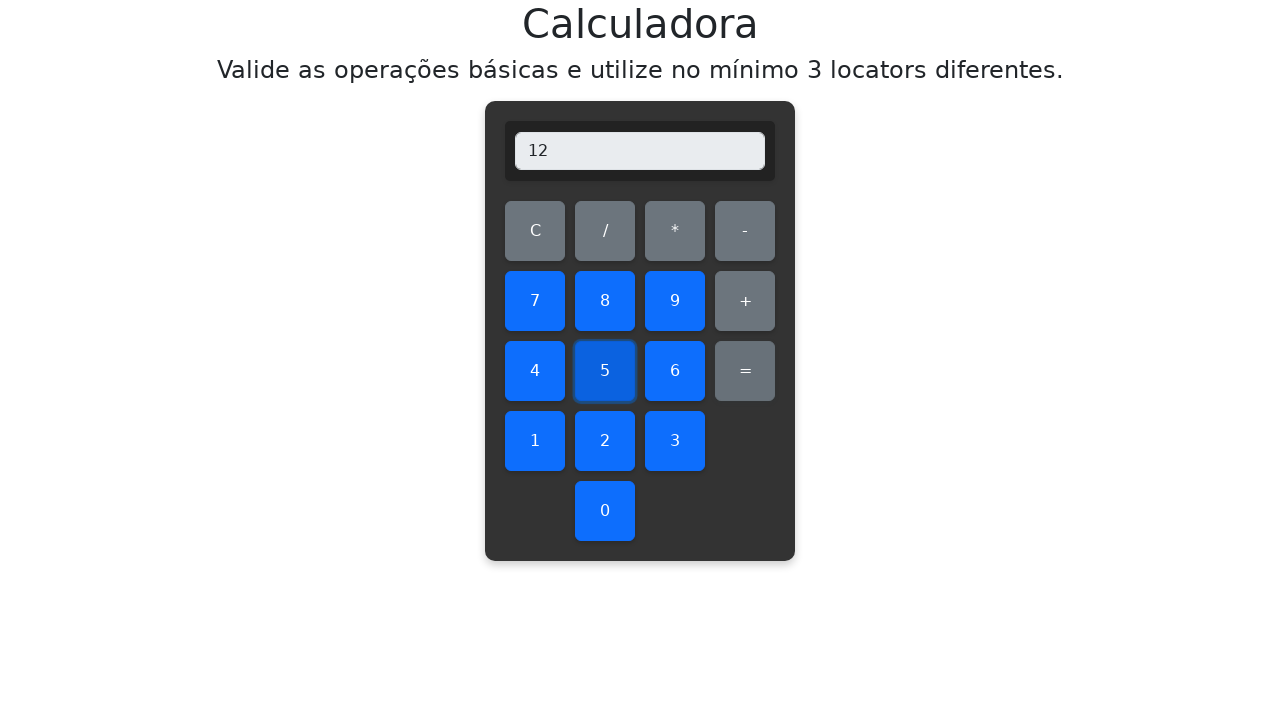

Verified addition result: 7+5=12, display shows 12
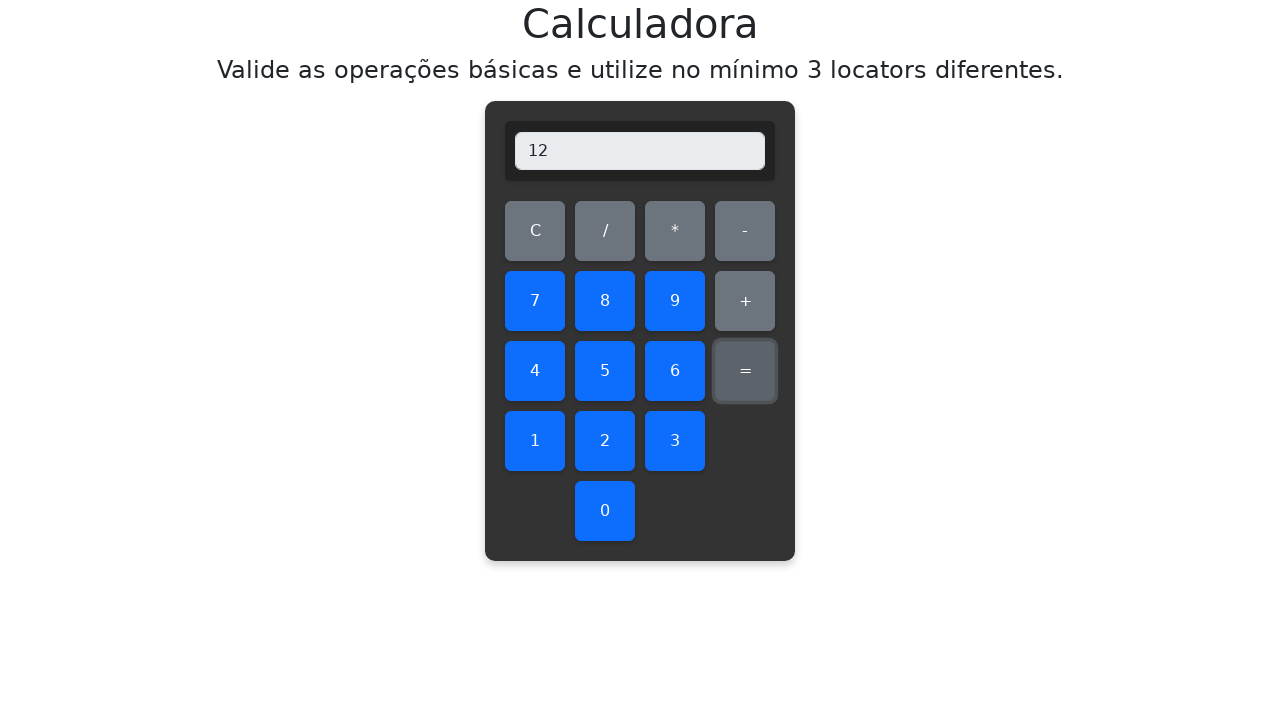

Cleared display before testing addition 7+6 at (535, 231) on #clear
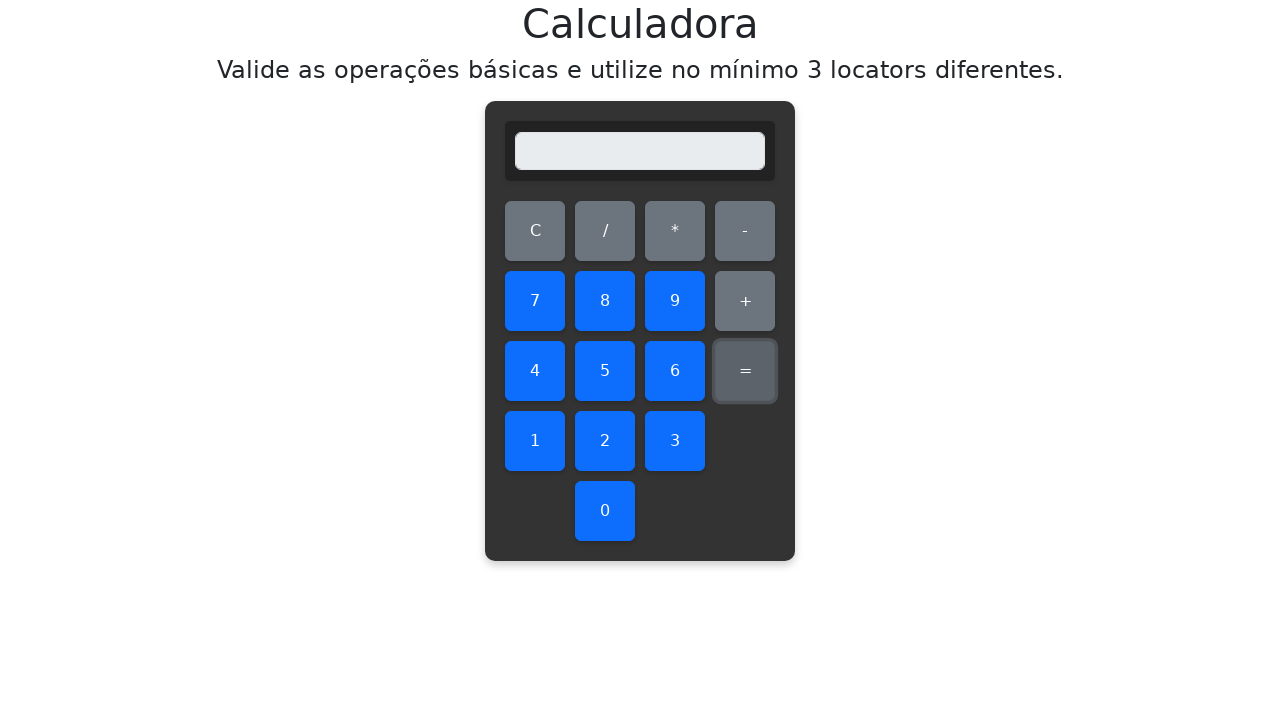

Clicked first number: 7 at (535, 301) on #seven
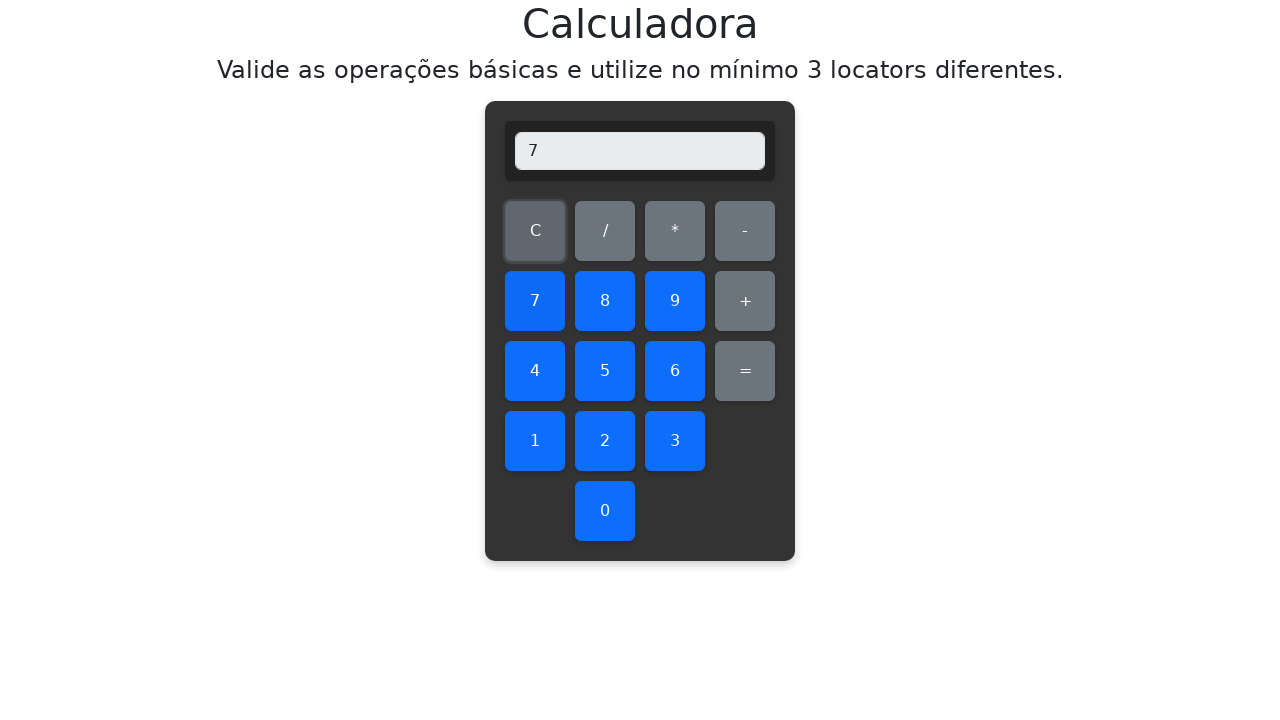

Clicked addition operator at (745, 301) on #add
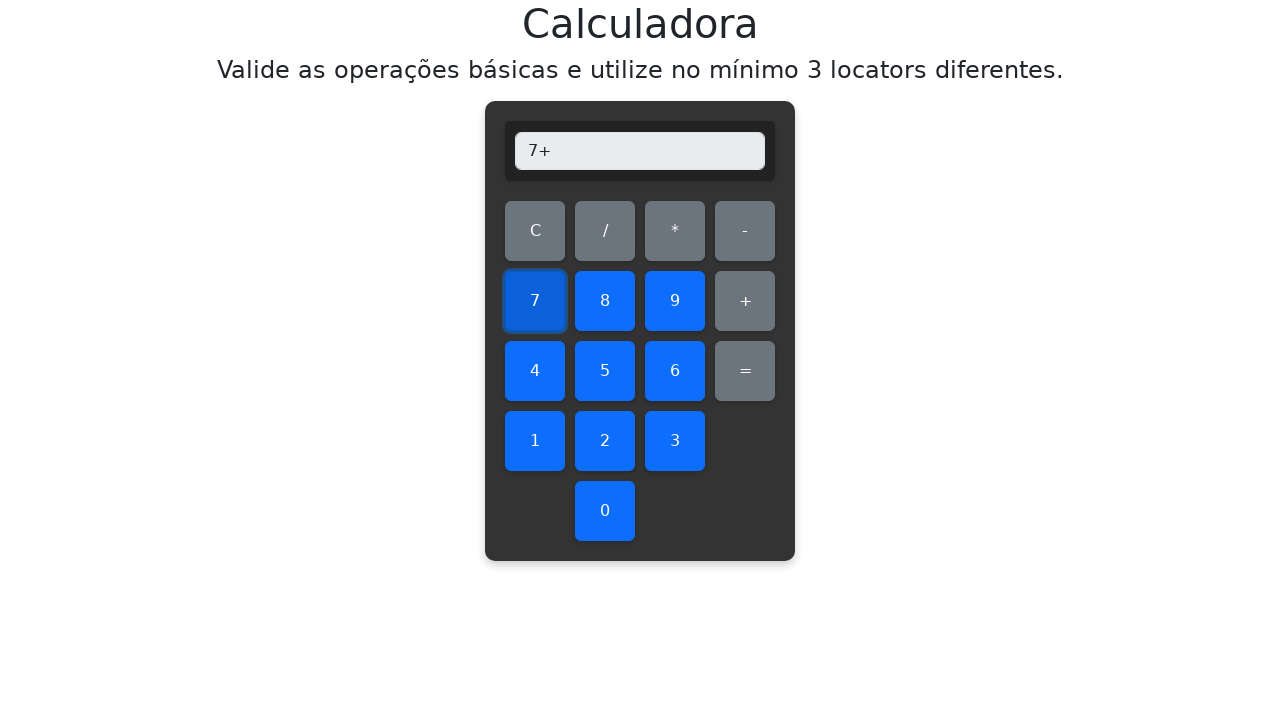

Clicked second number: 6 at (675, 371) on #six
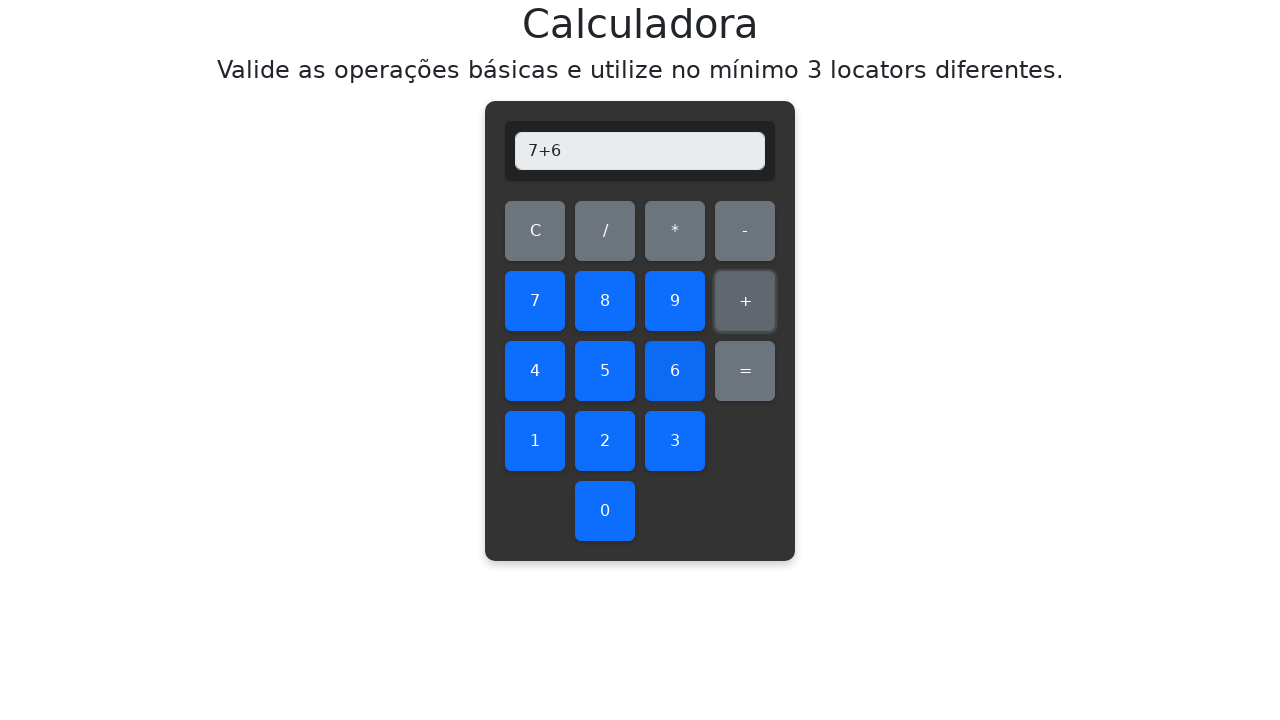

Clicked equals button to compute result at (745, 371) on #equals
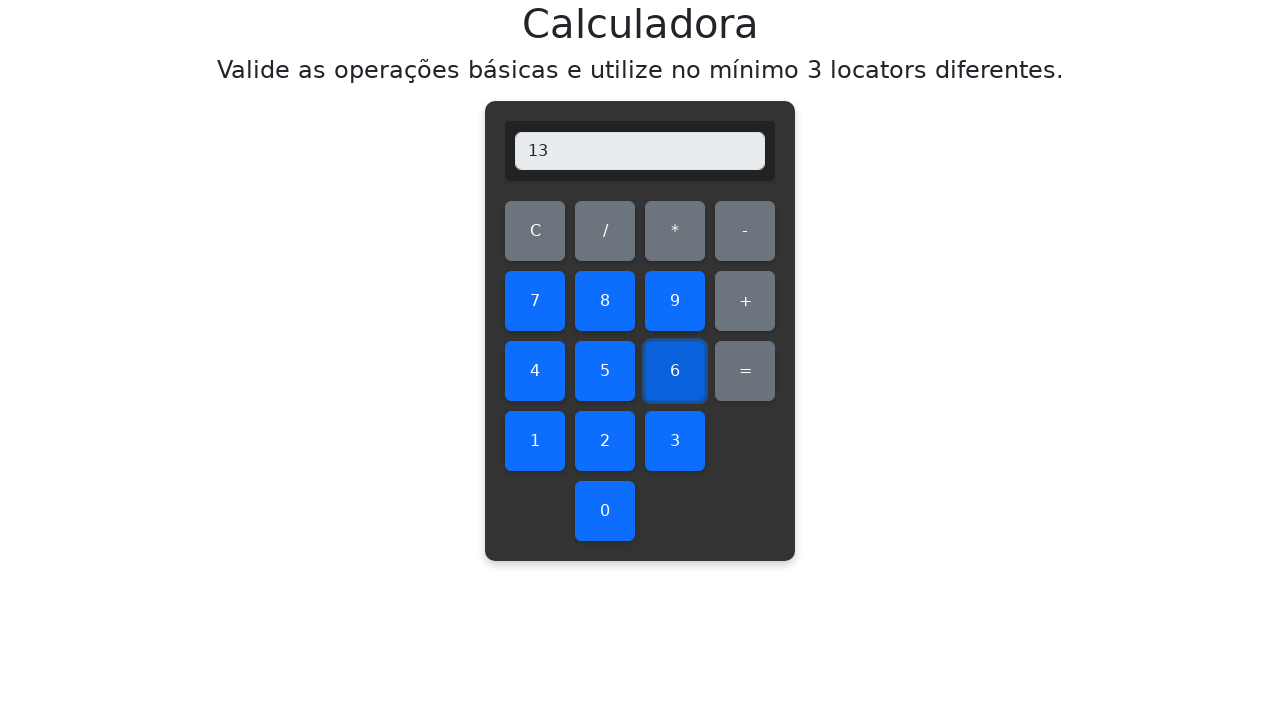

Verified addition result: 7+6=13, display shows 13
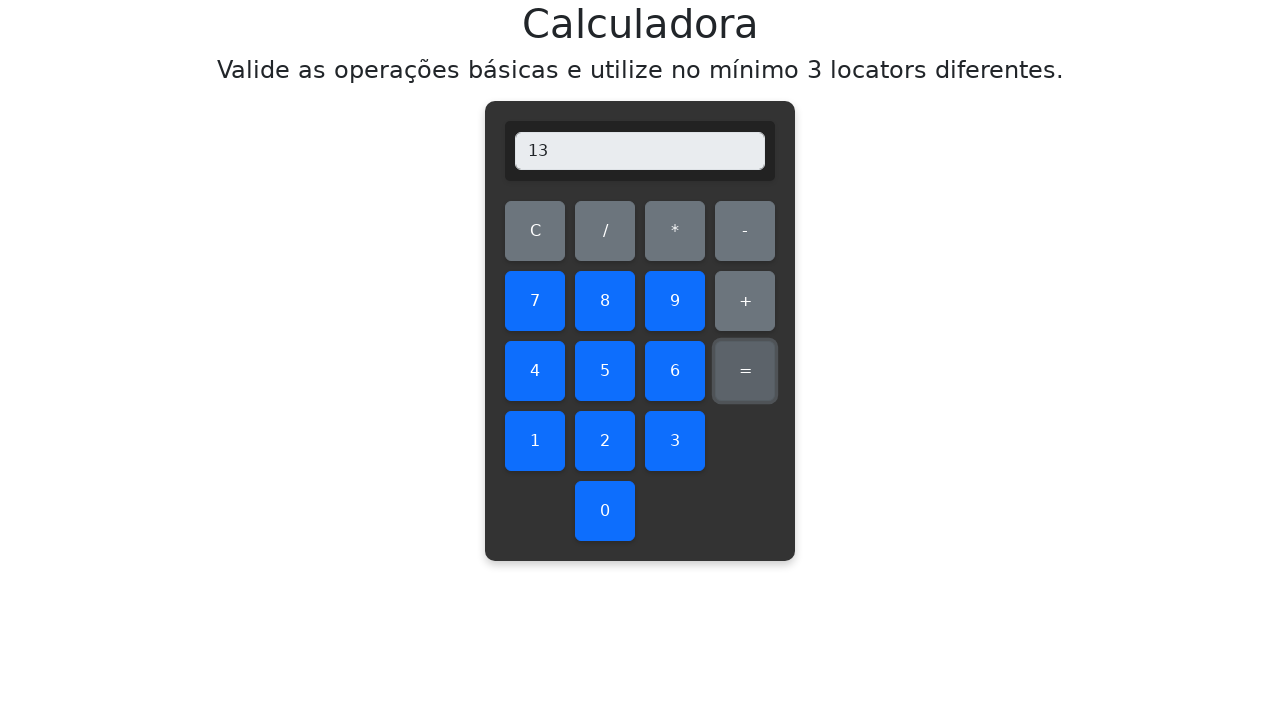

Cleared display before testing addition 7+7 at (535, 231) on #clear
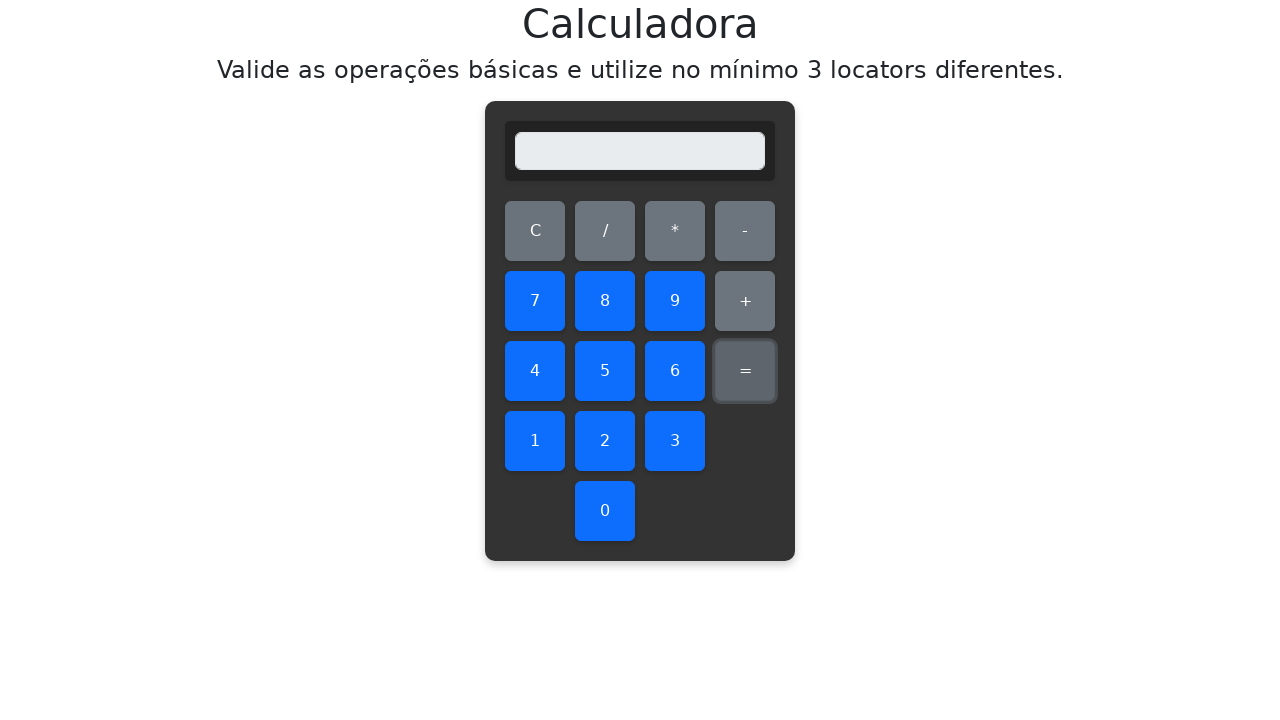

Clicked first number: 7 at (535, 301) on #seven
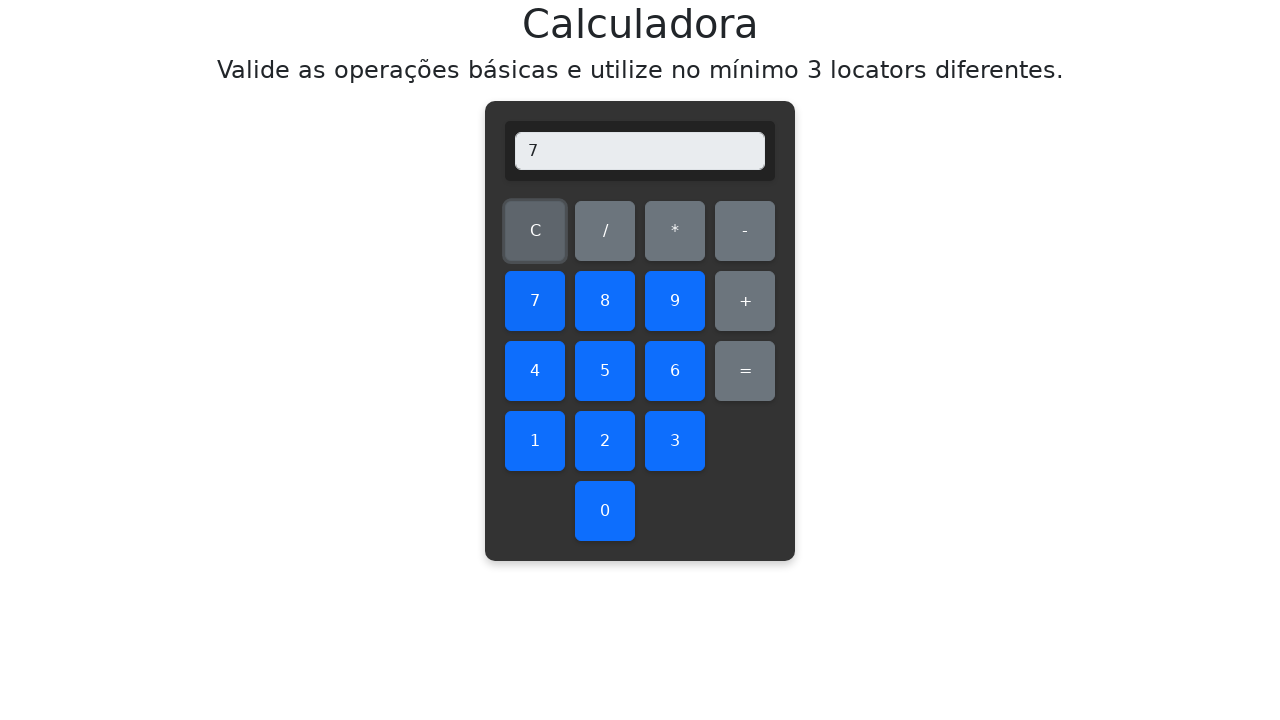

Clicked addition operator at (745, 301) on #add
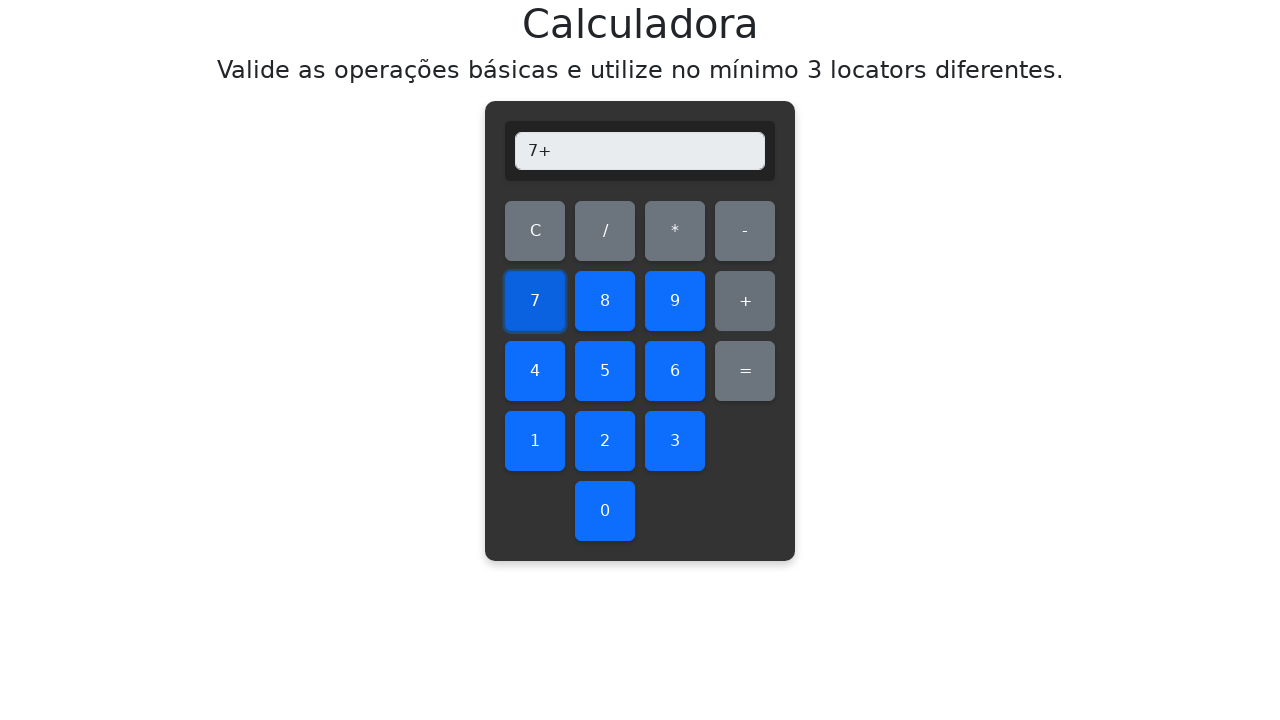

Clicked second number: 7 at (535, 301) on #seven
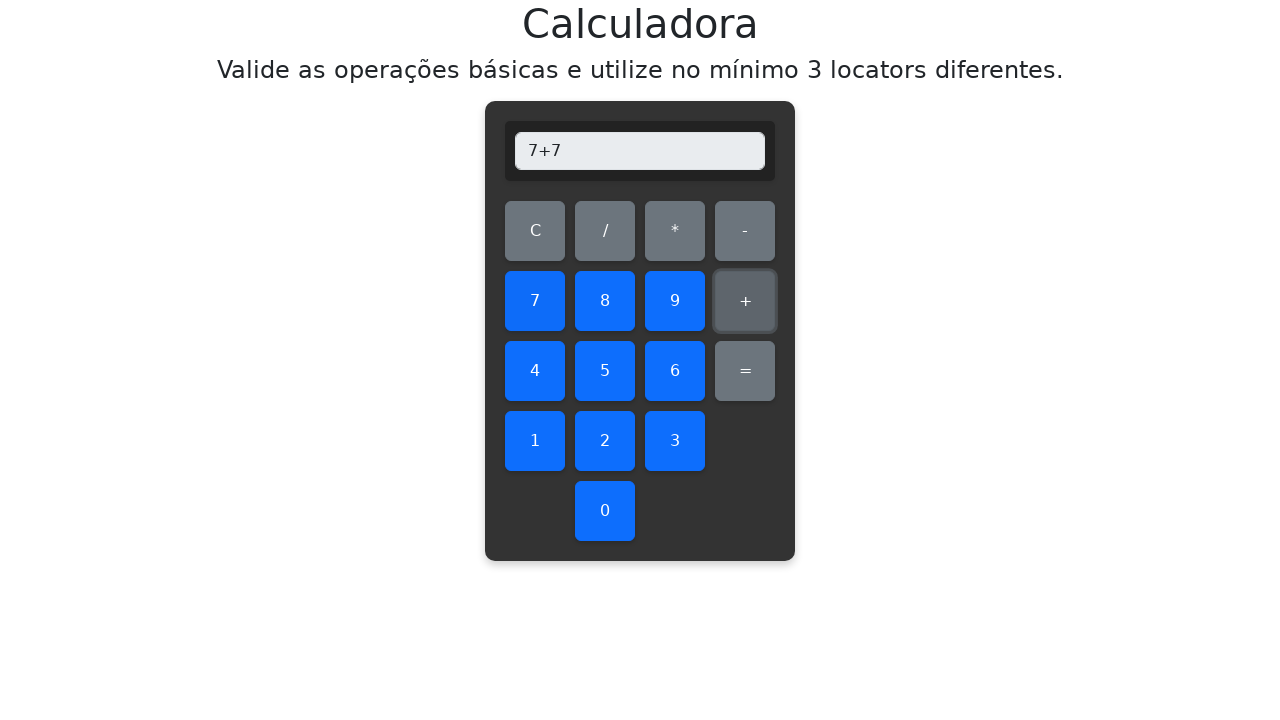

Clicked equals button to compute result at (745, 371) on #equals
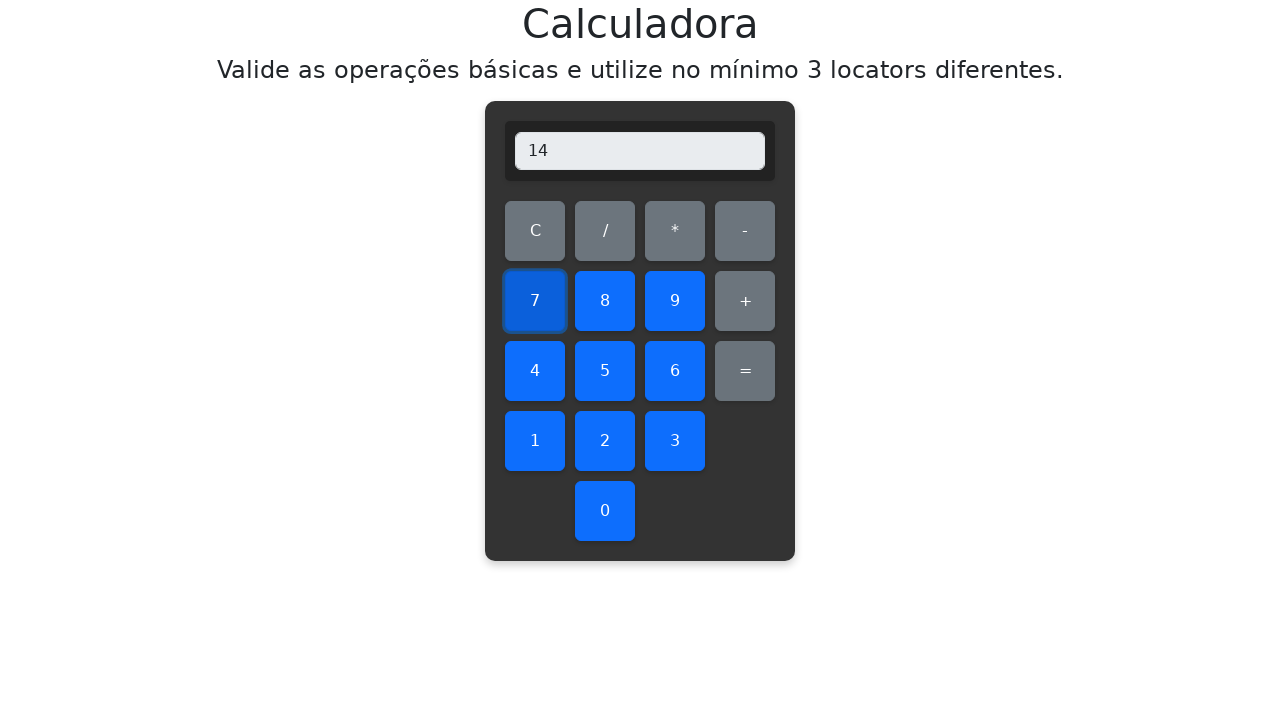

Verified addition result: 7+7=14, display shows 14
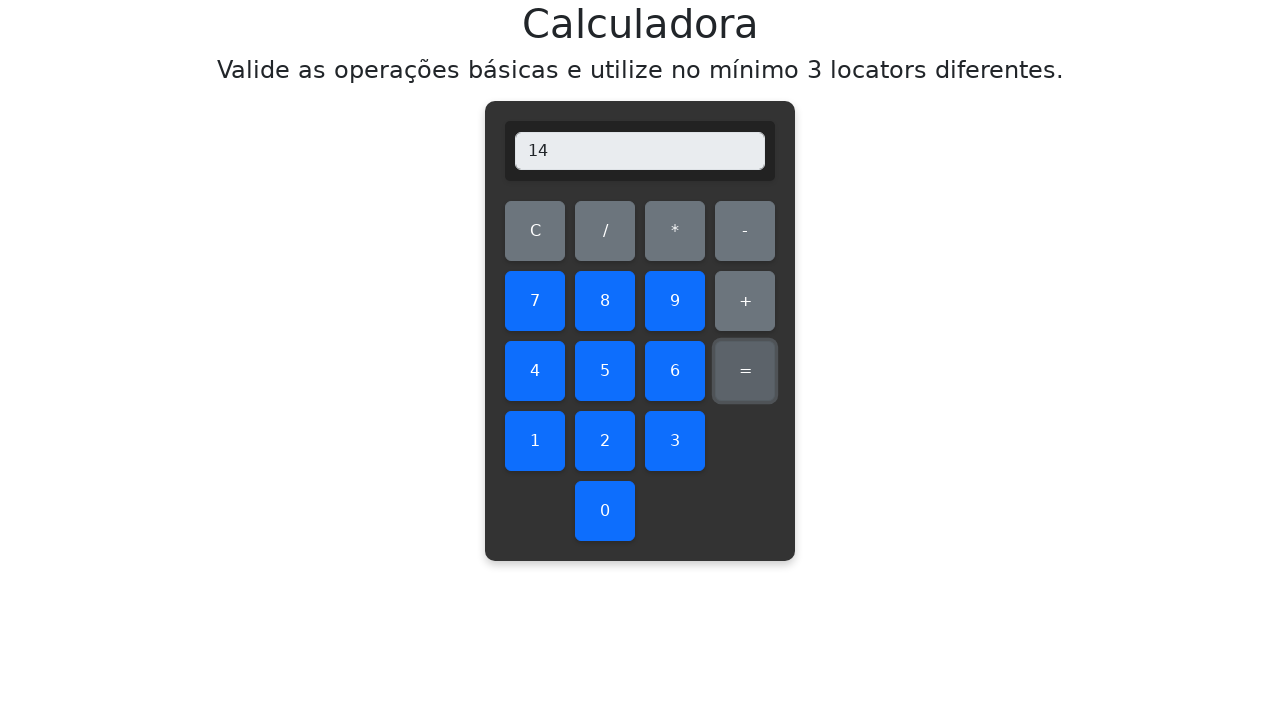

Cleared display before testing addition 7+8 at (535, 231) on #clear
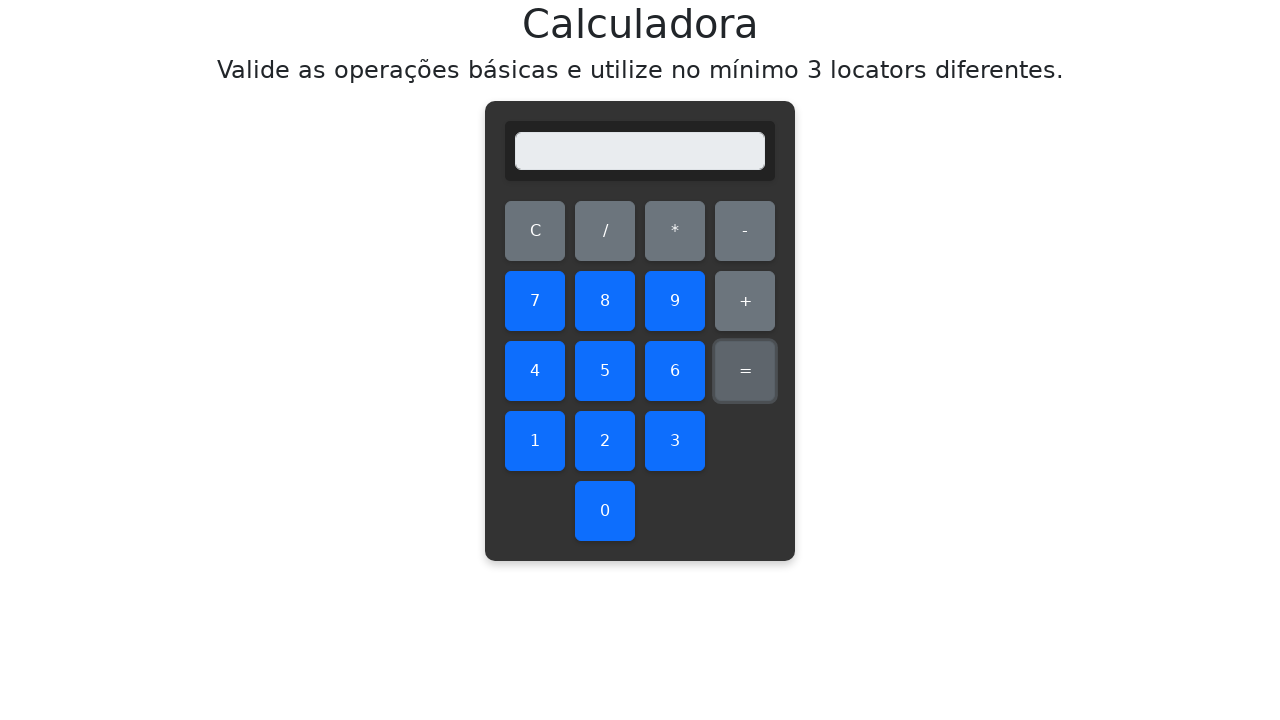

Clicked first number: 7 at (535, 301) on #seven
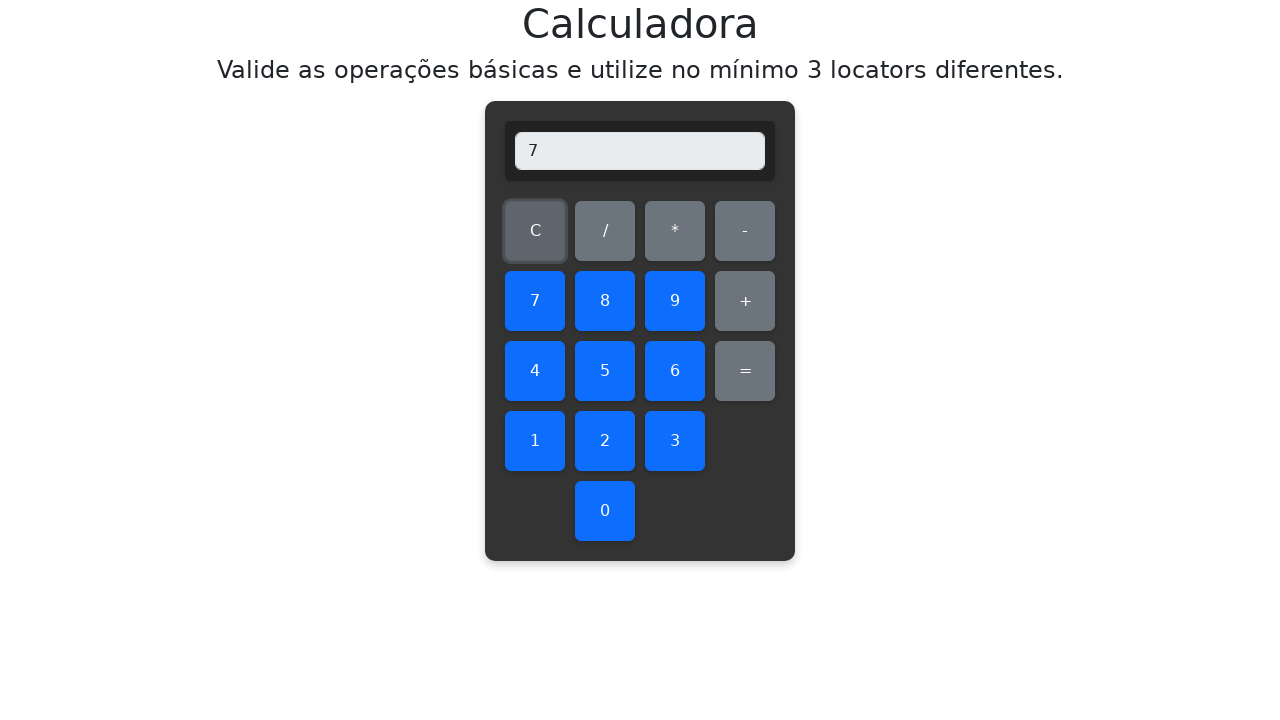

Clicked addition operator at (745, 301) on #add
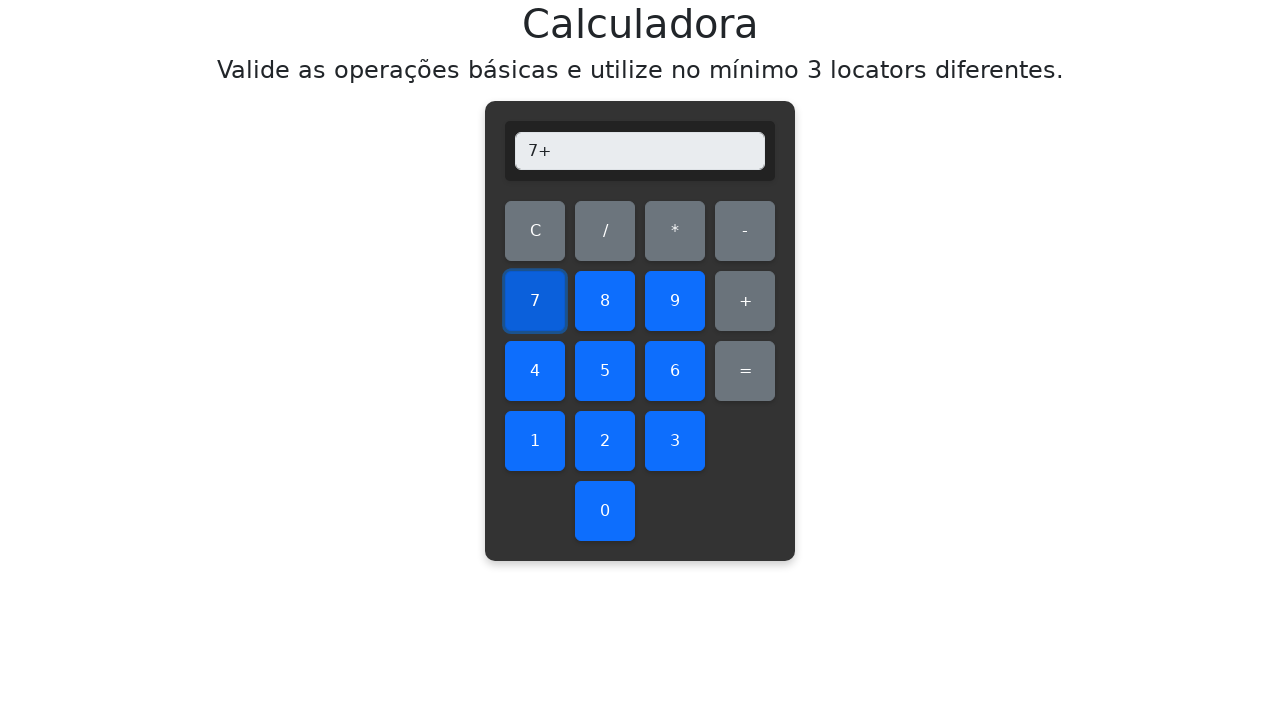

Clicked second number: 8 at (605, 301) on #eight
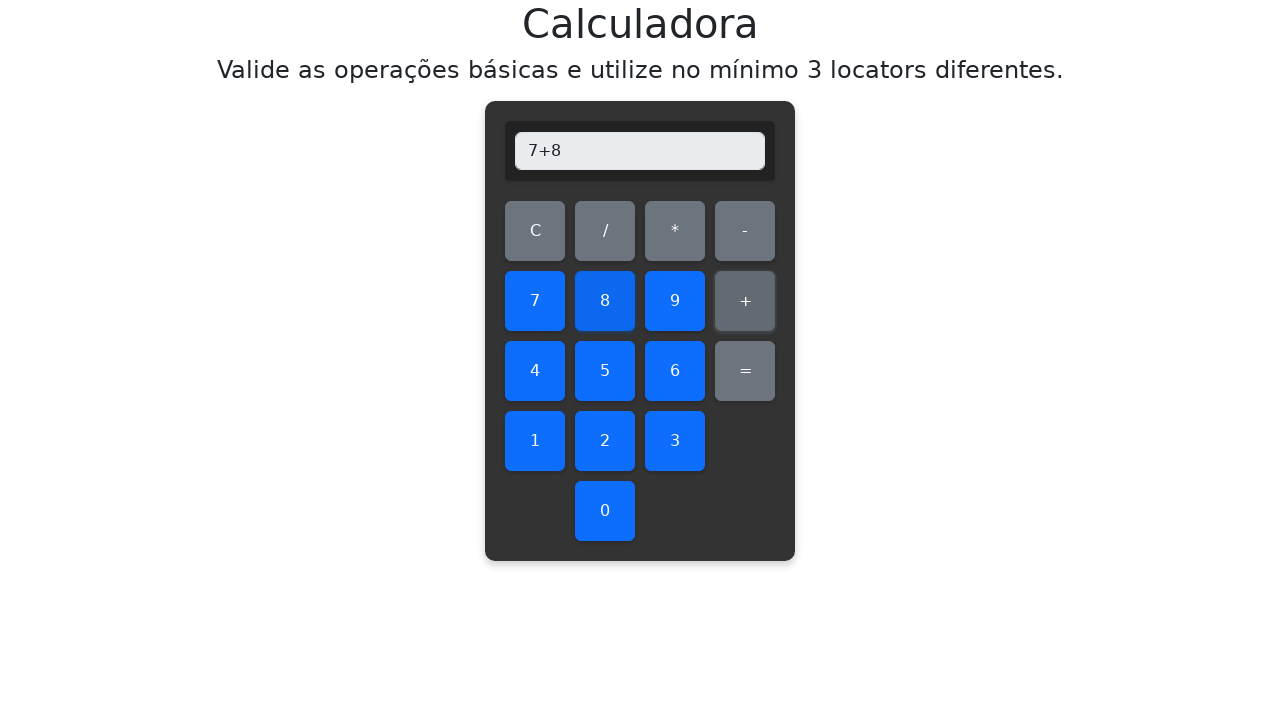

Clicked equals button to compute result at (745, 371) on #equals
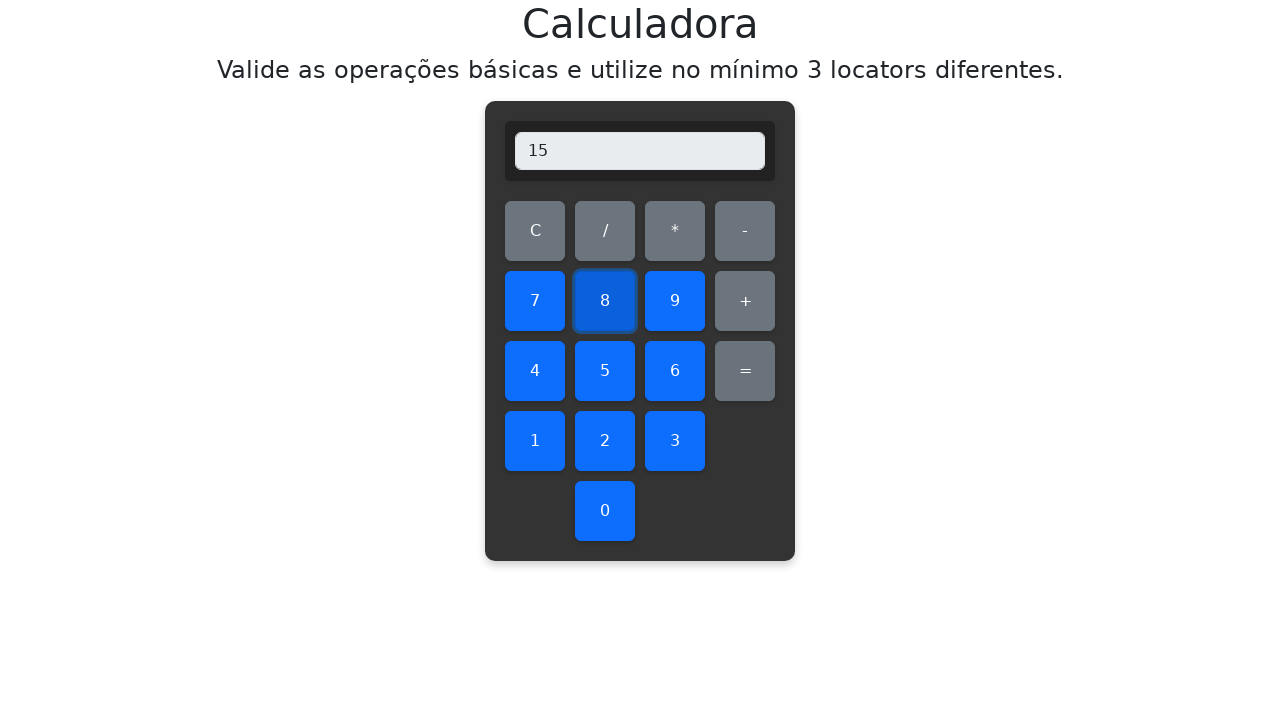

Verified addition result: 7+8=15, display shows 15
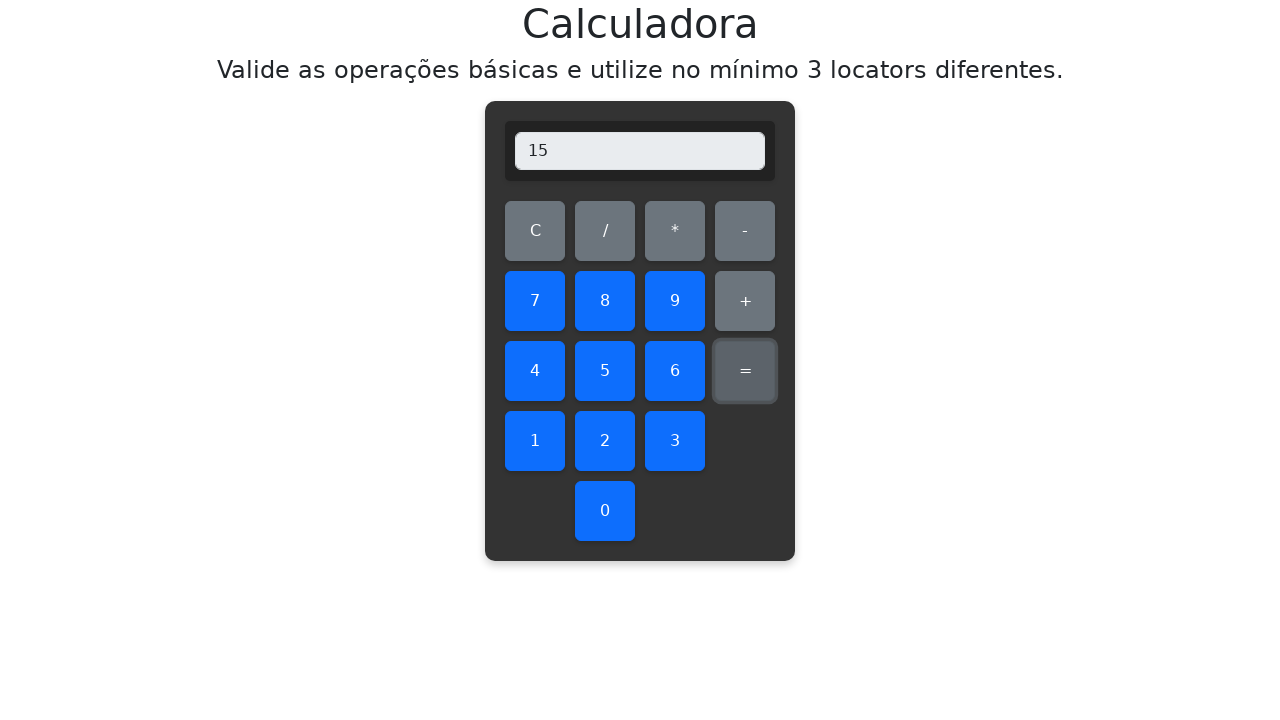

Cleared display before testing addition 7+9 at (535, 231) on #clear
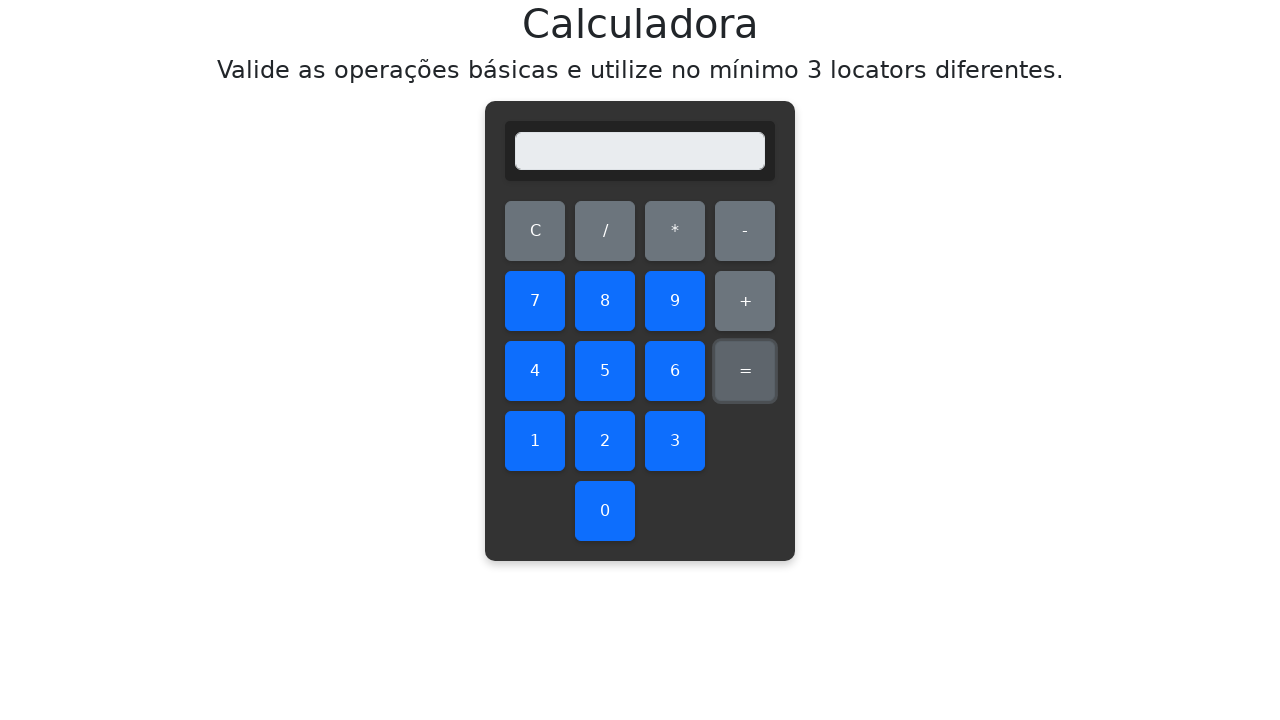

Clicked first number: 7 at (535, 301) on #seven
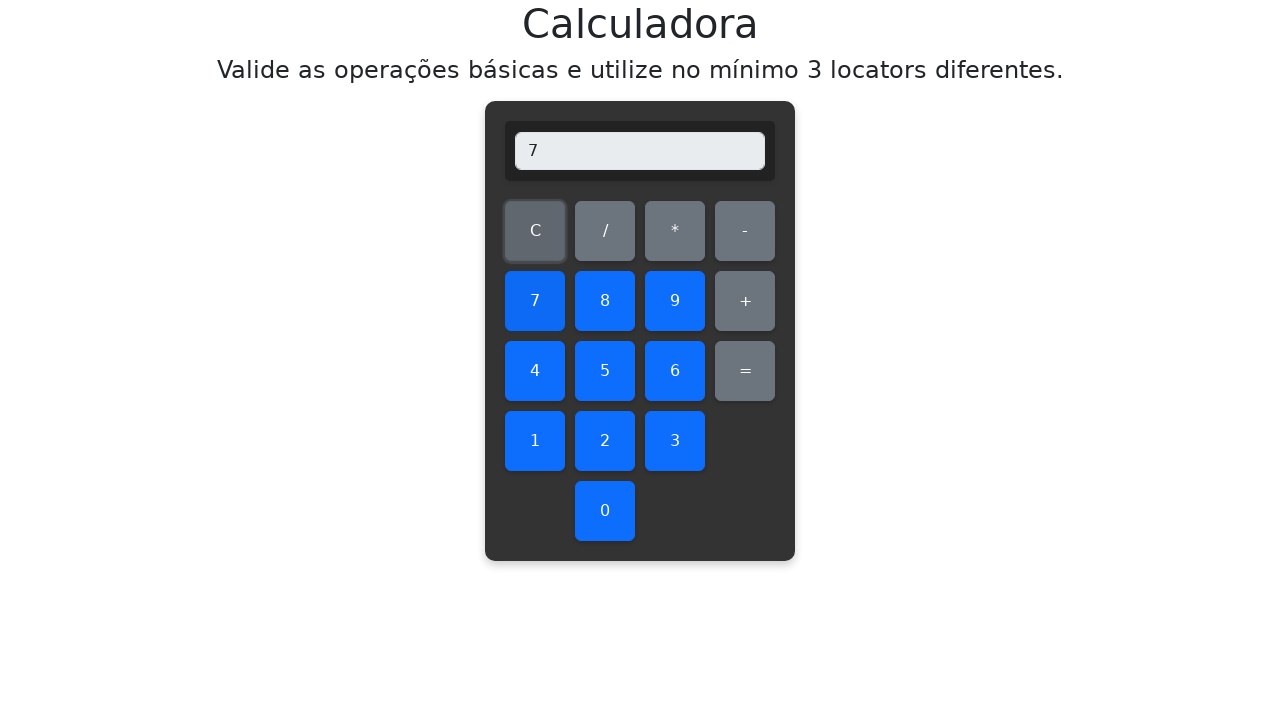

Clicked addition operator at (745, 301) on #add
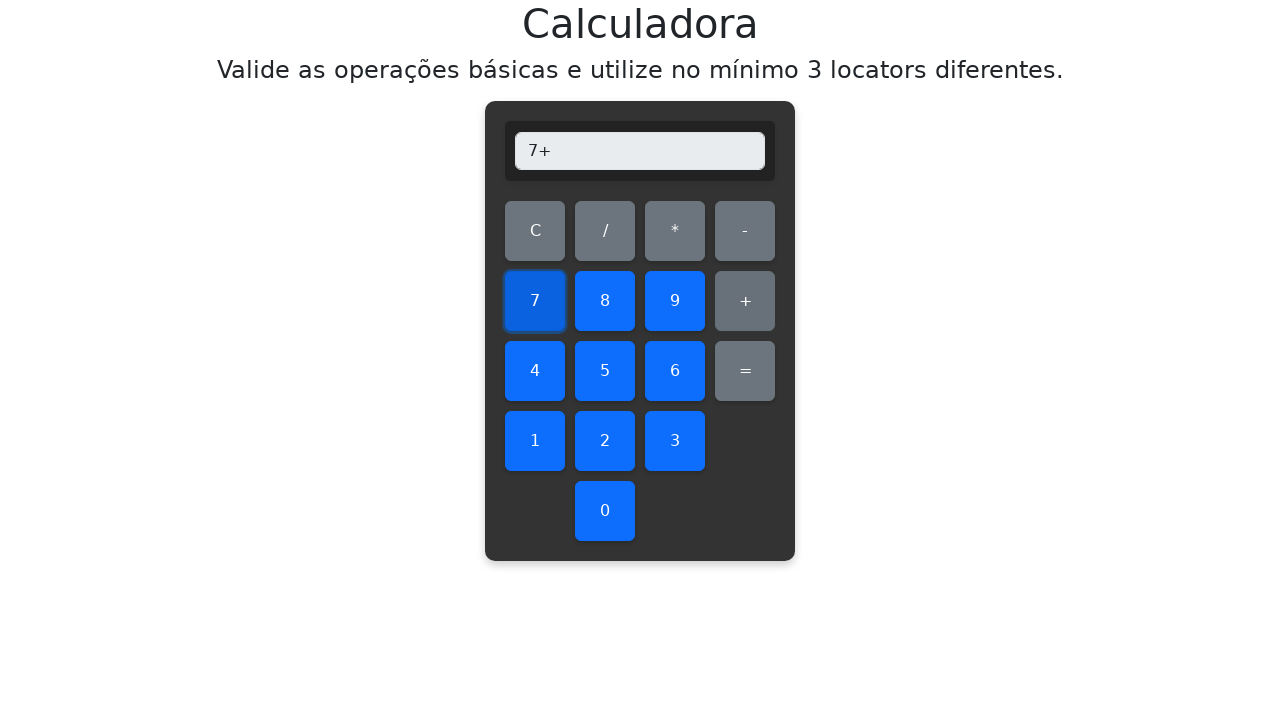

Clicked second number: 9 at (675, 301) on #nine
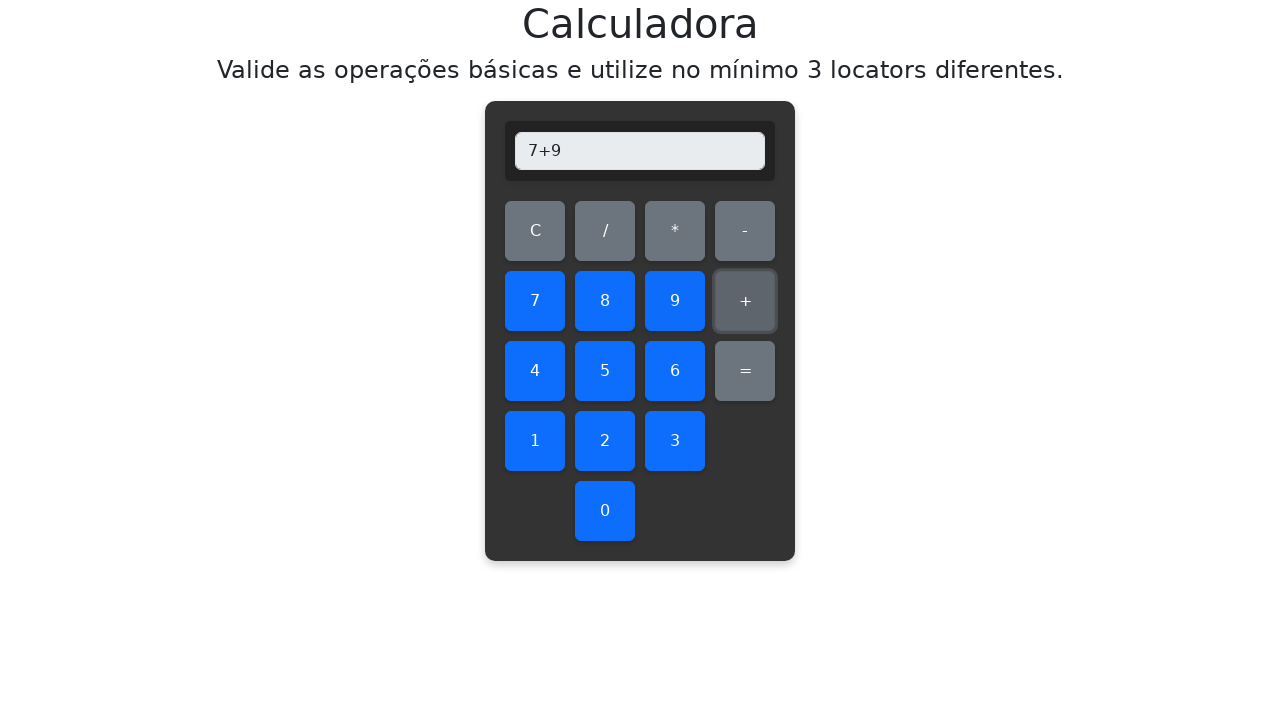

Clicked equals button to compute result at (745, 371) on #equals
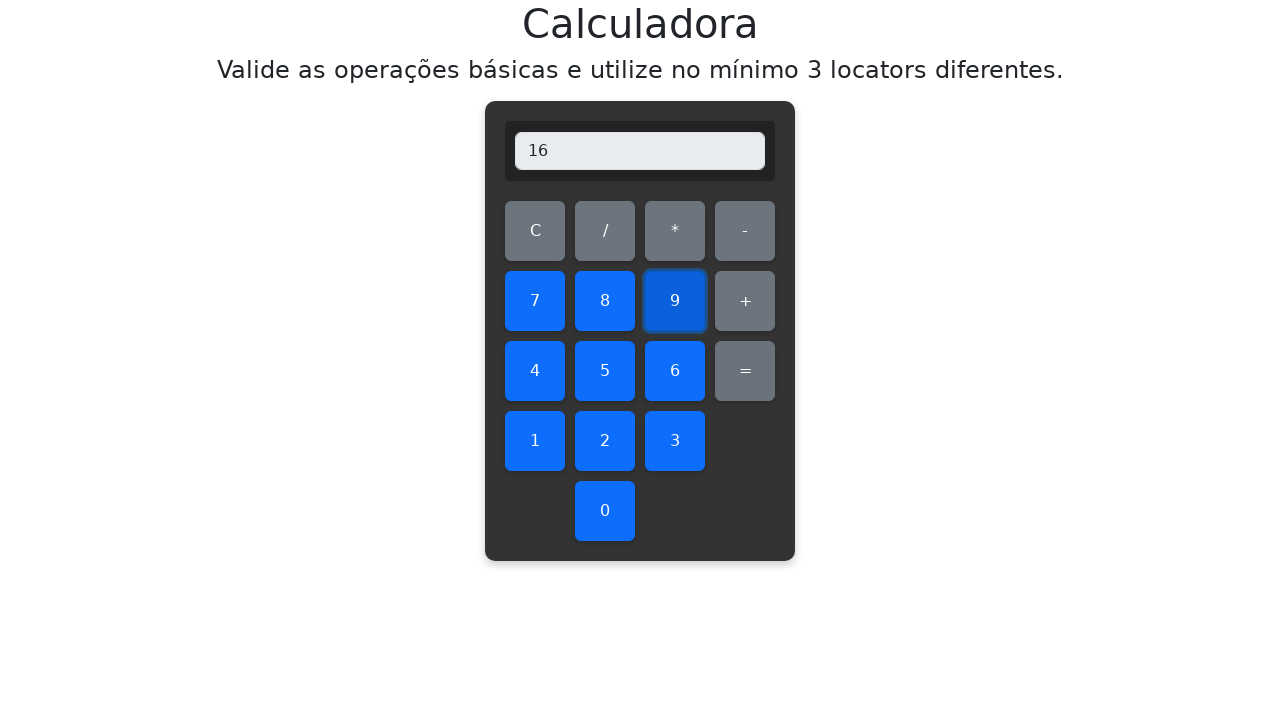

Verified addition result: 7+9=16, display shows 16
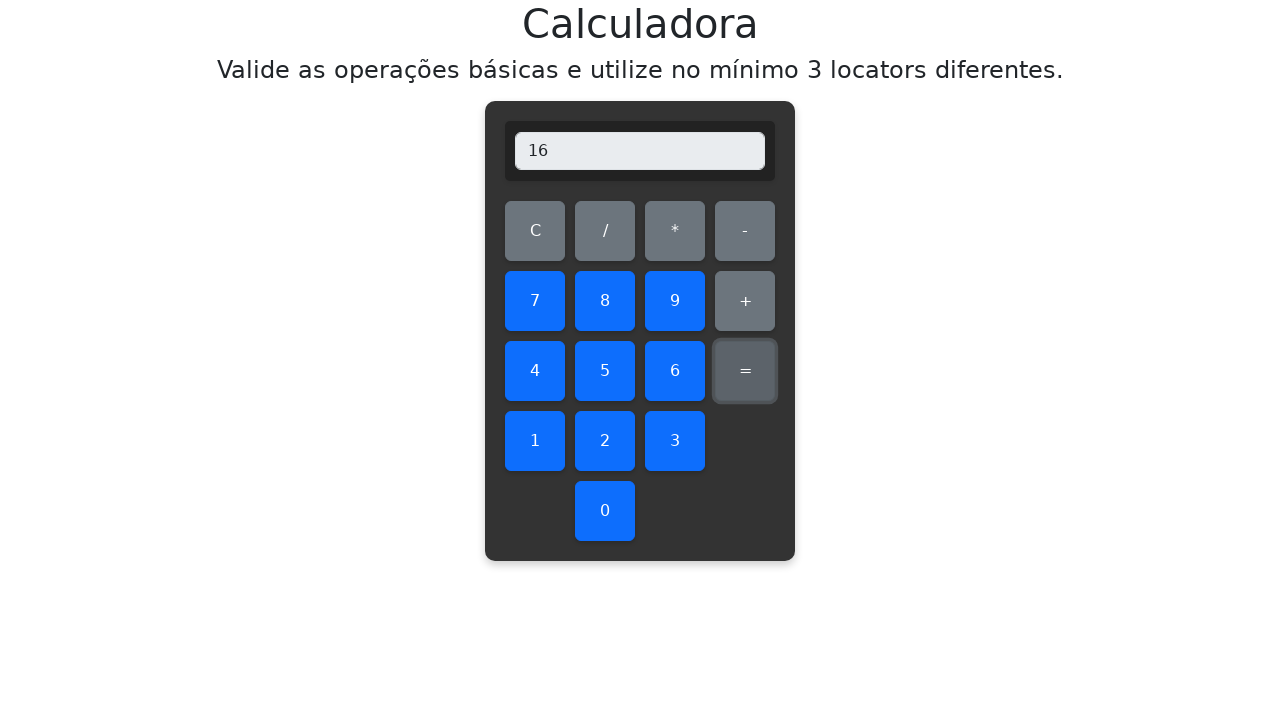

Cleared display before testing addition 8+0 at (535, 231) on #clear
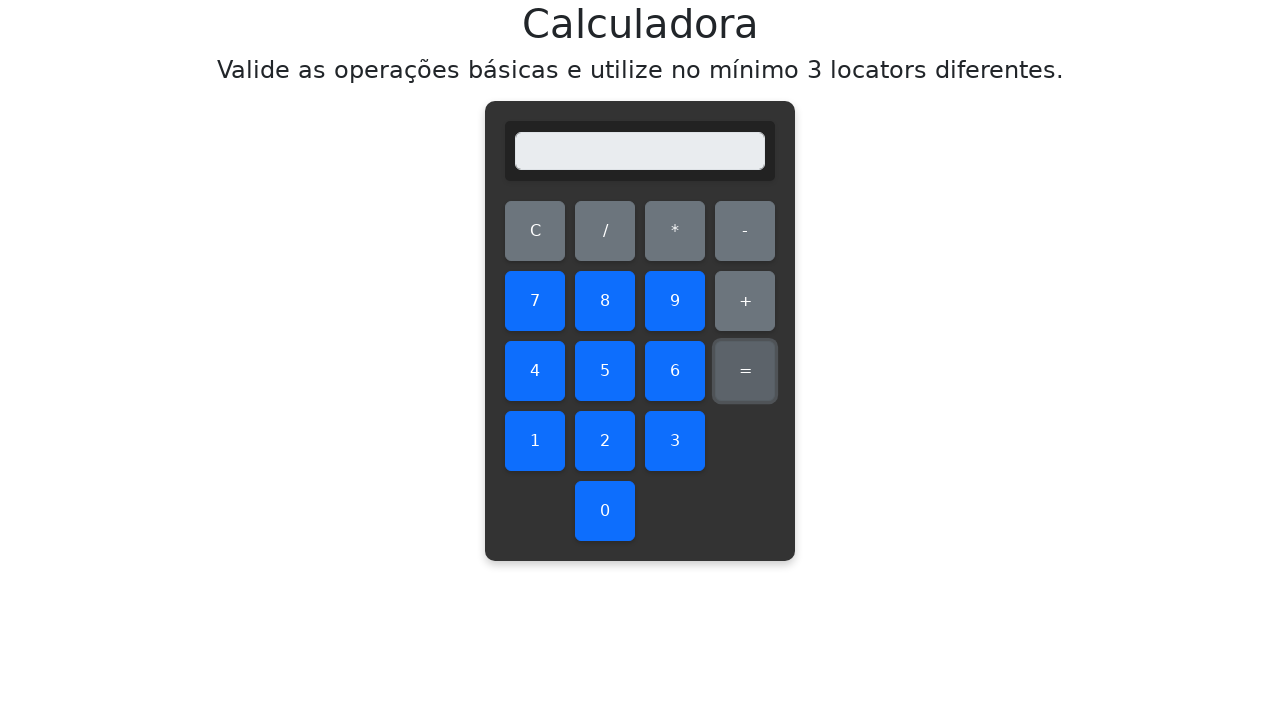

Clicked first number: 8 at (605, 301) on #eight
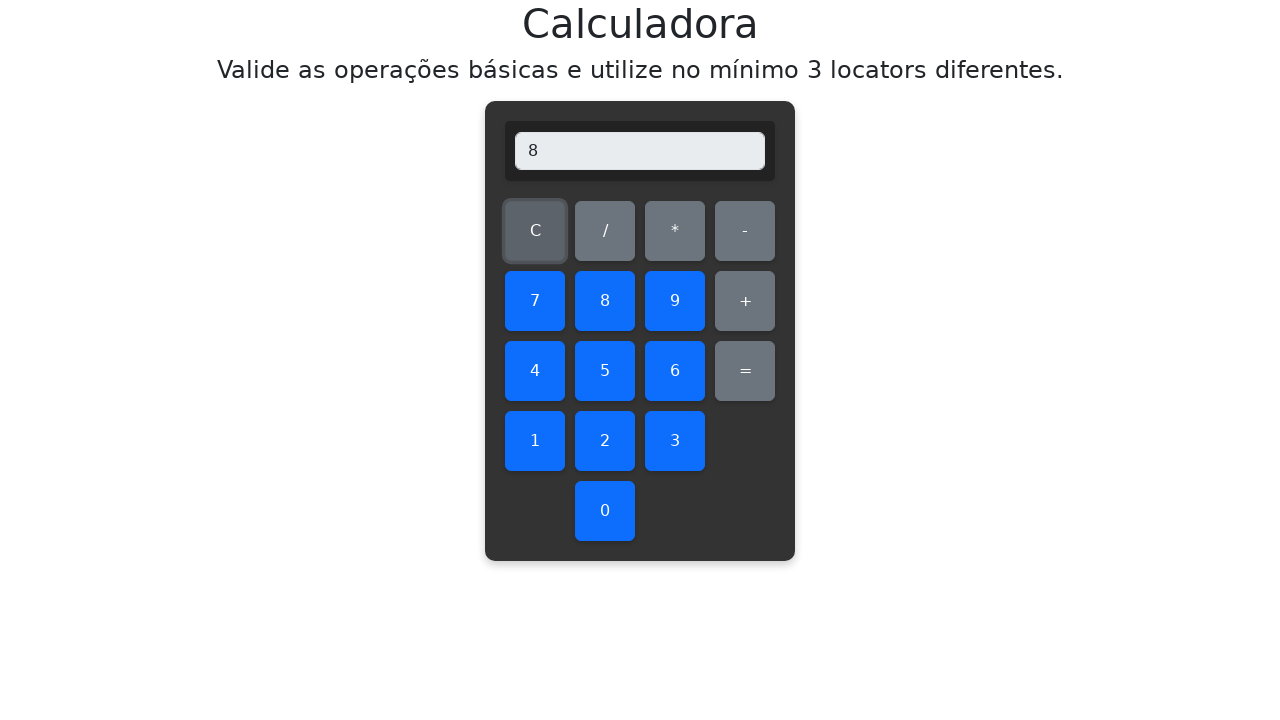

Clicked addition operator at (745, 301) on #add
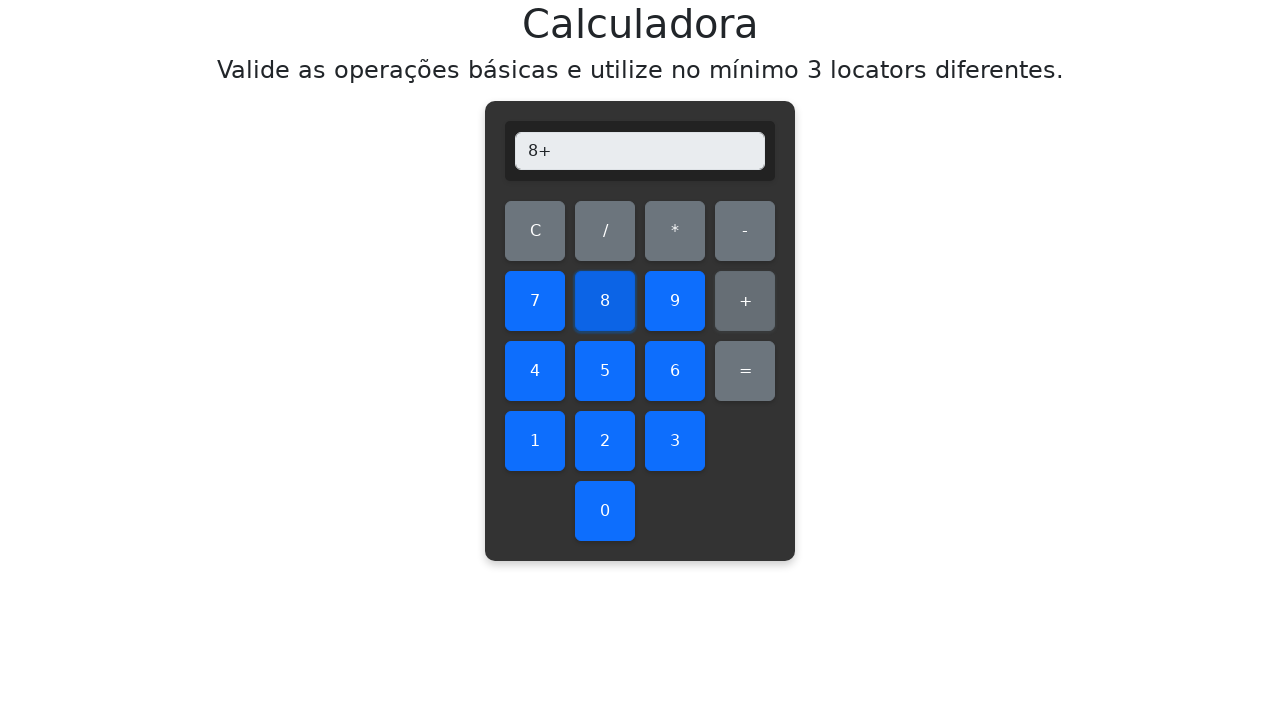

Clicked second number: 0 at (605, 511) on #zero
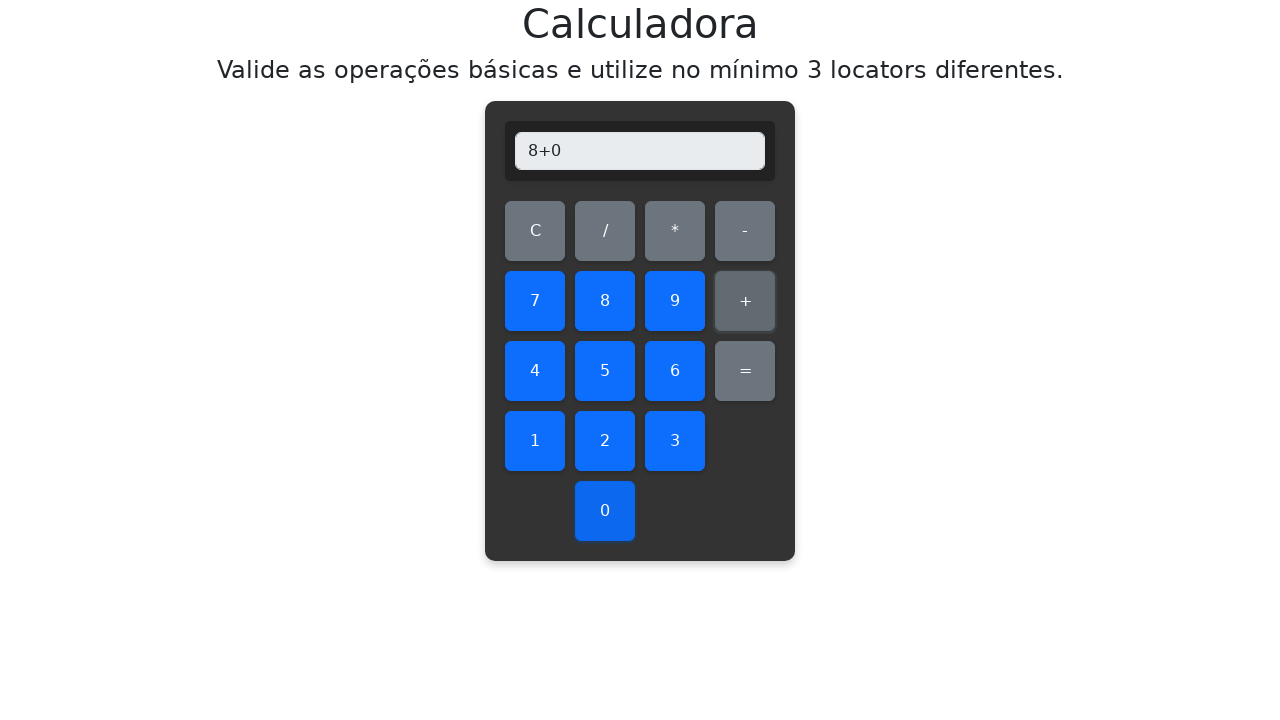

Clicked equals button to compute result at (745, 371) on #equals
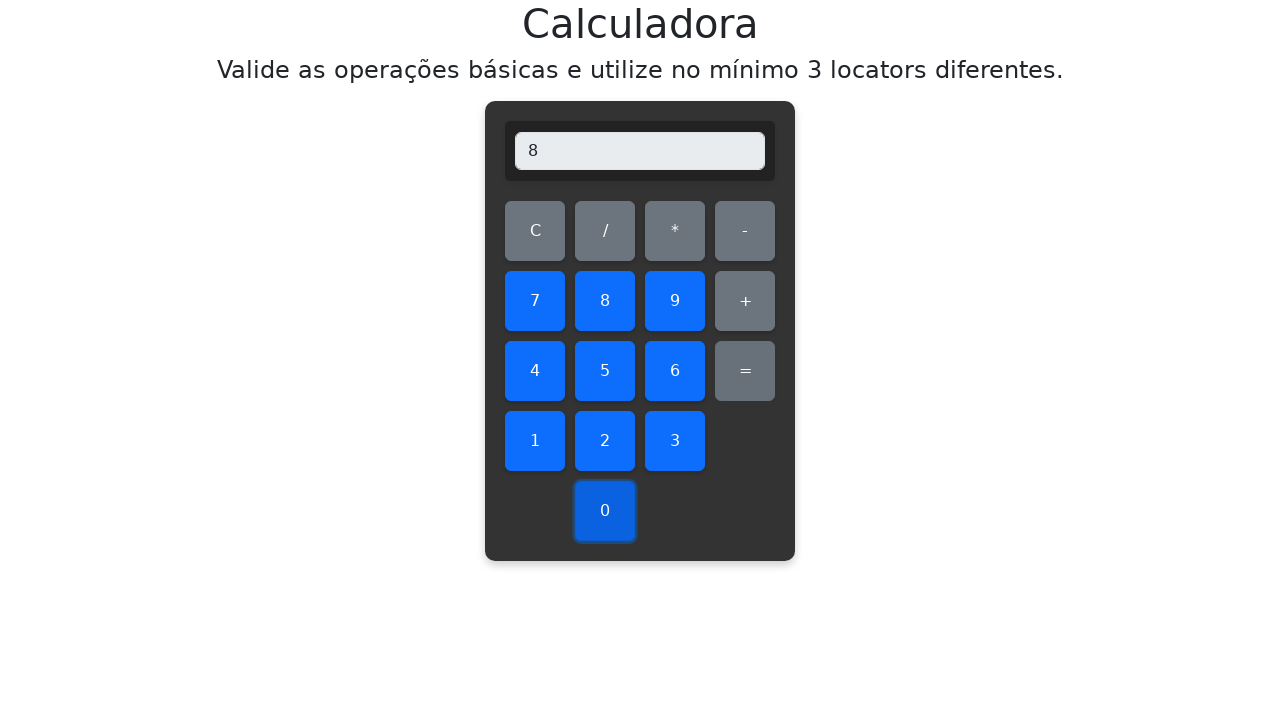

Verified addition result: 8+0=8, display shows 8
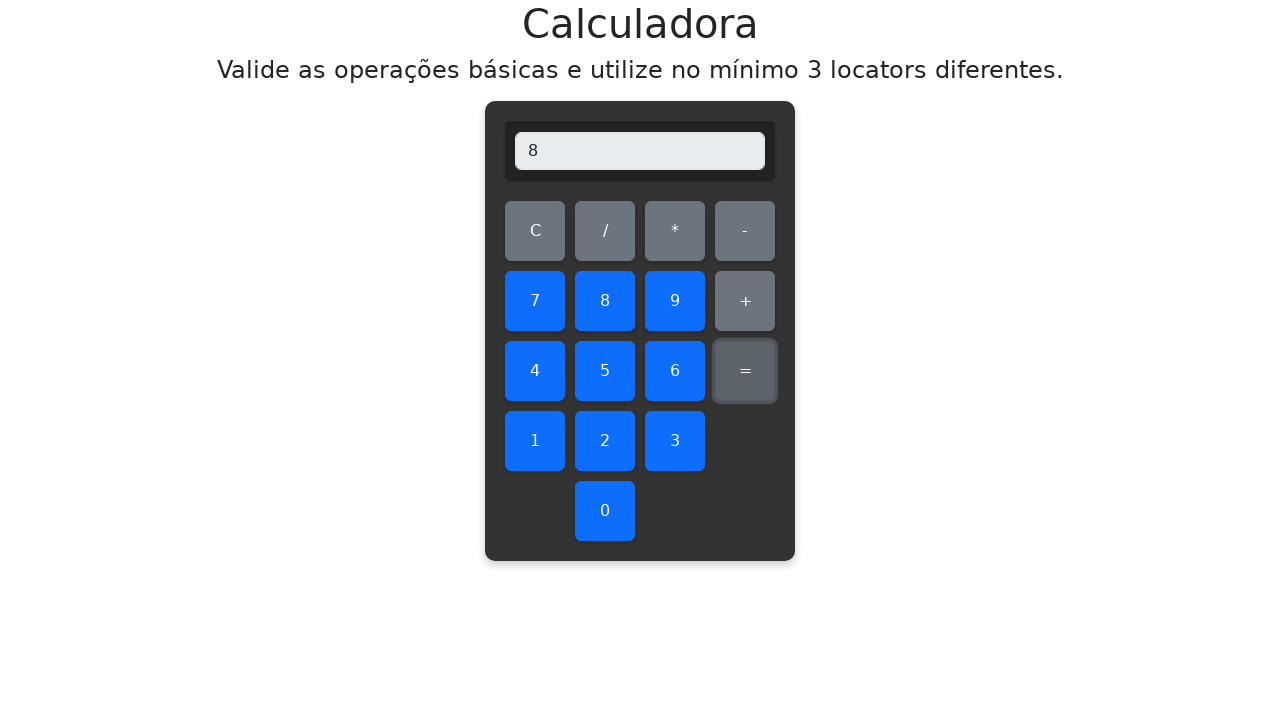

Cleared display before testing addition 8+1 at (535, 231) on #clear
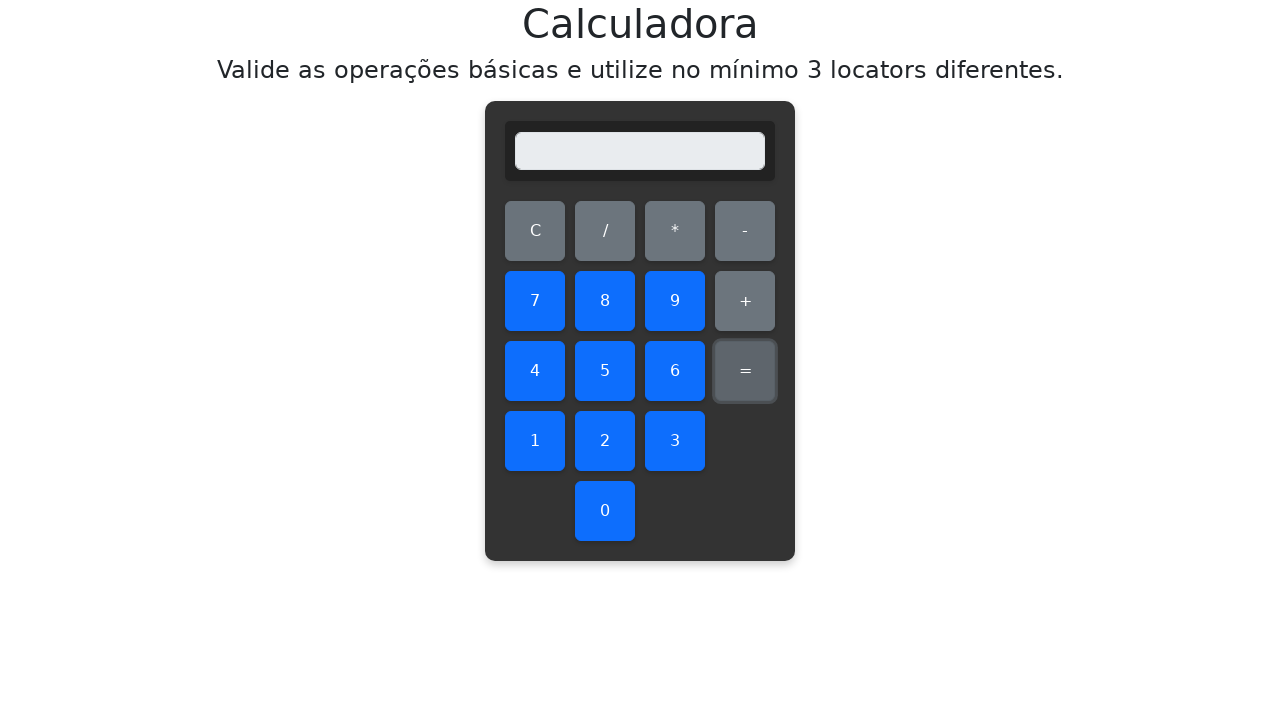

Clicked first number: 8 at (605, 301) on #eight
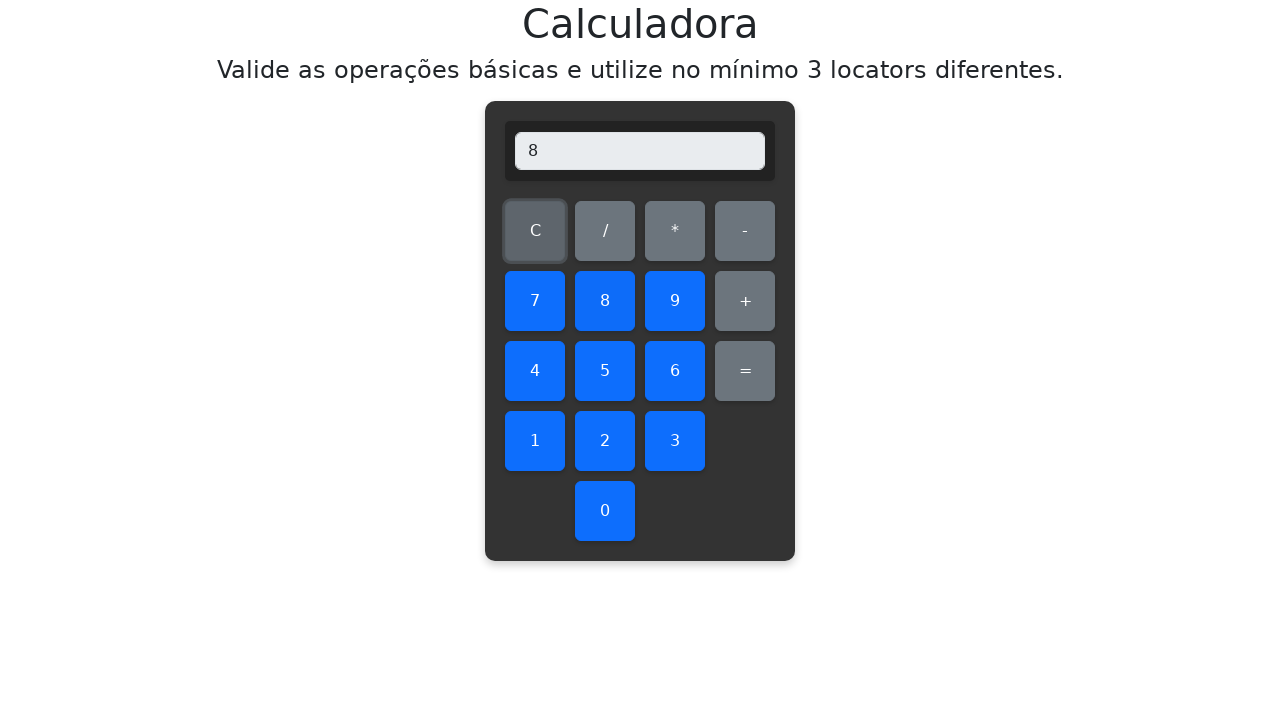

Clicked addition operator at (745, 301) on #add
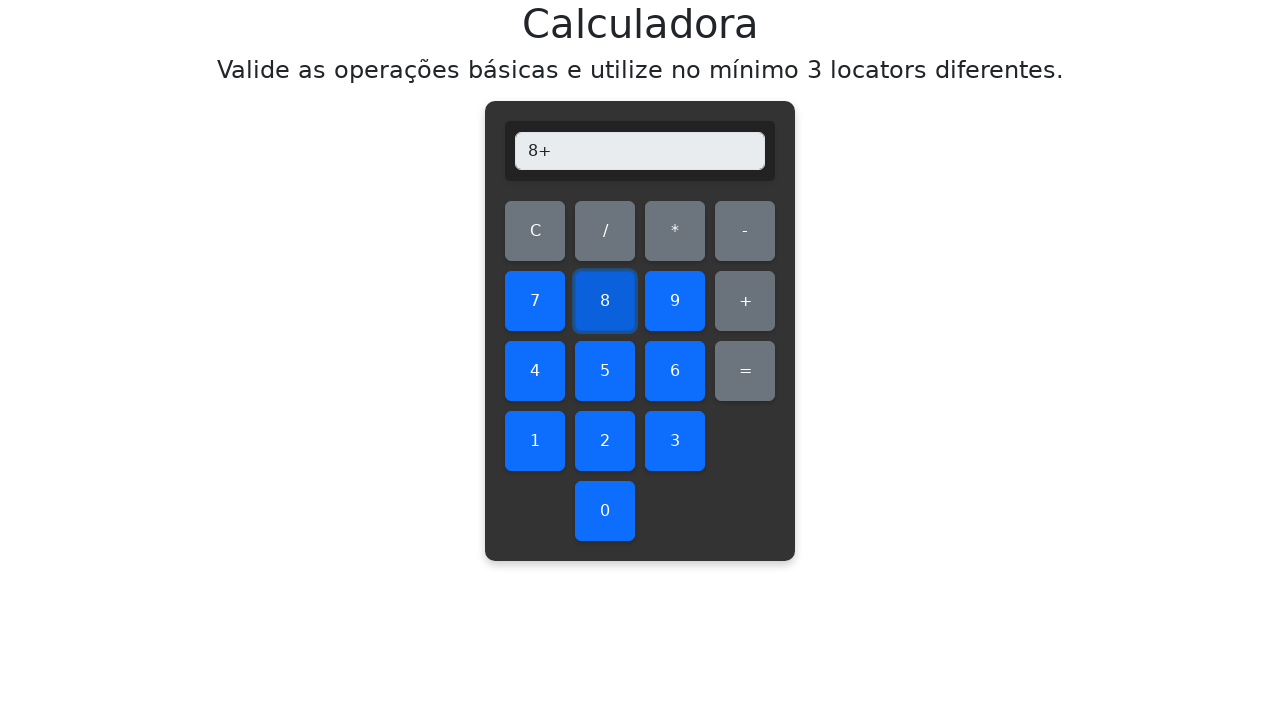

Clicked second number: 1 at (535, 441) on #one
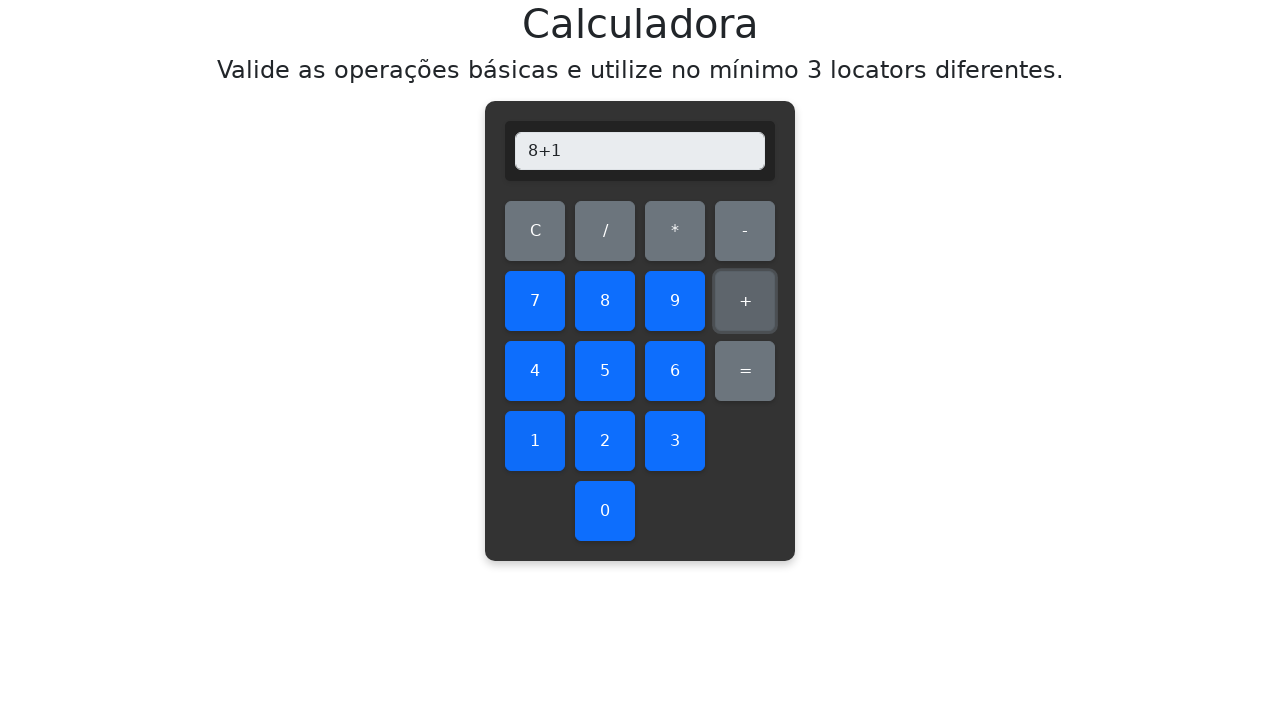

Clicked equals button to compute result at (745, 371) on #equals
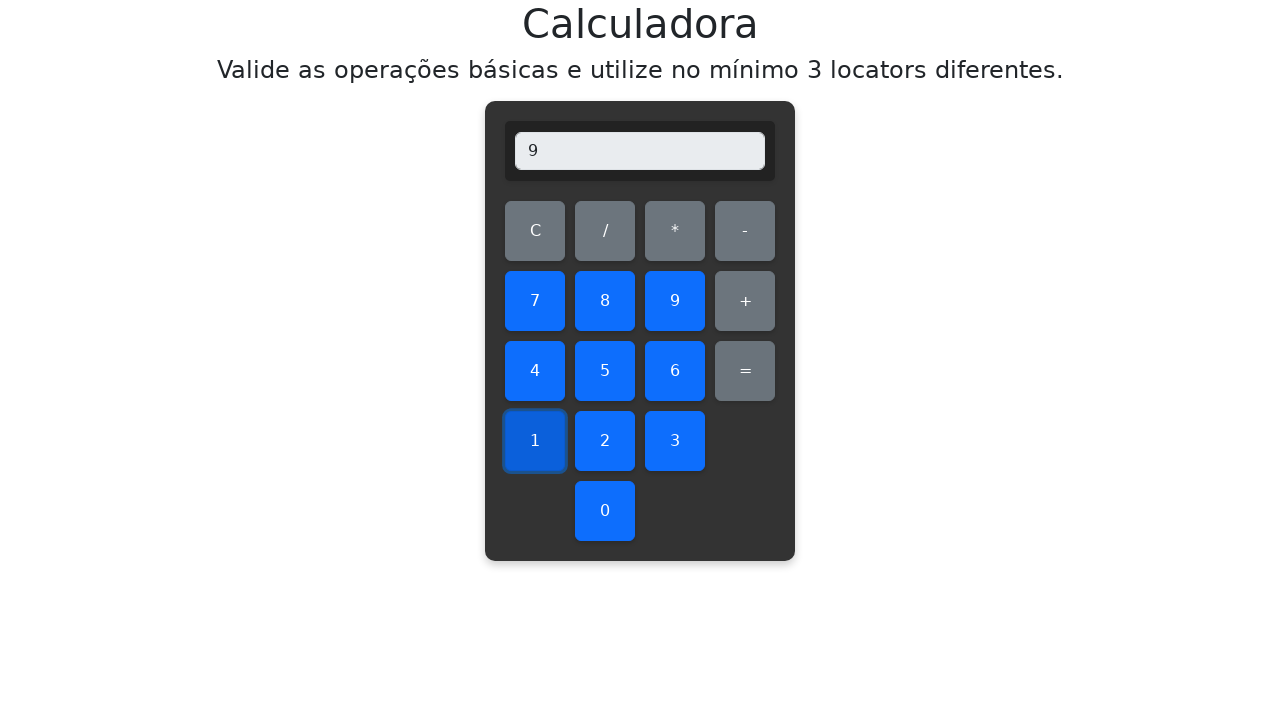

Verified addition result: 8+1=9, display shows 9
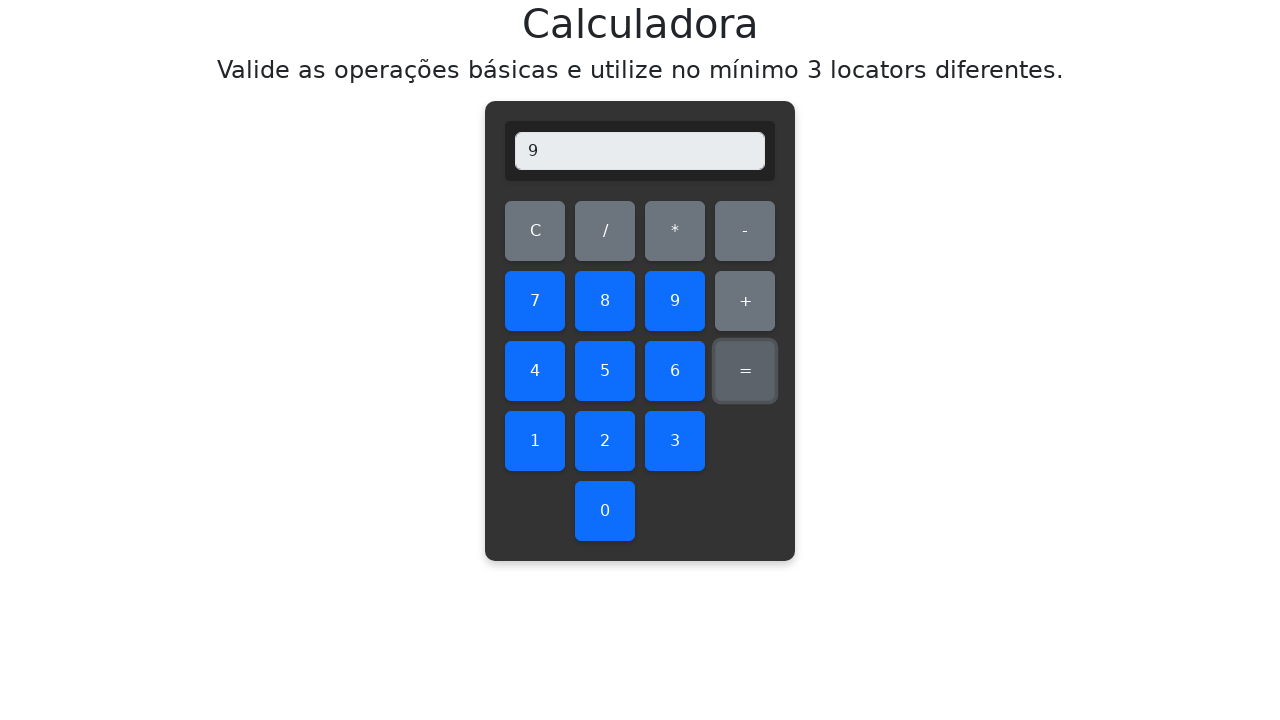

Cleared display before testing addition 8+2 at (535, 231) on #clear
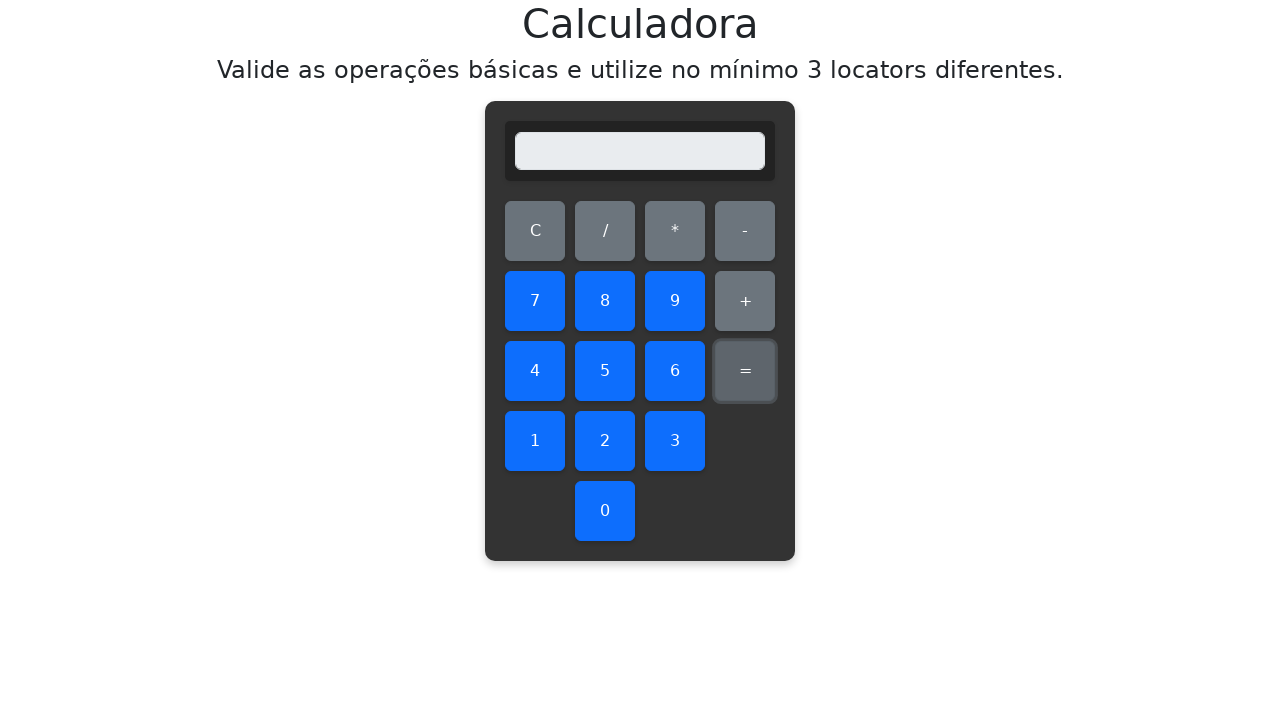

Clicked first number: 8 at (605, 301) on #eight
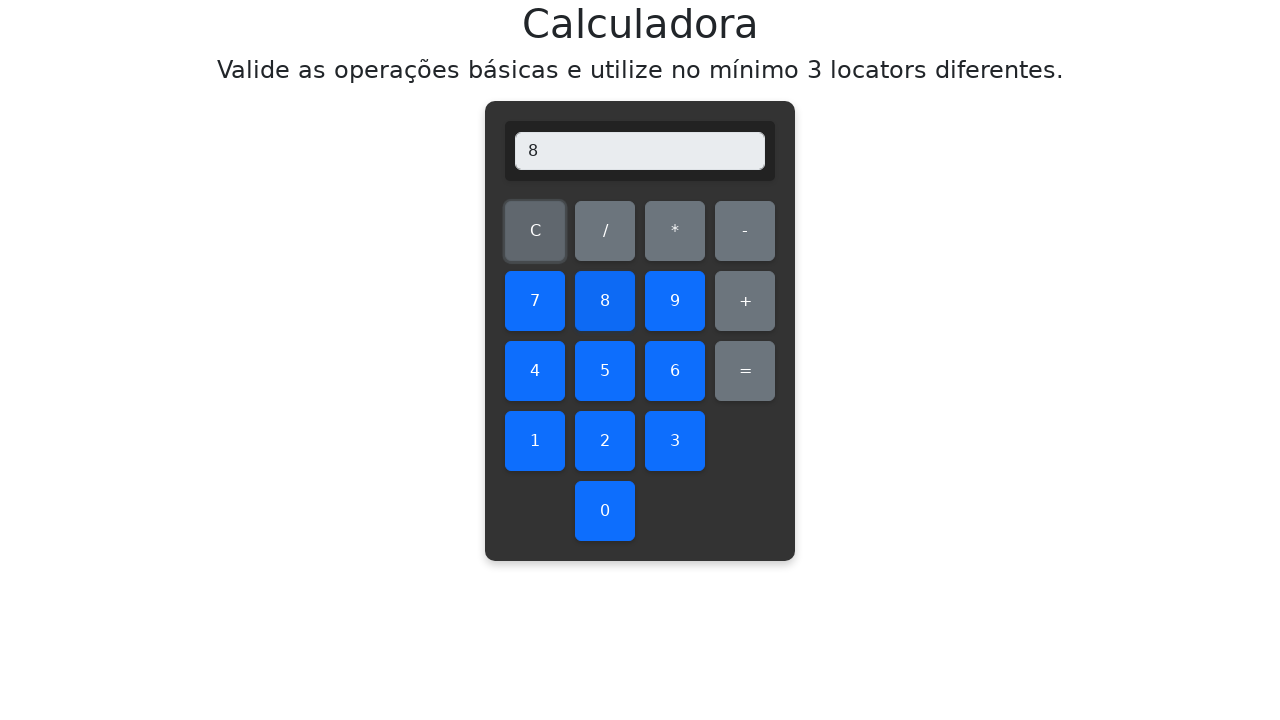

Clicked addition operator at (745, 301) on #add
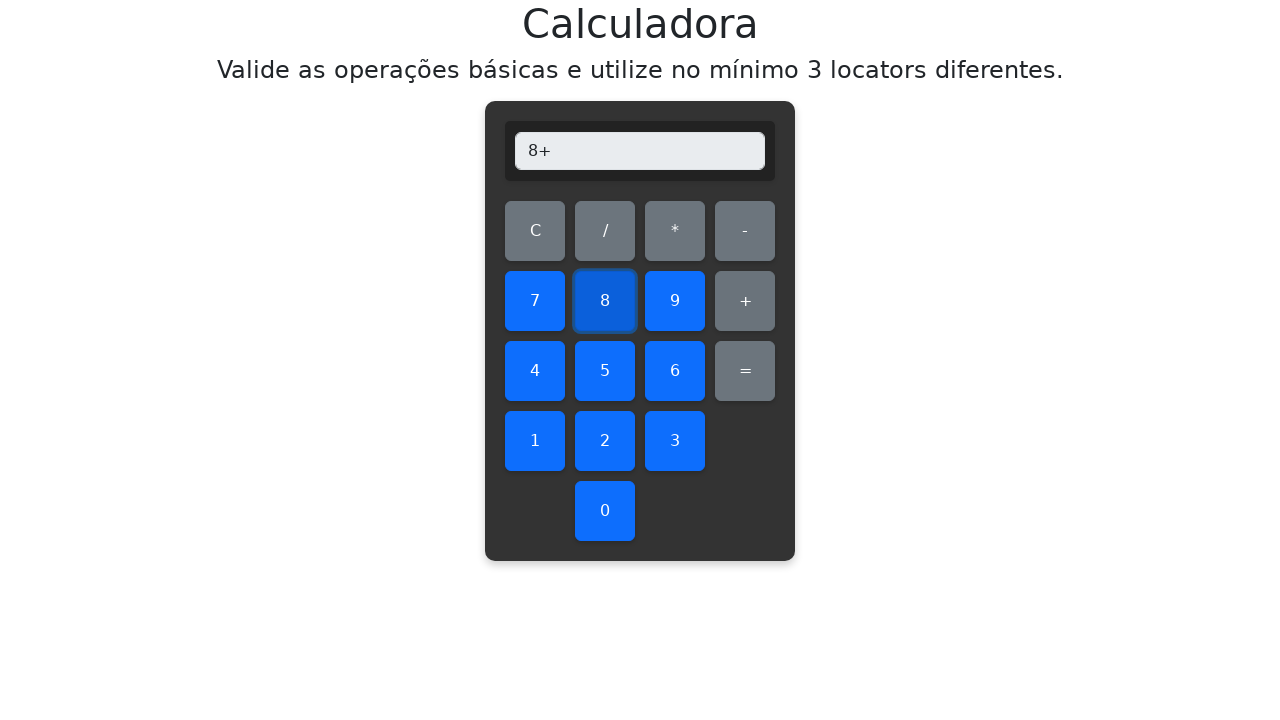

Clicked second number: 2 at (605, 441) on #two
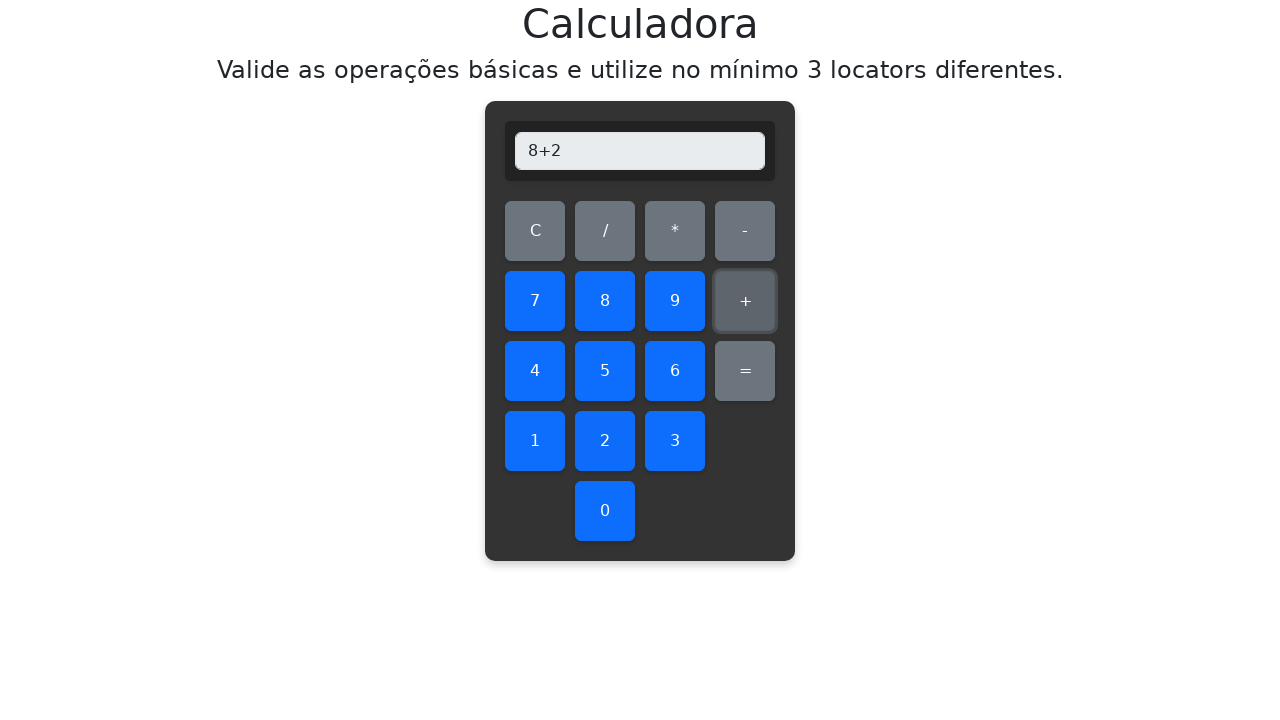

Clicked equals button to compute result at (745, 371) on #equals
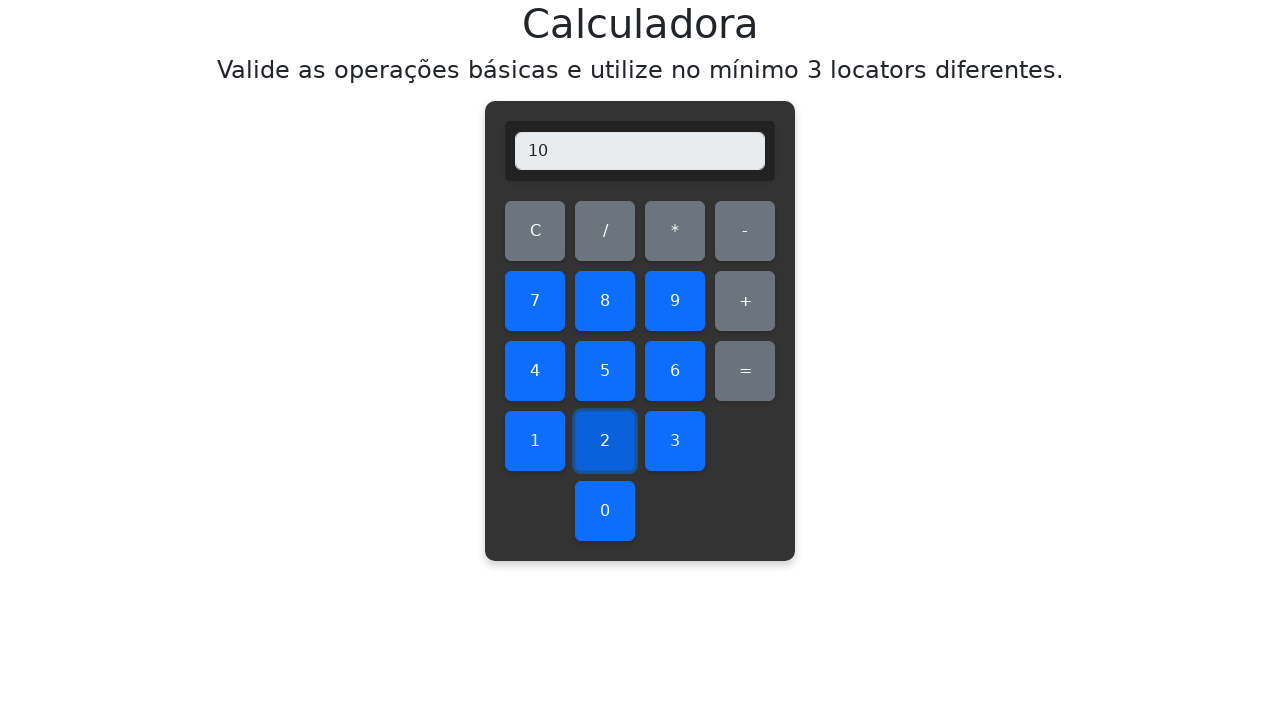

Verified addition result: 8+2=10, display shows 10
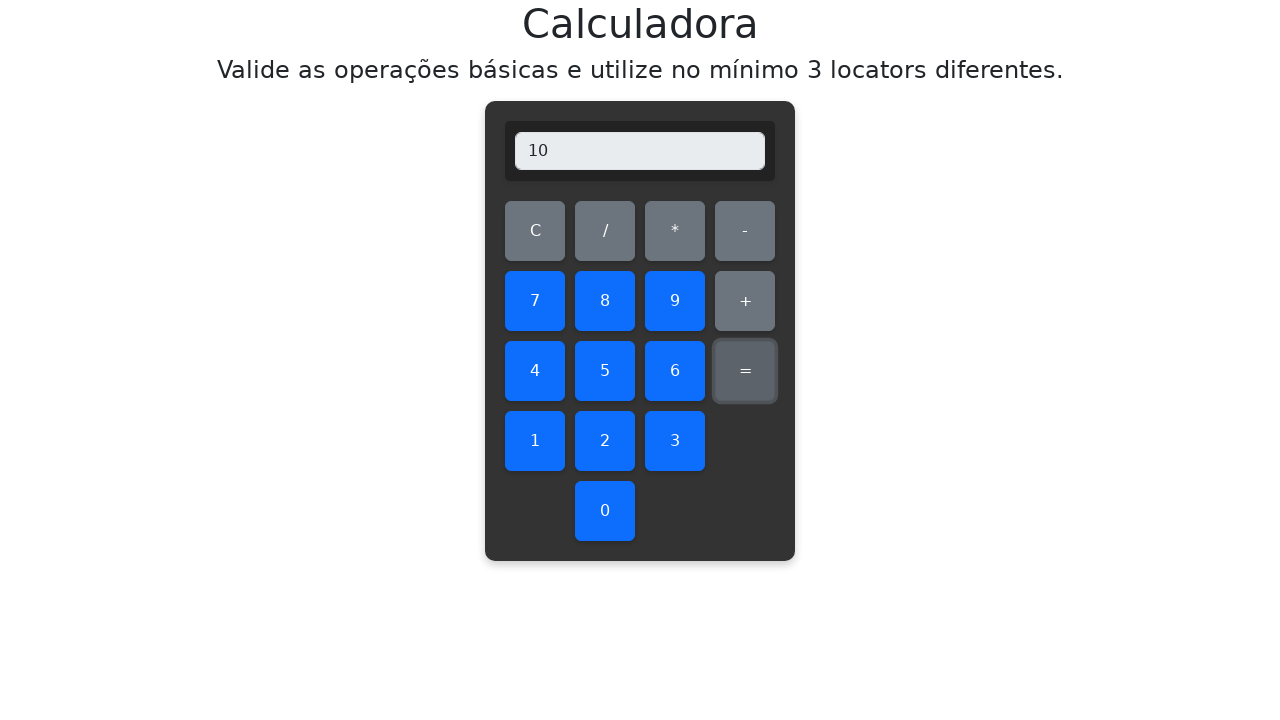

Cleared display before testing addition 8+3 at (535, 231) on #clear
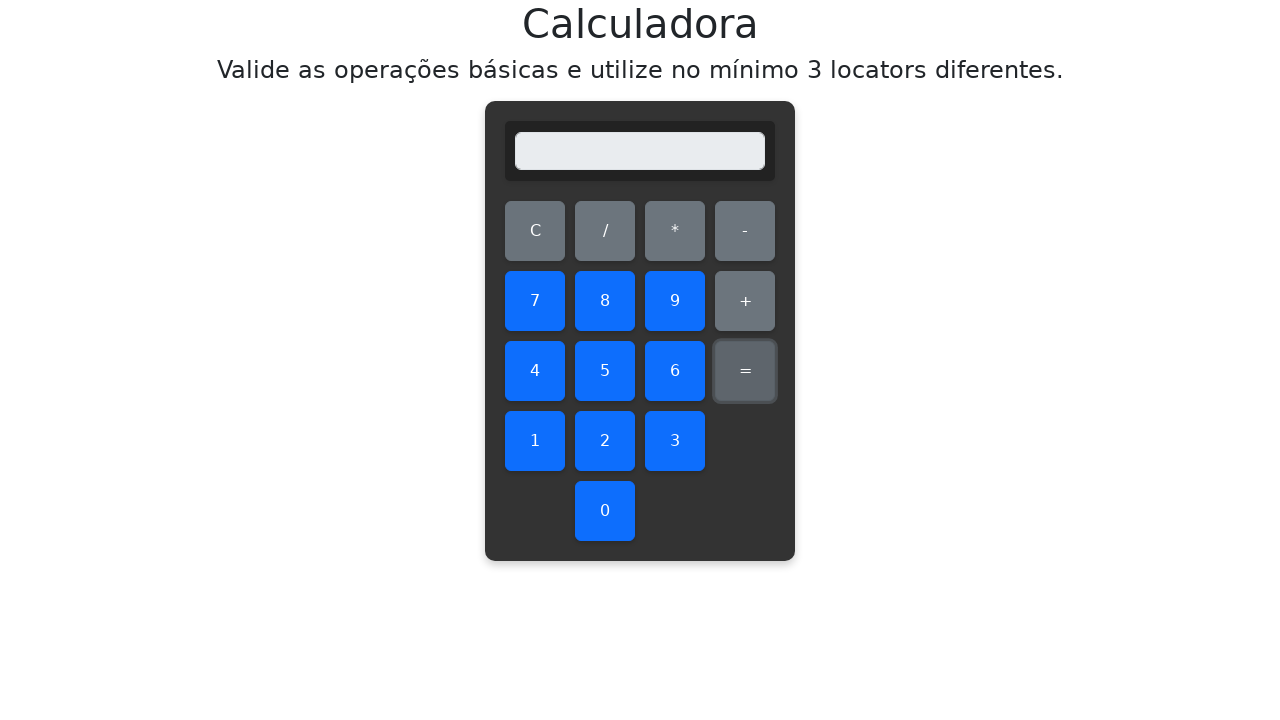

Clicked first number: 8 at (605, 301) on #eight
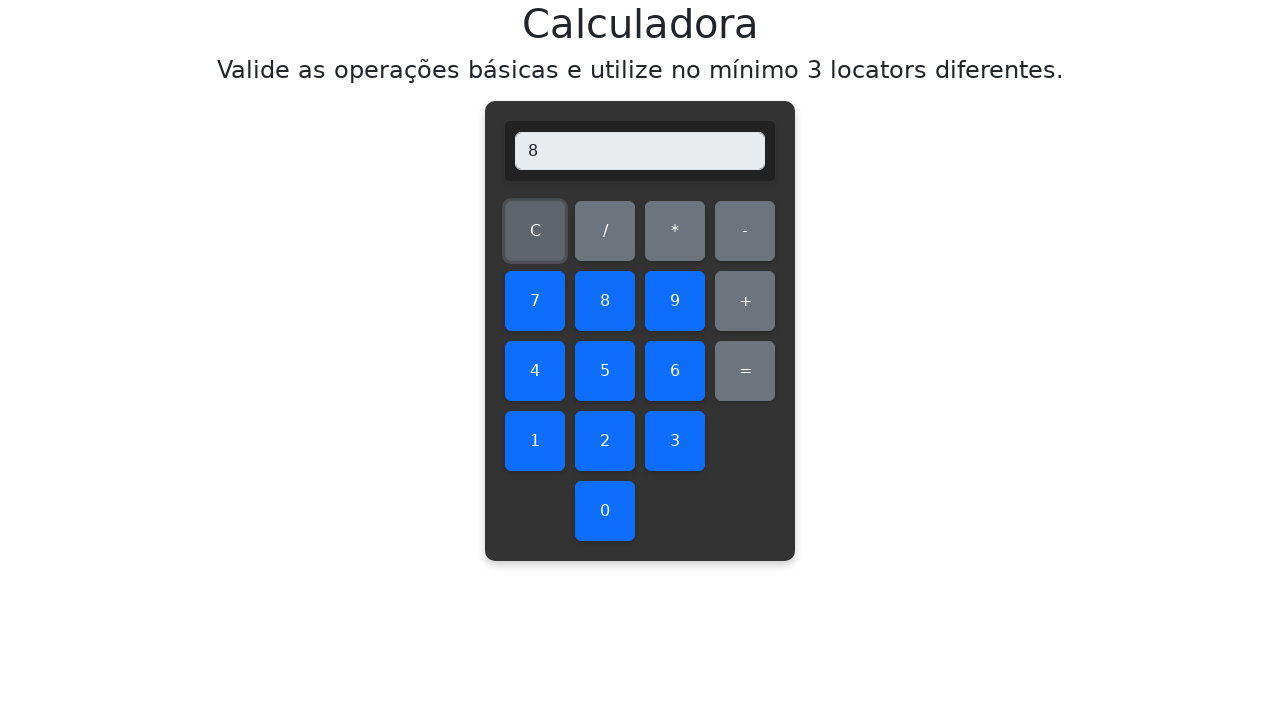

Clicked addition operator at (745, 301) on #add
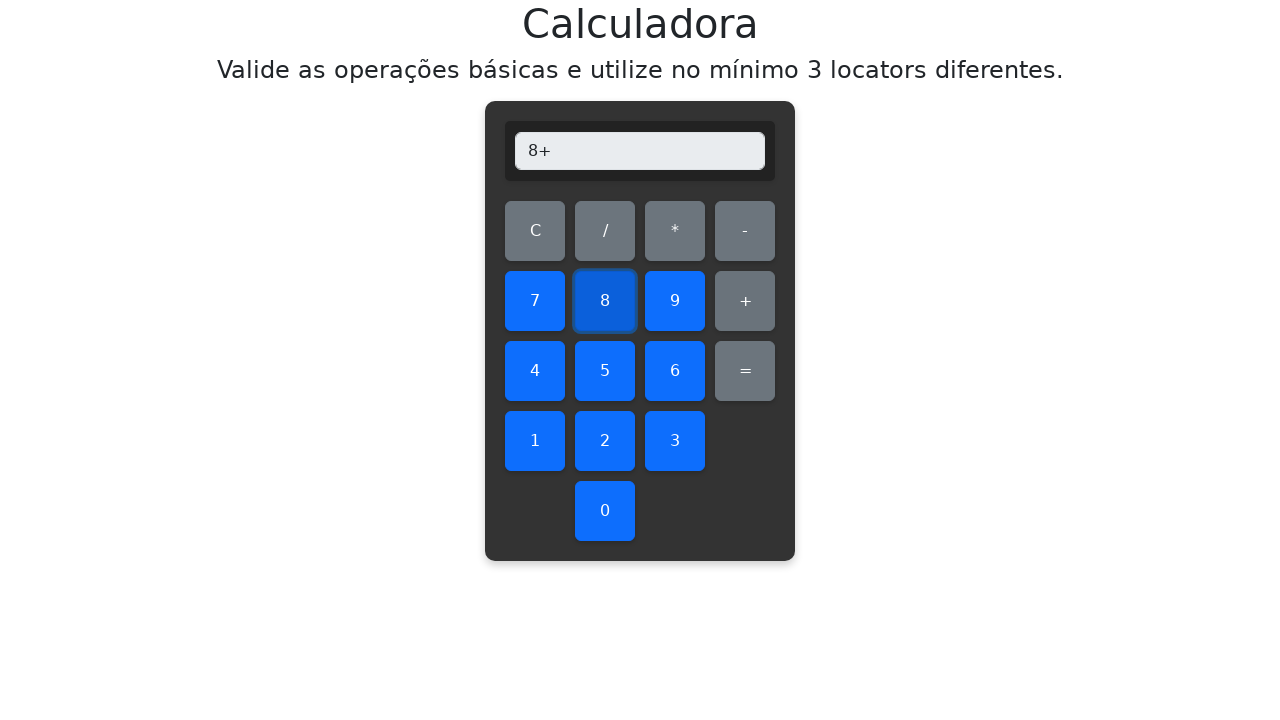

Clicked second number: 3 at (675, 441) on #three
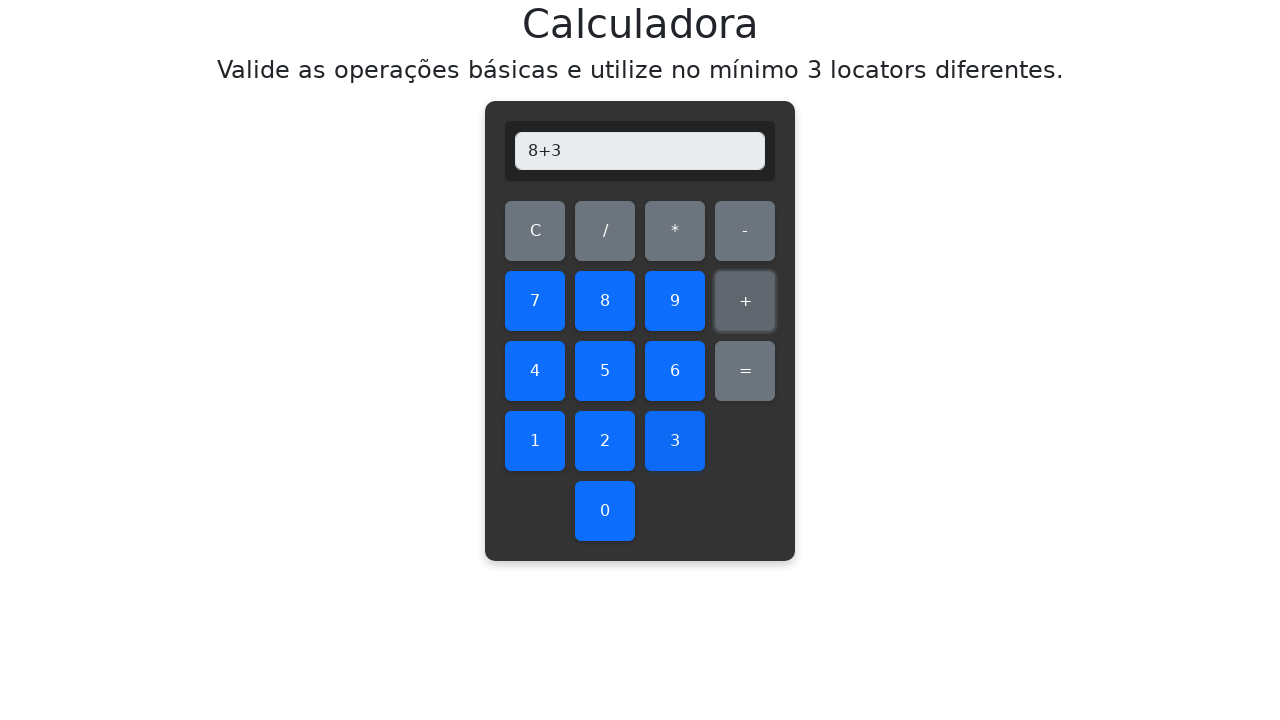

Clicked equals button to compute result at (745, 371) on #equals
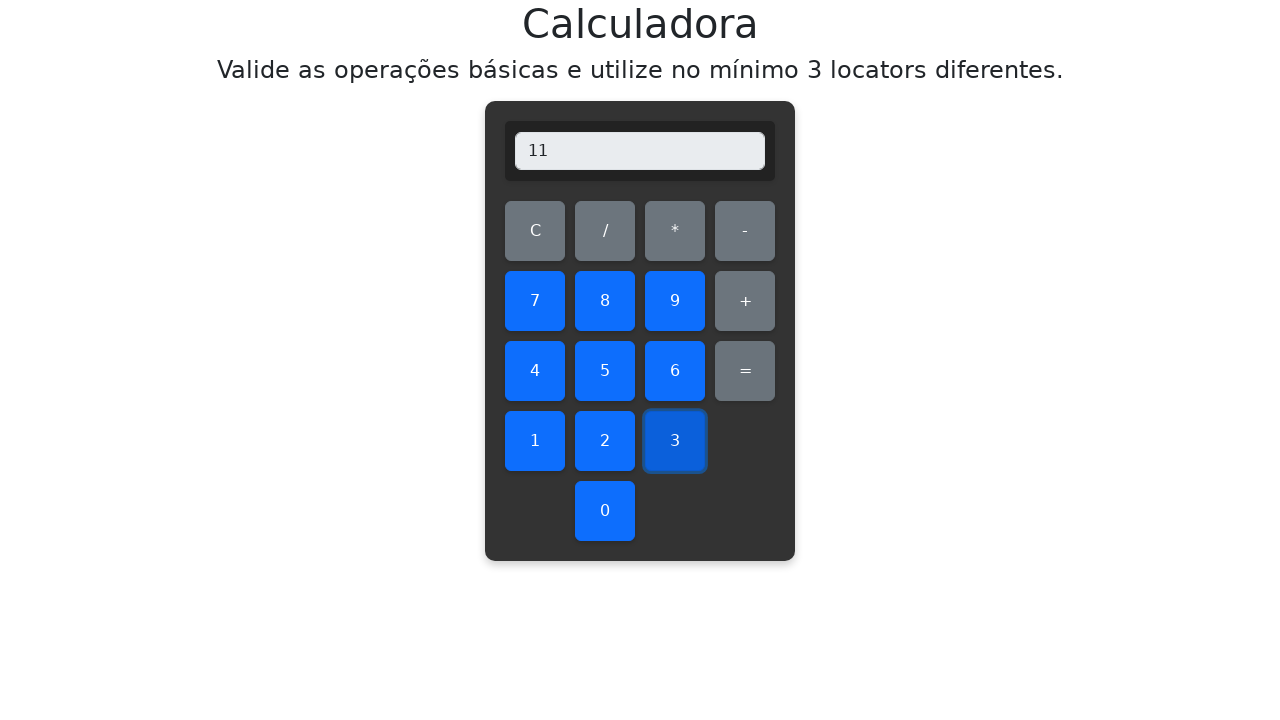

Verified addition result: 8+3=11, display shows 11
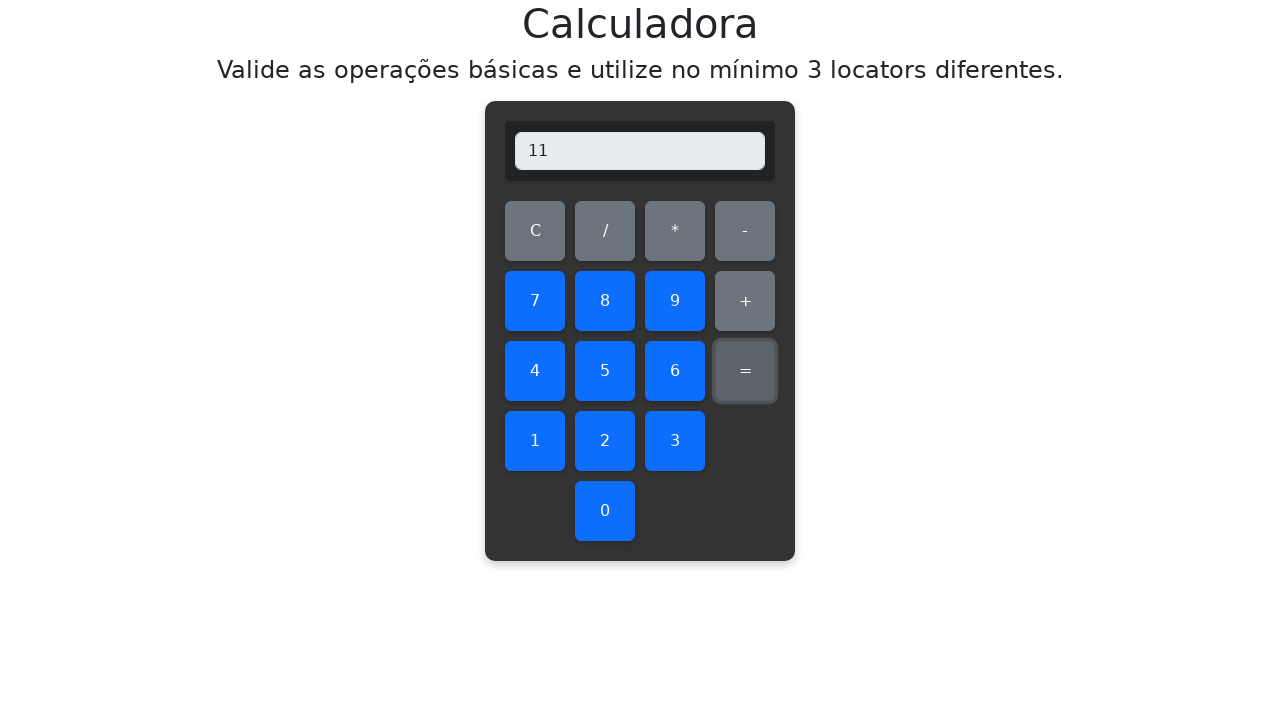

Cleared display before testing addition 8+4 at (535, 231) on #clear
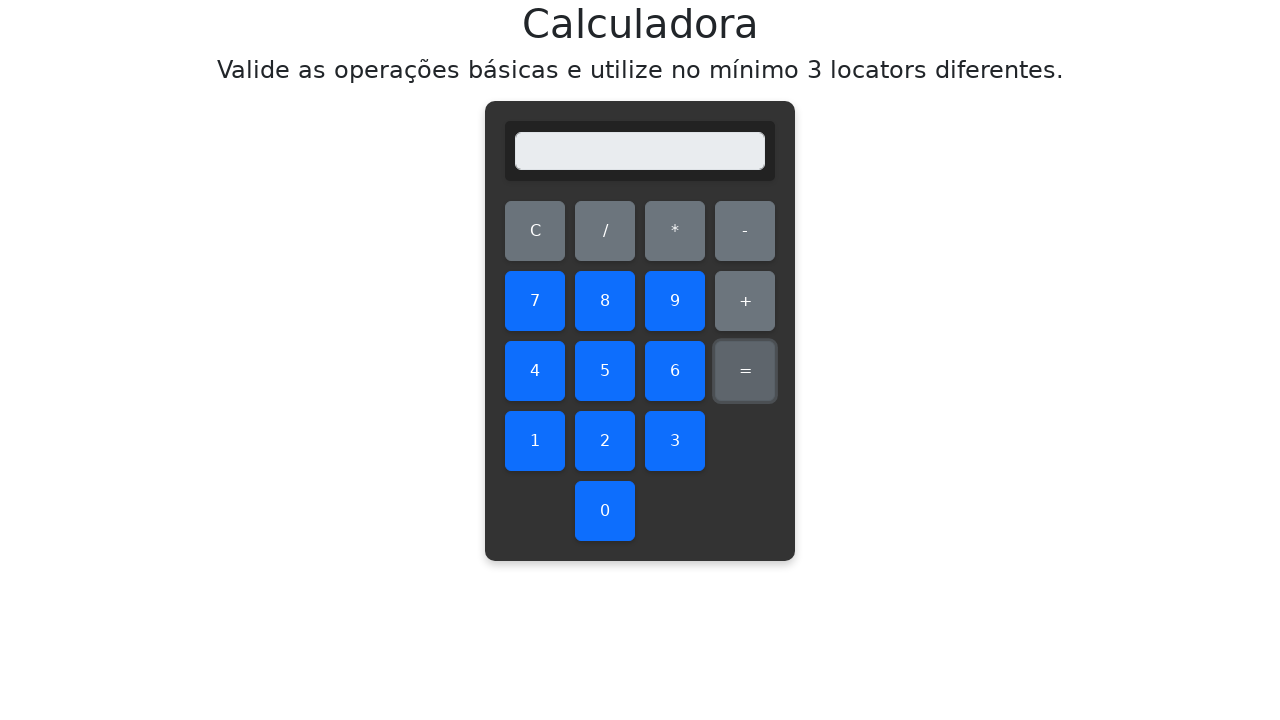

Clicked first number: 8 at (605, 301) on #eight
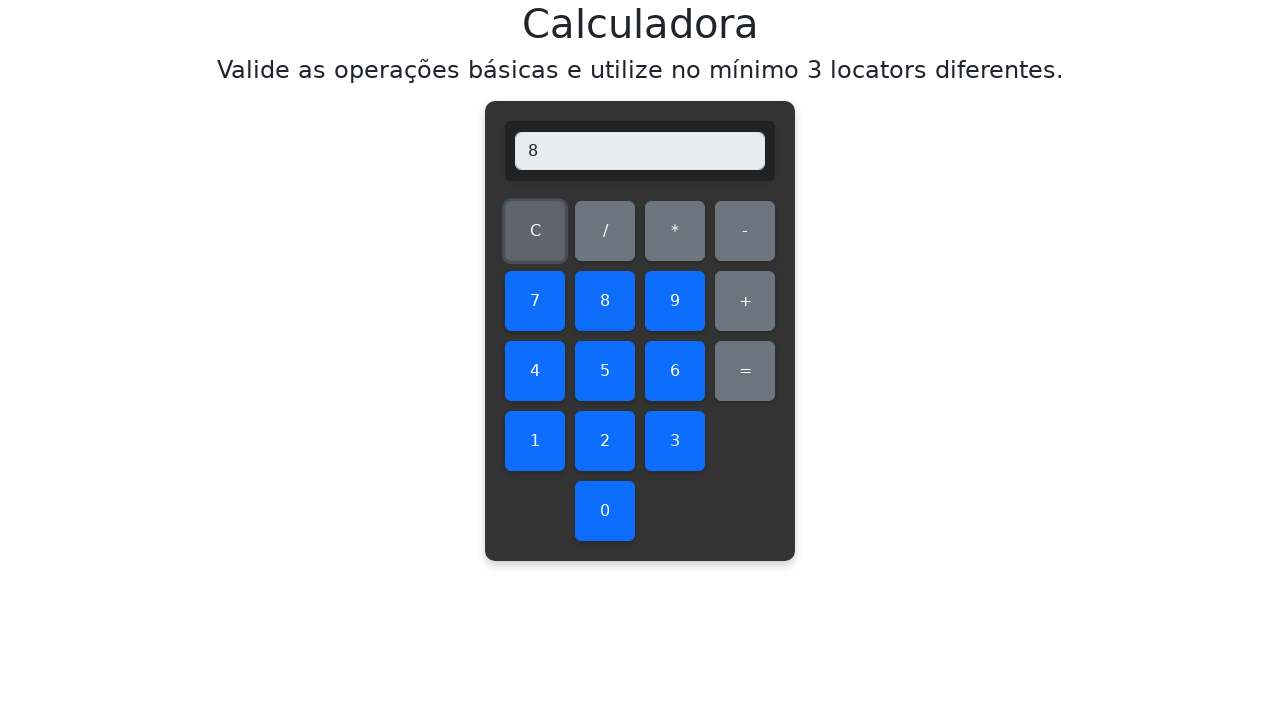

Clicked addition operator at (745, 301) on #add
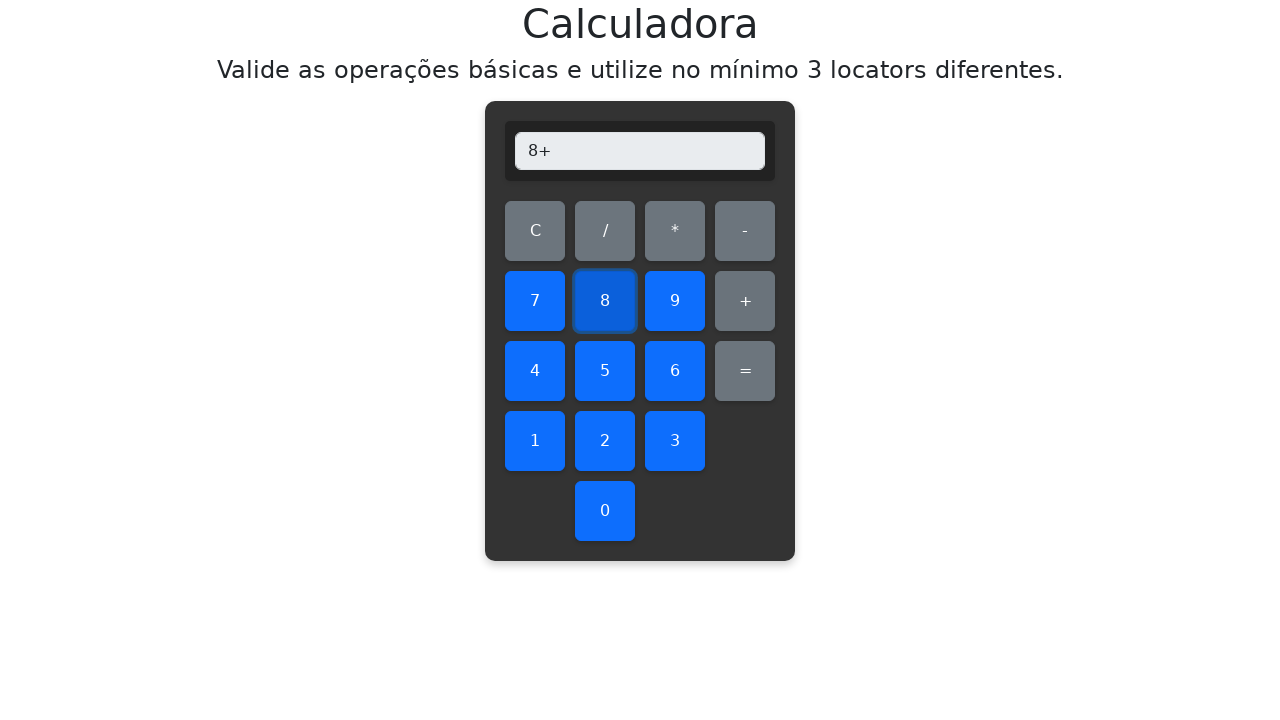

Clicked second number: 4 at (535, 371) on #four
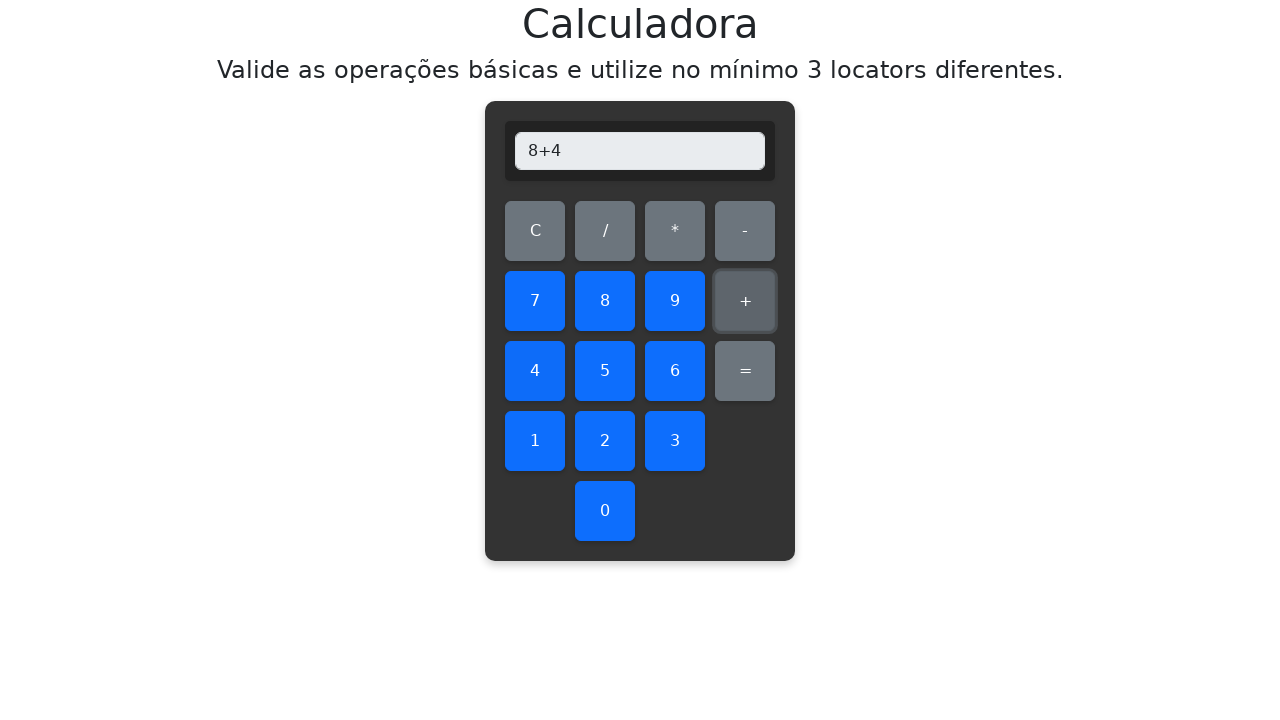

Clicked equals button to compute result at (745, 371) on #equals
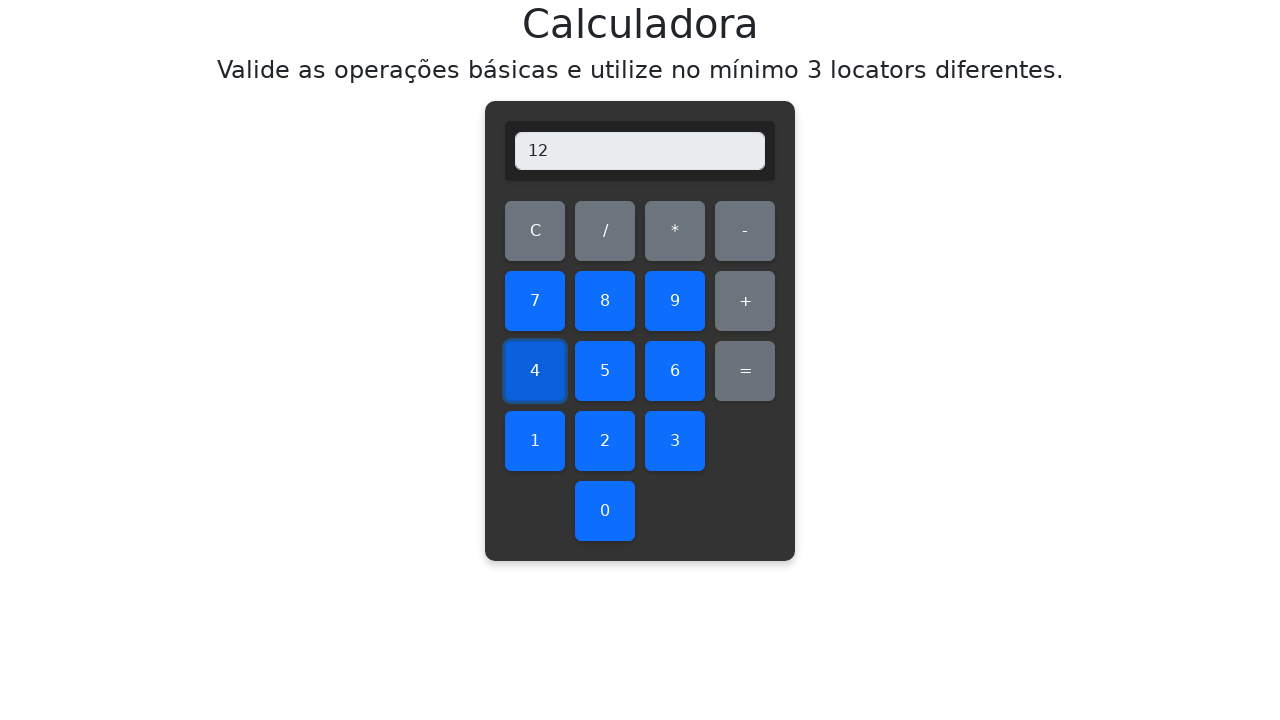

Verified addition result: 8+4=12, display shows 12
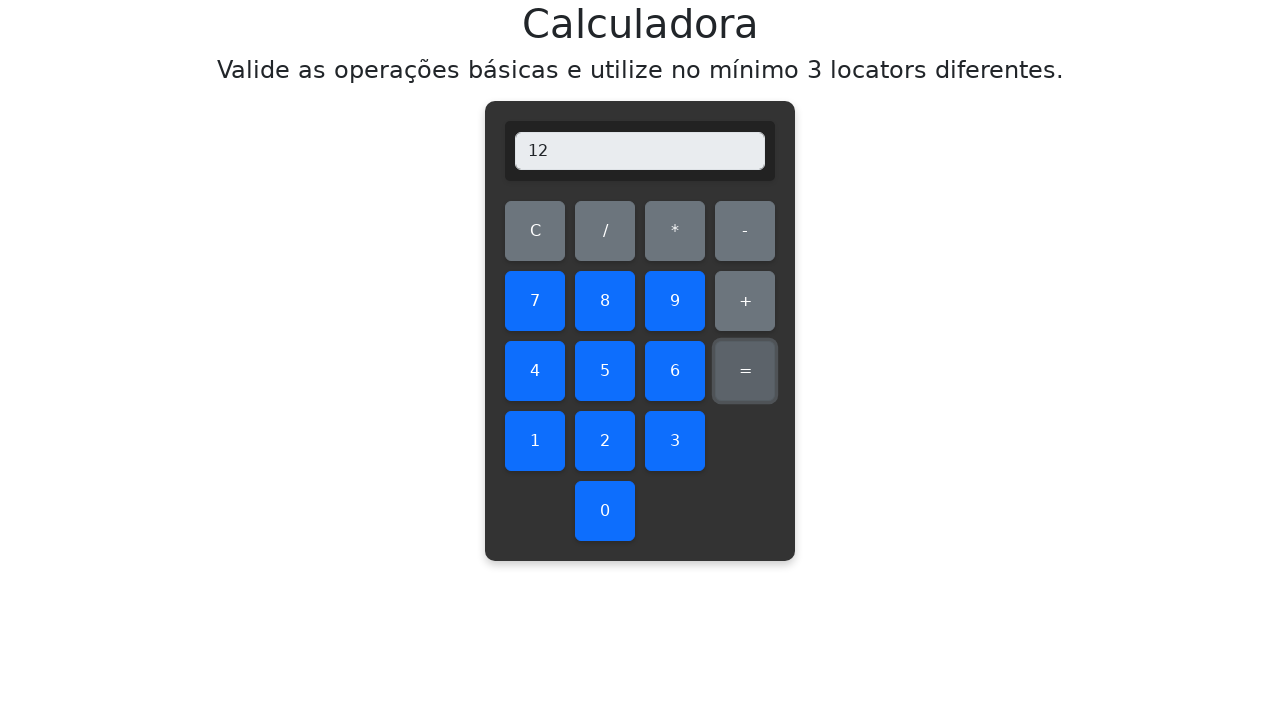

Cleared display before testing addition 8+5 at (535, 231) on #clear
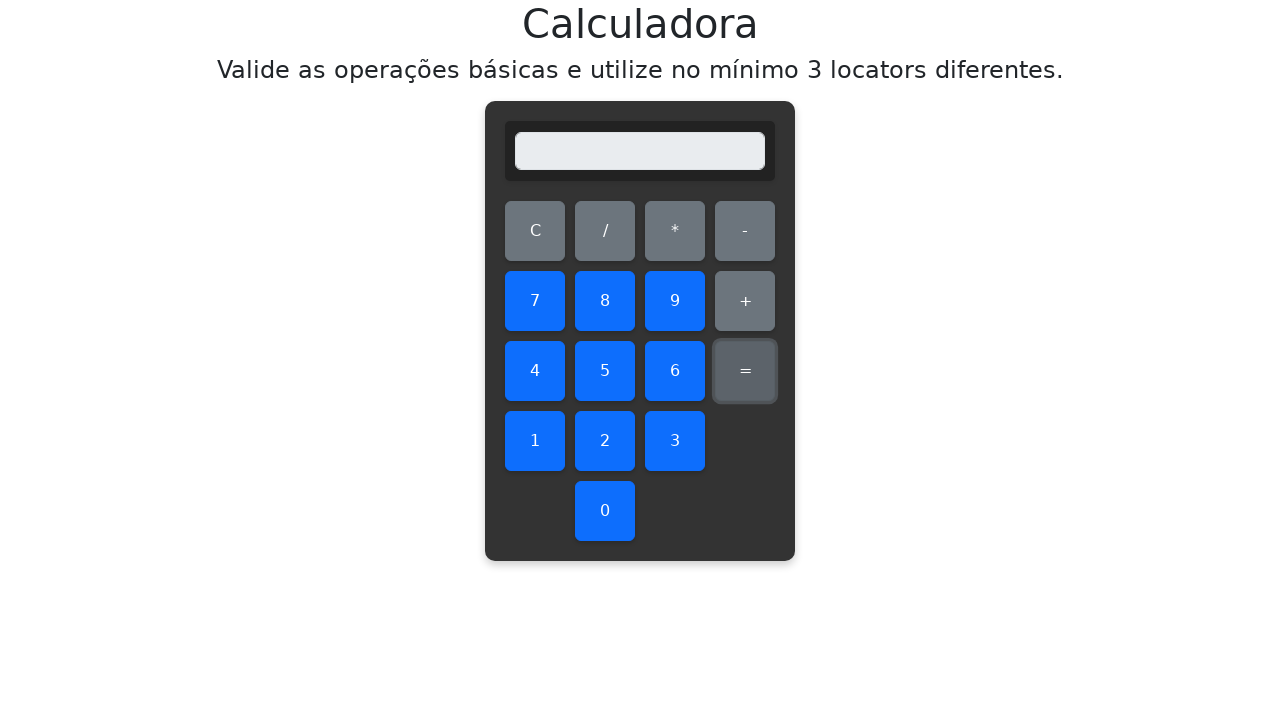

Clicked first number: 8 at (605, 301) on #eight
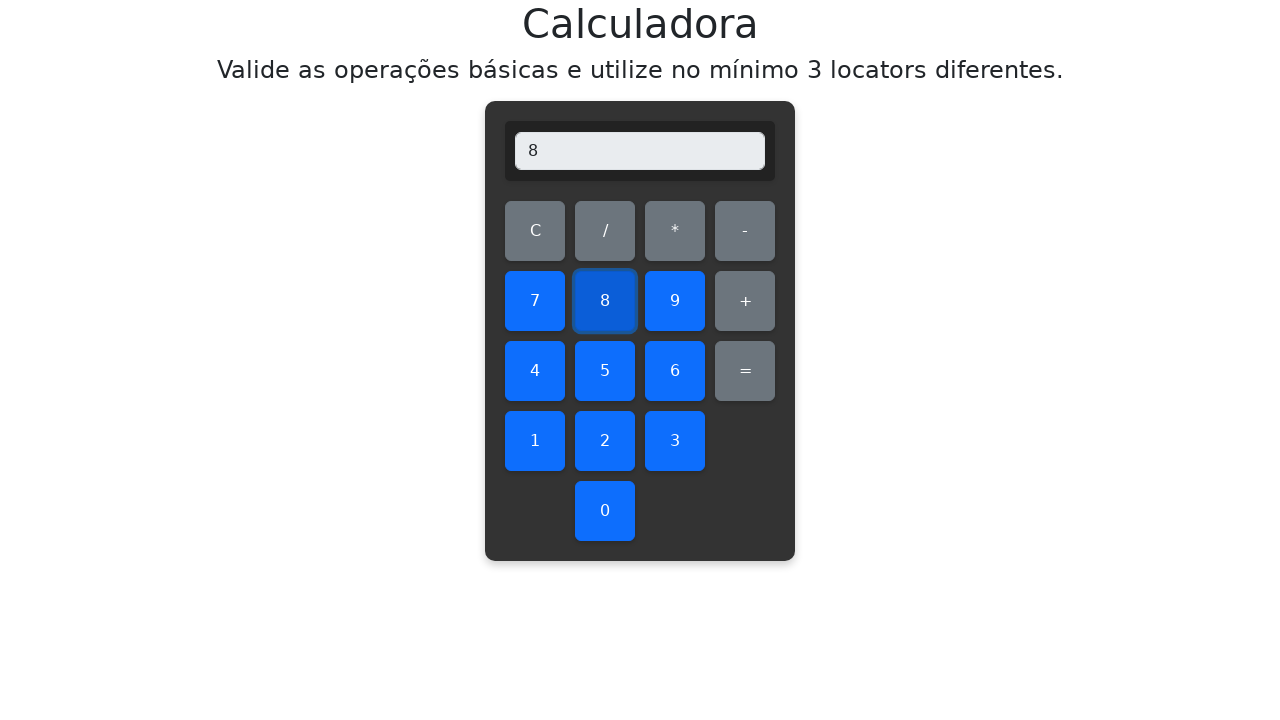

Clicked addition operator at (745, 301) on #add
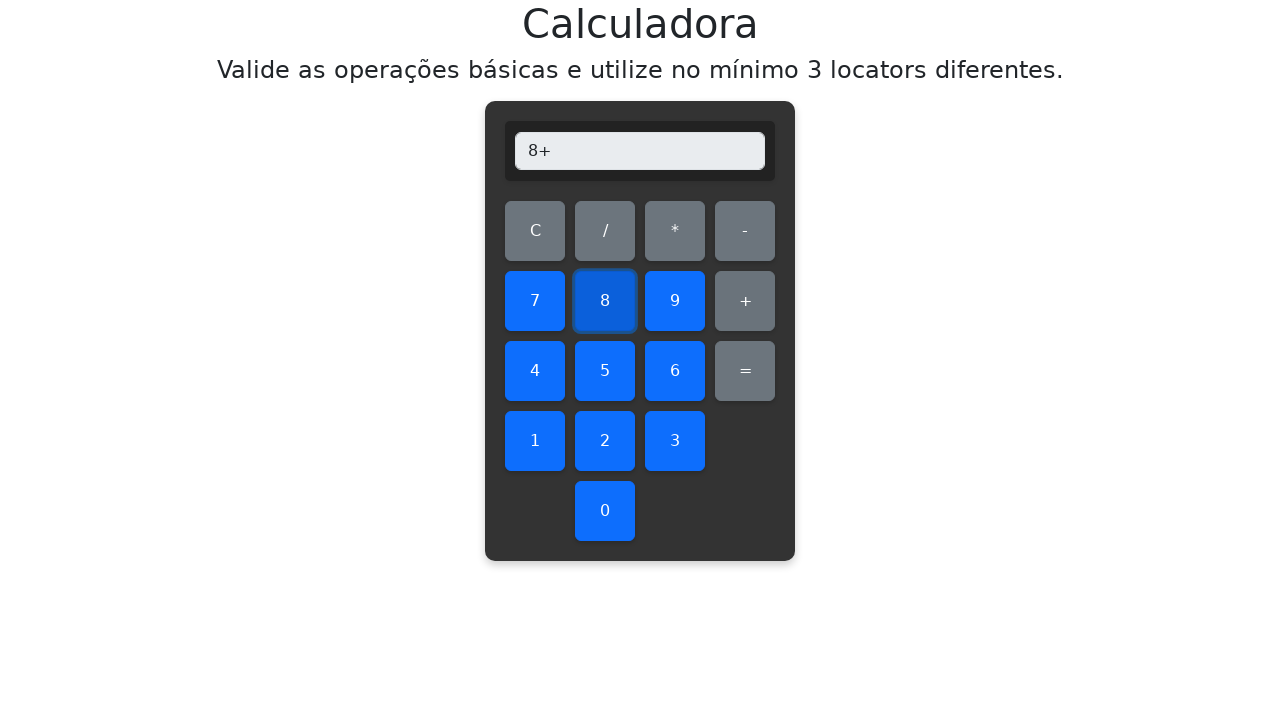

Clicked second number: 5 at (605, 371) on #five
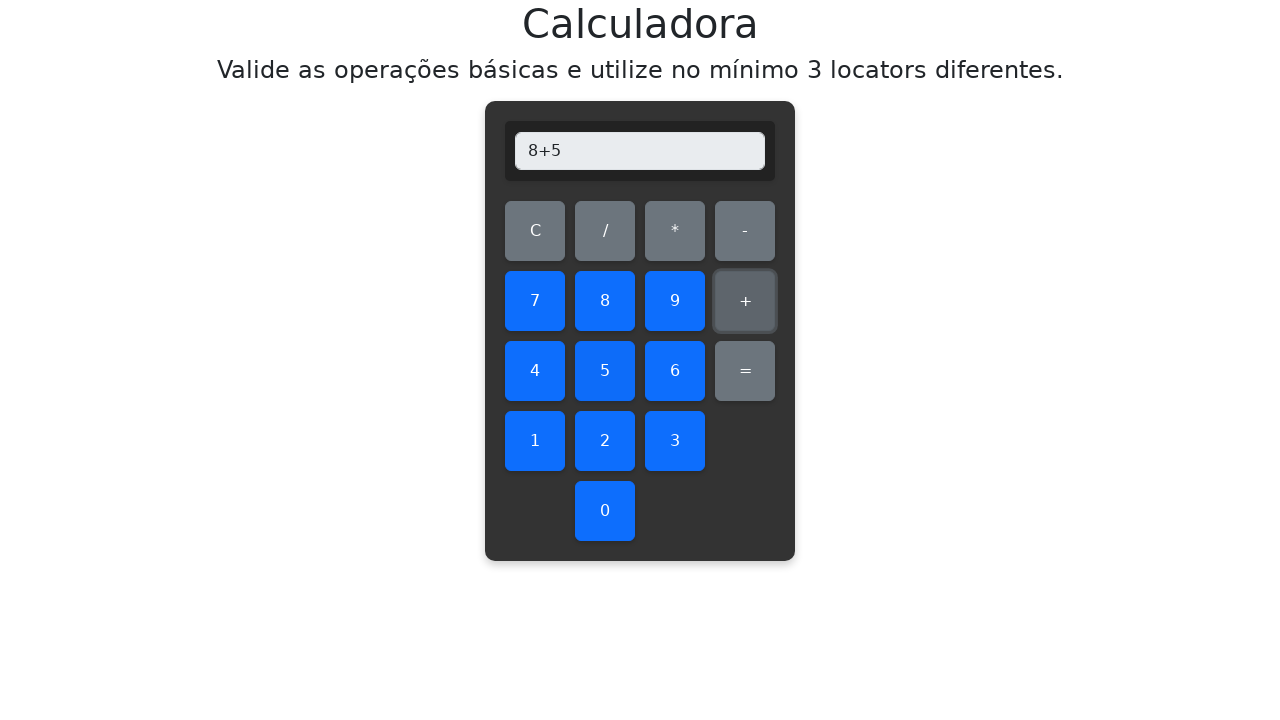

Clicked equals button to compute result at (745, 371) on #equals
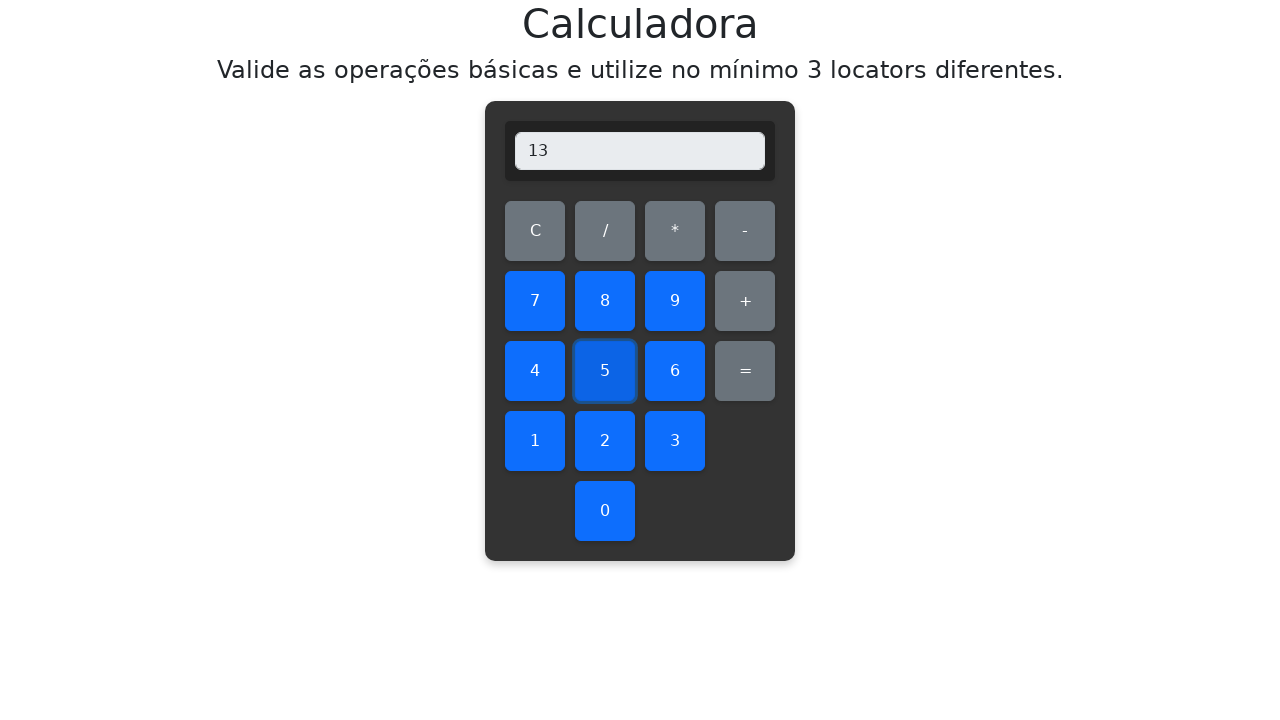

Verified addition result: 8+5=13, display shows 13
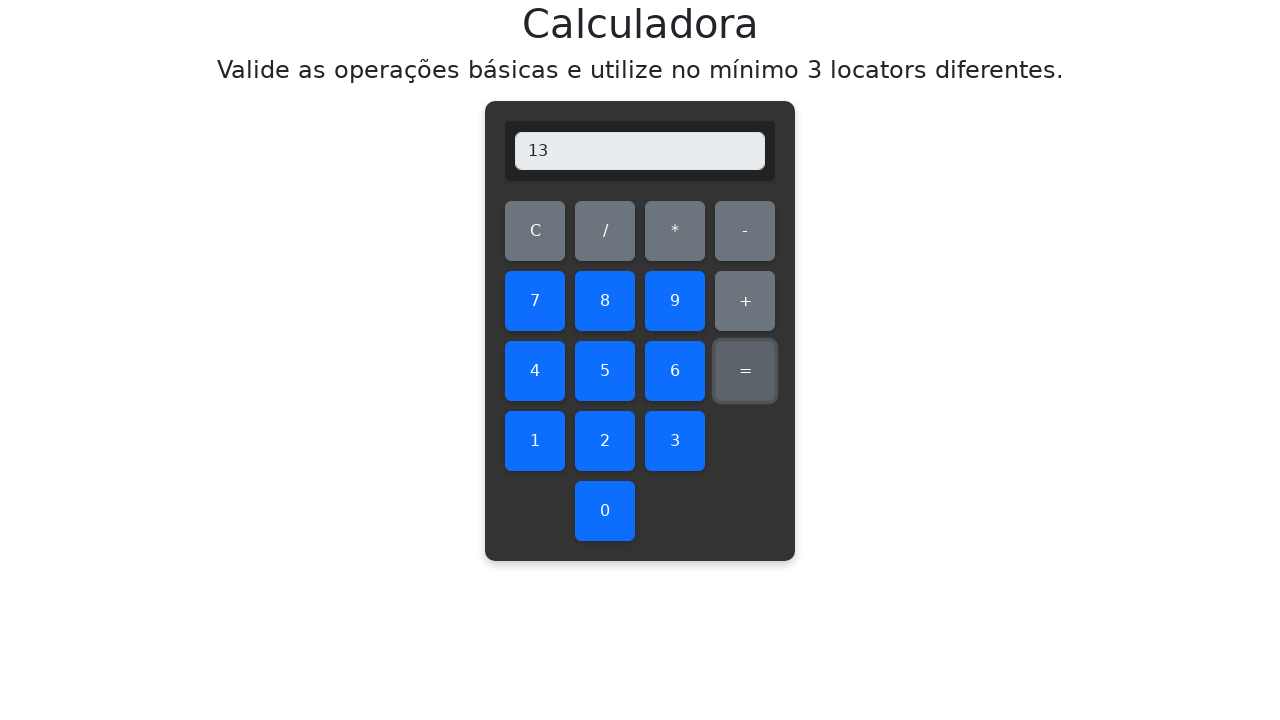

Cleared display before testing addition 8+6 at (535, 231) on #clear
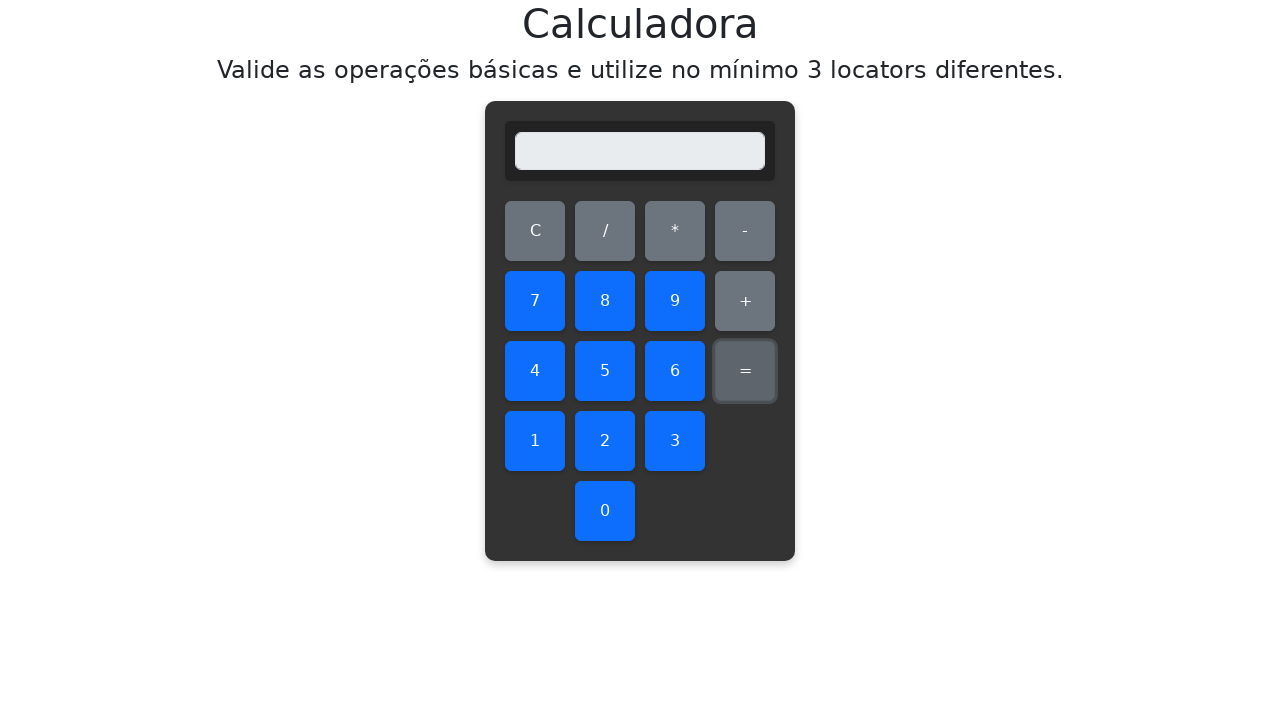

Clicked first number: 8 at (605, 301) on #eight
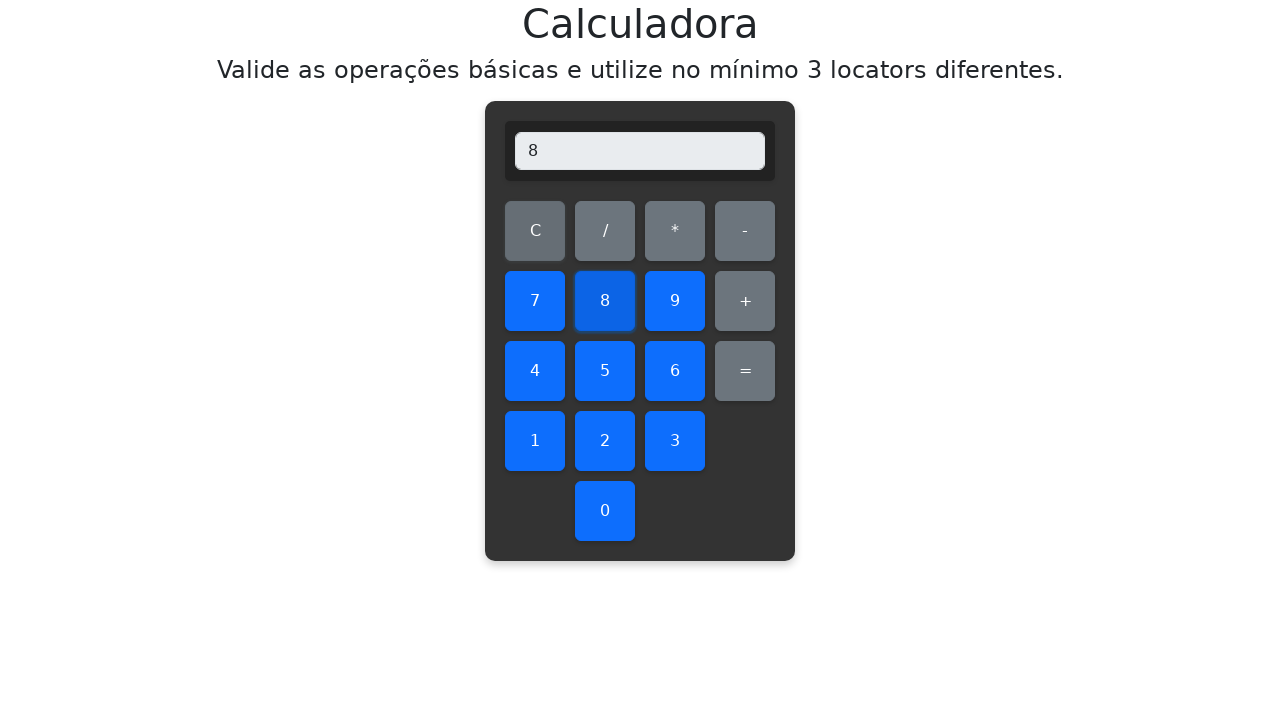

Clicked addition operator at (745, 301) on #add
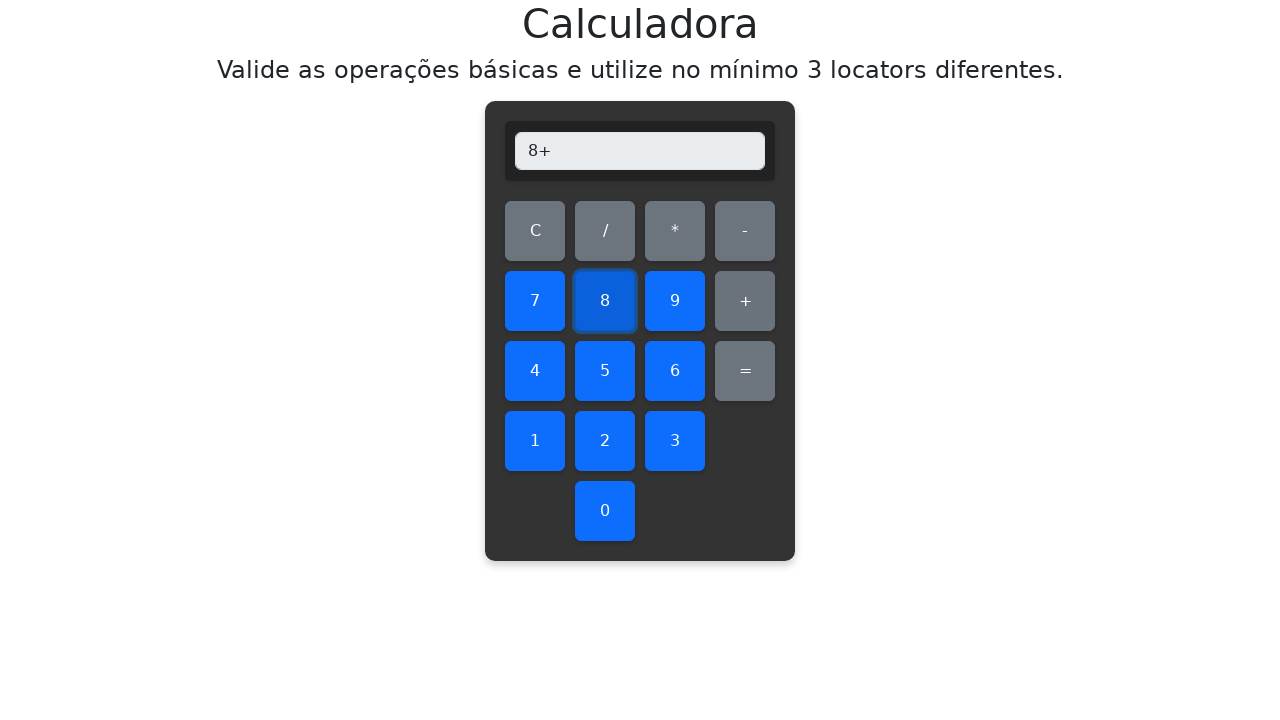

Clicked second number: 6 at (675, 371) on #six
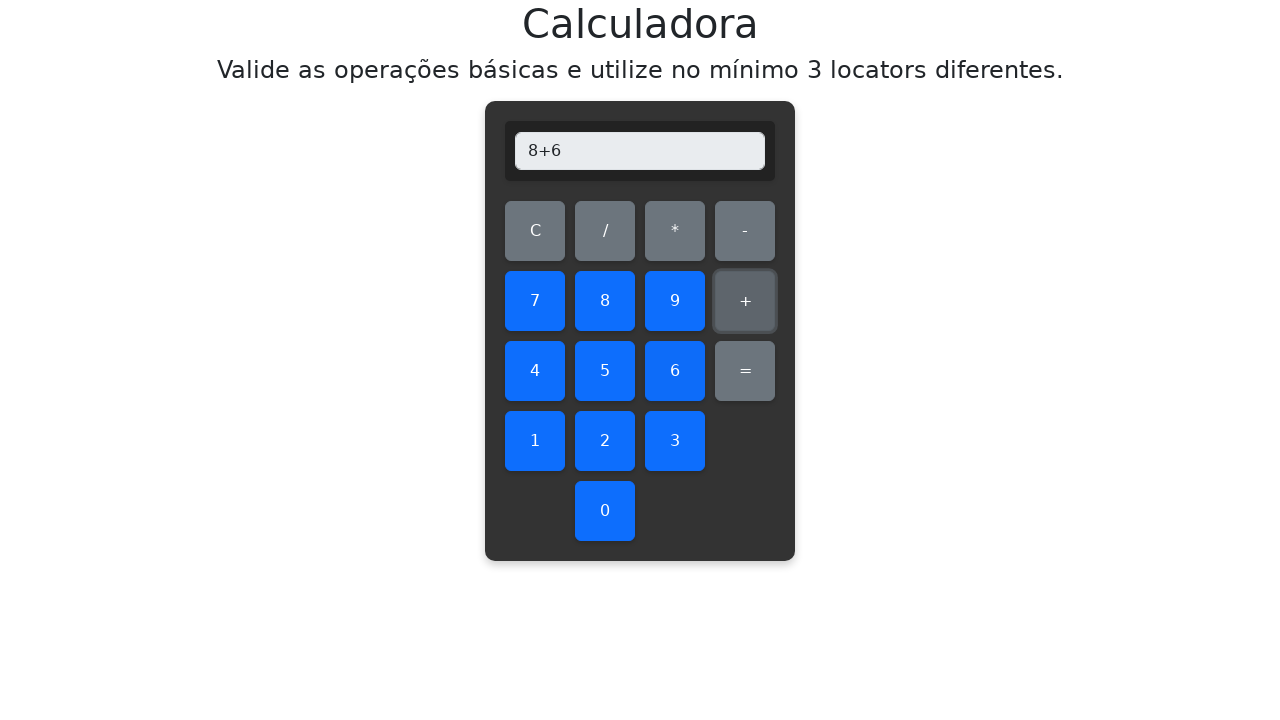

Clicked equals button to compute result at (745, 371) on #equals
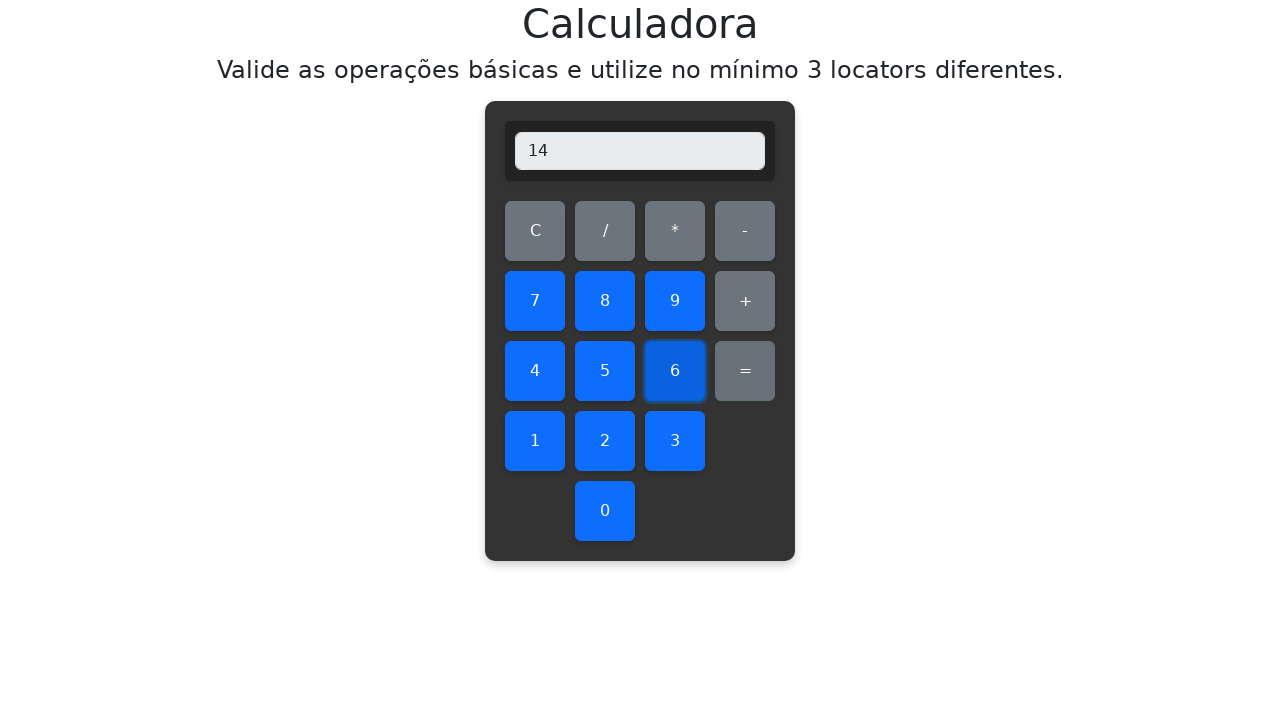

Verified addition result: 8+6=14, display shows 14
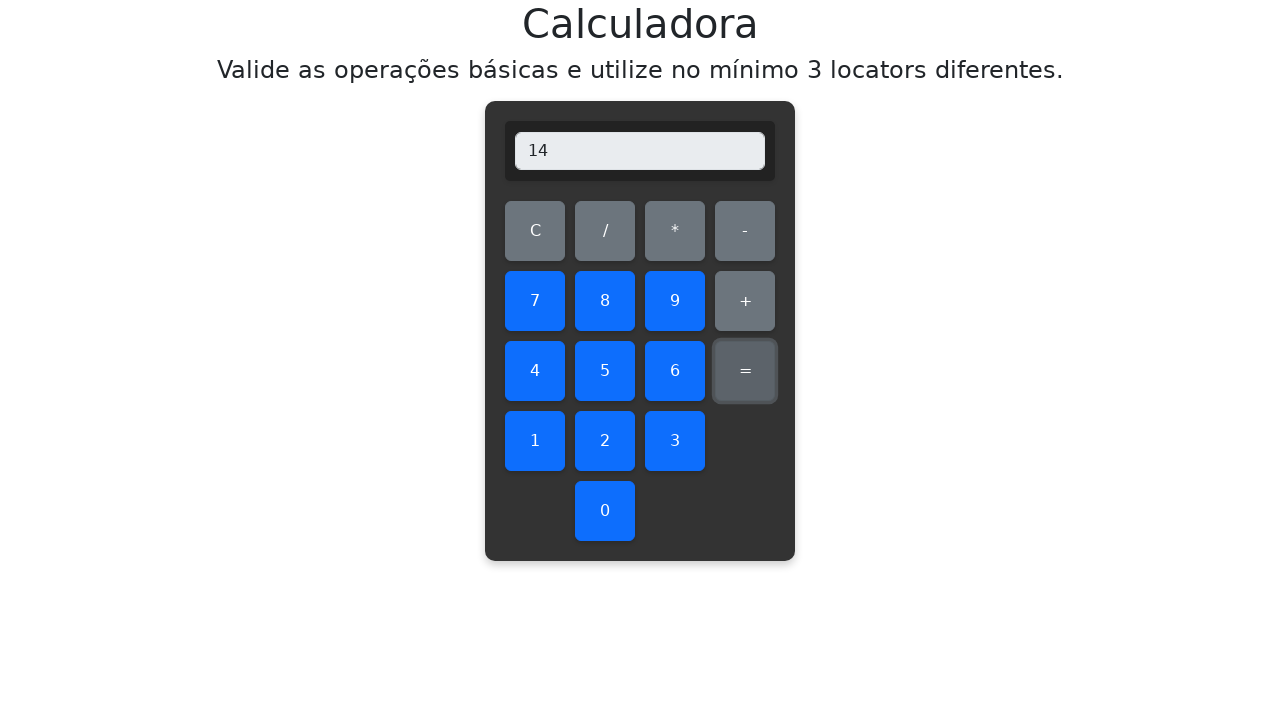

Cleared display before testing addition 8+7 at (535, 231) on #clear
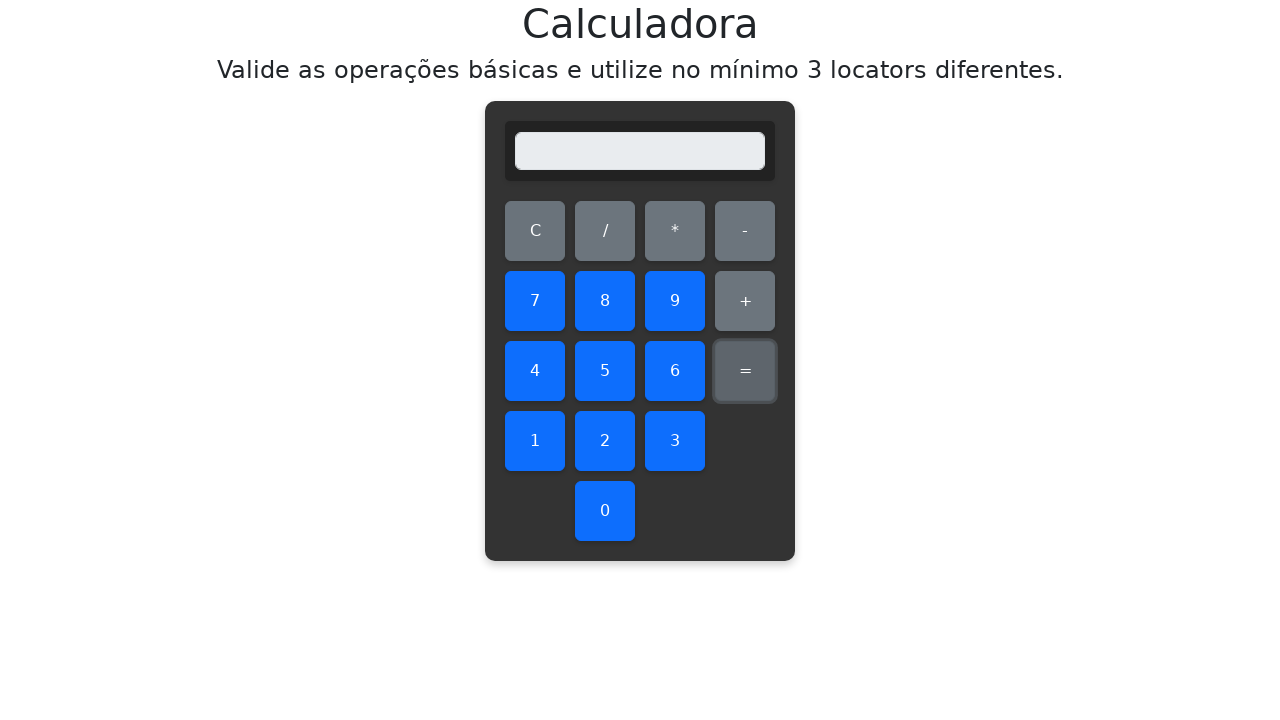

Clicked first number: 8 at (605, 301) on #eight
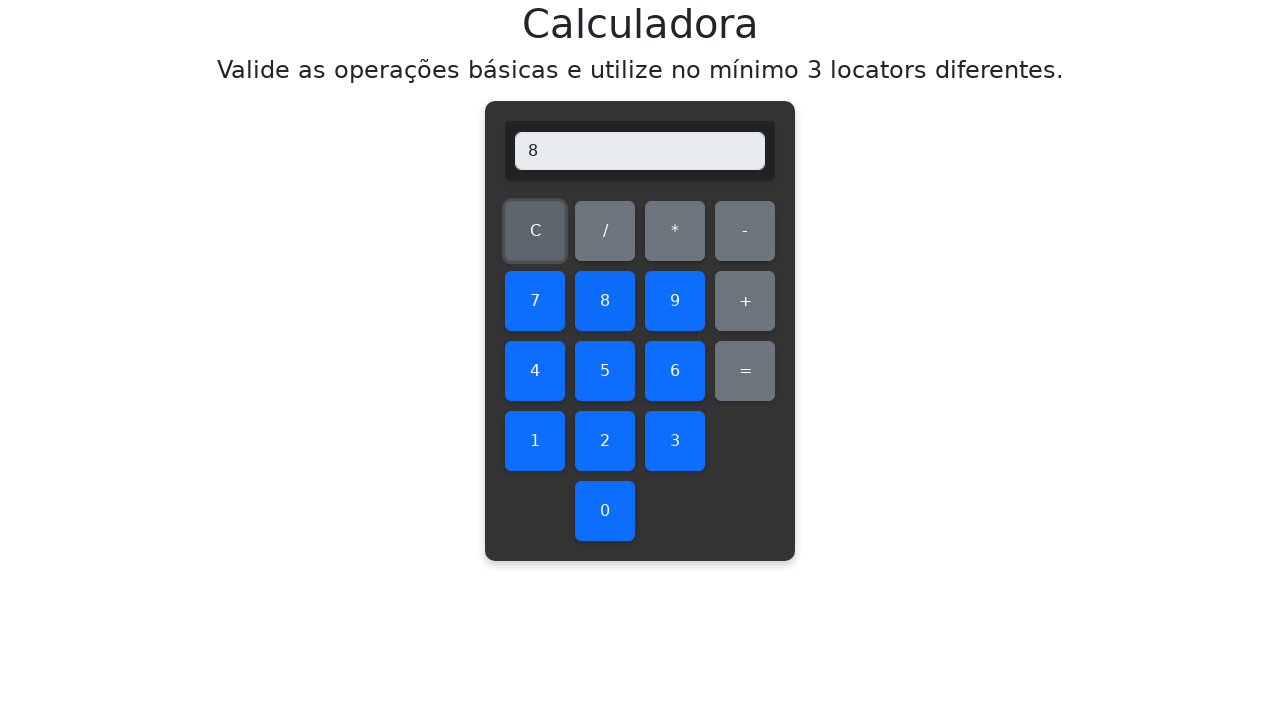

Clicked addition operator at (745, 301) on #add
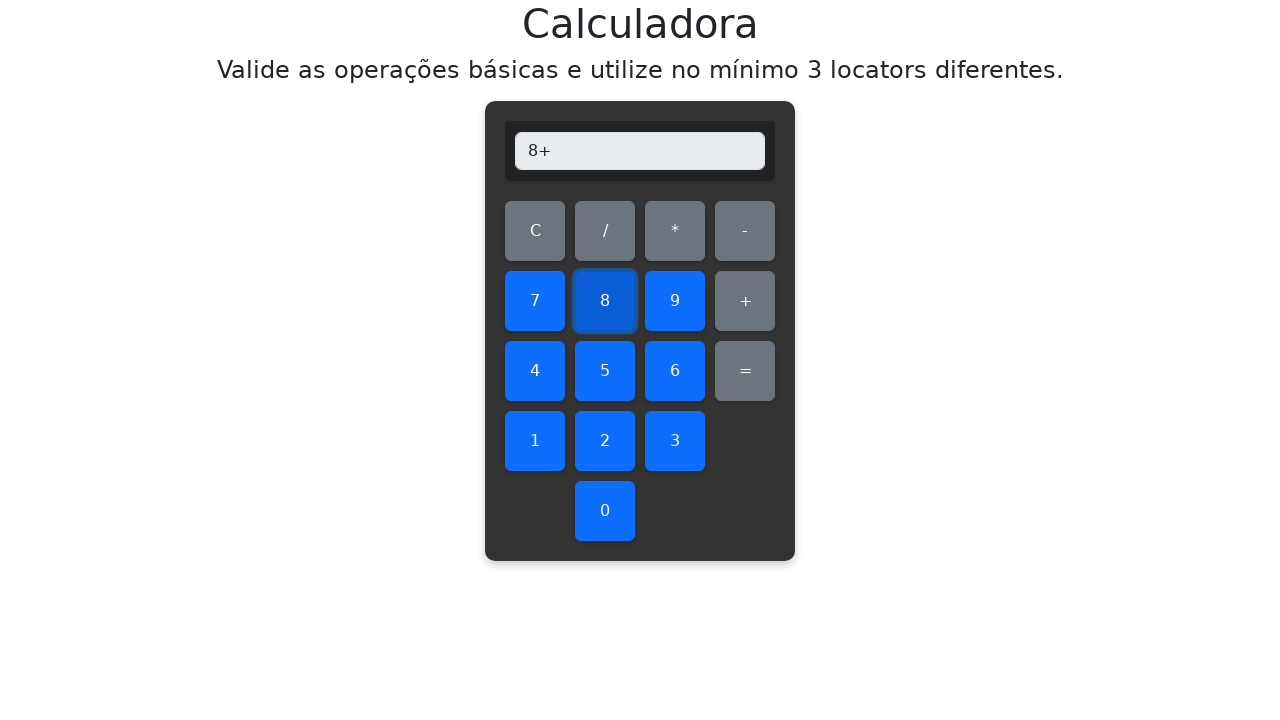

Clicked second number: 7 at (535, 301) on #seven
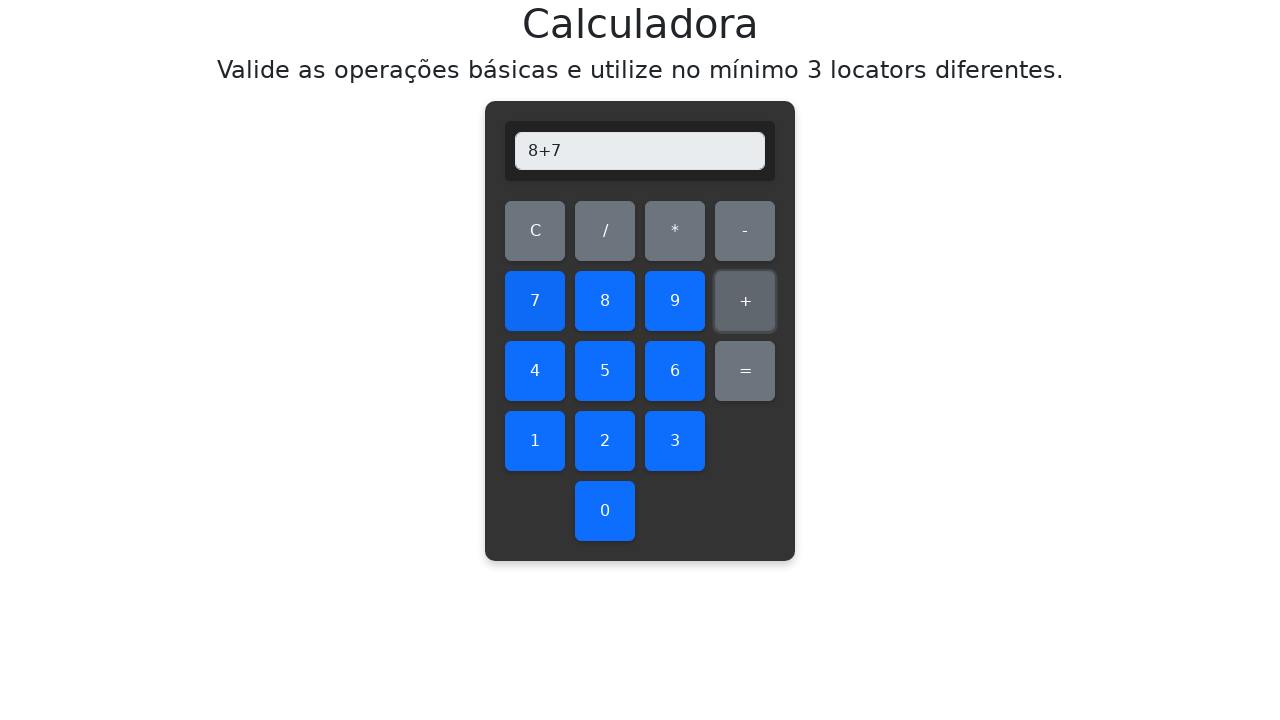

Clicked equals button to compute result at (745, 371) on #equals
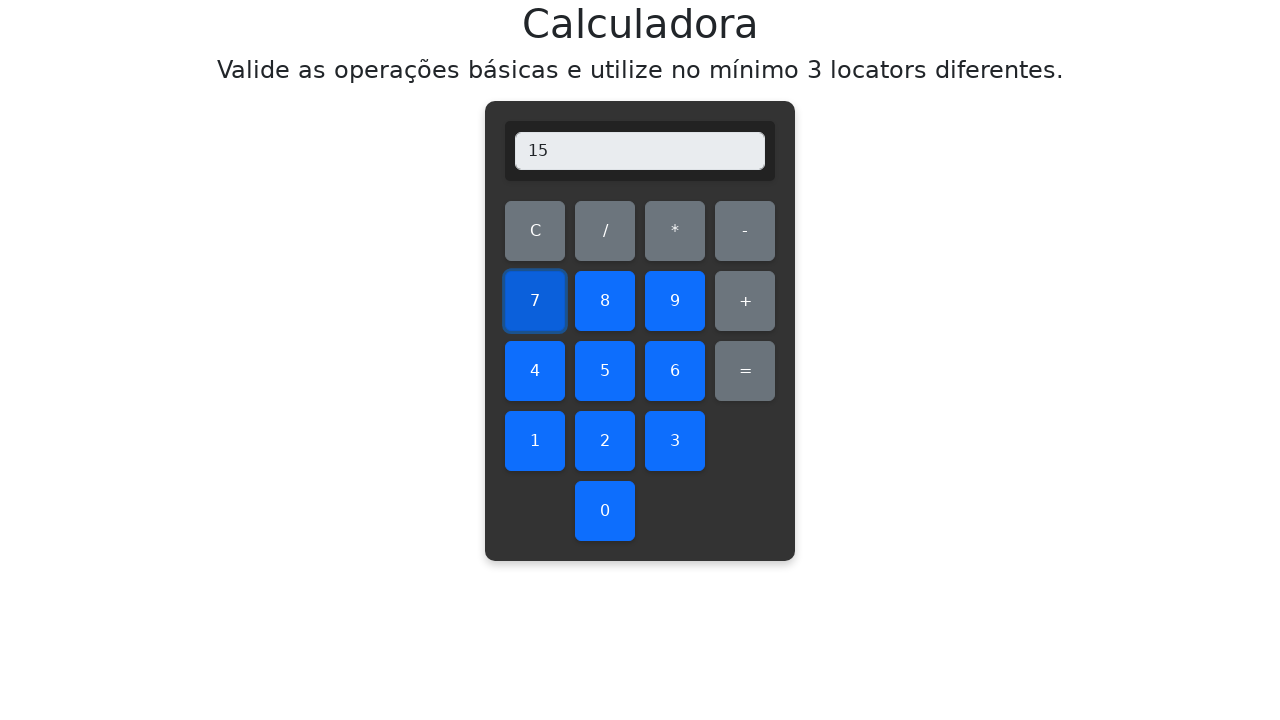

Verified addition result: 8+7=15, display shows 15
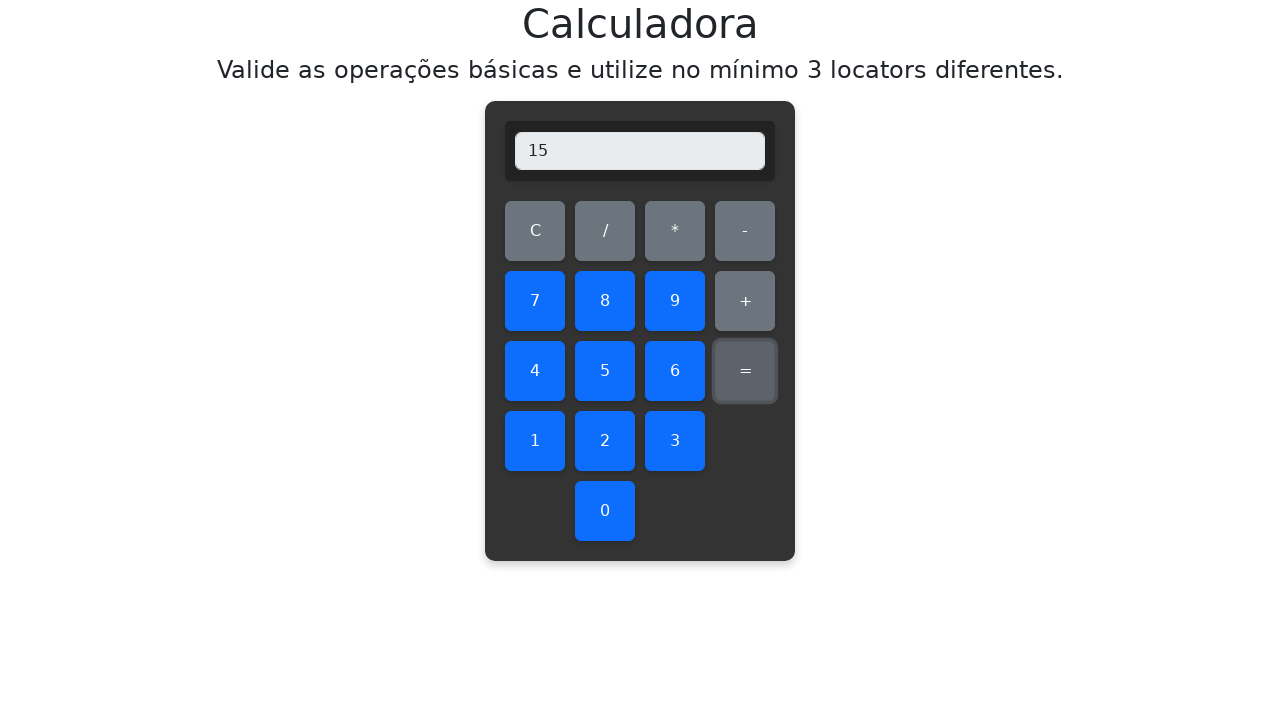

Cleared display before testing addition 8+8 at (535, 231) on #clear
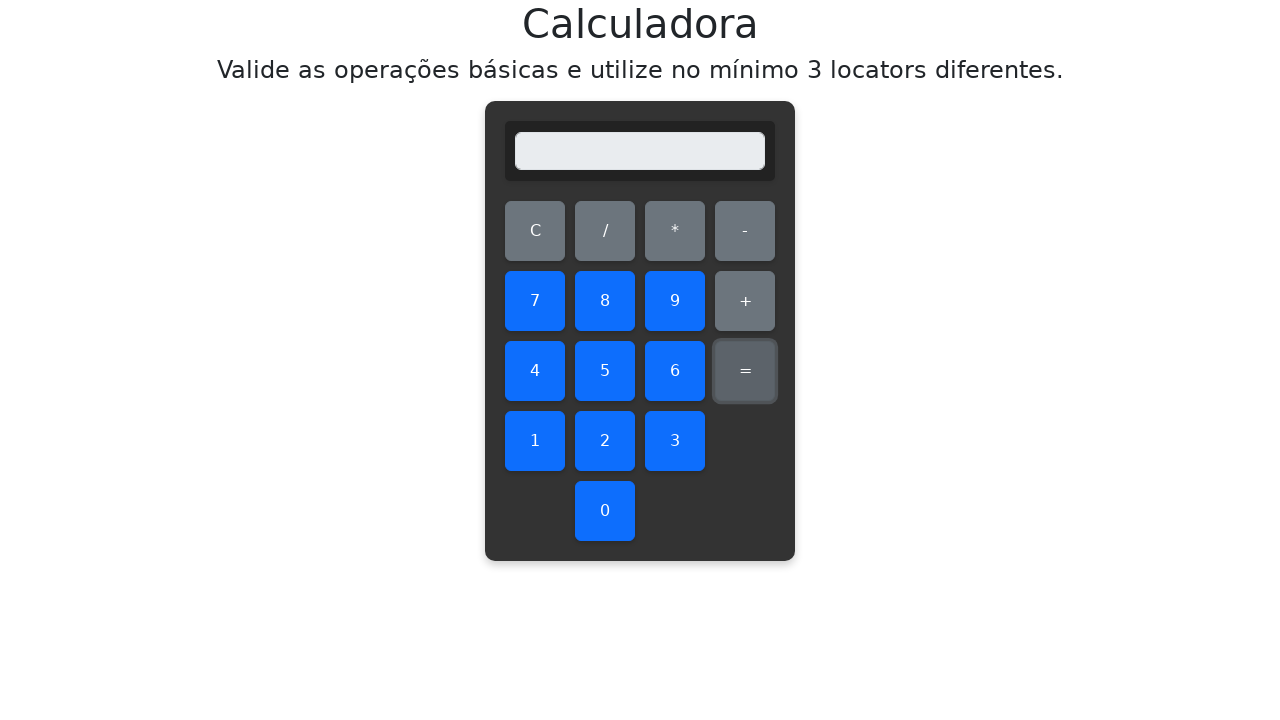

Clicked first number: 8 at (605, 301) on #eight
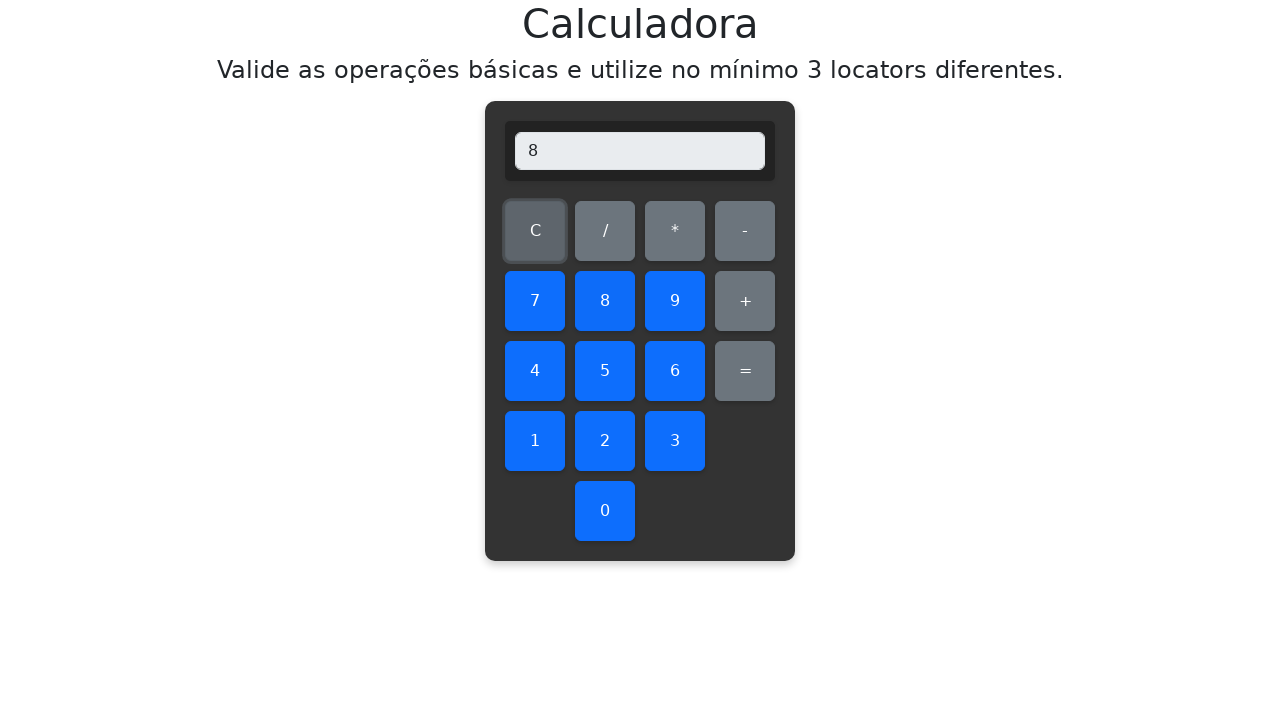

Clicked addition operator at (745, 301) on #add
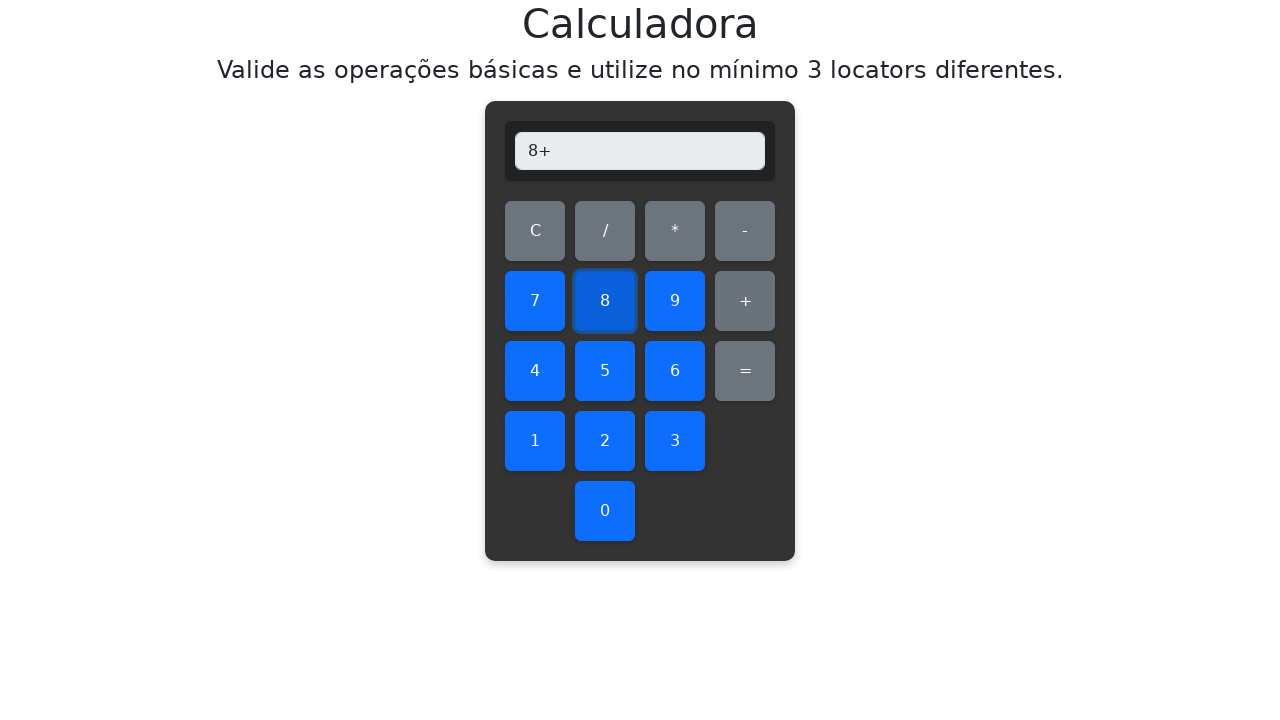

Clicked second number: 8 at (605, 301) on #eight
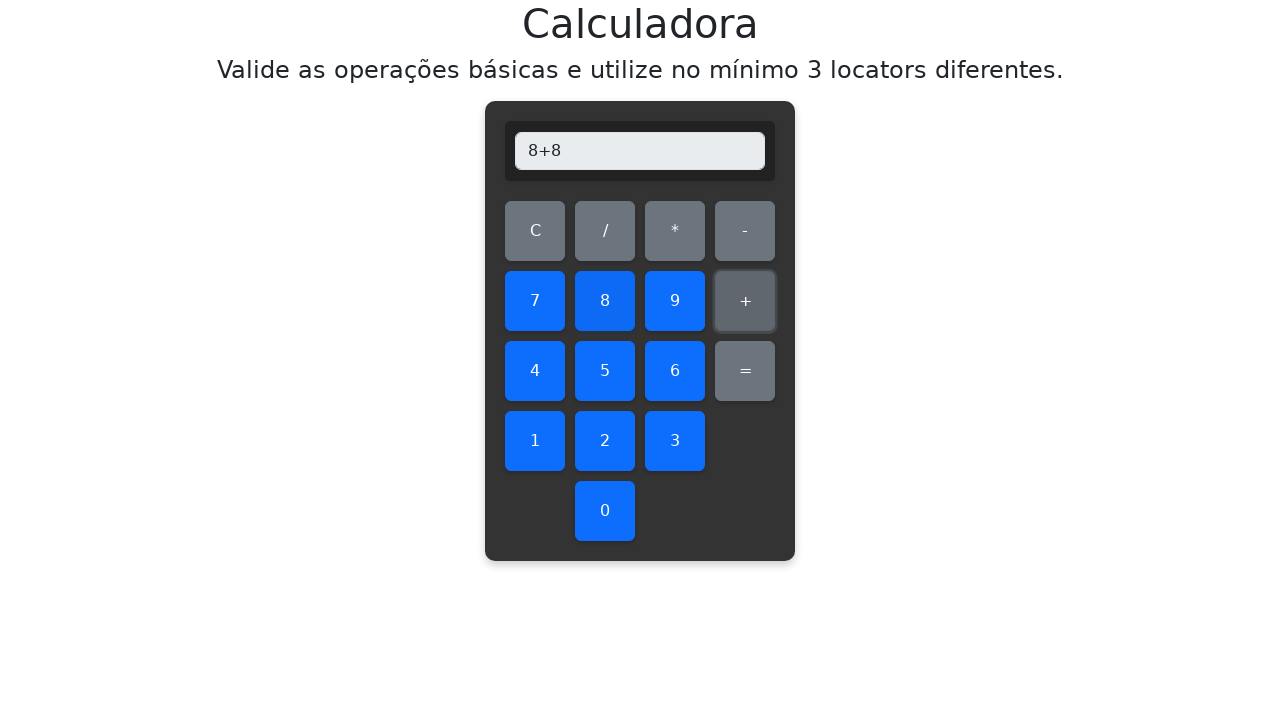

Clicked equals button to compute result at (745, 371) on #equals
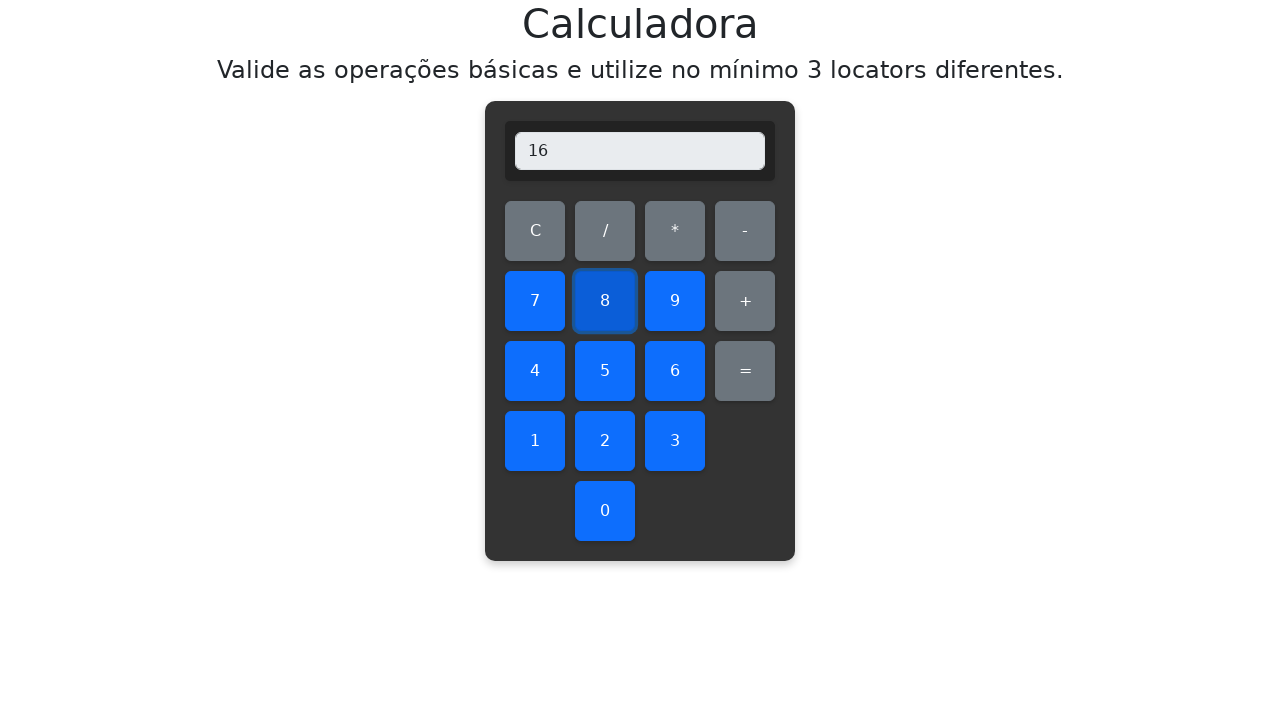

Verified addition result: 8+8=16, display shows 16
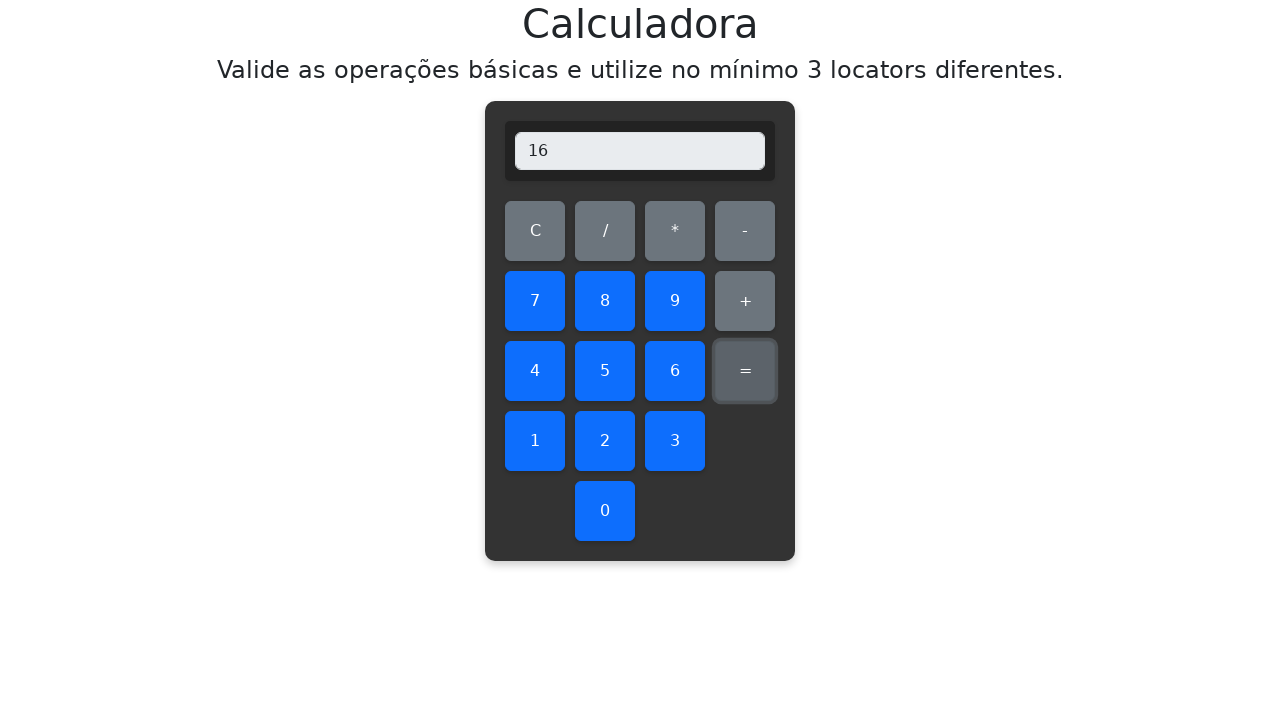

Cleared display before testing addition 8+9 at (535, 231) on #clear
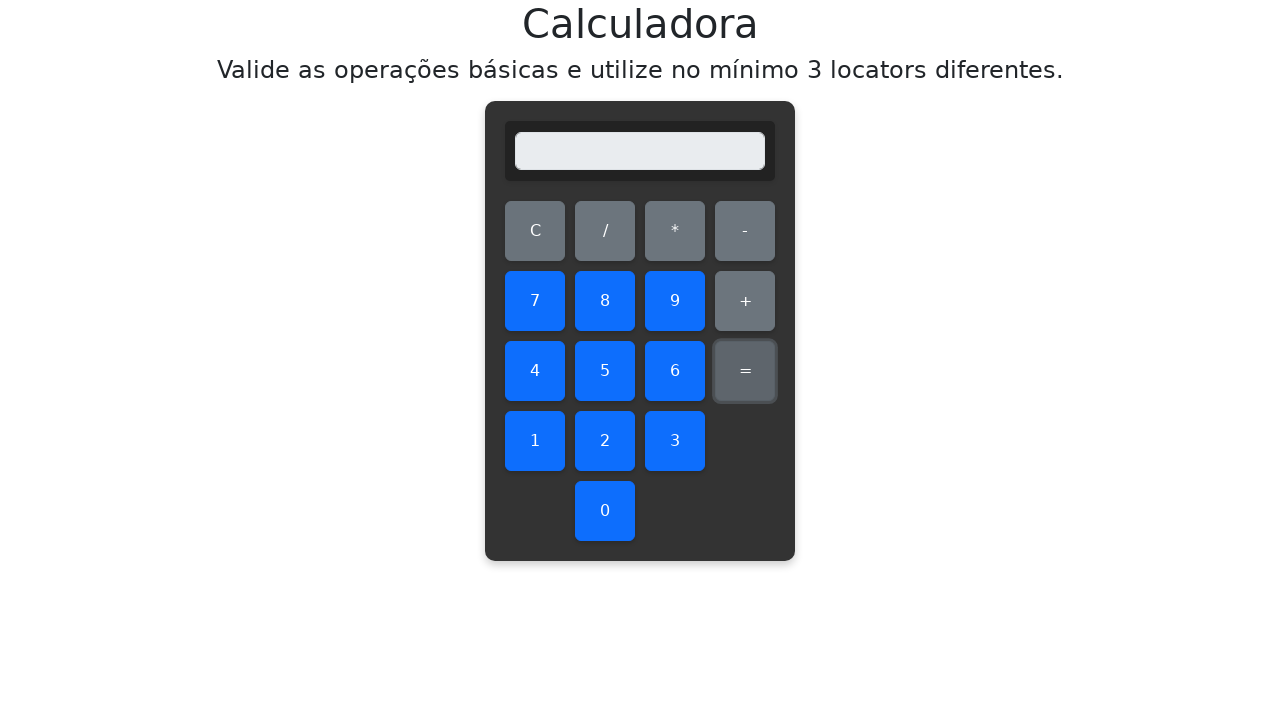

Clicked first number: 8 at (605, 301) on #eight
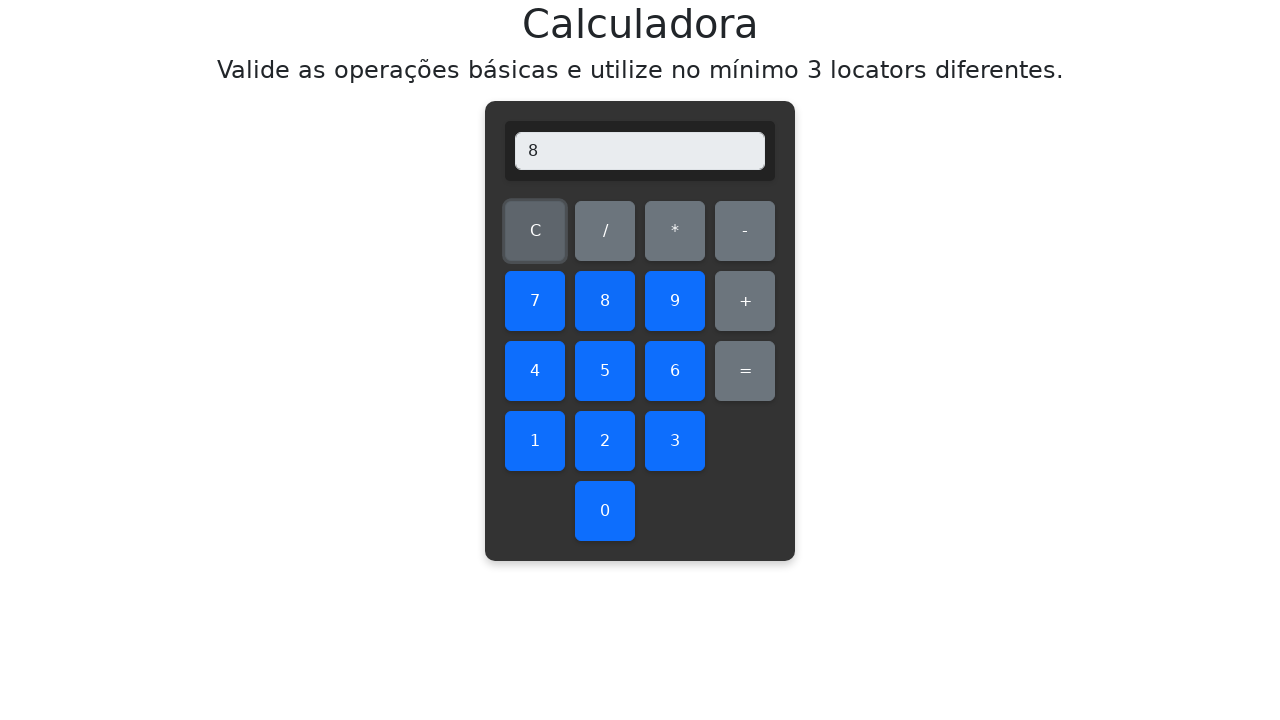

Clicked addition operator at (745, 301) on #add
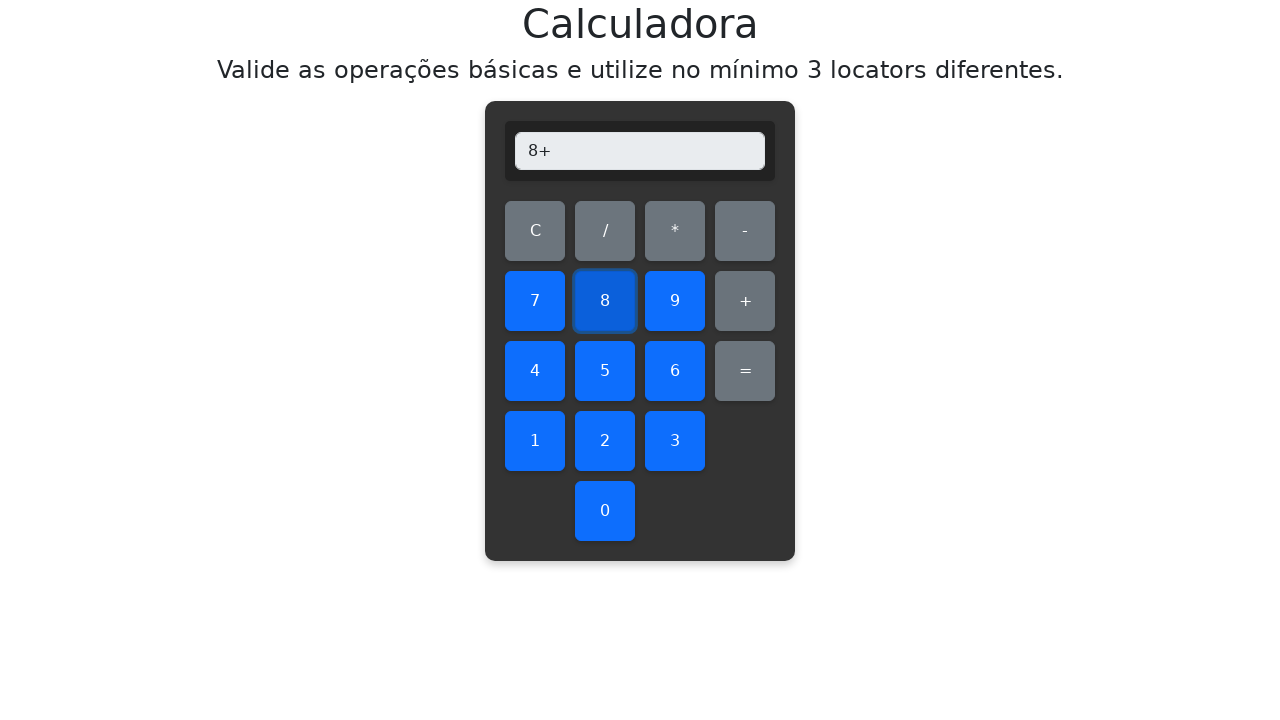

Clicked second number: 9 at (675, 301) on #nine
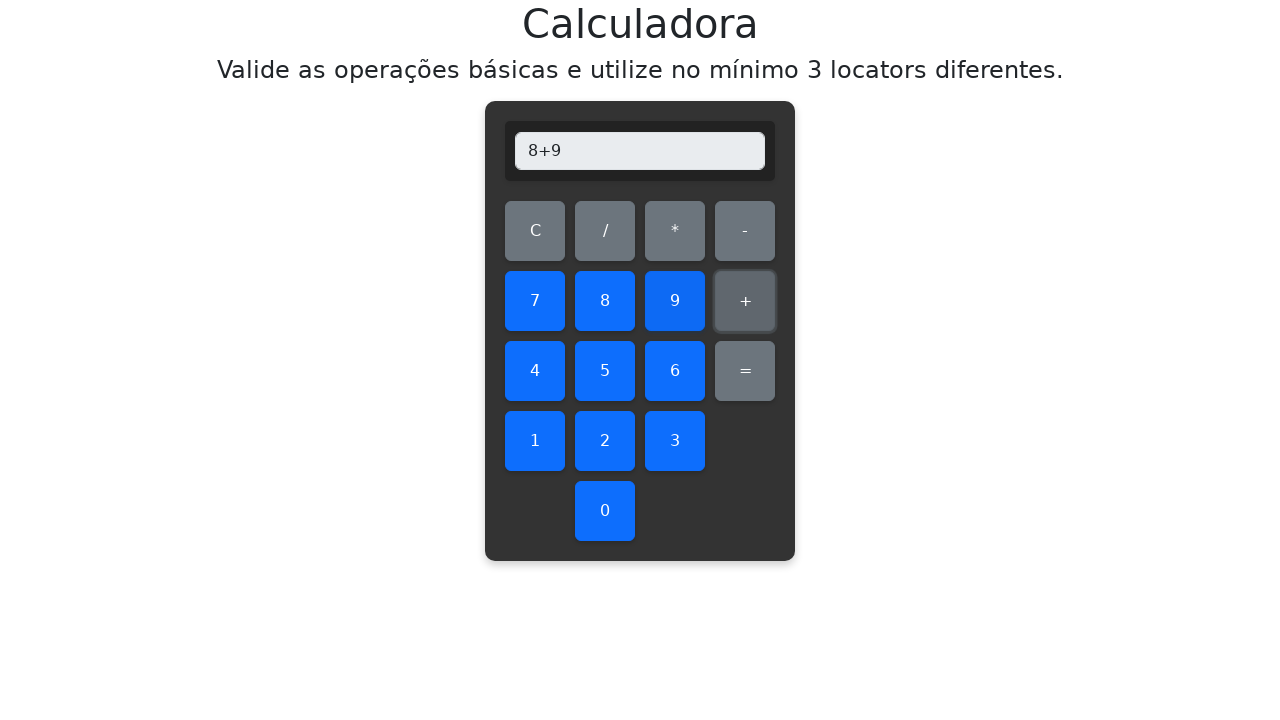

Clicked equals button to compute result at (745, 371) on #equals
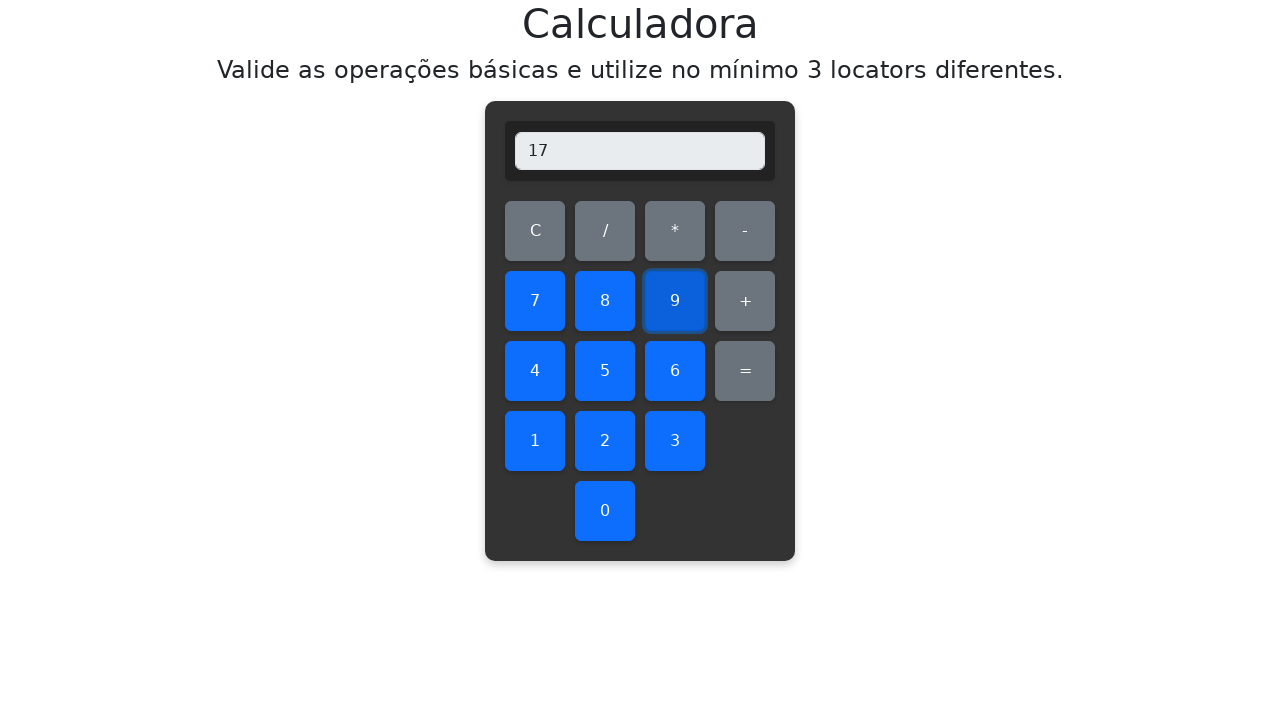

Verified addition result: 8+9=17, display shows 17
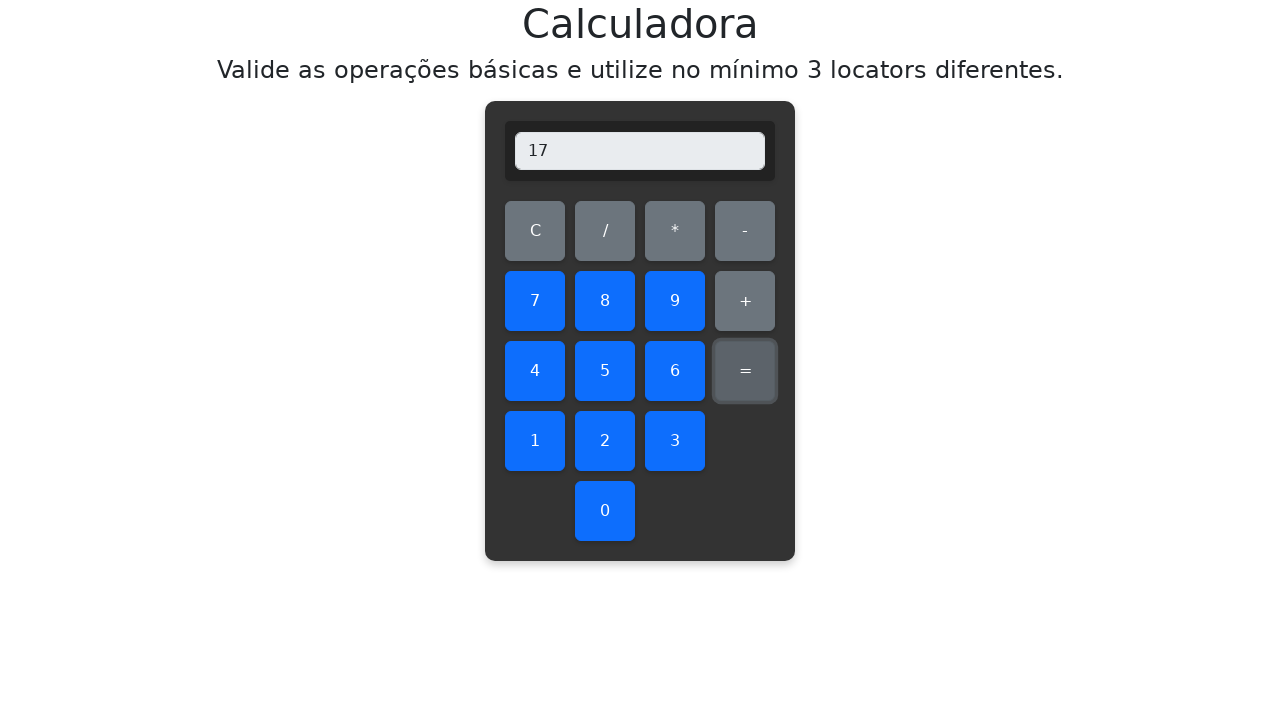

Cleared display before testing addition 9+0 at (535, 231) on #clear
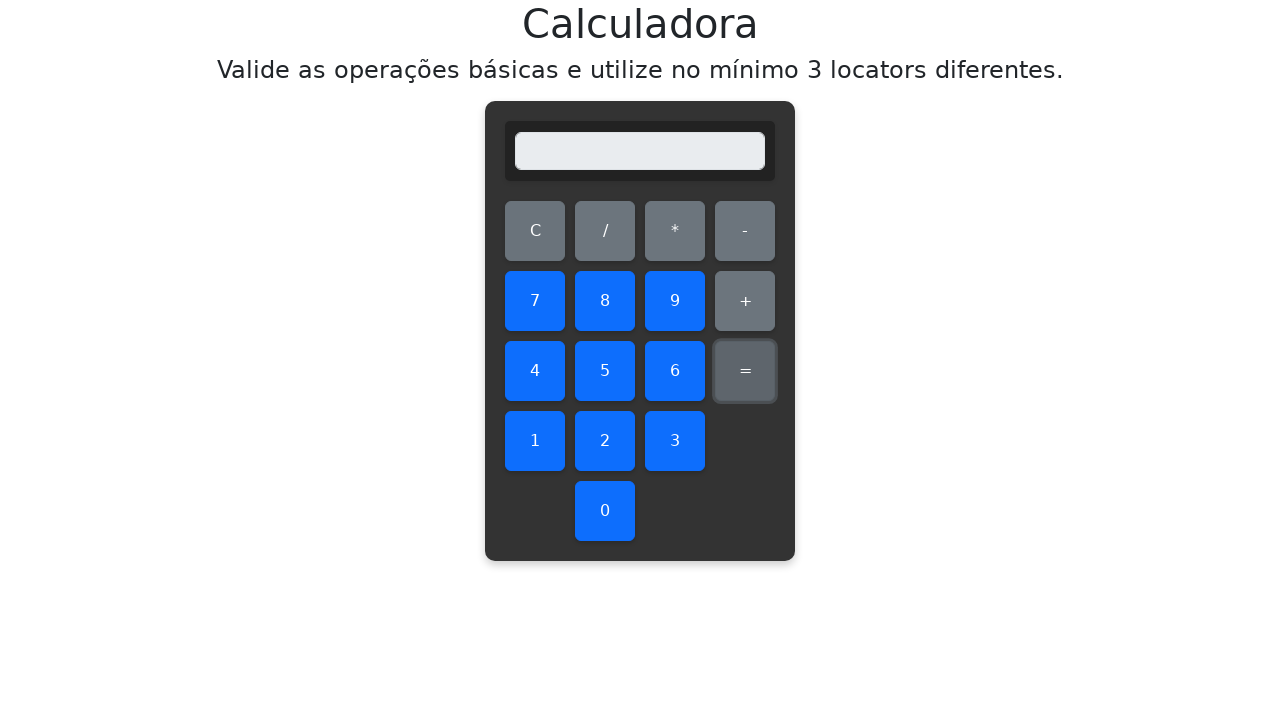

Clicked first number: 9 at (675, 301) on #nine
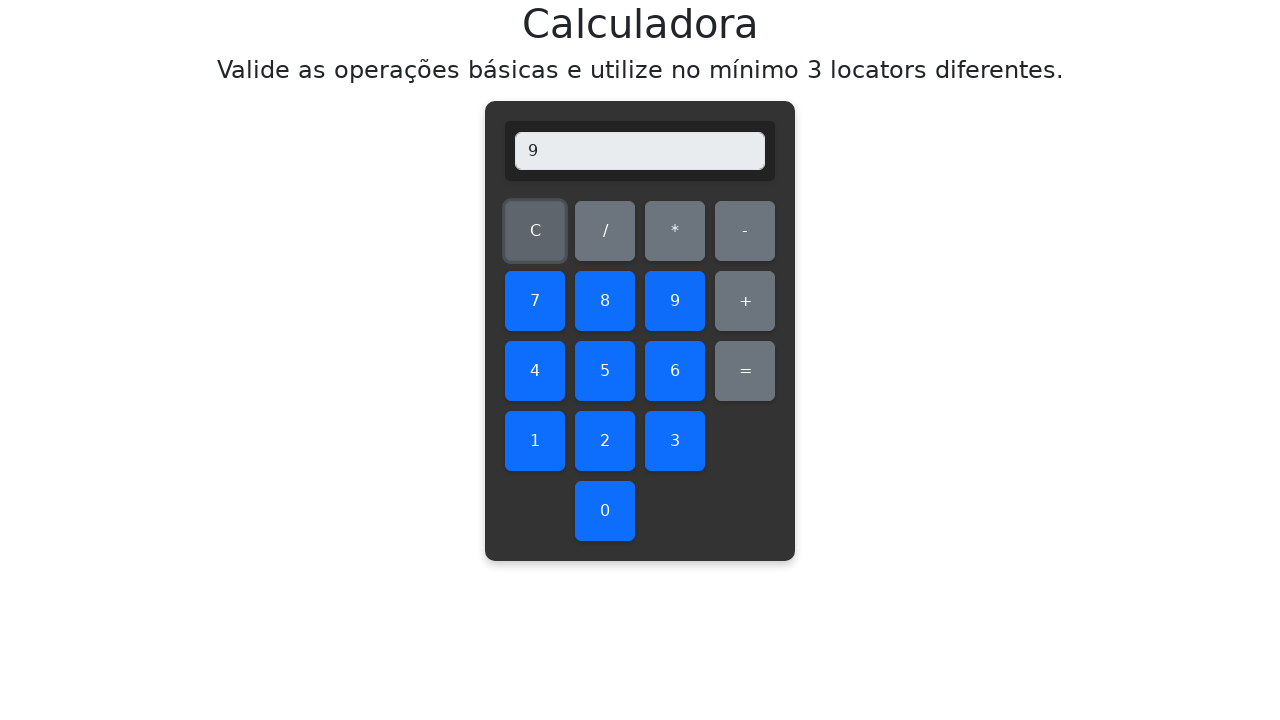

Clicked addition operator at (745, 301) on #add
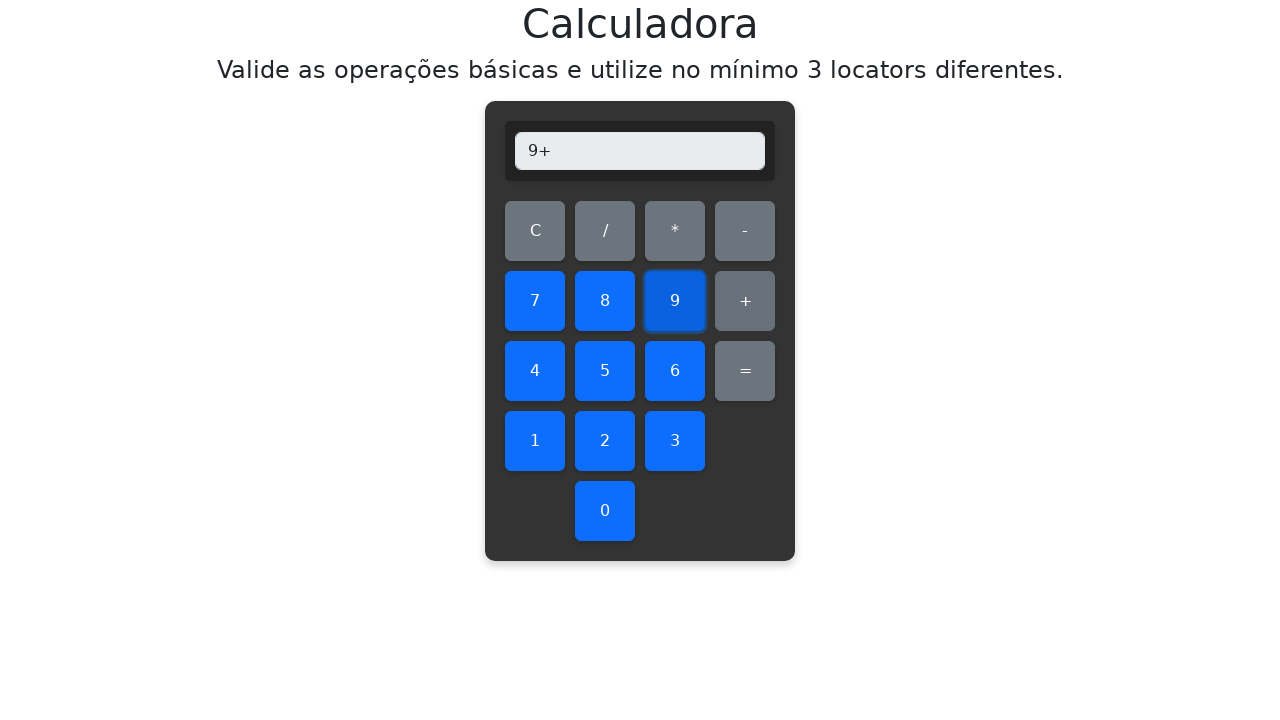

Clicked second number: 0 at (605, 511) on #zero
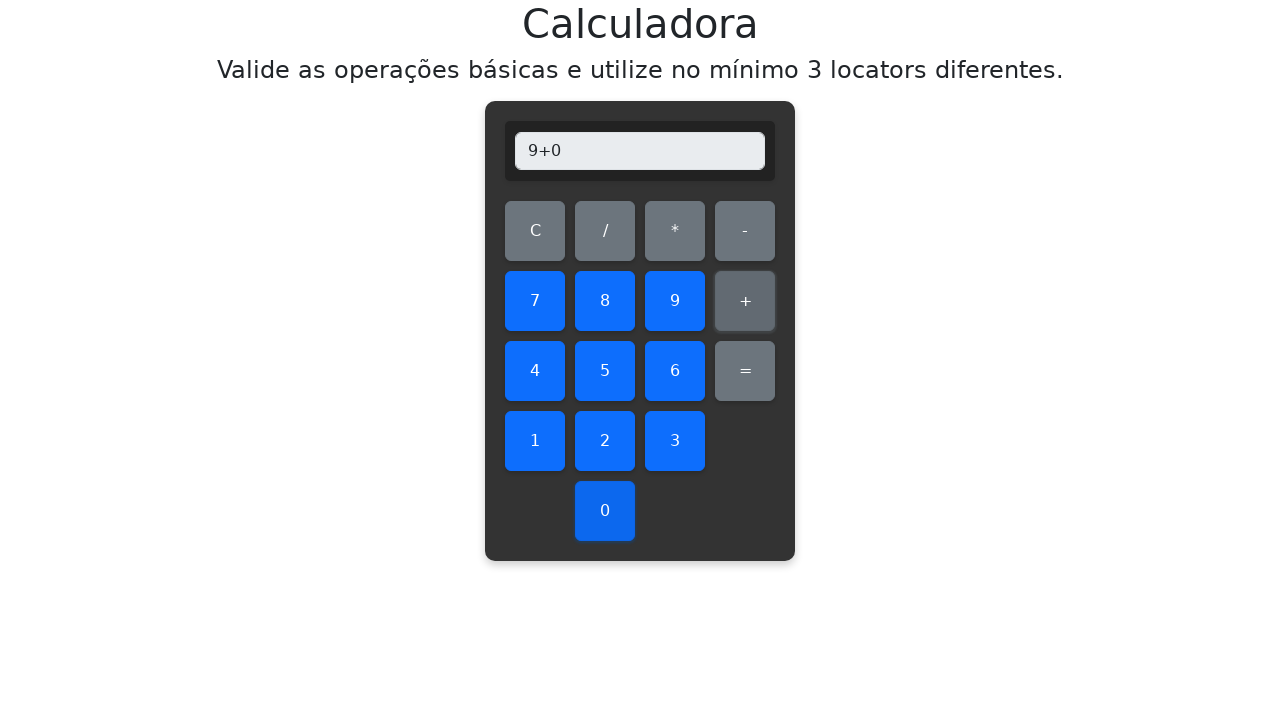

Clicked equals button to compute result at (745, 371) on #equals
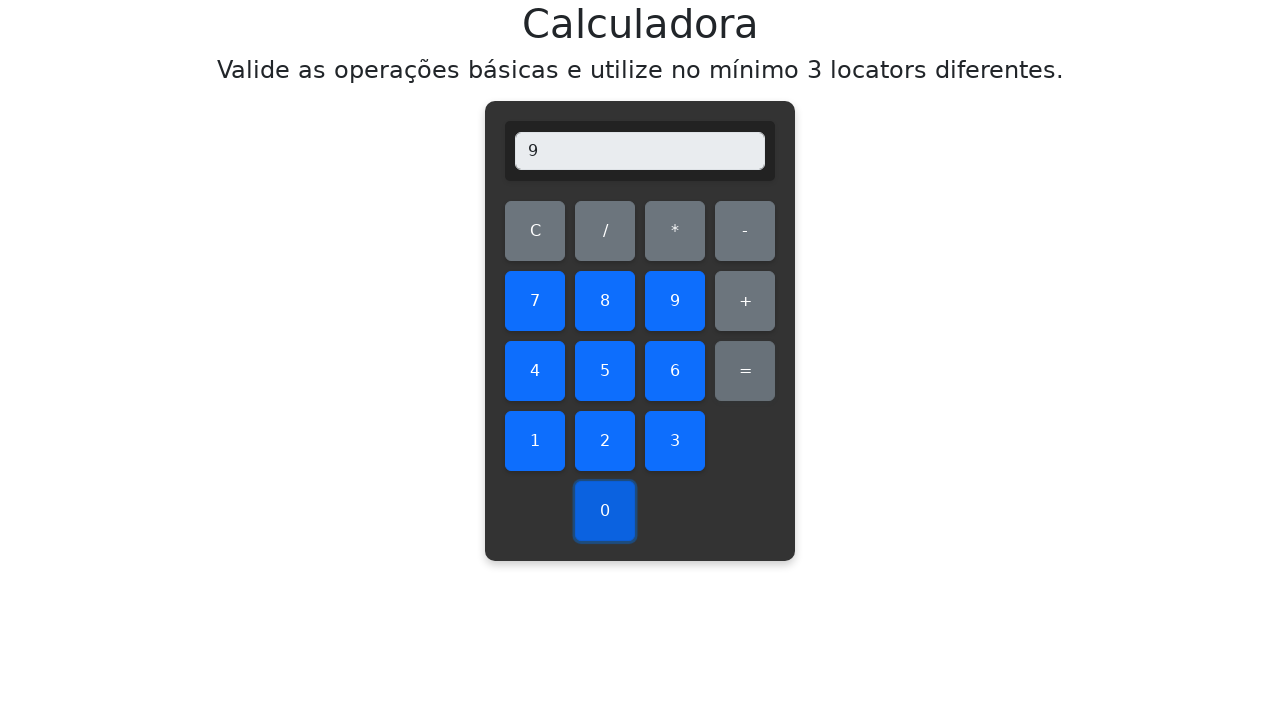

Verified addition result: 9+0=9, display shows 9
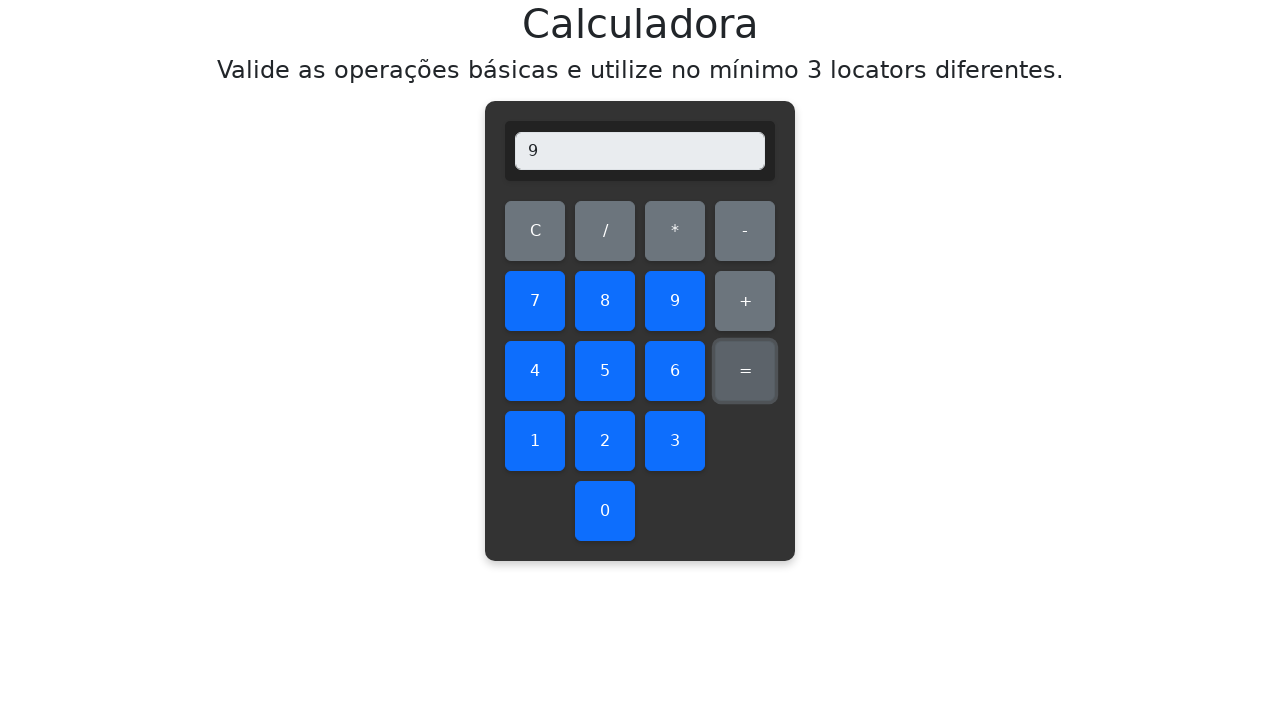

Cleared display before testing addition 9+1 at (535, 231) on #clear
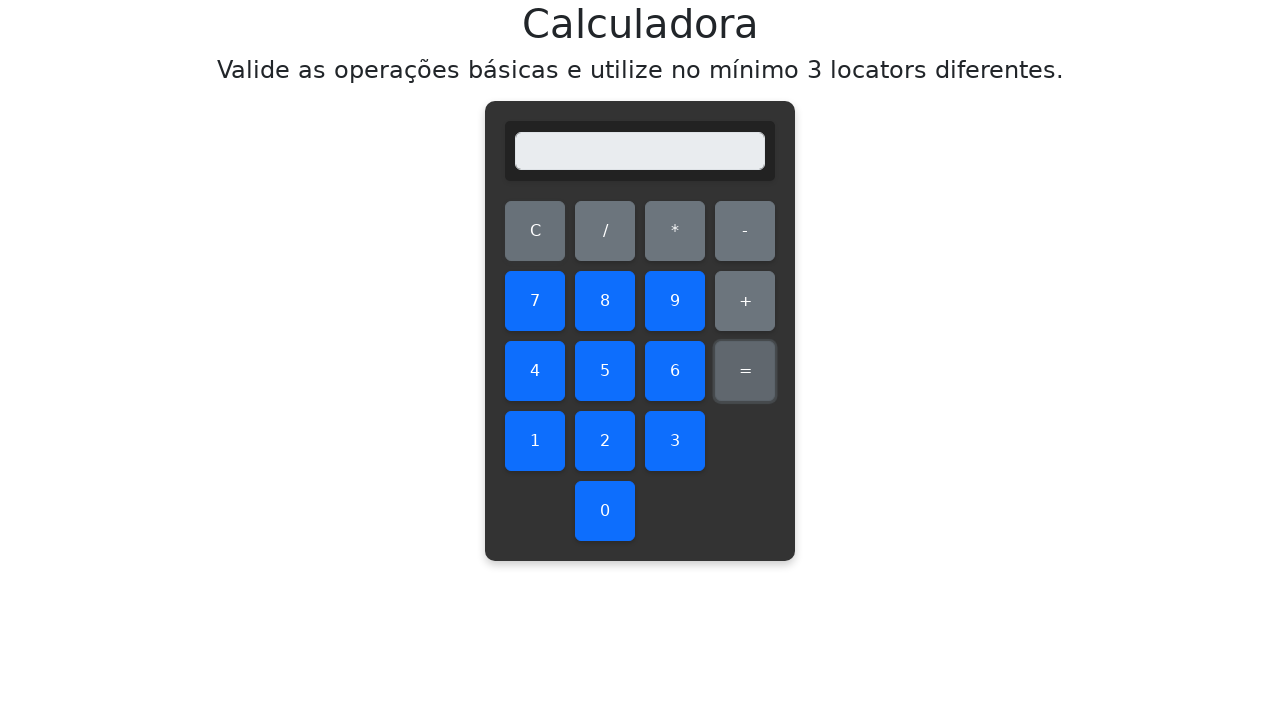

Clicked first number: 9 at (675, 301) on #nine
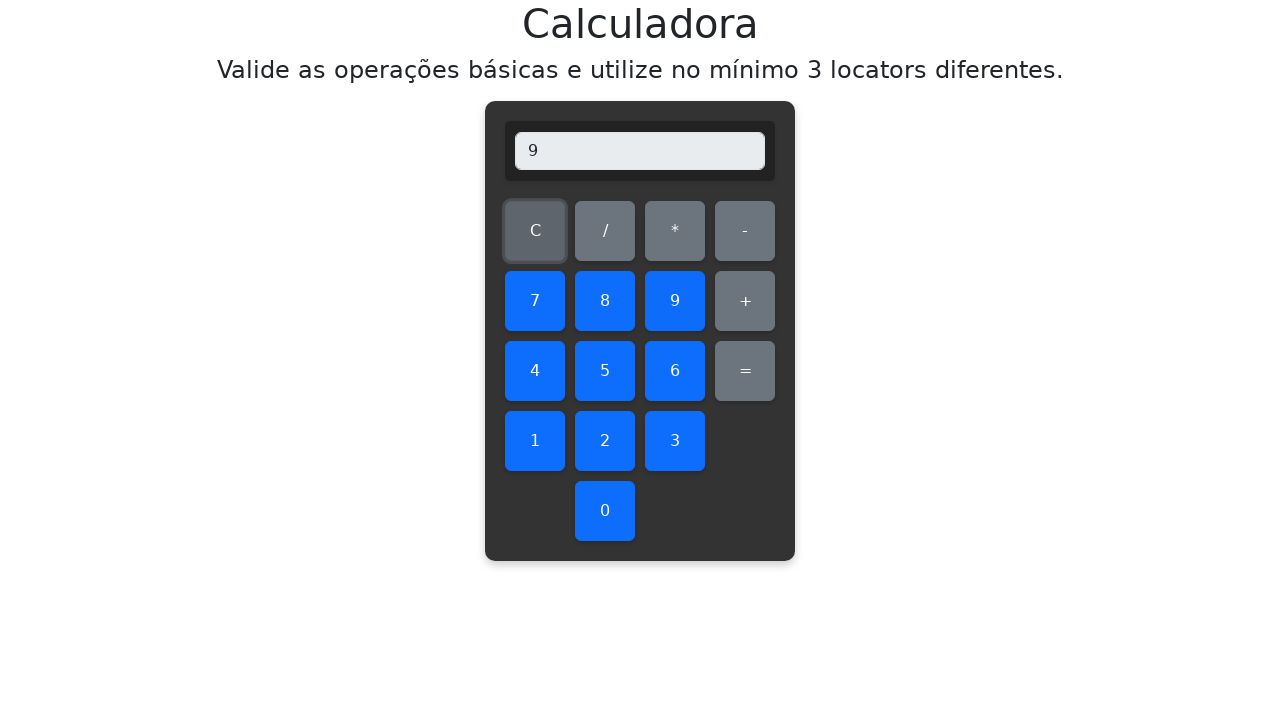

Clicked addition operator at (745, 301) on #add
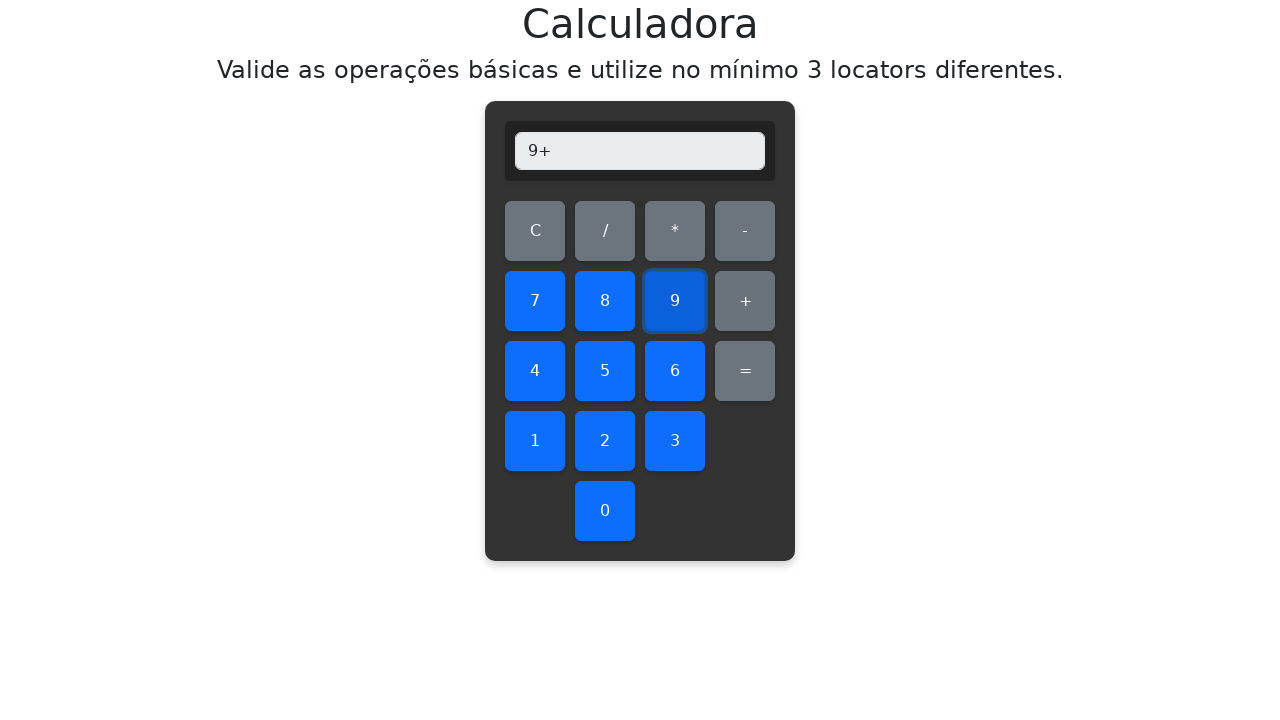

Clicked second number: 1 at (535, 441) on #one
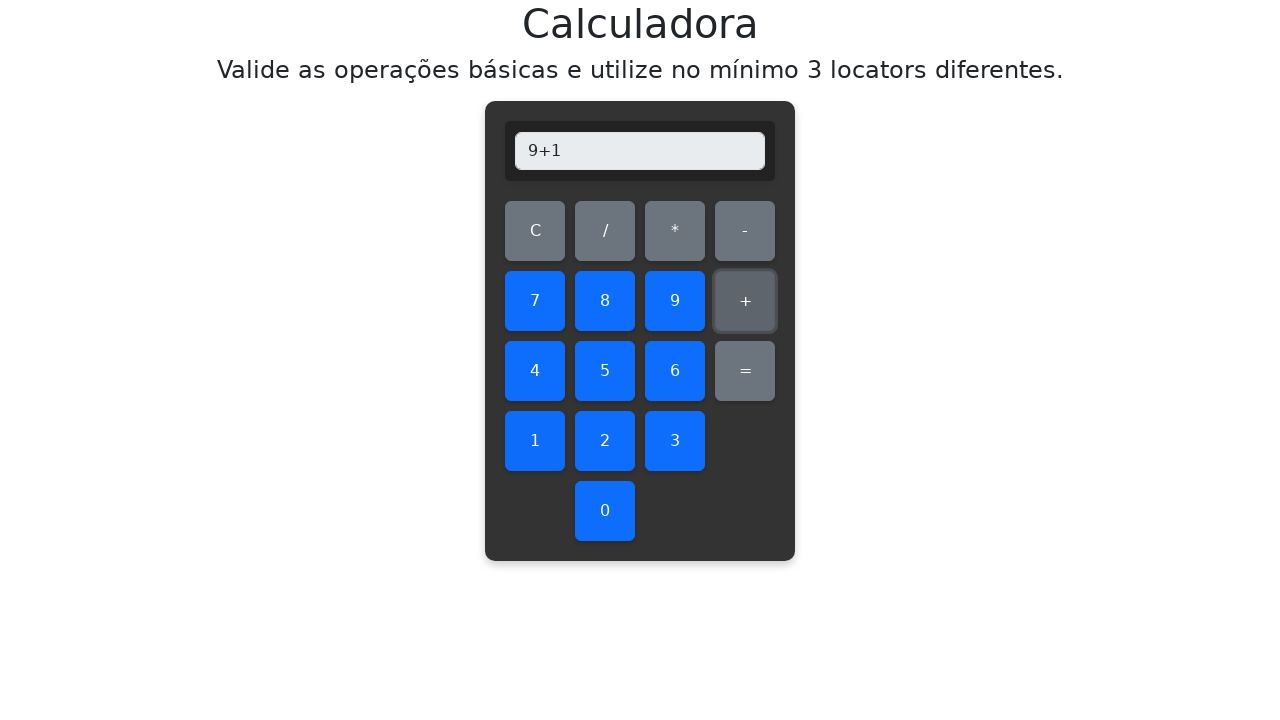

Clicked equals button to compute result at (745, 371) on #equals
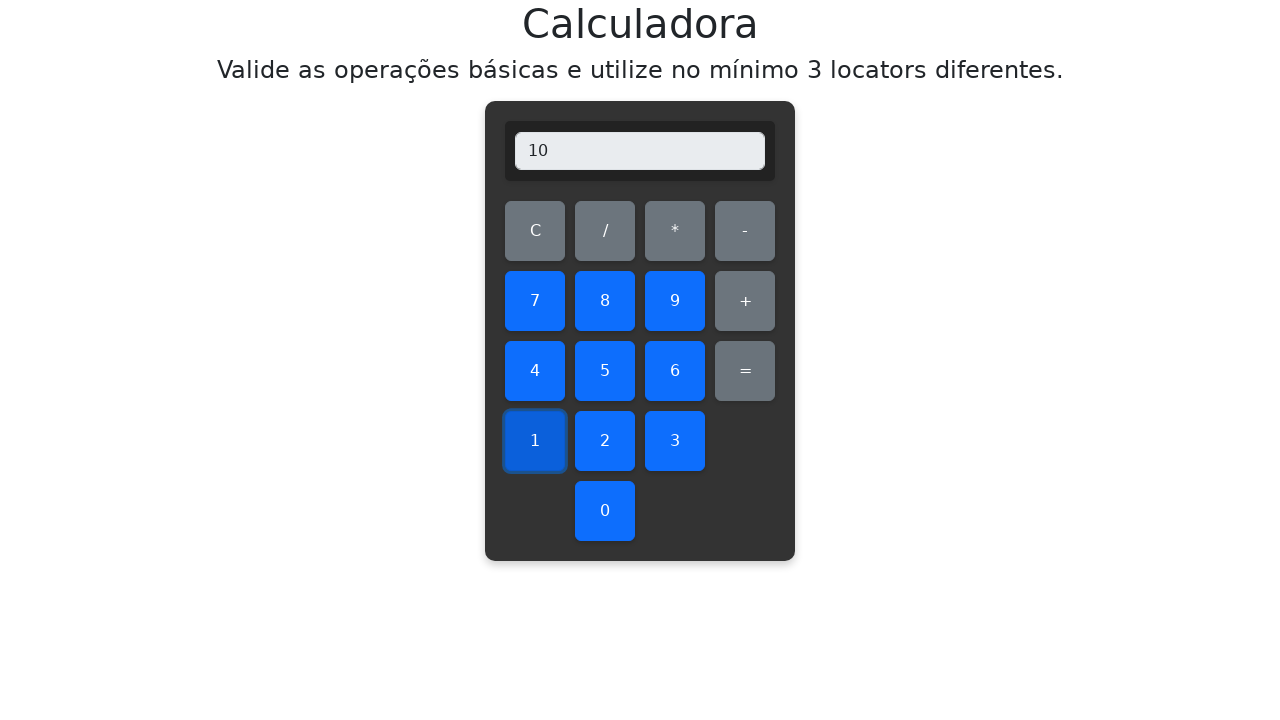

Verified addition result: 9+1=10, display shows 10
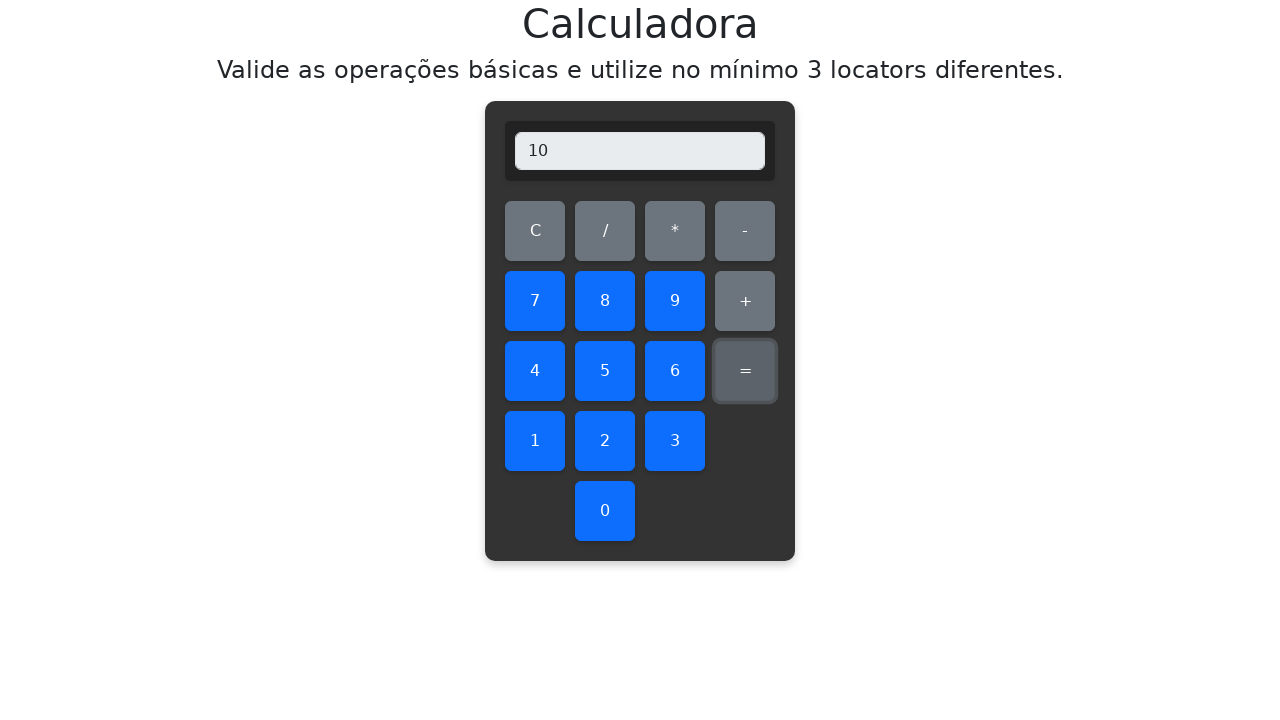

Cleared display before testing addition 9+2 at (535, 231) on #clear
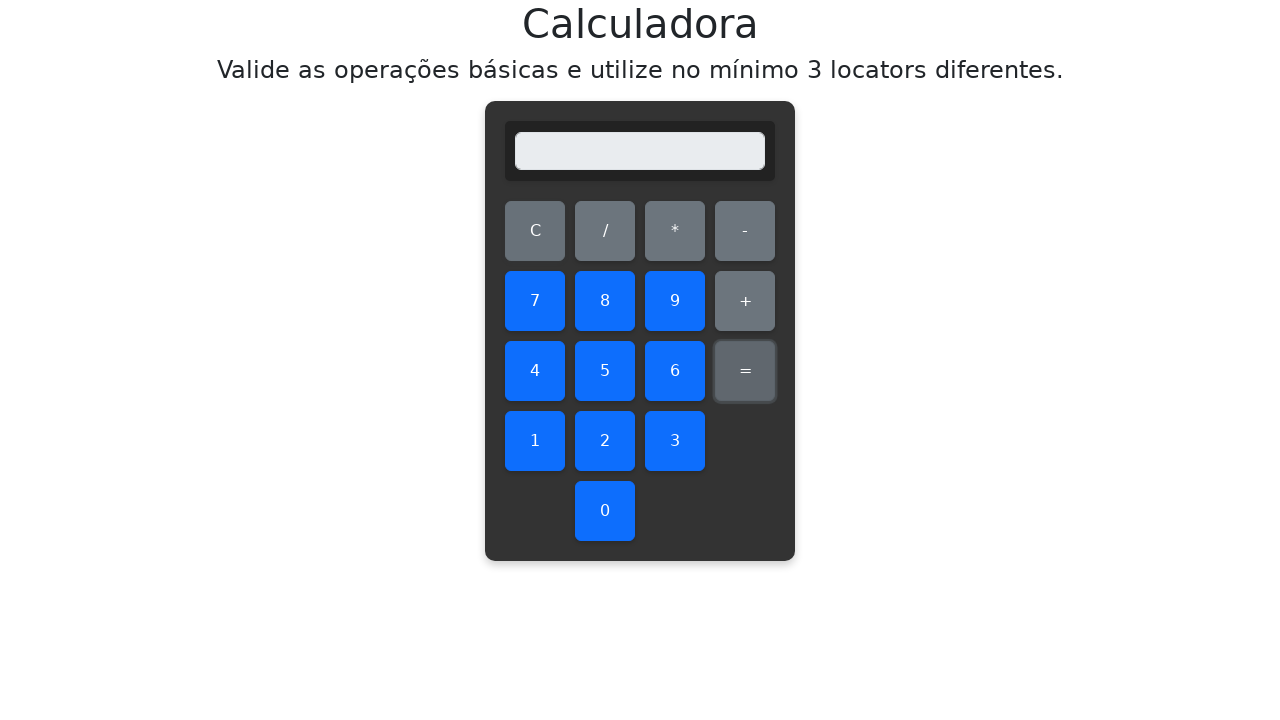

Clicked first number: 9 at (675, 301) on #nine
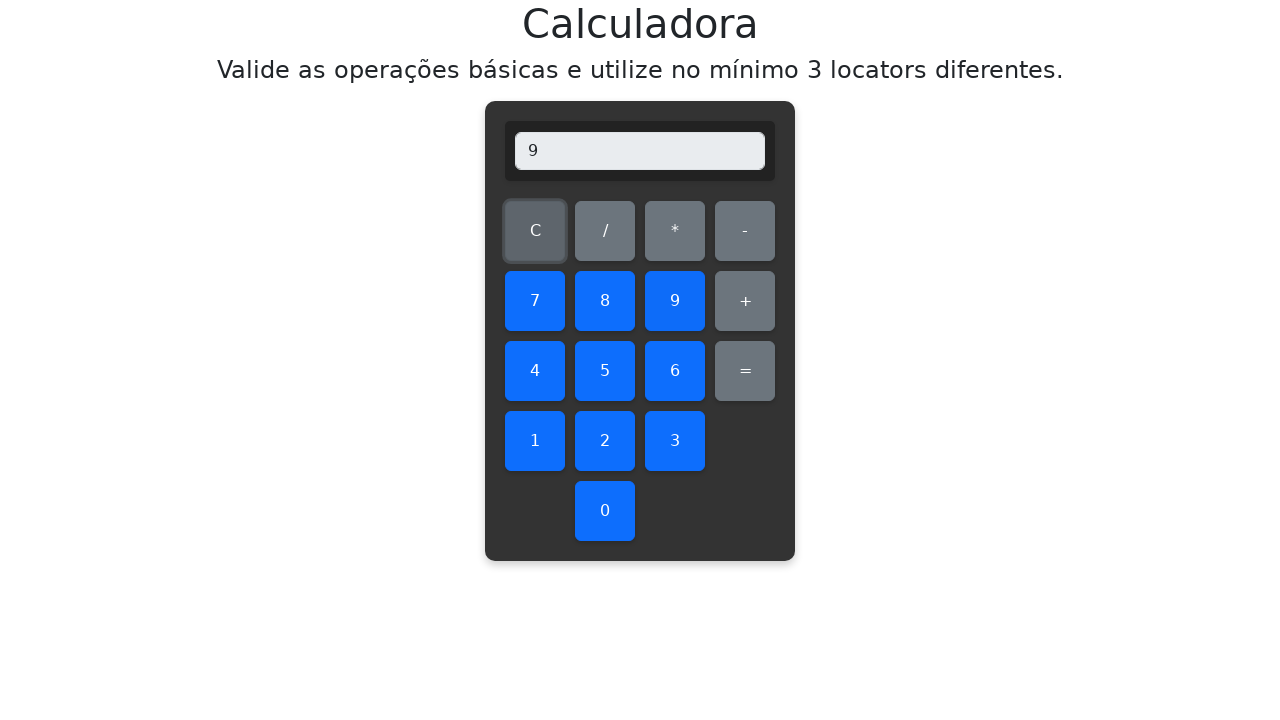

Clicked addition operator at (745, 301) on #add
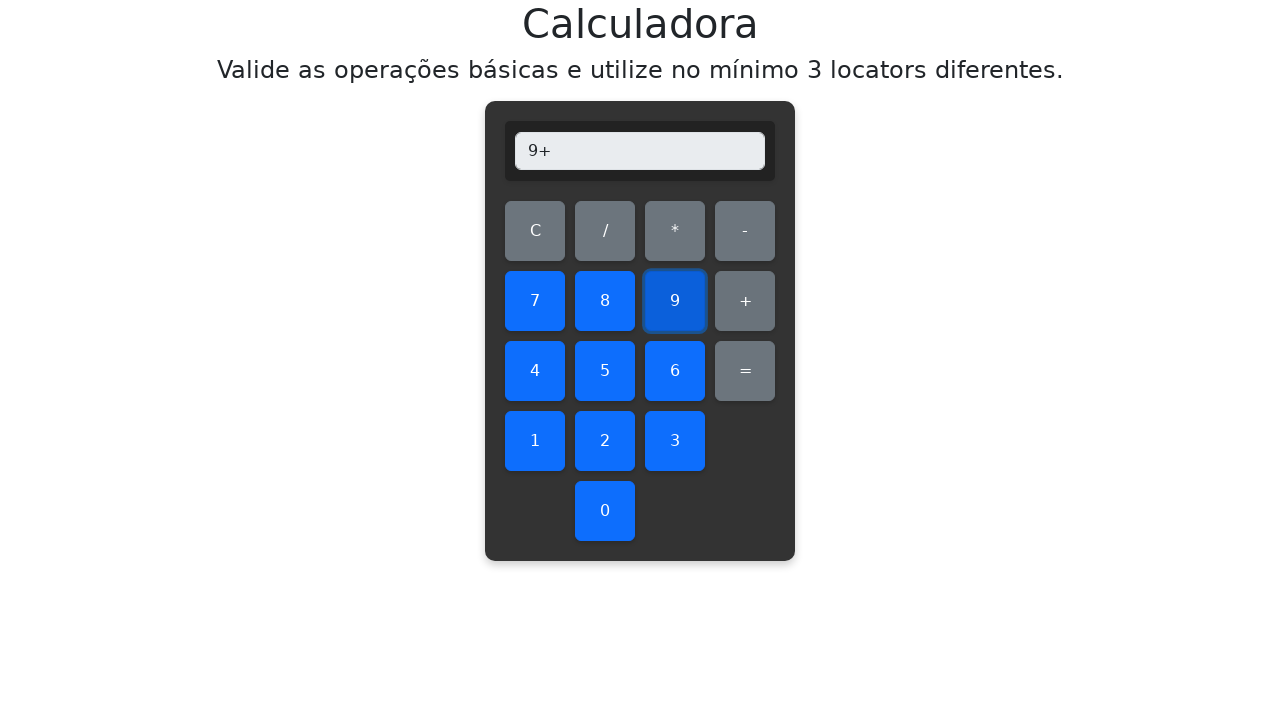

Clicked second number: 2 at (605, 441) on #two
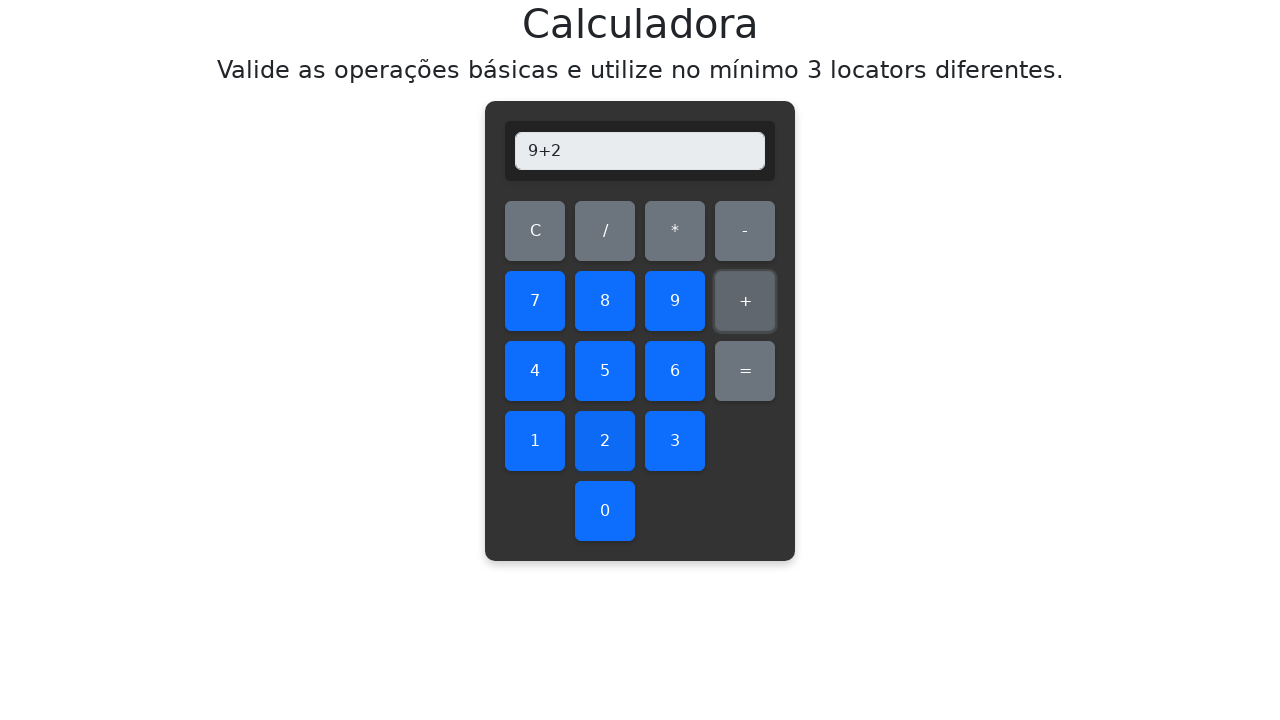

Clicked equals button to compute result at (745, 371) on #equals
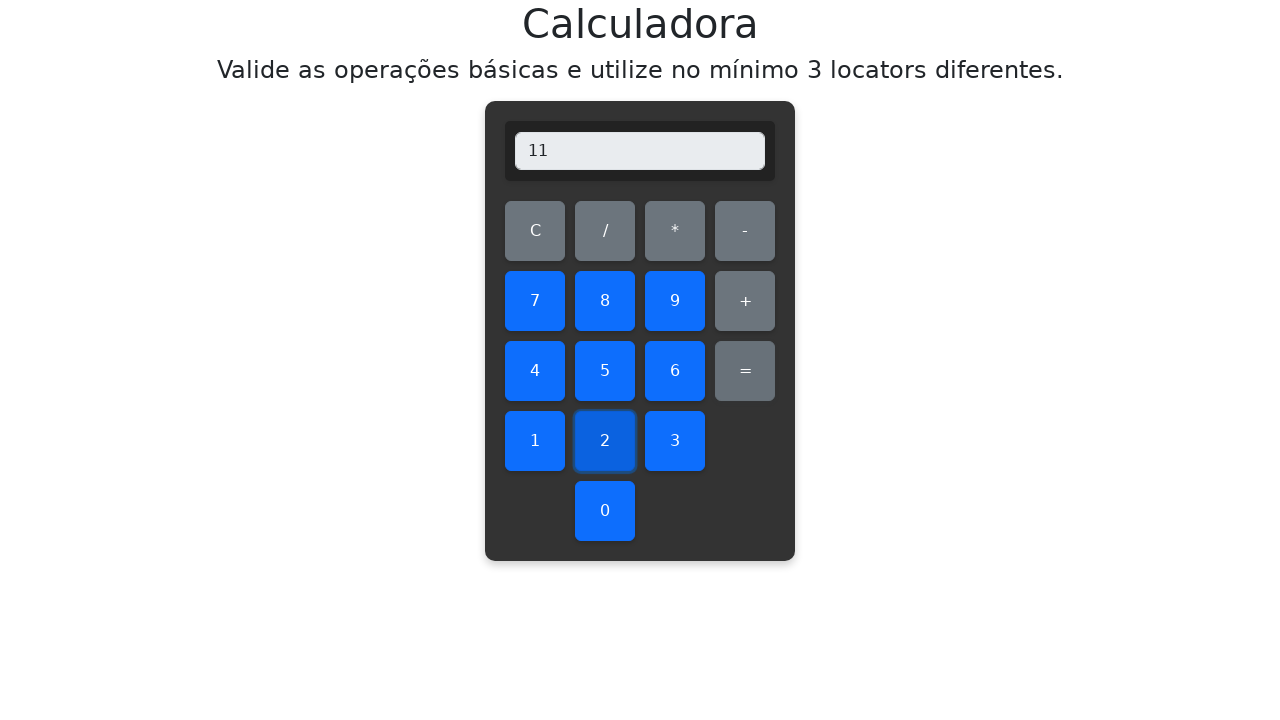

Verified addition result: 9+2=11, display shows 11
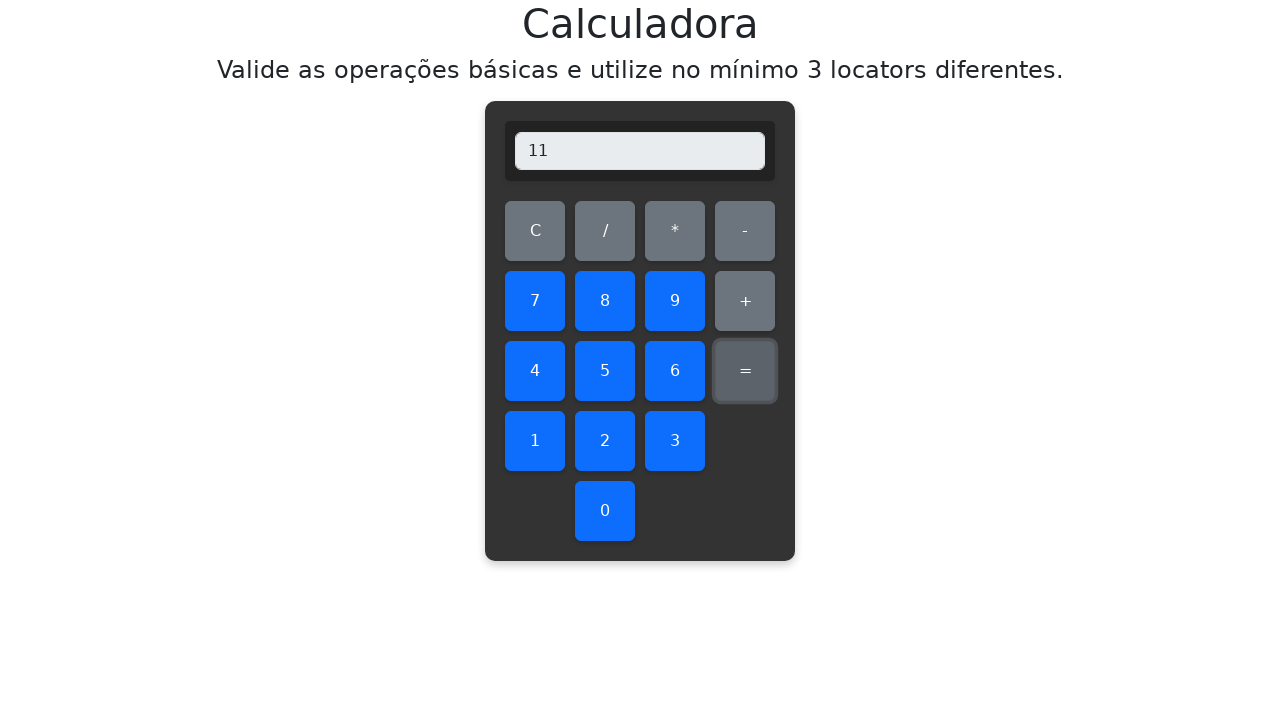

Cleared display before testing addition 9+3 at (535, 231) on #clear
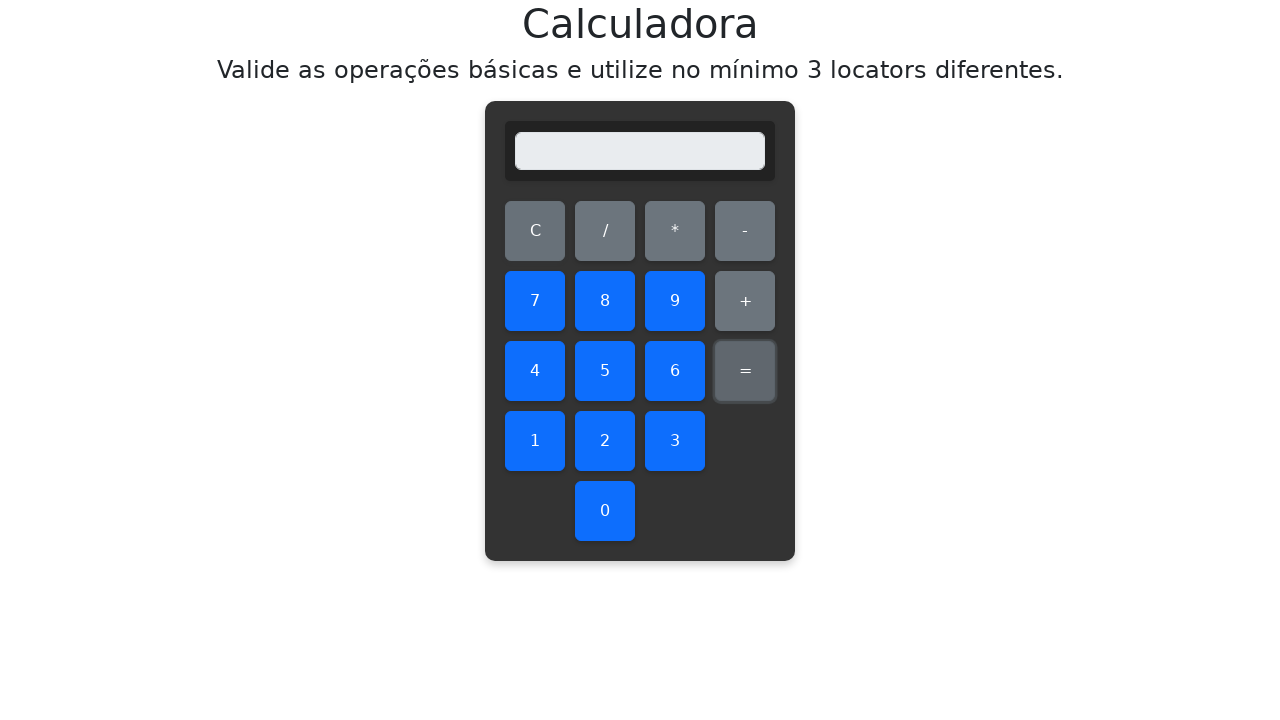

Clicked first number: 9 at (675, 301) on #nine
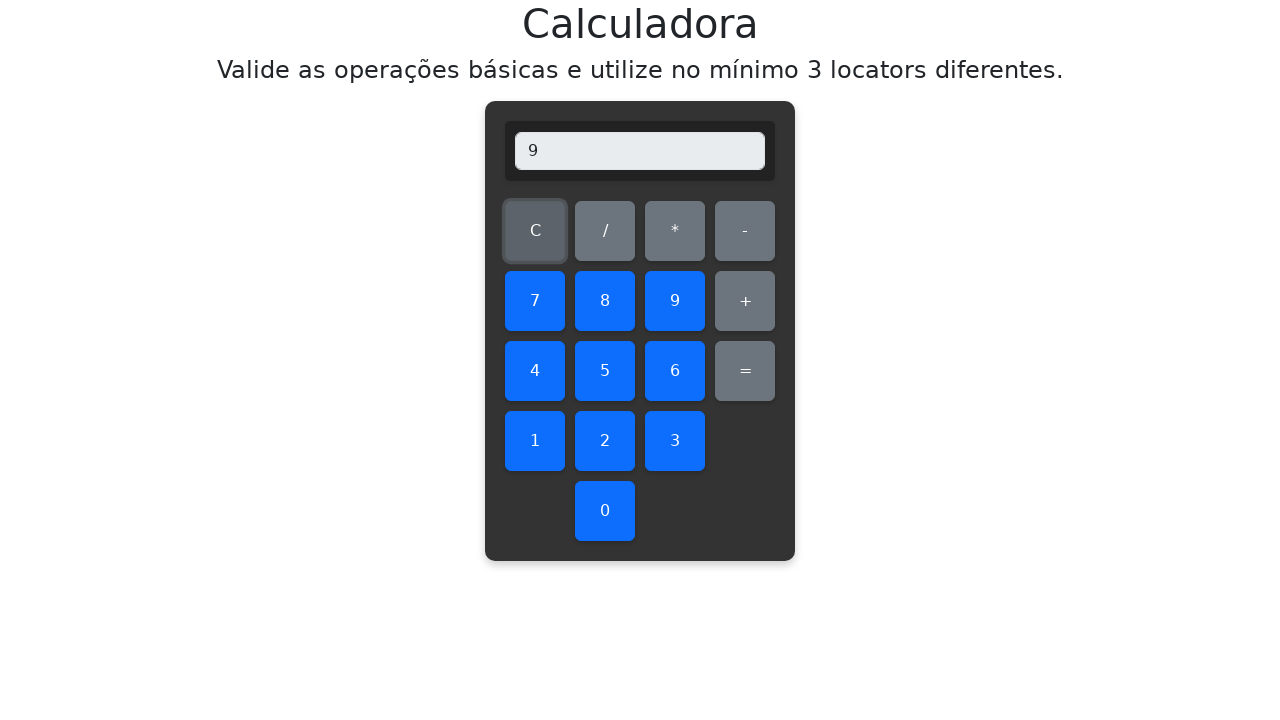

Clicked addition operator at (745, 301) on #add
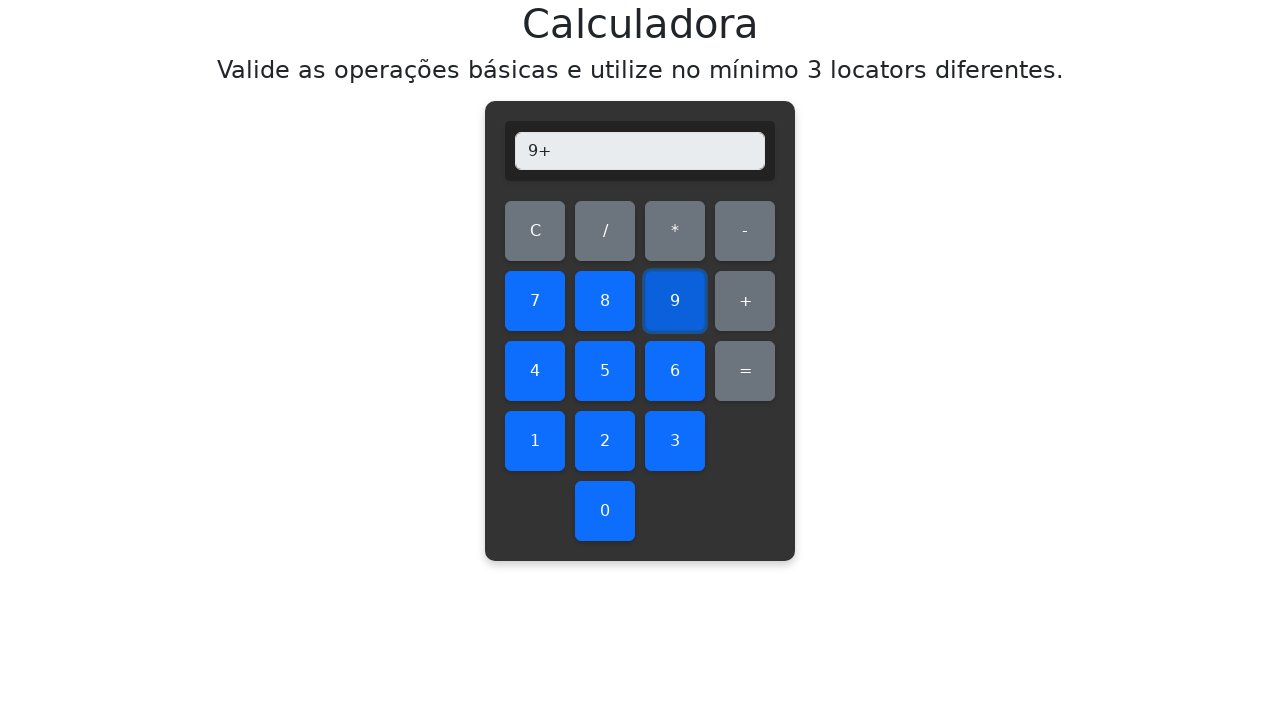

Clicked second number: 3 at (675, 441) on #three
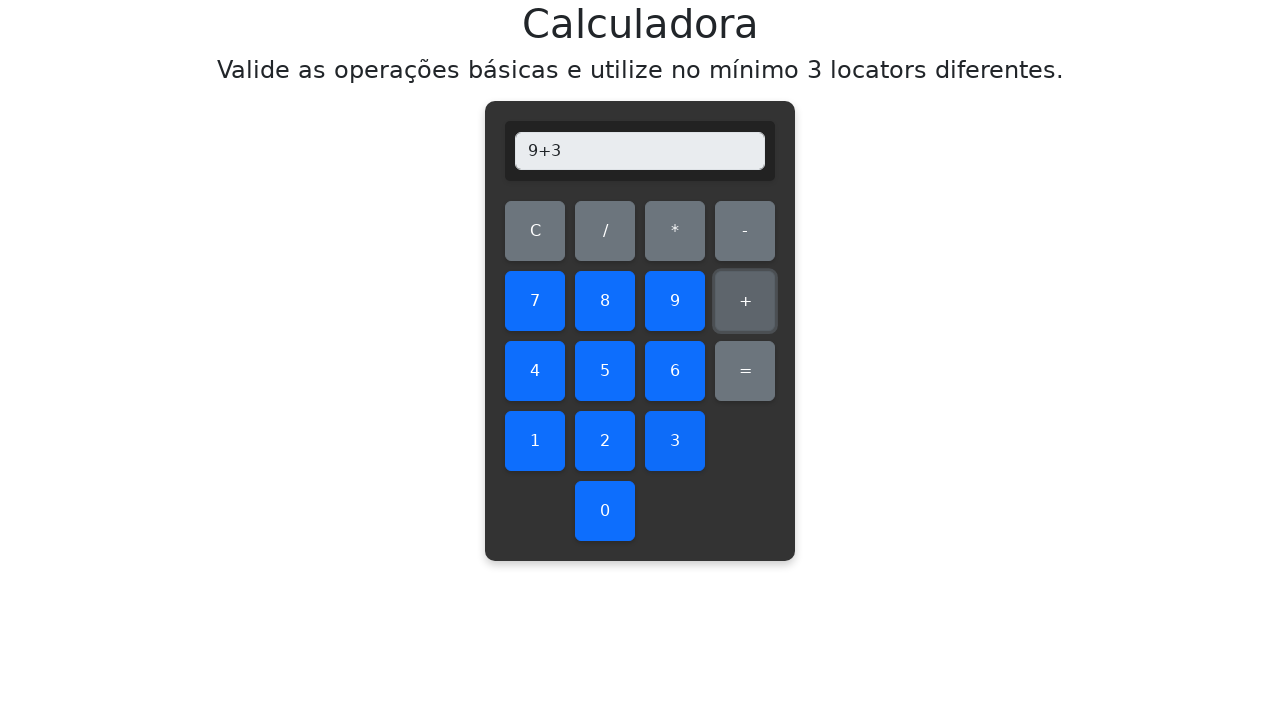

Clicked equals button to compute result at (745, 371) on #equals
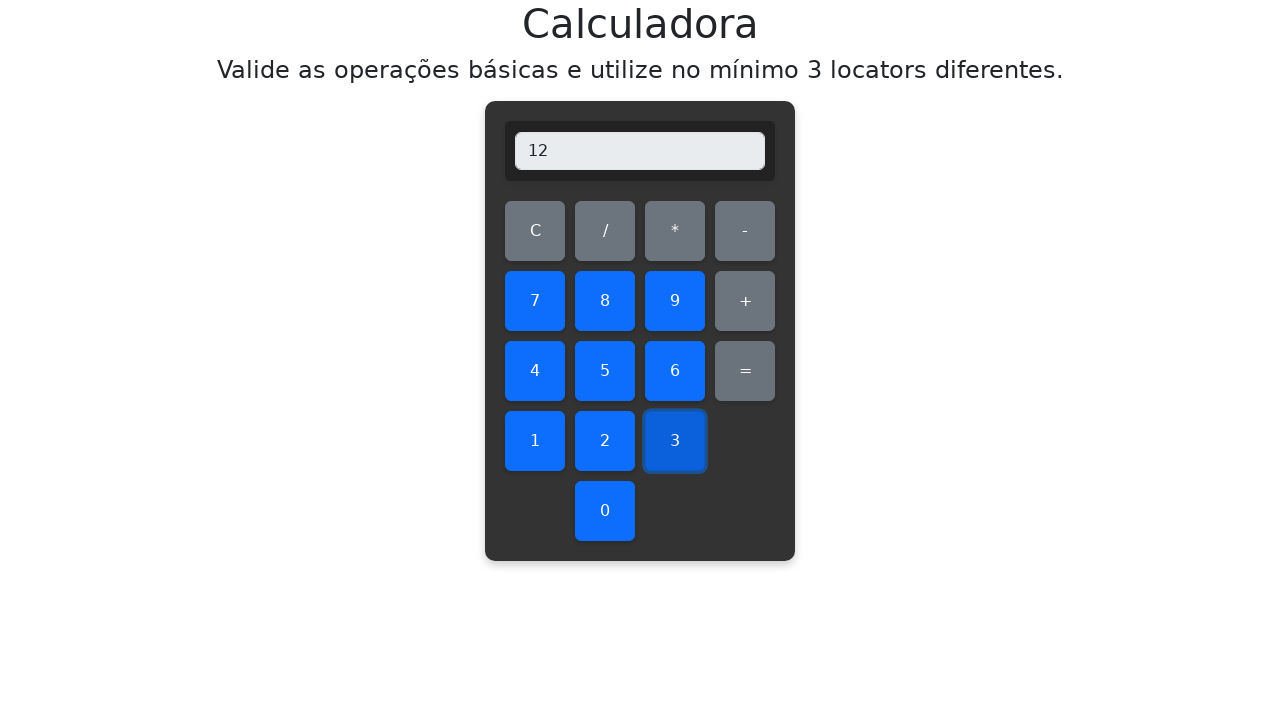

Verified addition result: 9+3=12, display shows 12
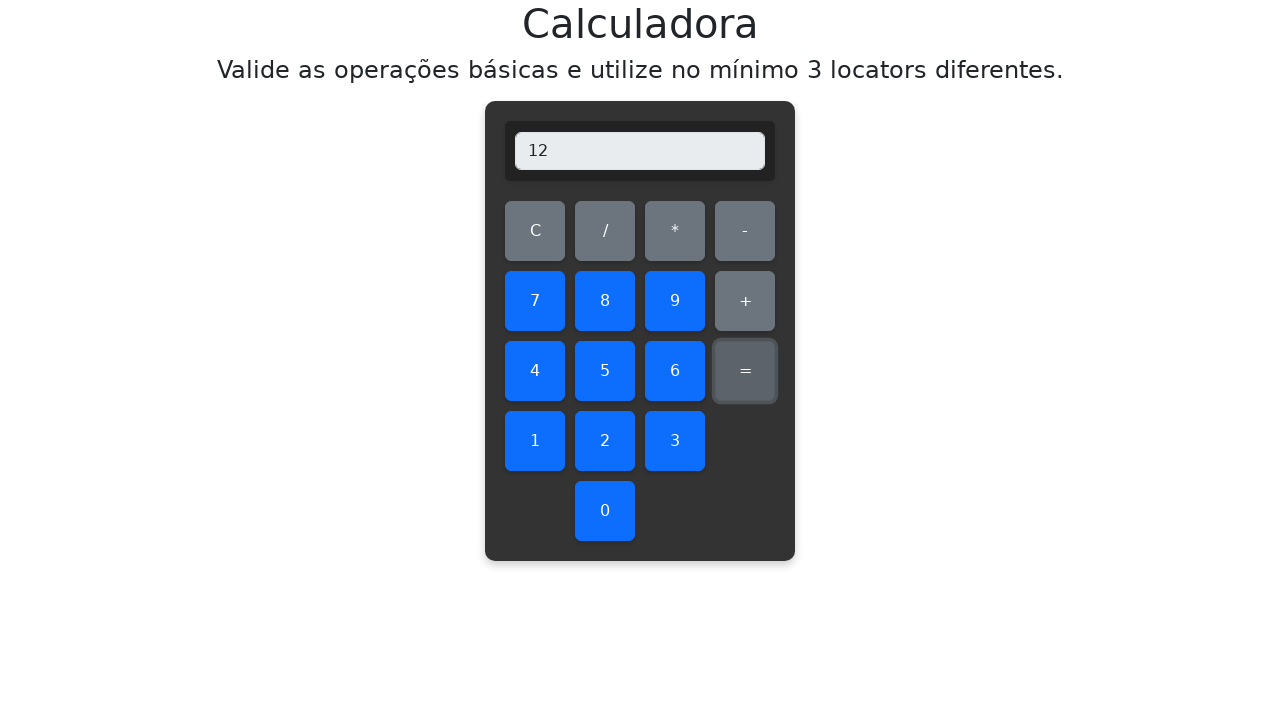

Cleared display before testing addition 9+4 at (535, 231) on #clear
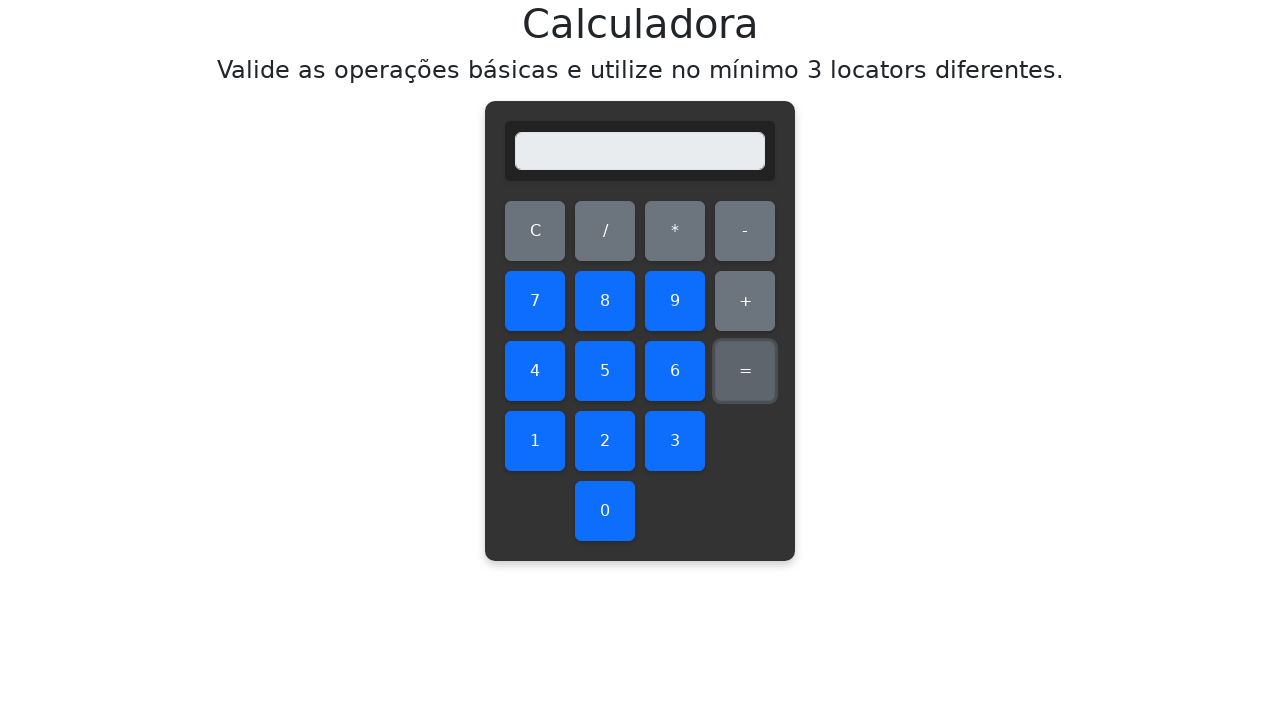

Clicked first number: 9 at (675, 301) on #nine
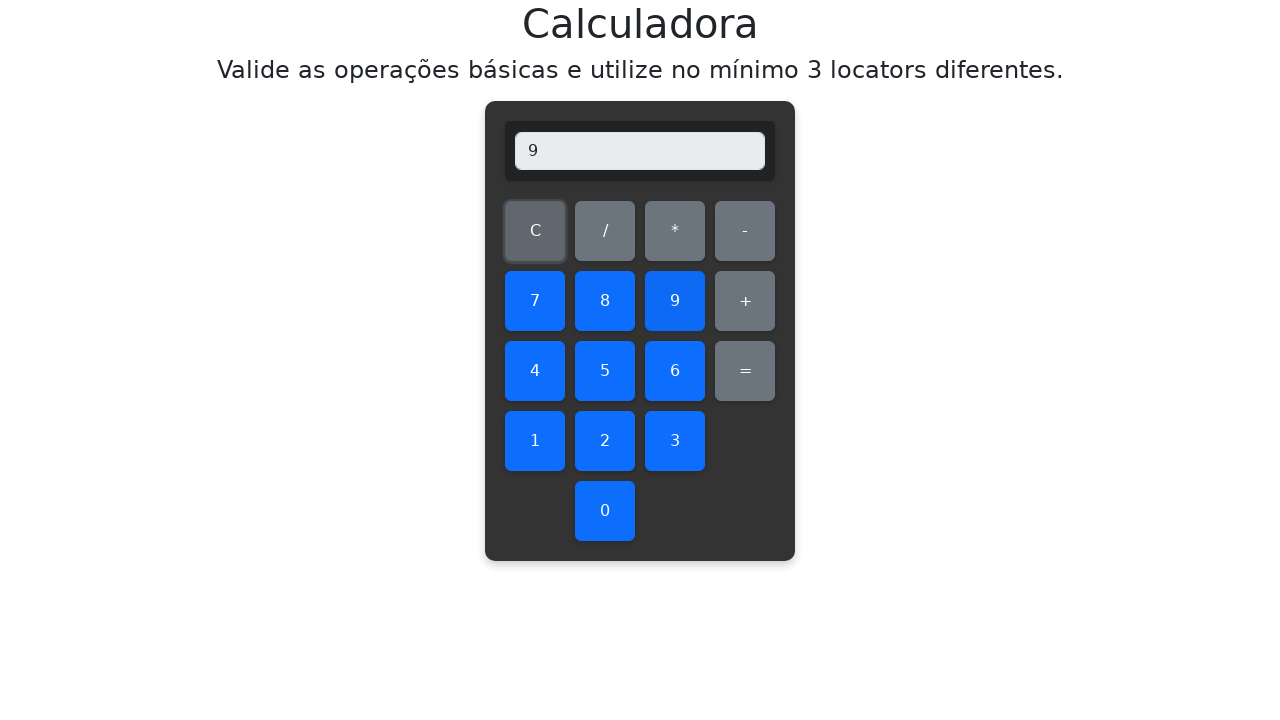

Clicked addition operator at (745, 301) on #add
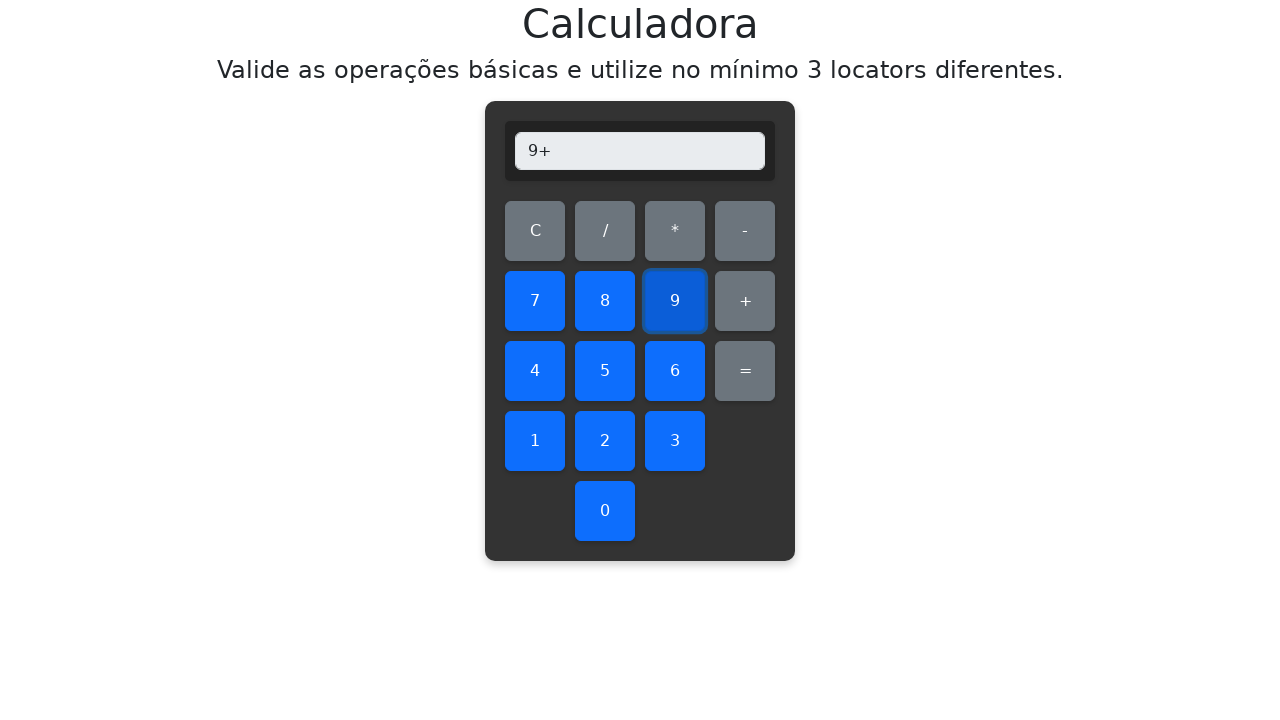

Clicked second number: 4 at (535, 371) on #four
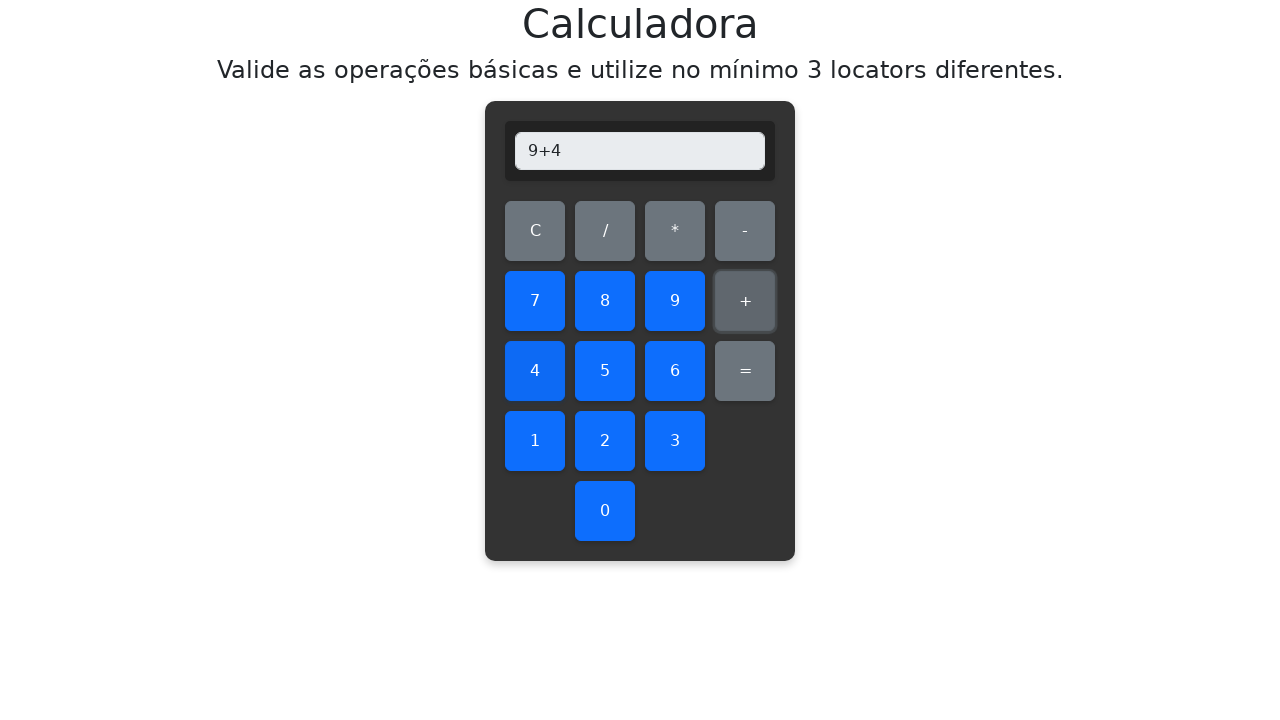

Clicked equals button to compute result at (745, 371) on #equals
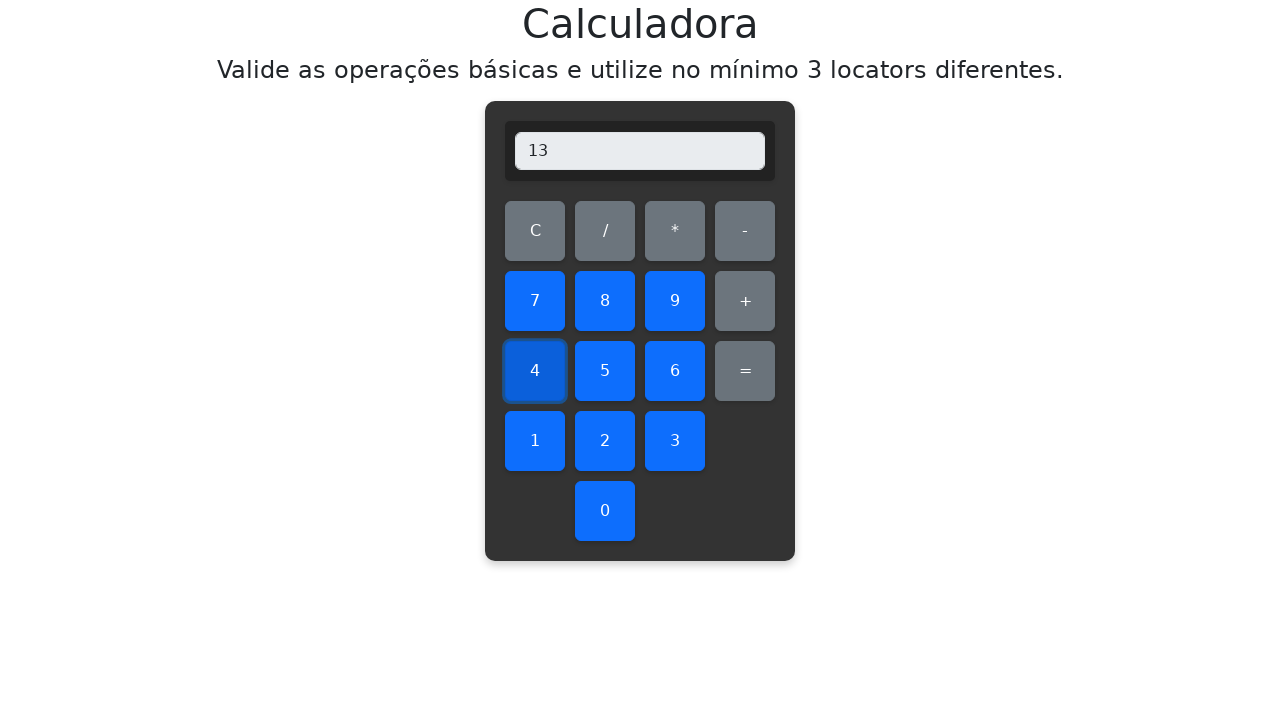

Verified addition result: 9+4=13, display shows 13
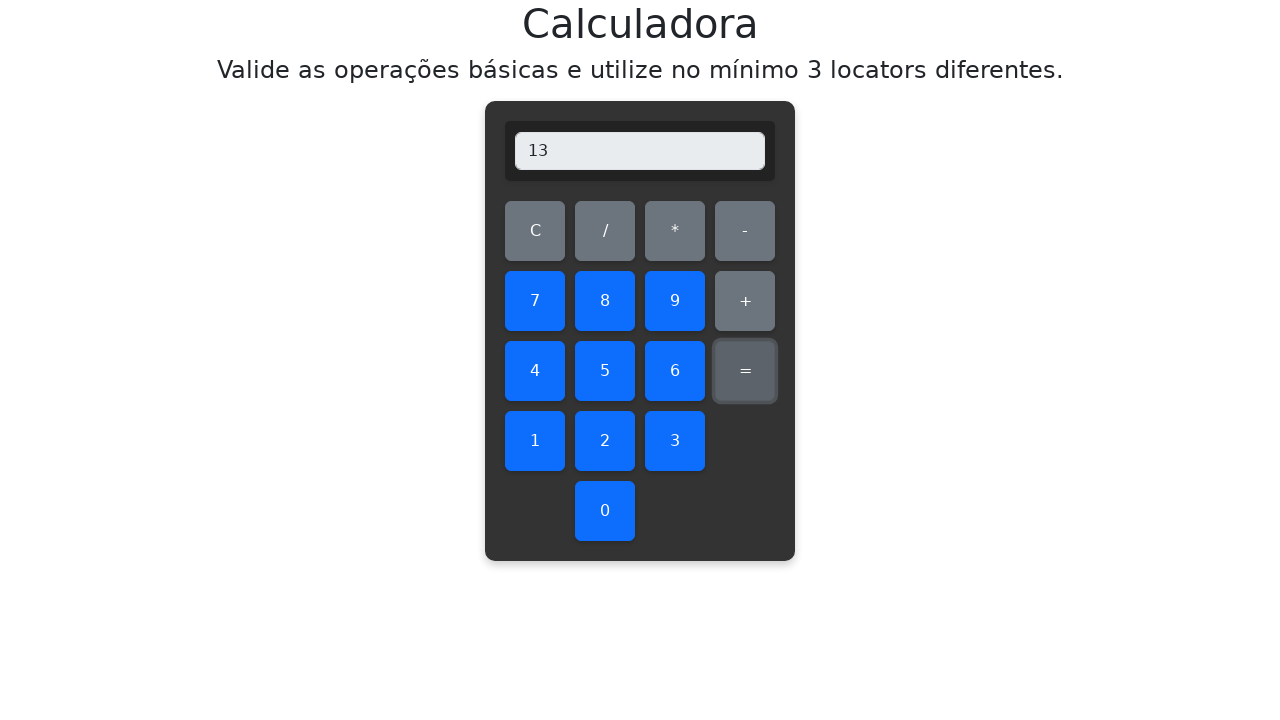

Cleared display before testing addition 9+5 at (535, 231) on #clear
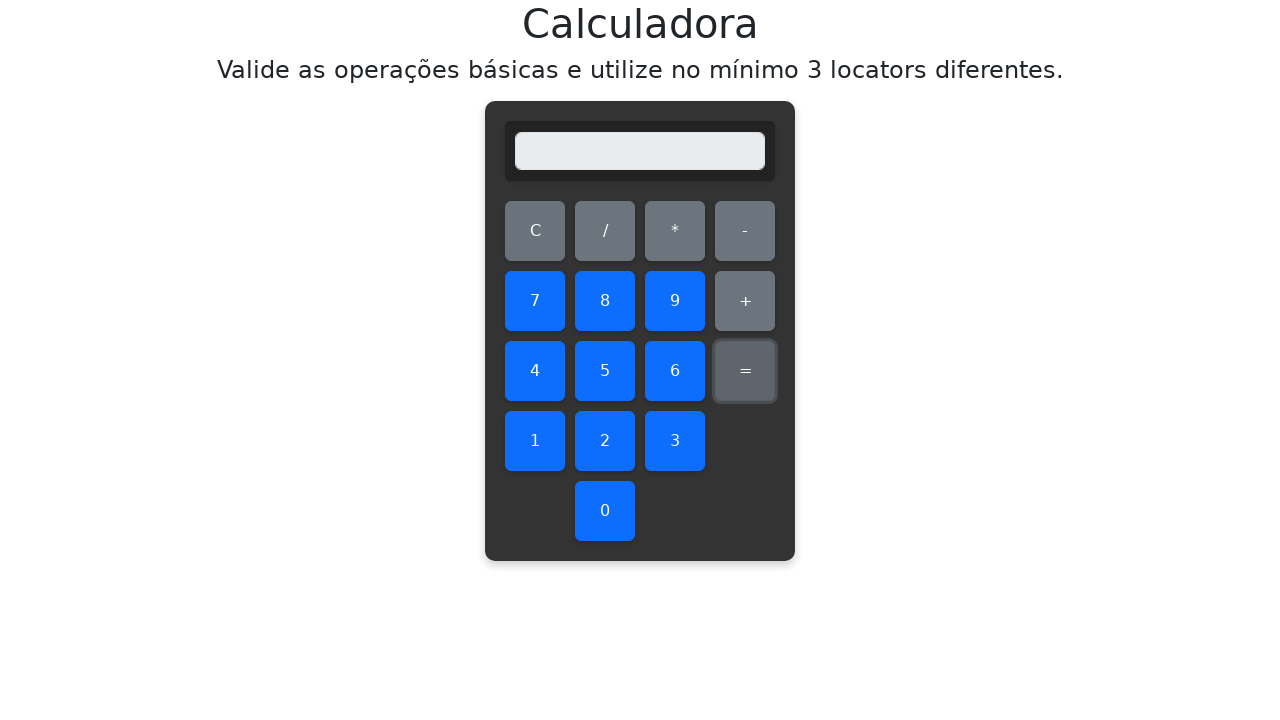

Clicked first number: 9 at (675, 301) on #nine
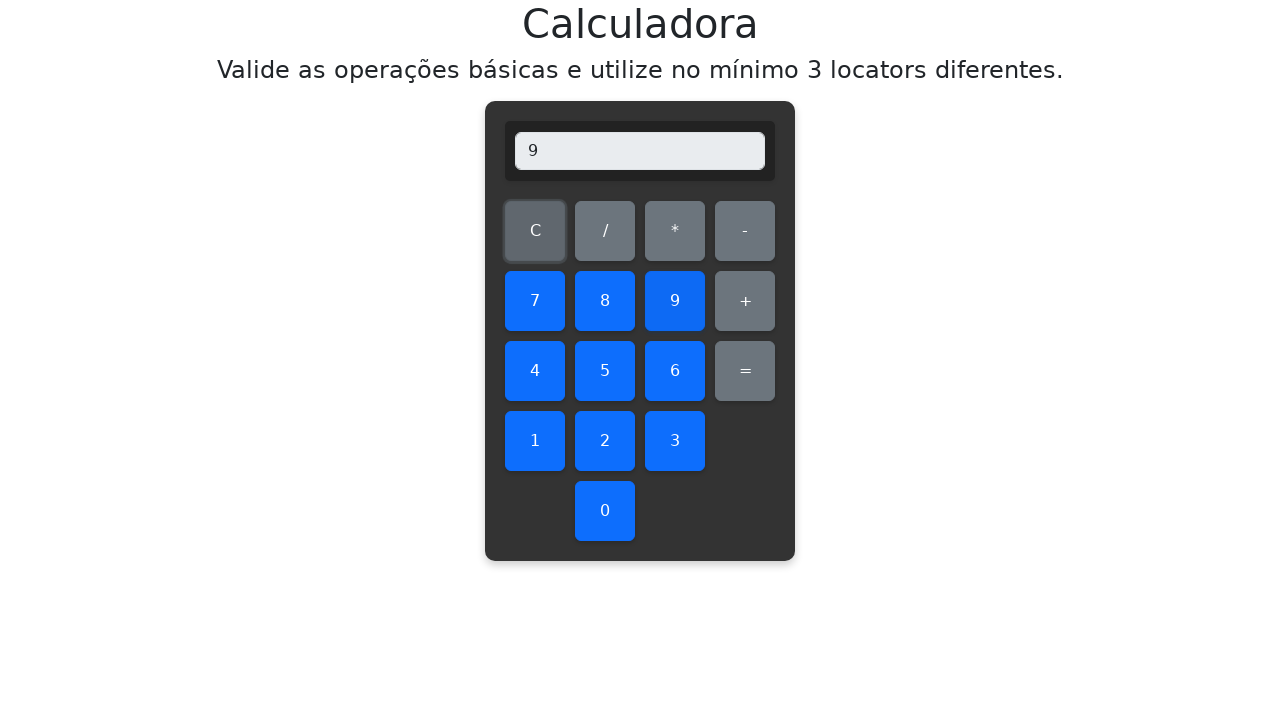

Clicked addition operator at (745, 301) on #add
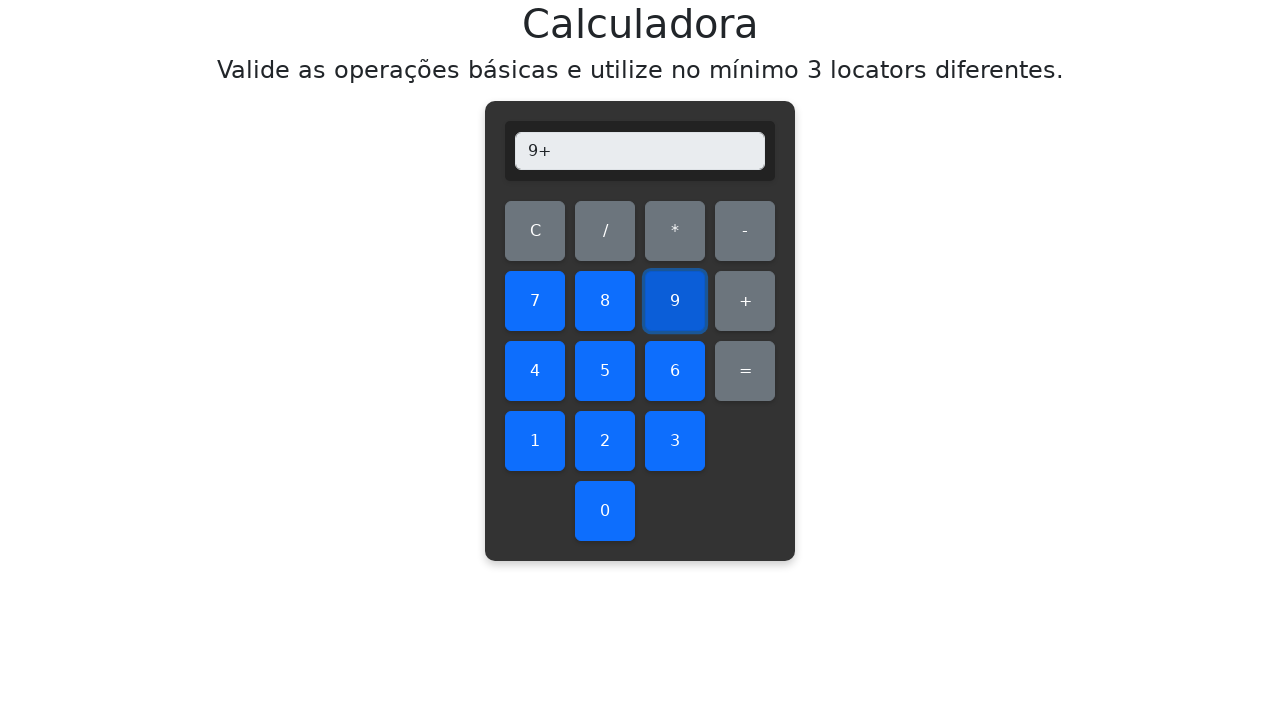

Clicked second number: 5 at (605, 371) on #five
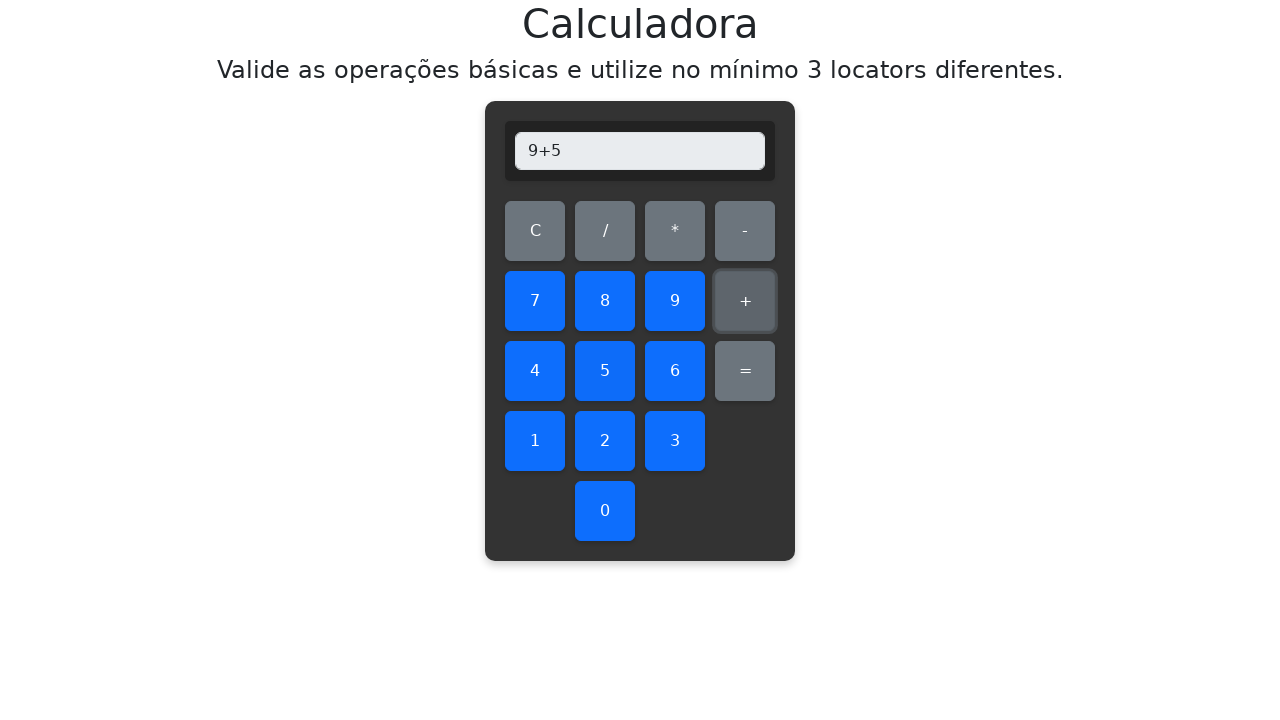

Clicked equals button to compute result at (745, 371) on #equals
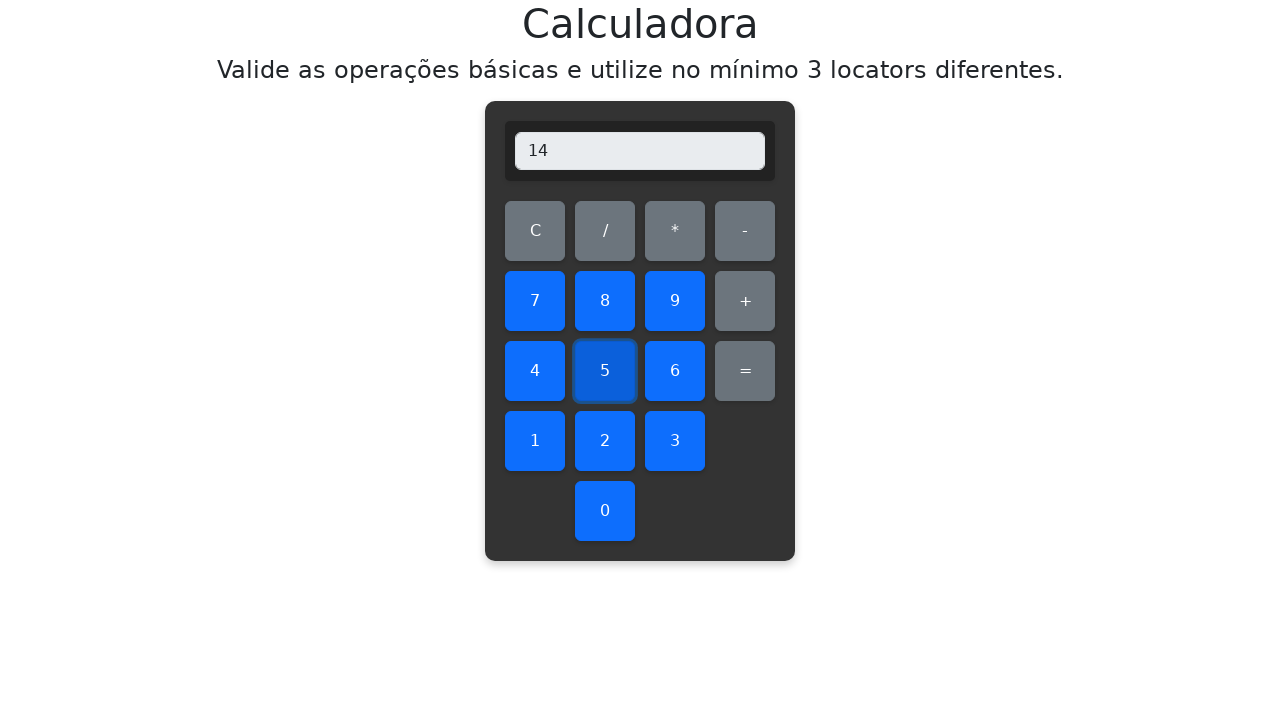

Verified addition result: 9+5=14, display shows 14
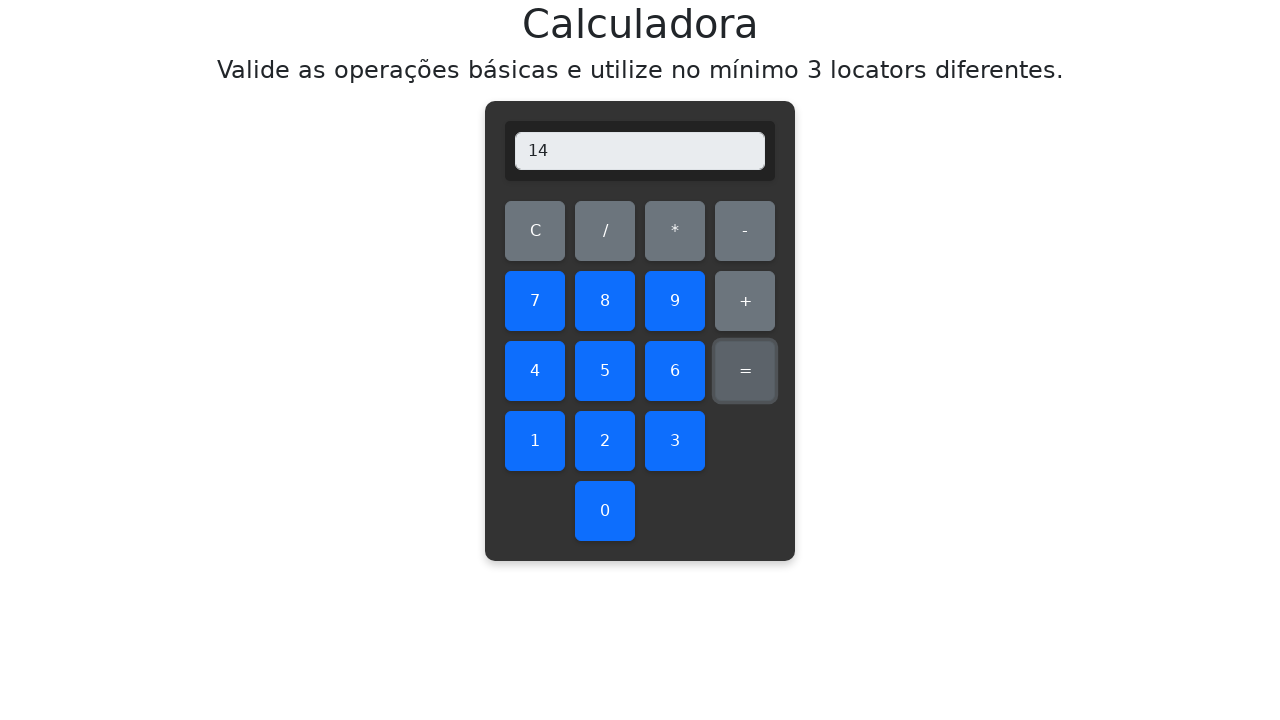

Cleared display before testing addition 9+6 at (535, 231) on #clear
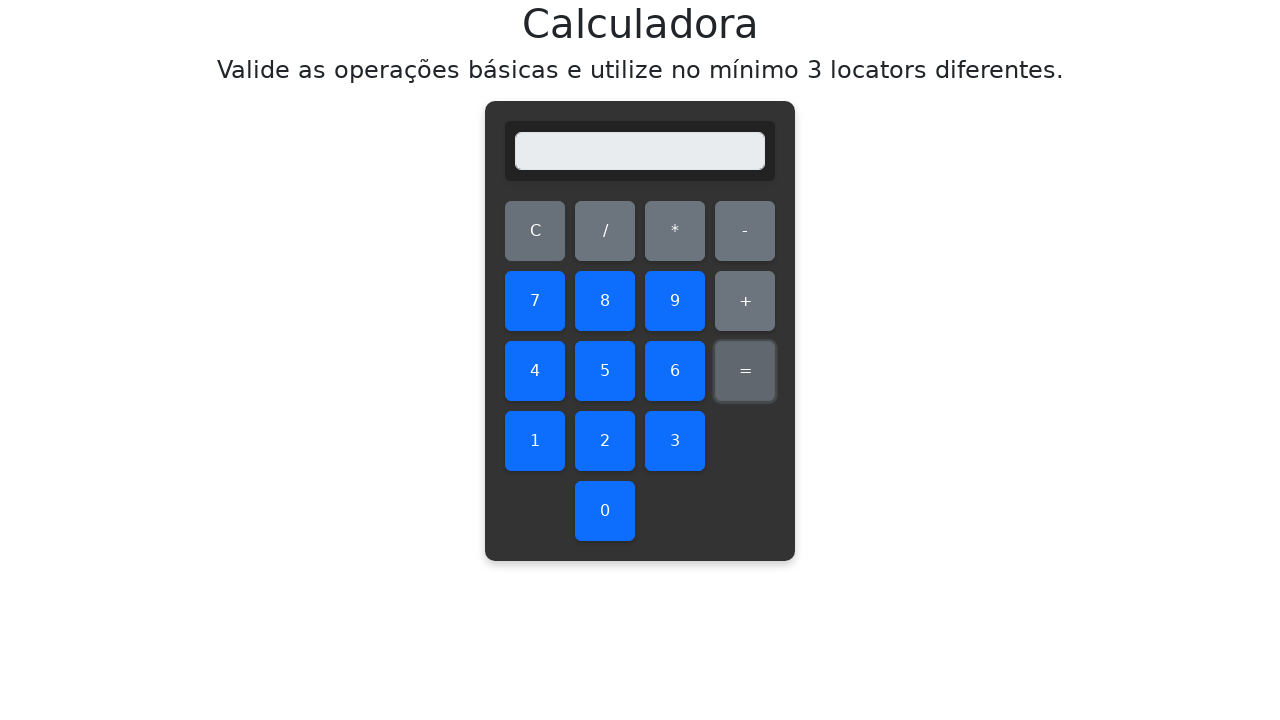

Clicked first number: 9 at (675, 301) on #nine
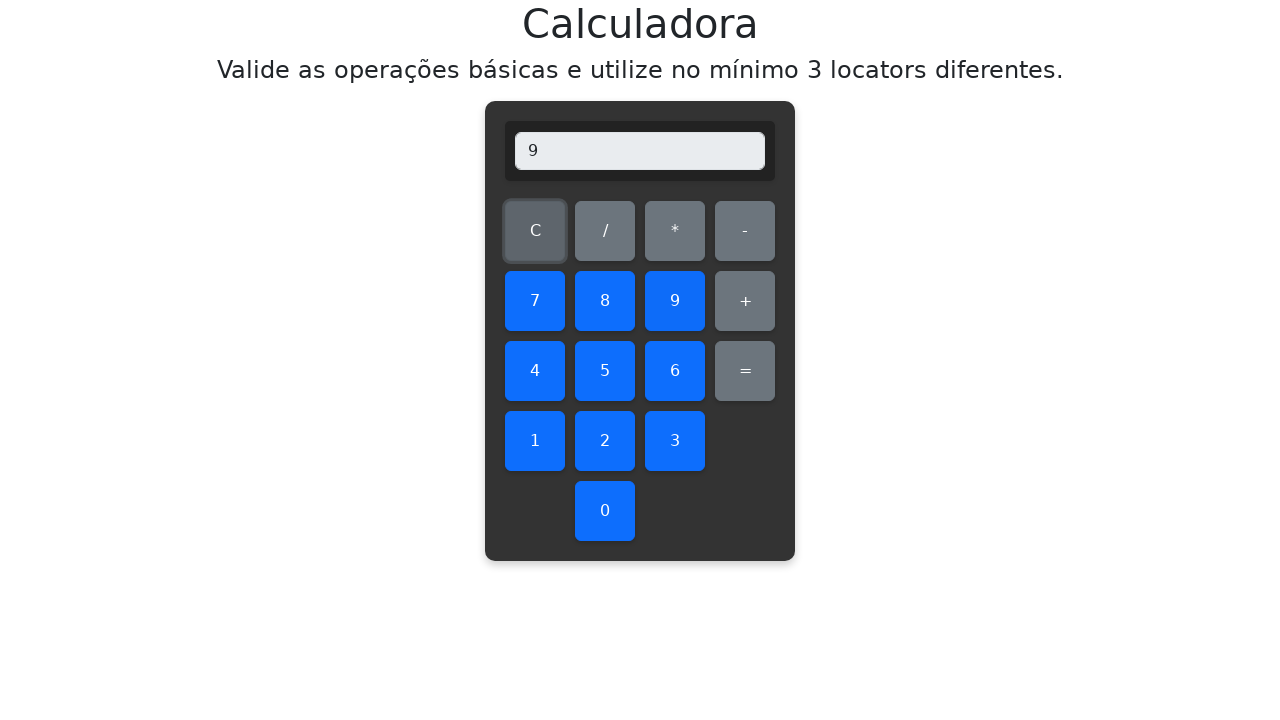

Clicked addition operator at (745, 301) on #add
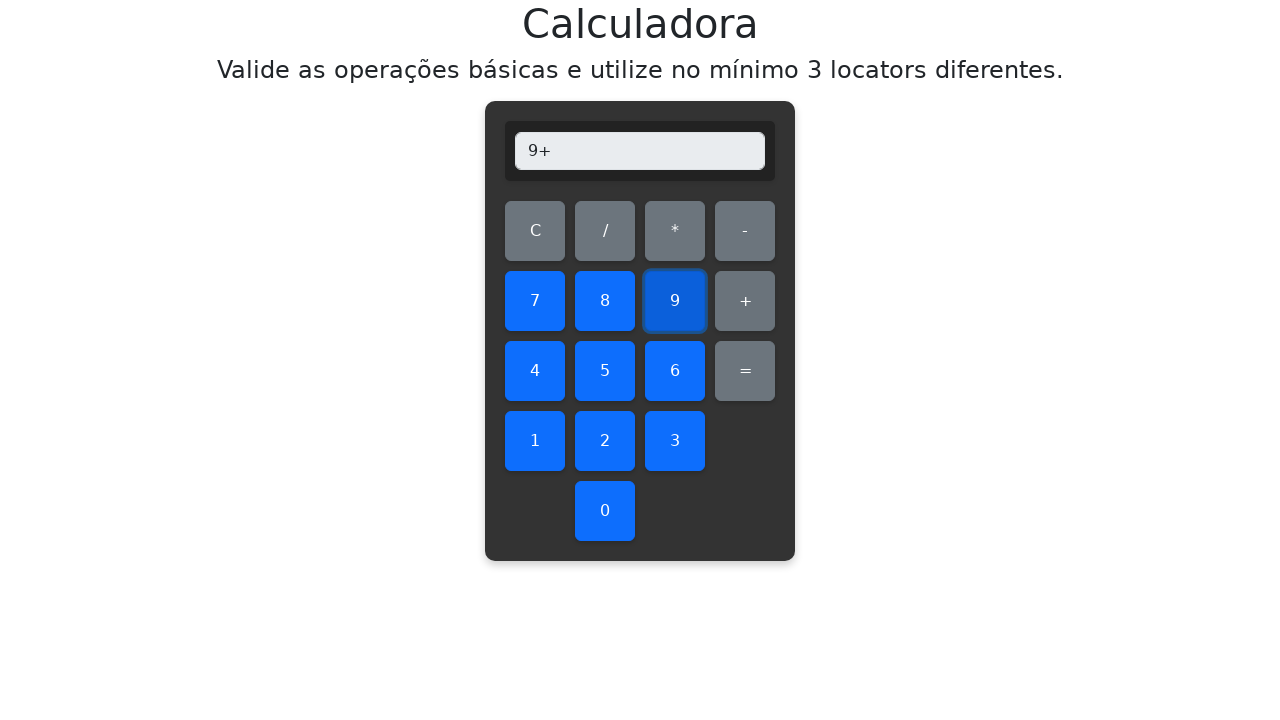

Clicked second number: 6 at (675, 371) on #six
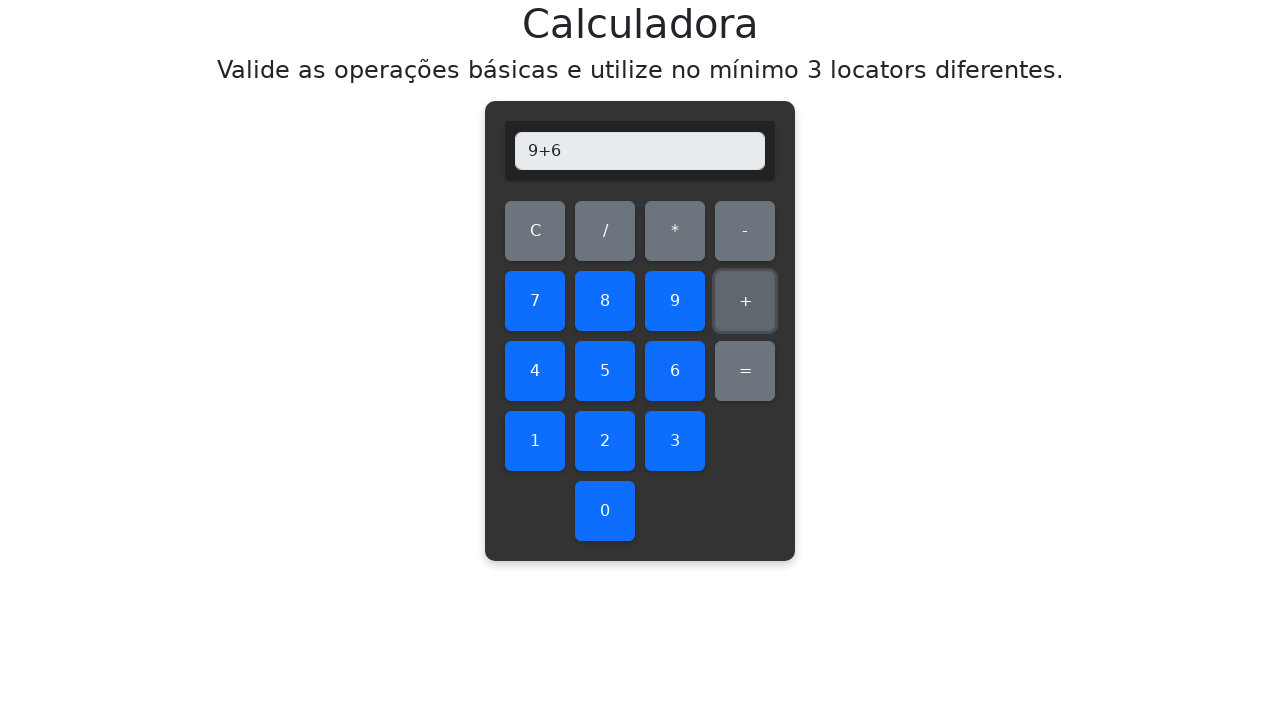

Clicked equals button to compute result at (745, 371) on #equals
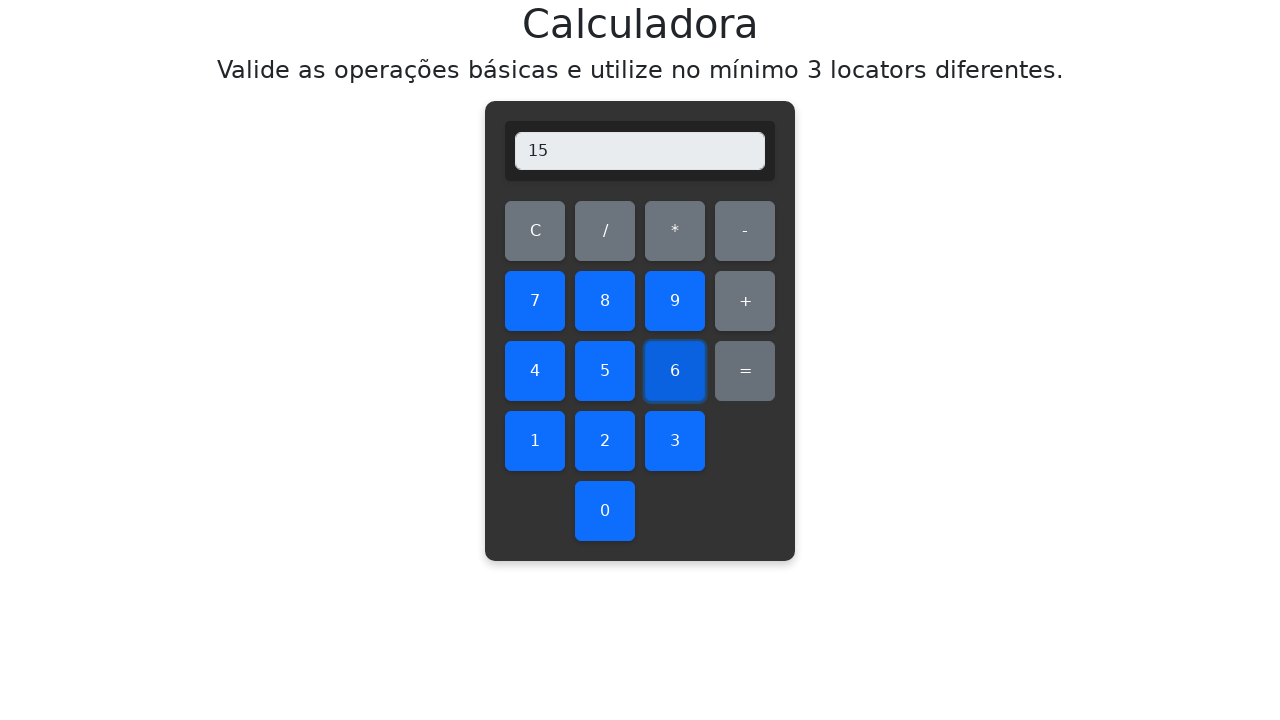

Verified addition result: 9+6=15, display shows 15
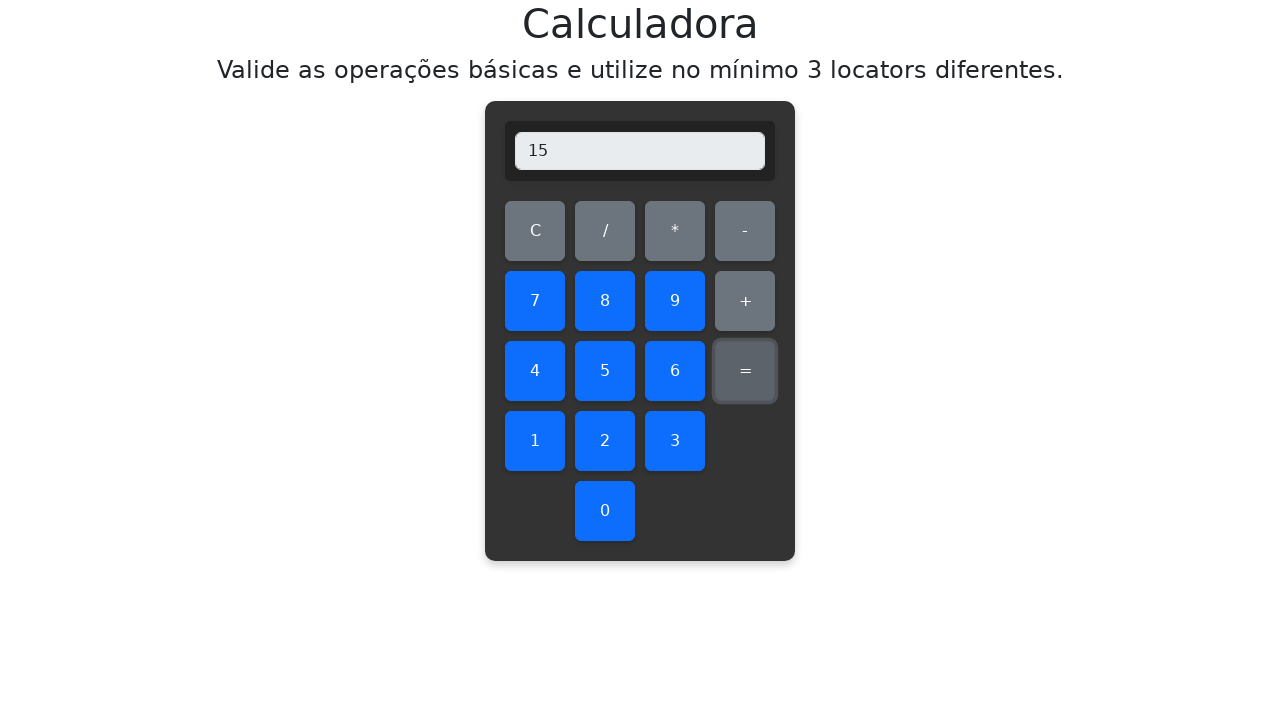

Cleared display before testing addition 9+7 at (535, 231) on #clear
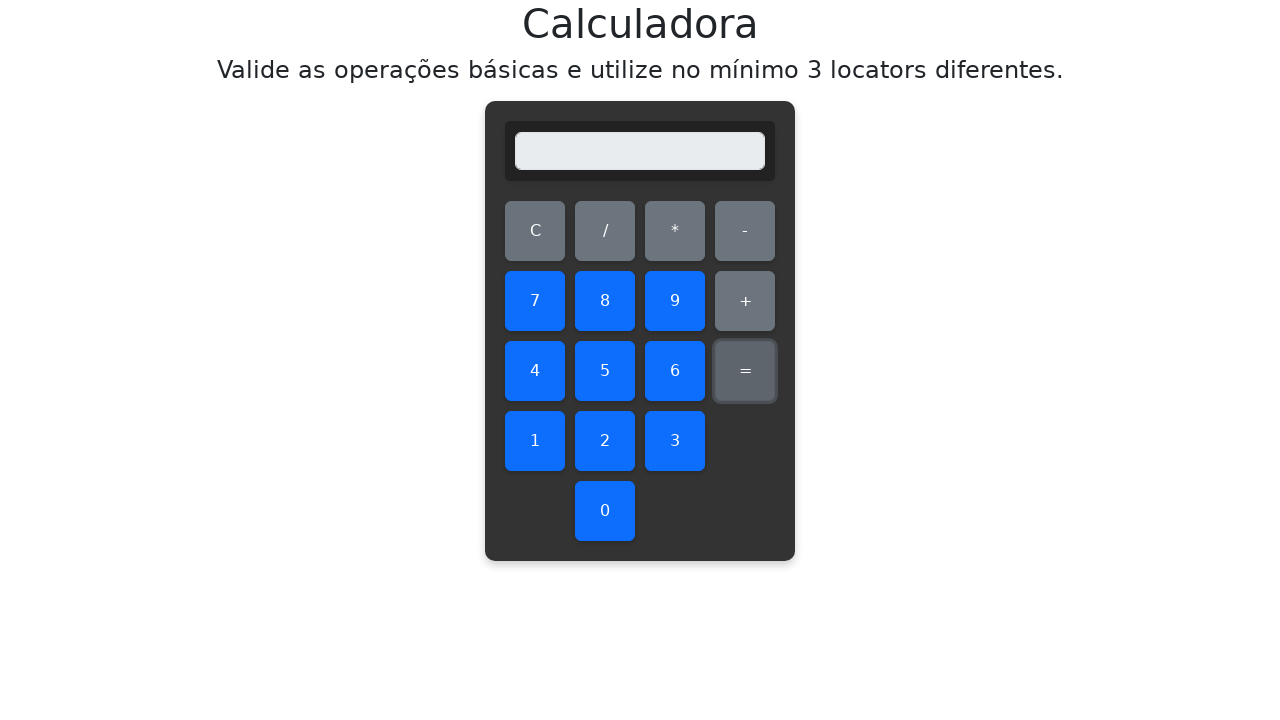

Clicked first number: 9 at (675, 301) on #nine
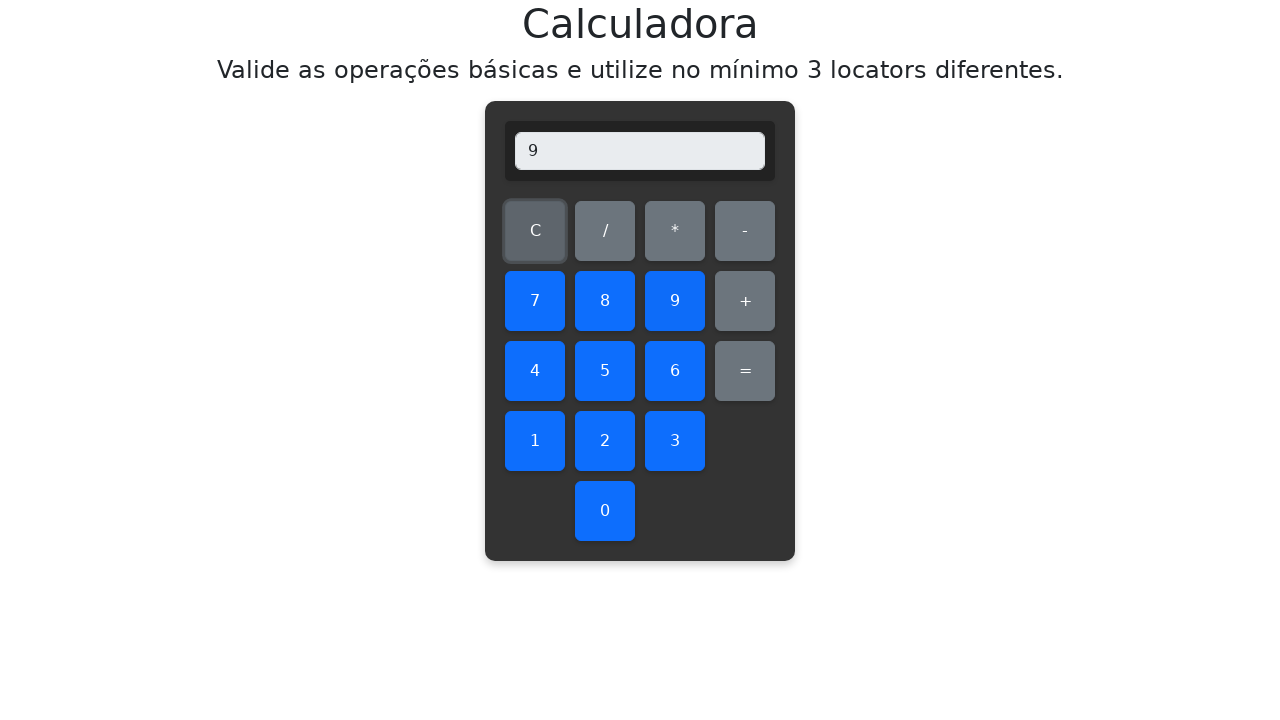

Clicked addition operator at (745, 301) on #add
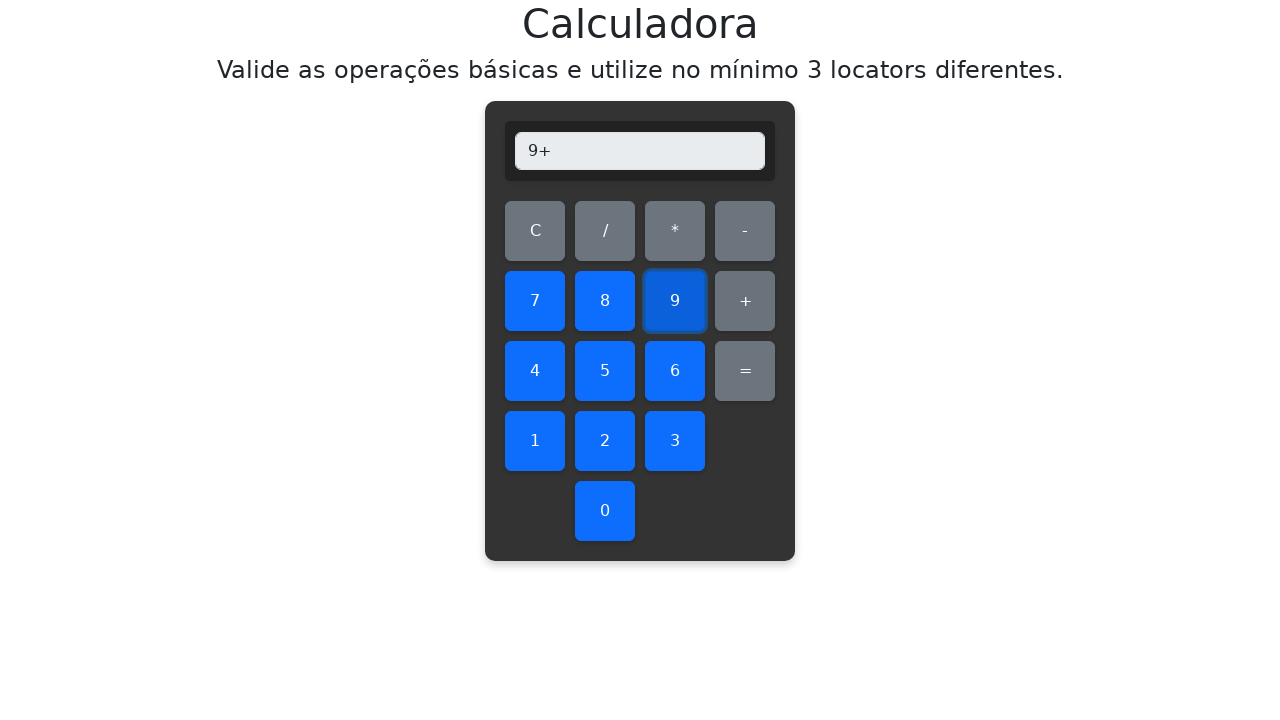

Clicked second number: 7 at (535, 301) on #seven
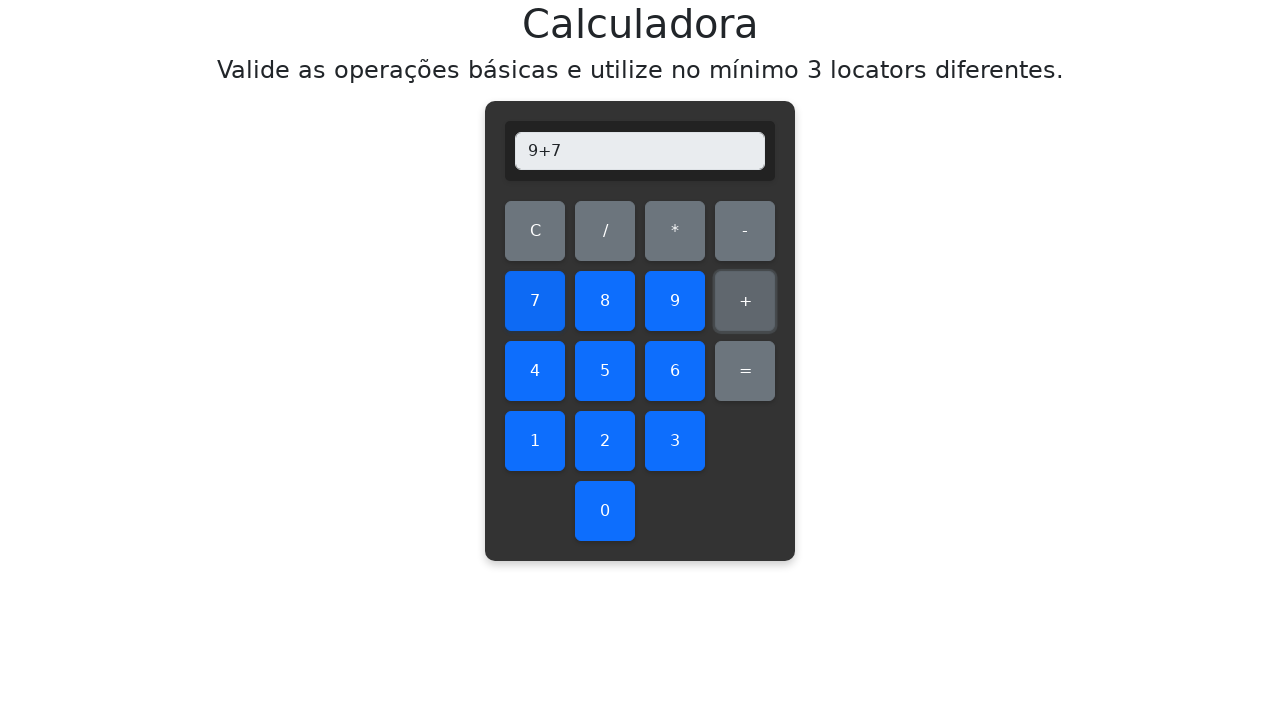

Clicked equals button to compute result at (745, 371) on #equals
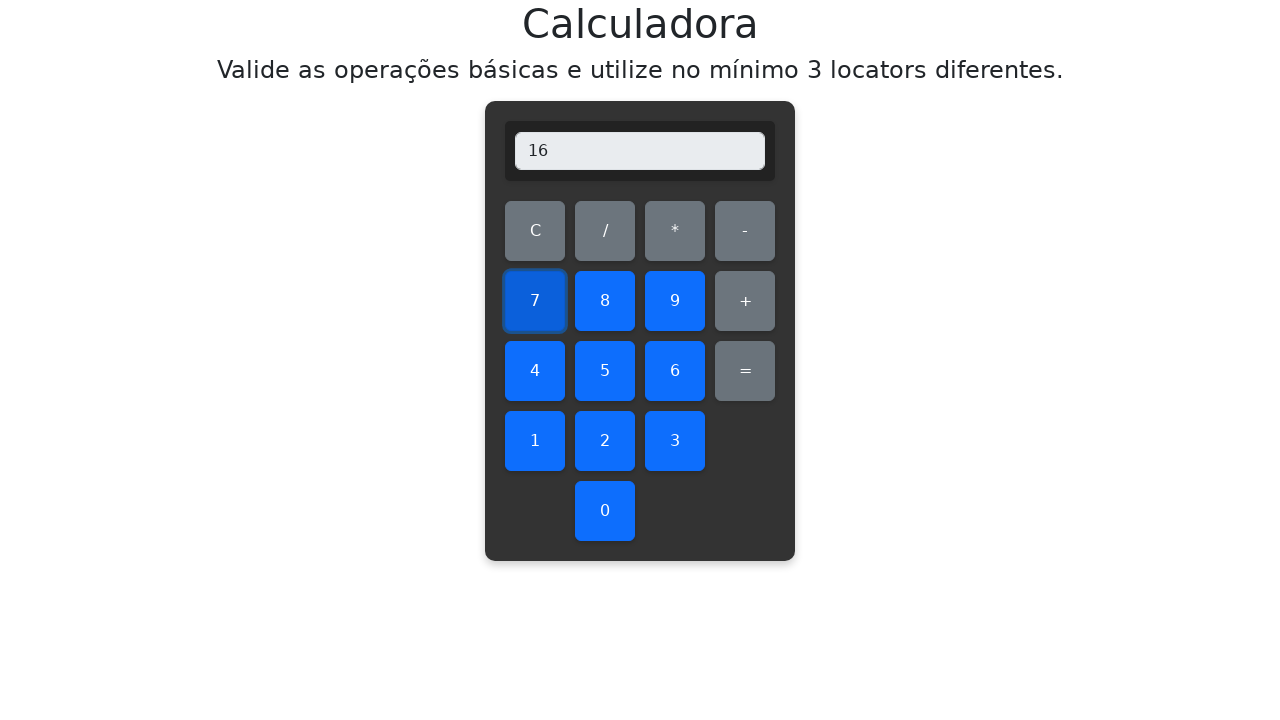

Verified addition result: 9+7=16, display shows 16
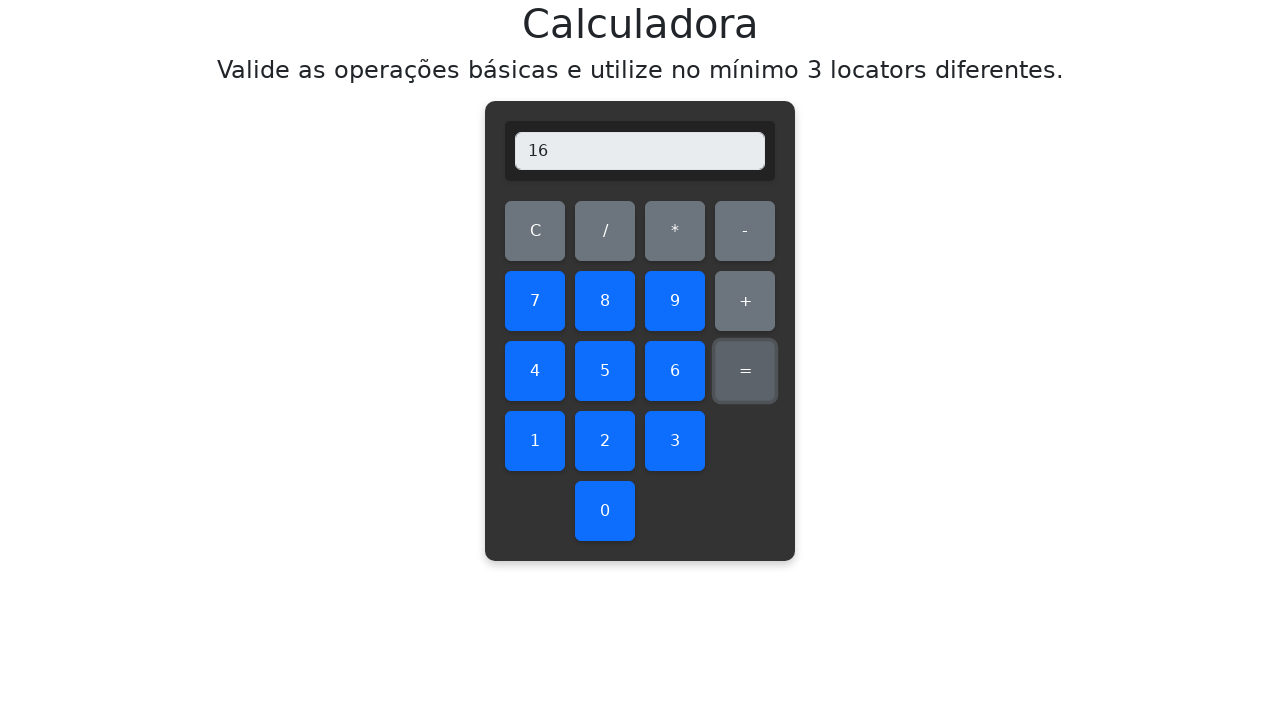

Cleared display before testing addition 9+8 at (535, 231) on #clear
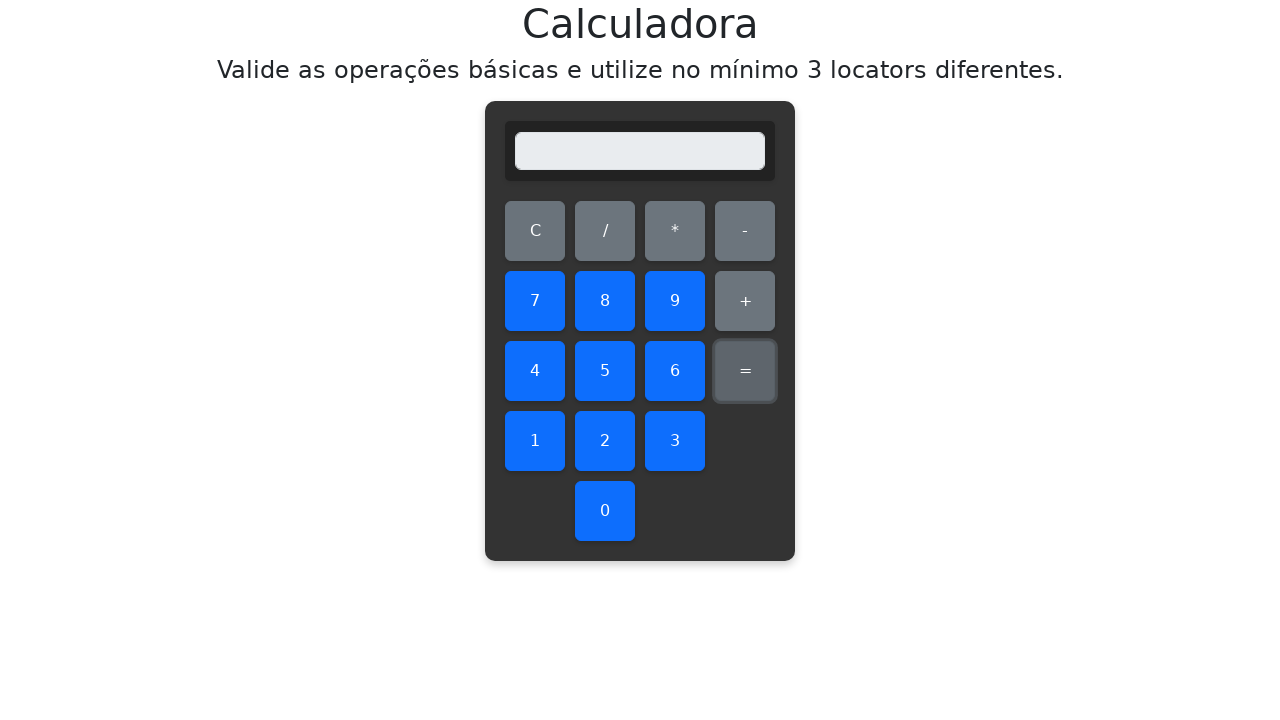

Clicked first number: 9 at (675, 301) on #nine
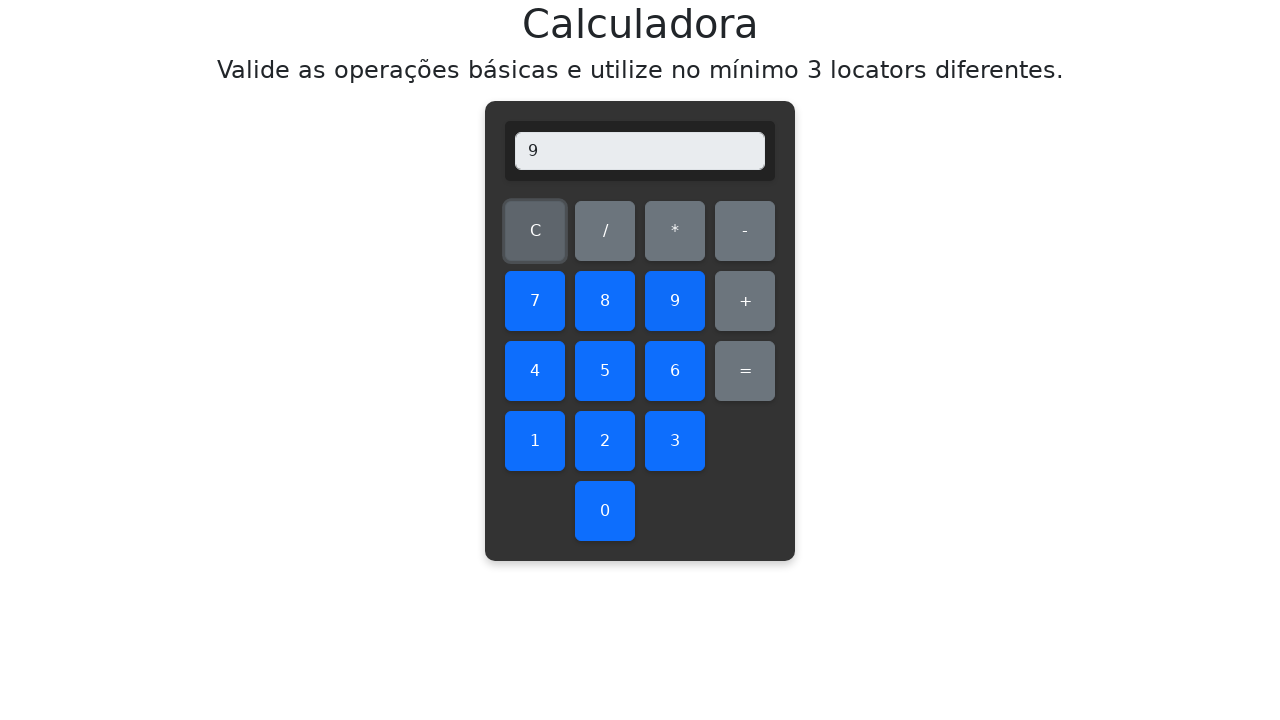

Clicked addition operator at (745, 301) on #add
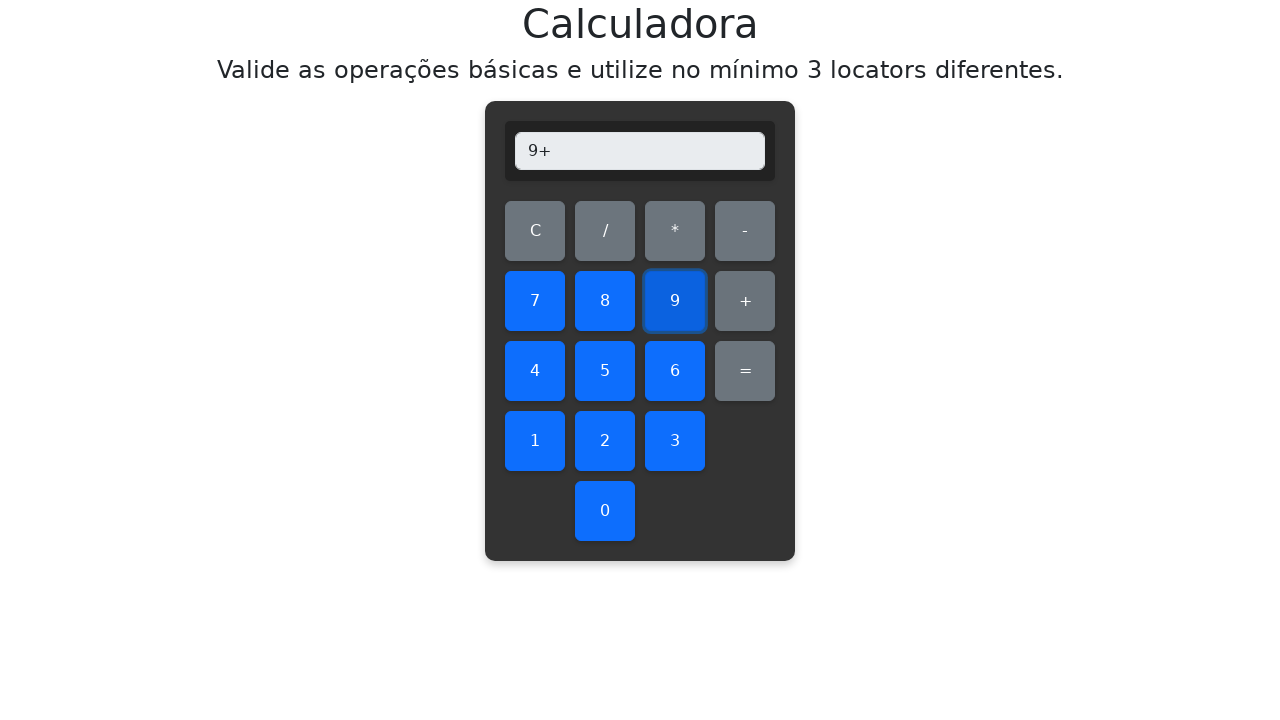

Clicked second number: 8 at (605, 301) on #eight
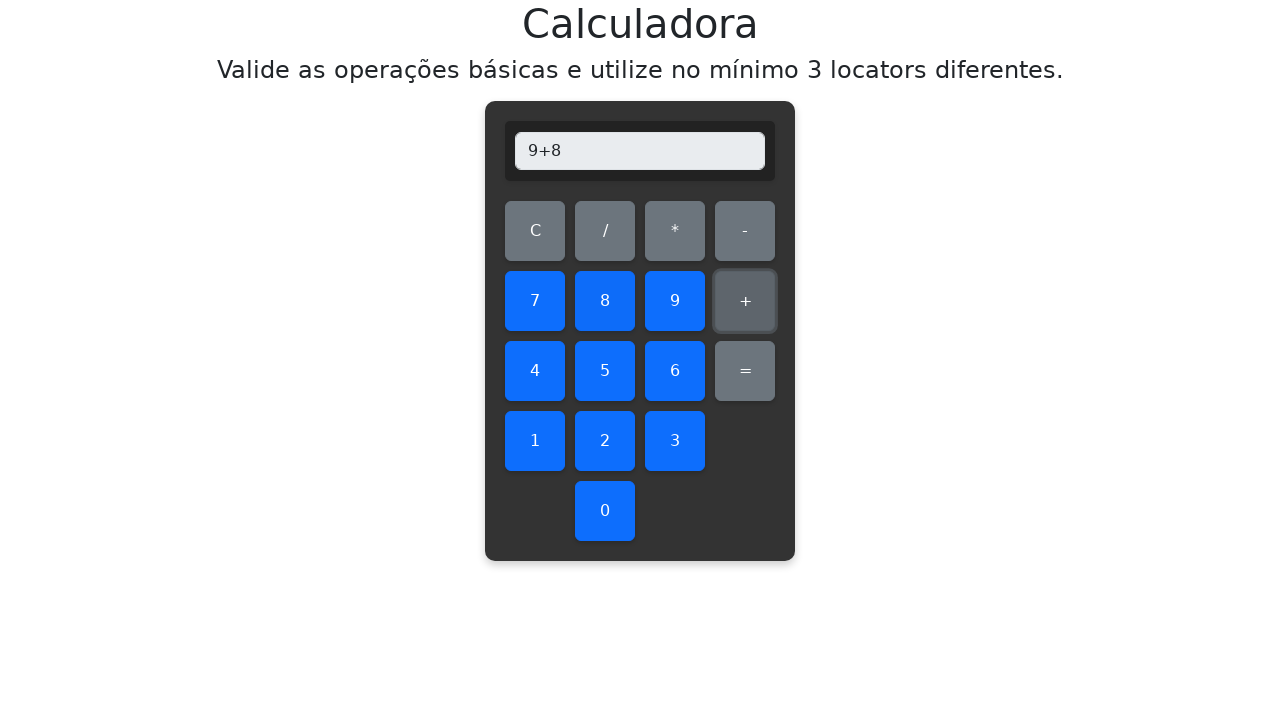

Clicked equals button to compute result at (745, 371) on #equals
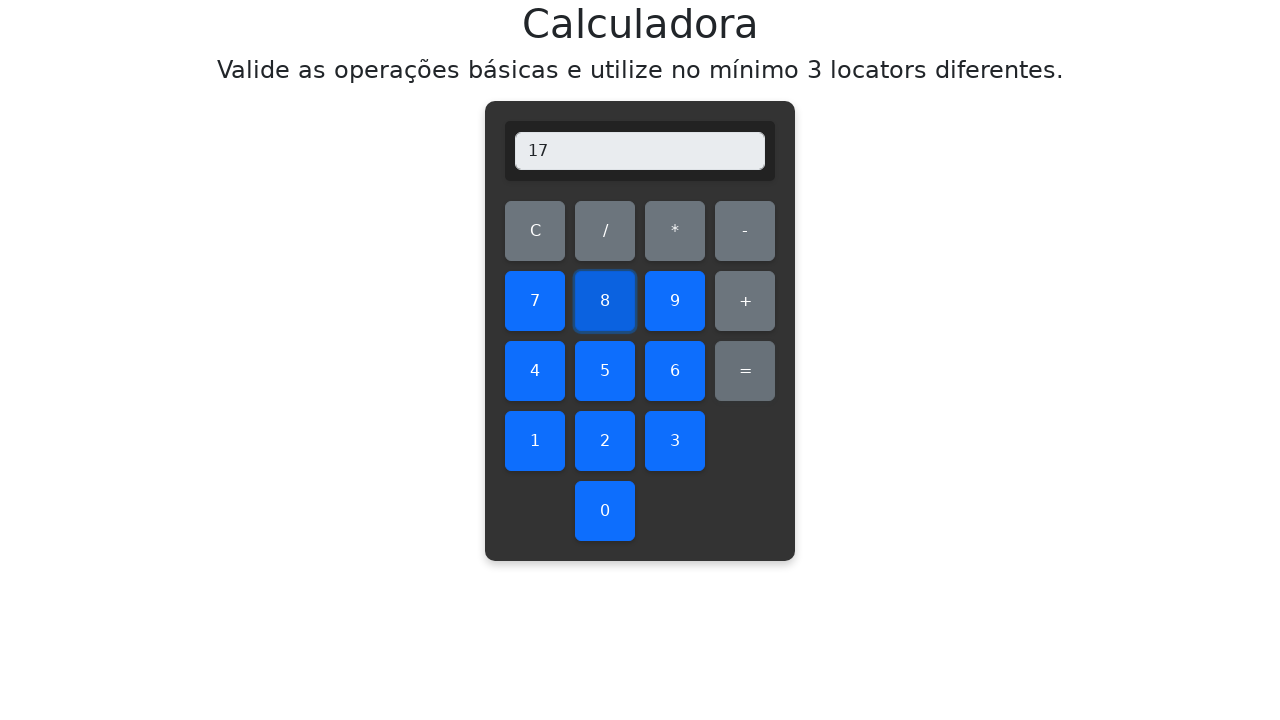

Verified addition result: 9+8=17, display shows 17
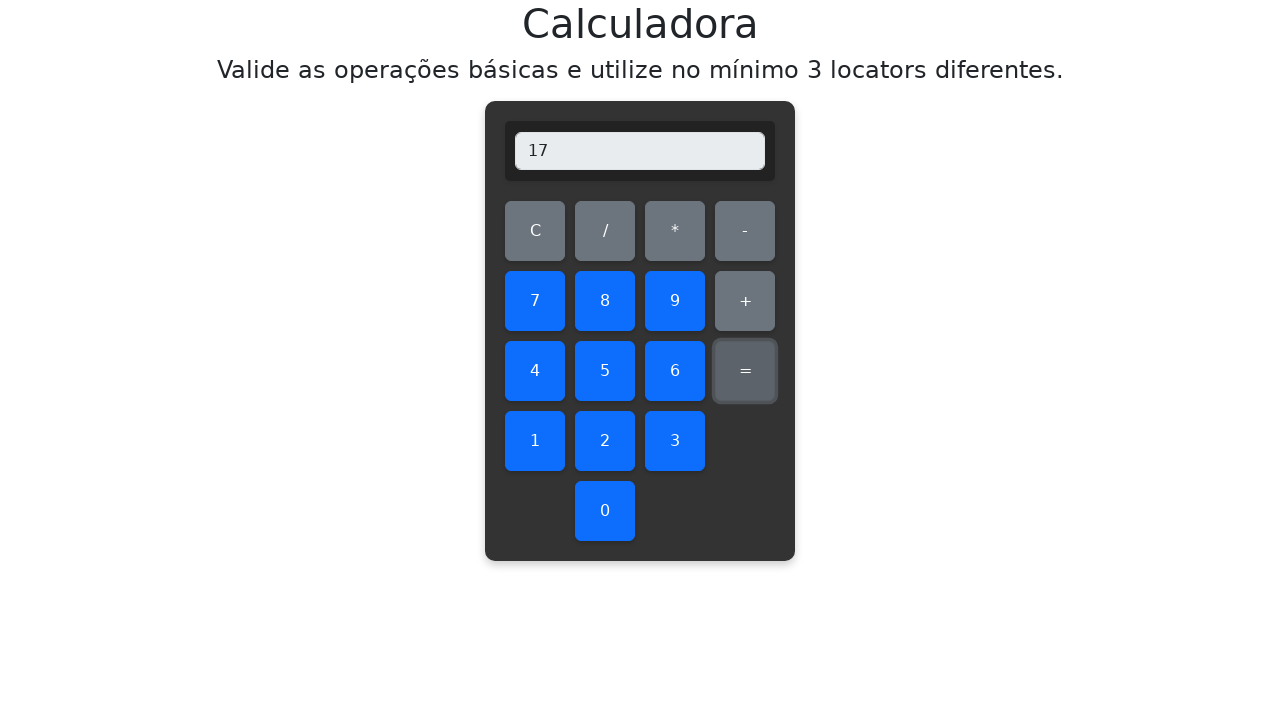

Cleared display before testing addition 9+9 at (535, 231) on #clear
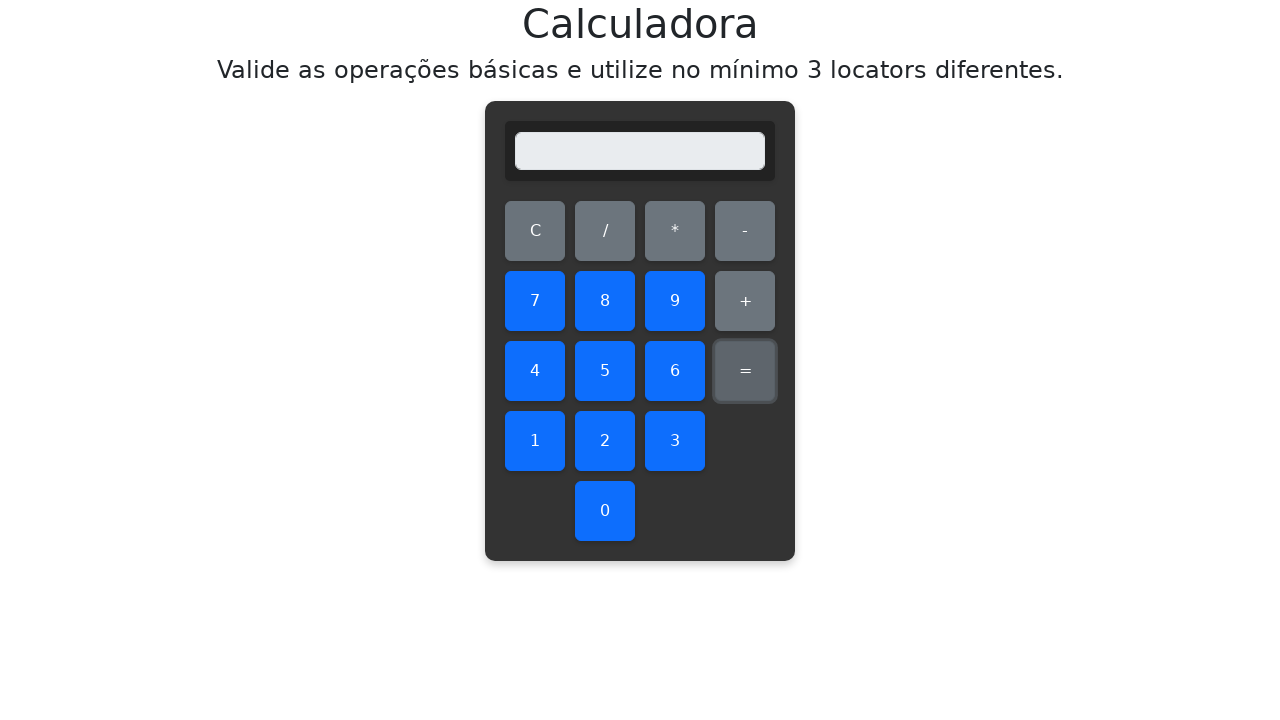

Clicked first number: 9 at (675, 301) on #nine
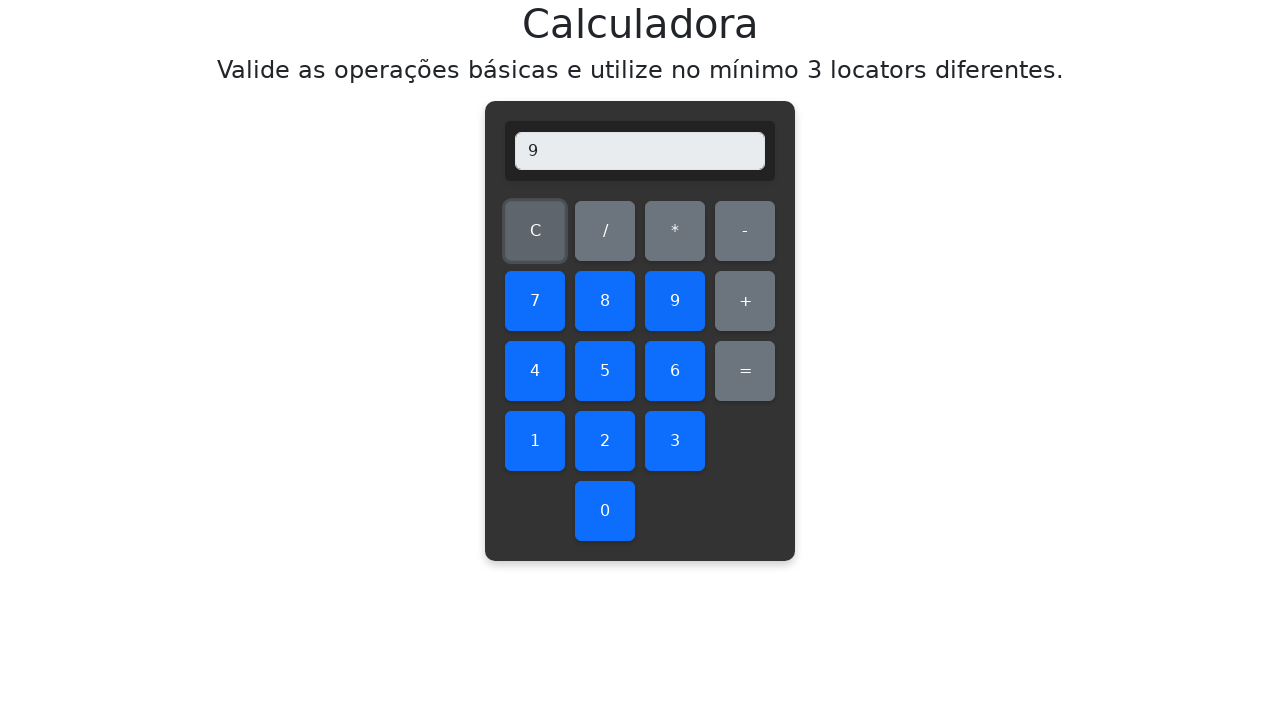

Clicked addition operator at (745, 301) on #add
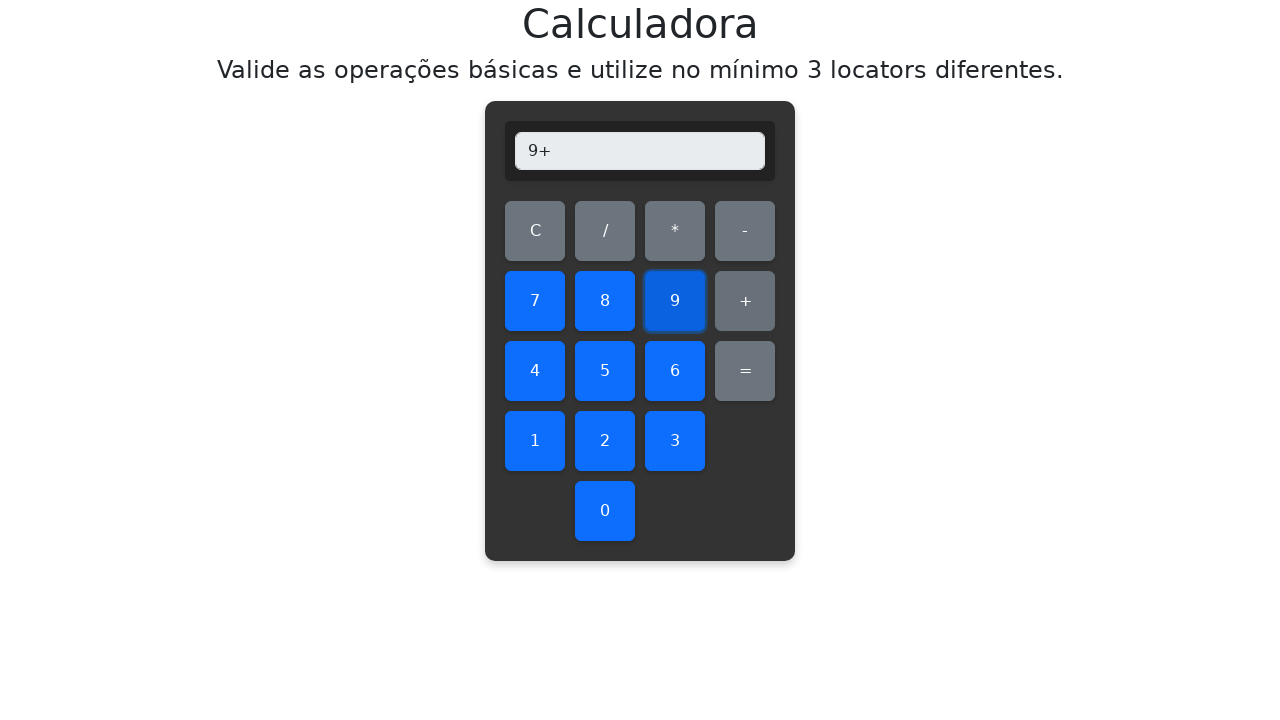

Clicked second number: 9 at (675, 301) on #nine
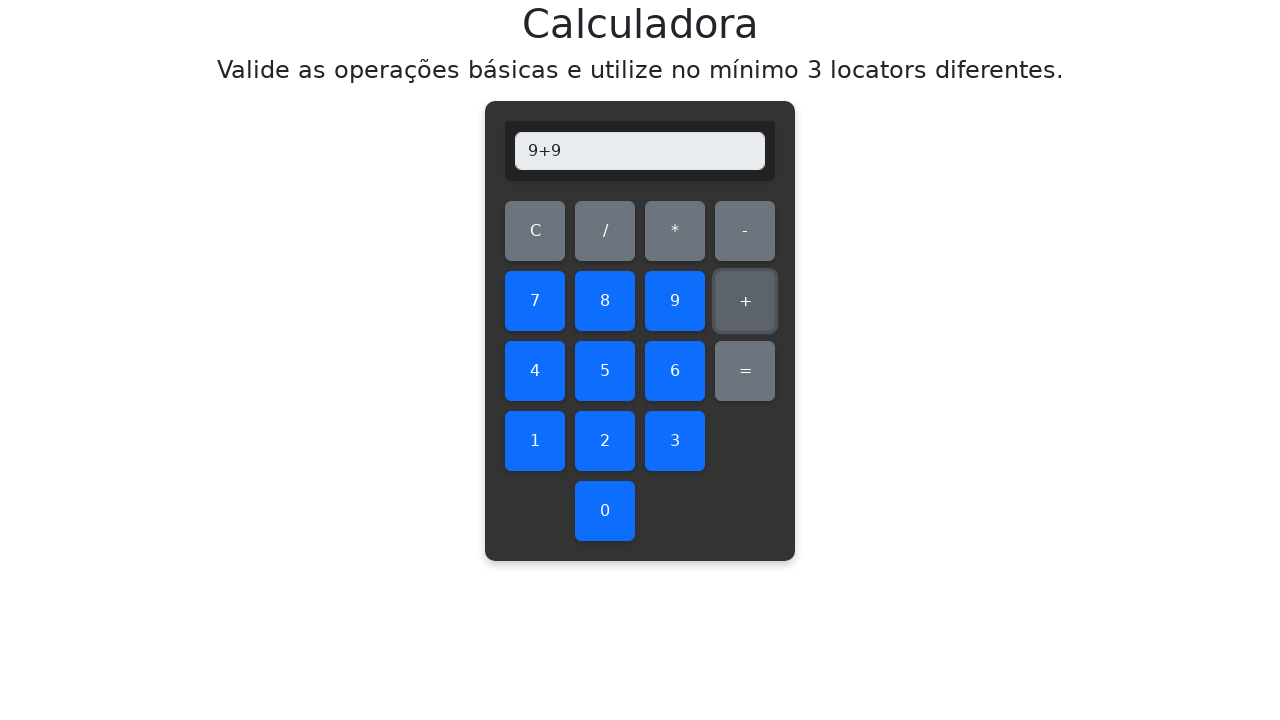

Clicked equals button to compute result at (745, 371) on #equals
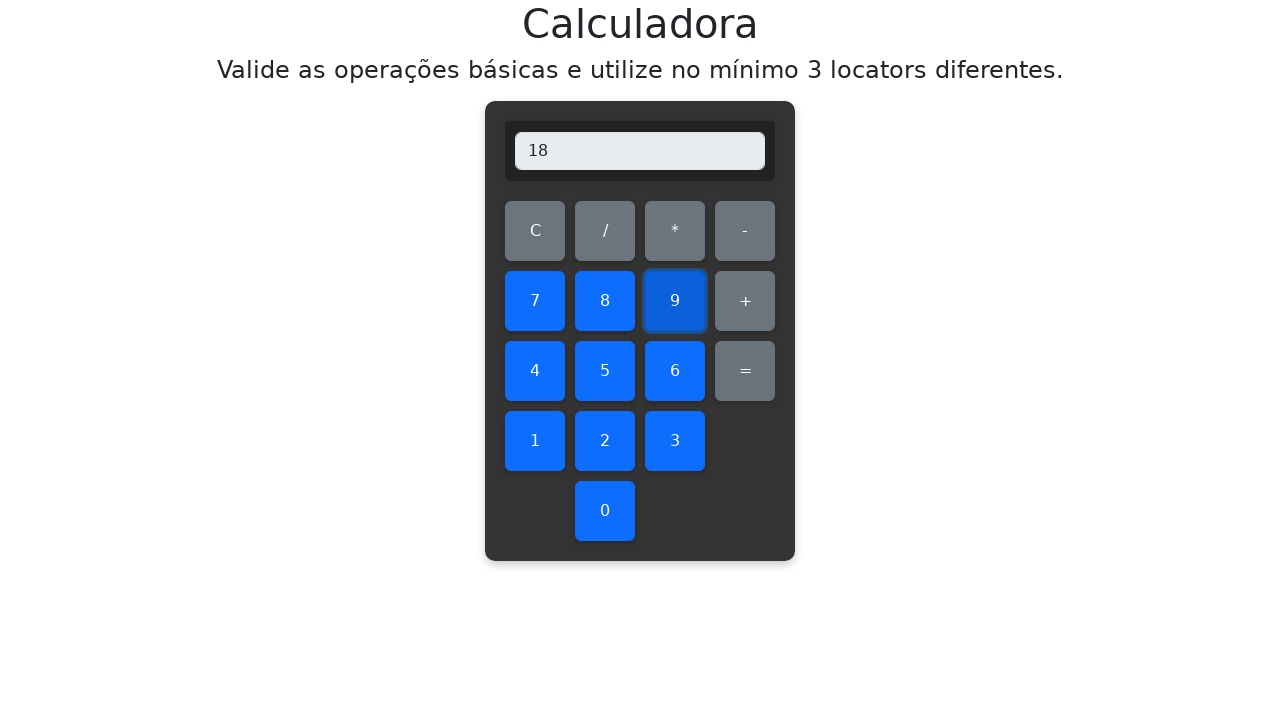

Verified addition result: 9+9=18, display shows 18
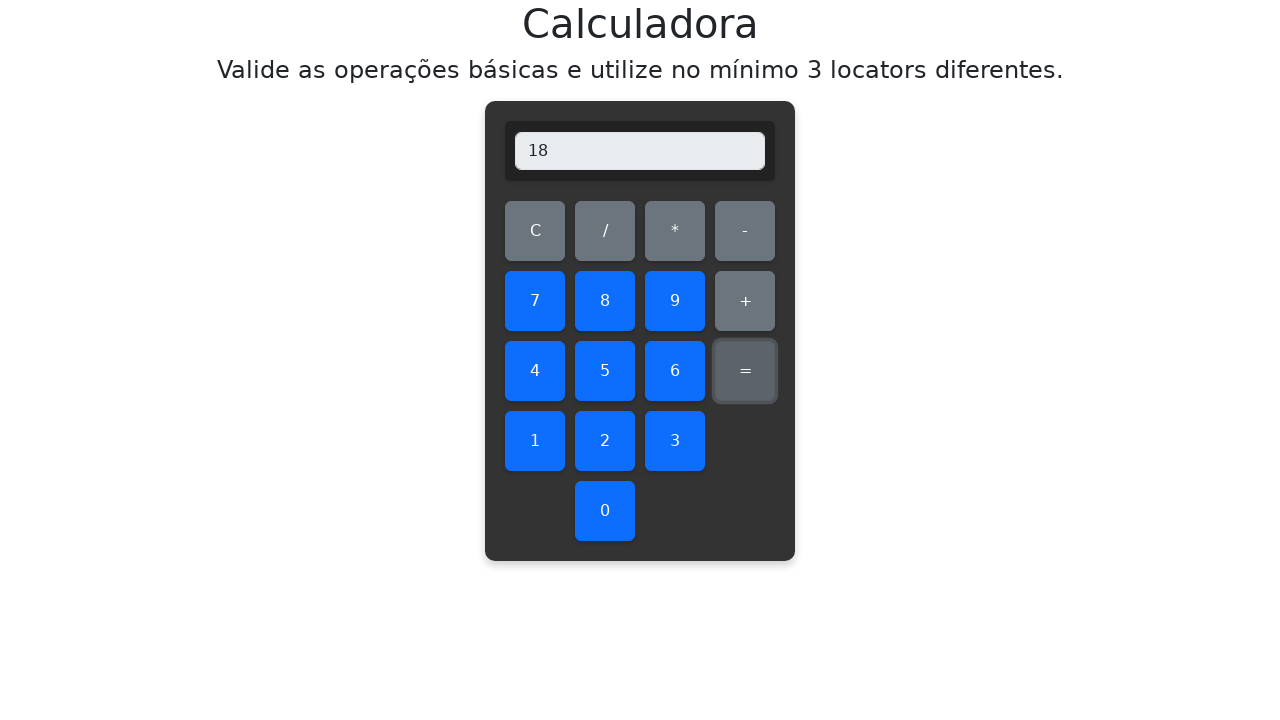

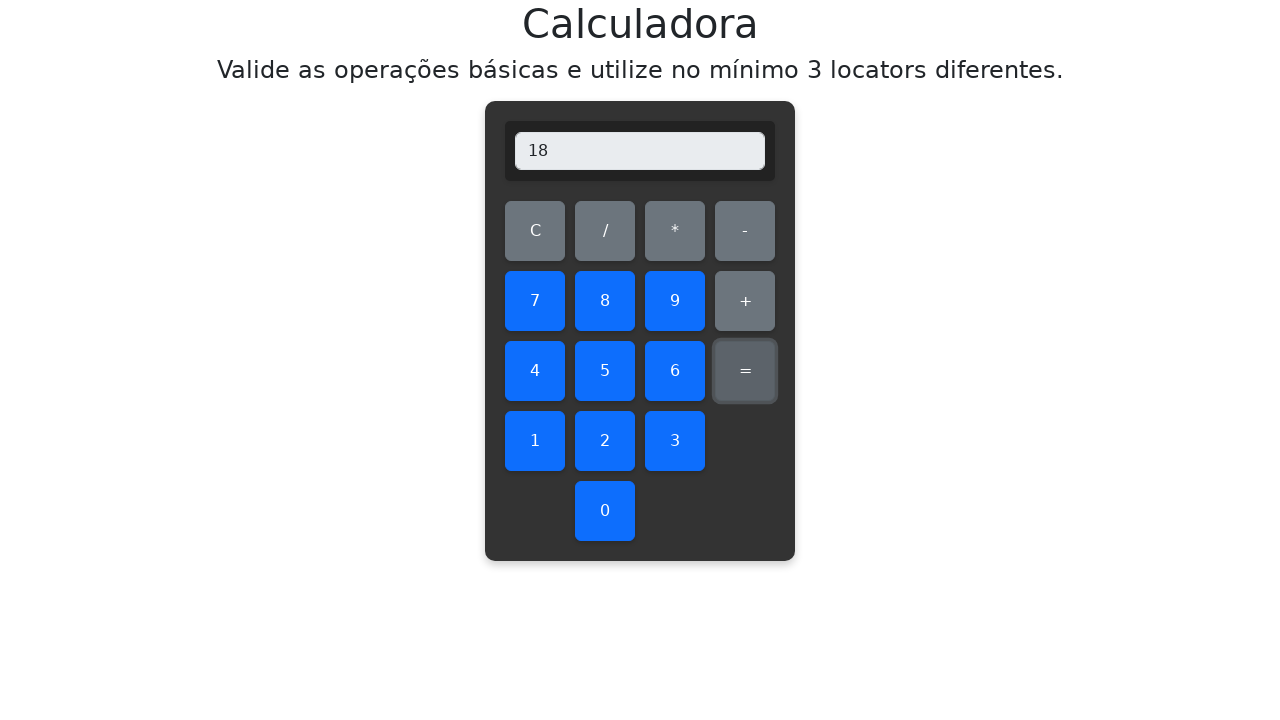